Tests infinite scroll functionality by scrolling down the page and verifying that new content loads dynamically.

Starting URL: https://practice.expandtesting.com/infinite-scroll

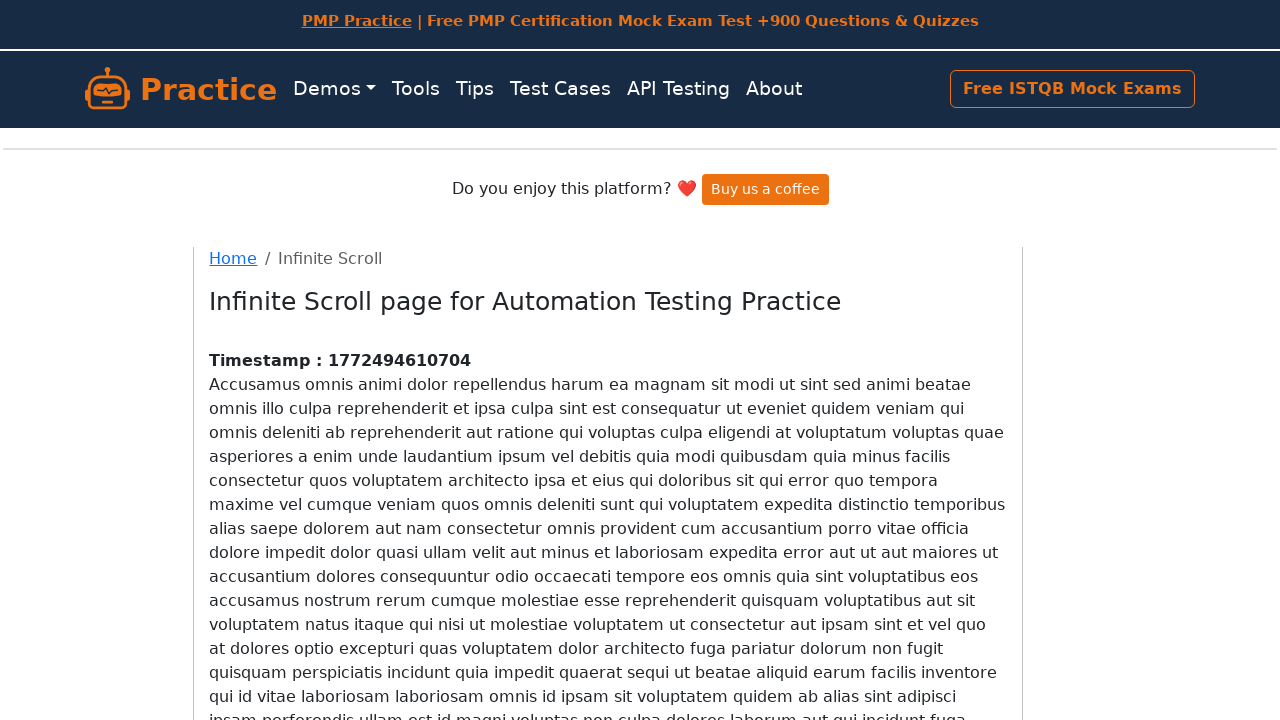

Page heading 'Infinite Scroll page for Automation Testing Practice' is visible
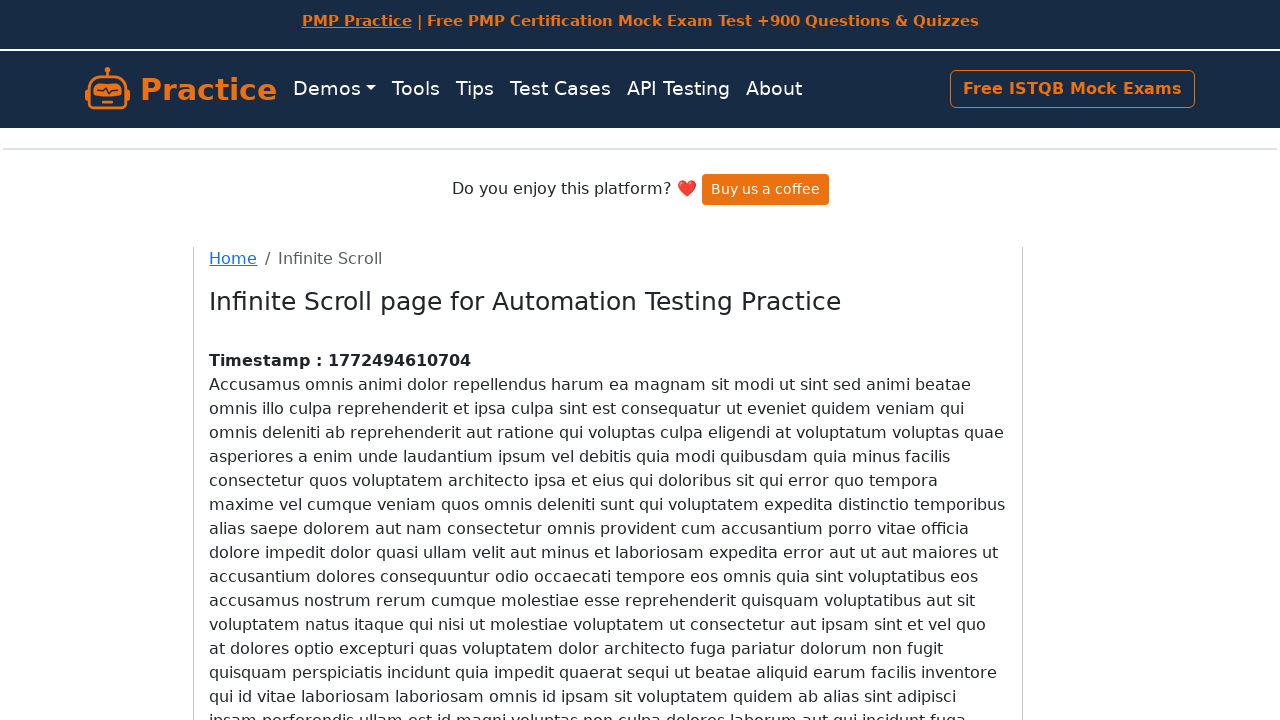

Counted 1 timestamp elements on page
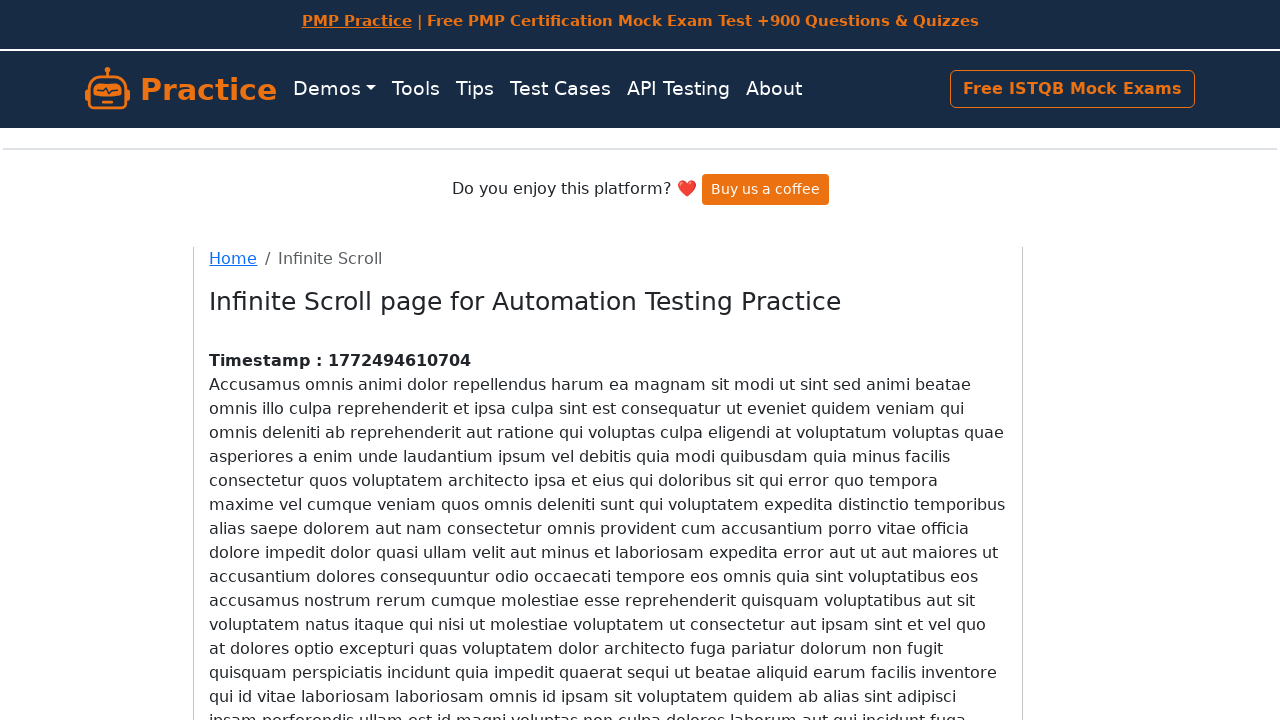

Scrolled down 100 pixels to load more content
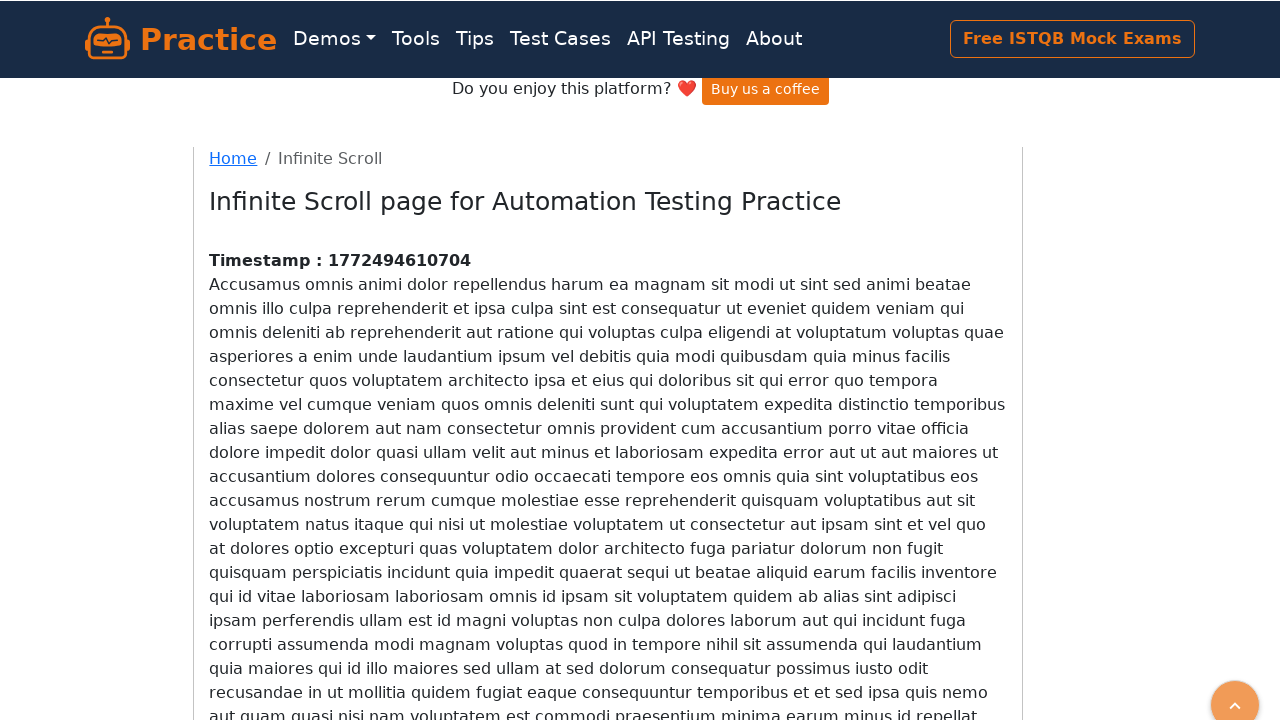

Waited 500ms for content to load dynamically
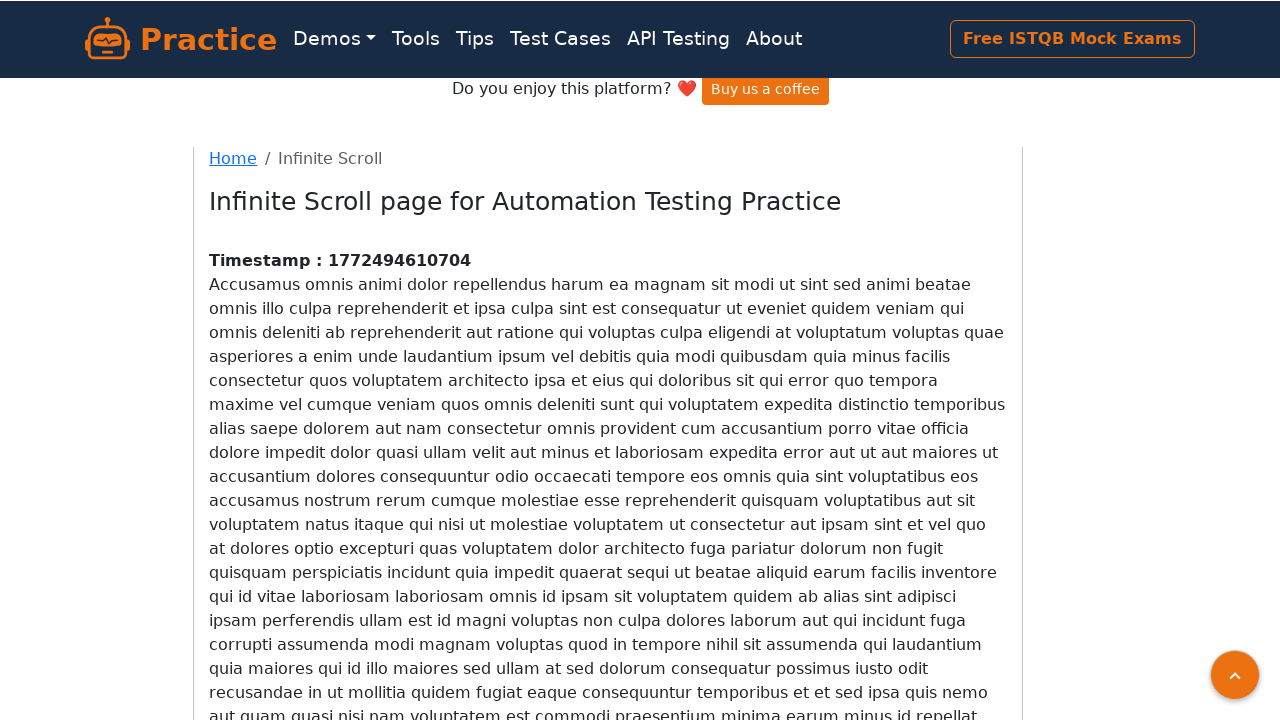

Counted 1 timestamp elements on page
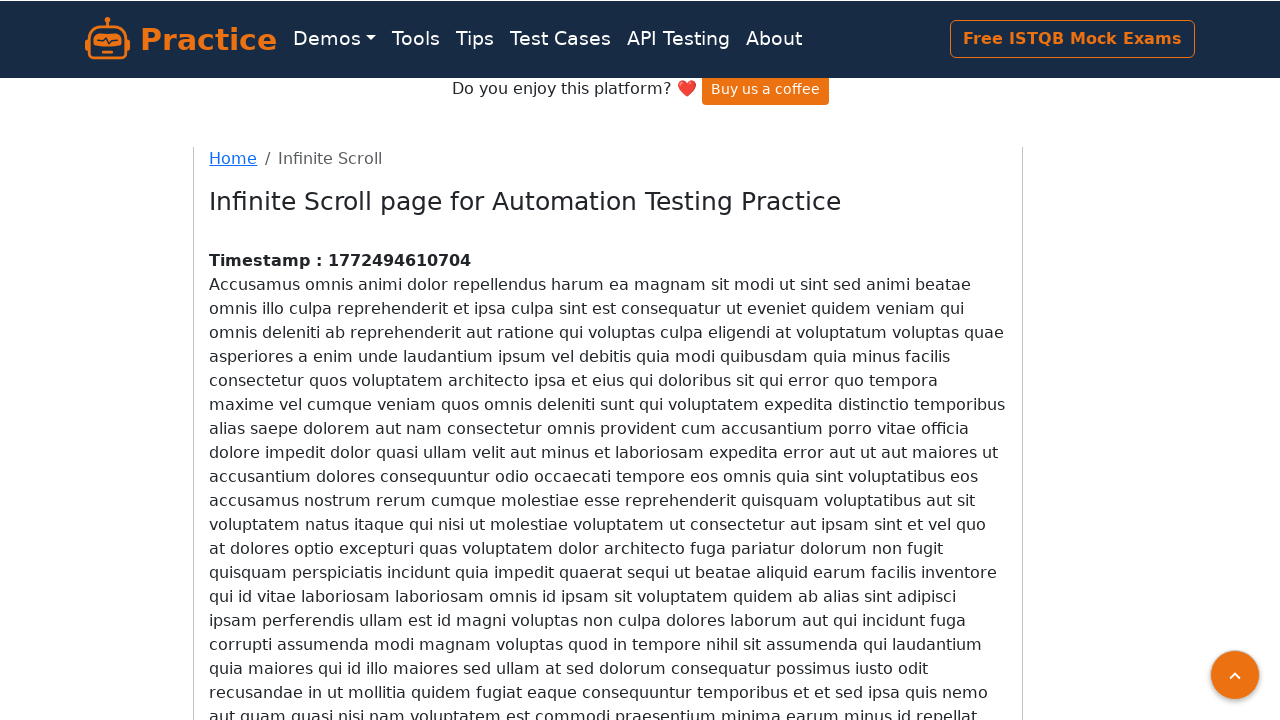

Scrolled down 100 pixels to load more content
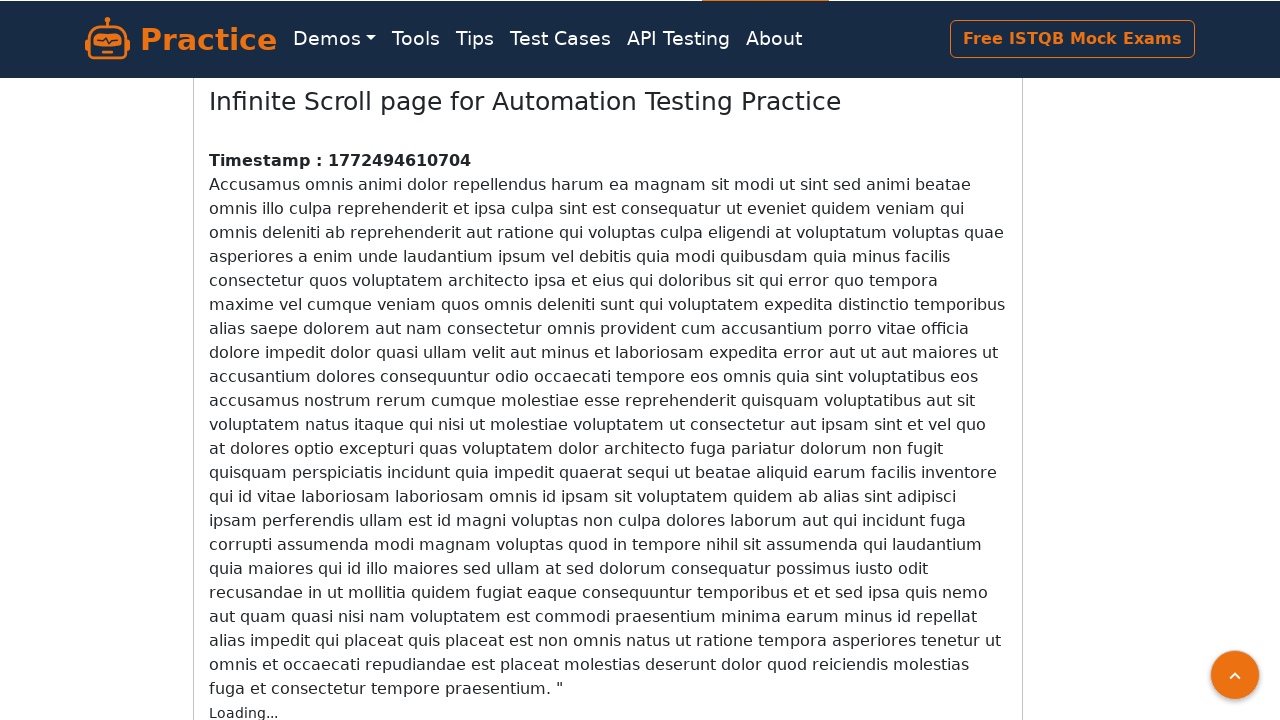

Waited 500ms for content to load dynamically
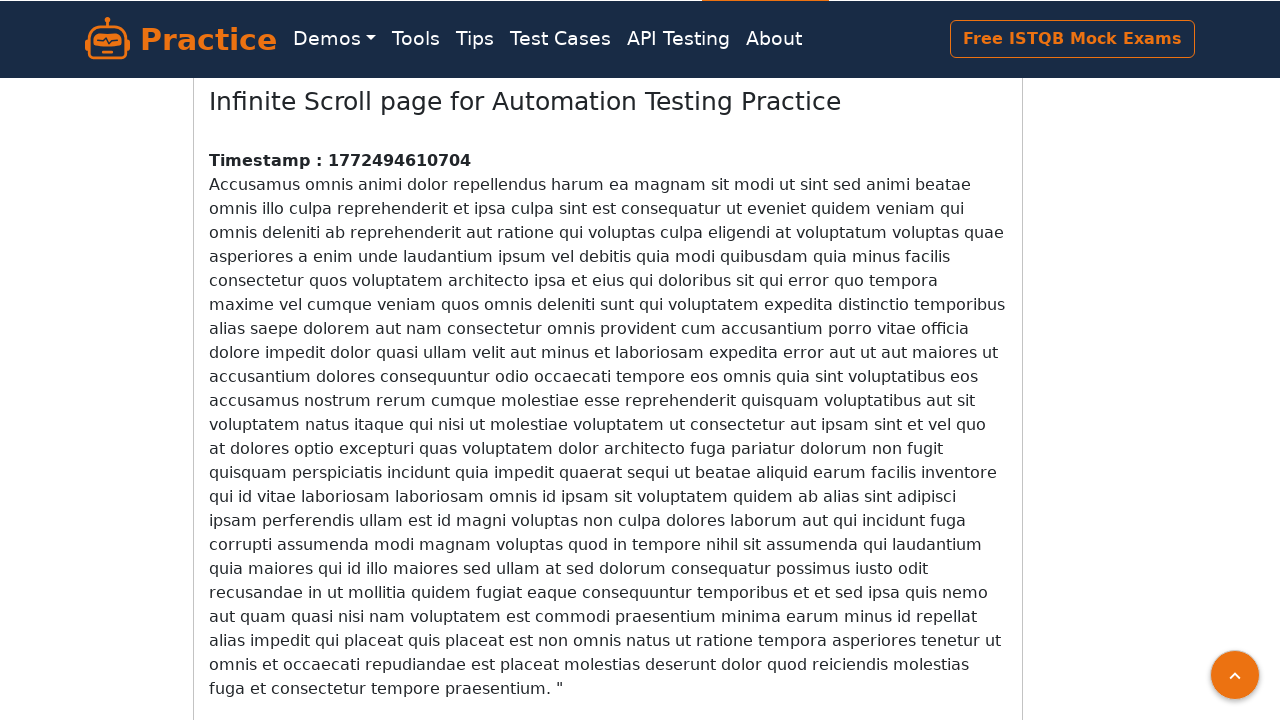

Counted 2 timestamp elements on page
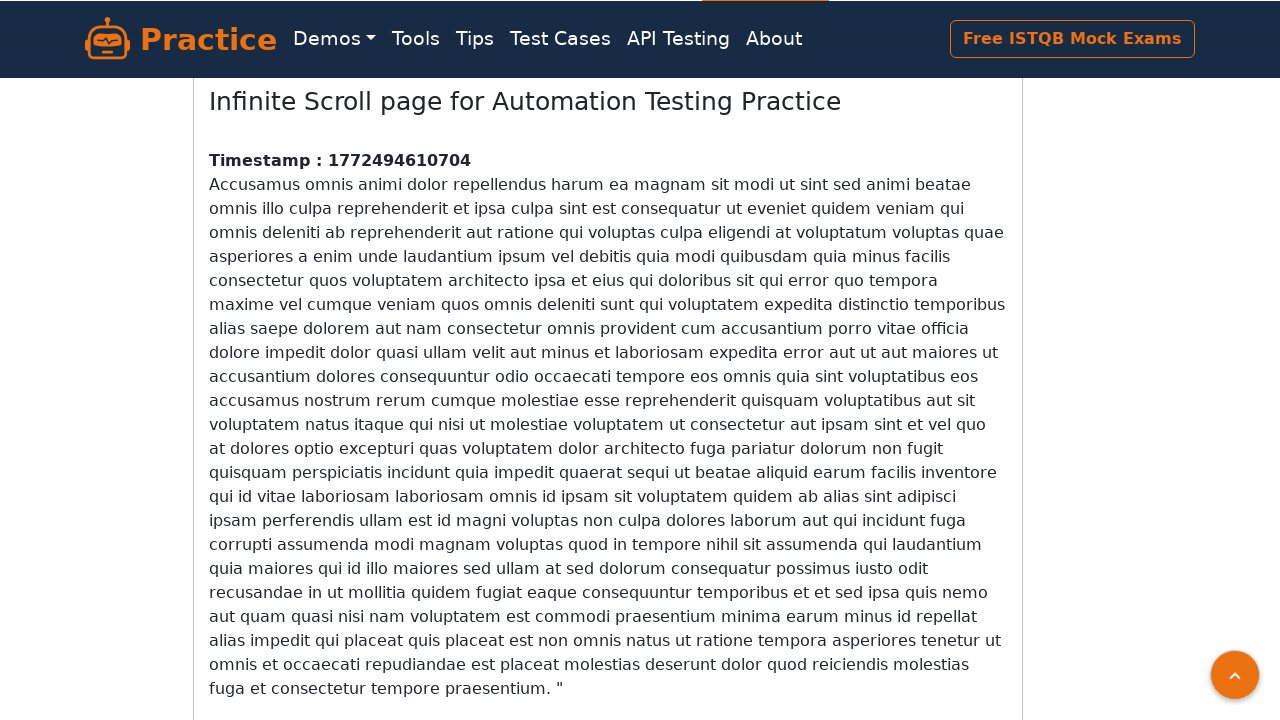

Scrolled down 100 pixels to load more content
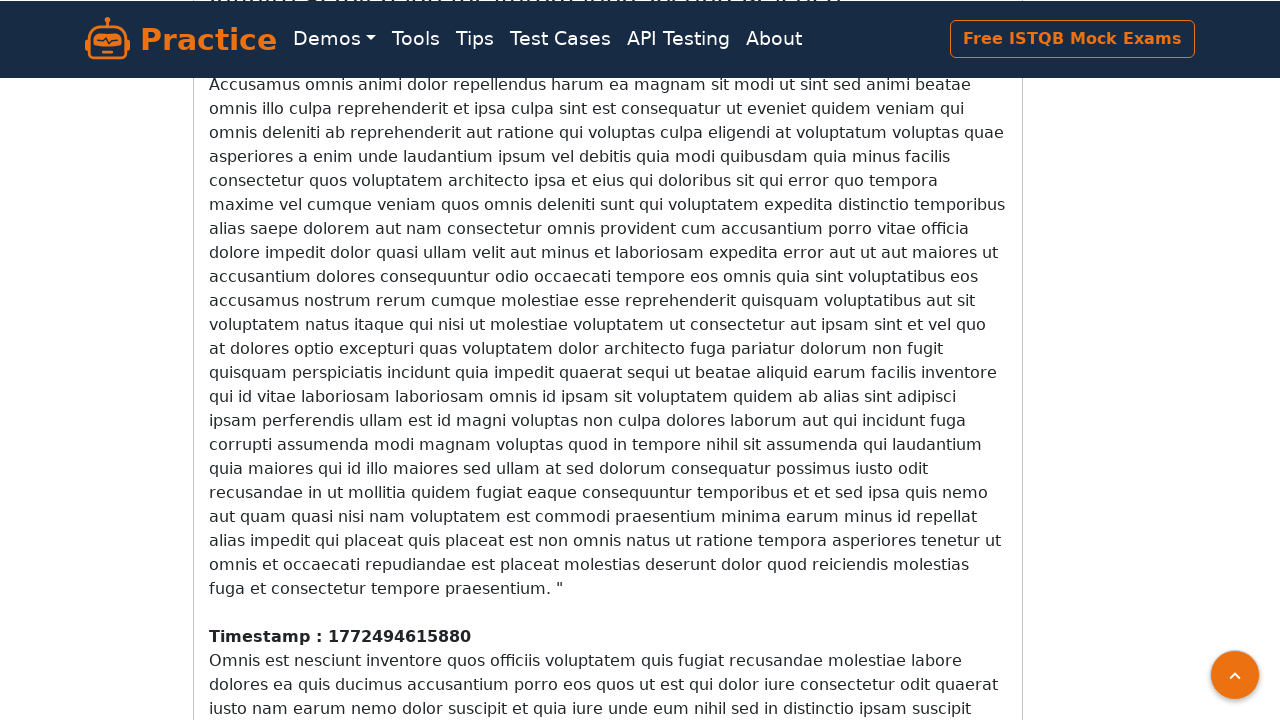

Waited 500ms for content to load dynamically
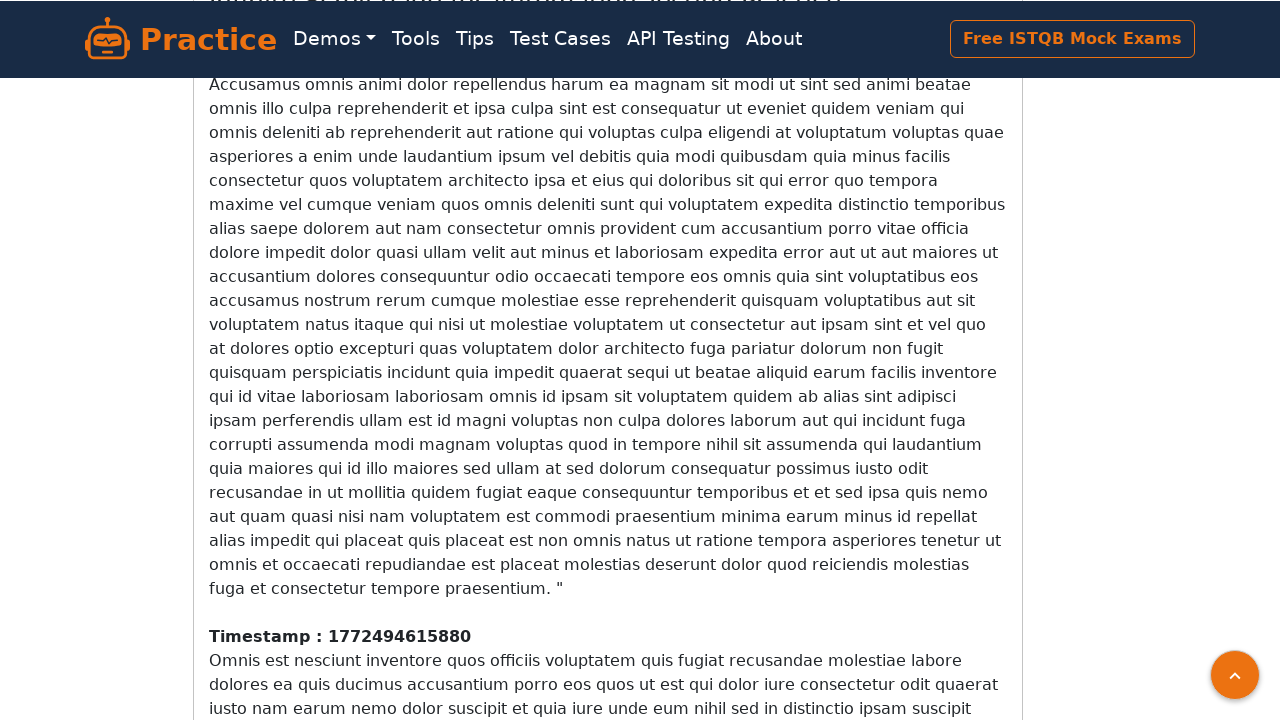

Counted 2 timestamp elements on page
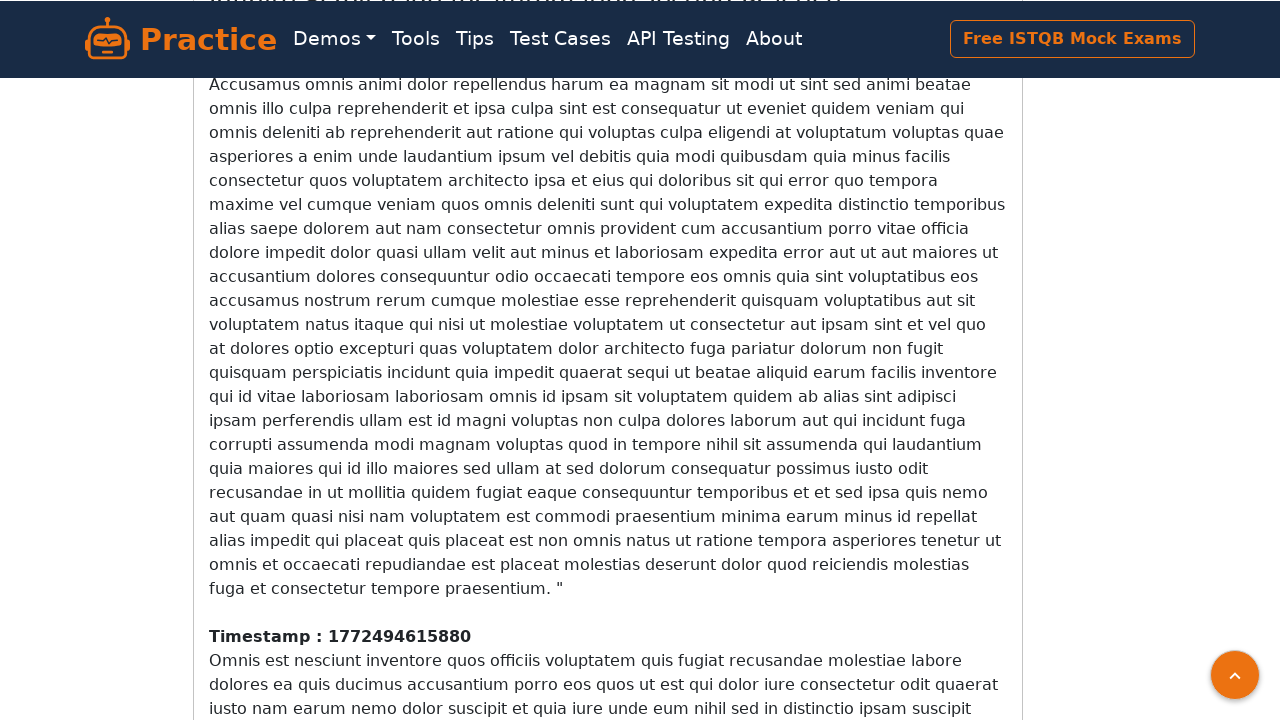

Scrolled down 100 pixels to load more content
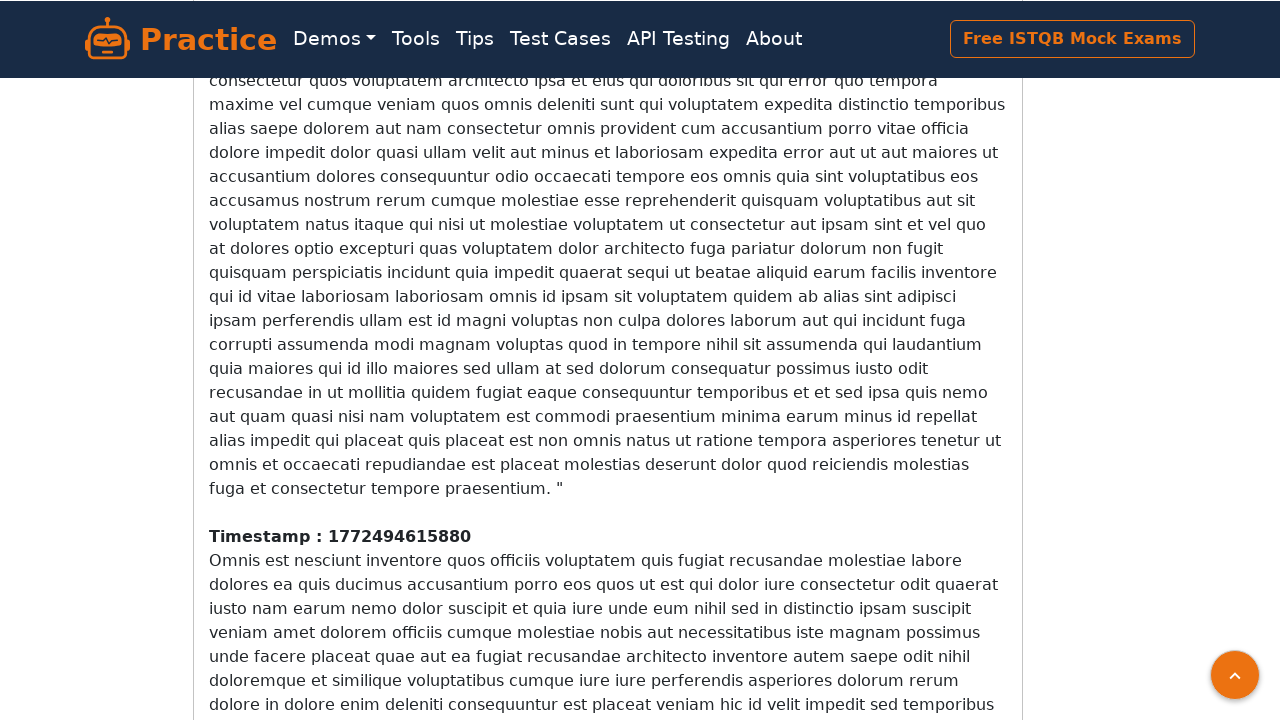

Waited 500ms for content to load dynamically
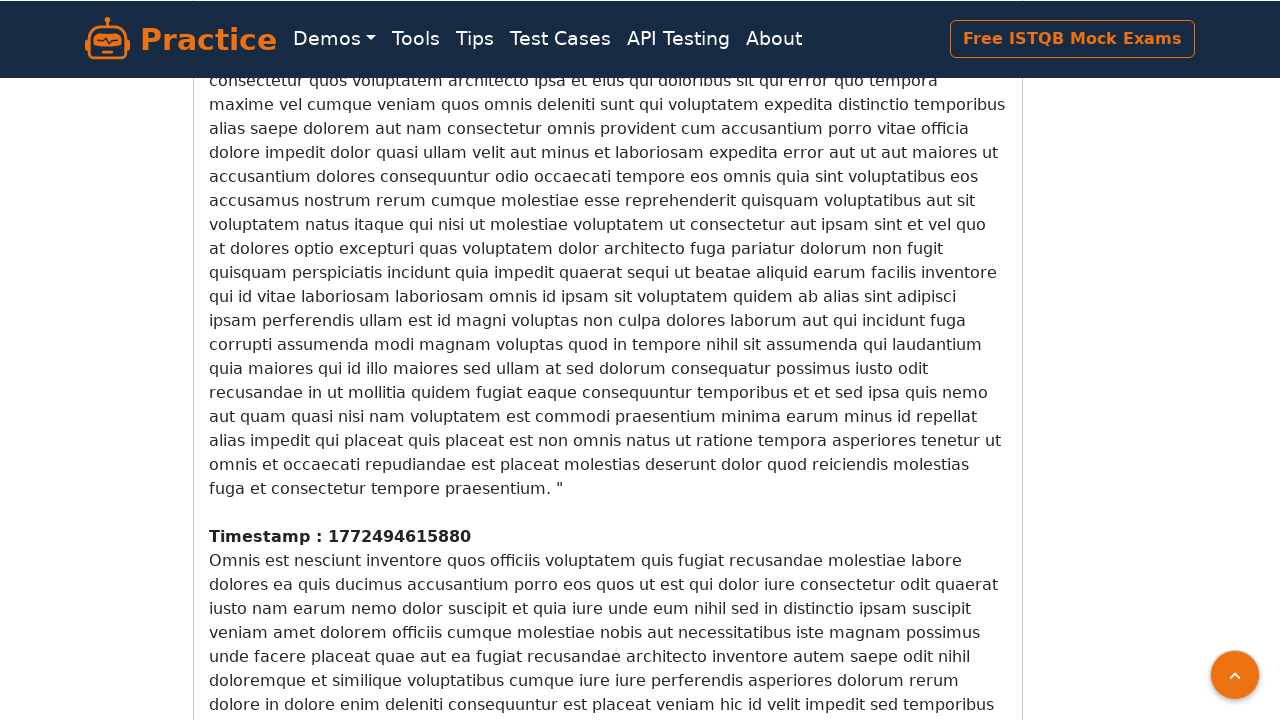

Counted 2 timestamp elements on page
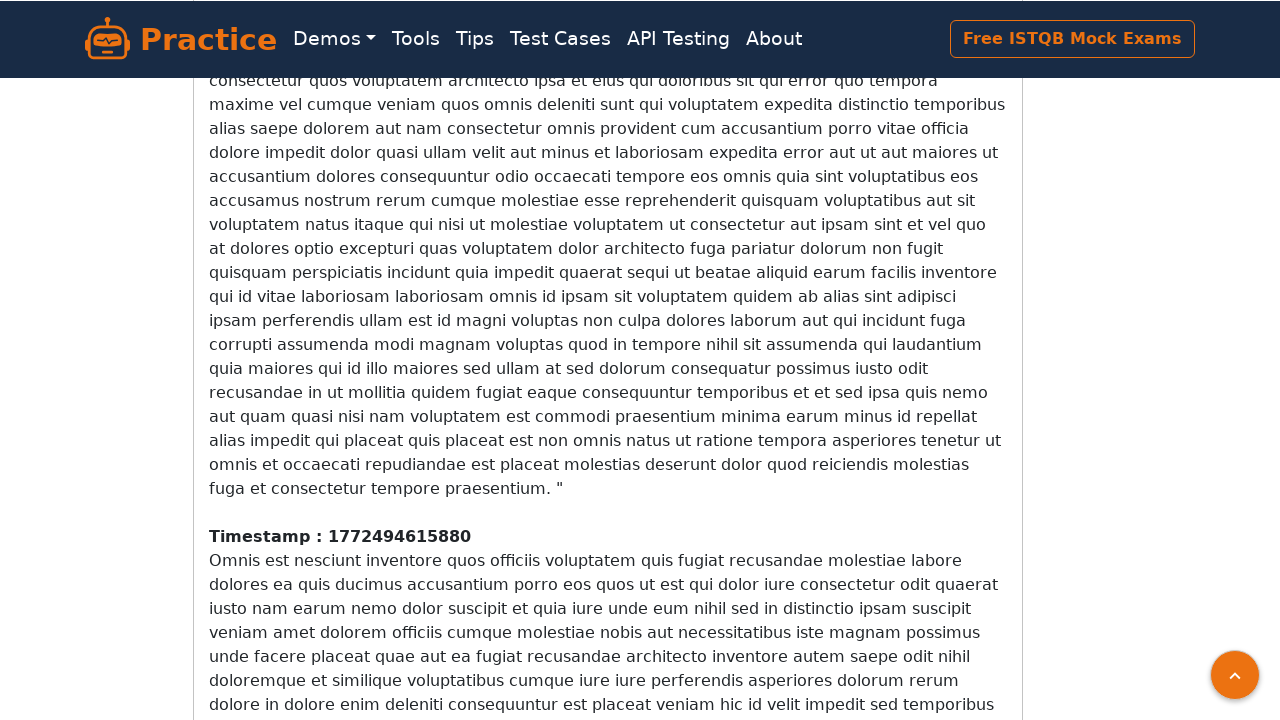

Scrolled down 100 pixels to load more content
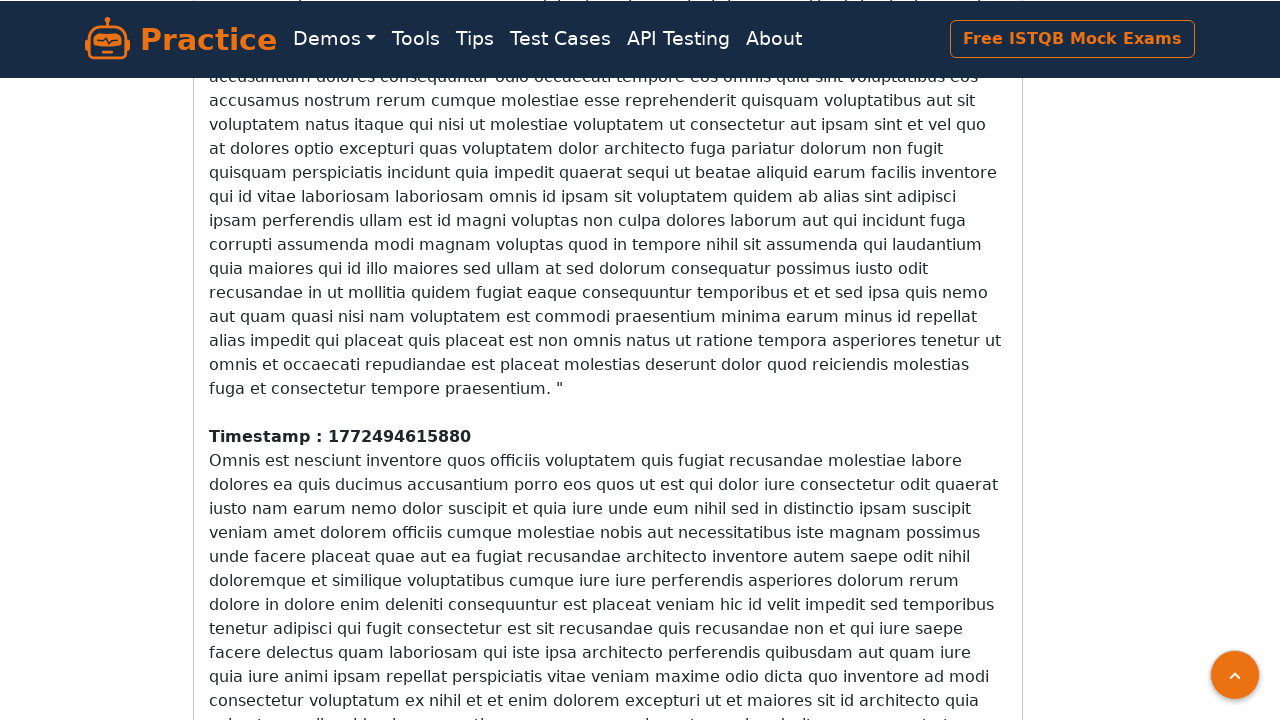

Waited 500ms for content to load dynamically
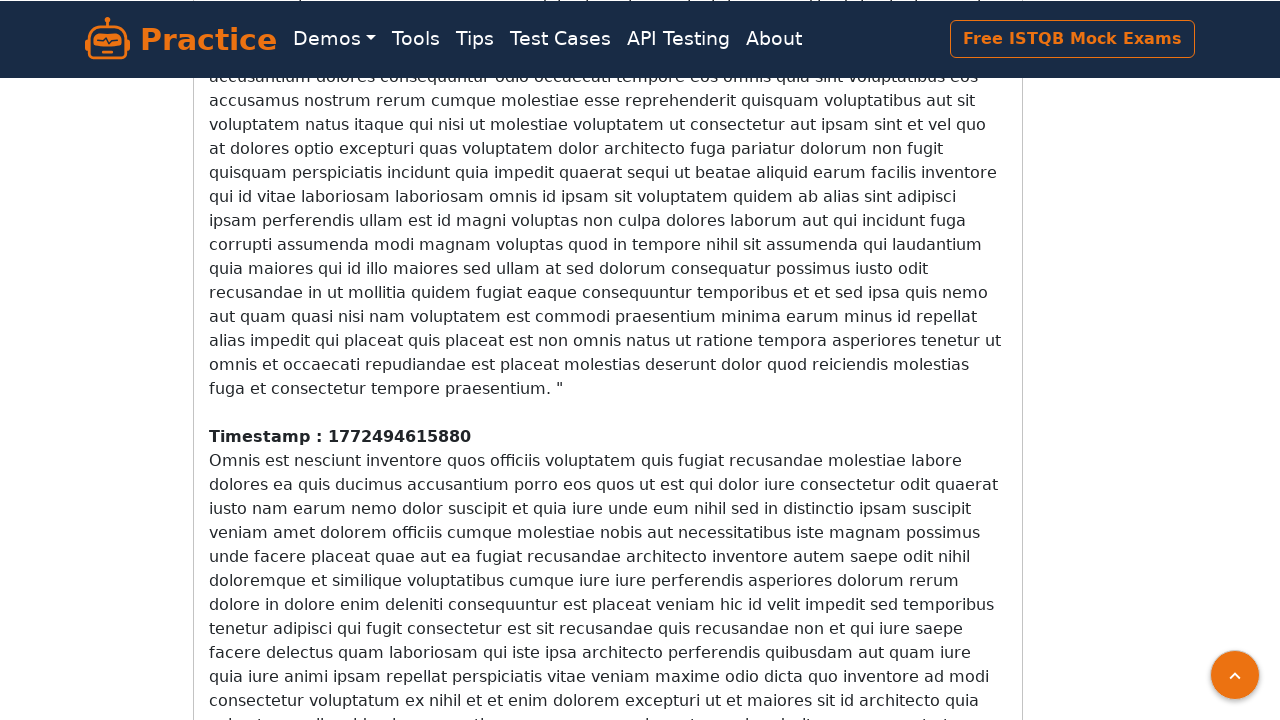

Counted 2 timestamp elements on page
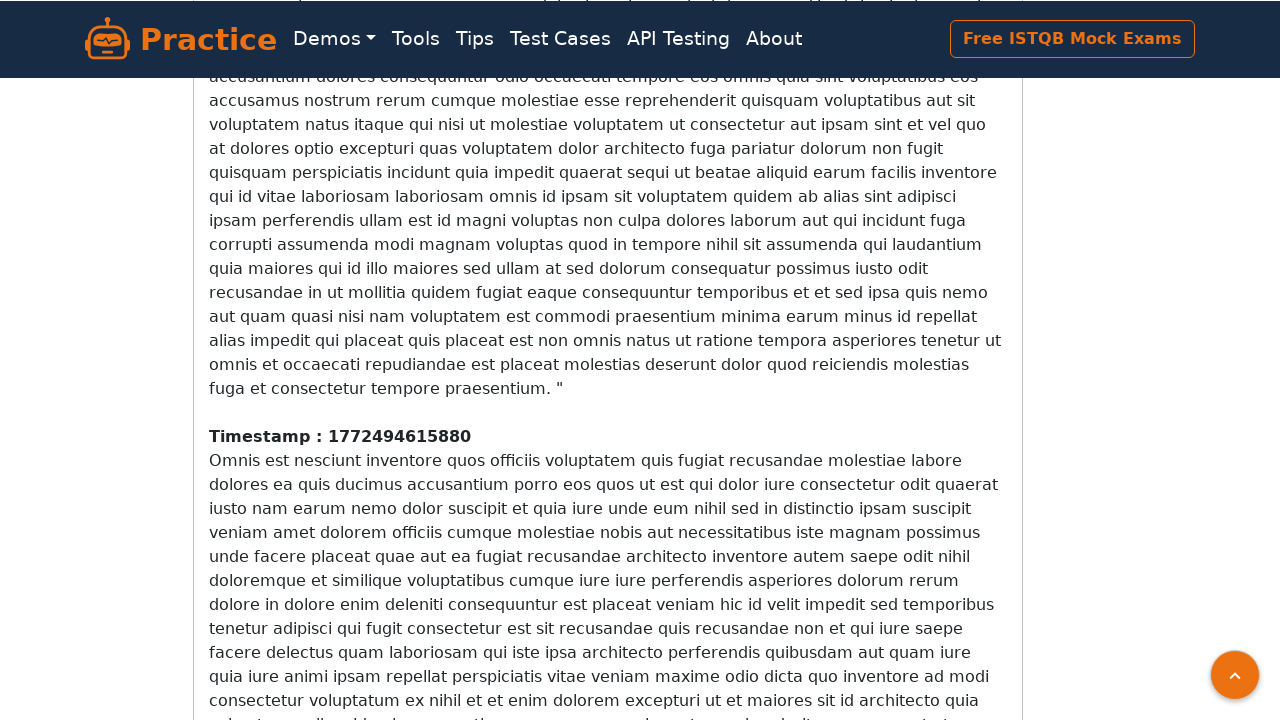

Scrolled down 100 pixels to load more content
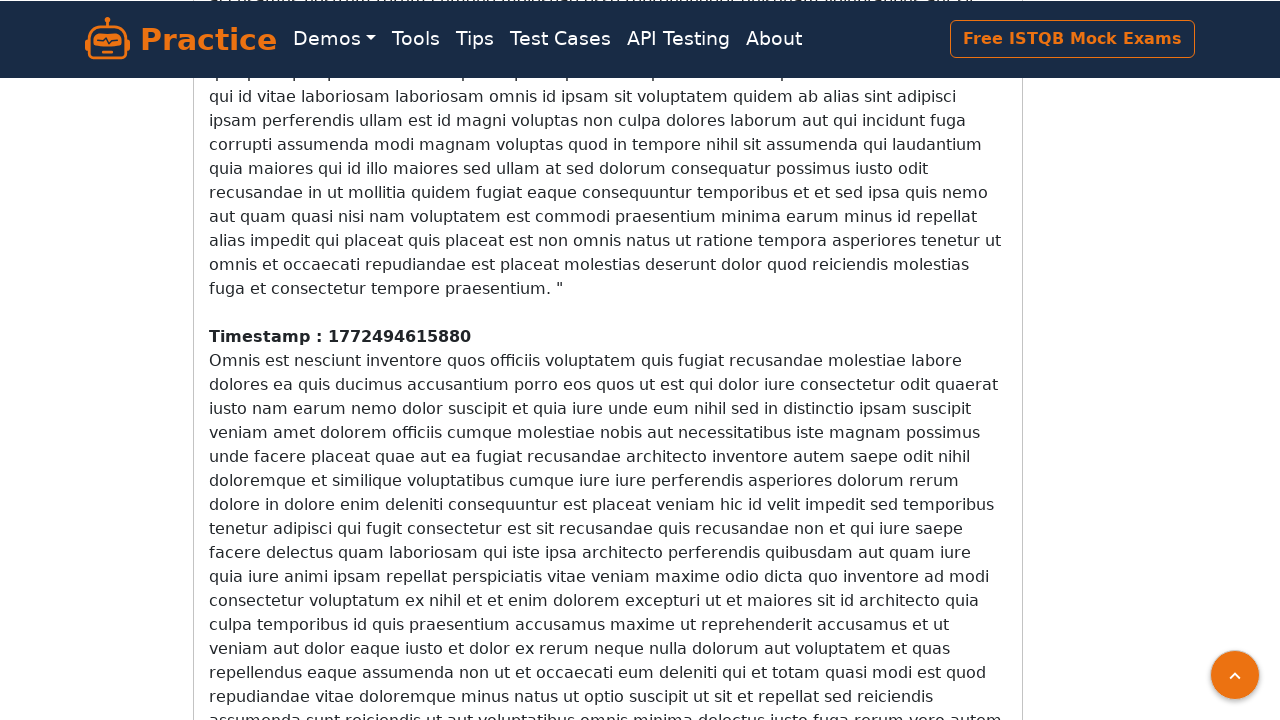

Waited 500ms for content to load dynamically
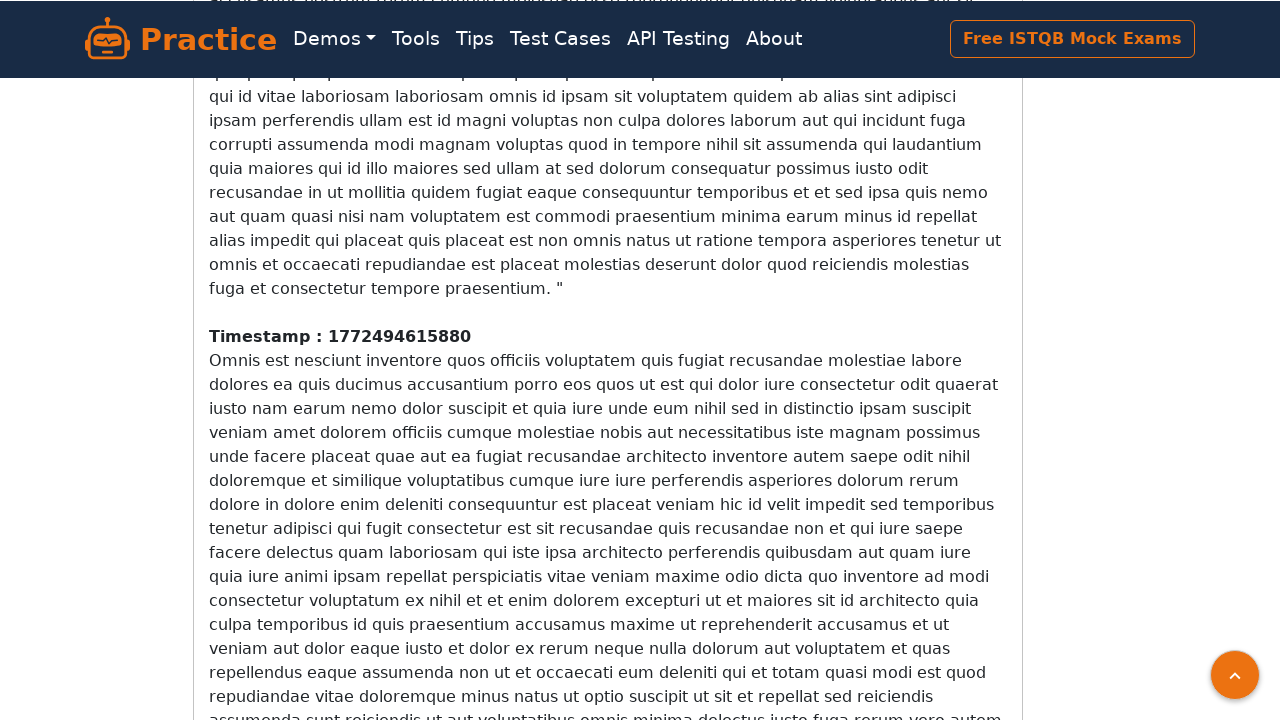

Counted 2 timestamp elements on page
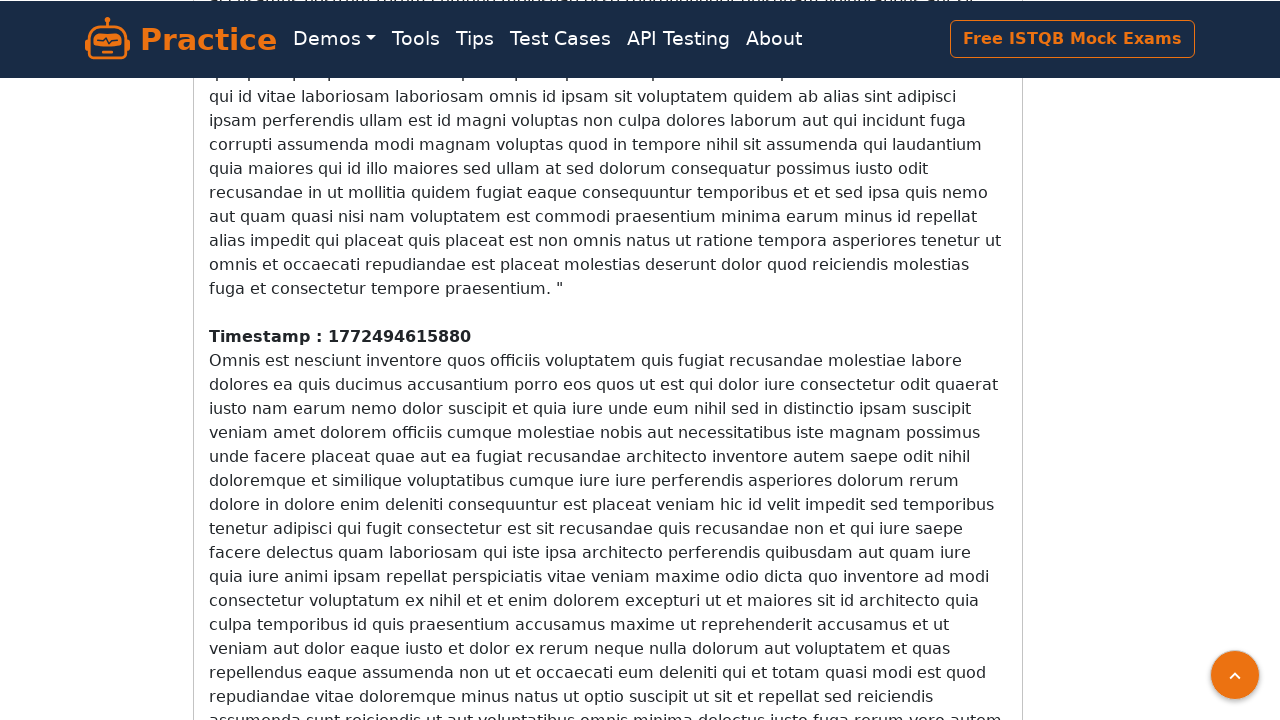

Scrolled down 100 pixels to load more content
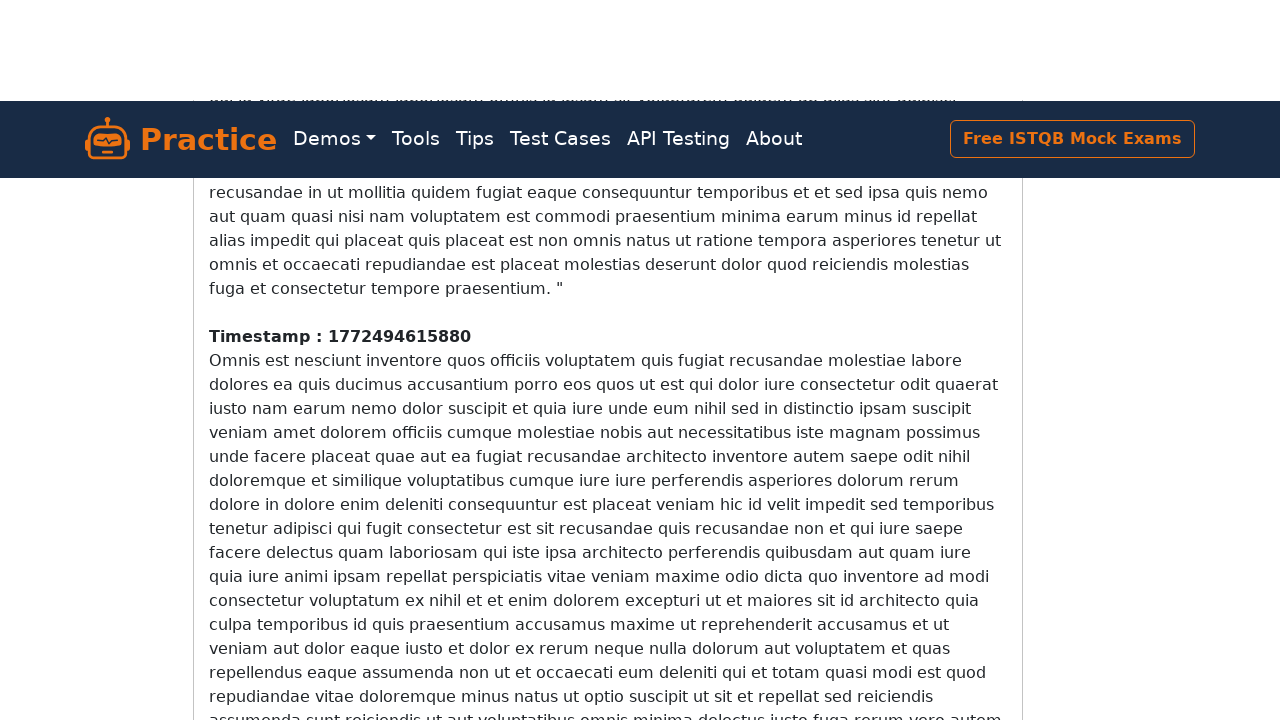

Waited 500ms for content to load dynamically
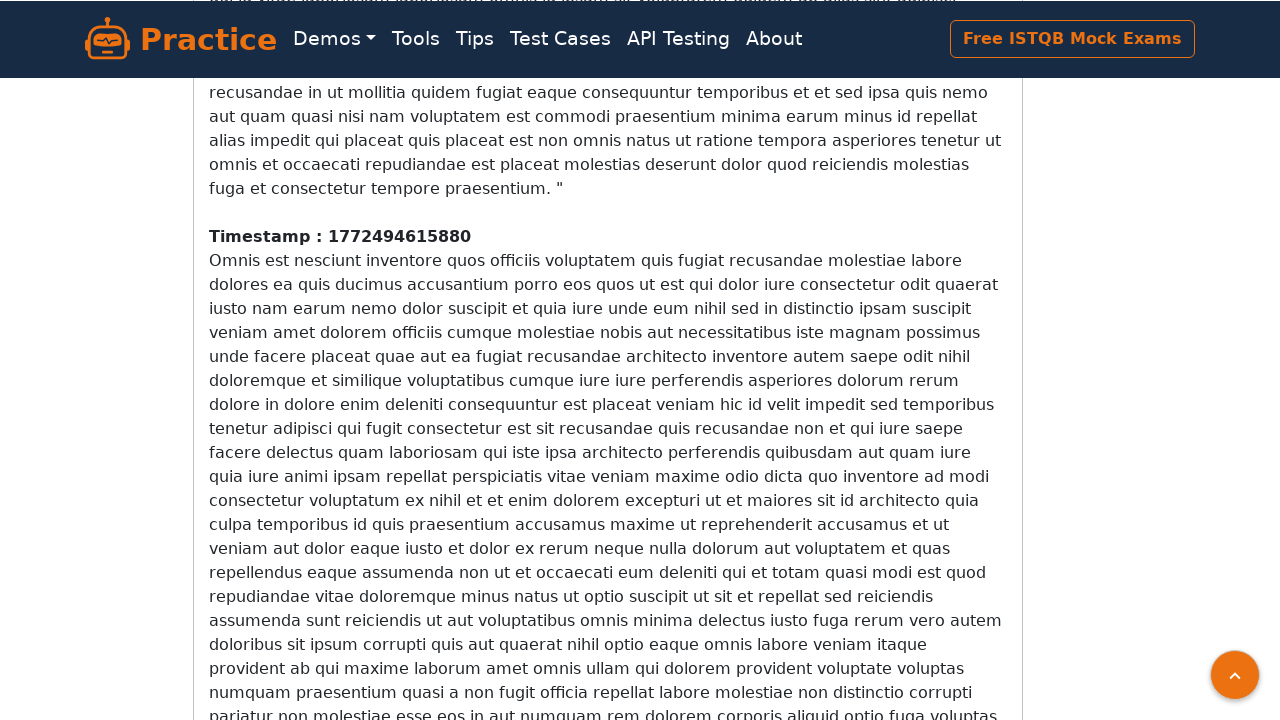

Counted 2 timestamp elements on page
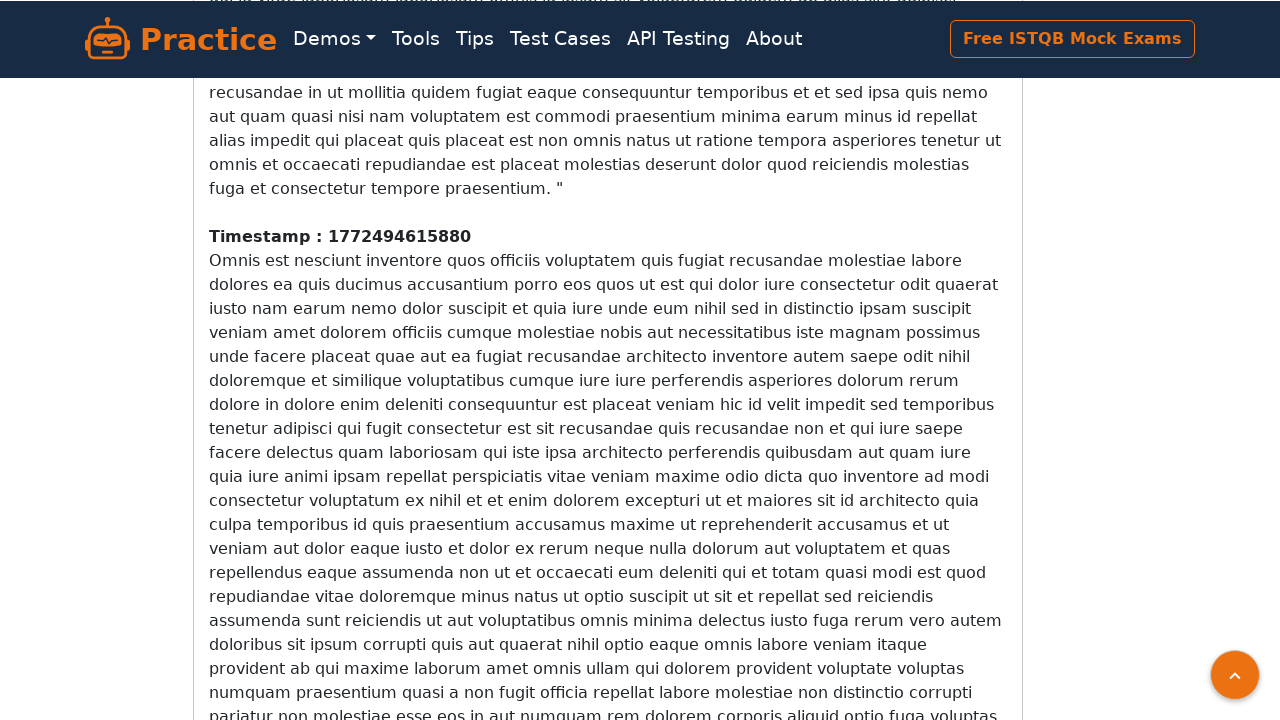

Scrolled down 100 pixels to load more content
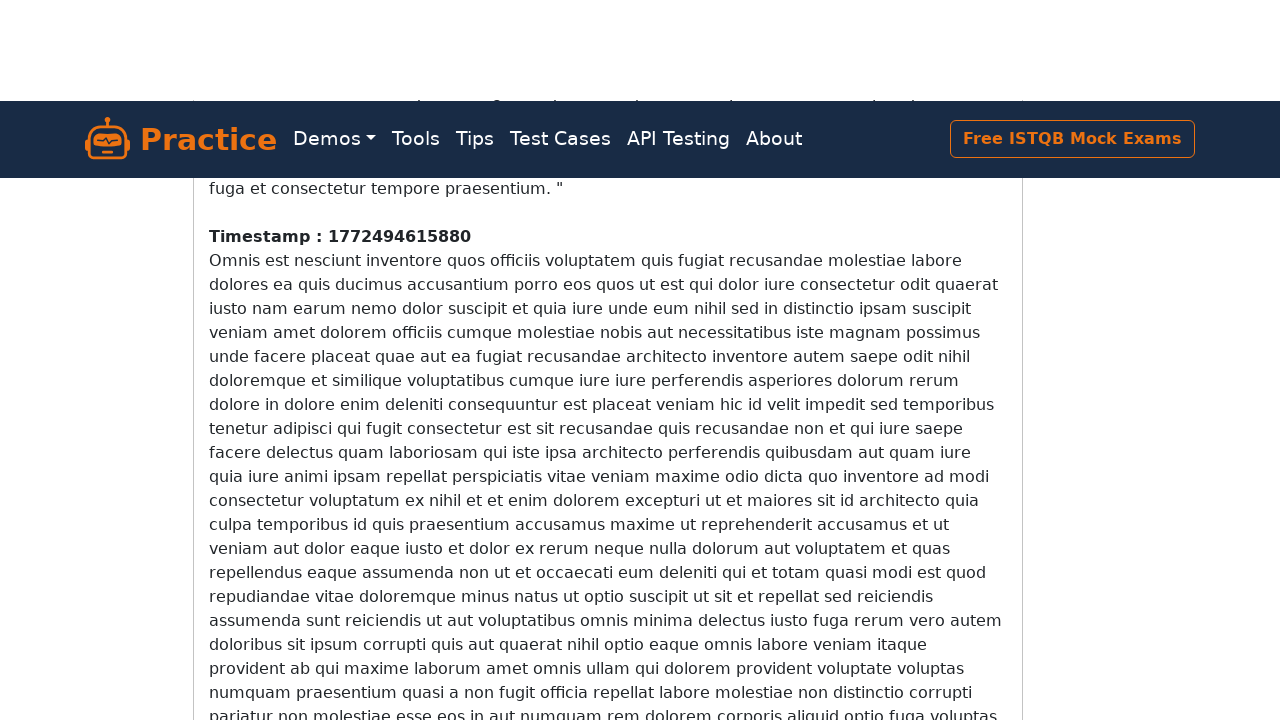

Waited 500ms for content to load dynamically
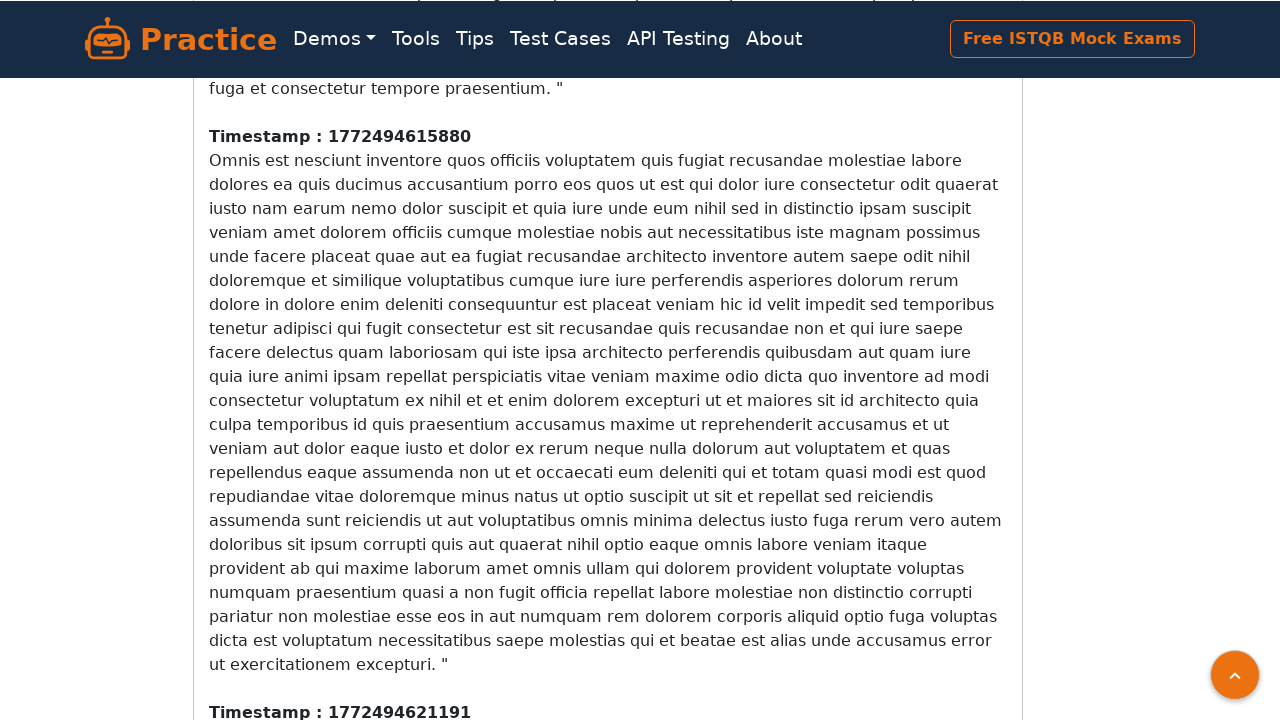

Counted 3 timestamp elements on page
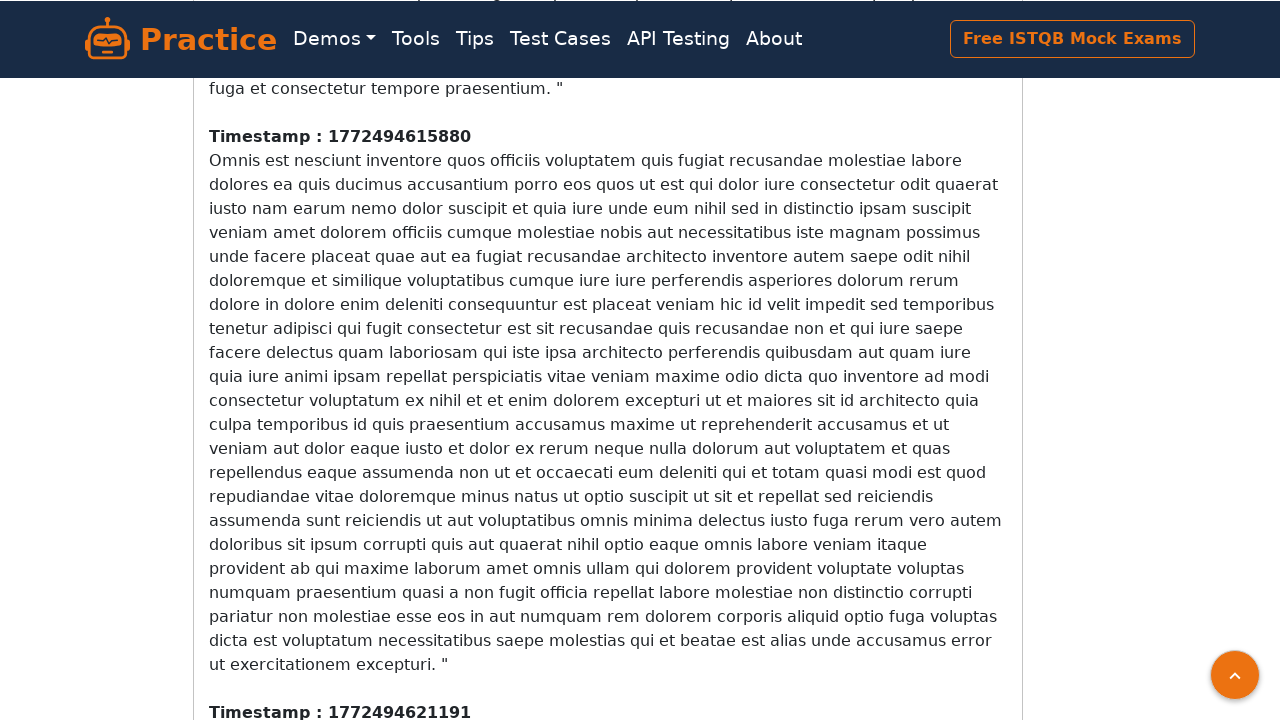

Scrolled down 100 pixels to load more content
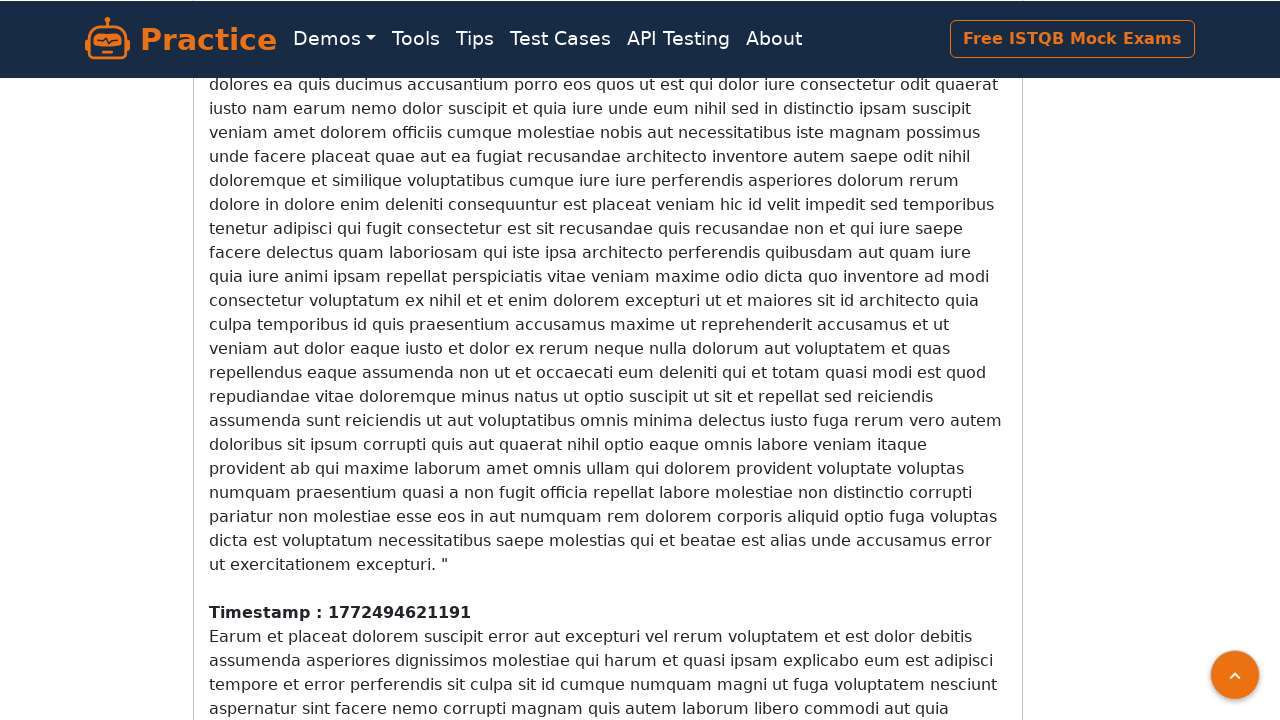

Waited 500ms for content to load dynamically
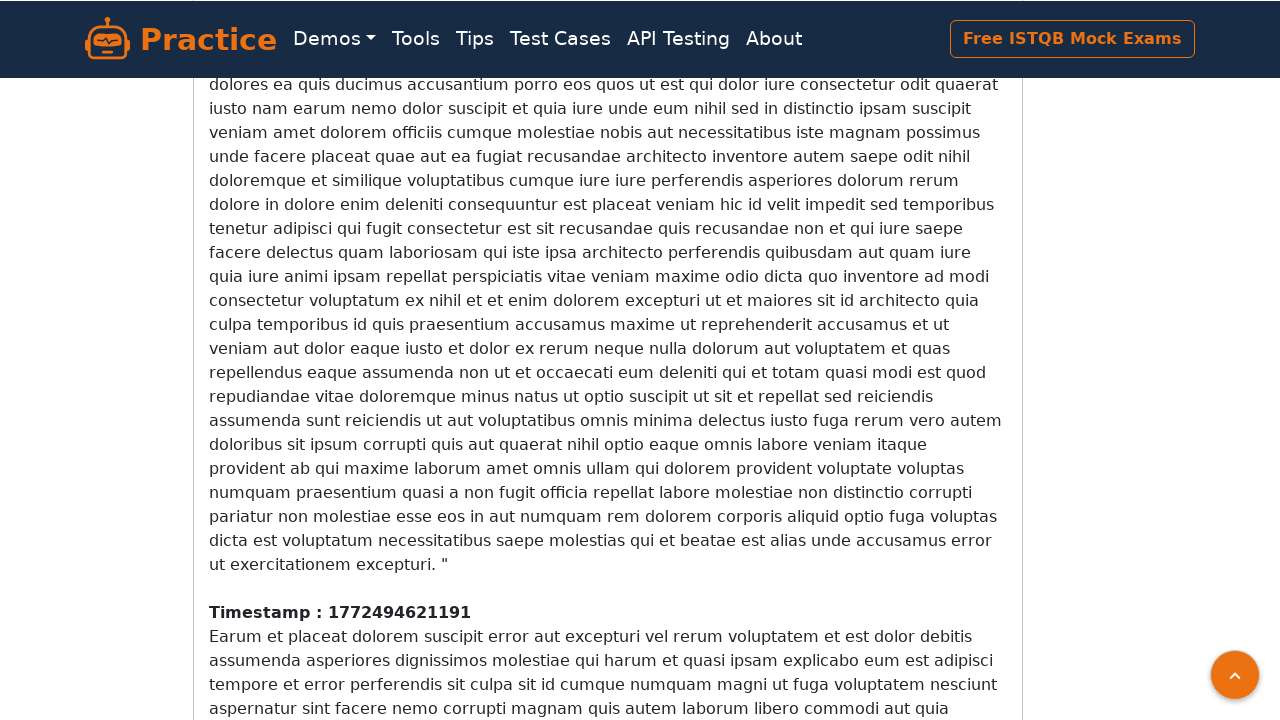

Counted 3 timestamp elements on page
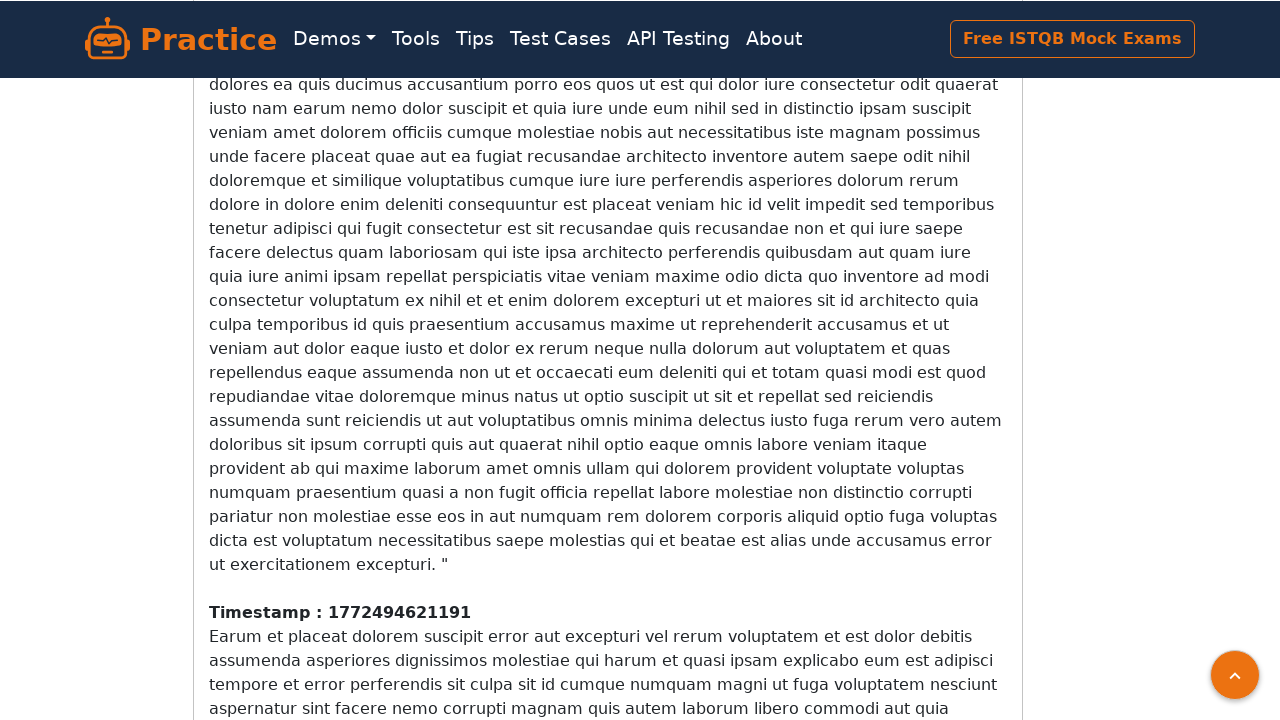

Scrolled down 100 pixels to load more content
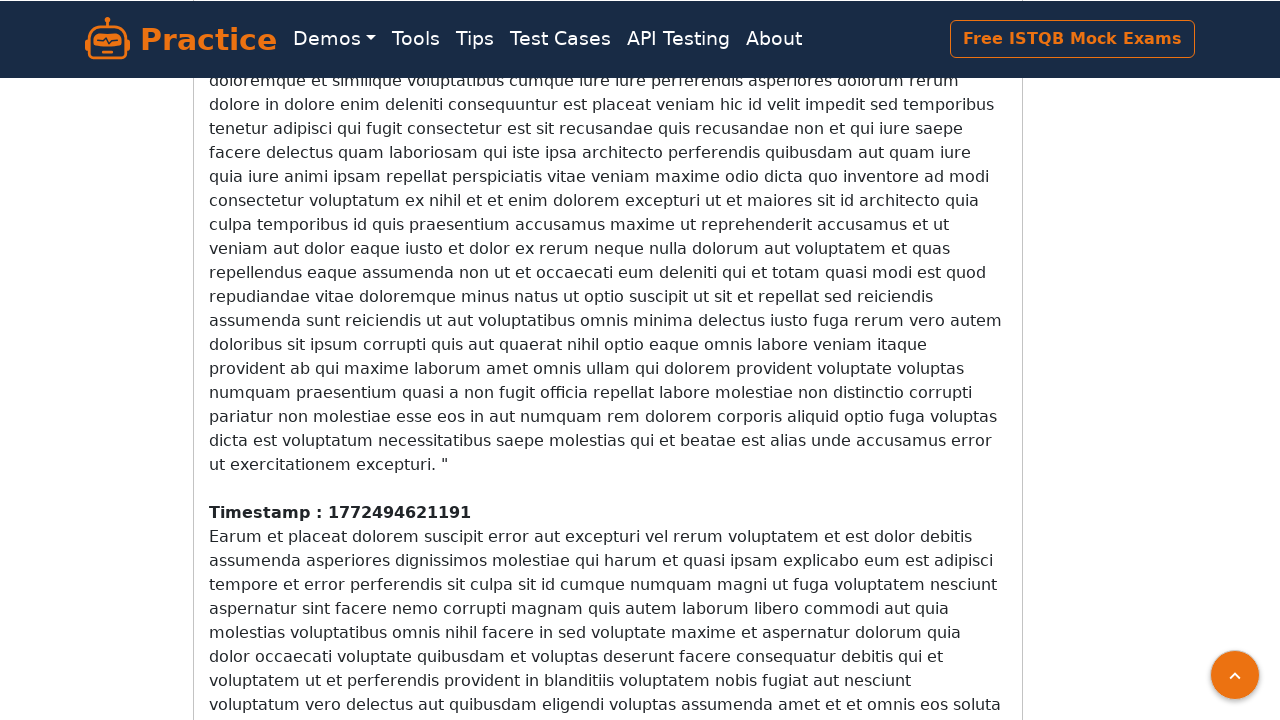

Waited 500ms for content to load dynamically
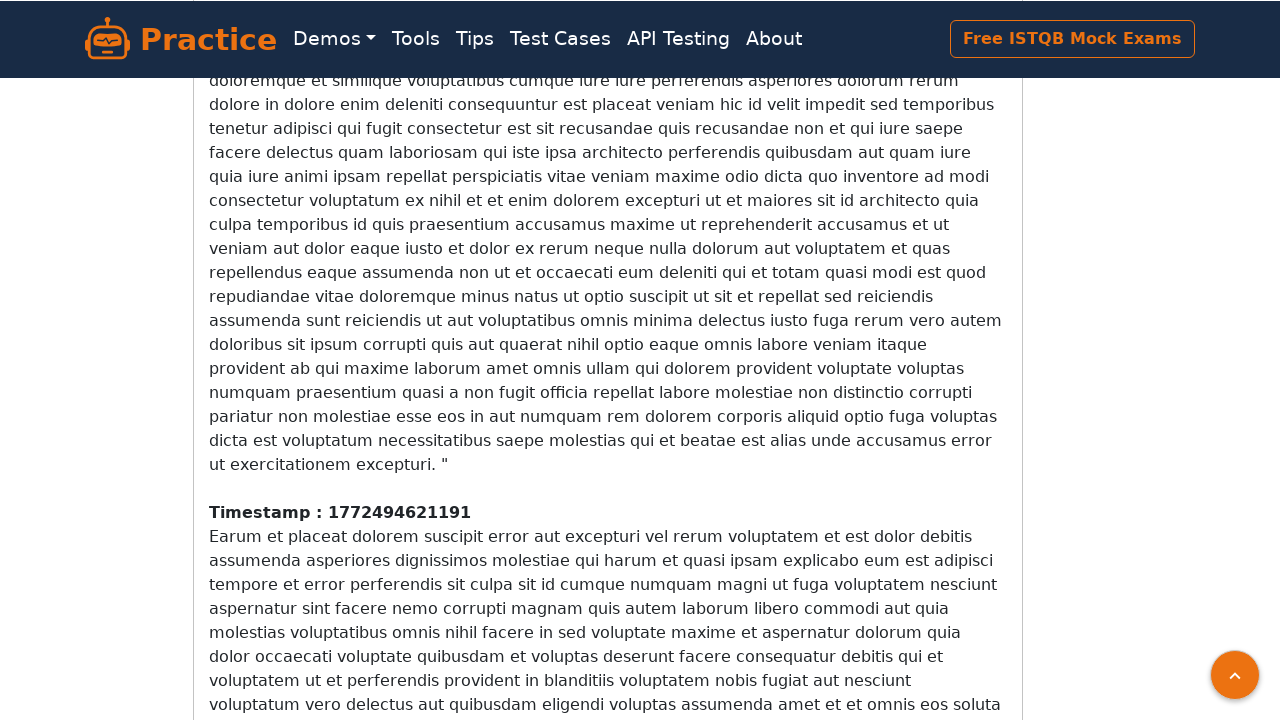

Counted 3 timestamp elements on page
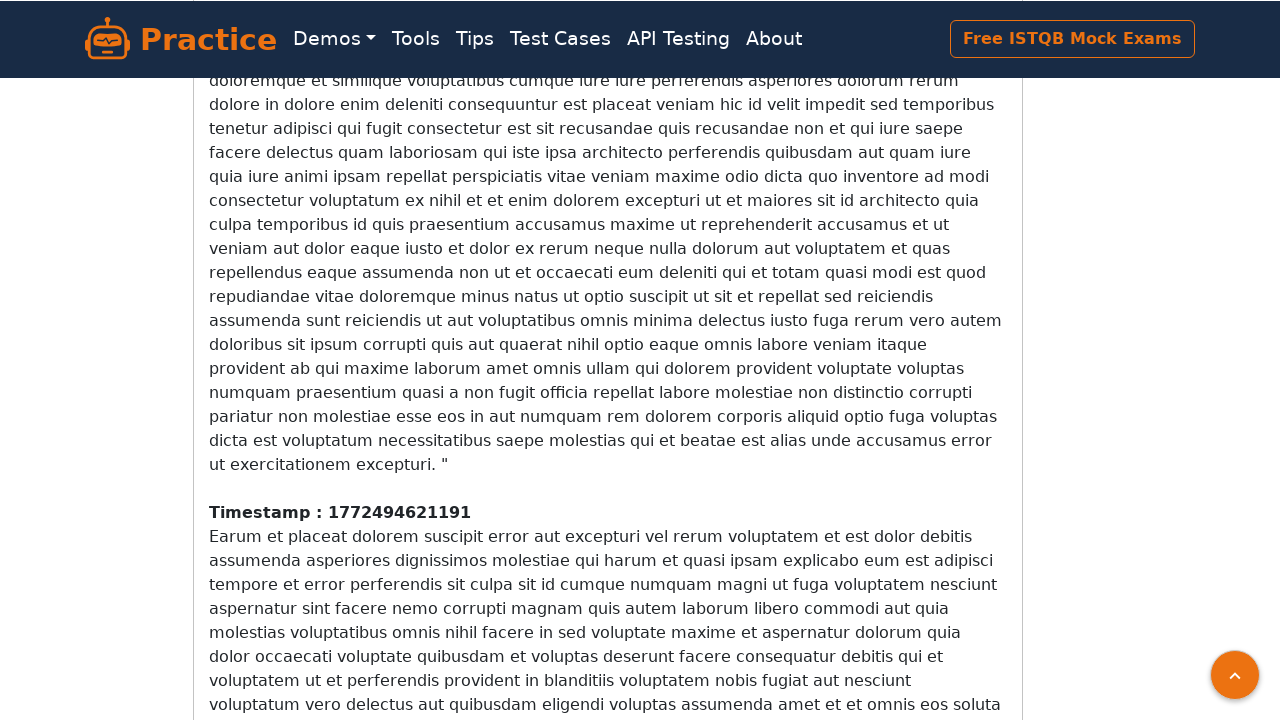

Scrolled down 100 pixels to load more content
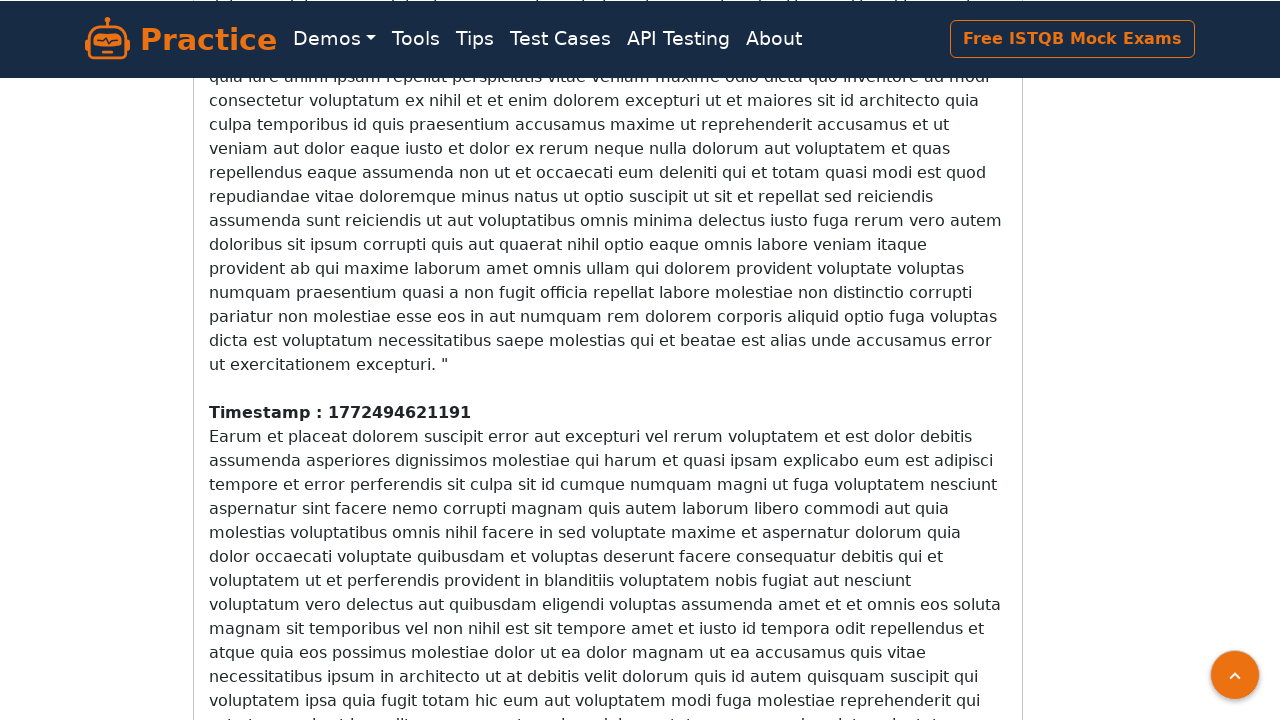

Waited 500ms for content to load dynamically
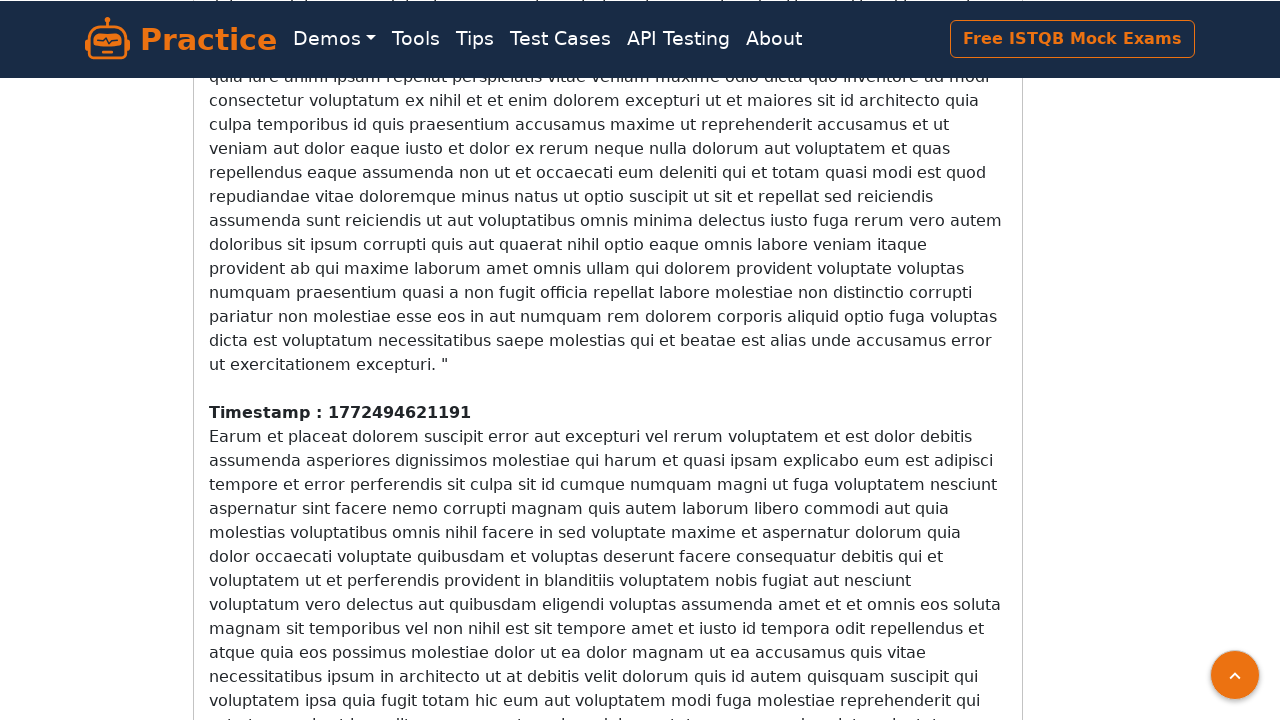

Counted 3 timestamp elements on page
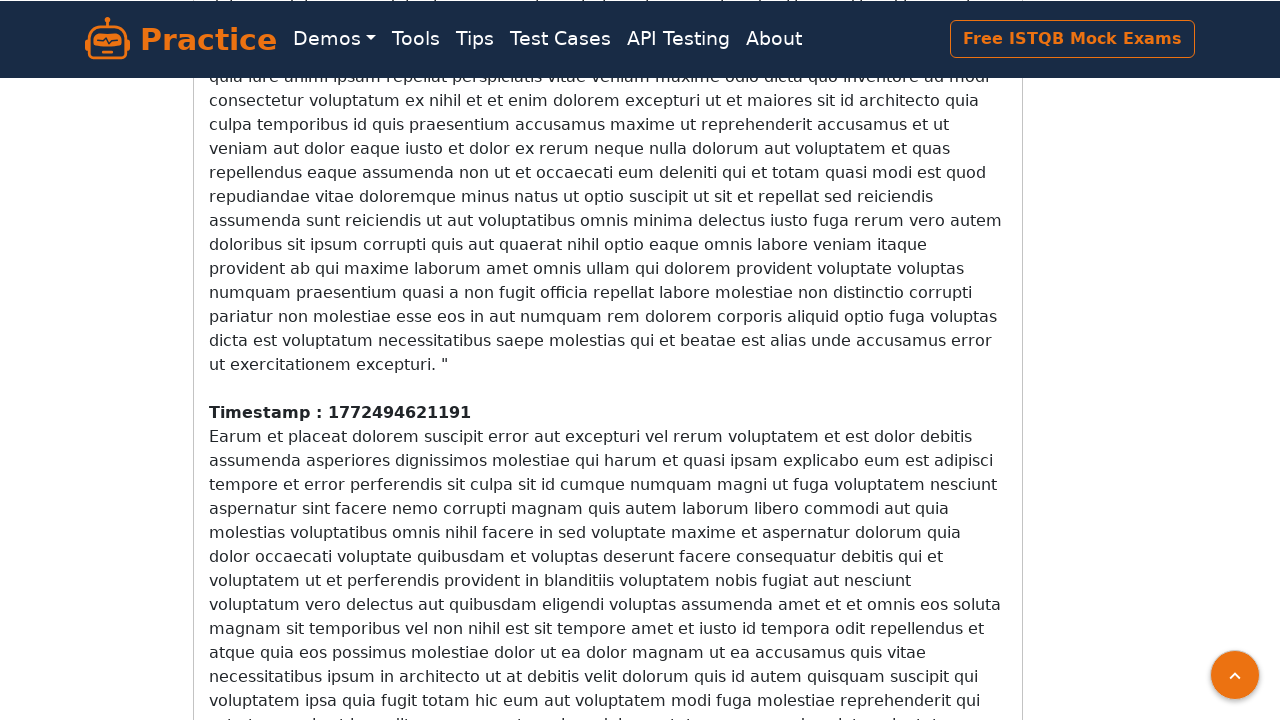

Scrolled down 100 pixels to load more content
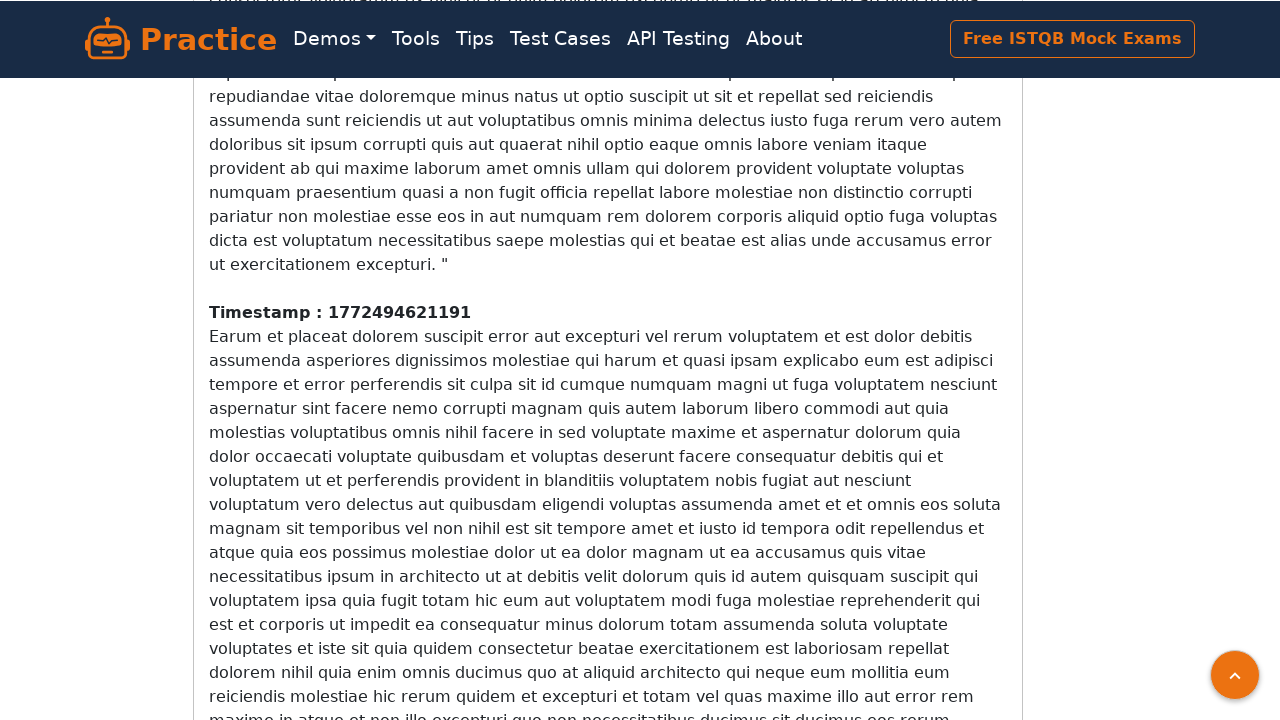

Waited 500ms for content to load dynamically
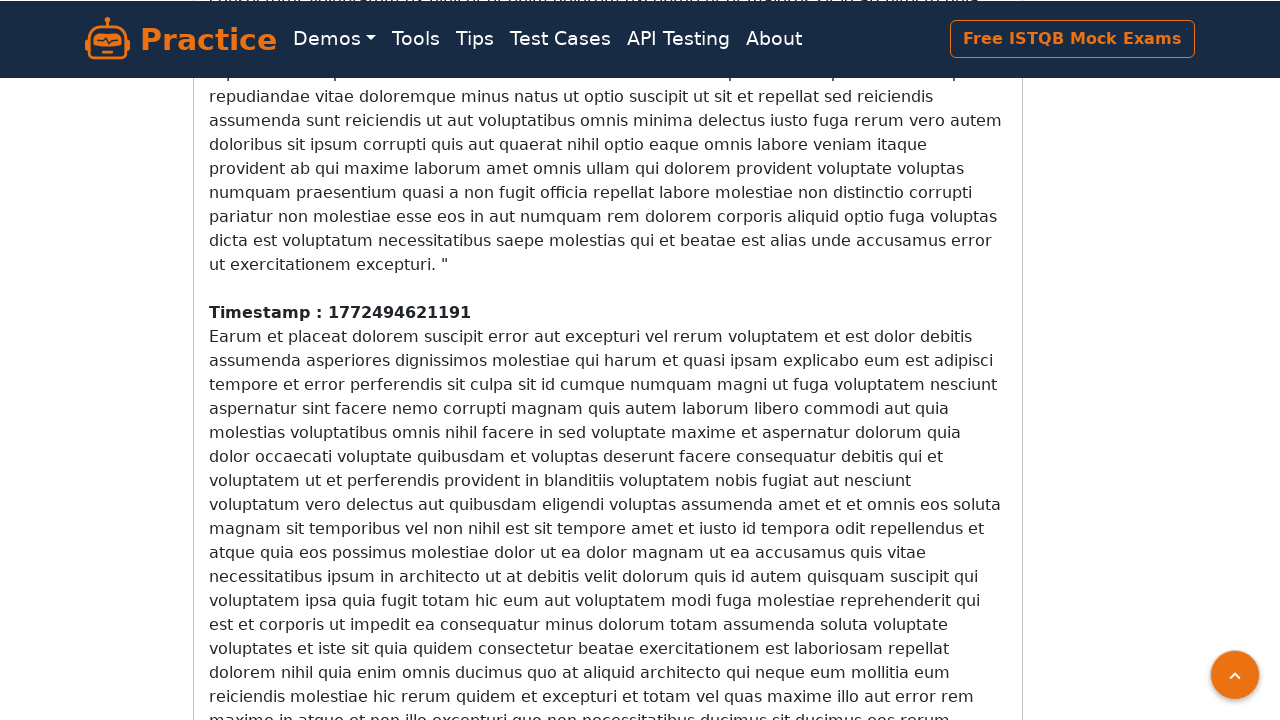

Counted 3 timestamp elements on page
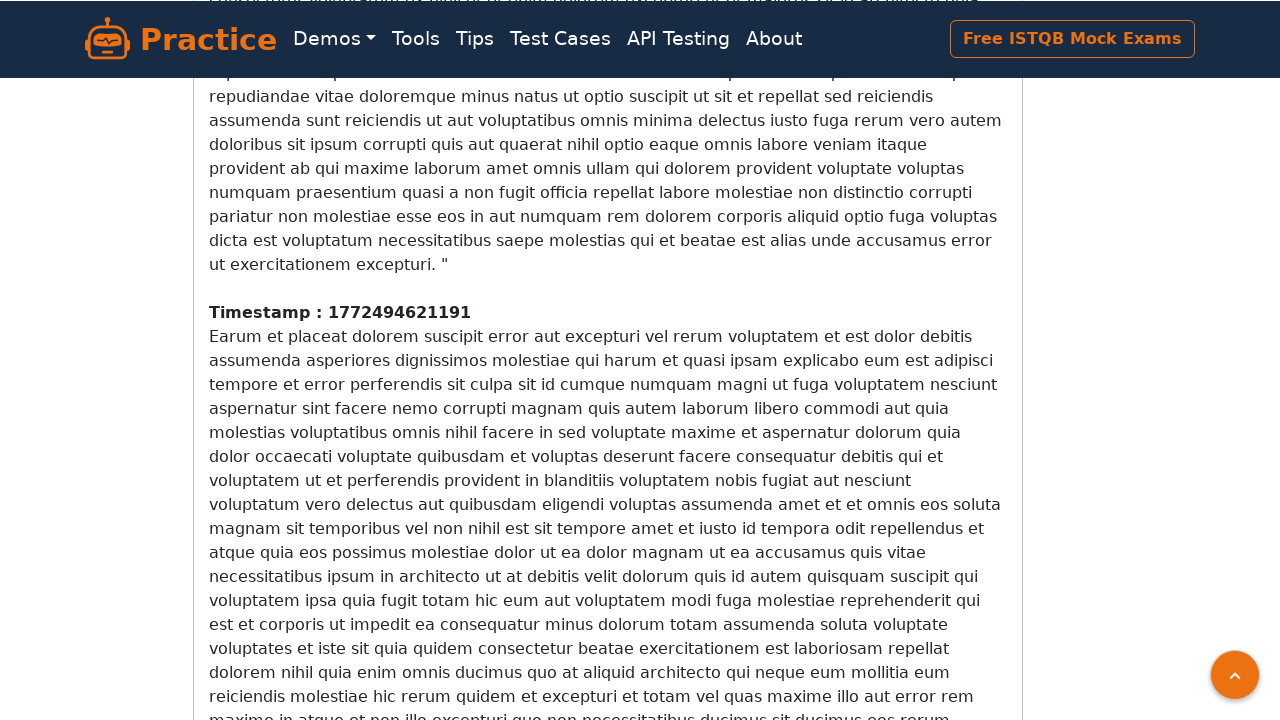

Scrolled down 100 pixels to load more content
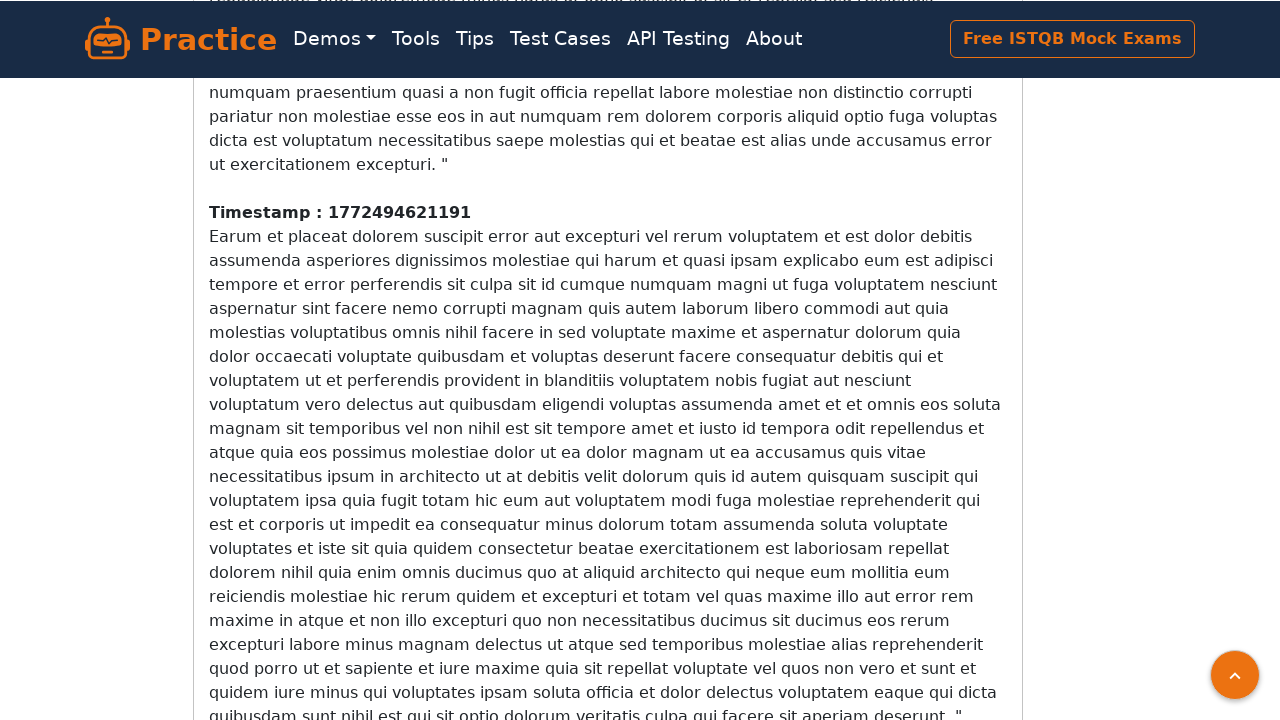

Waited 500ms for content to load dynamically
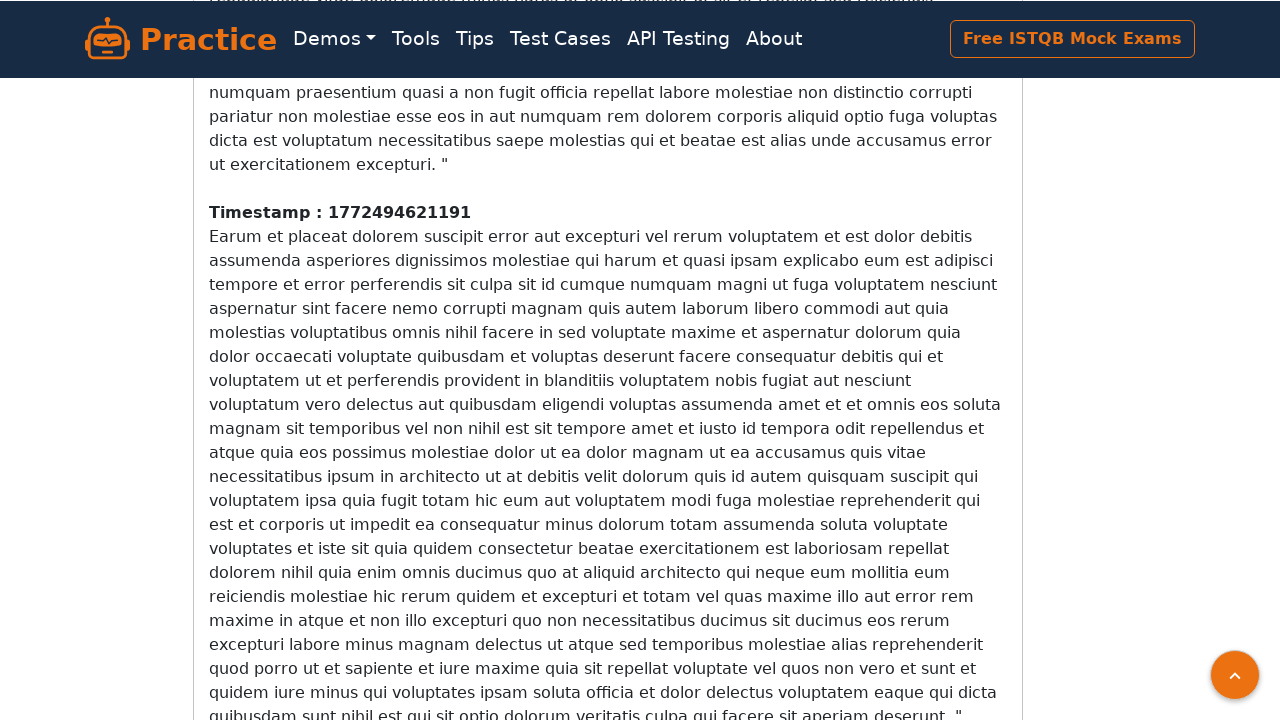

Counted 3 timestamp elements on page
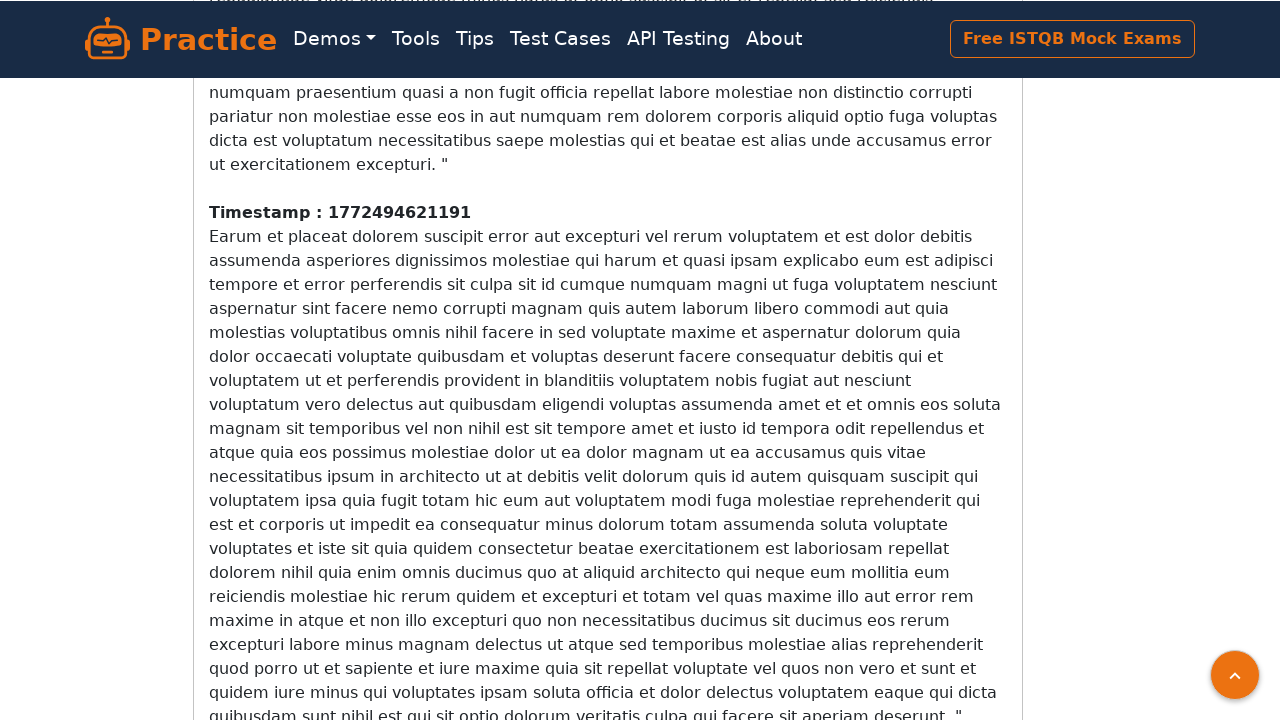

Scrolled down 100 pixels to load more content
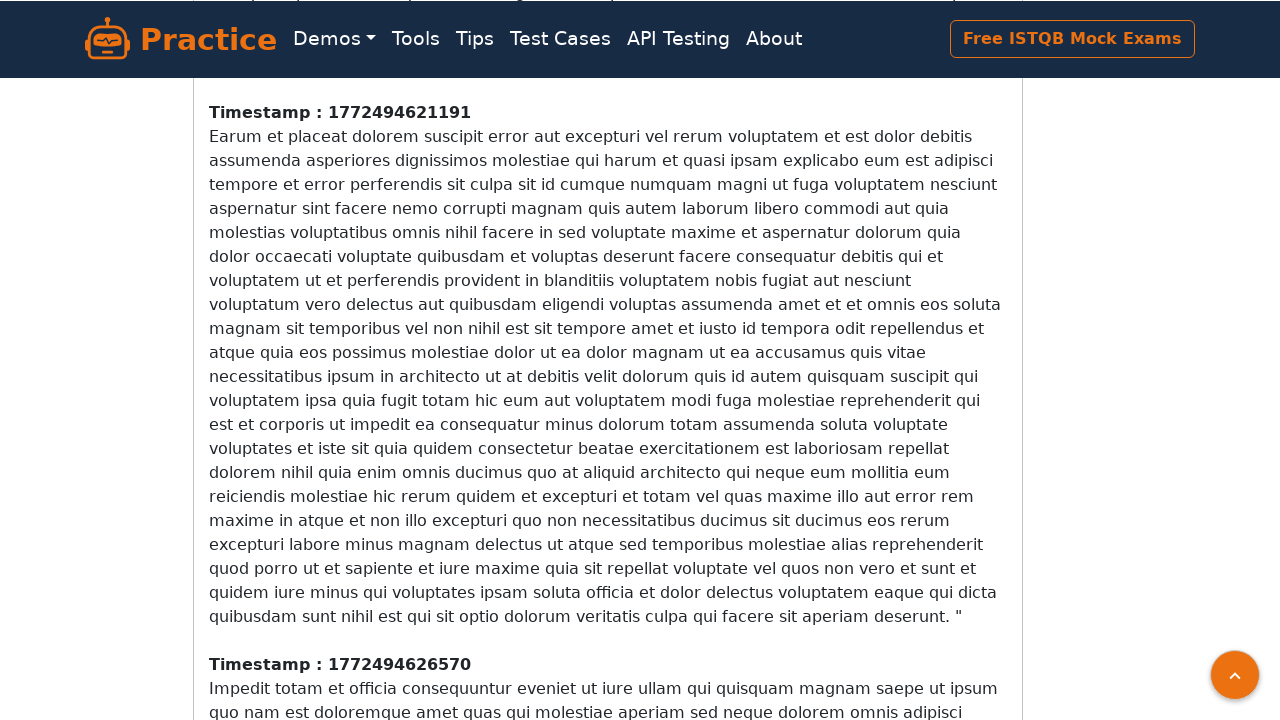

Waited 500ms for content to load dynamically
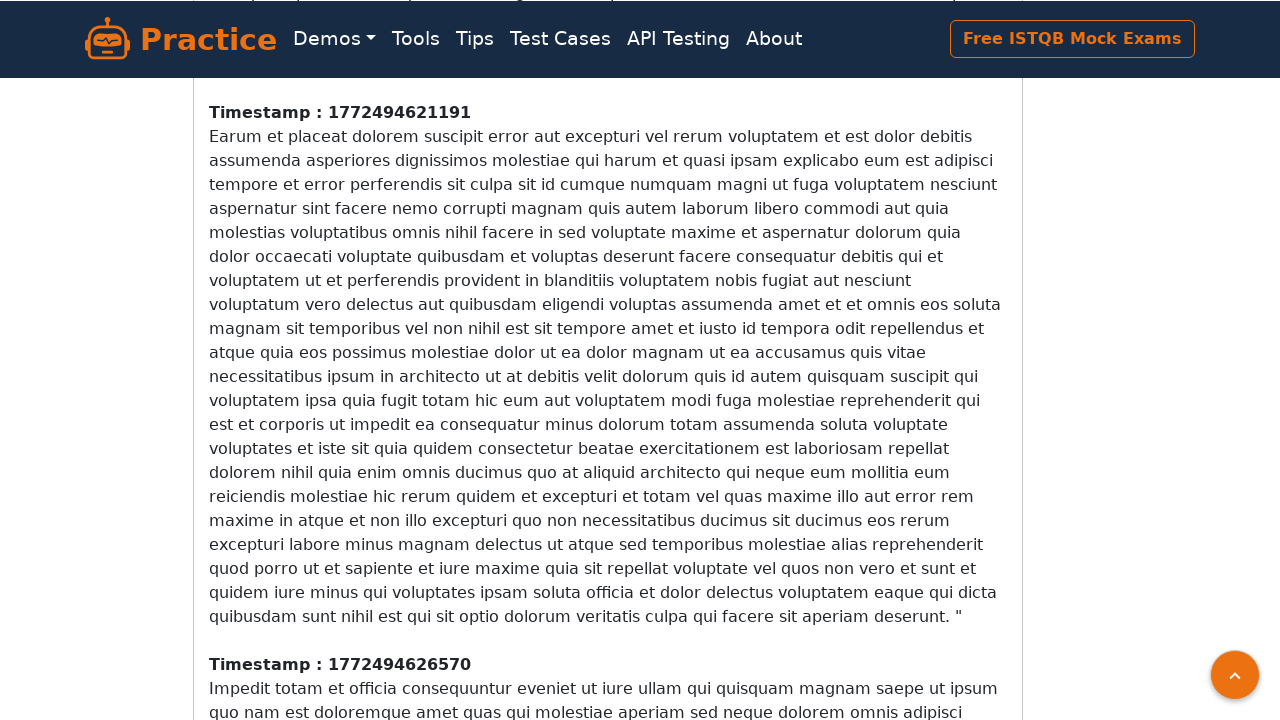

Counted 4 timestamp elements on page
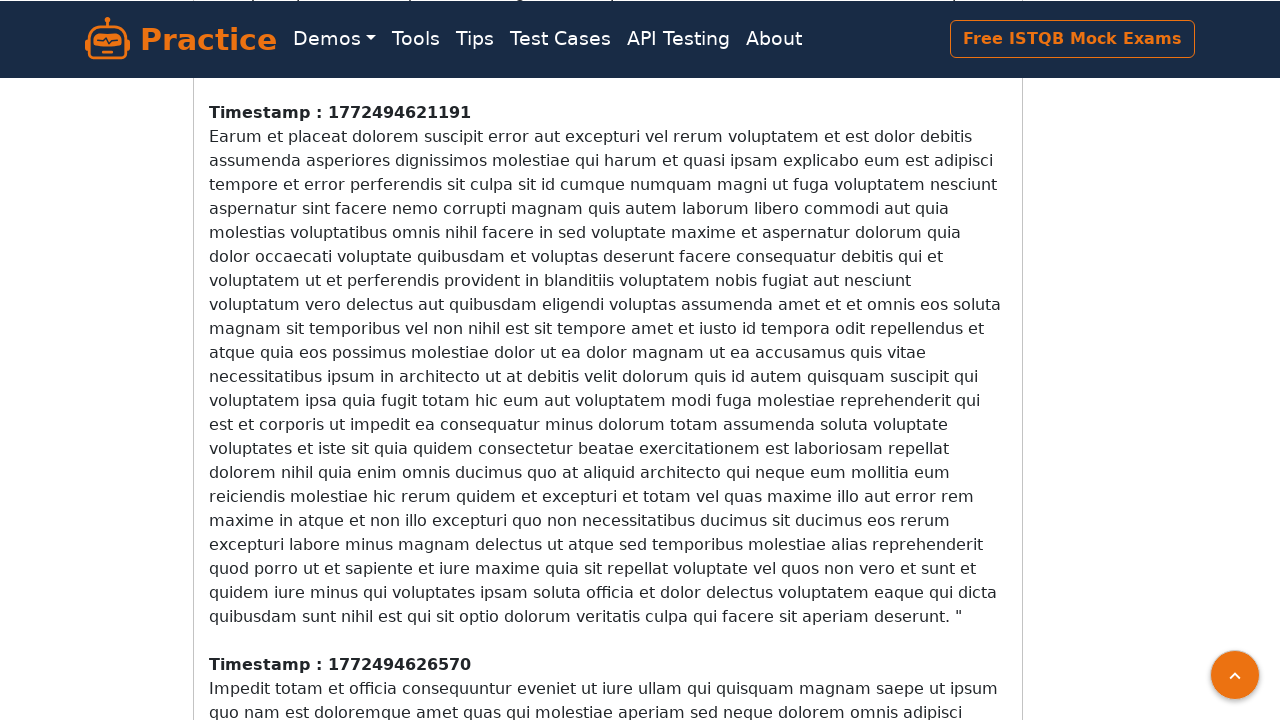

Scrolled down 100 pixels to load more content
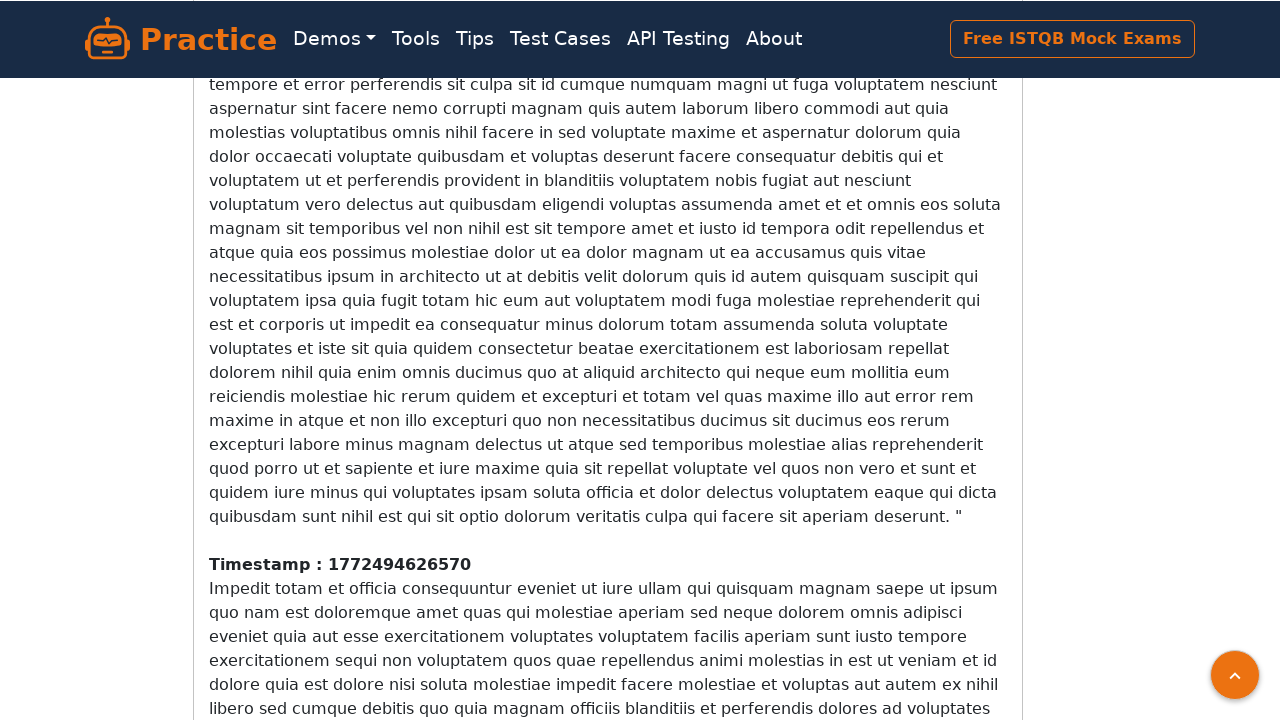

Waited 500ms for content to load dynamically
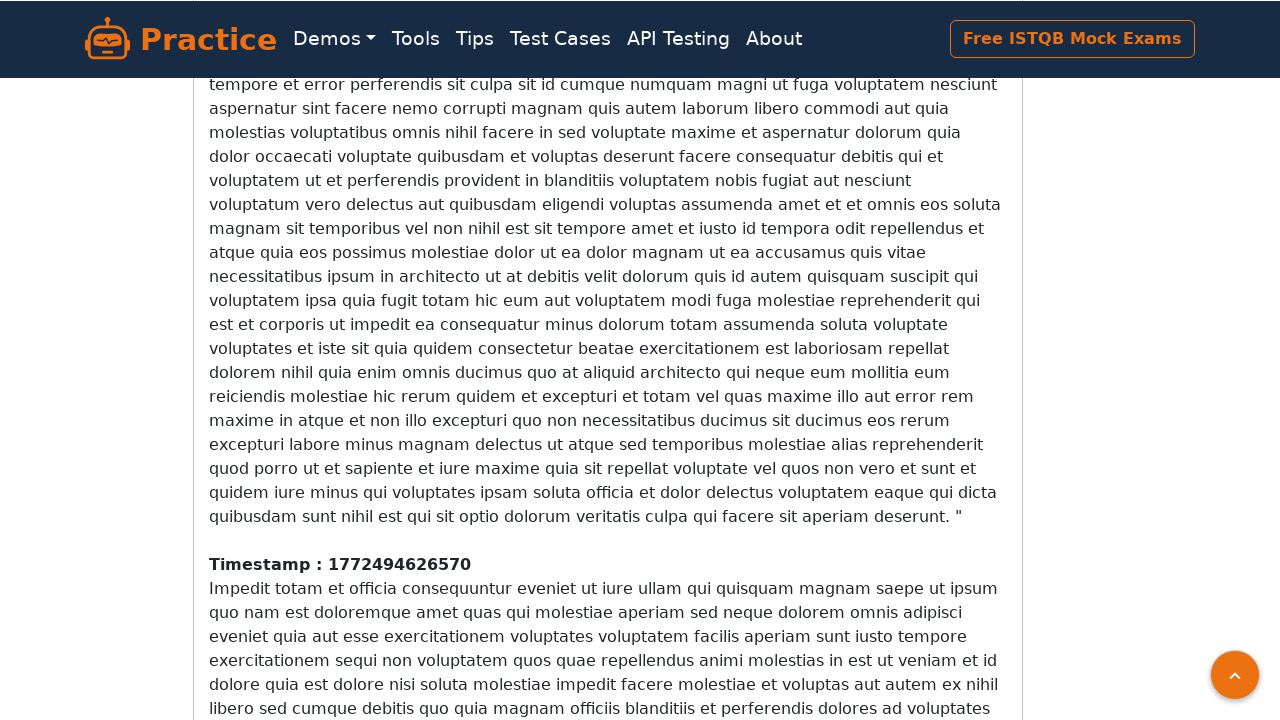

Counted 4 timestamp elements on page
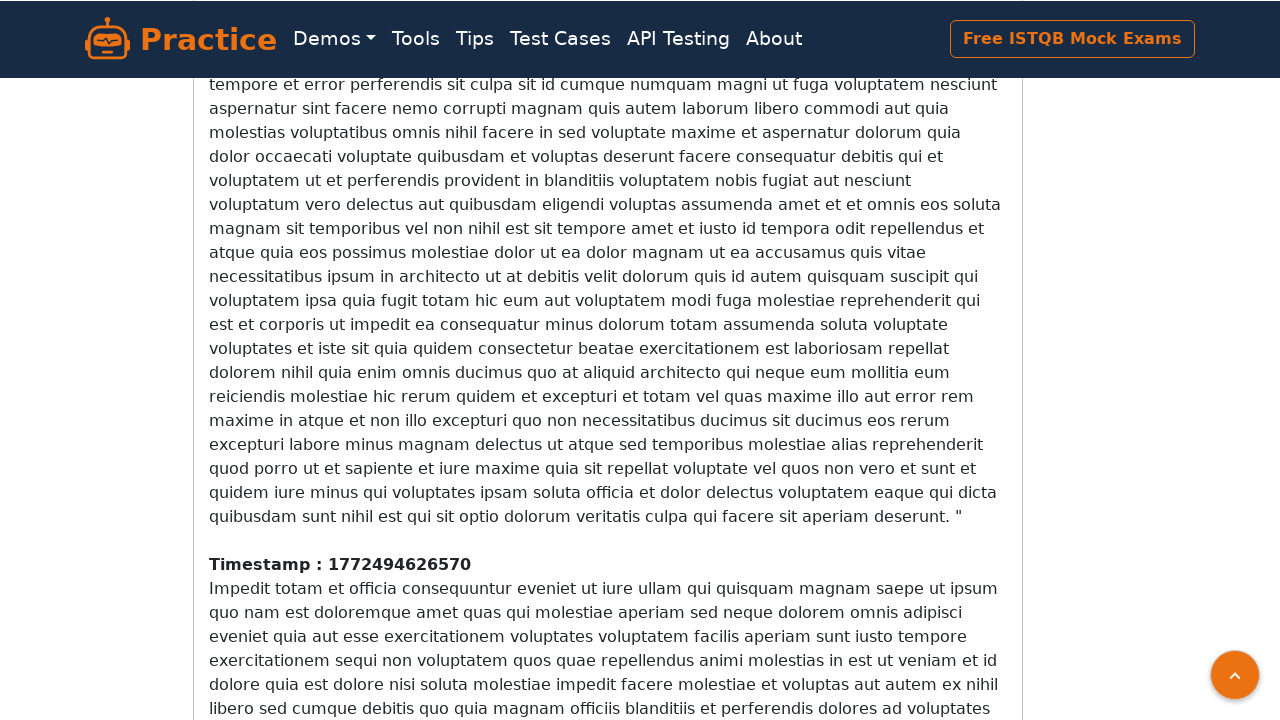

Scrolled down 100 pixels to load more content
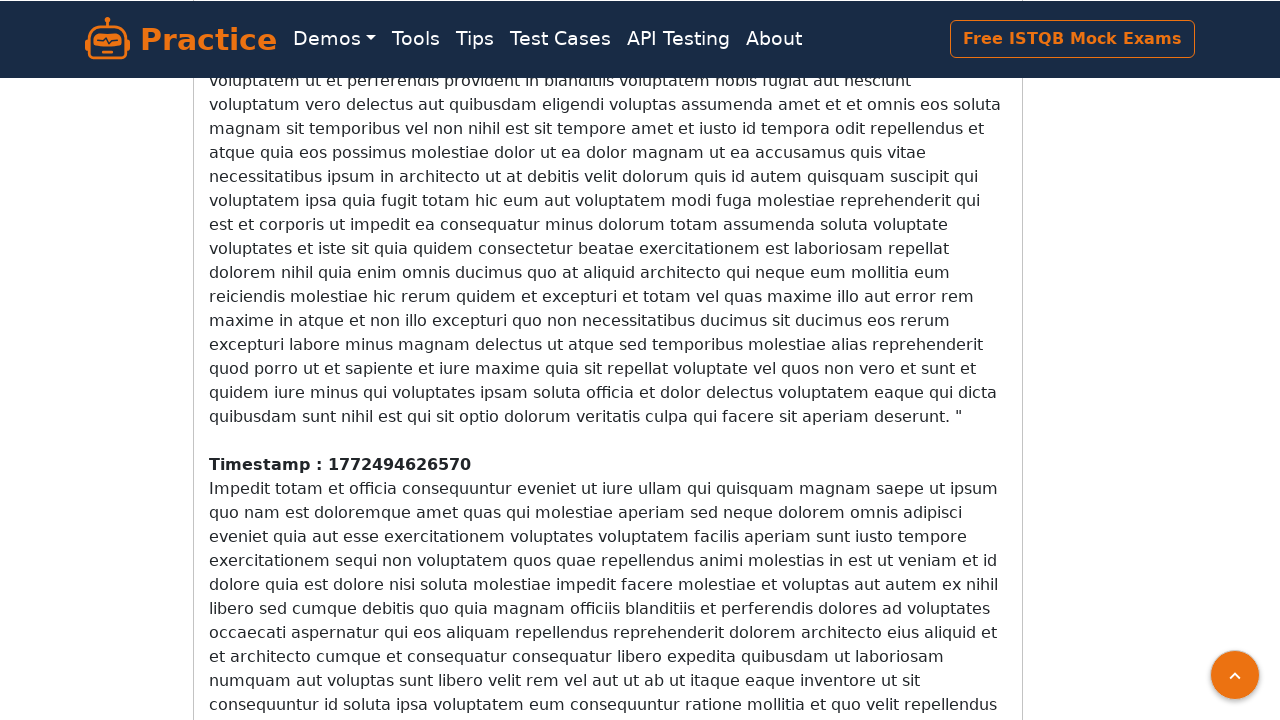

Waited 500ms for content to load dynamically
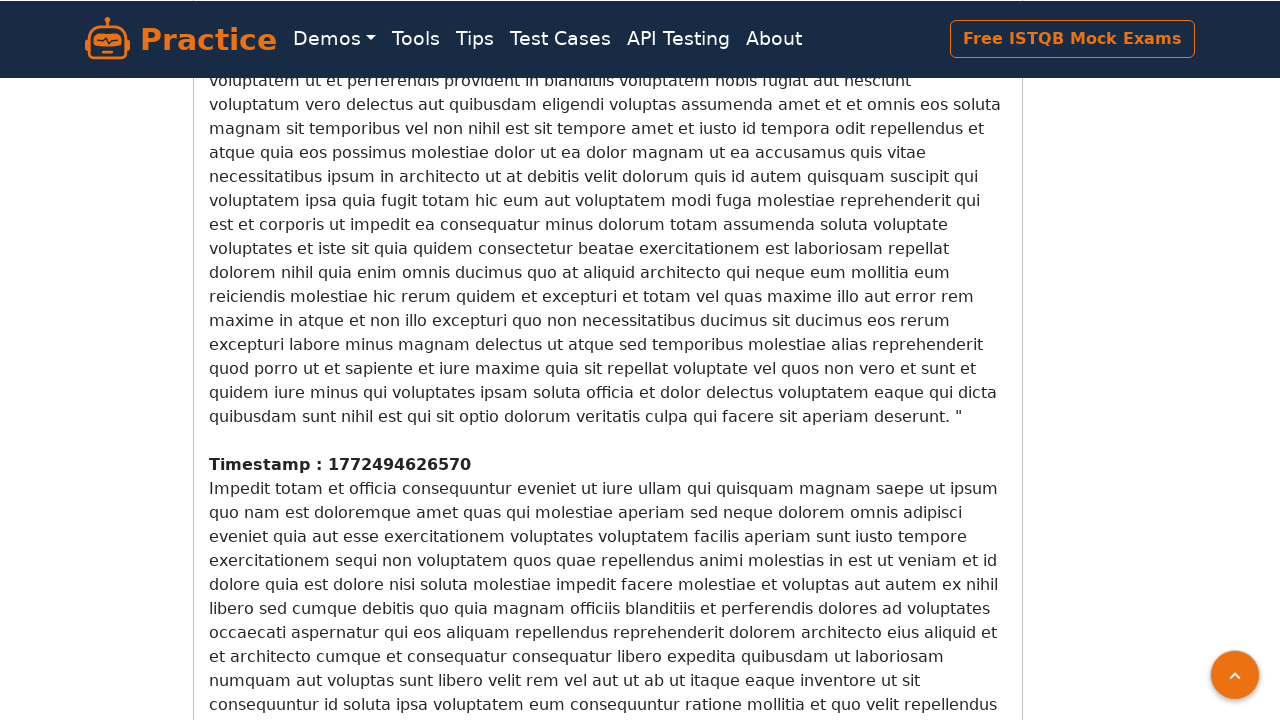

Counted 4 timestamp elements on page
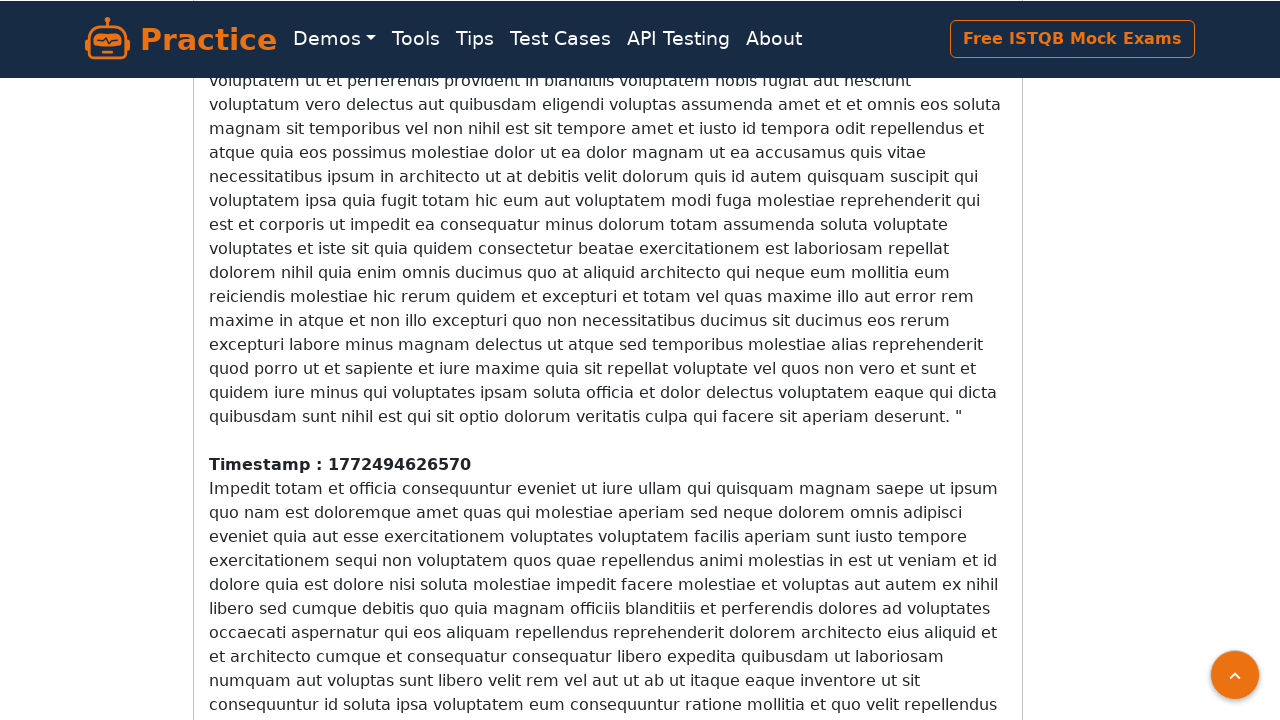

Scrolled down 100 pixels to load more content
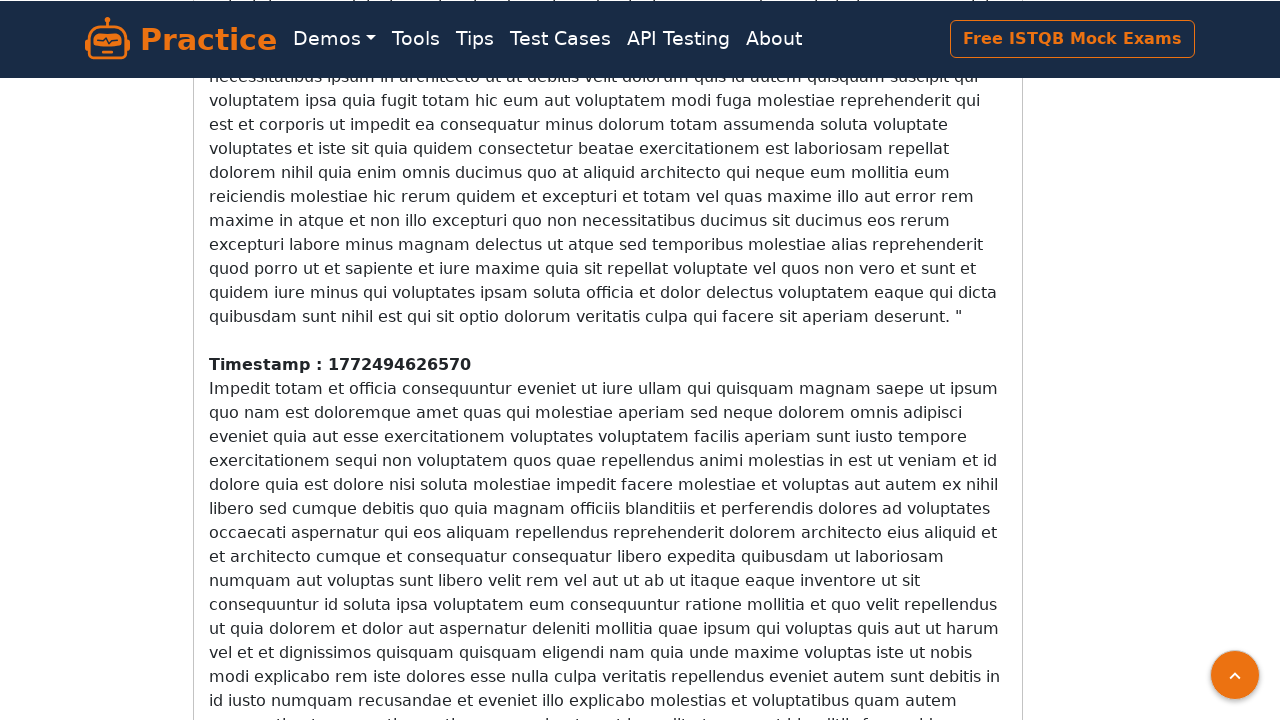

Waited 500ms for content to load dynamically
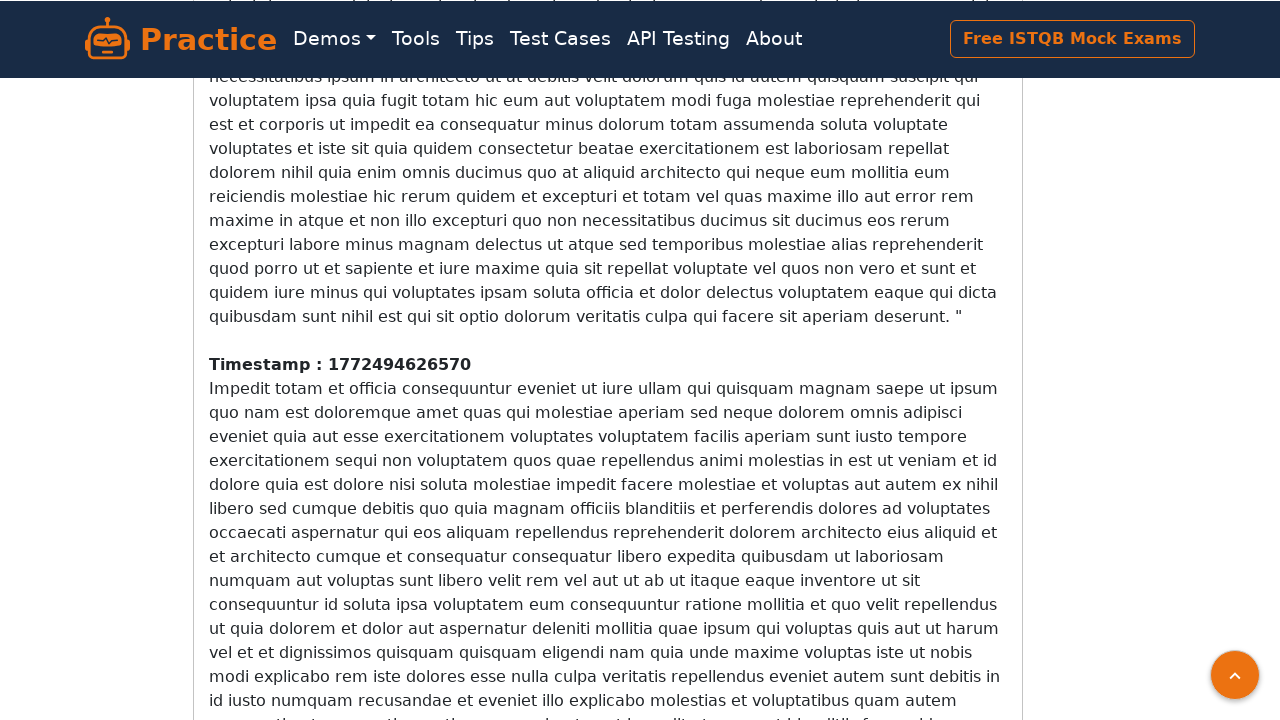

Counted 4 timestamp elements on page
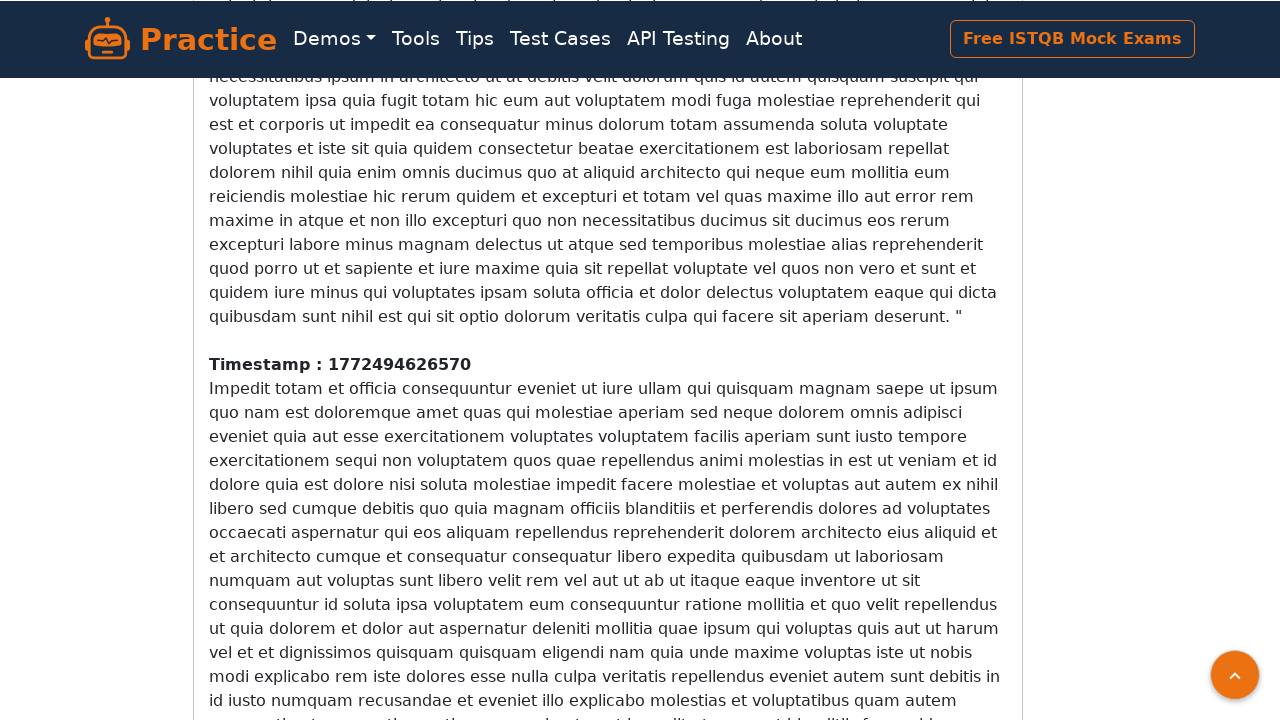

Scrolled down 100 pixels to load more content
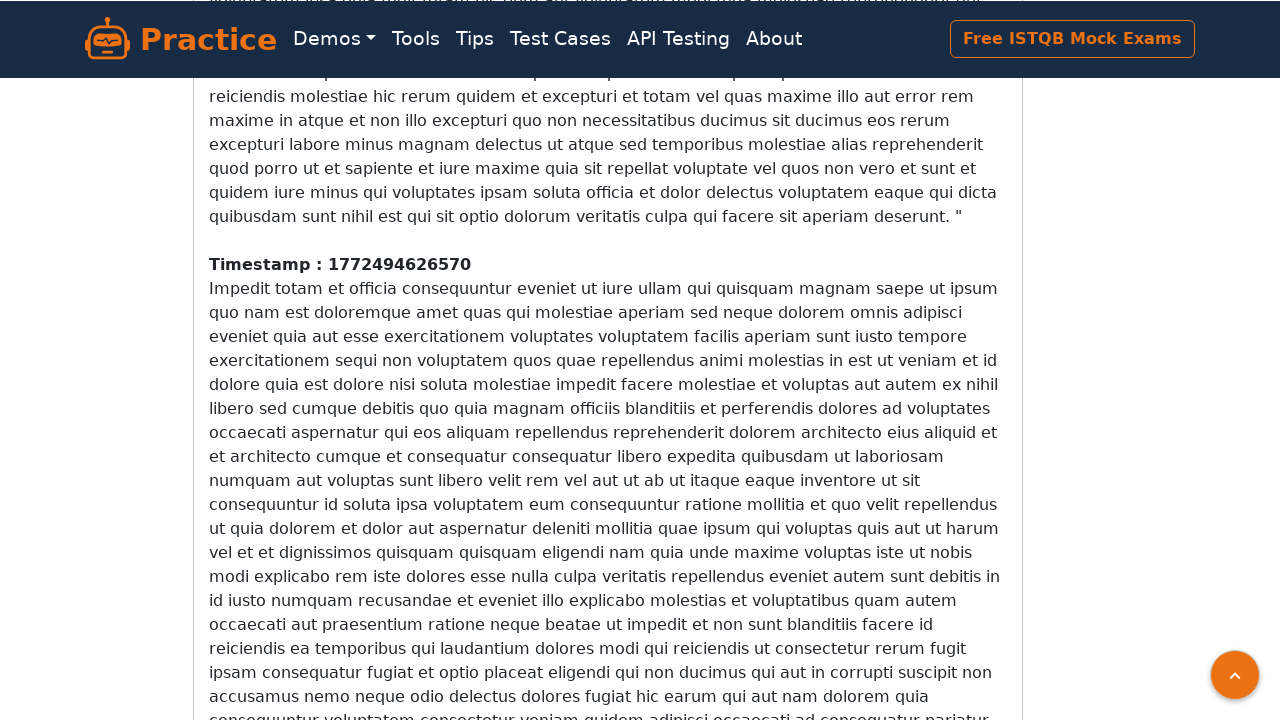

Waited 500ms for content to load dynamically
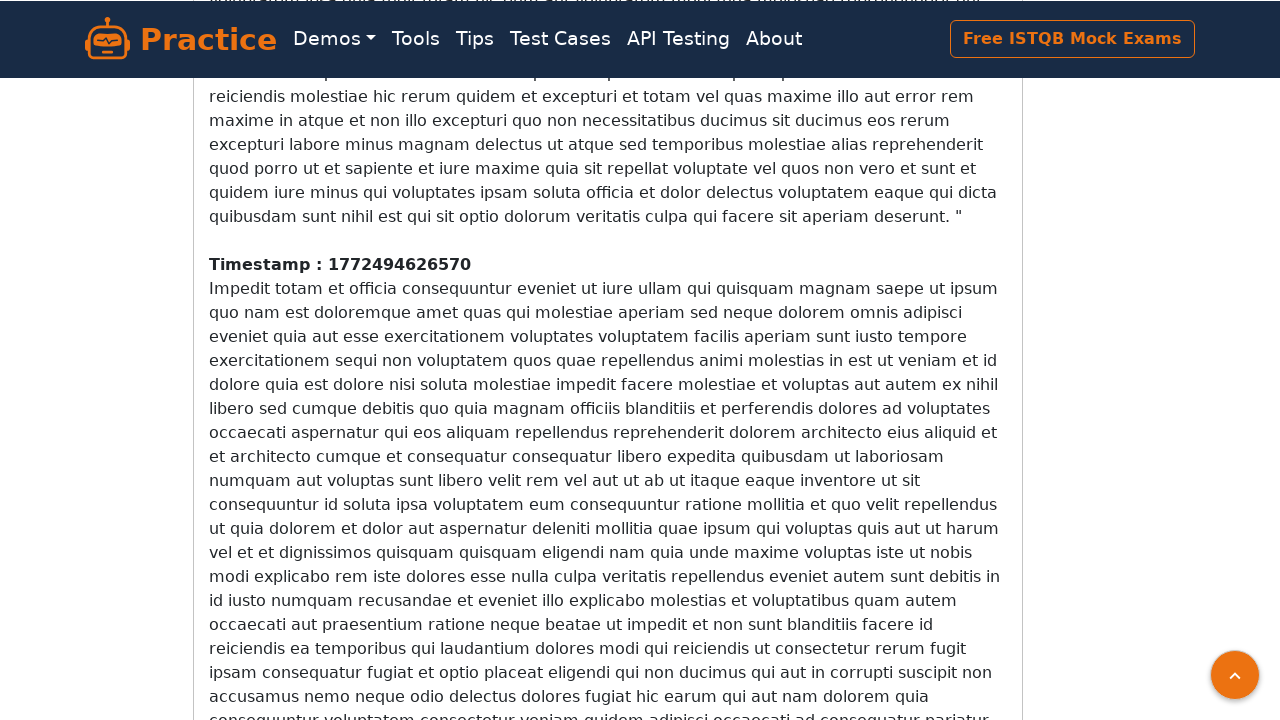

Counted 4 timestamp elements on page
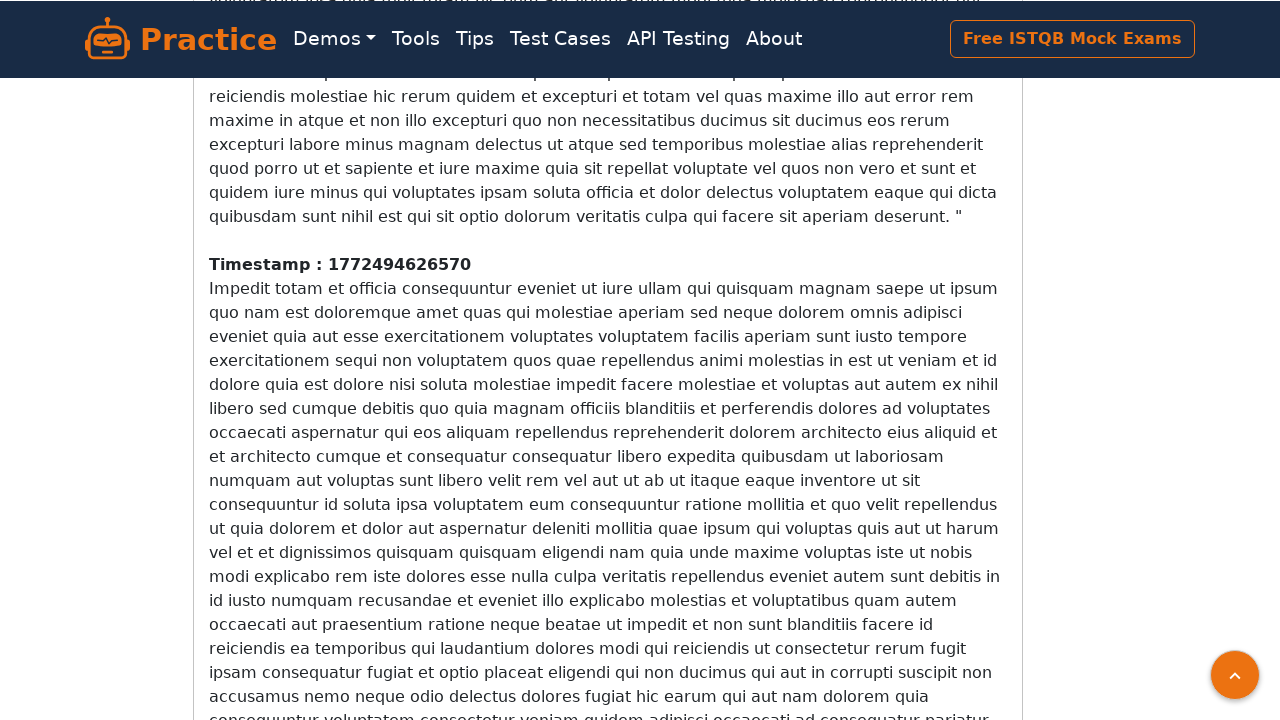

Scrolled down 100 pixels to load more content
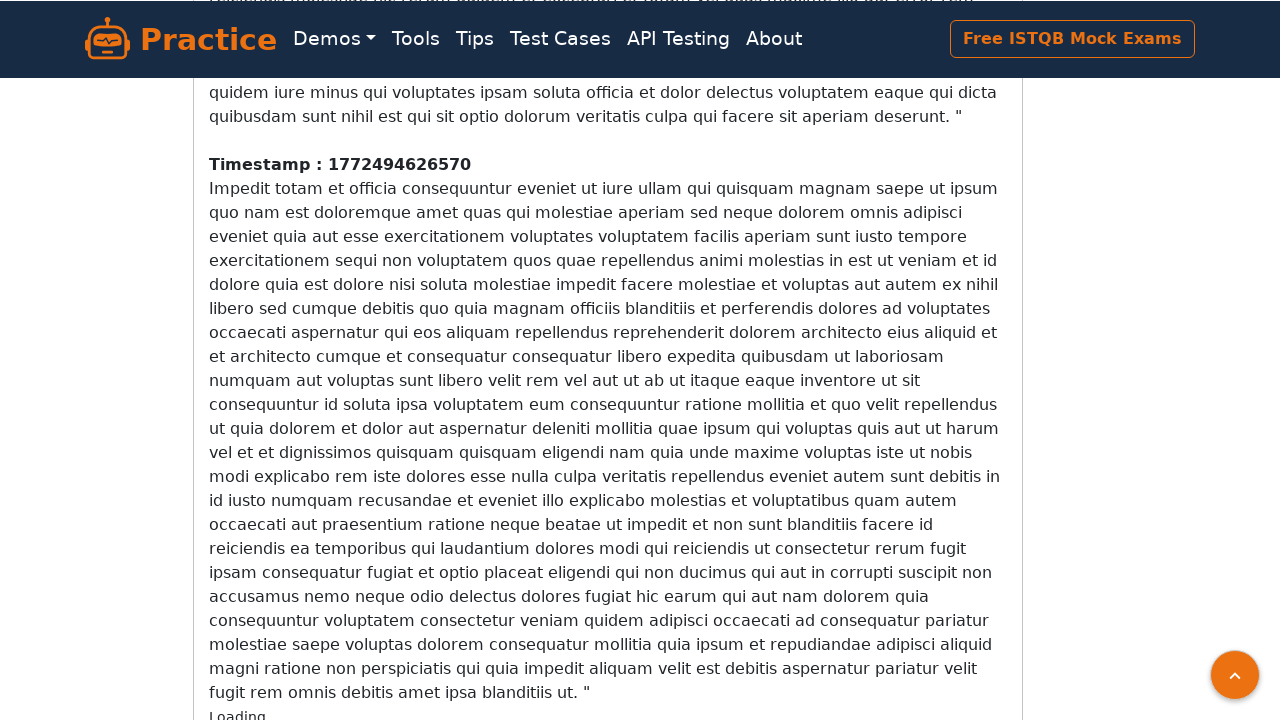

Waited 500ms for content to load dynamically
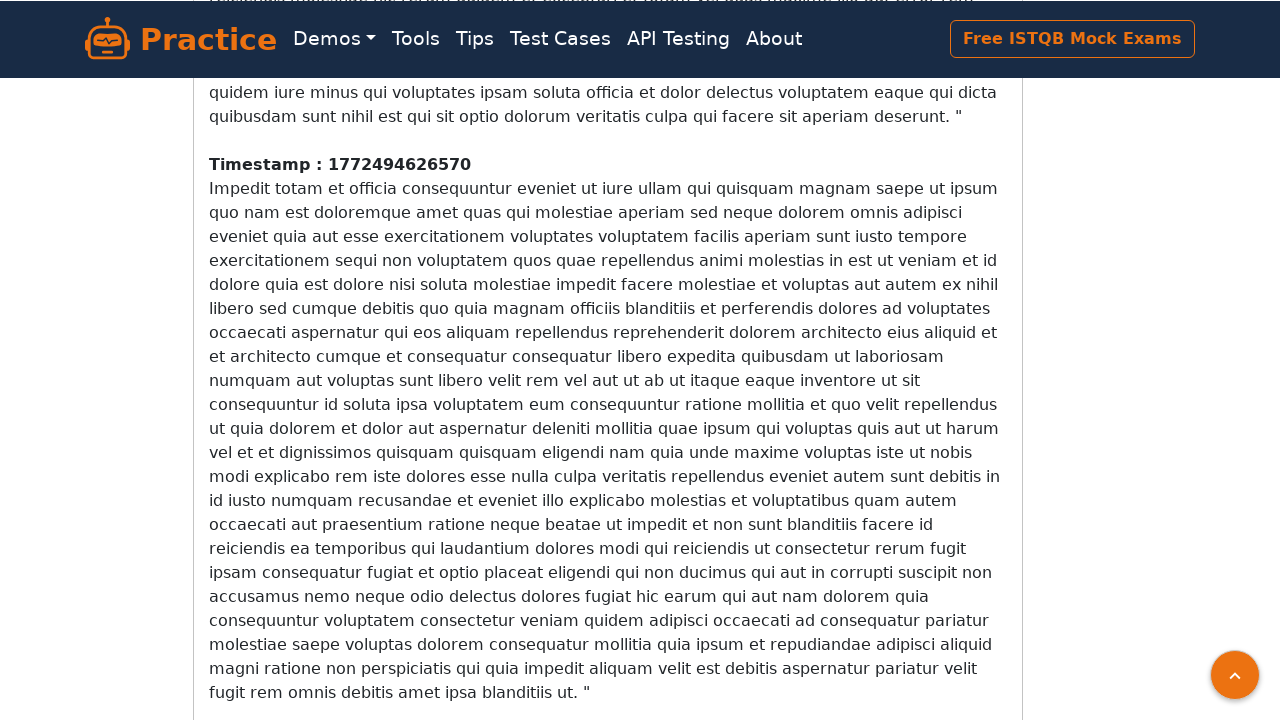

Counted 5 timestamp elements on page
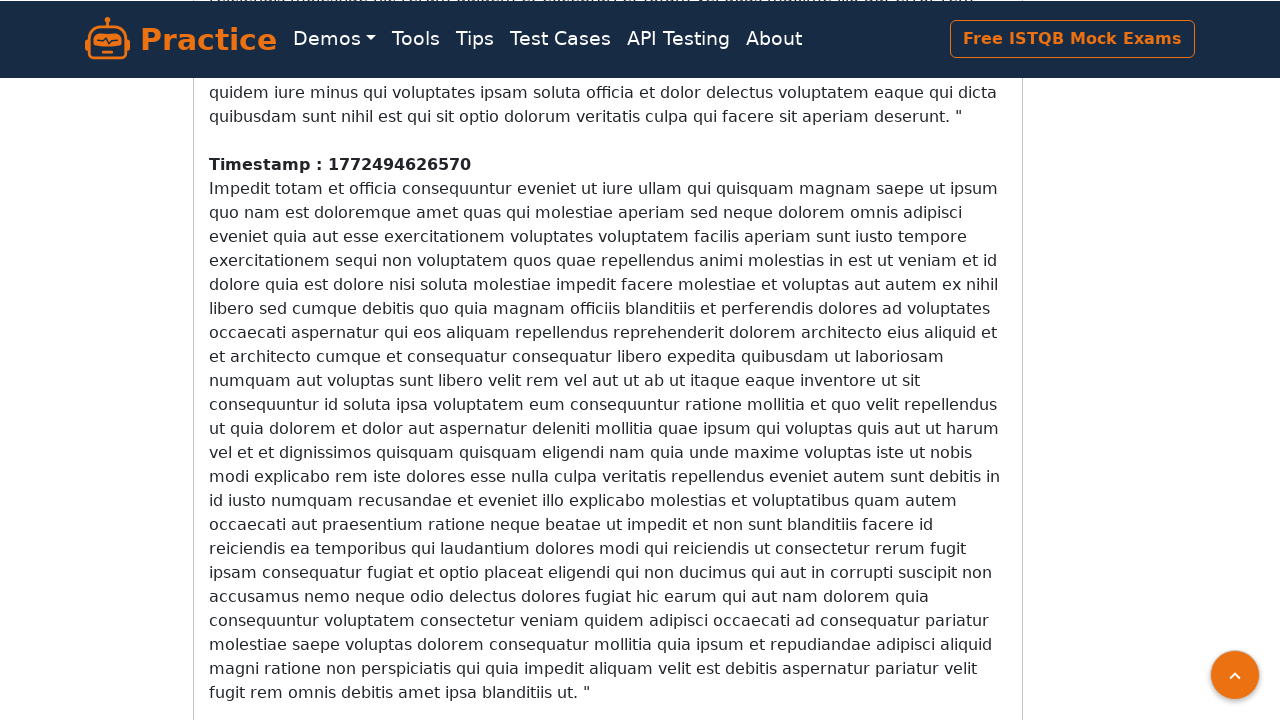

Scrolled down 100 pixels to load more content
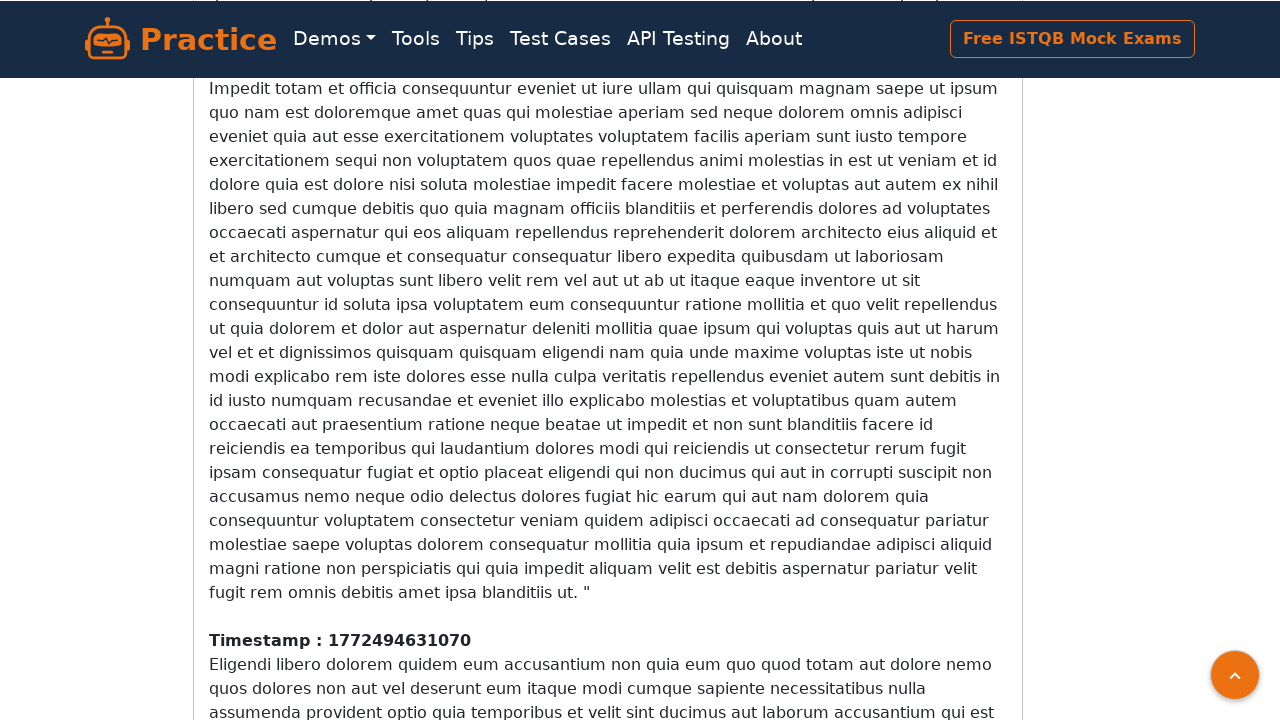

Waited 500ms for content to load dynamically
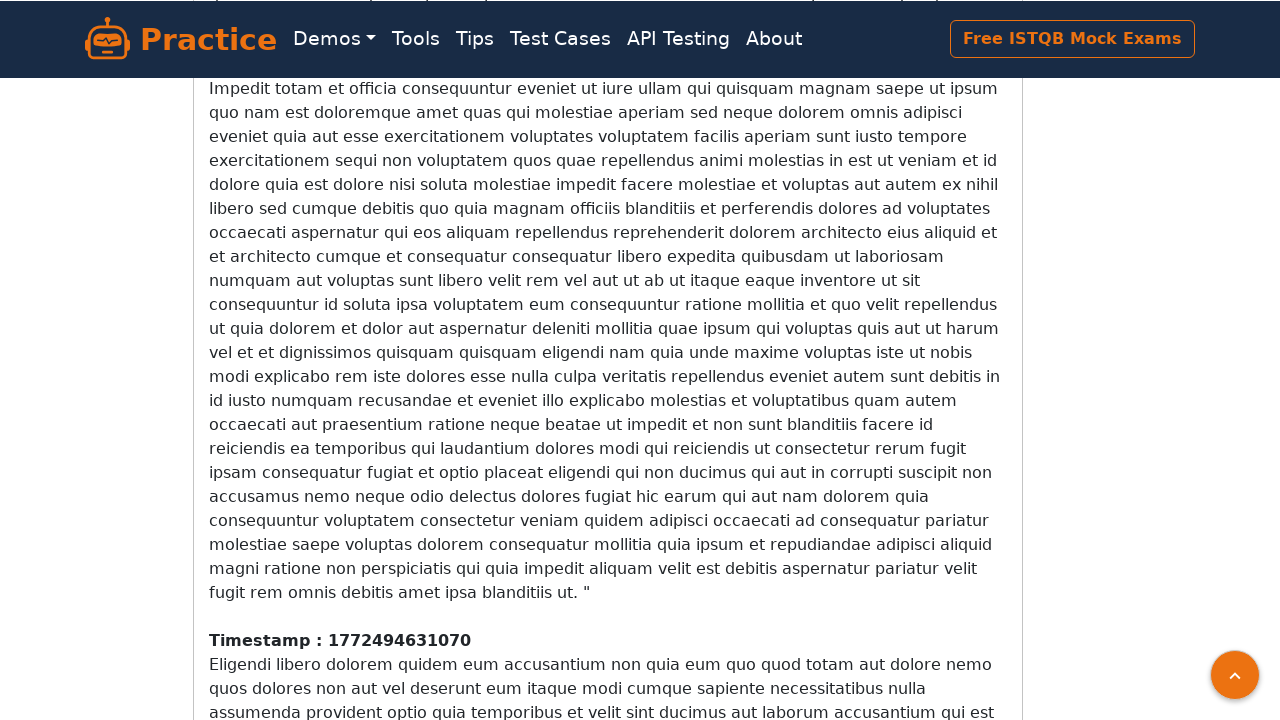

Counted 5 timestamp elements on page
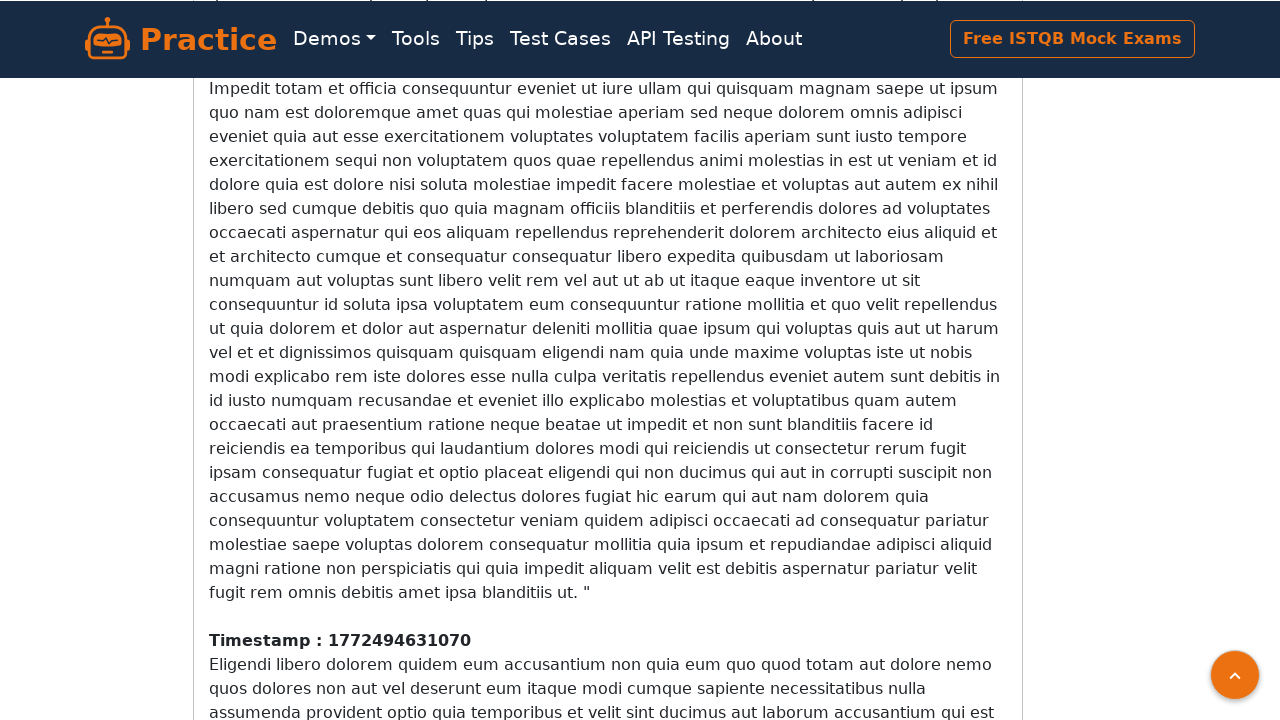

Scrolled down 100 pixels to load more content
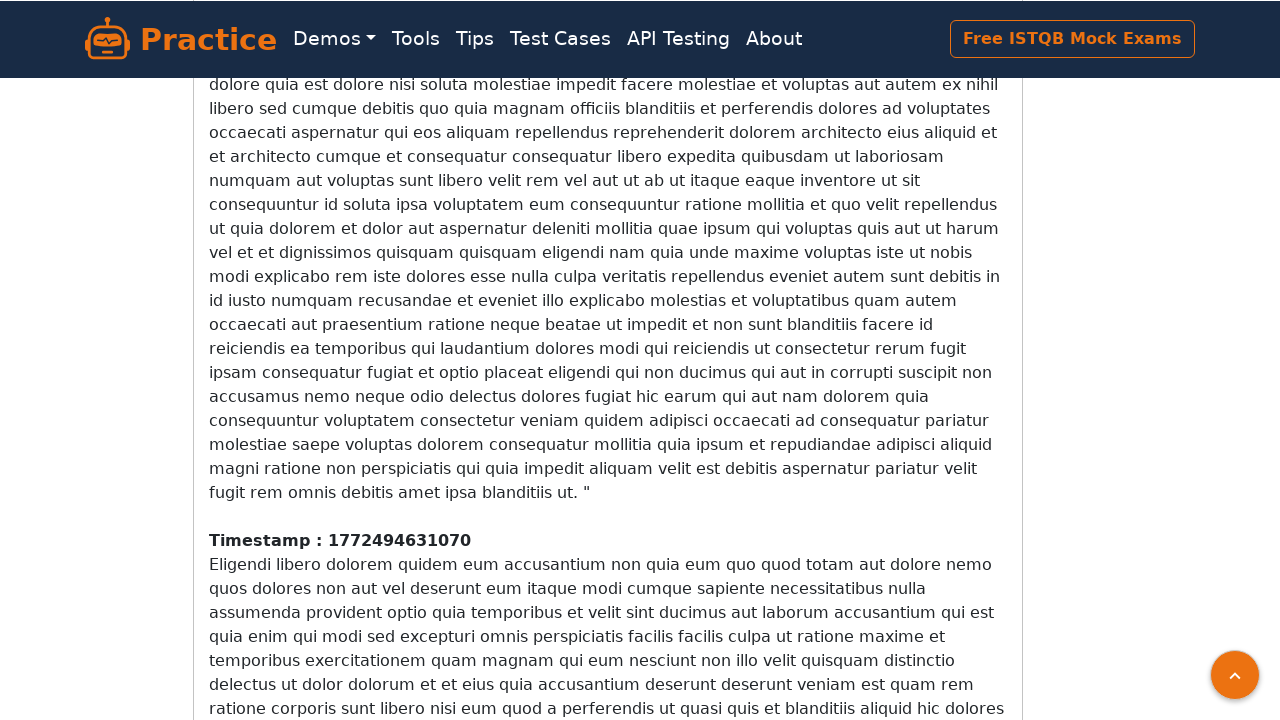

Waited 500ms for content to load dynamically
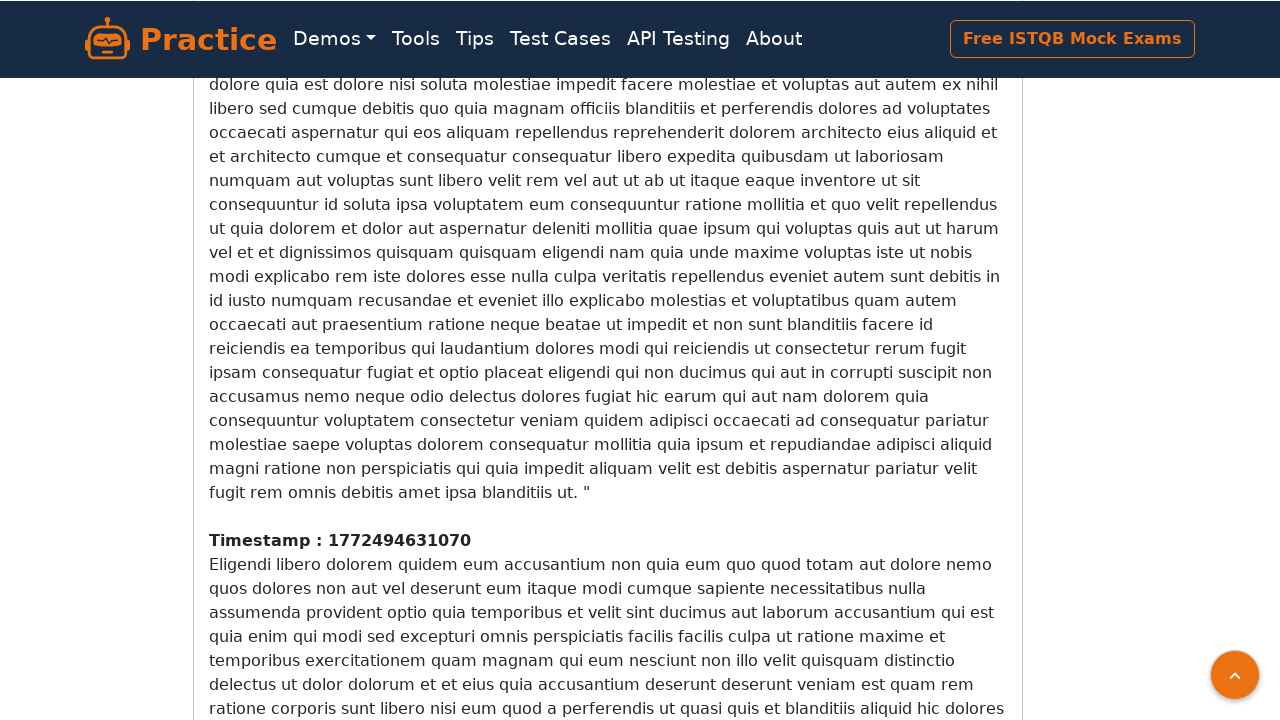

Counted 5 timestamp elements on page
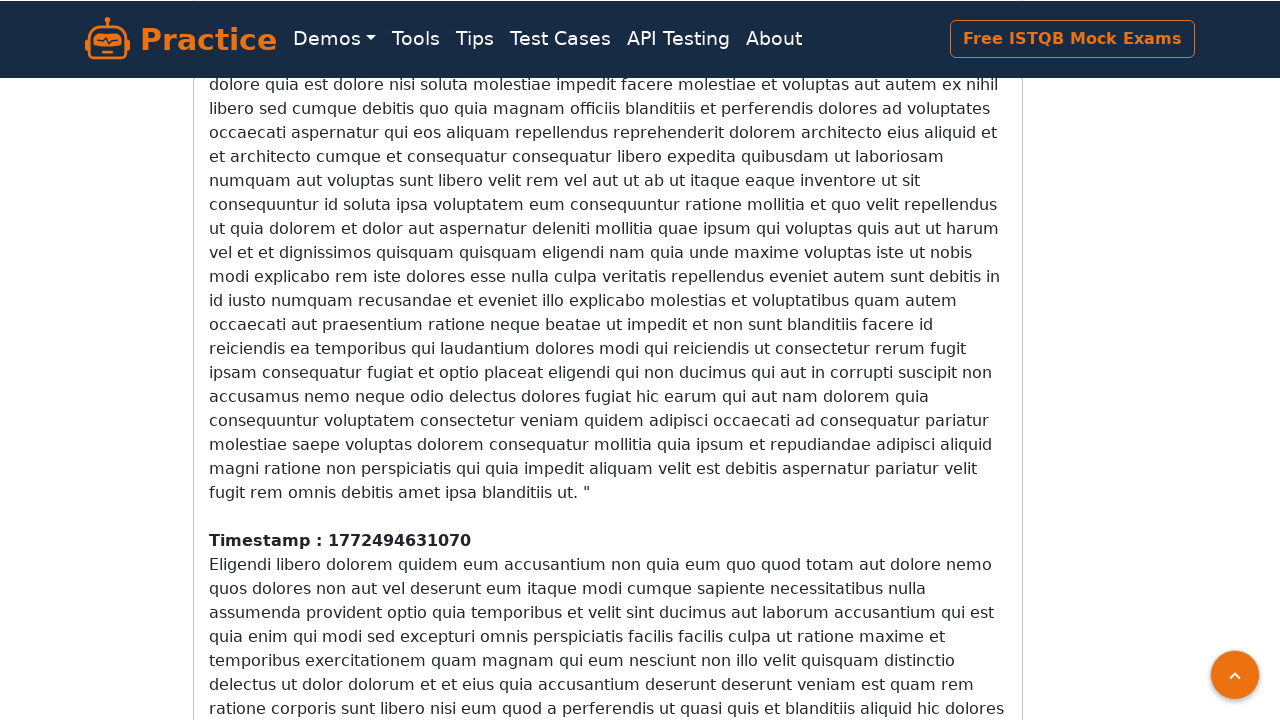

Scrolled down 100 pixels to load more content
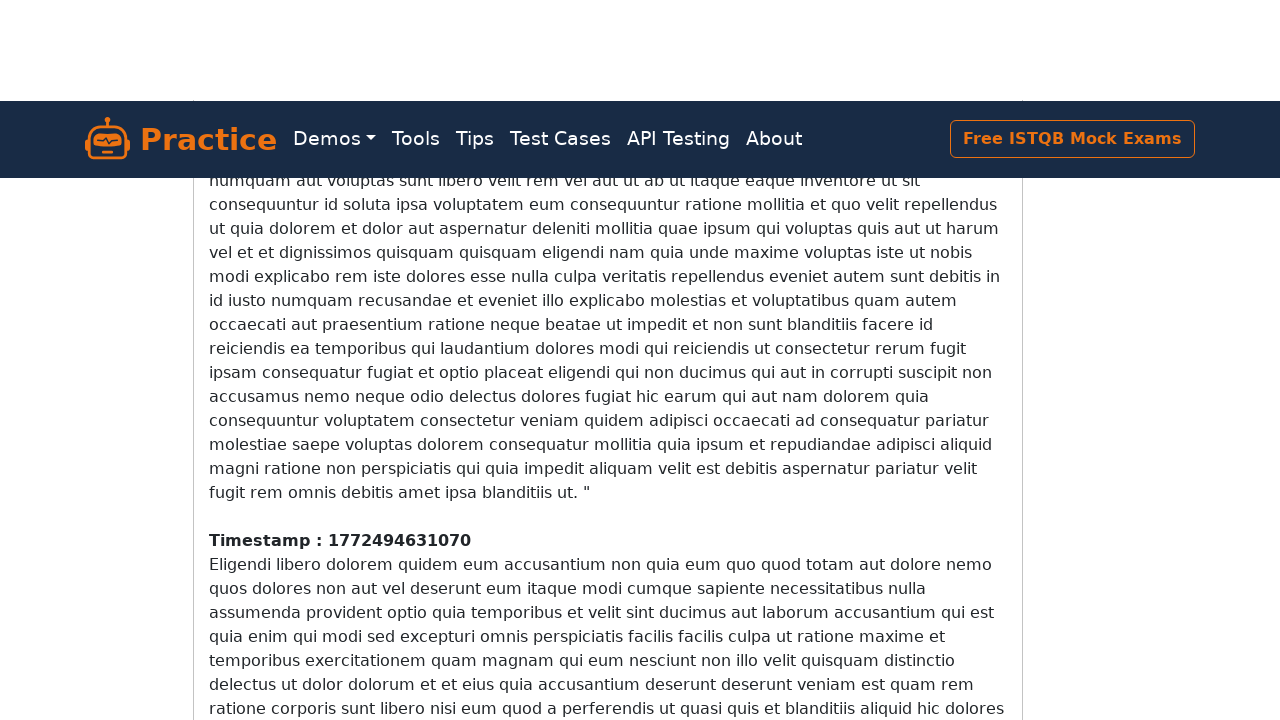

Waited 500ms for content to load dynamically
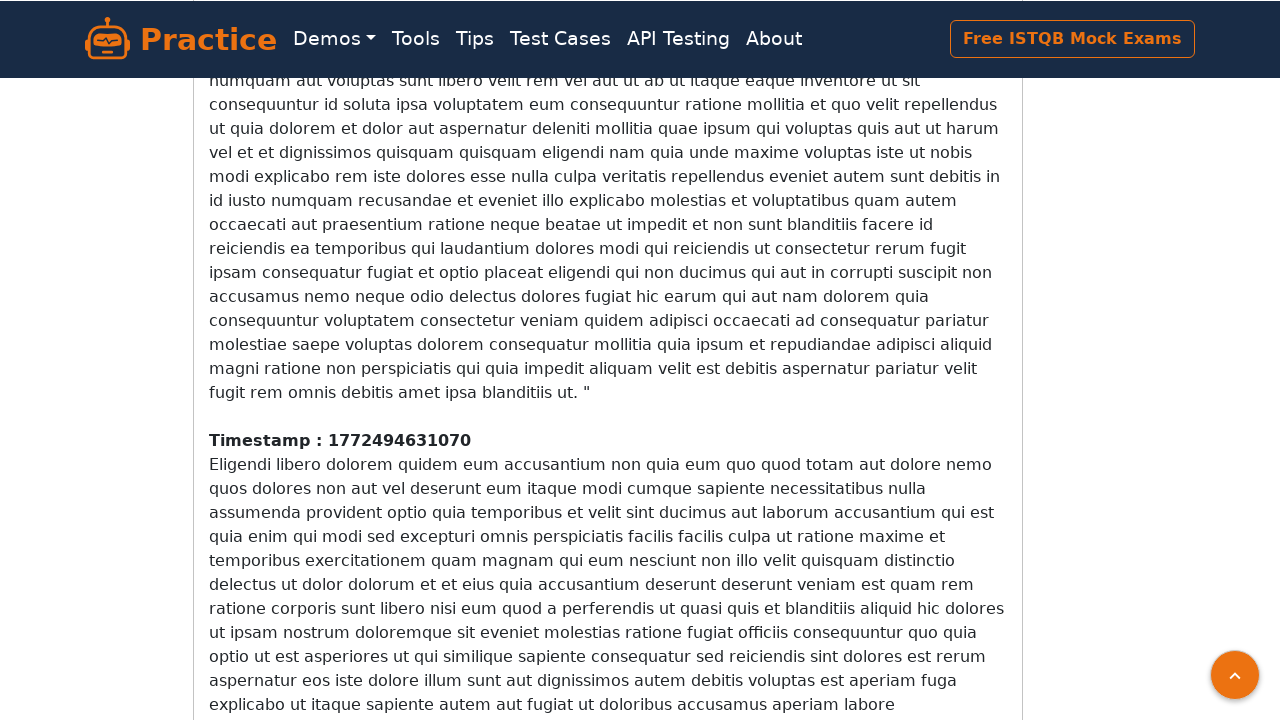

Counted 5 timestamp elements on page
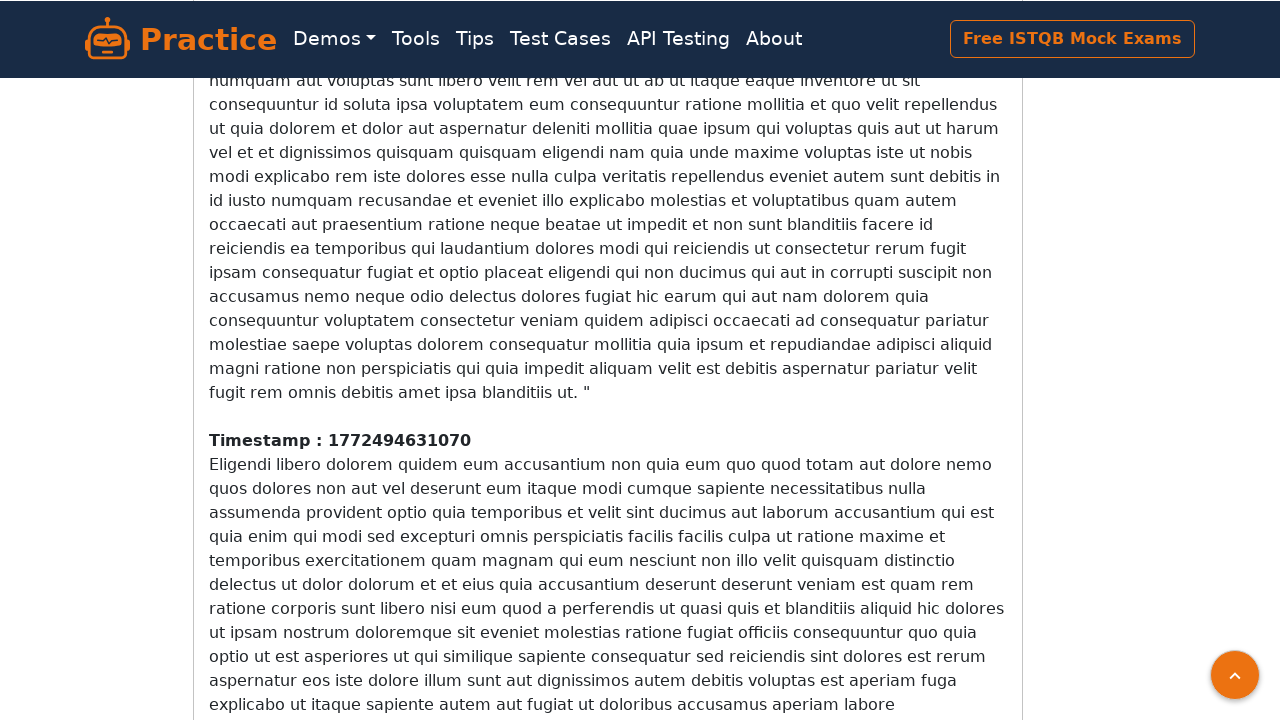

Scrolled down 100 pixels to load more content
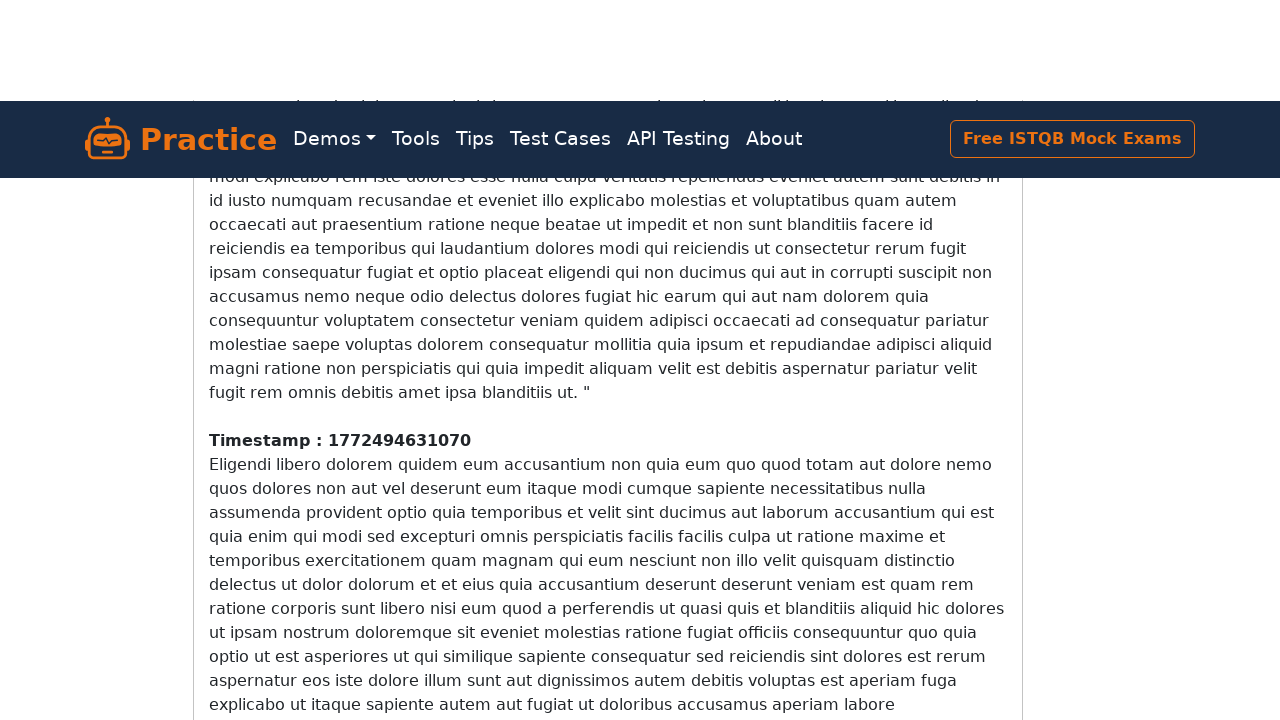

Waited 500ms for content to load dynamically
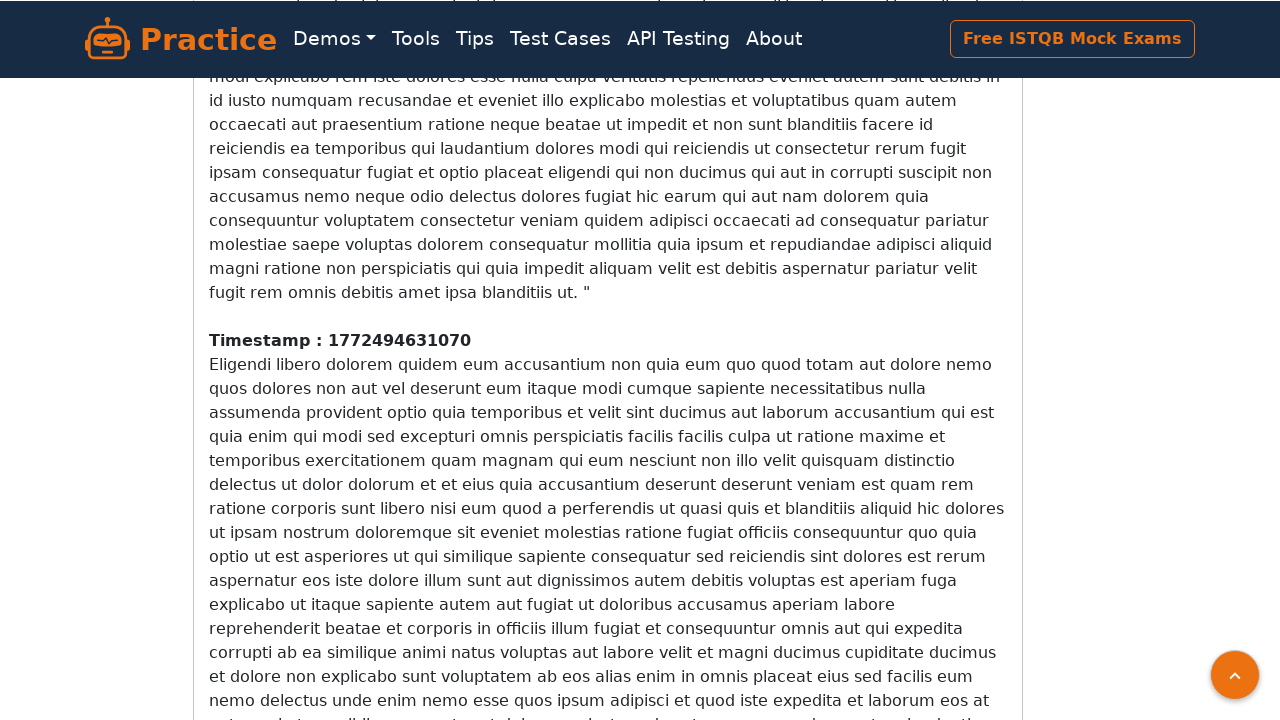

Counted 5 timestamp elements on page
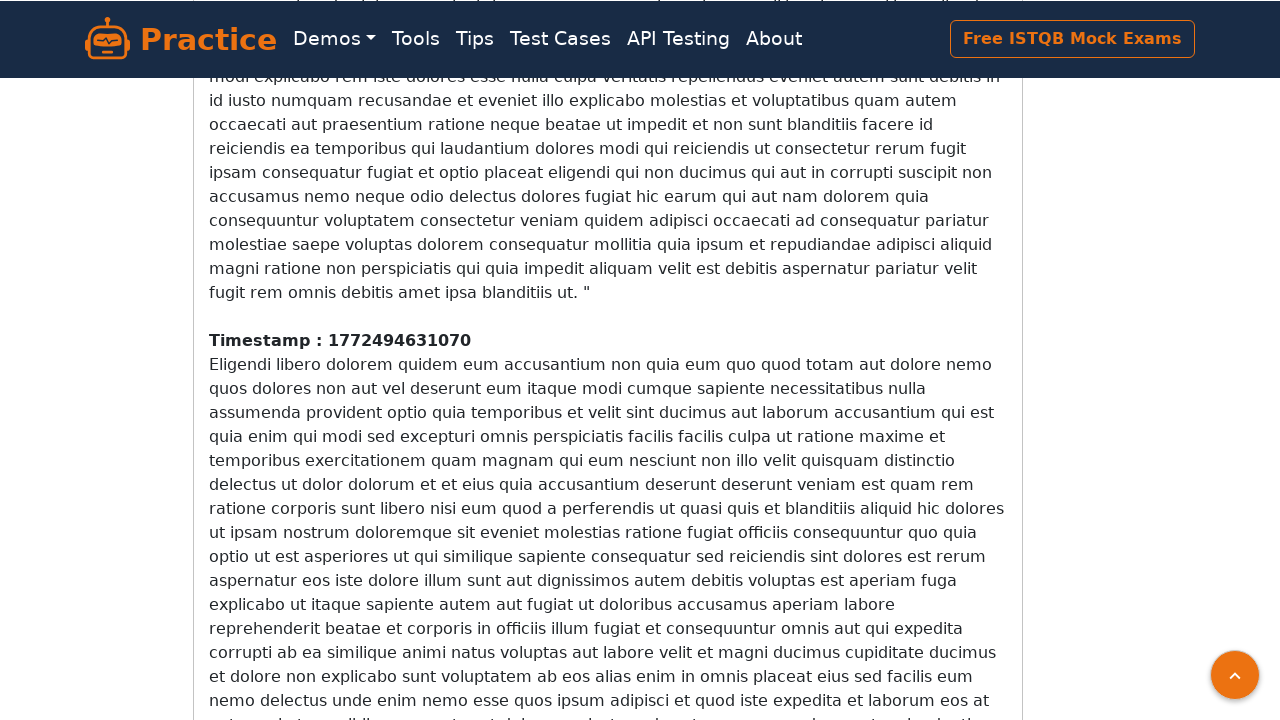

Scrolled down 100 pixels to load more content
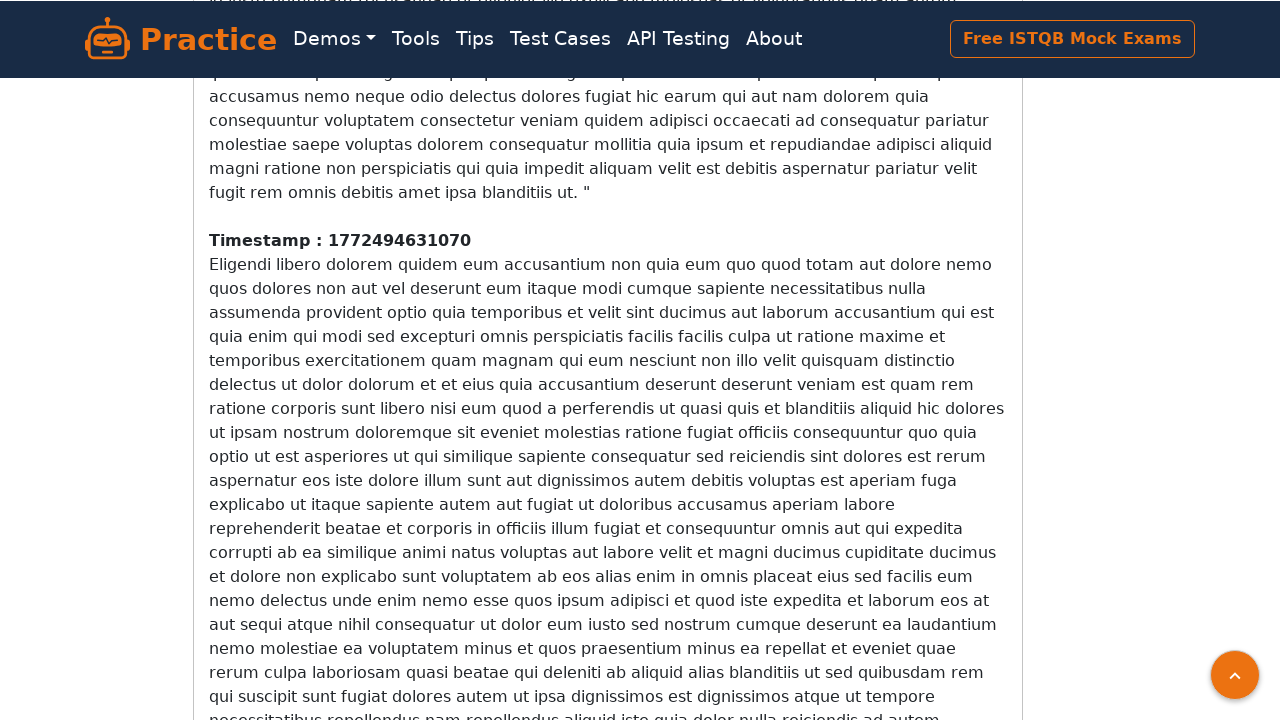

Waited 500ms for content to load dynamically
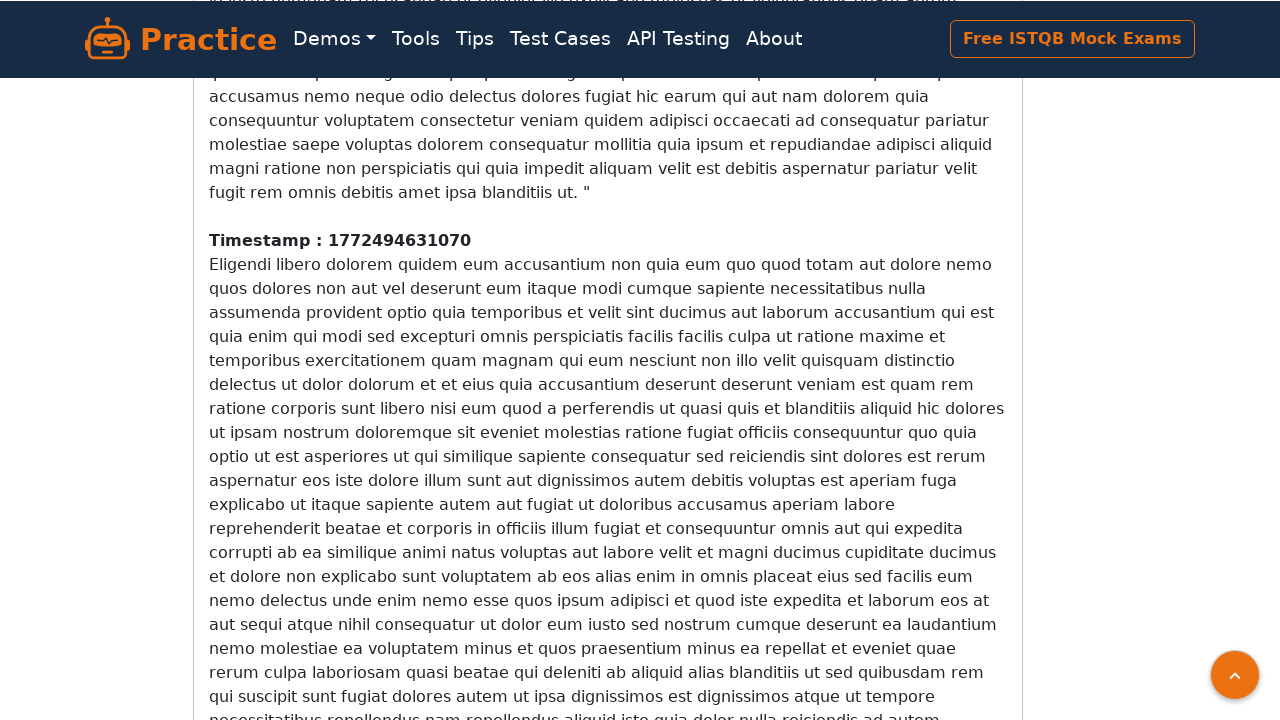

Counted 5 timestamp elements on page
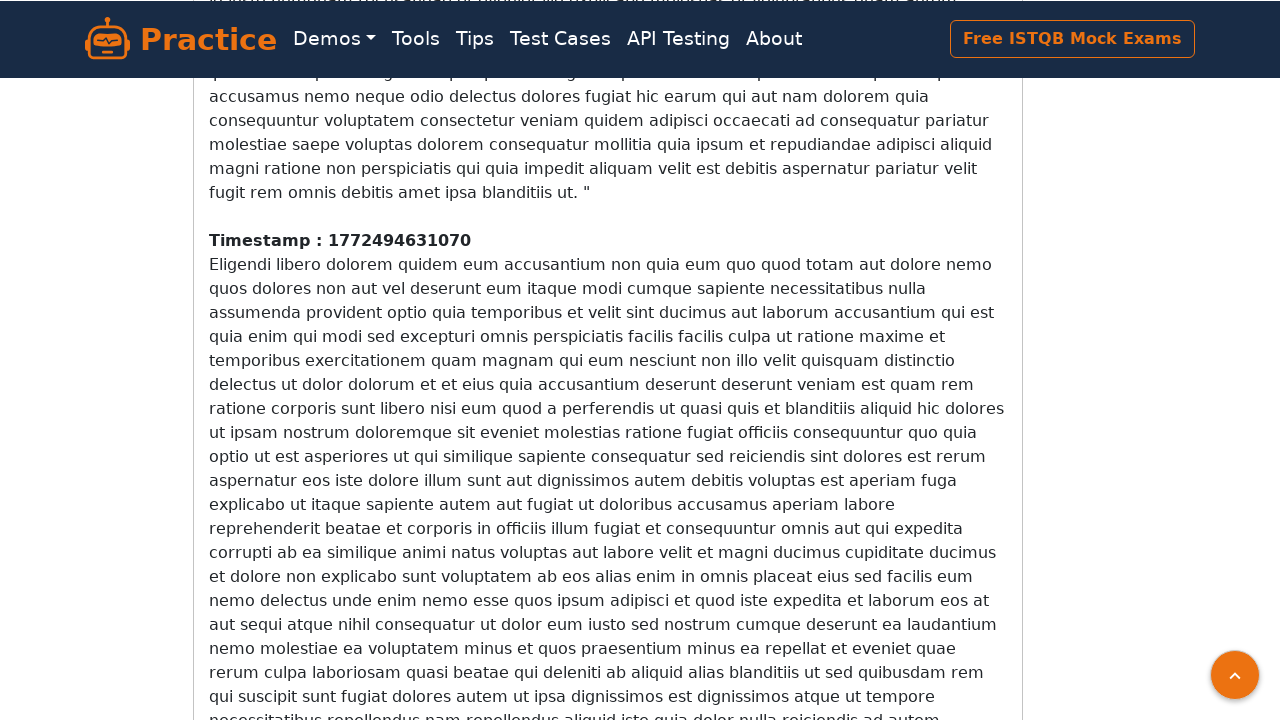

Scrolled down 100 pixels to load more content
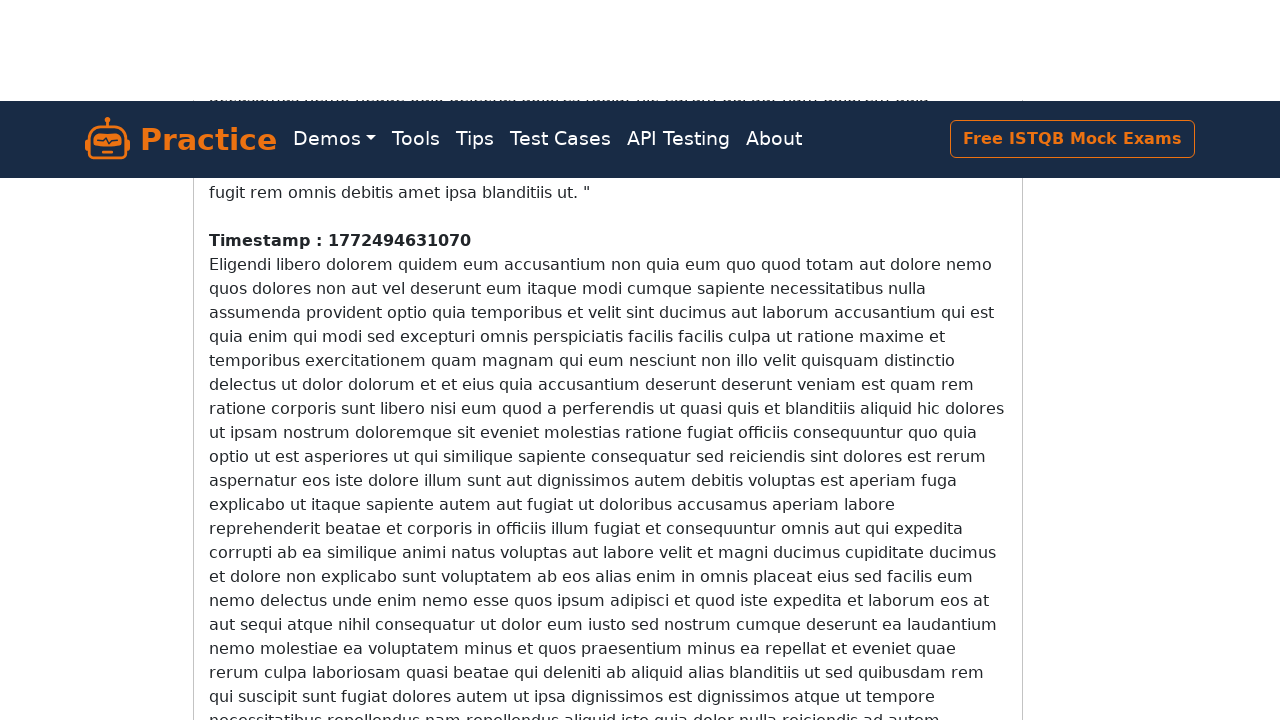

Waited 500ms for content to load dynamically
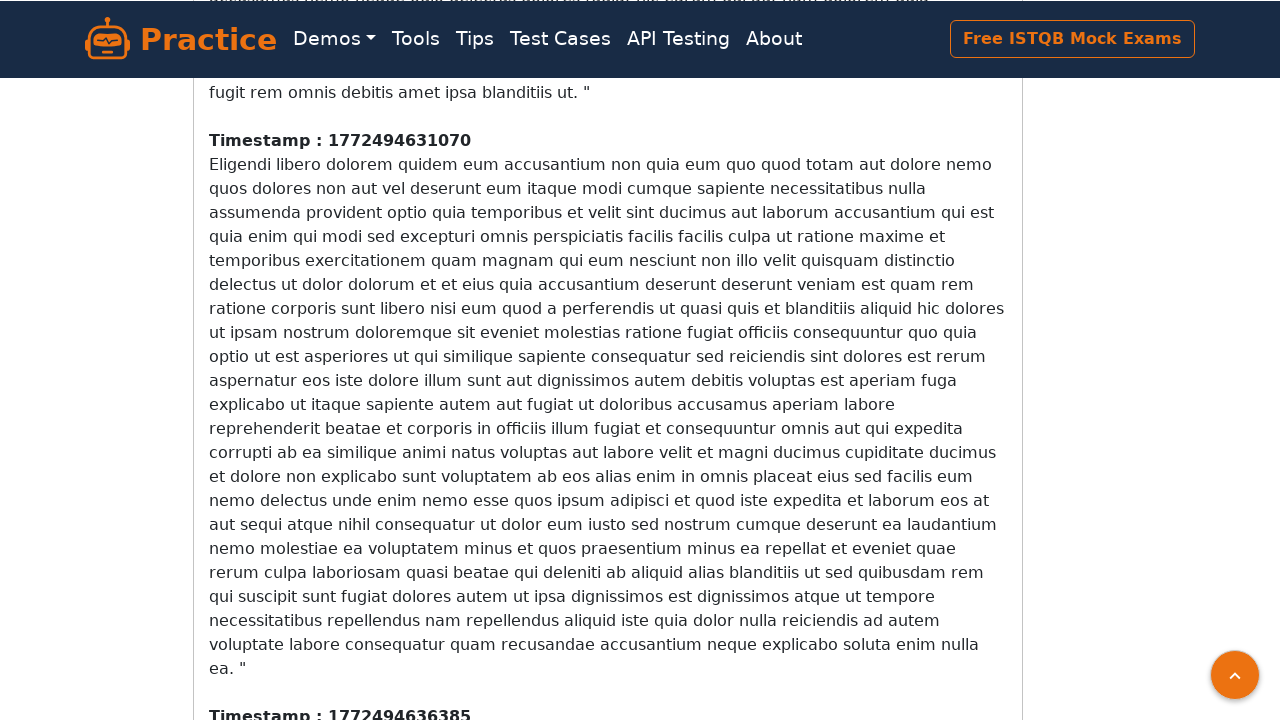

Counted 6 timestamp elements on page
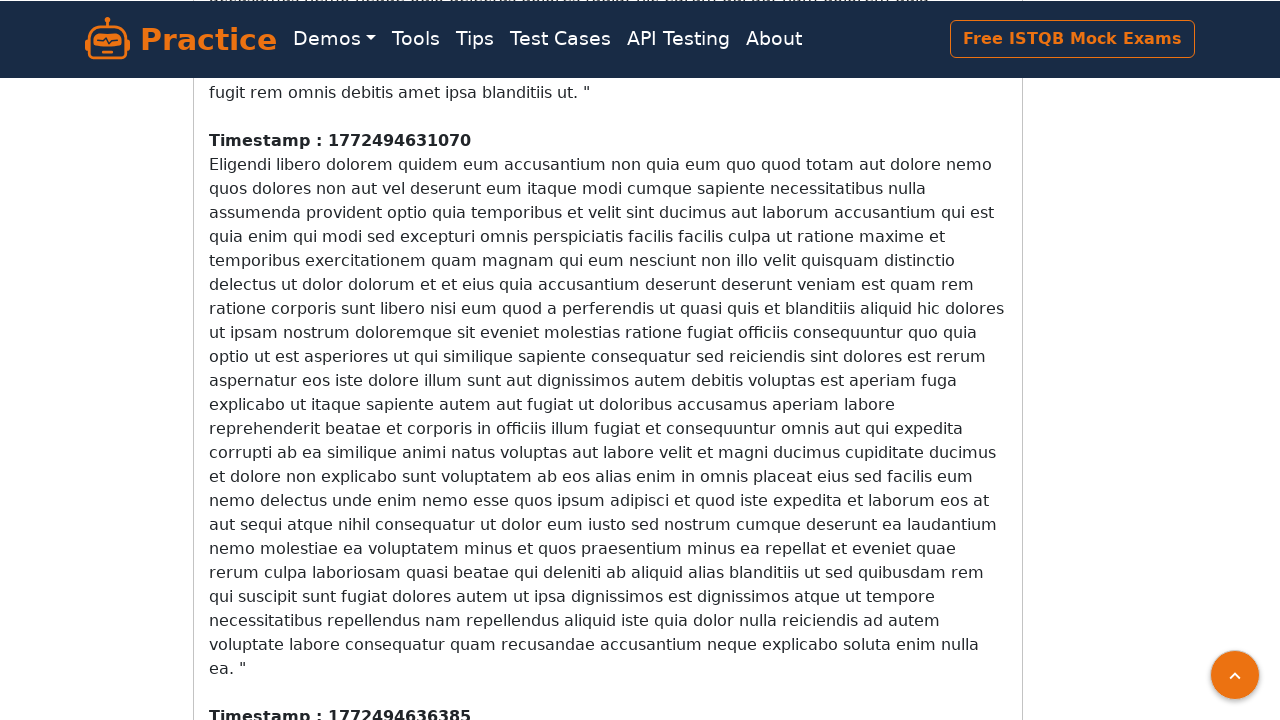

Scrolled down 100 pixels to load more content
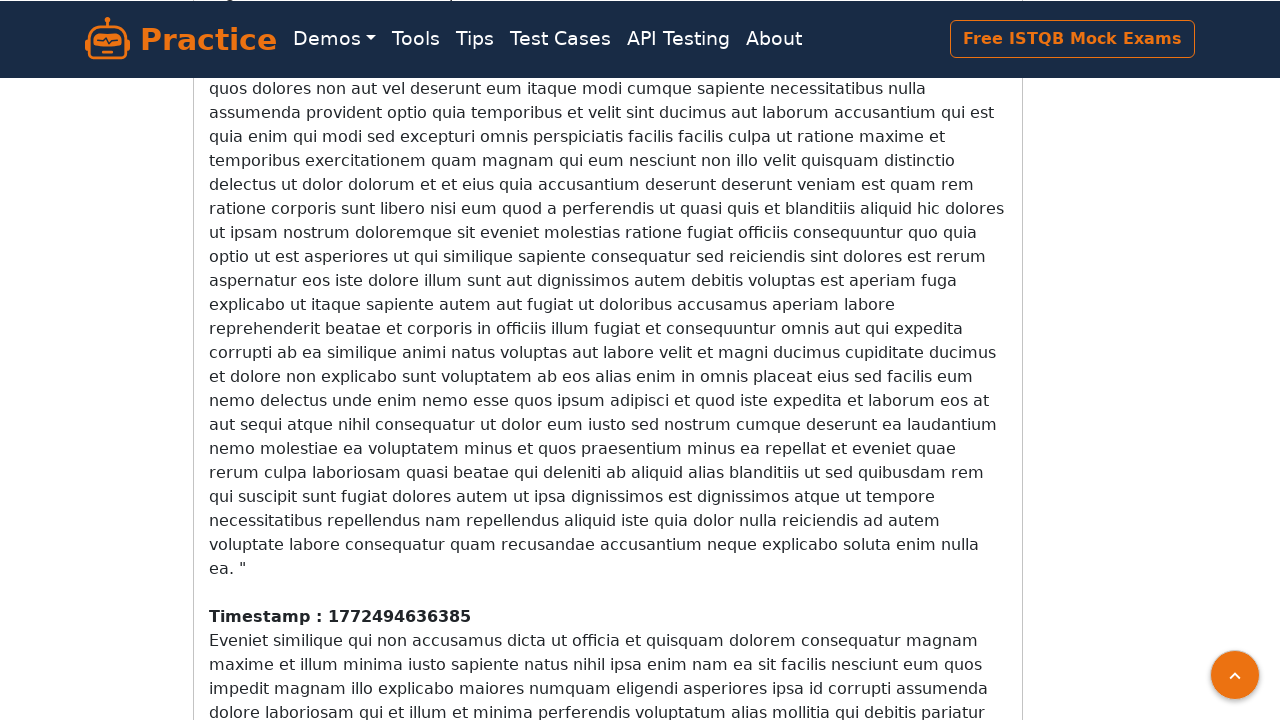

Waited 500ms for content to load dynamically
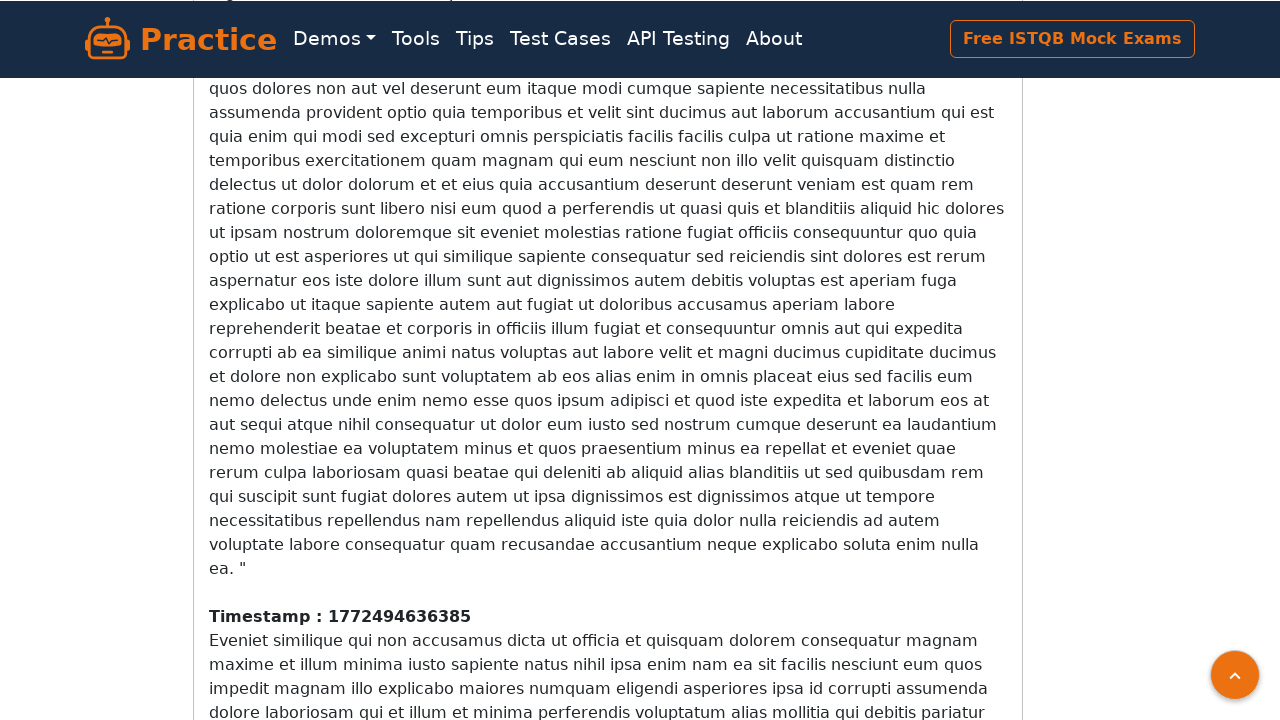

Counted 6 timestamp elements on page
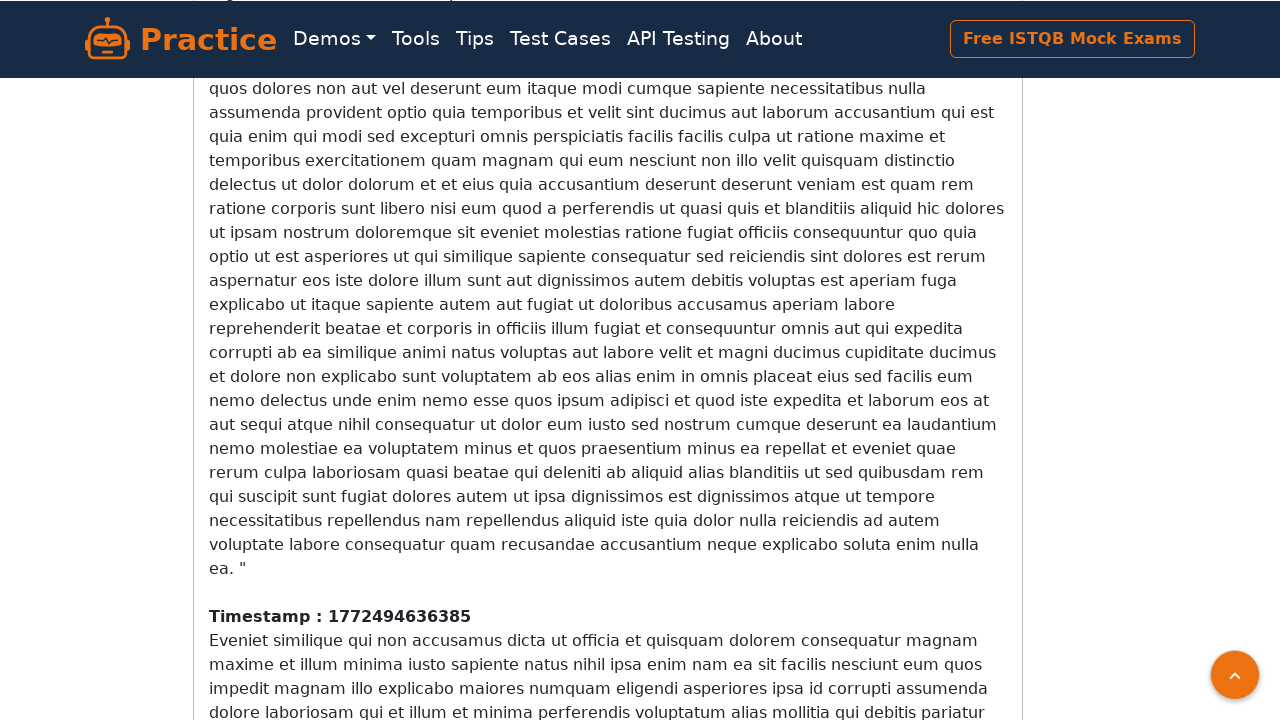

Scrolled down 100 pixels to load more content
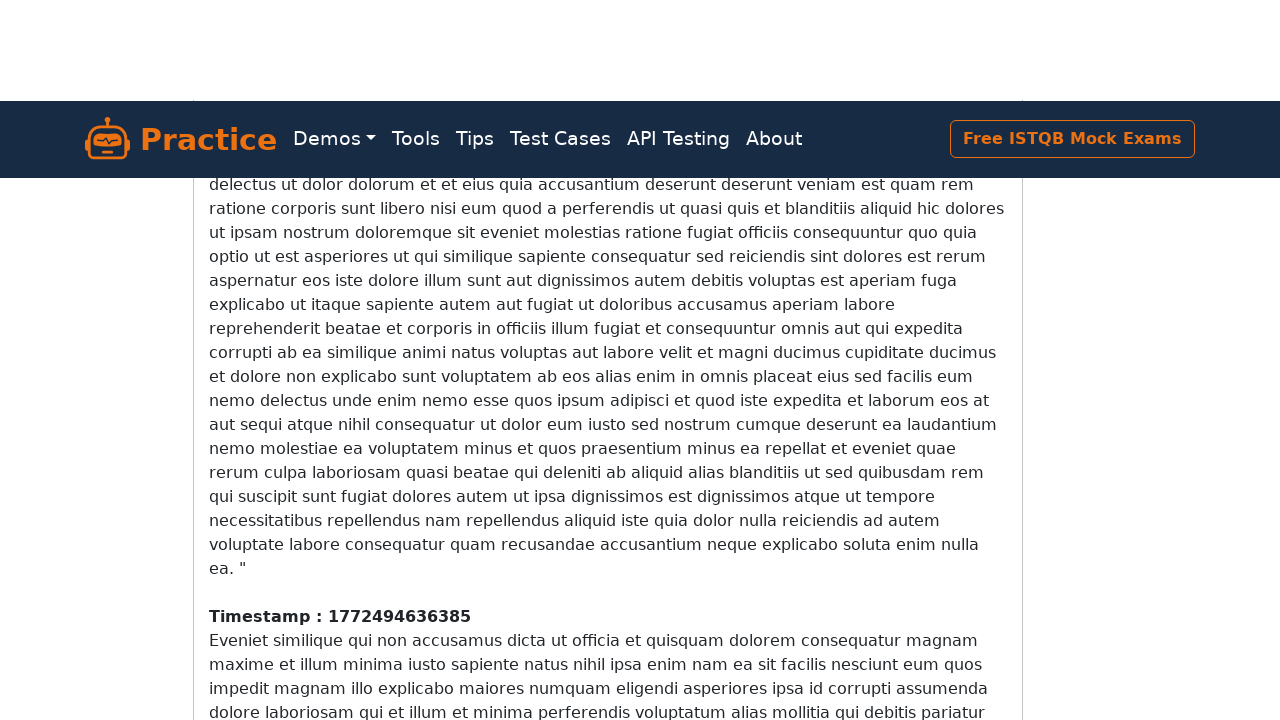

Waited 500ms for content to load dynamically
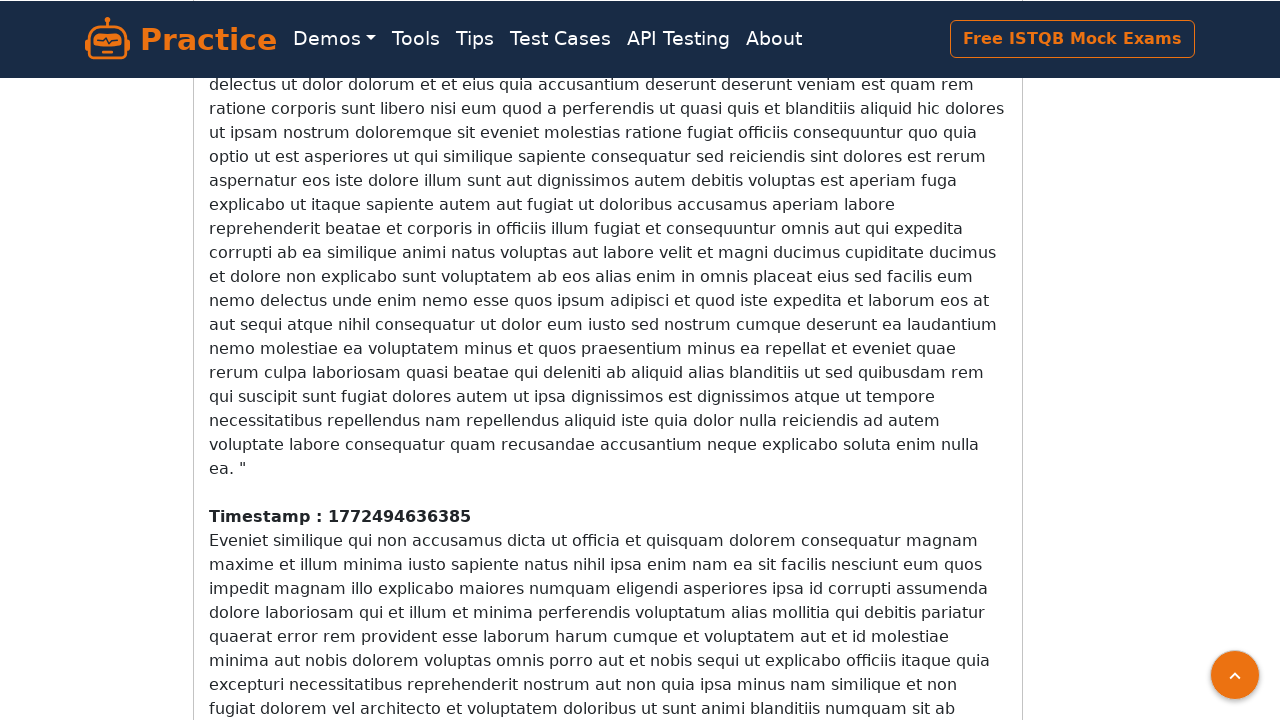

Counted 6 timestamp elements on page
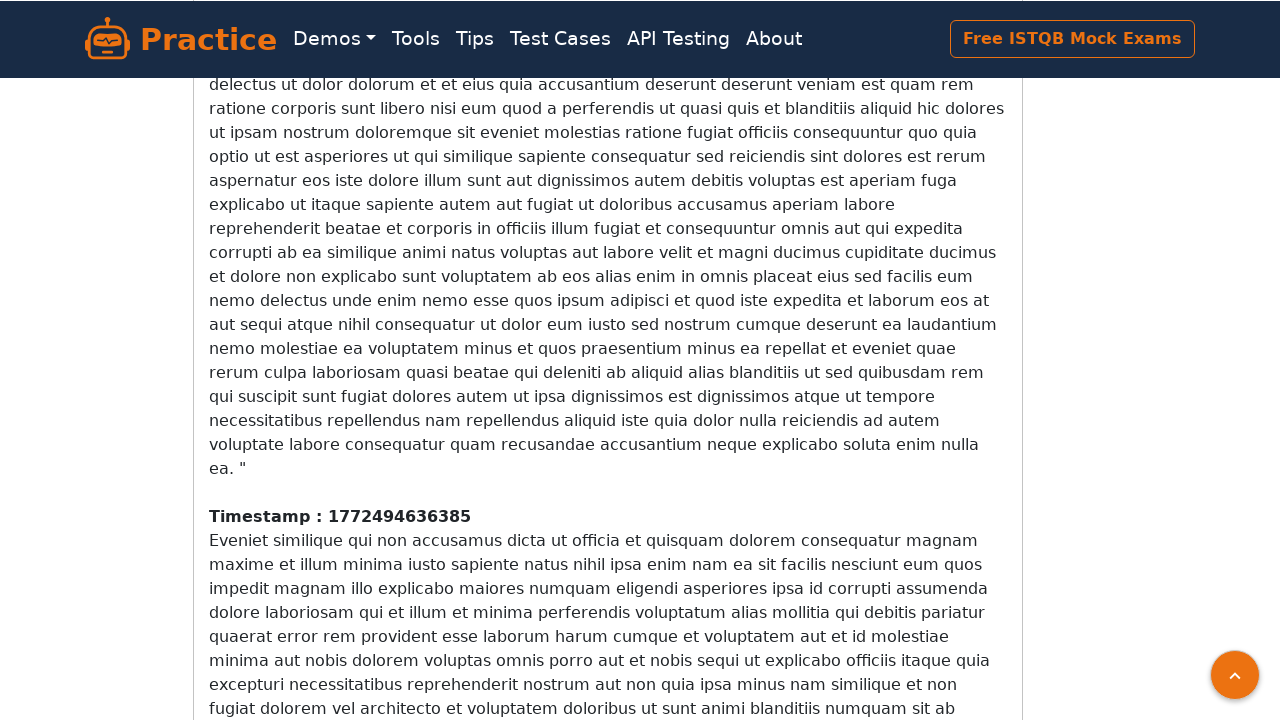

Scrolled down 100 pixels to load more content
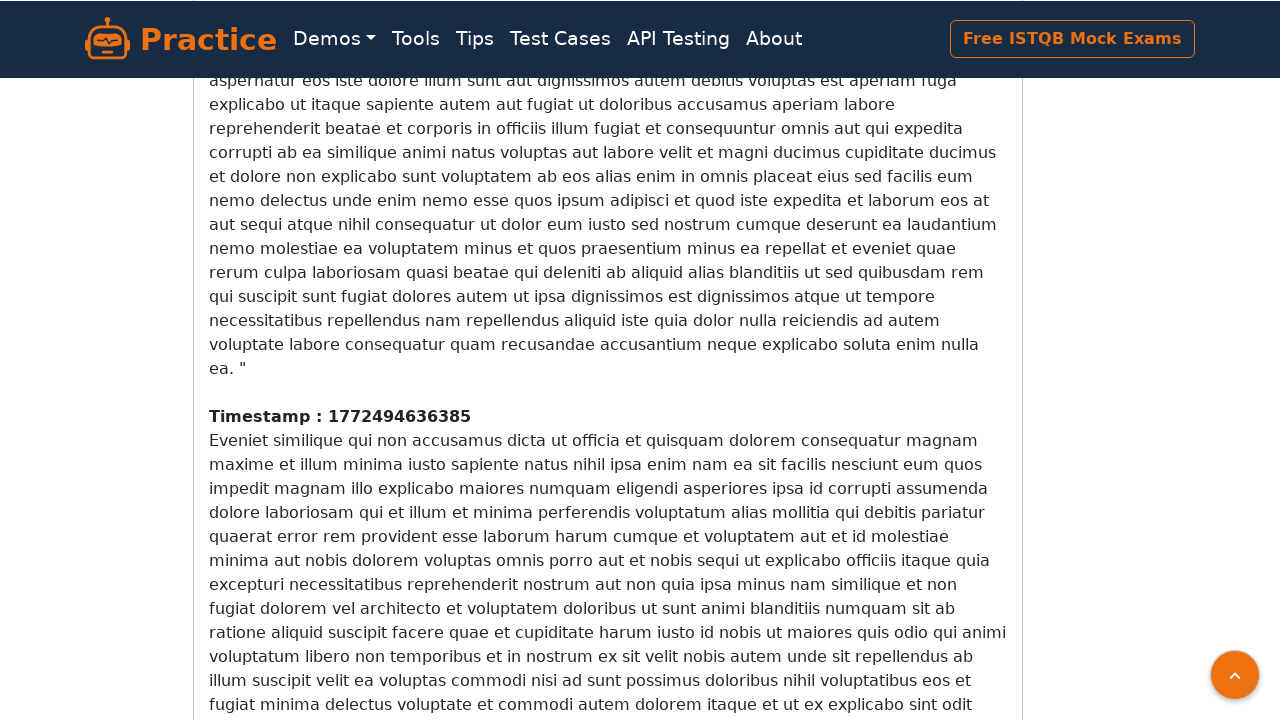

Waited 500ms for content to load dynamically
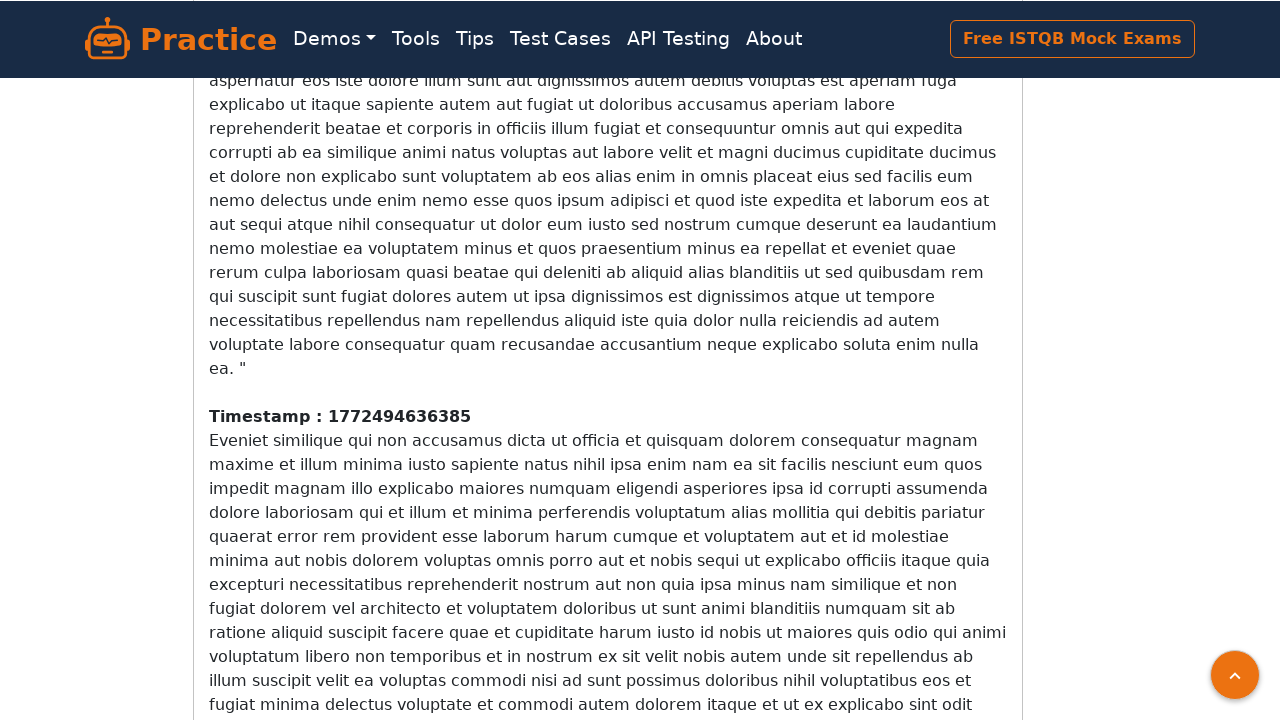

Counted 6 timestamp elements on page
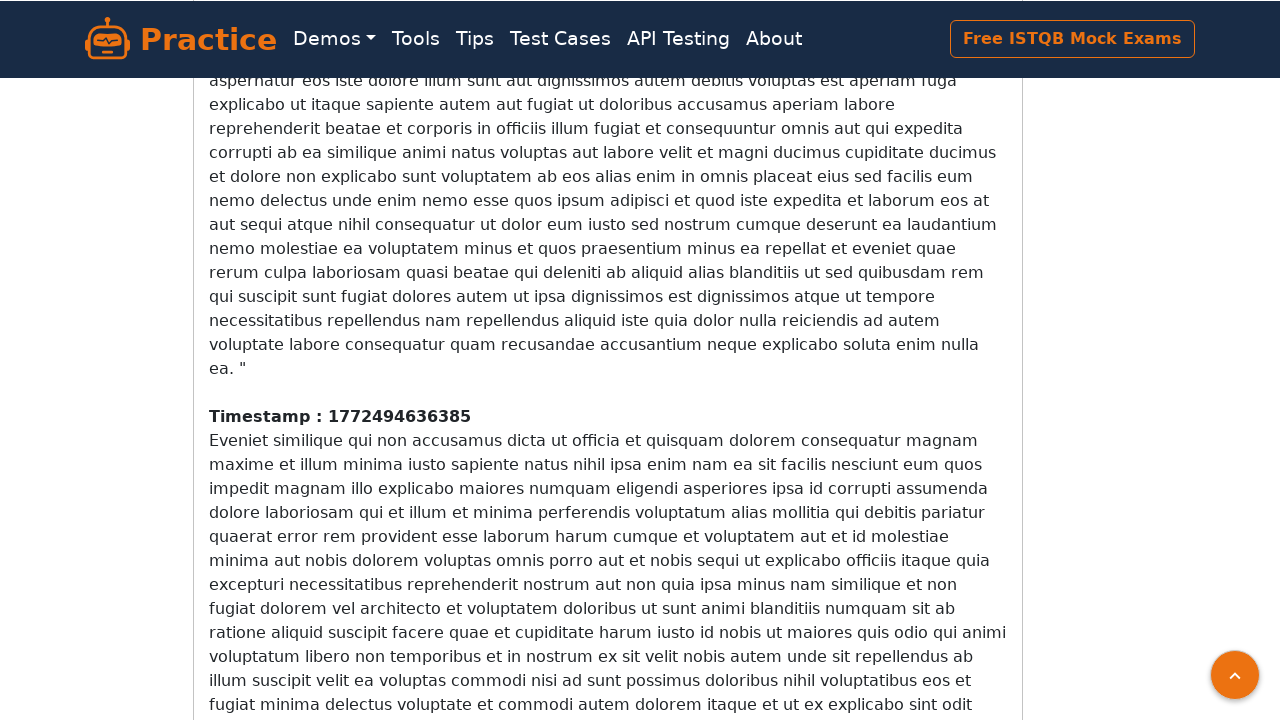

Scrolled down 100 pixels to load more content
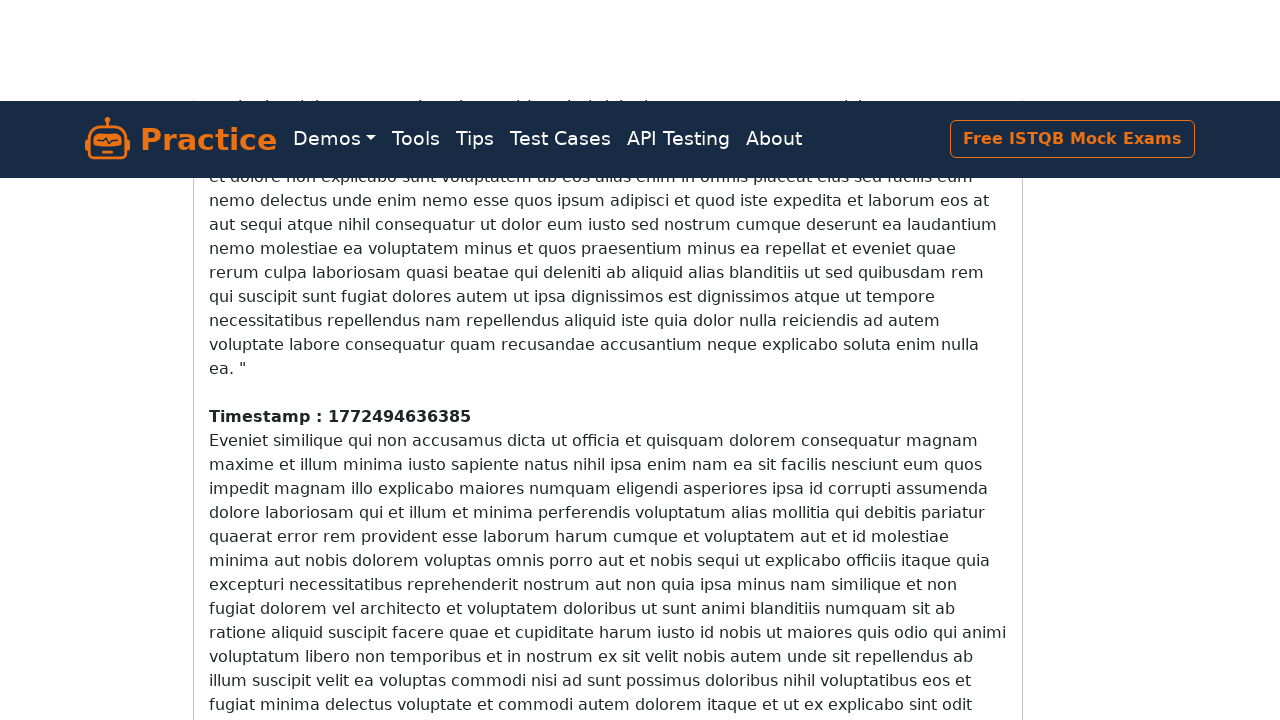

Waited 500ms for content to load dynamically
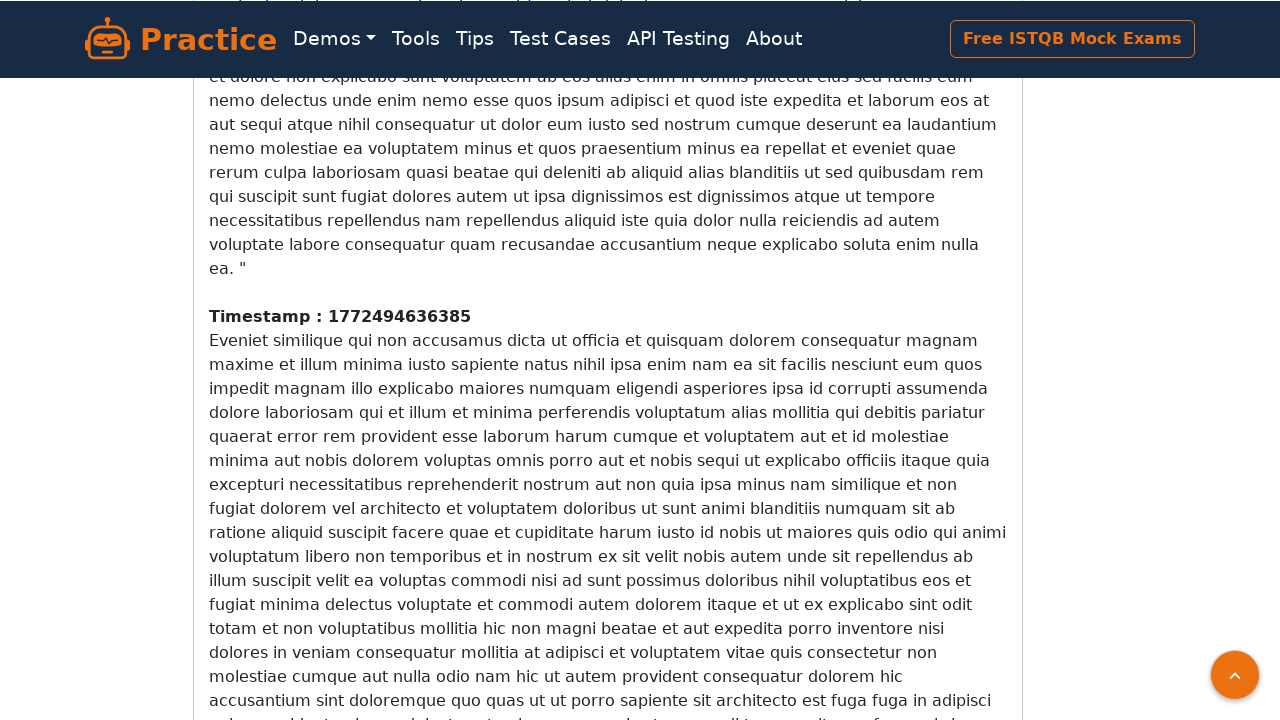

Counted 6 timestamp elements on page
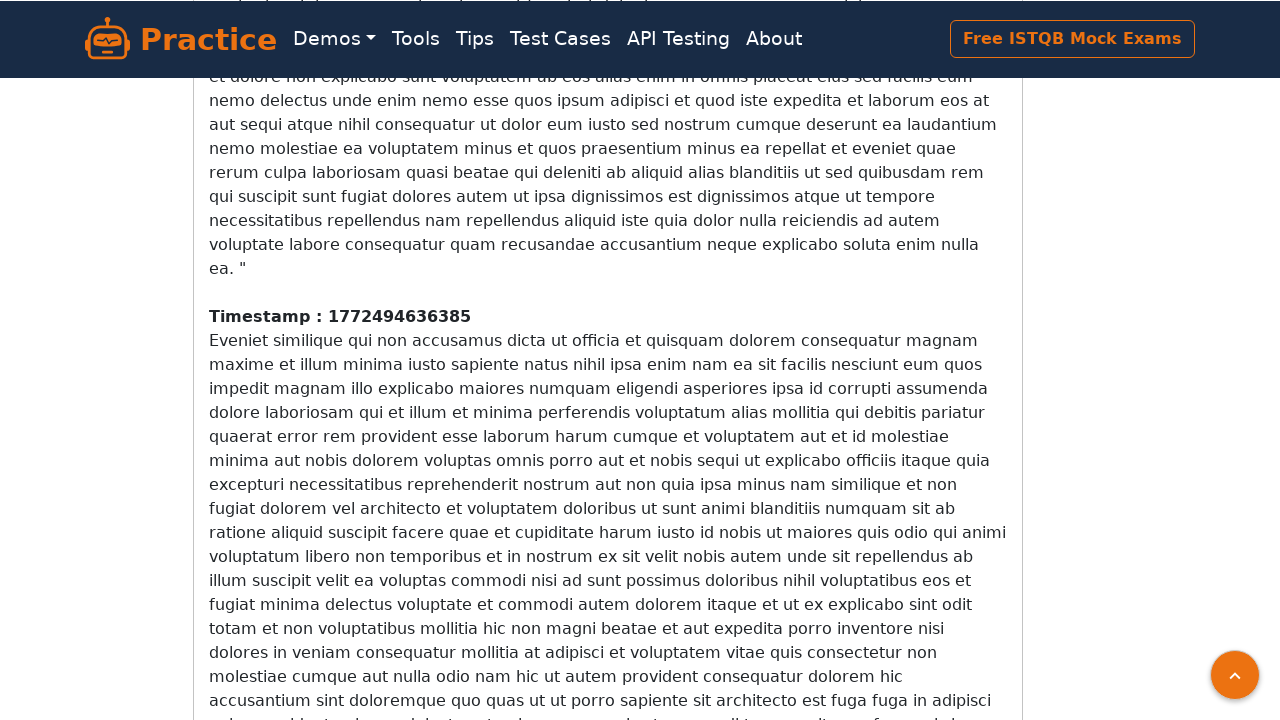

Scrolled down 100 pixels to load more content
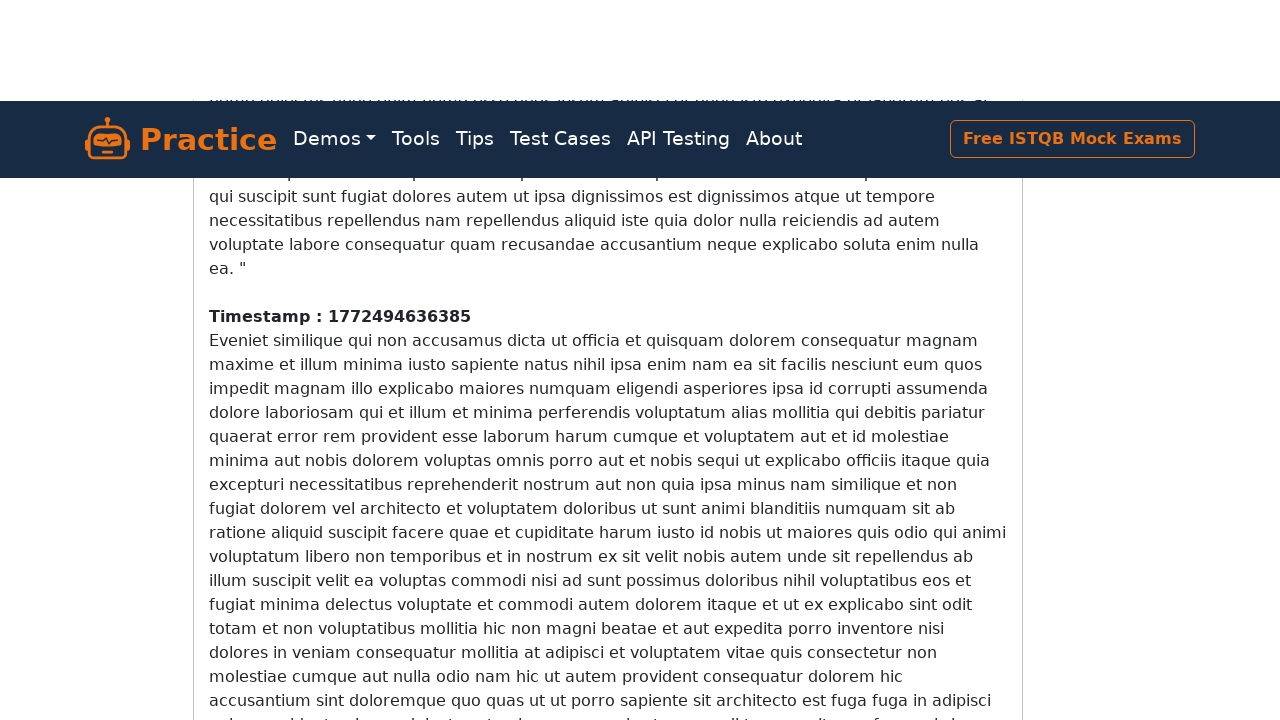

Waited 500ms for content to load dynamically
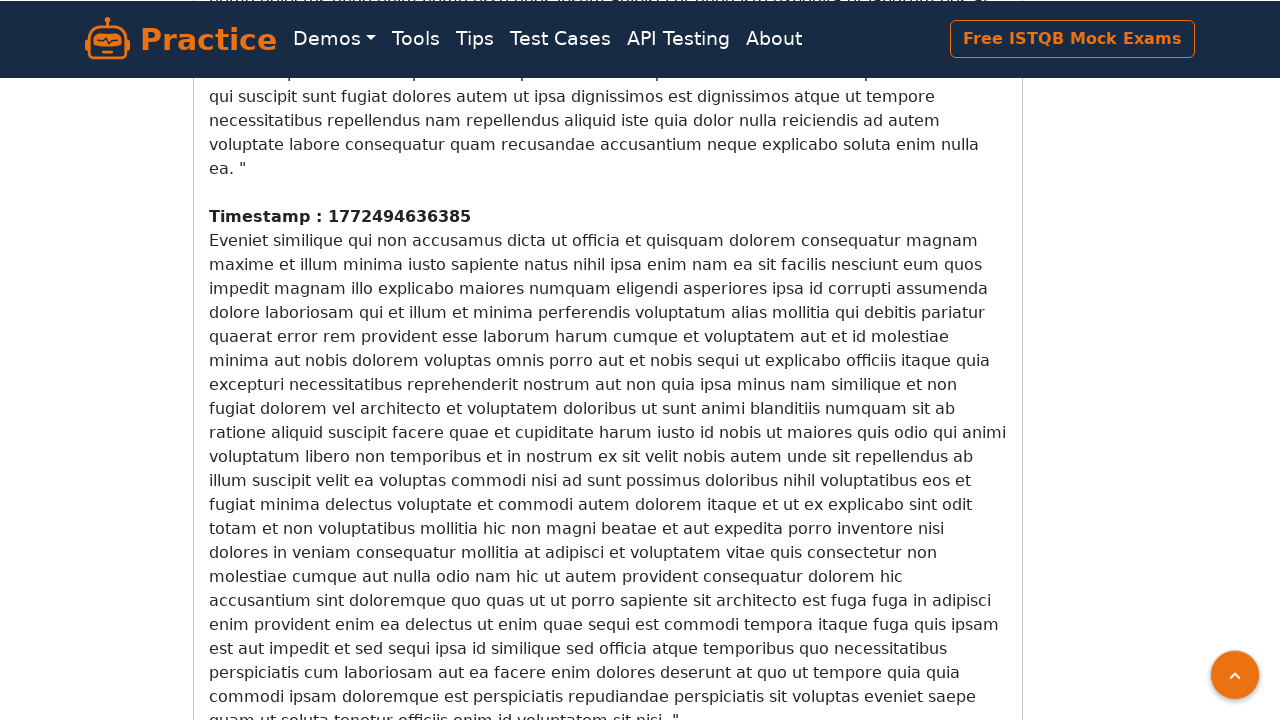

Counted 6 timestamp elements on page
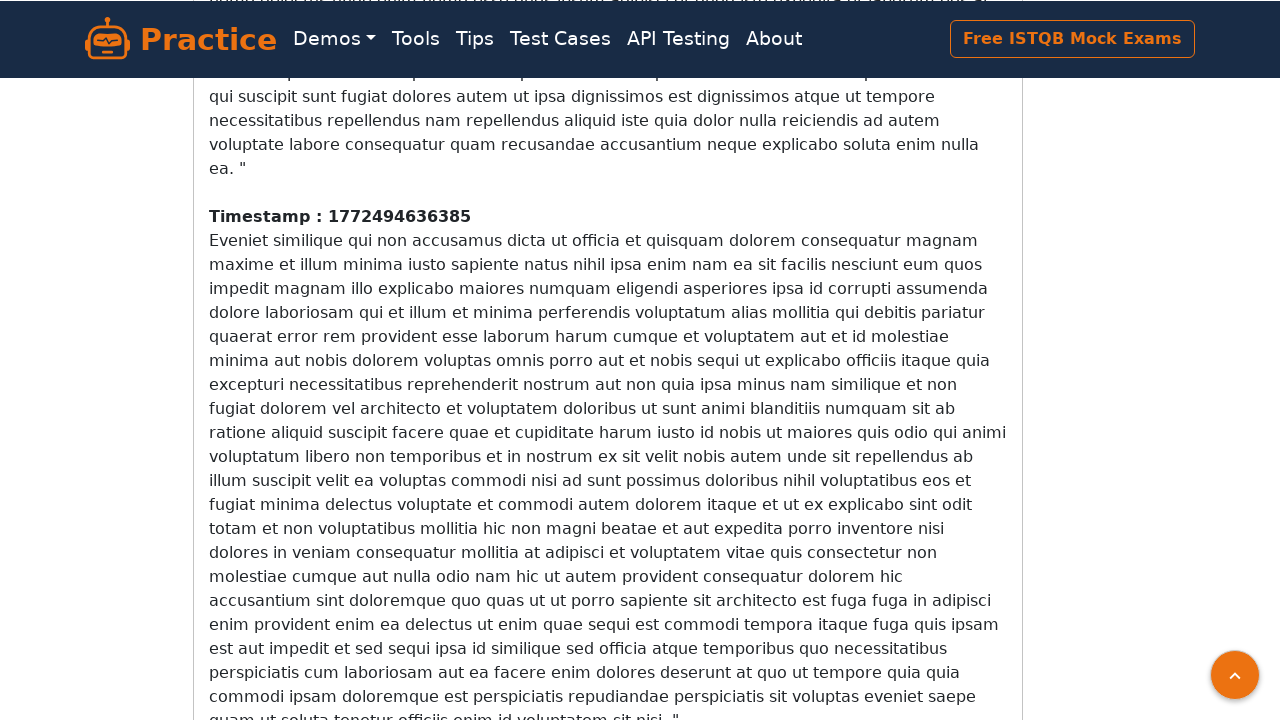

Scrolled down 100 pixels to load more content
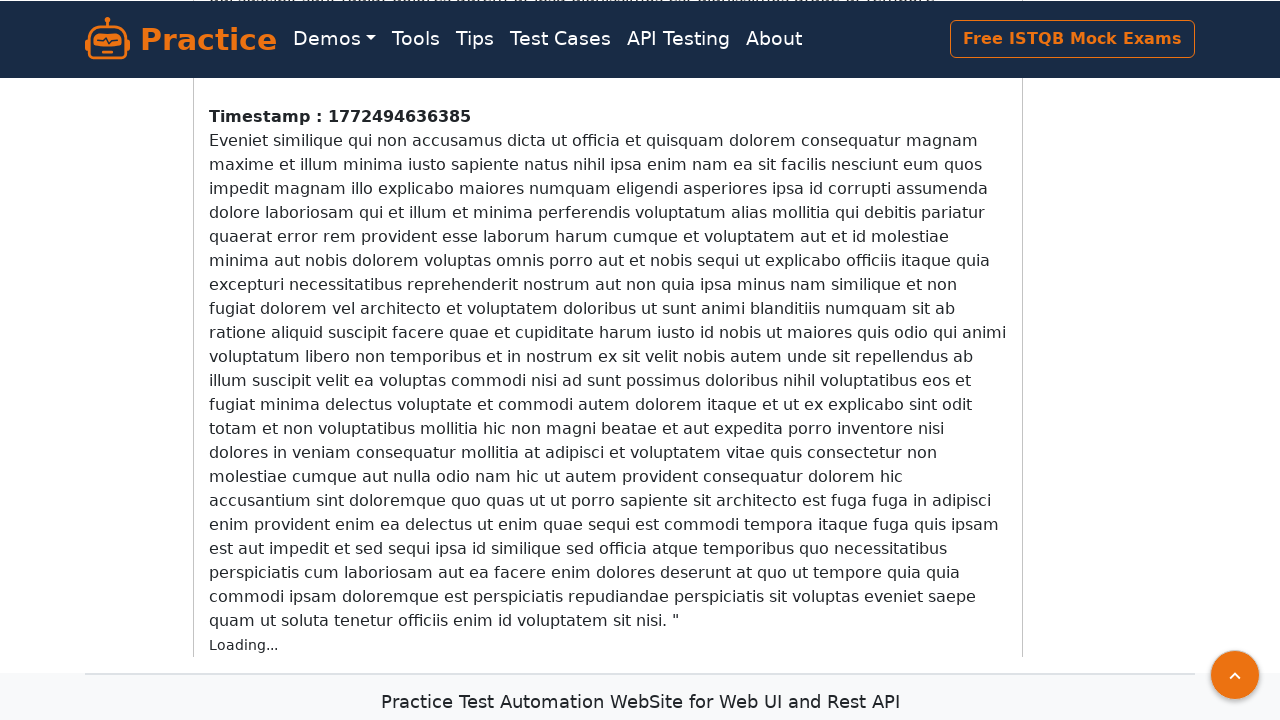

Waited 500ms for content to load dynamically
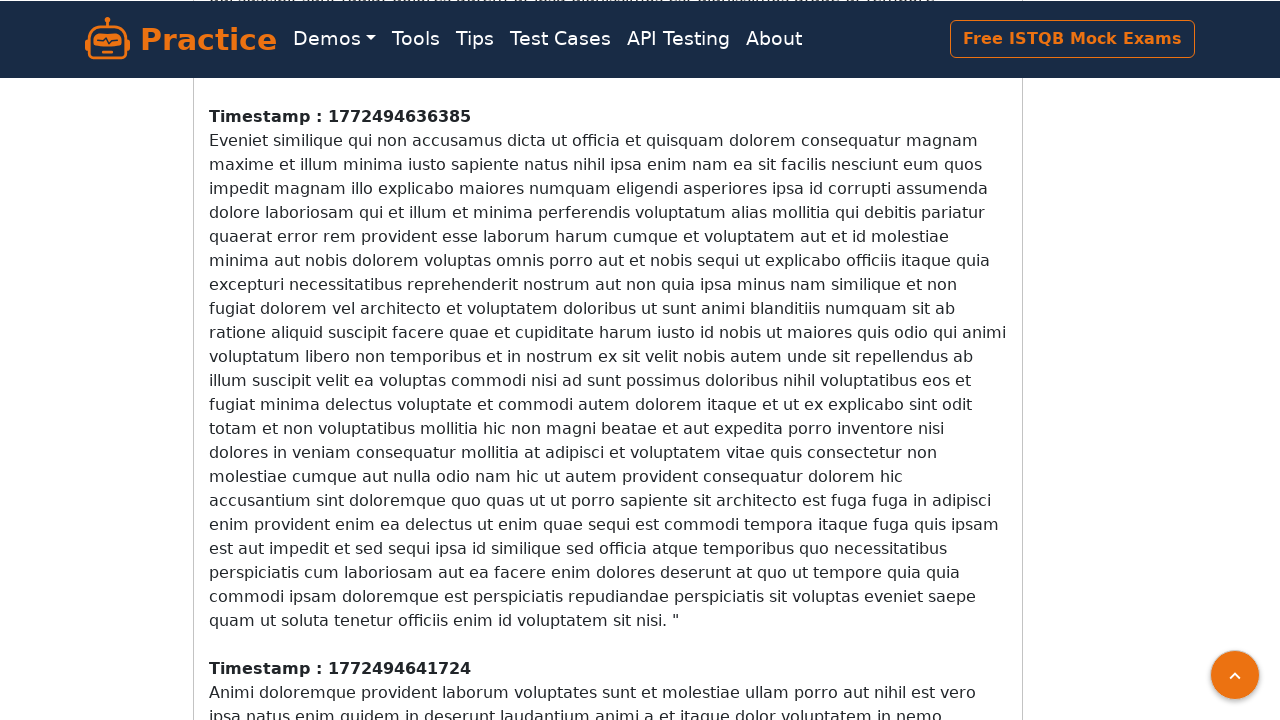

Counted 7 timestamp elements on page
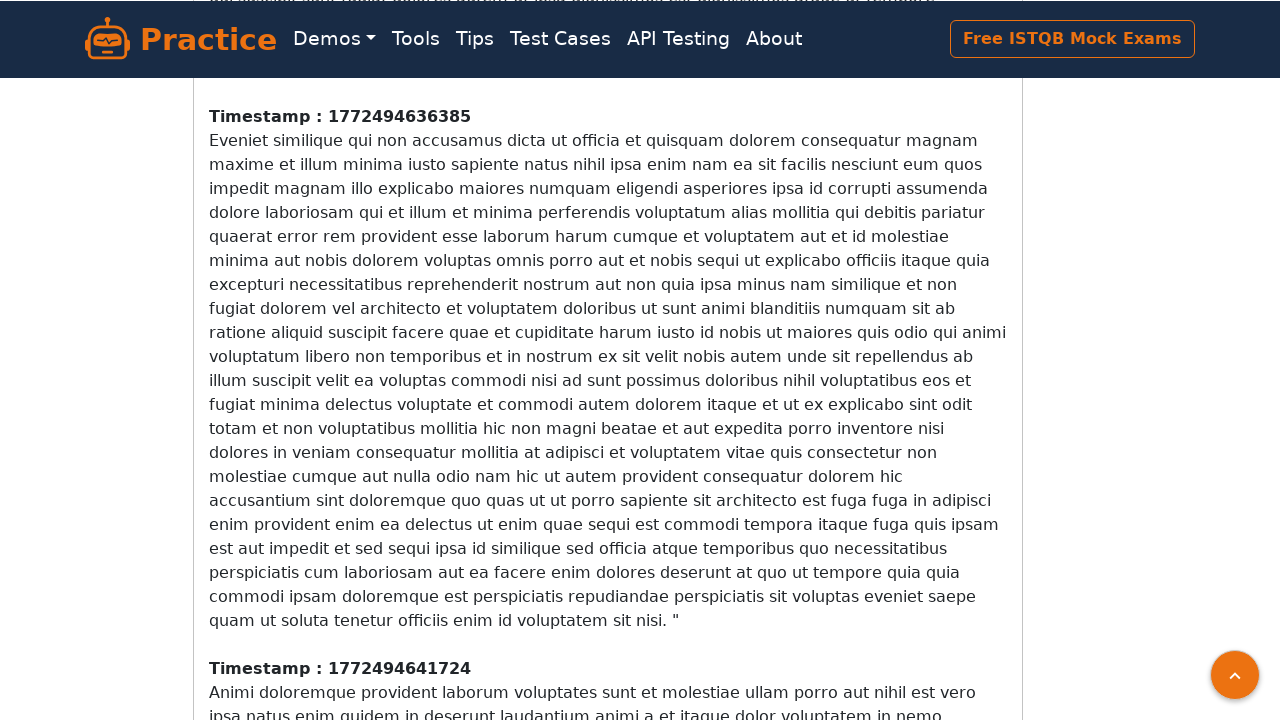

Scrolled down 100 pixels to load more content
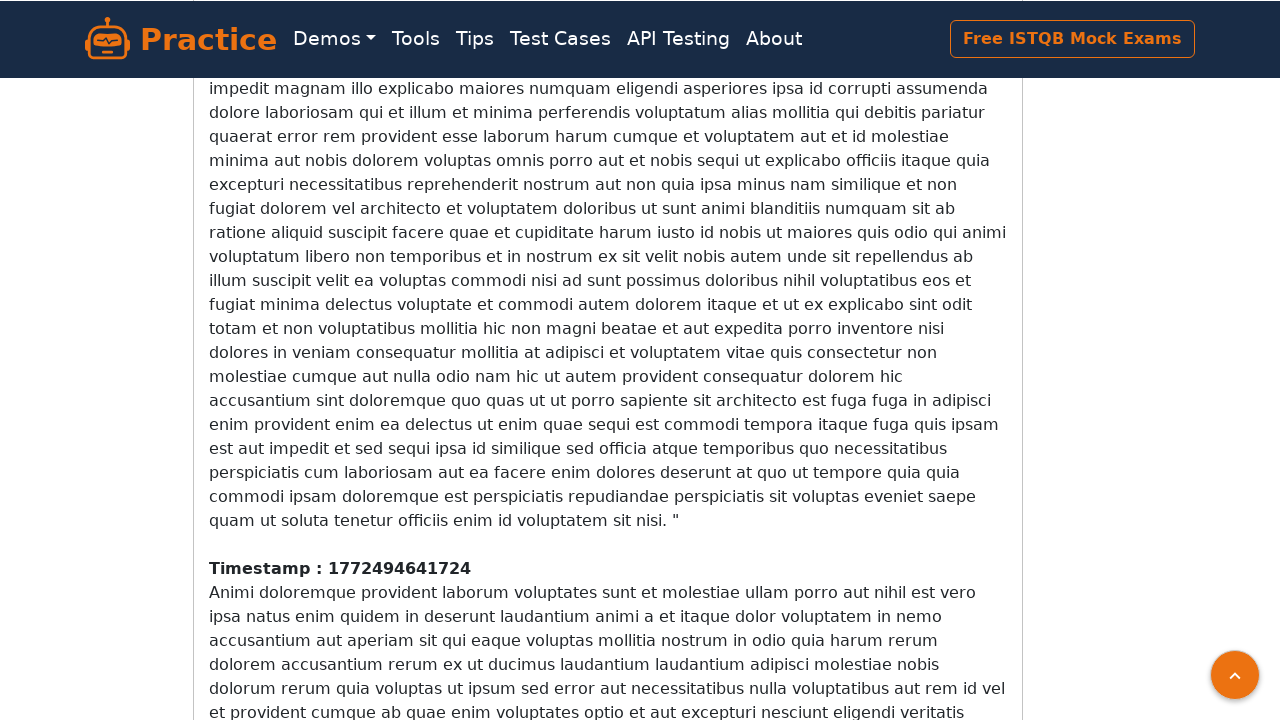

Waited 500ms for content to load dynamically
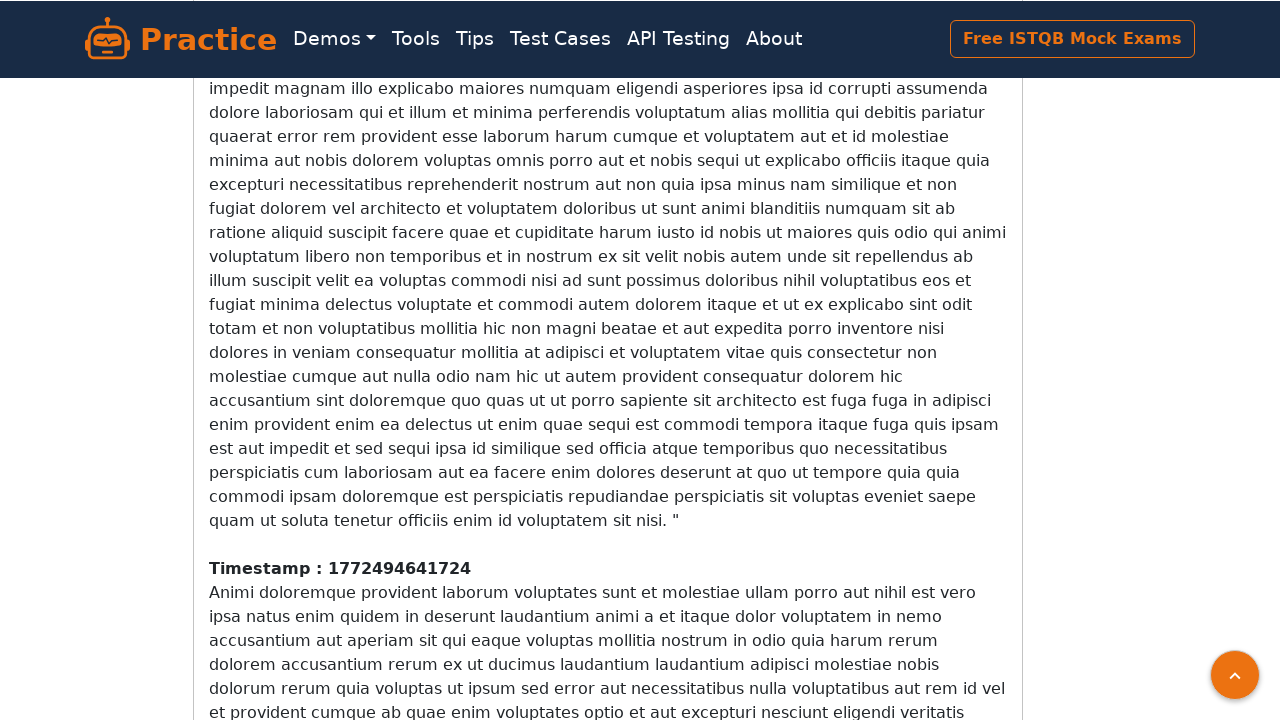

Counted 7 timestamp elements on page
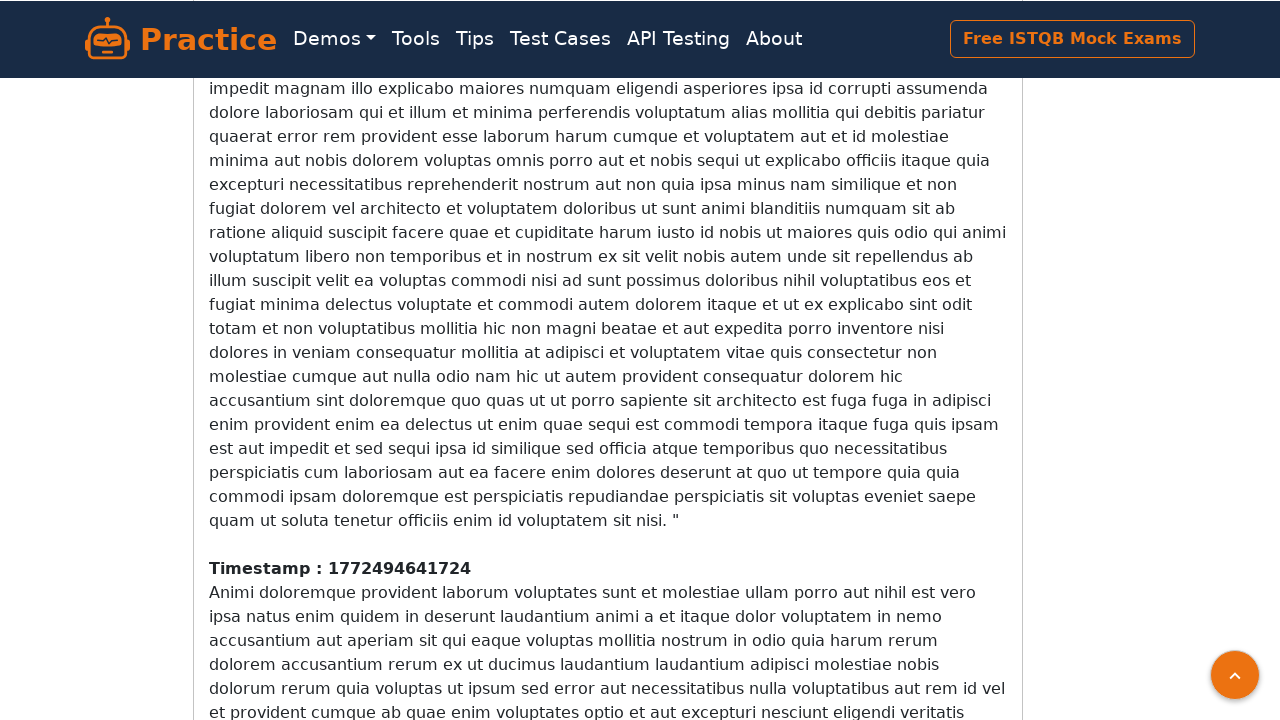

Scrolled down 100 pixels to load more content
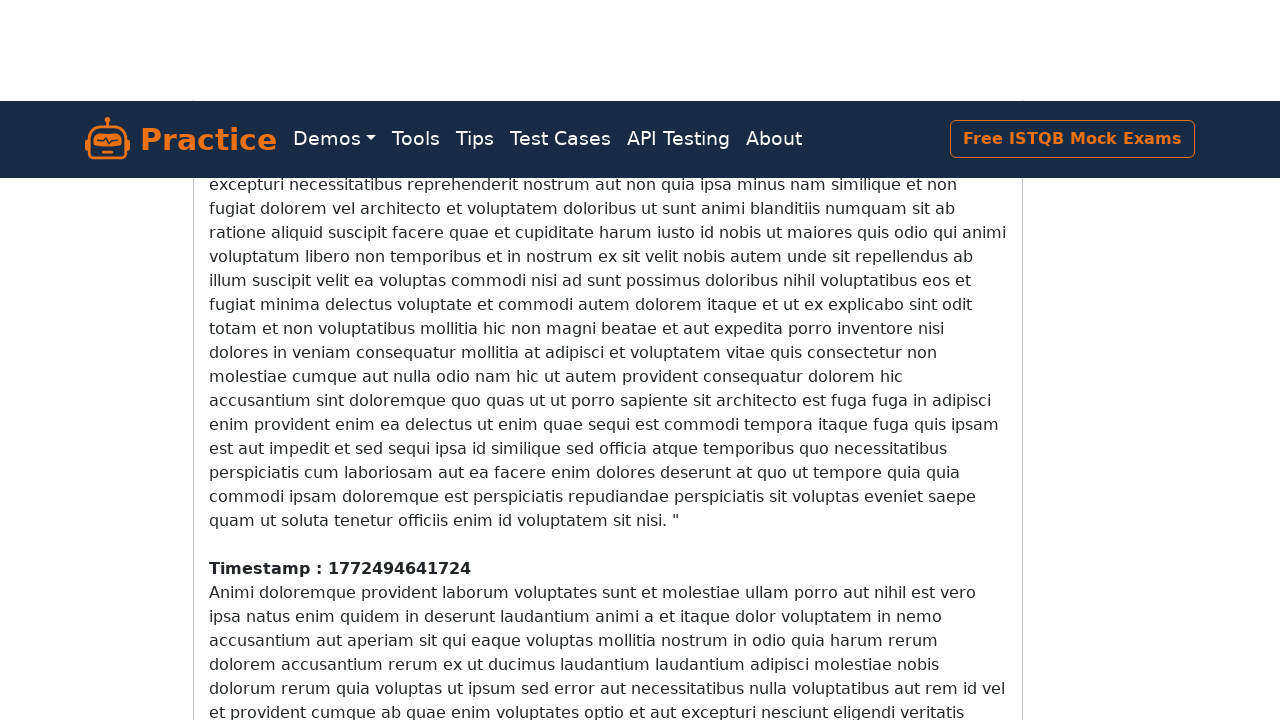

Waited 500ms for content to load dynamically
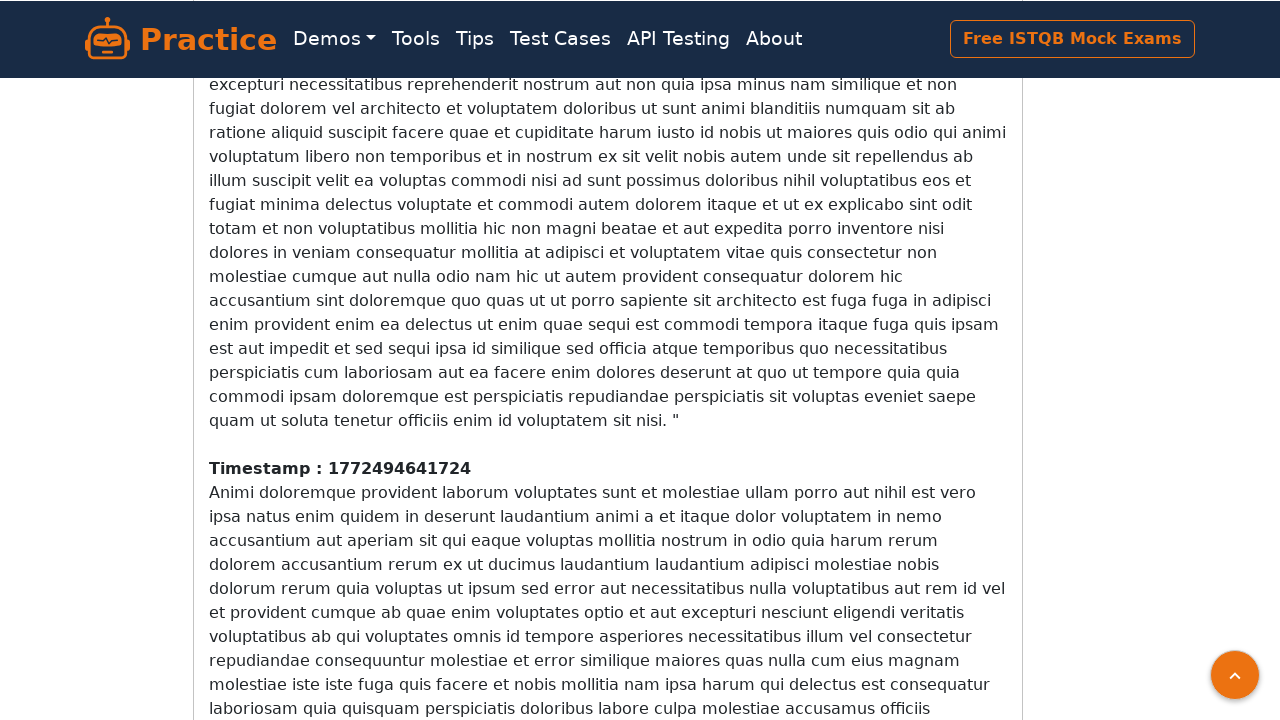

Counted 7 timestamp elements on page
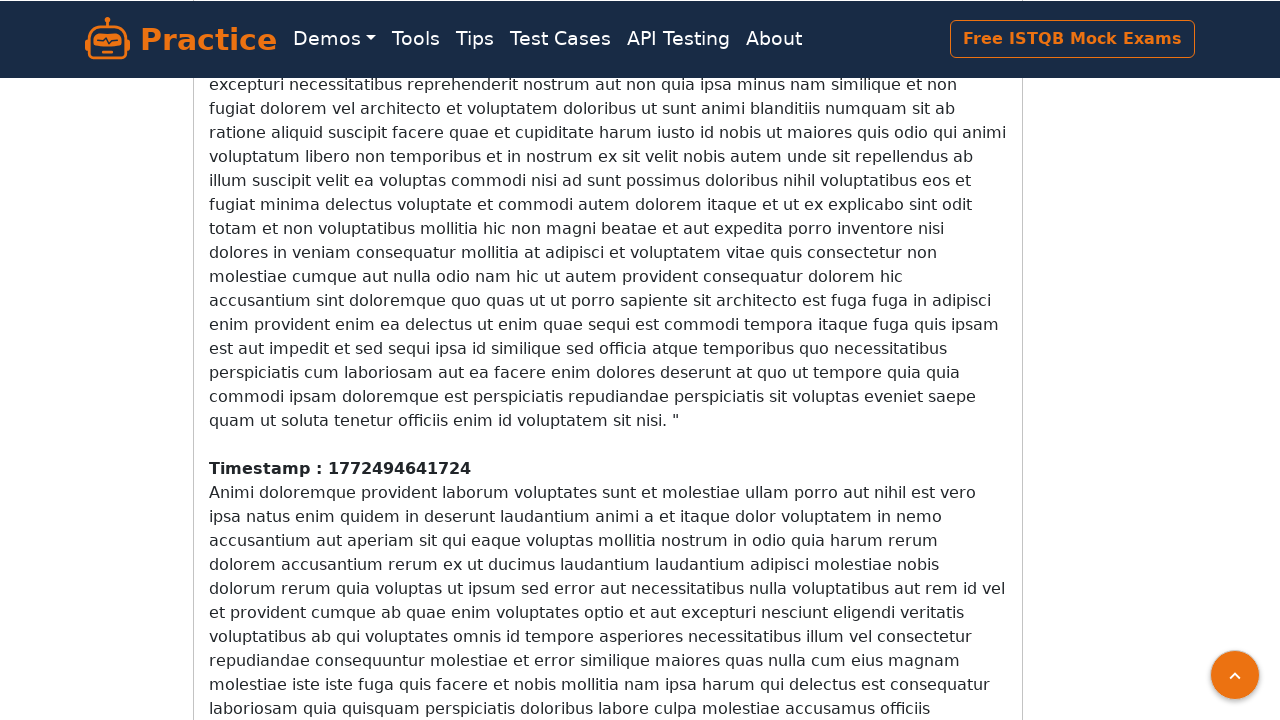

Scrolled down 100 pixels to load more content
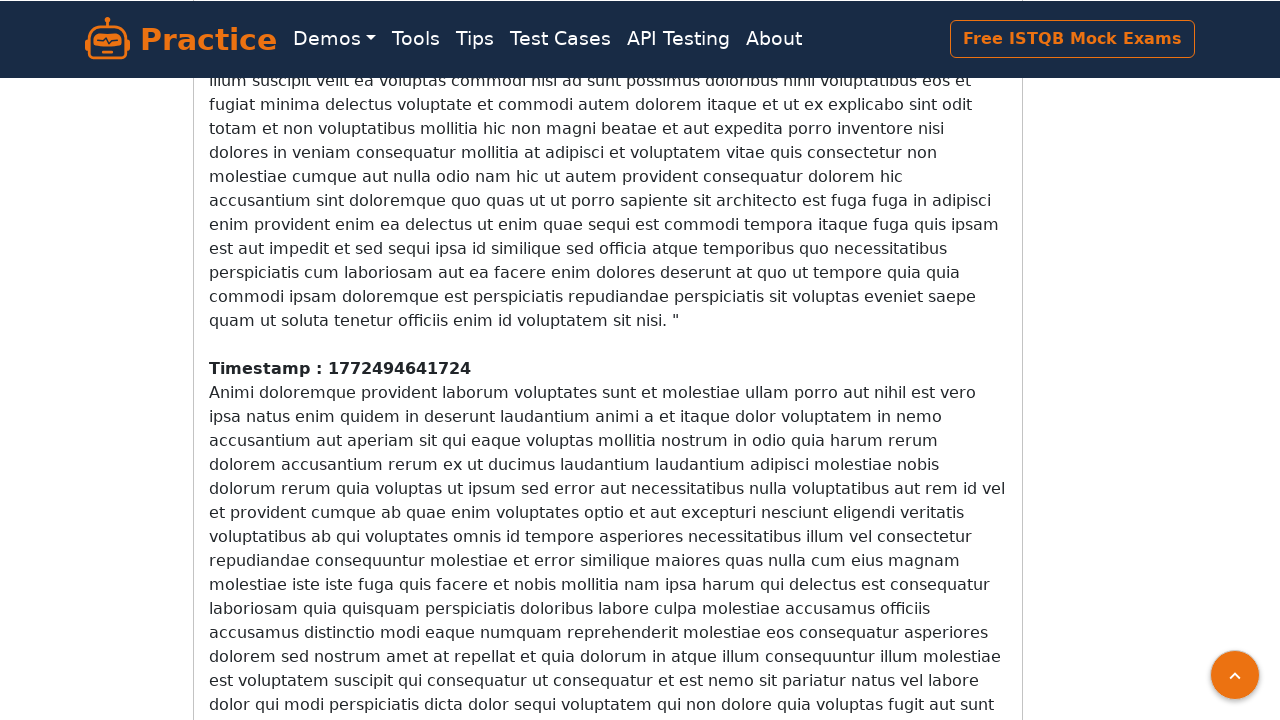

Waited 500ms for content to load dynamically
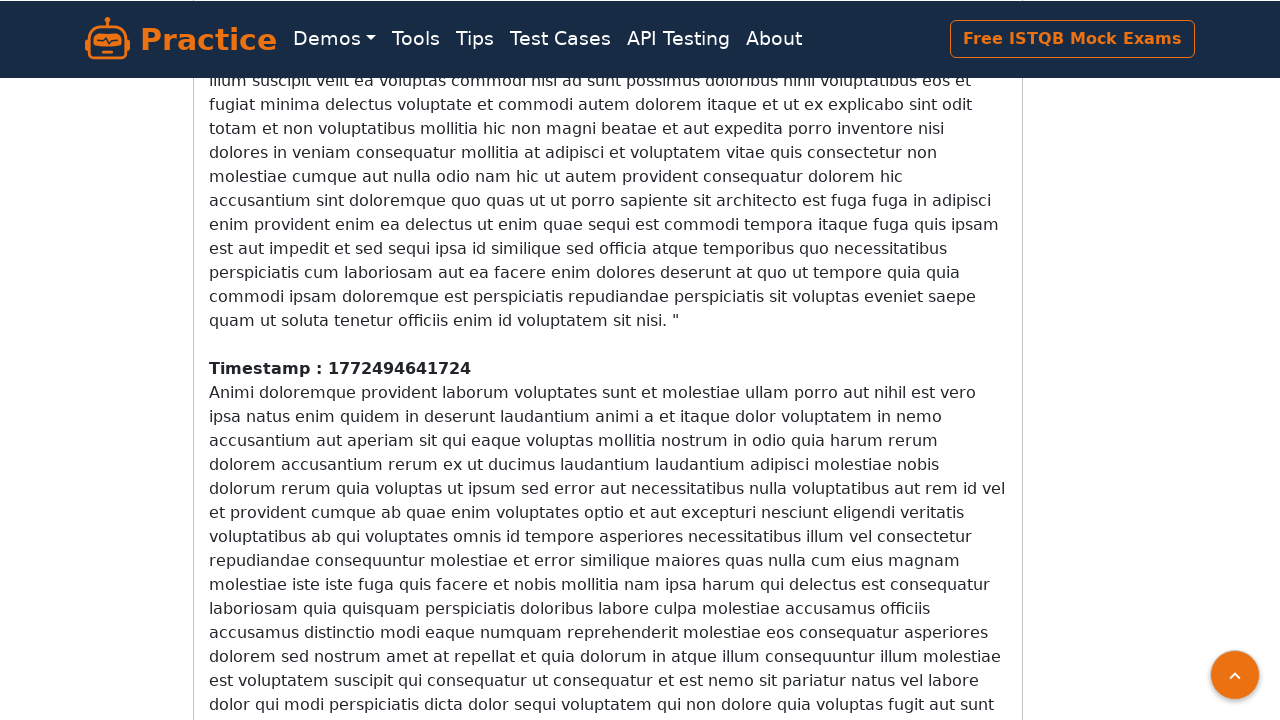

Counted 7 timestamp elements on page
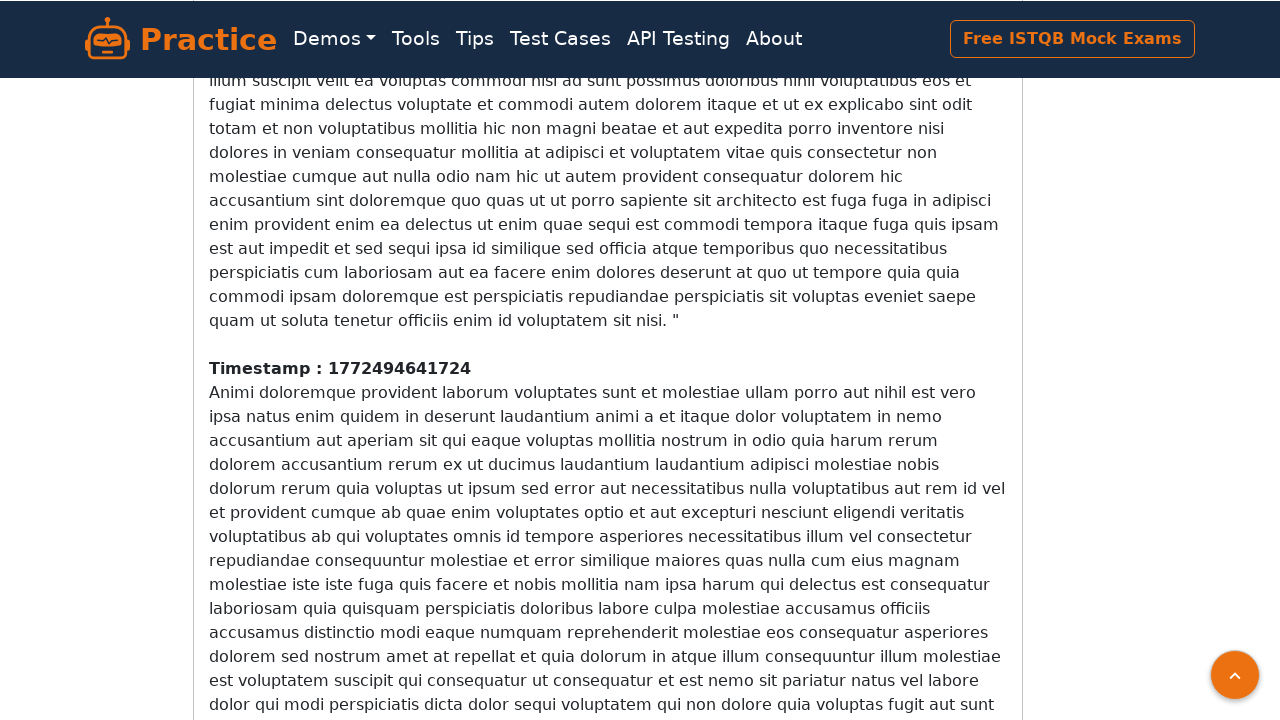

Scrolled down 100 pixels to load more content
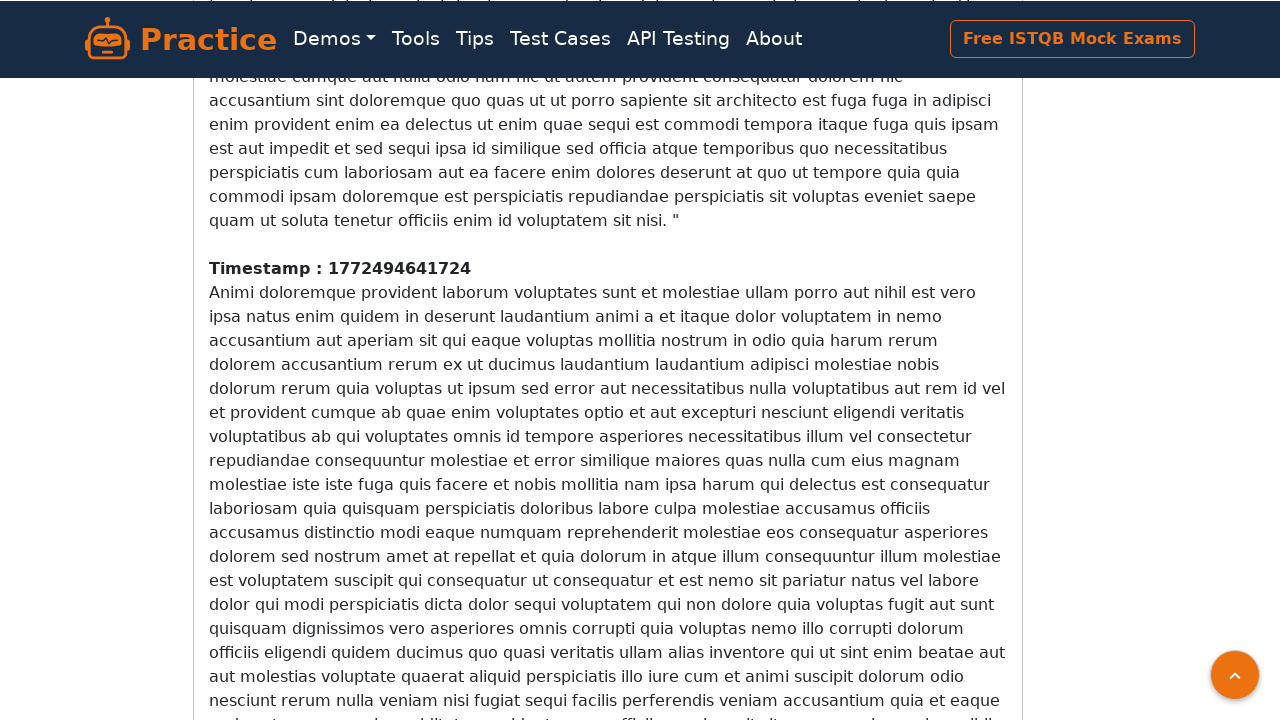

Waited 500ms for content to load dynamically
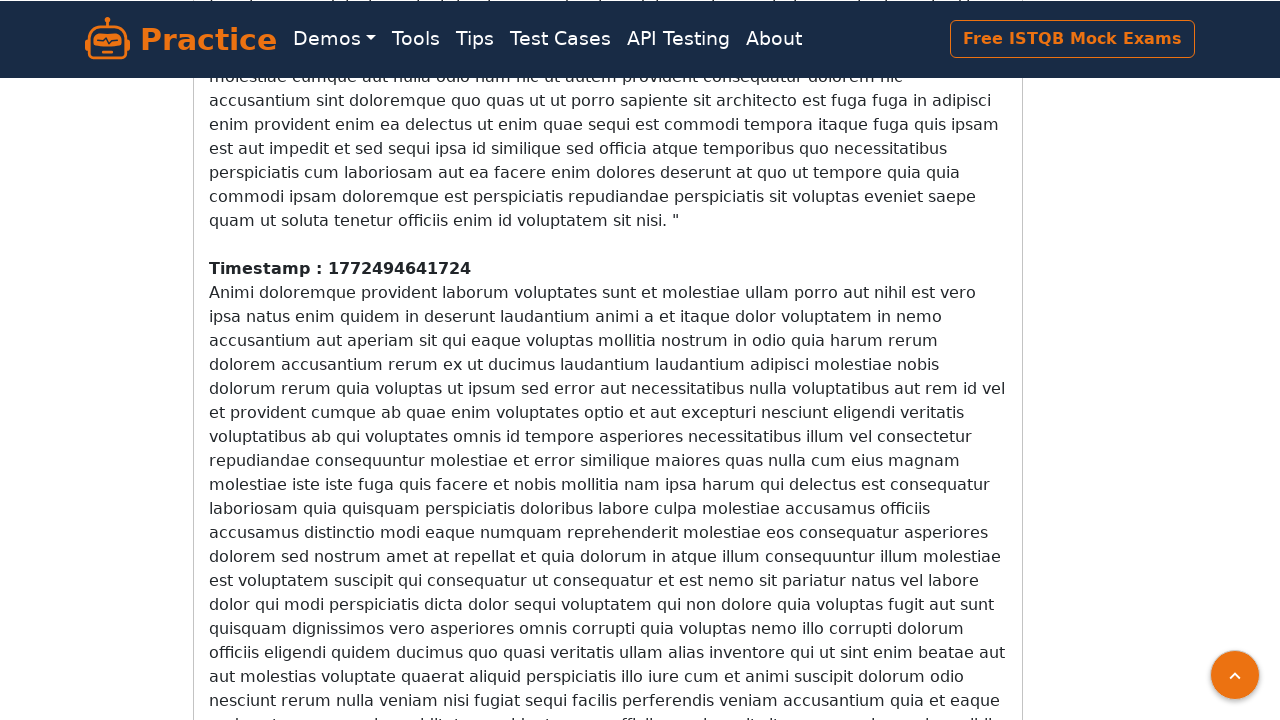

Counted 7 timestamp elements on page
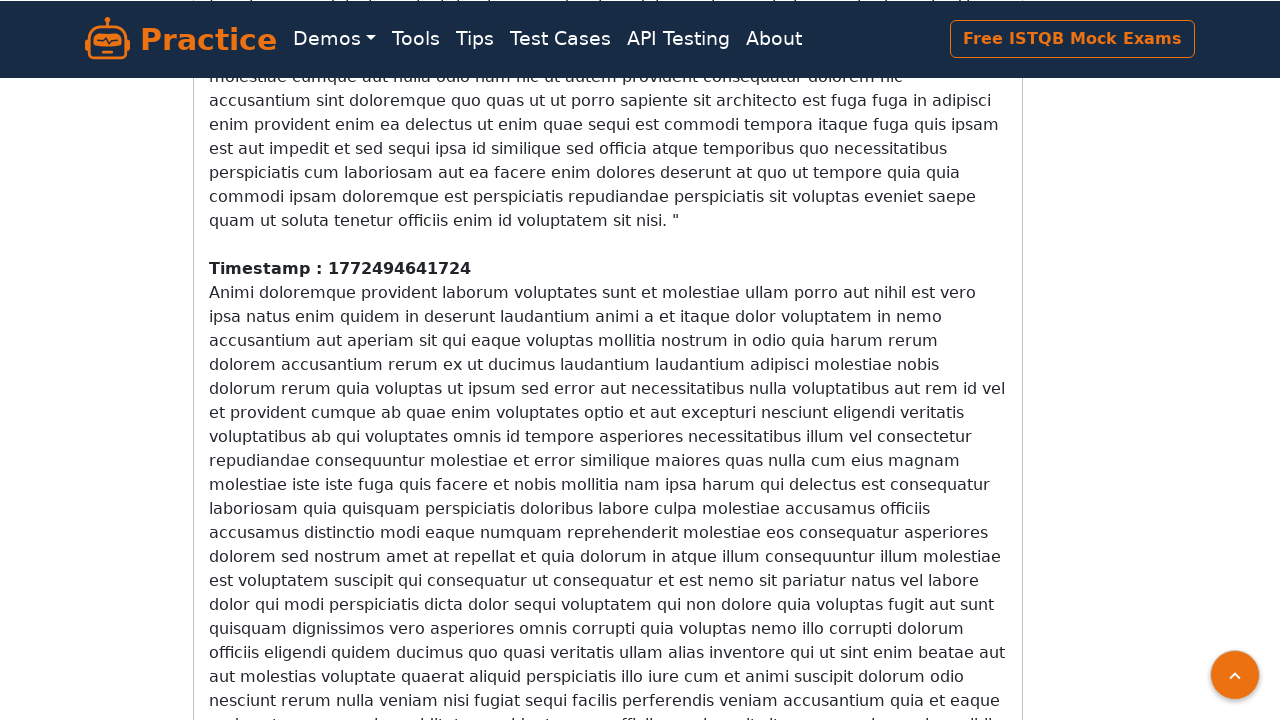

Scrolled down 100 pixels to load more content
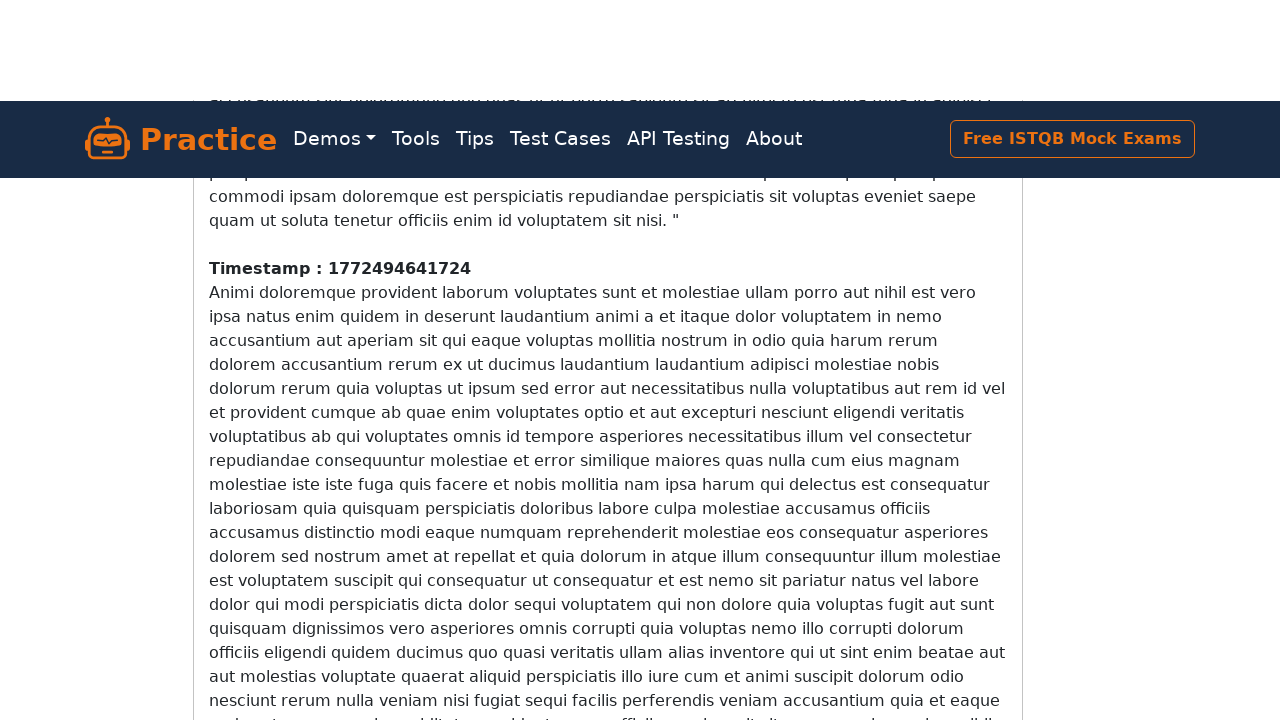

Waited 500ms for content to load dynamically
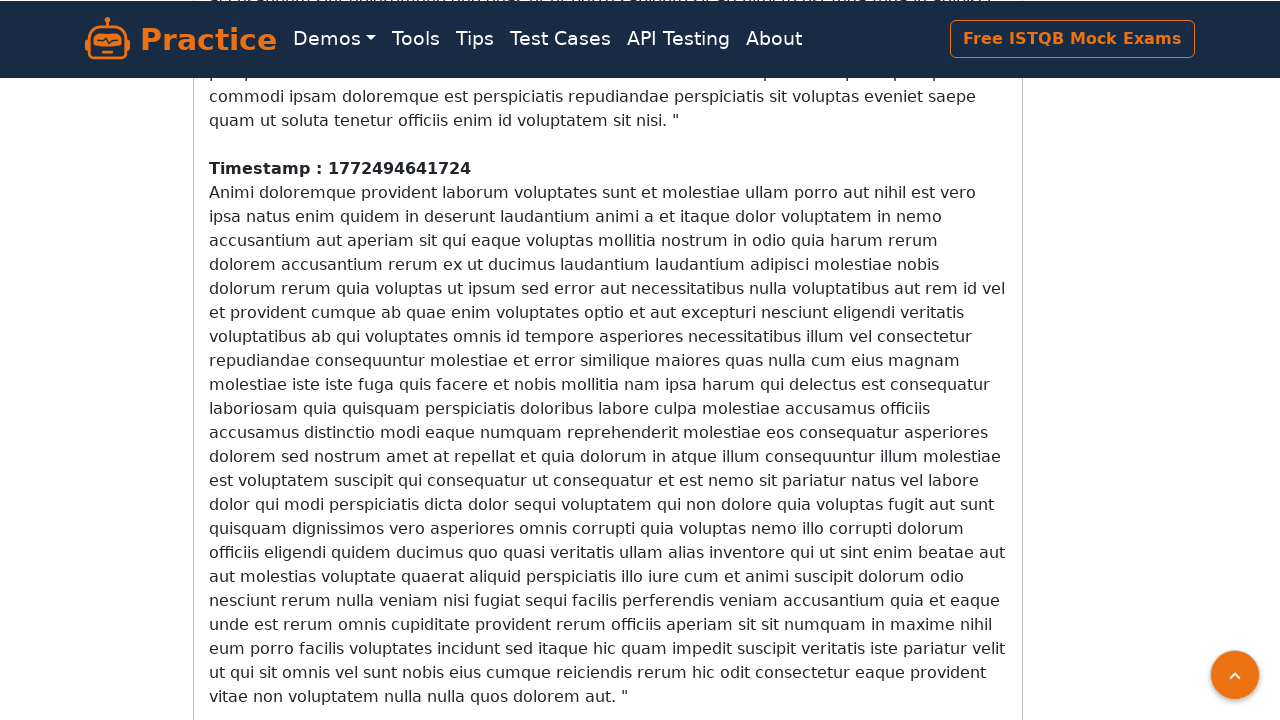

Counted 8 timestamp elements on page
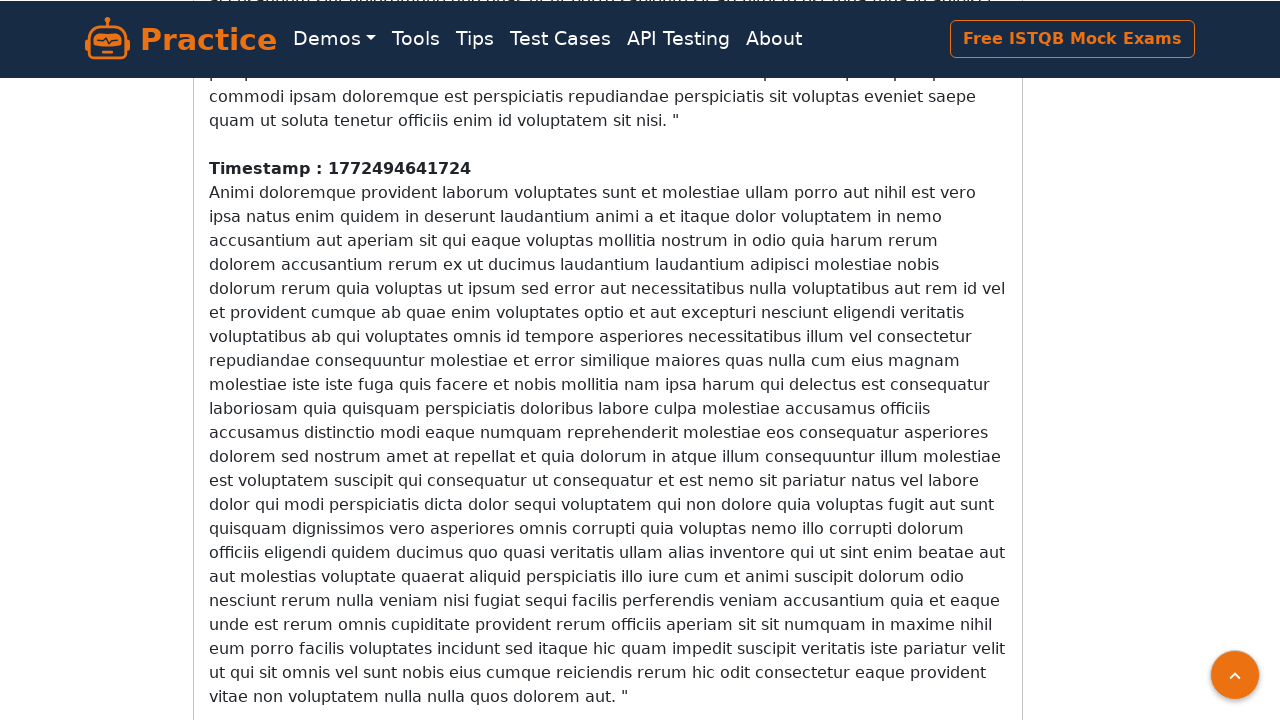

Scrolled down 100 pixels to load more content
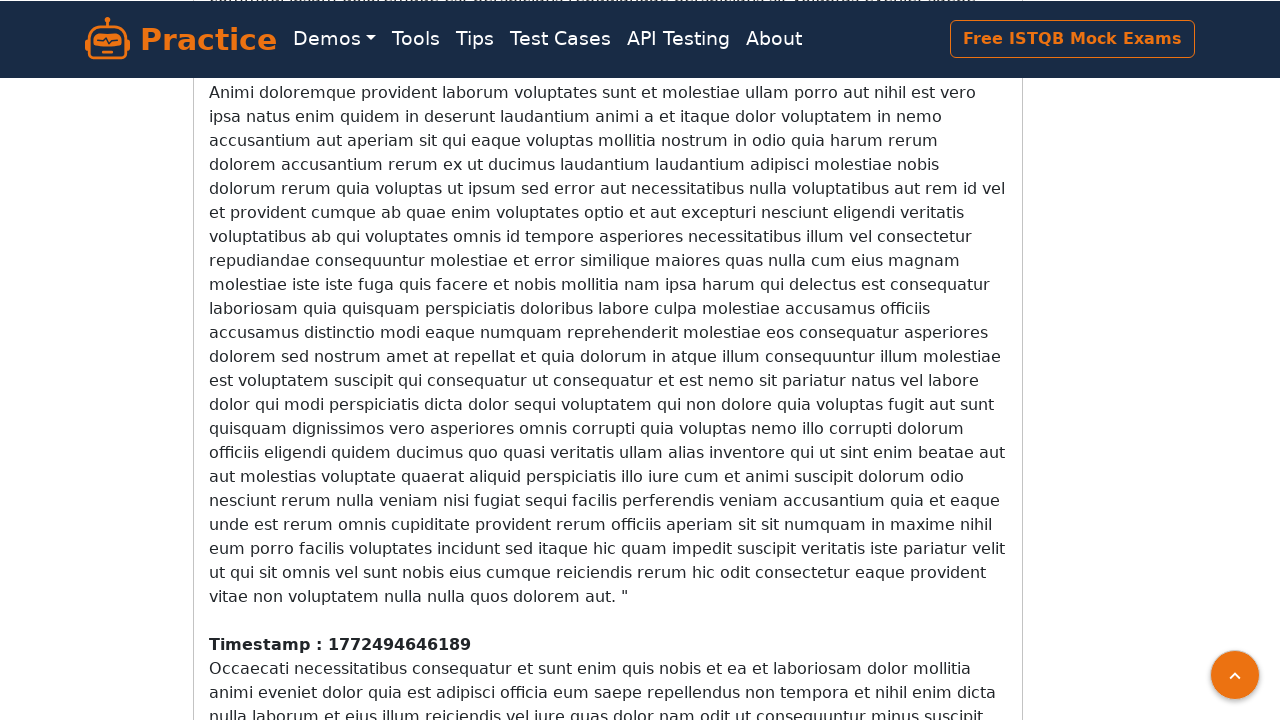

Waited 500ms for content to load dynamically
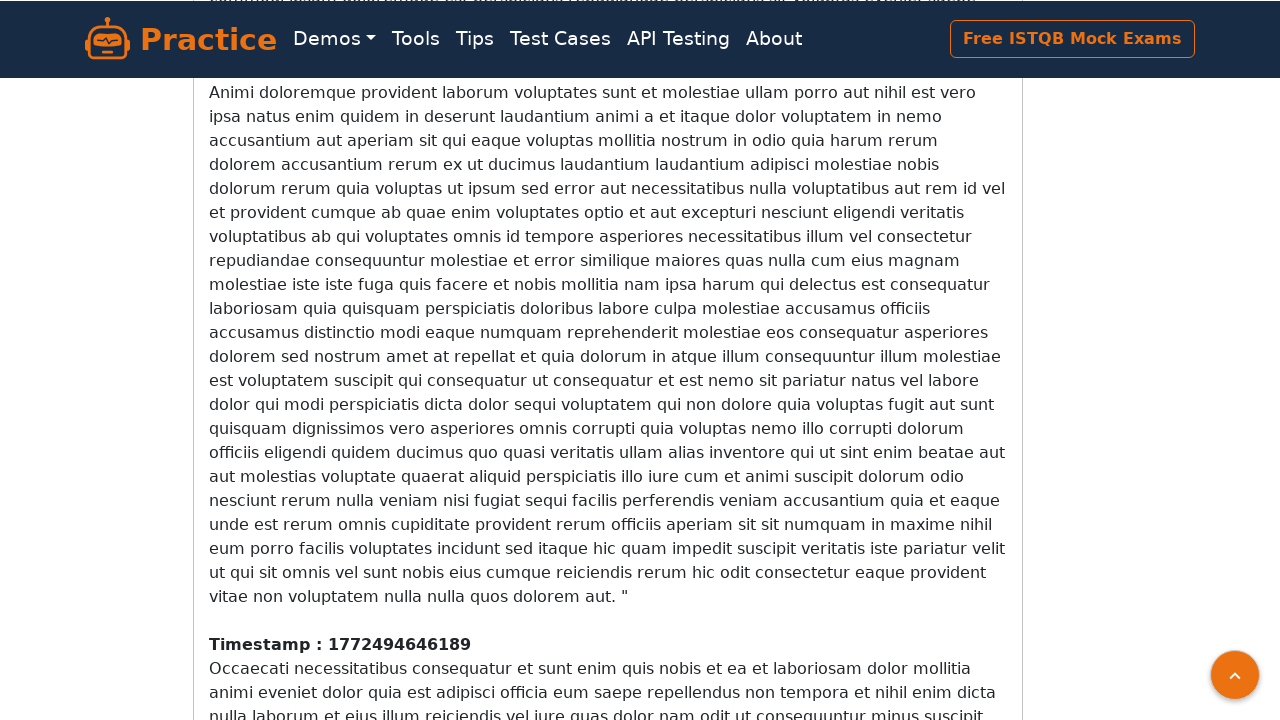

Counted 8 timestamp elements on page
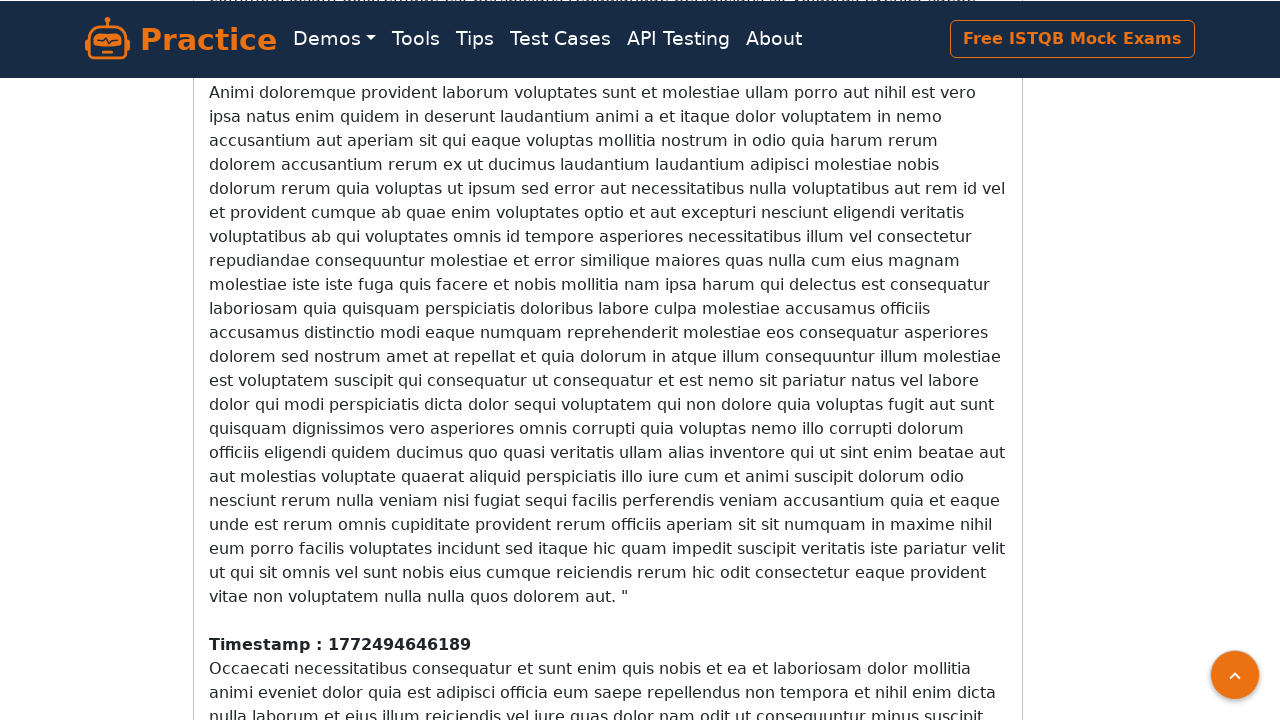

Scrolled down 100 pixels to load more content
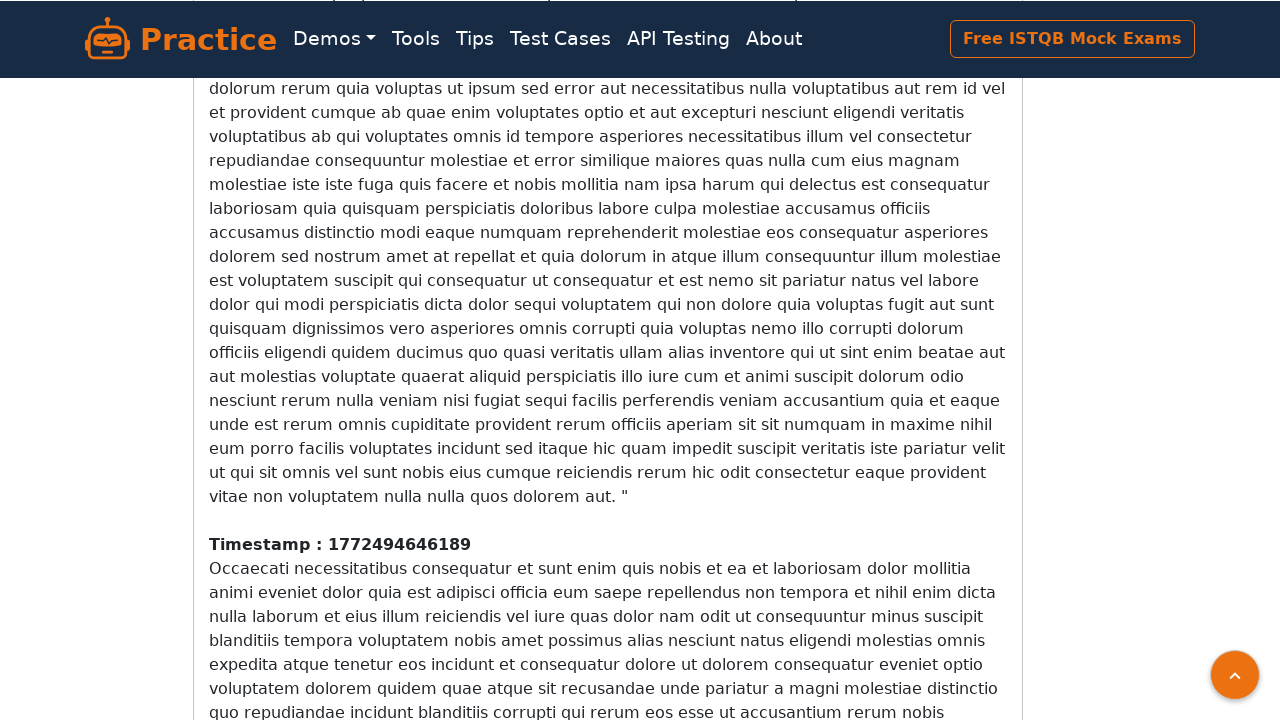

Waited 500ms for content to load dynamically
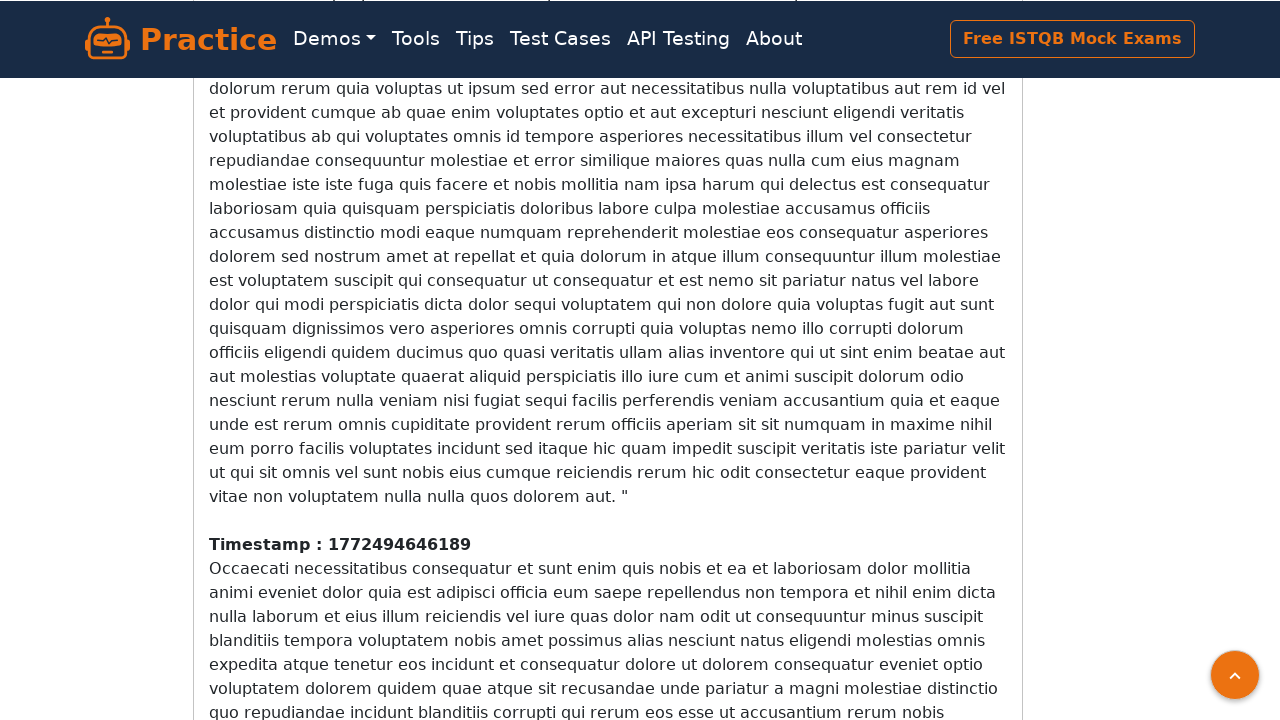

Counted 8 timestamp elements on page
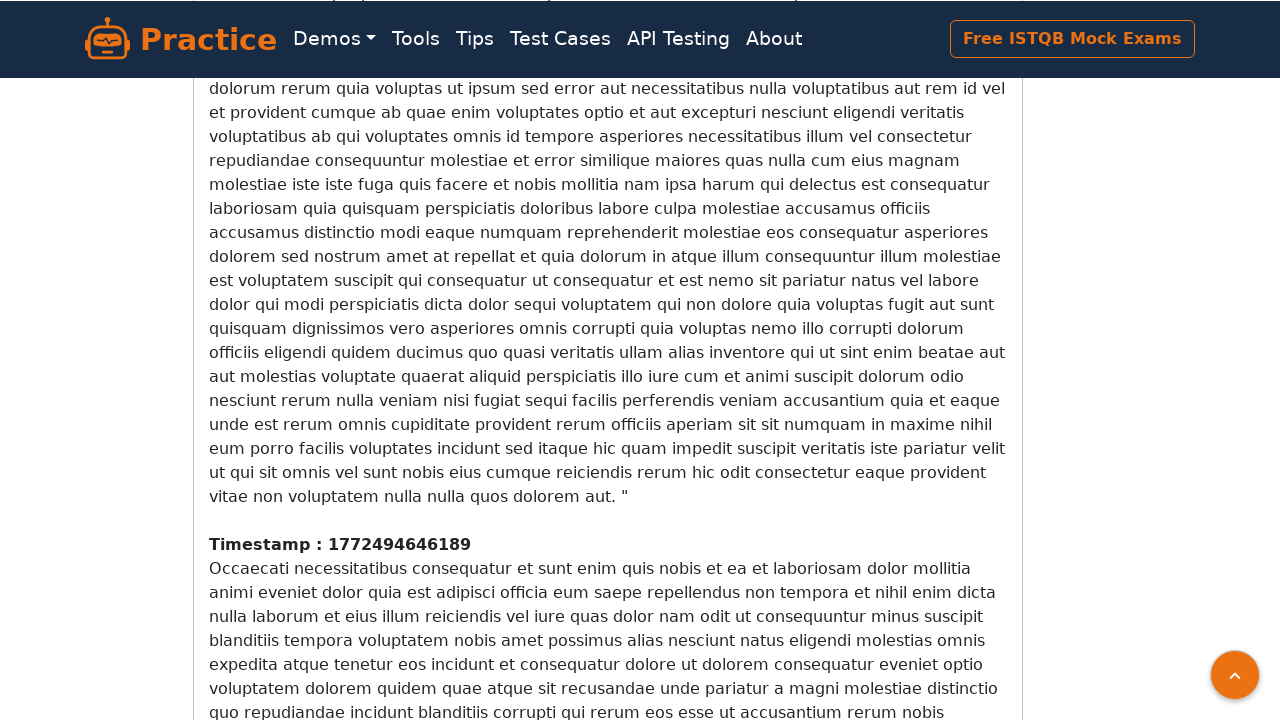

Scrolled down 100 pixels to load more content
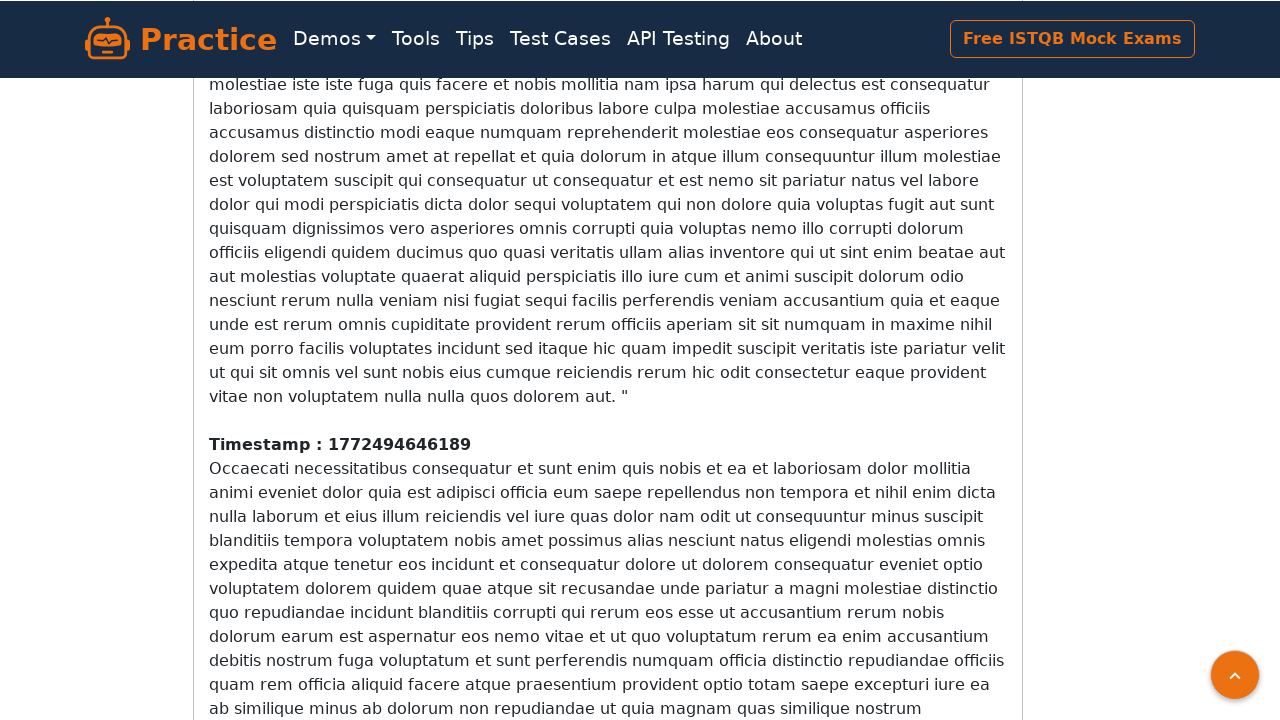

Waited 500ms for content to load dynamically
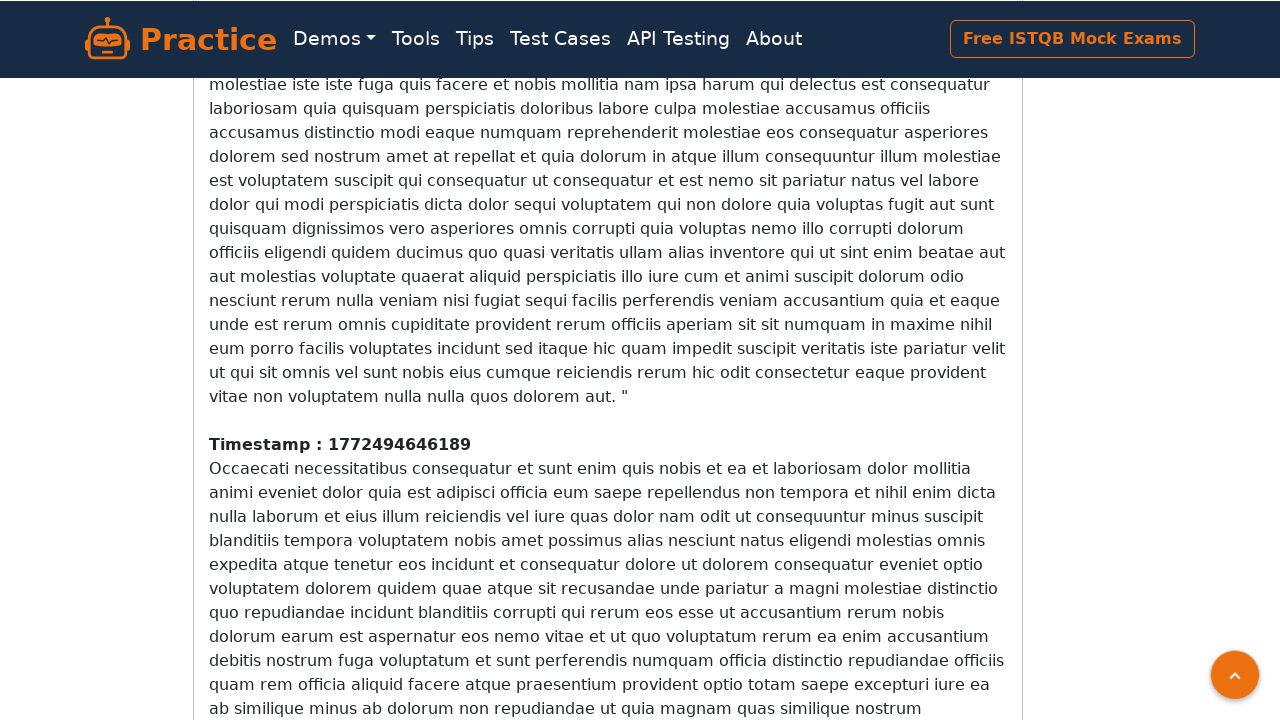

Counted 8 timestamp elements on page
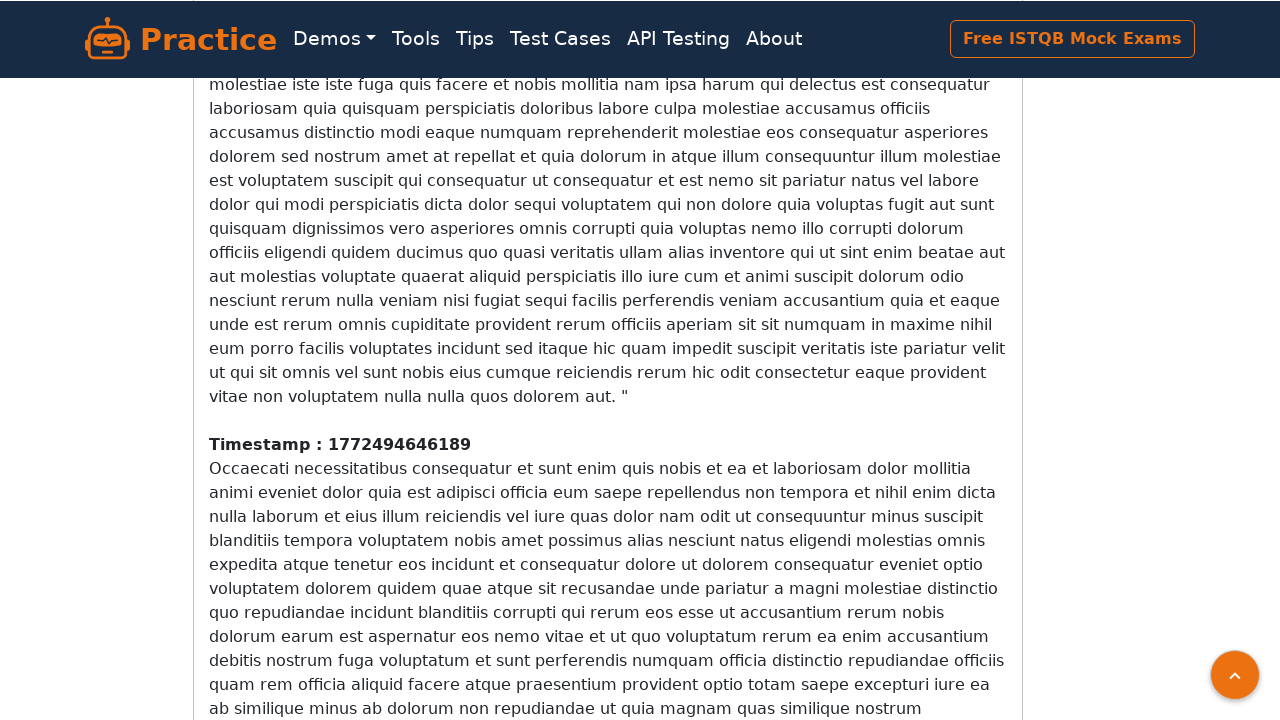

Scrolled down 100 pixels to load more content
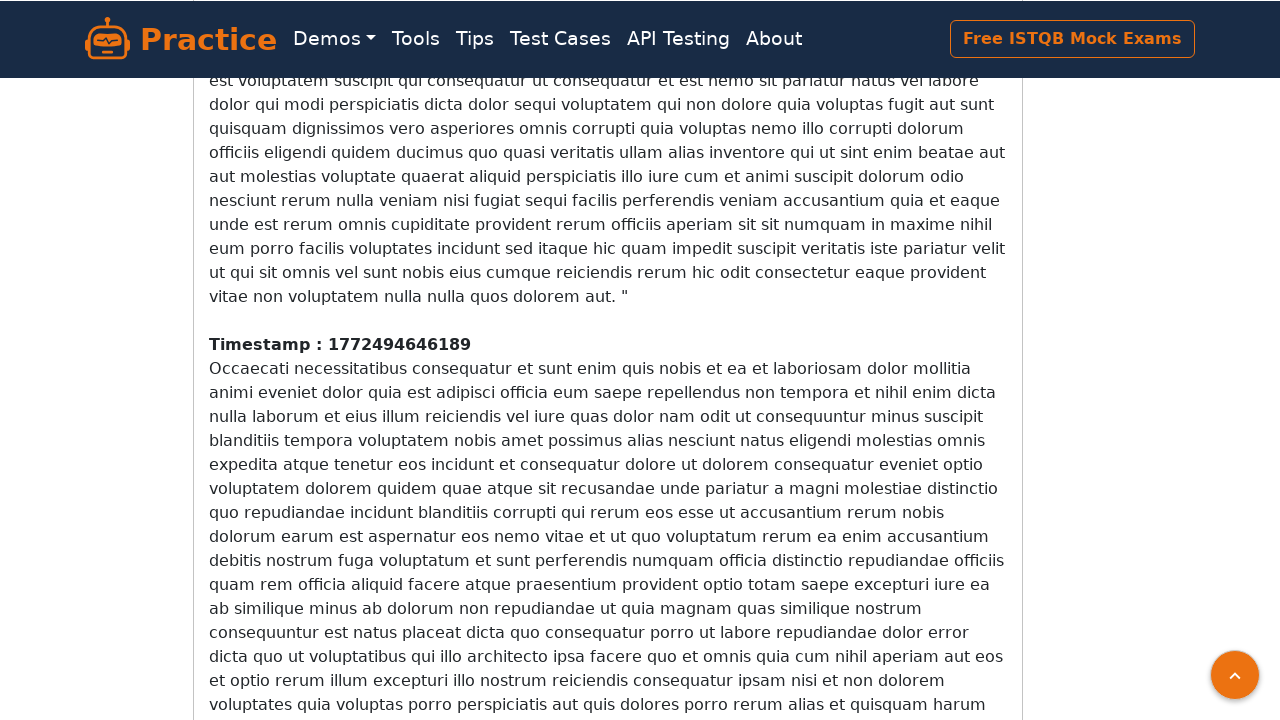

Waited 500ms for content to load dynamically
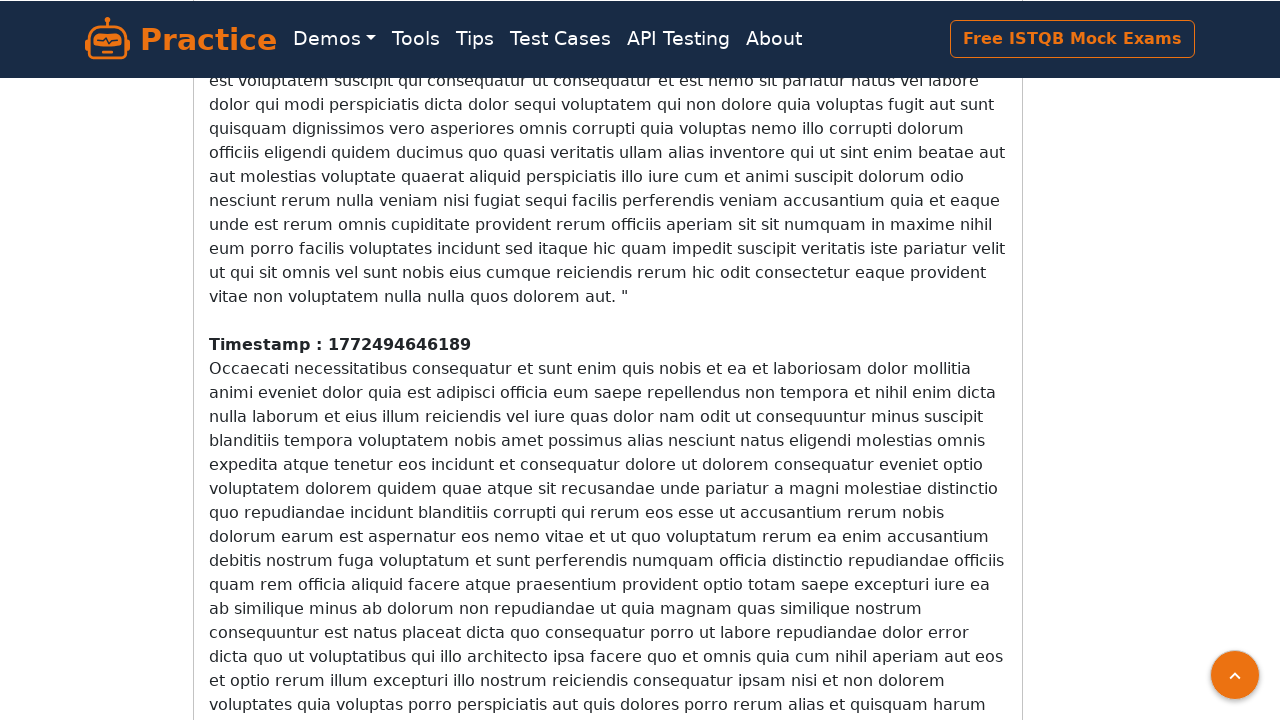

Counted 8 timestamp elements on page
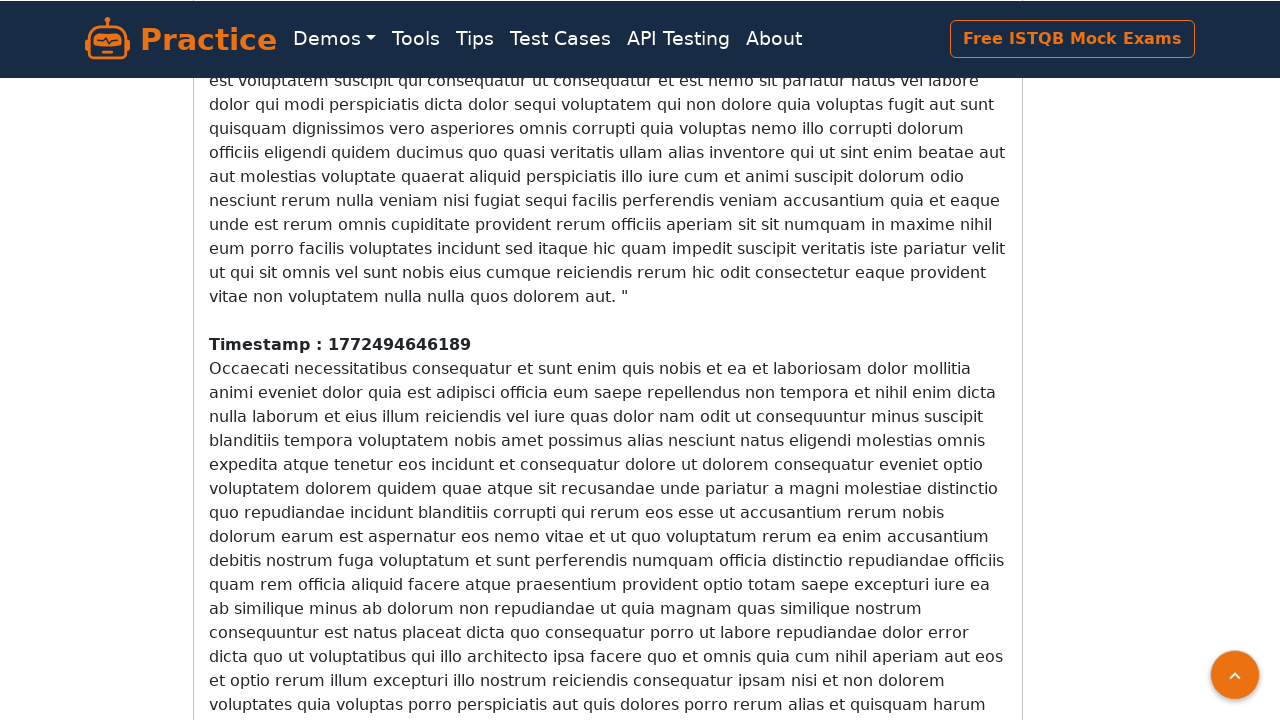

Scrolled down 100 pixels to load more content
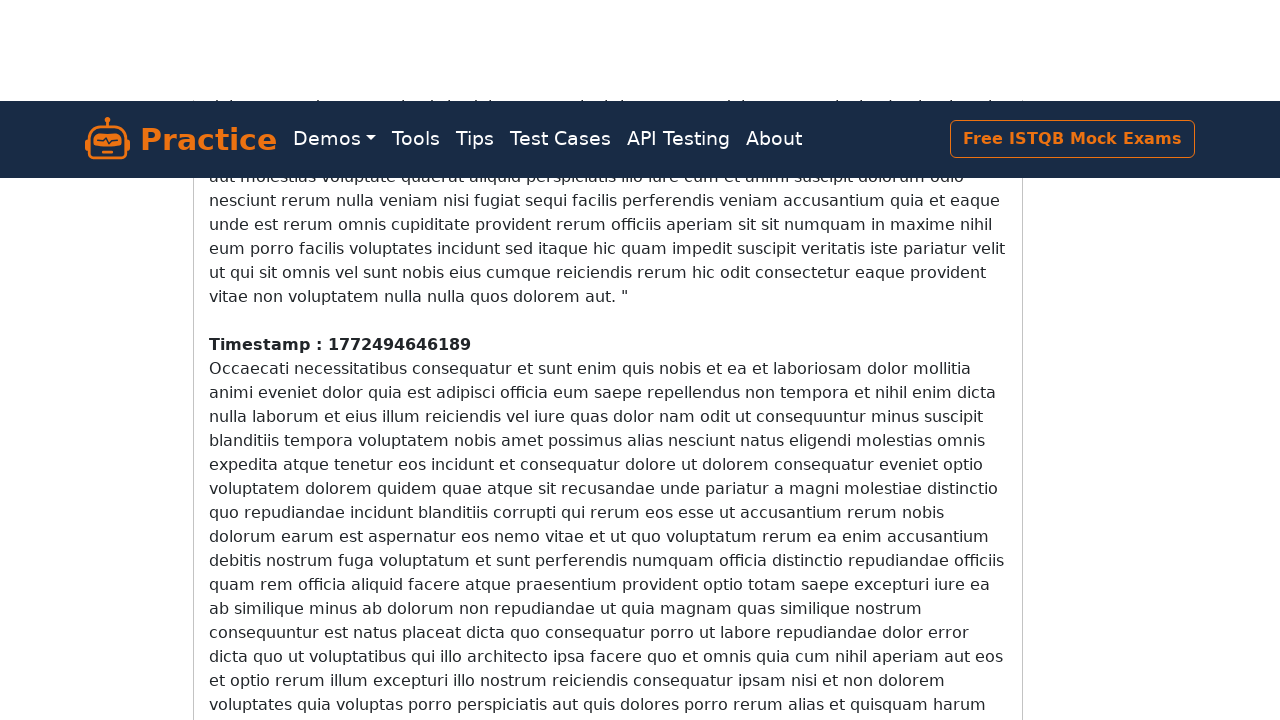

Waited 500ms for content to load dynamically
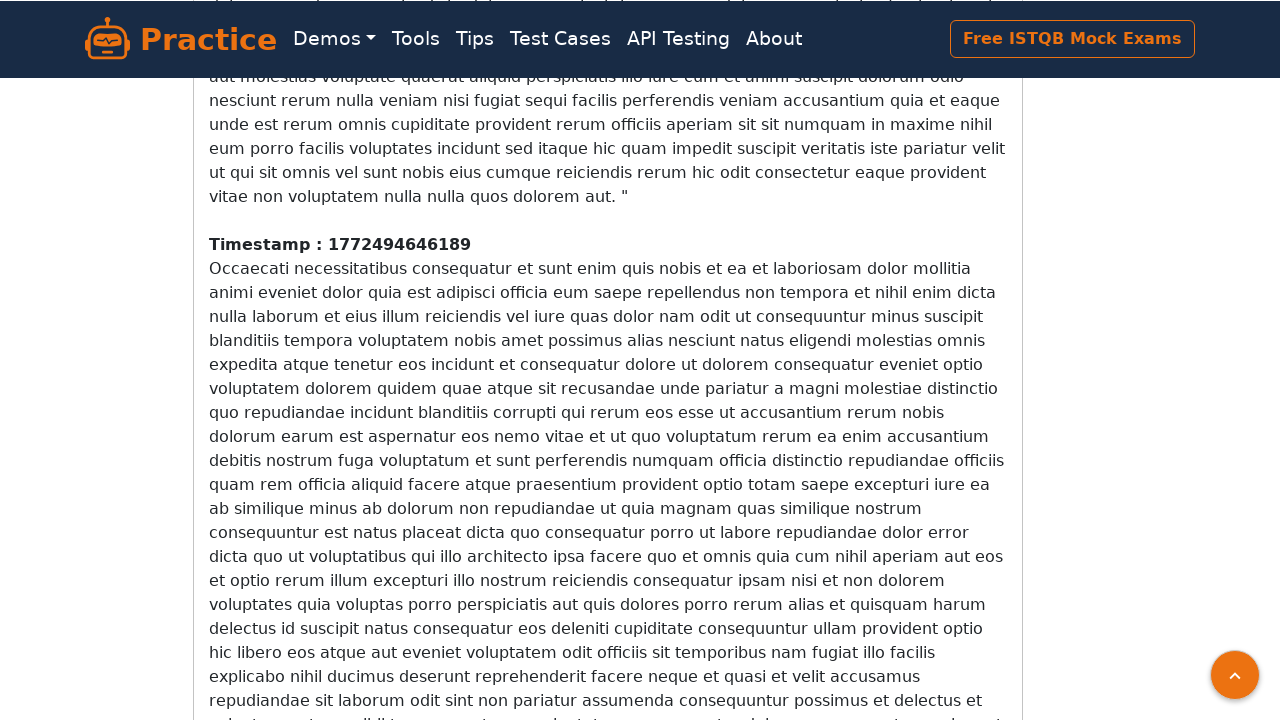

Counted 8 timestamp elements on page
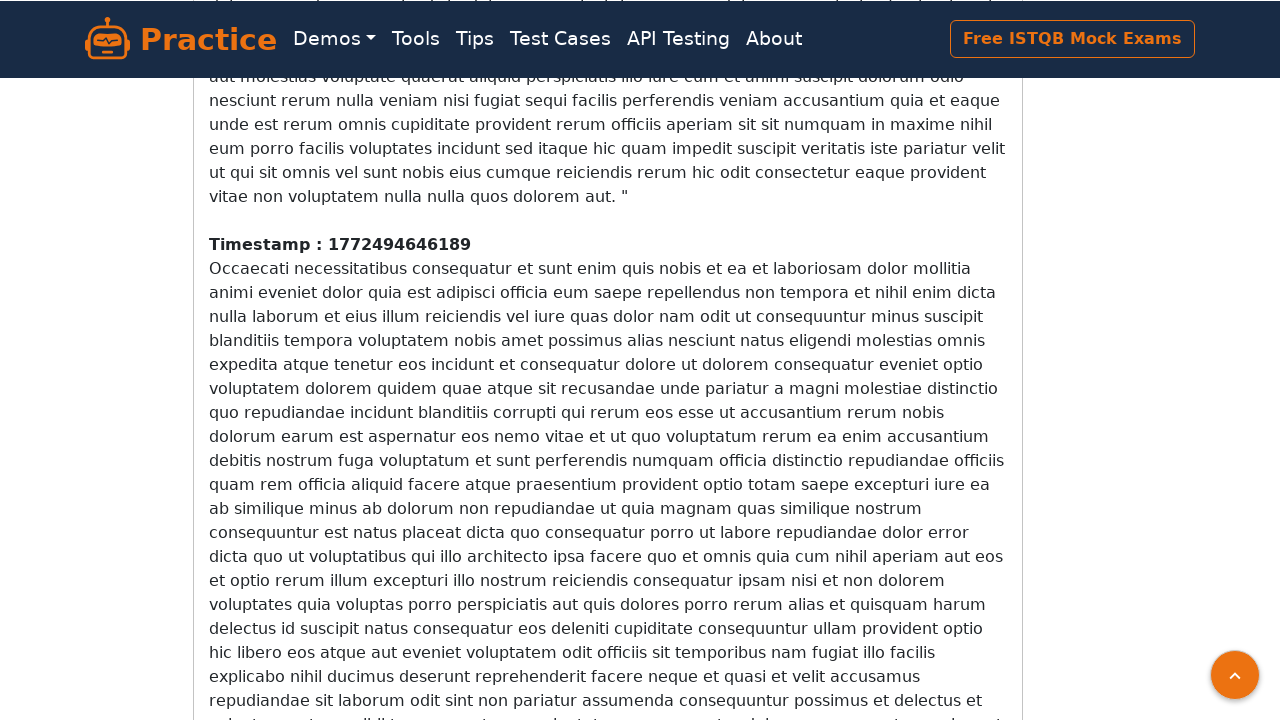

Scrolled down 100 pixels to load more content
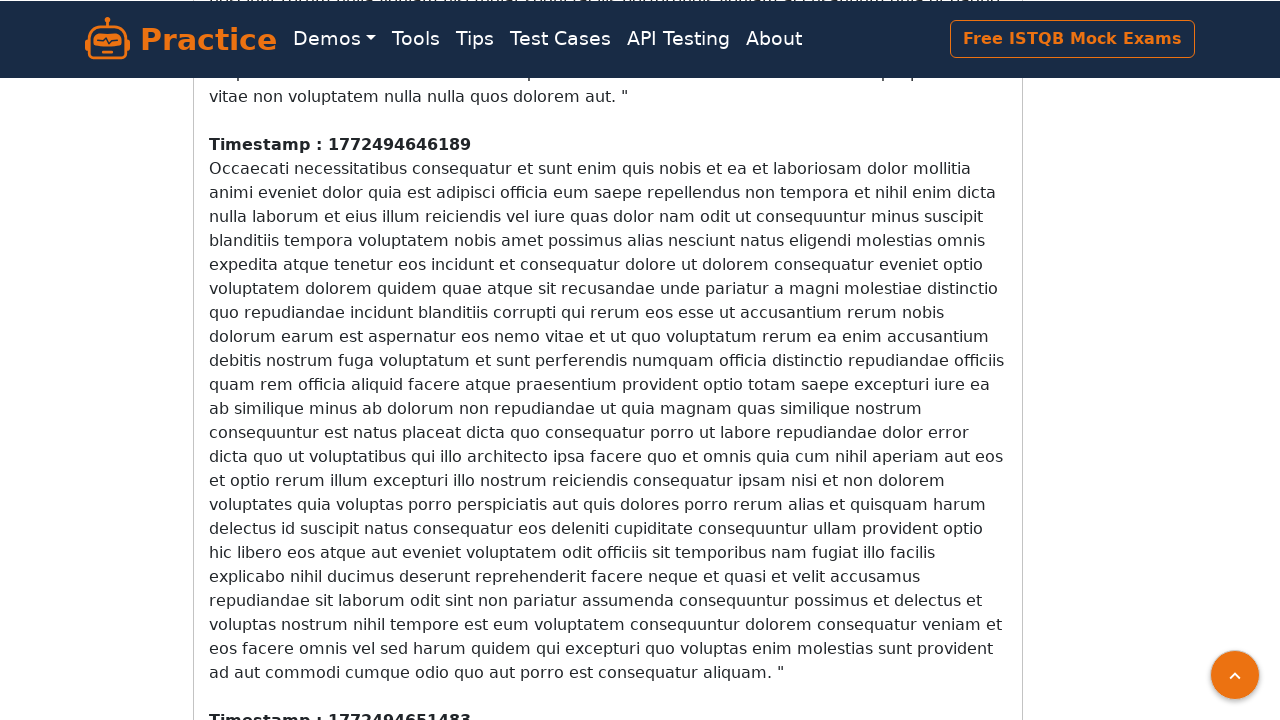

Waited 500ms for content to load dynamically
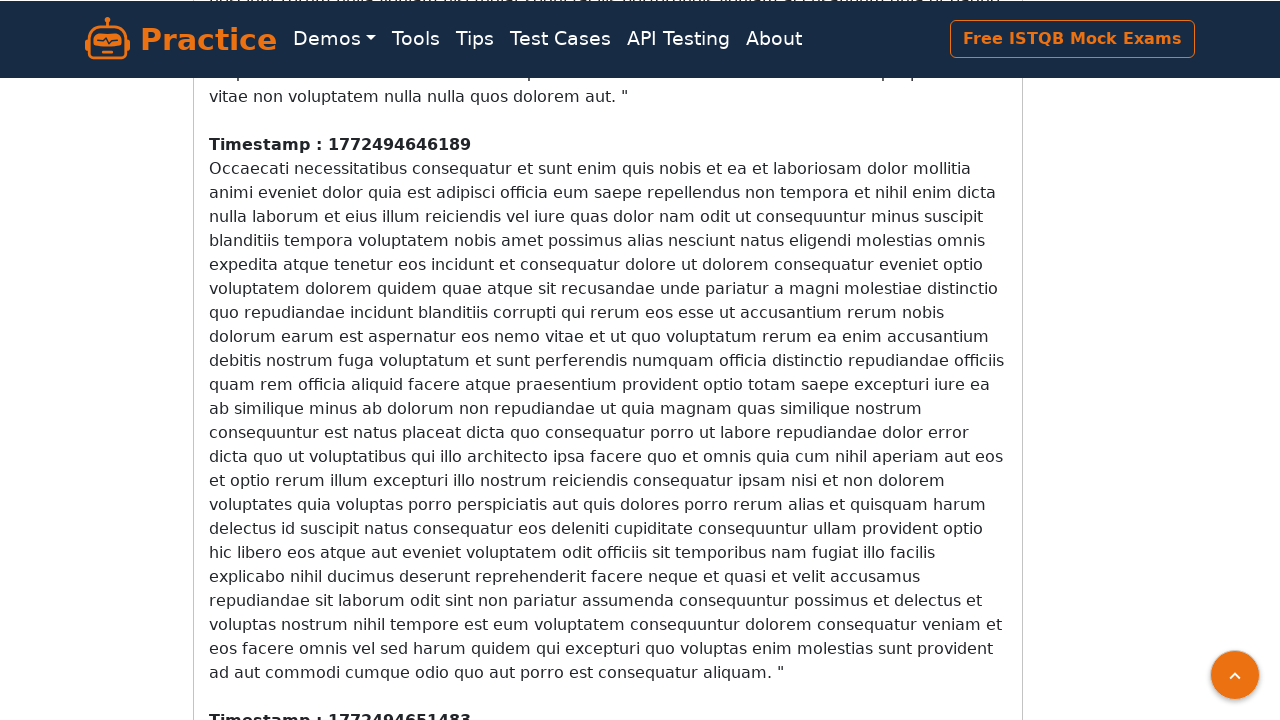

Counted 9 timestamp elements on page
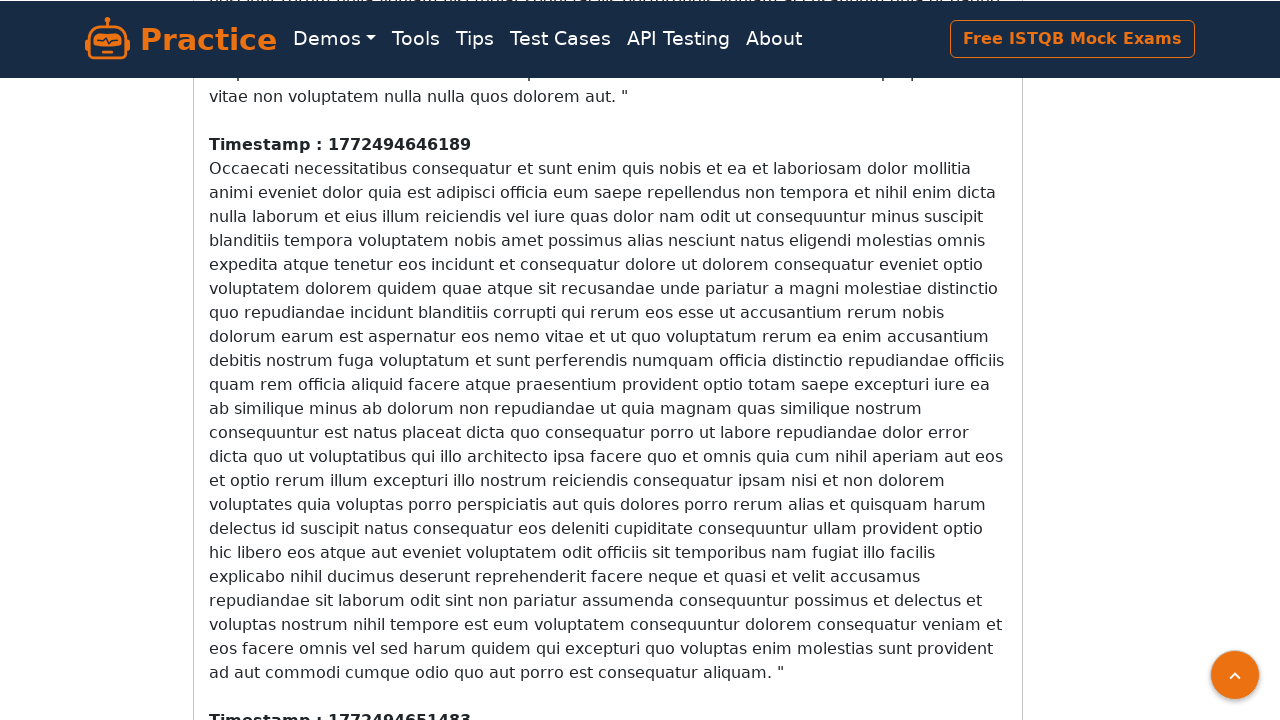

Scrolled down 100 pixels to load more content
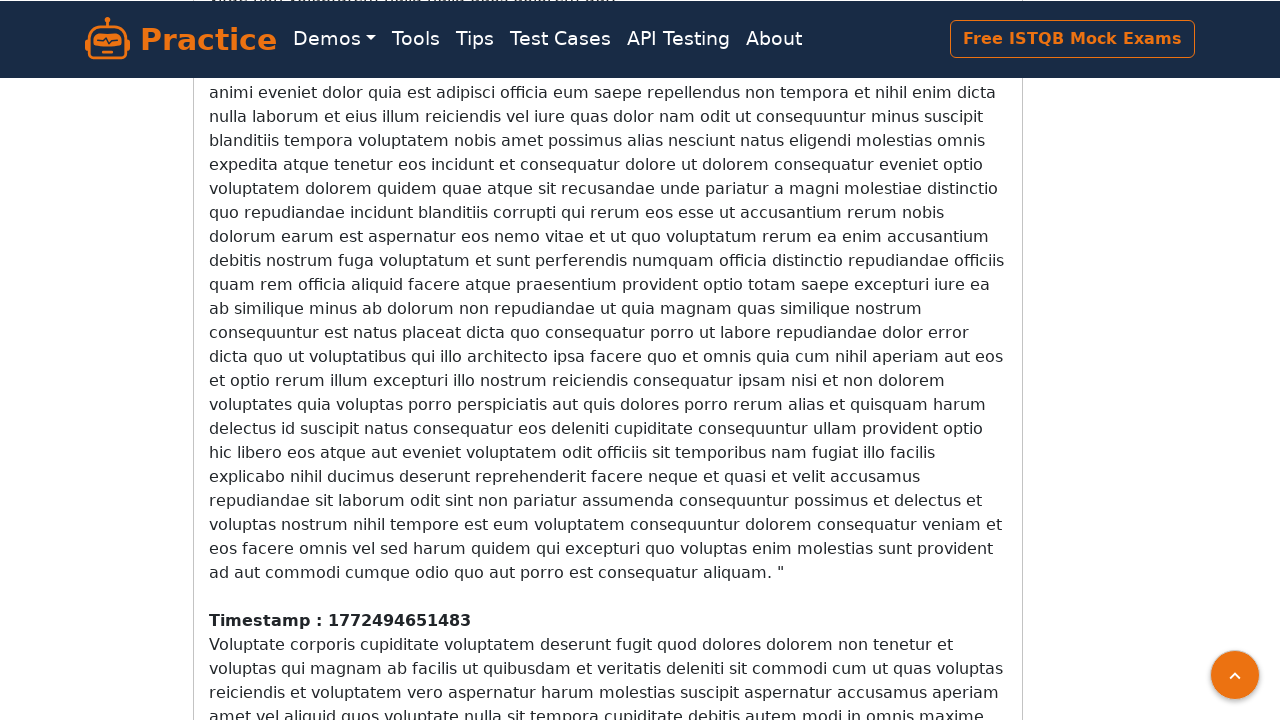

Waited 500ms for content to load dynamically
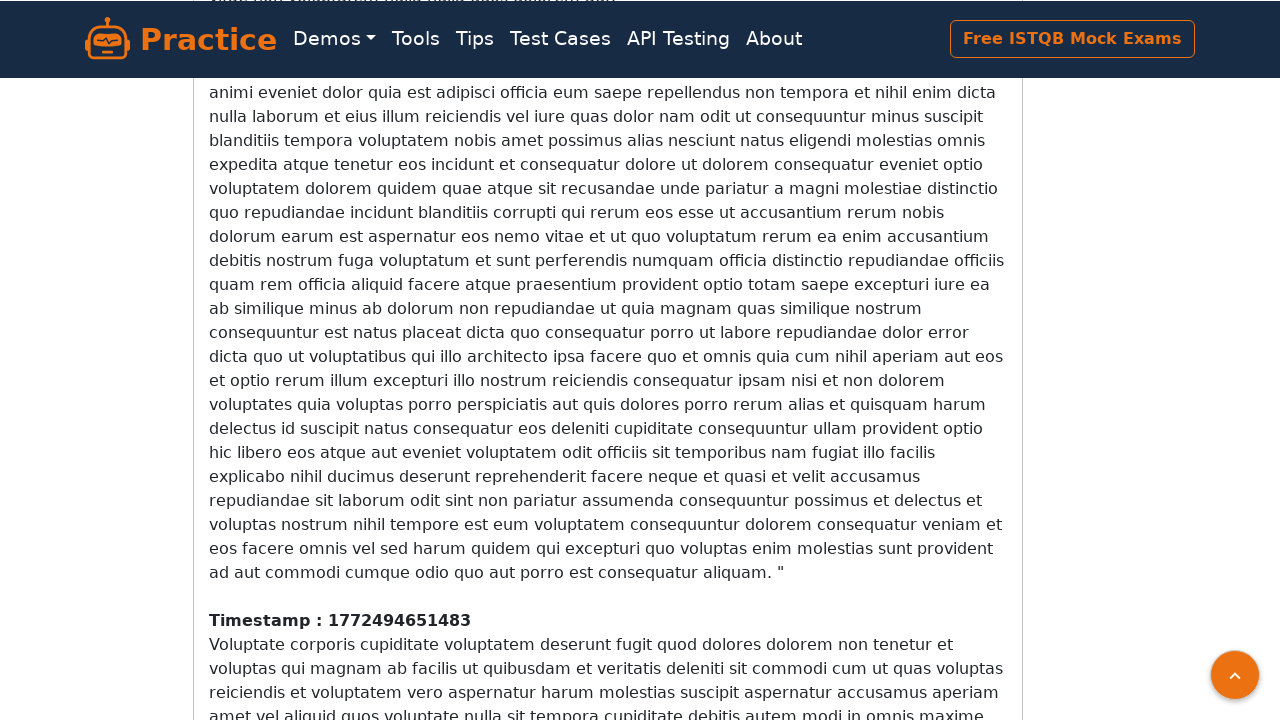

Counted 9 timestamp elements on page
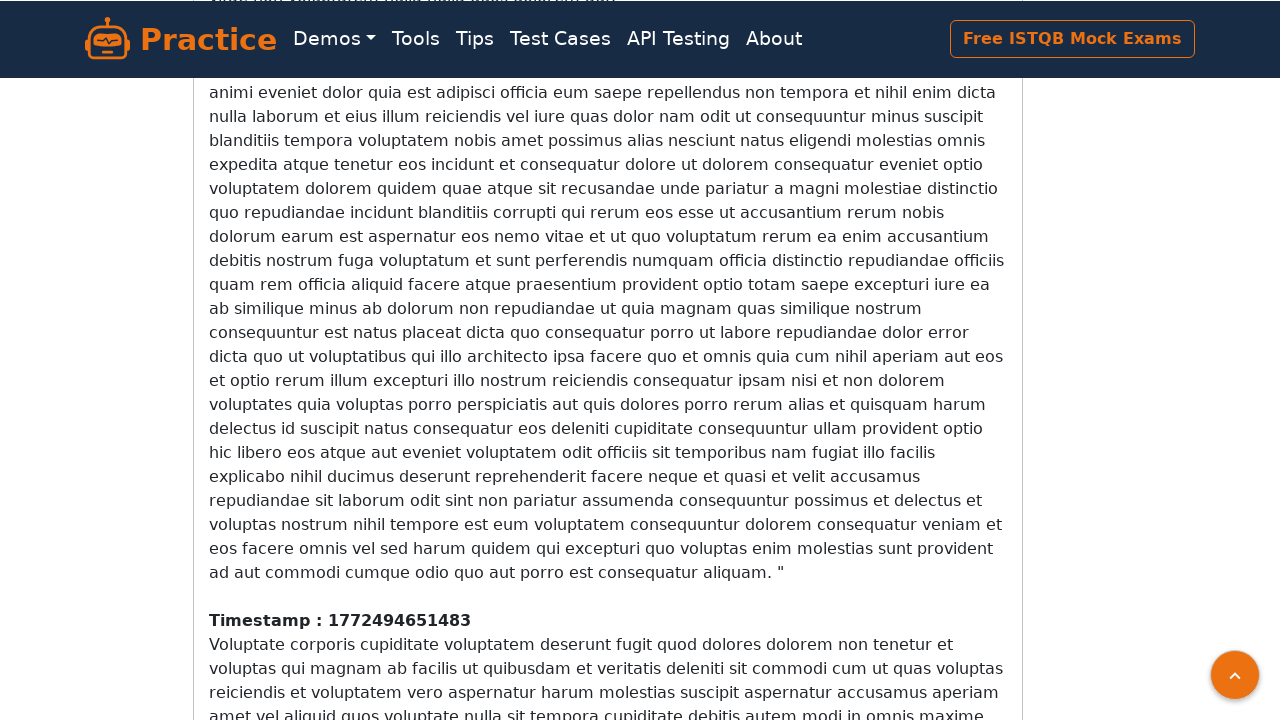

Scrolled down 100 pixels to load more content
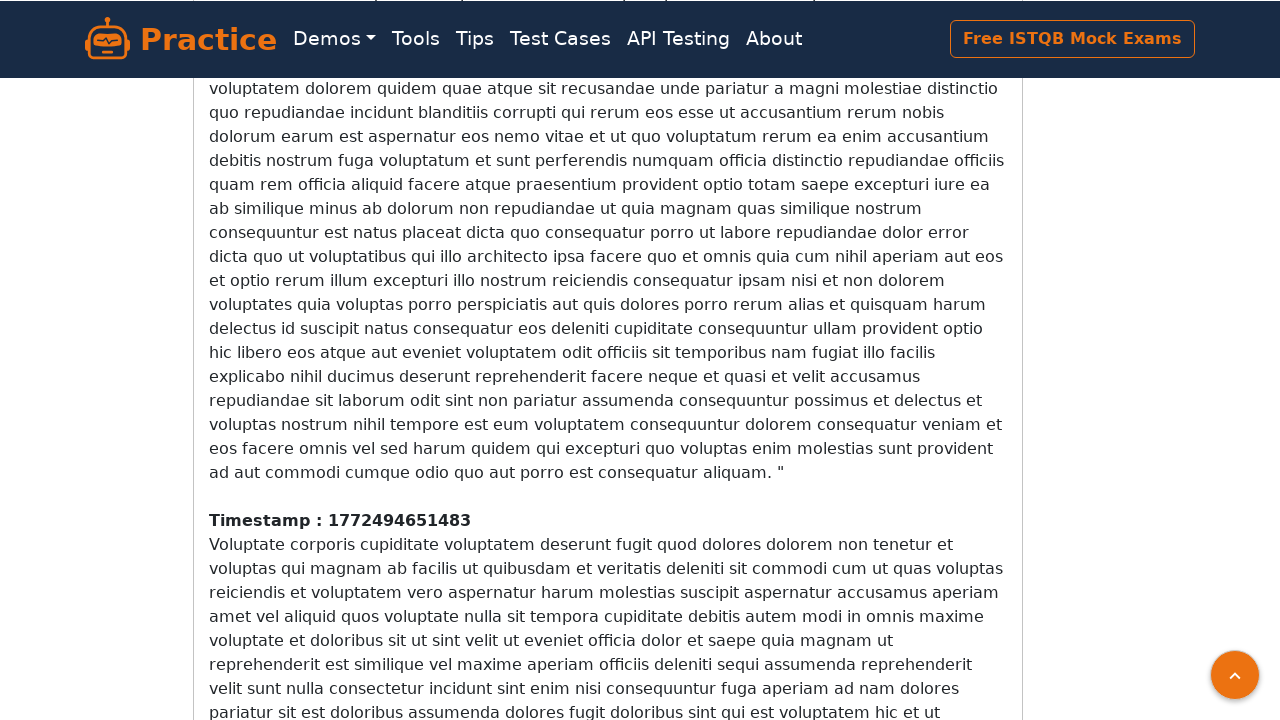

Waited 500ms for content to load dynamically
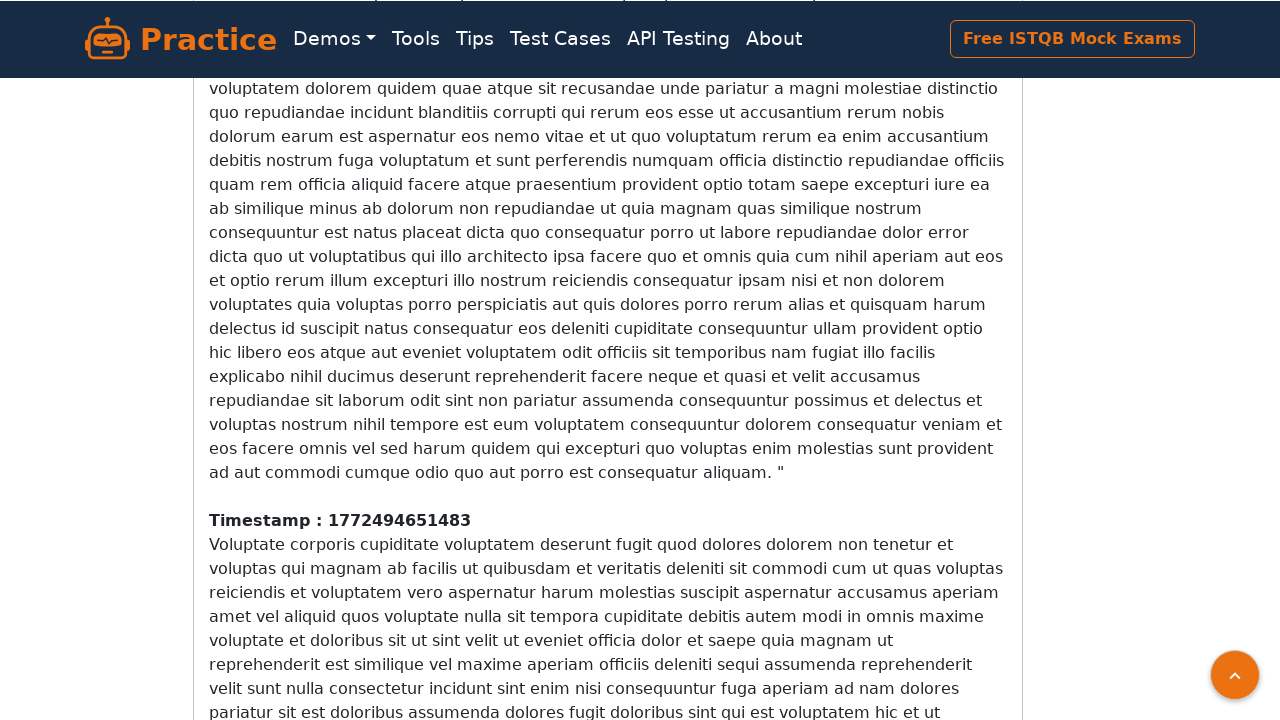

Counted 9 timestamp elements on page
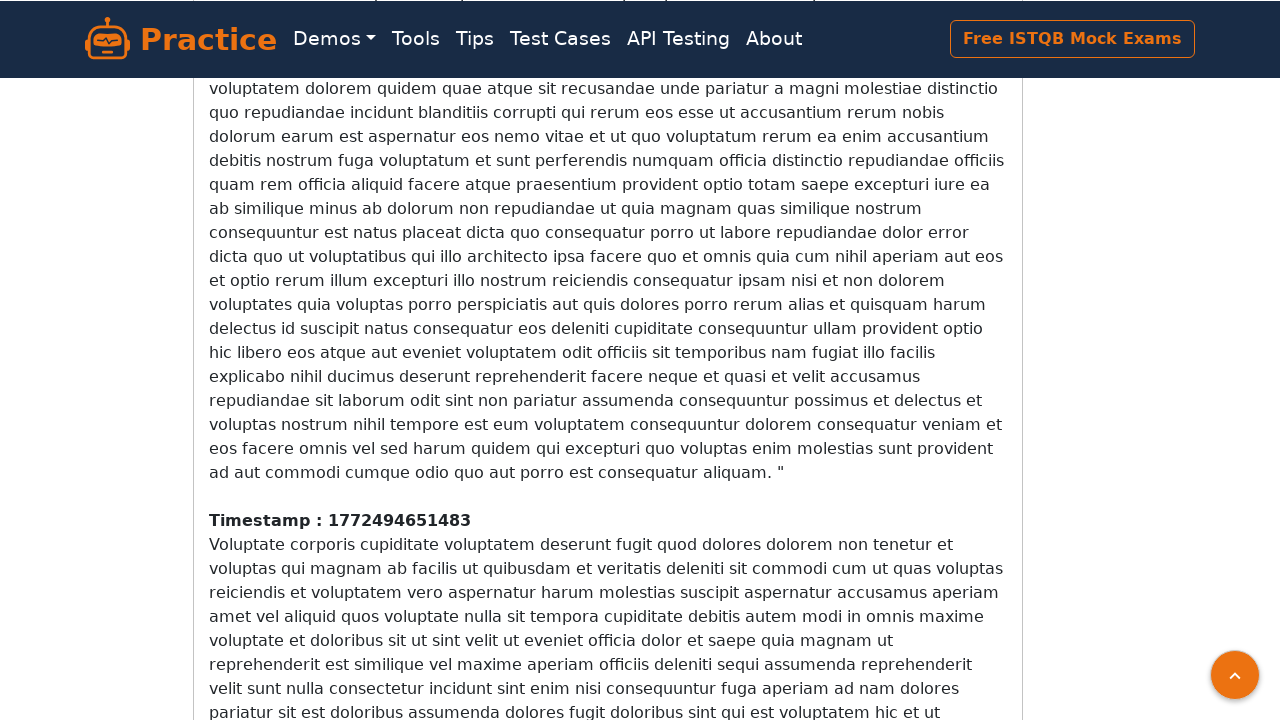

Scrolled down 100 pixels to load more content
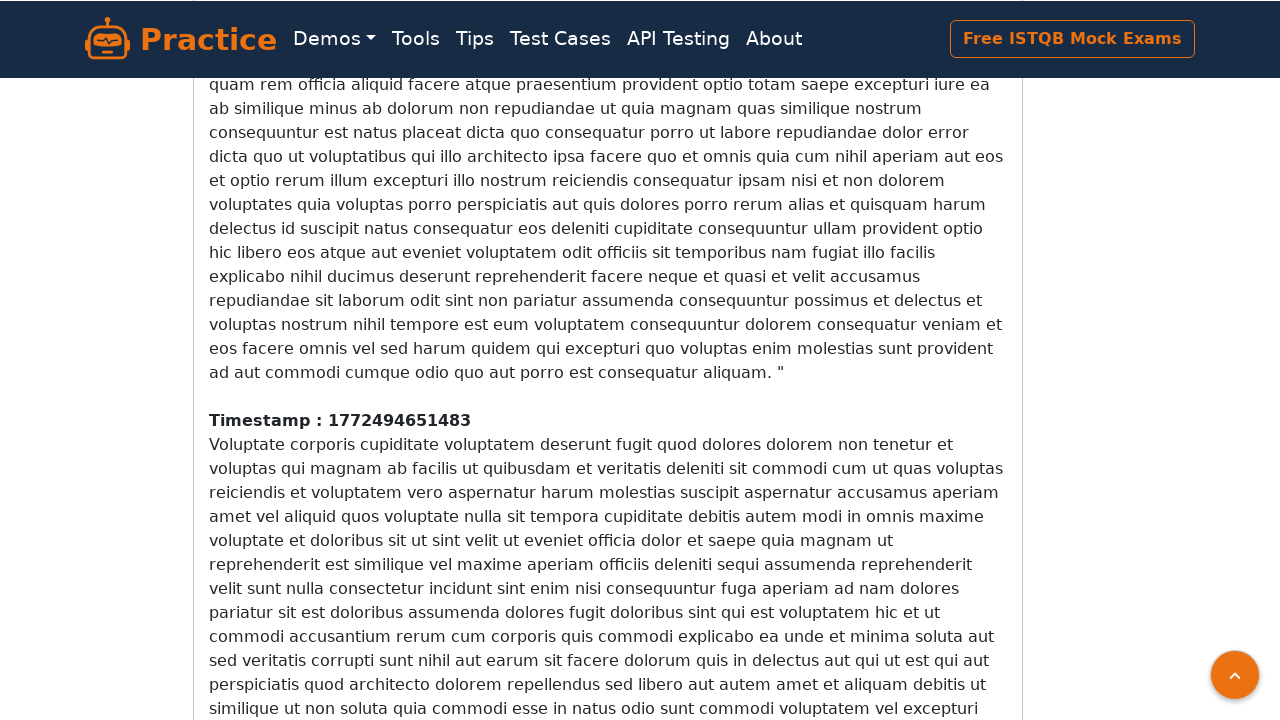

Waited 500ms for content to load dynamically
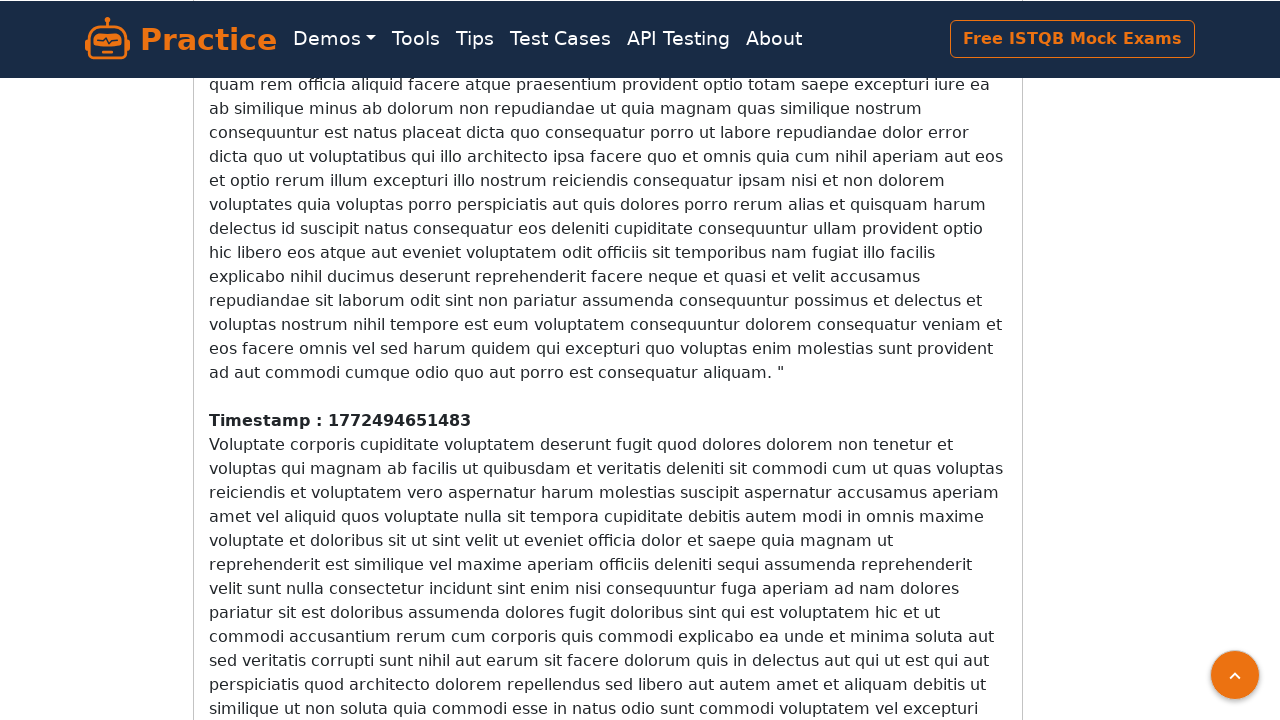

Counted 9 timestamp elements on page
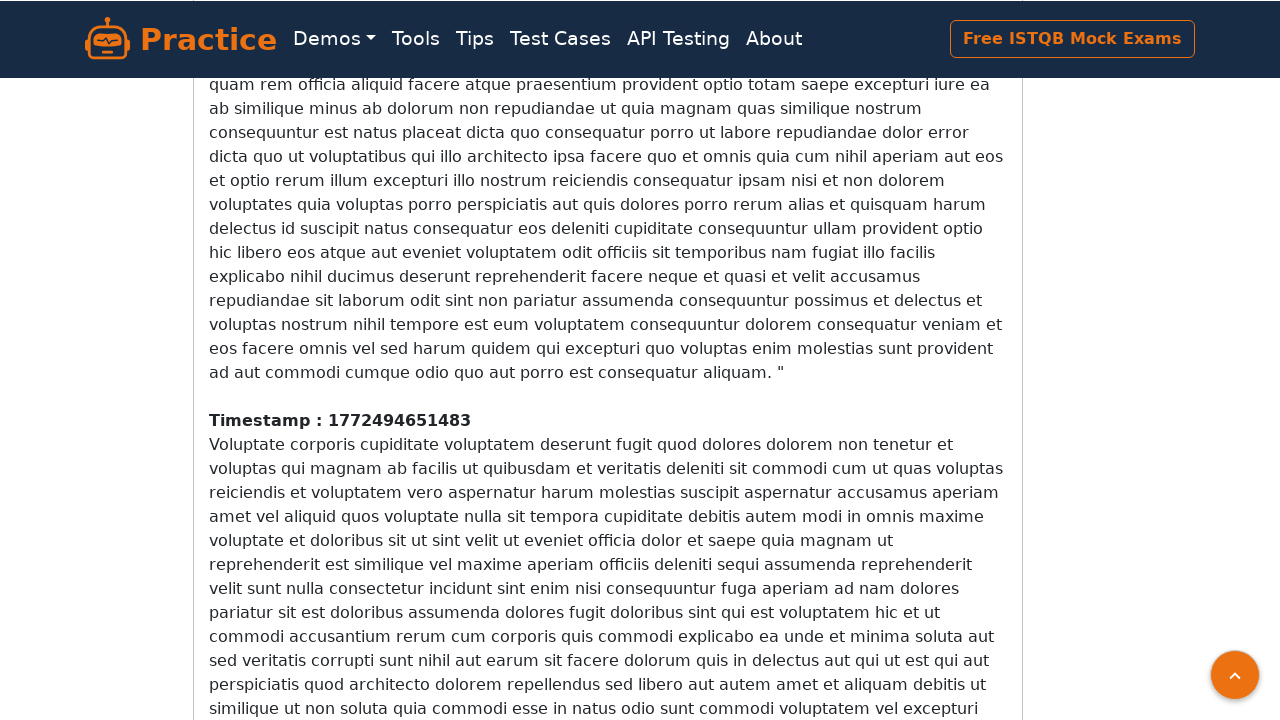

Scrolled down 100 pixels to load more content
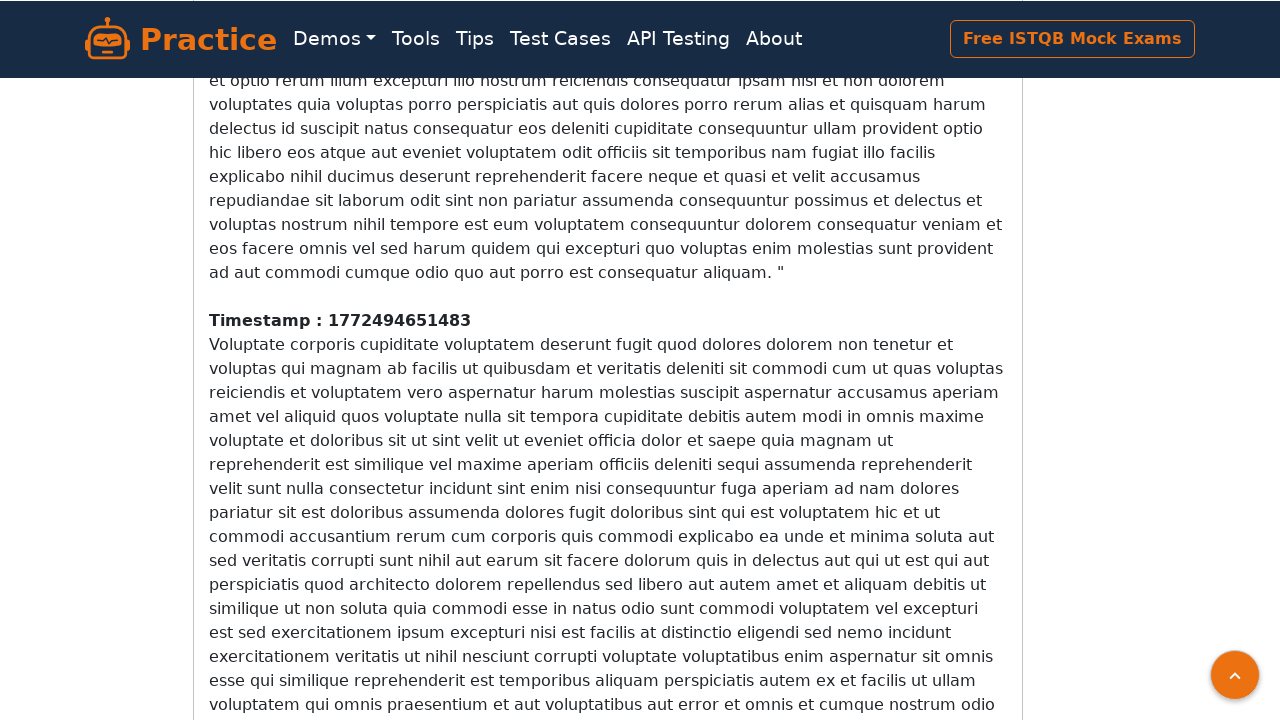

Waited 500ms for content to load dynamically
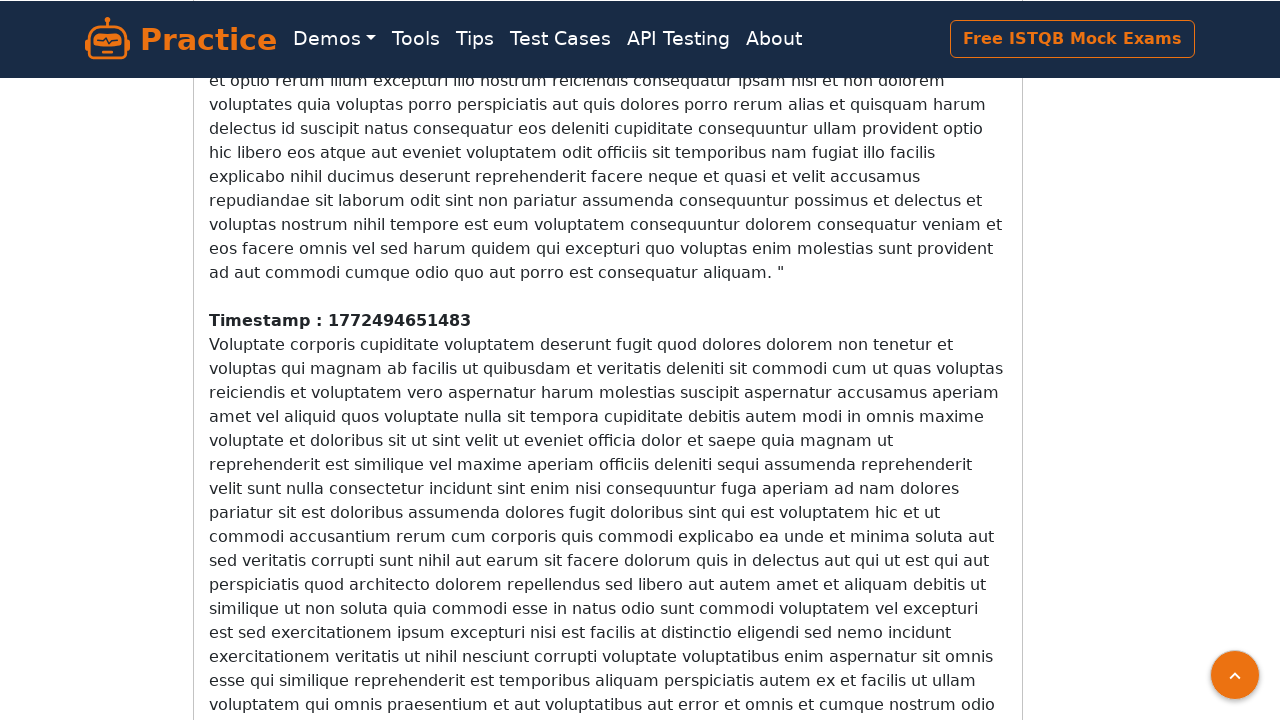

Counted 9 timestamp elements on page
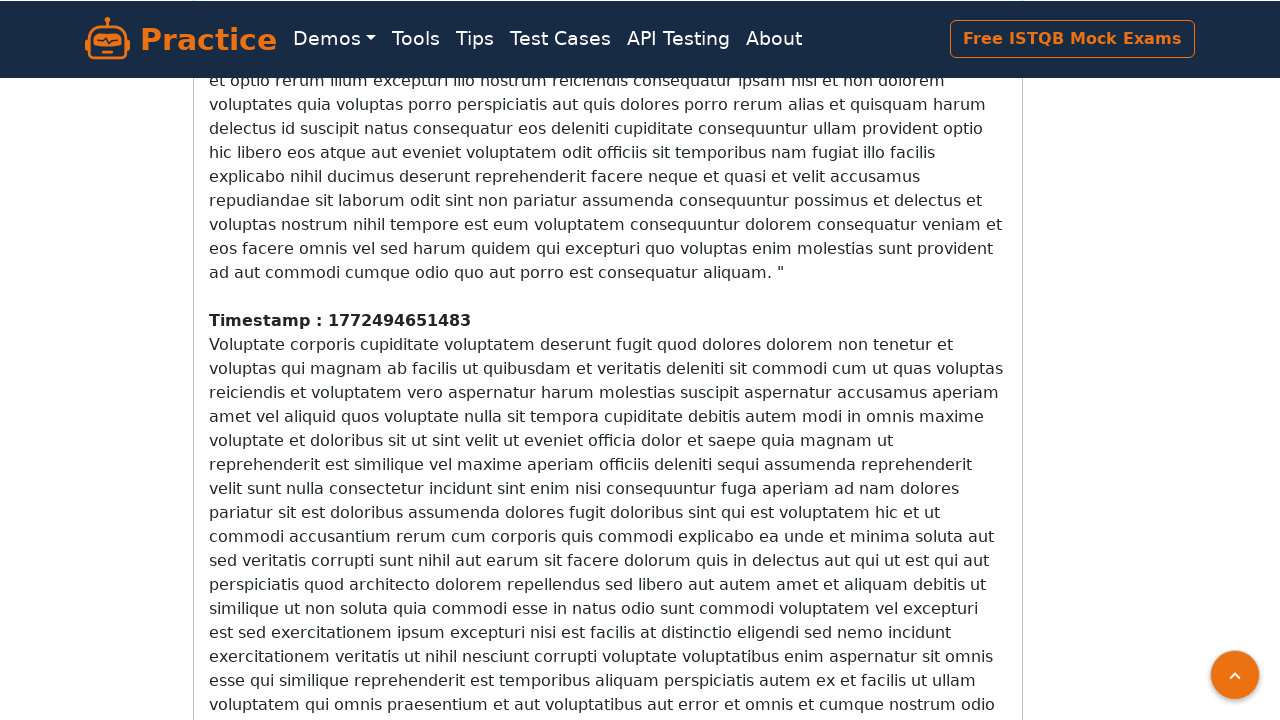

Scrolled down 100 pixels to load more content
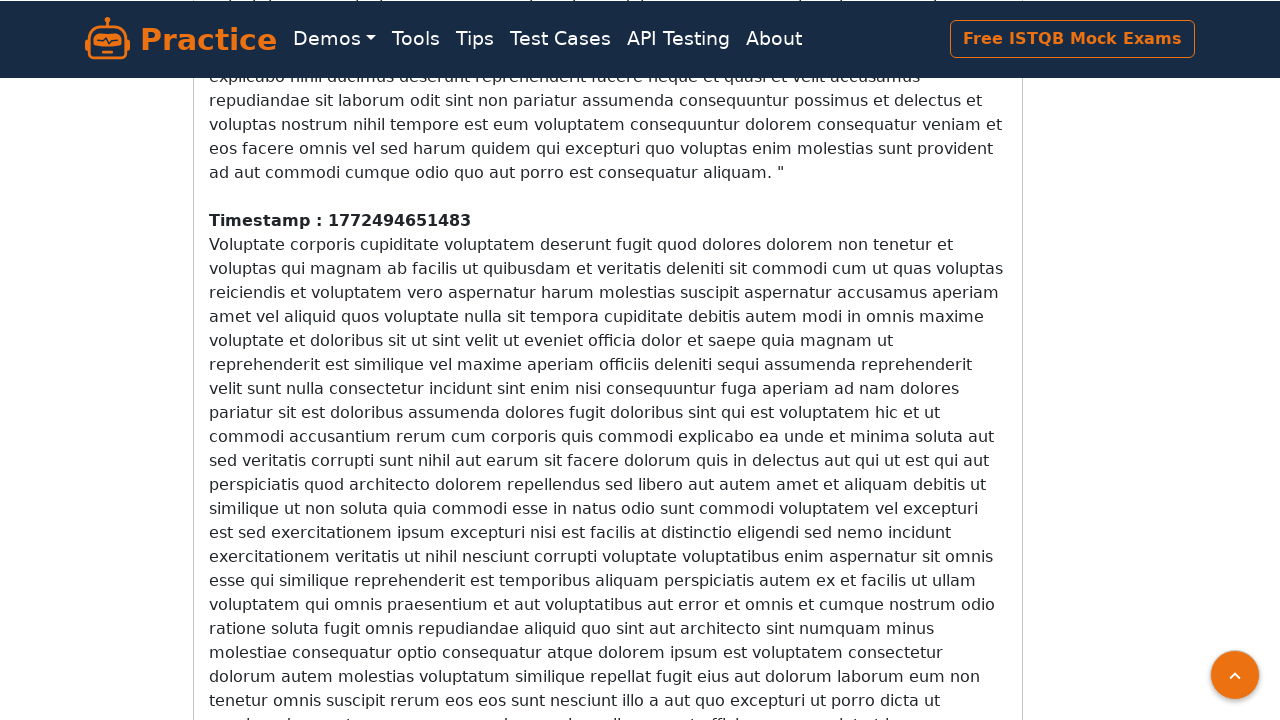

Waited 500ms for content to load dynamically
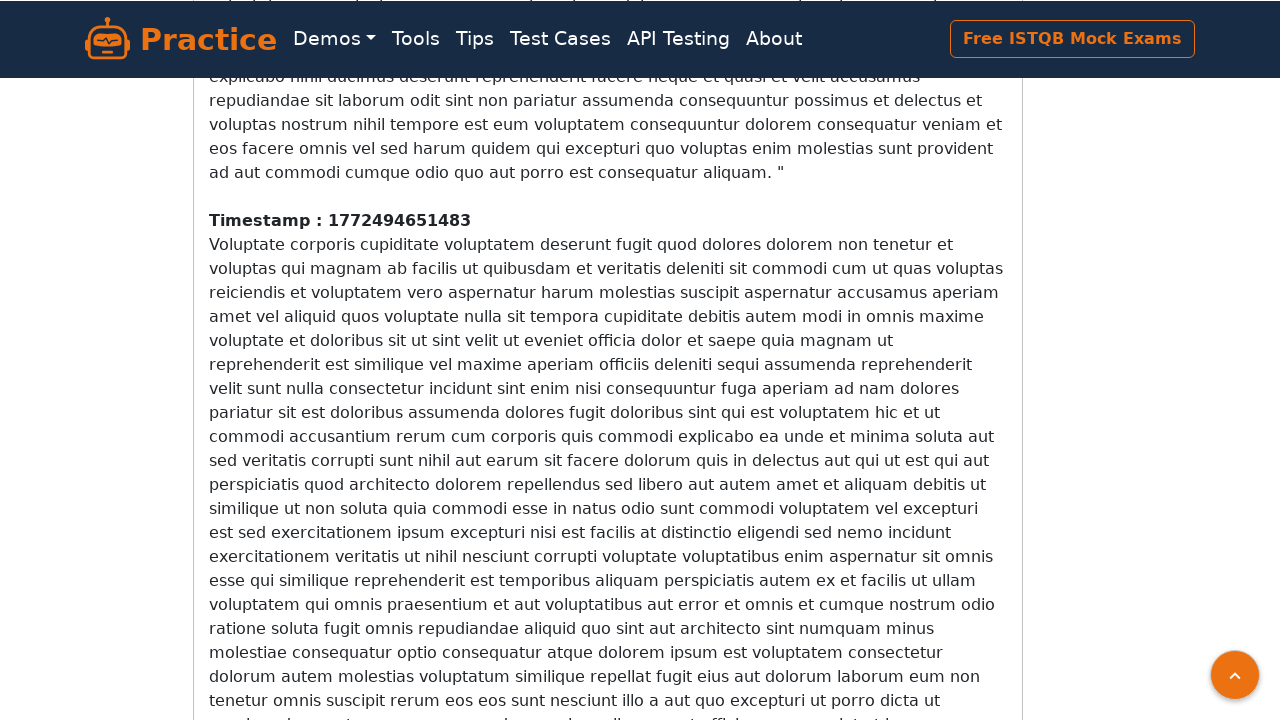

Counted 9 timestamp elements on page
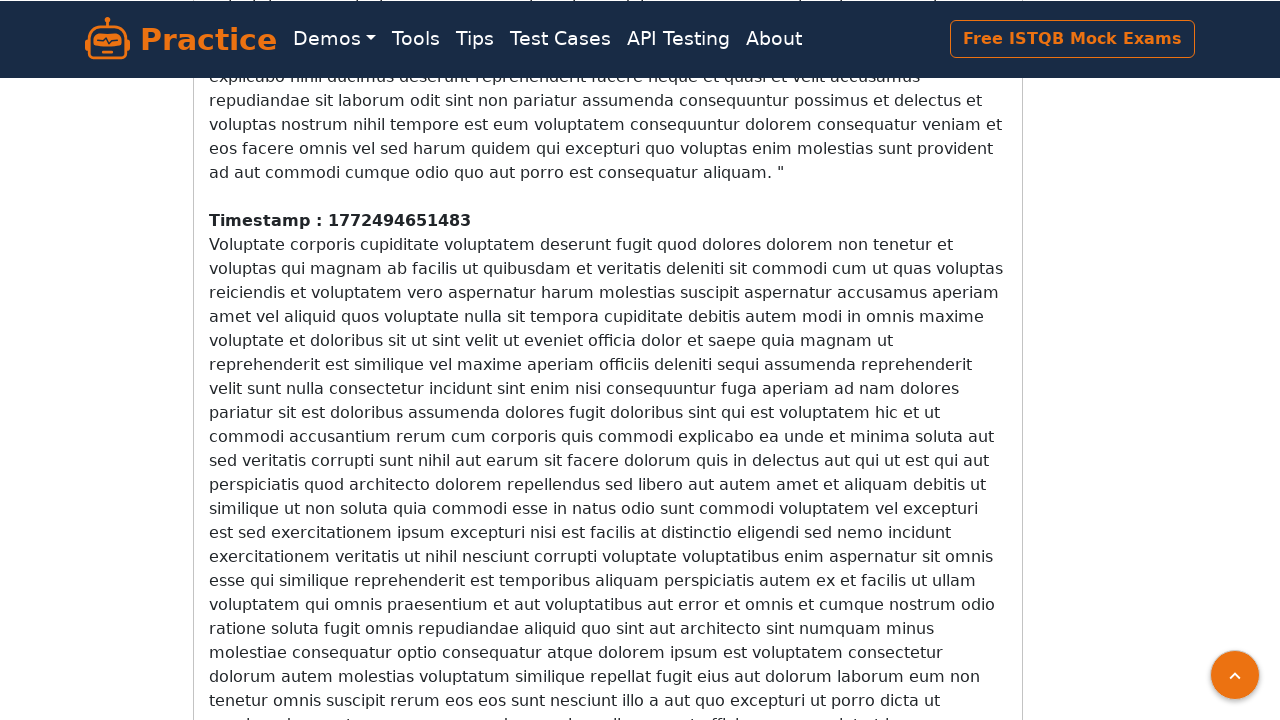

Scrolled down 100 pixels to load more content
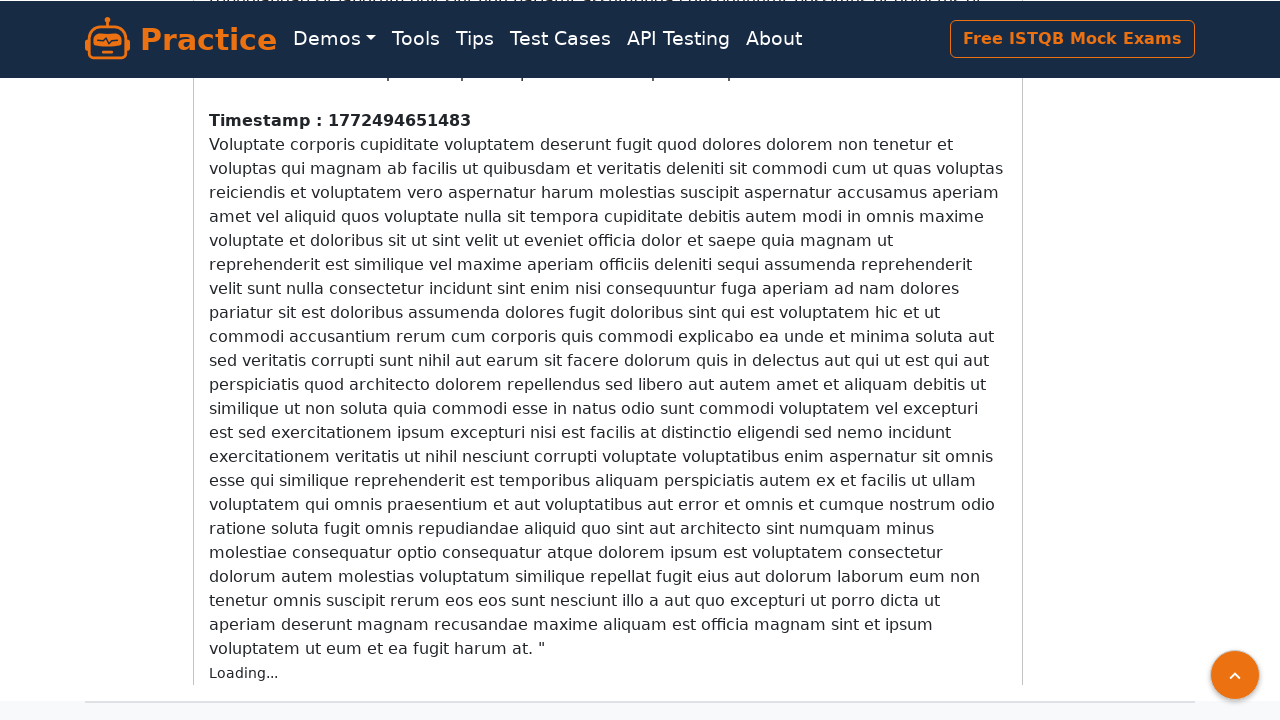

Waited 500ms for content to load dynamically
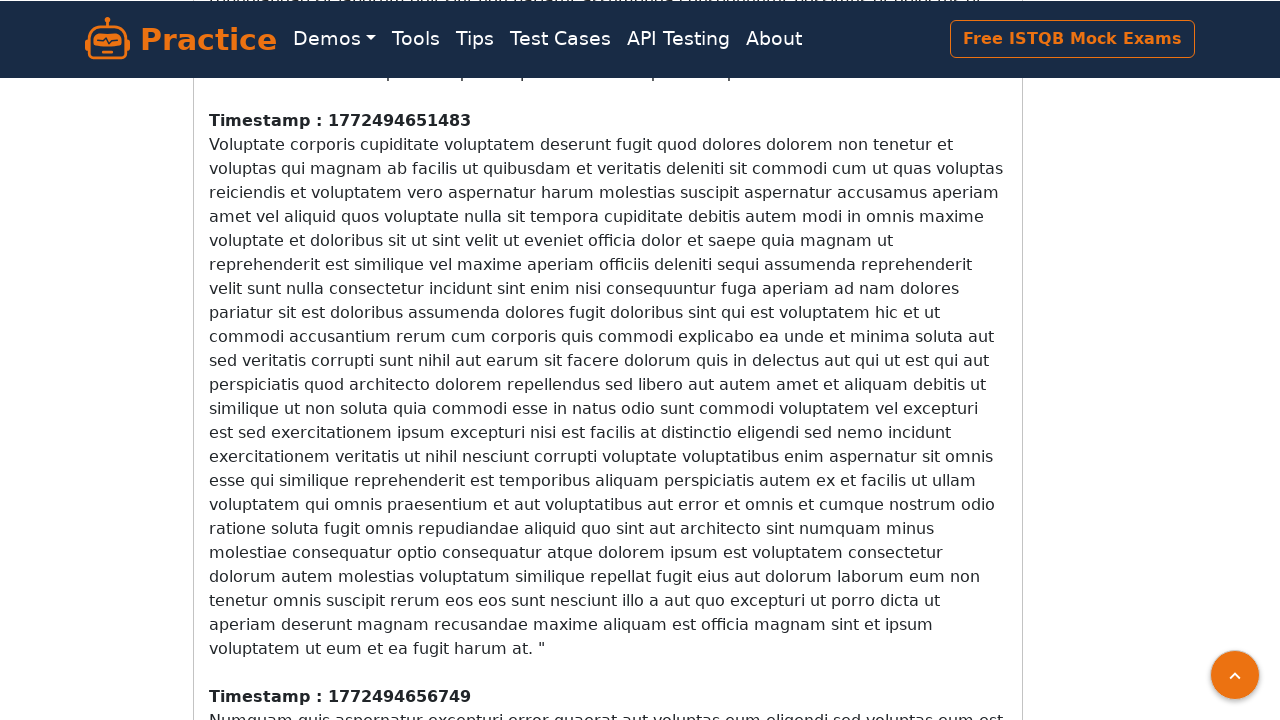

Counted 10 timestamp elements on page
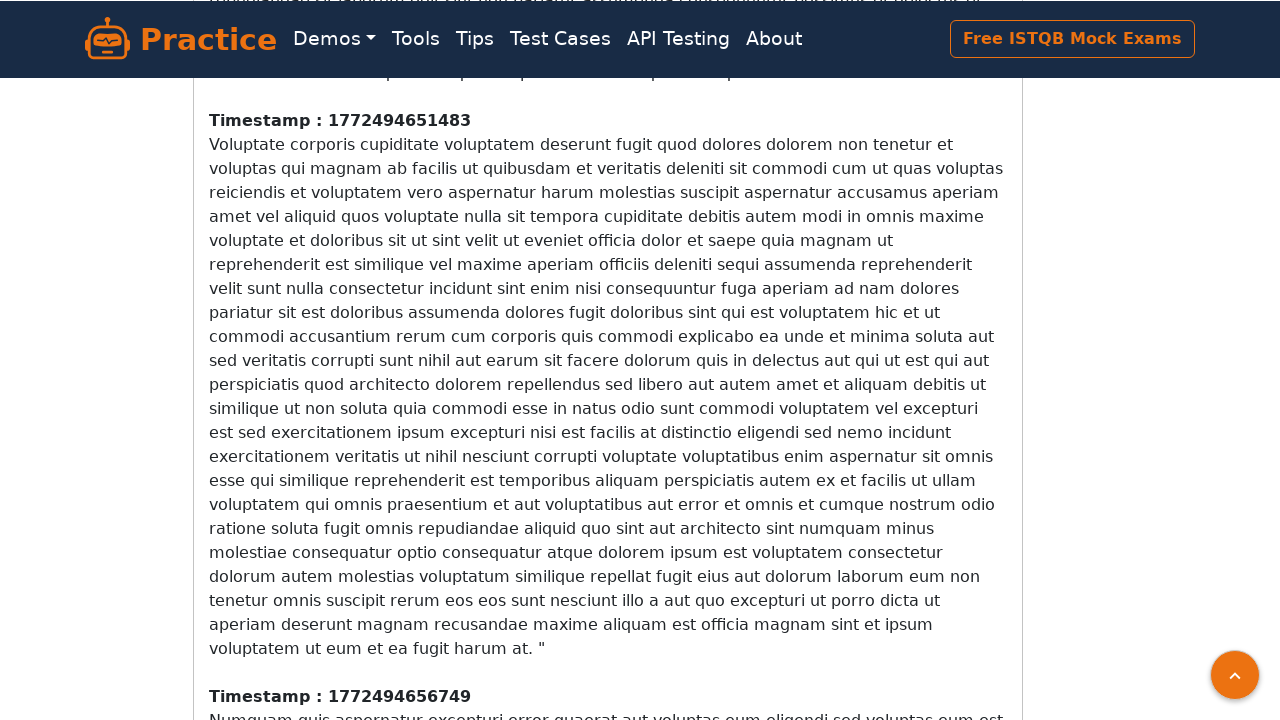

Scrolled down 100 pixels to load more content
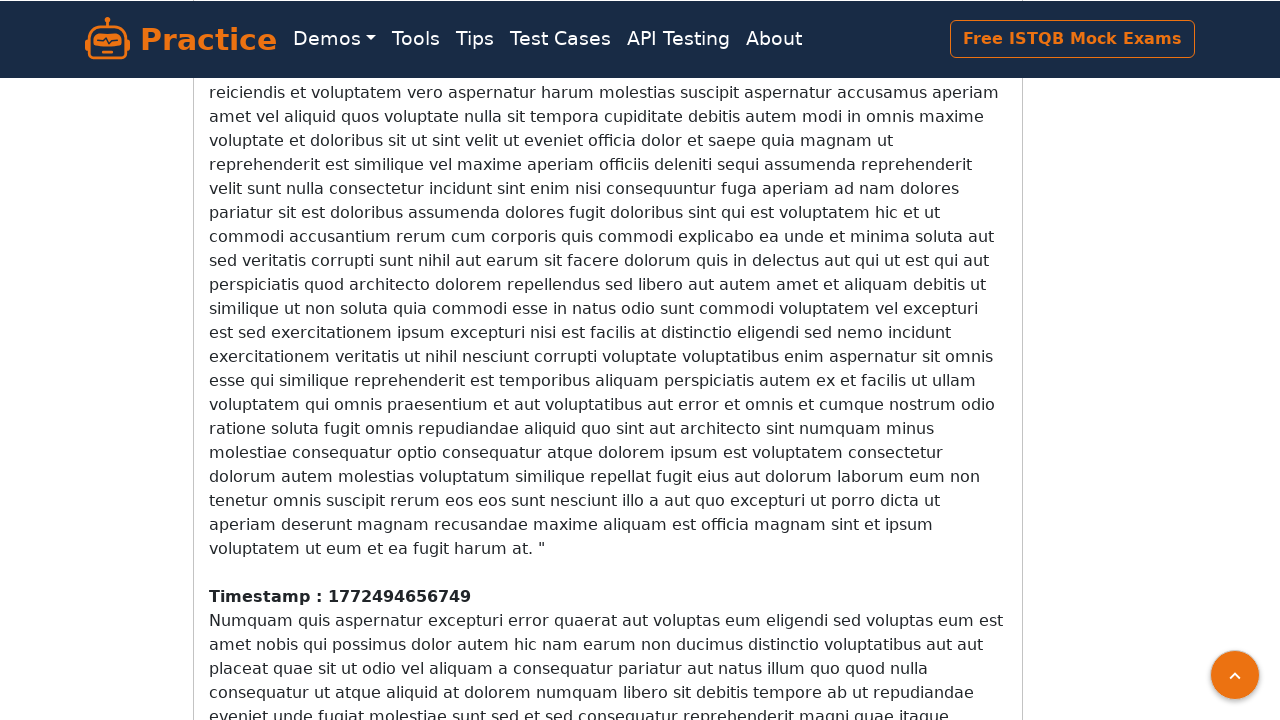

Waited 500ms for content to load dynamically
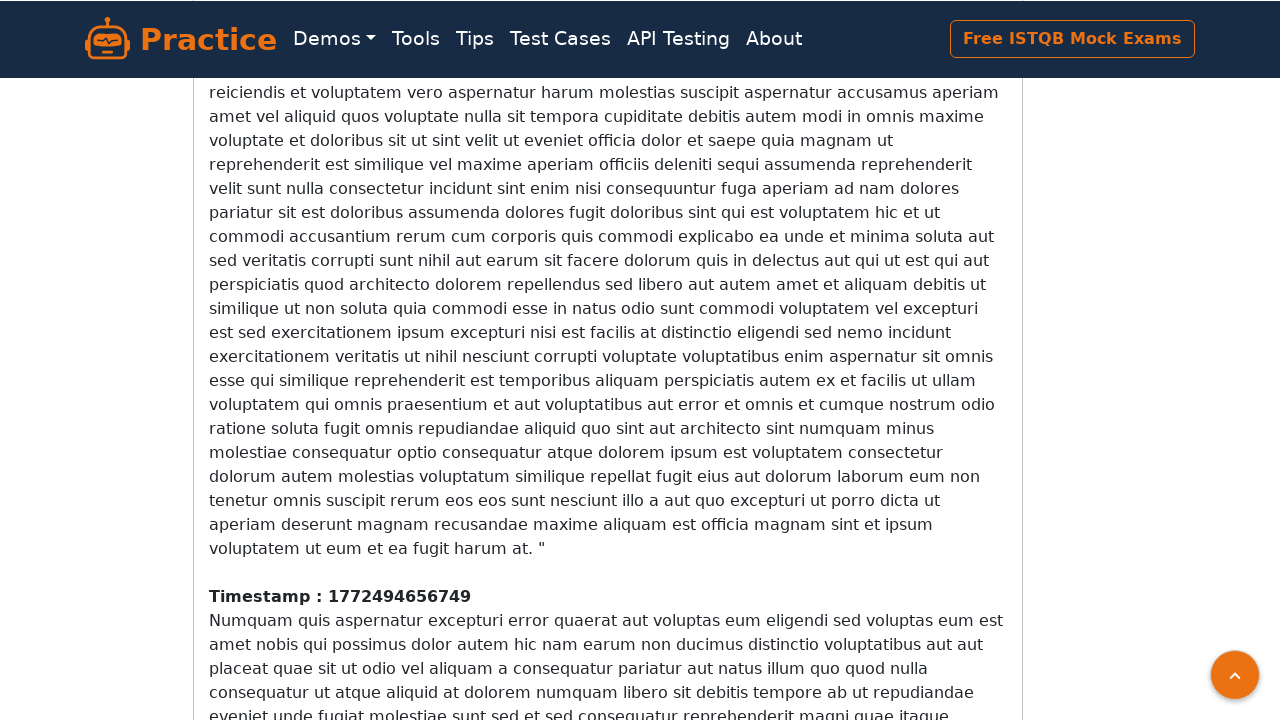

Counted 10 timestamp elements on page
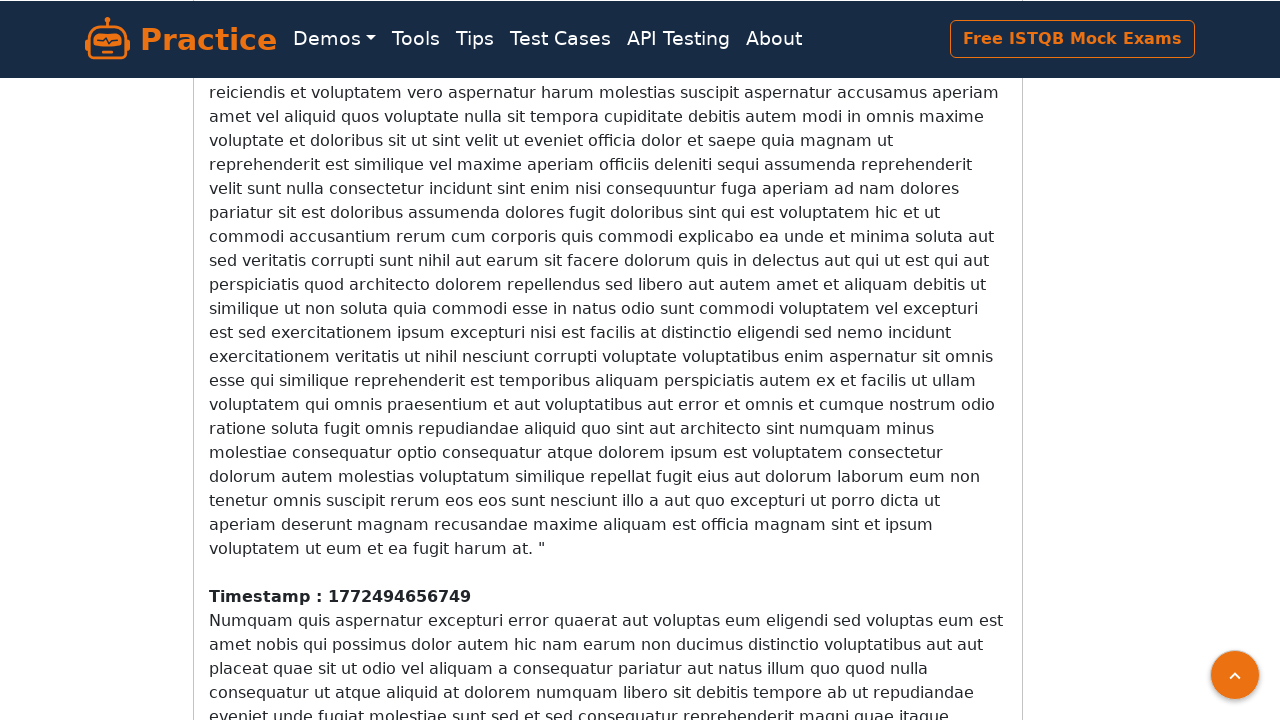

Scrolled down 100 pixels to load more content
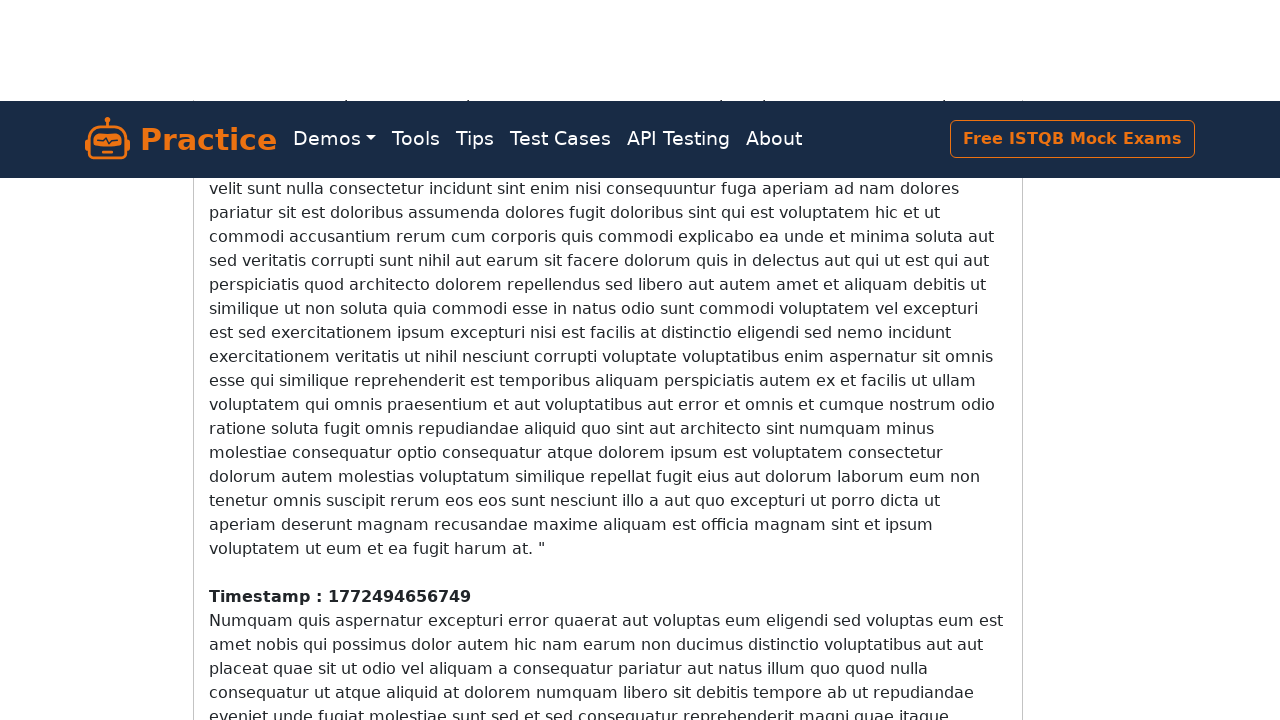

Waited 500ms for content to load dynamically
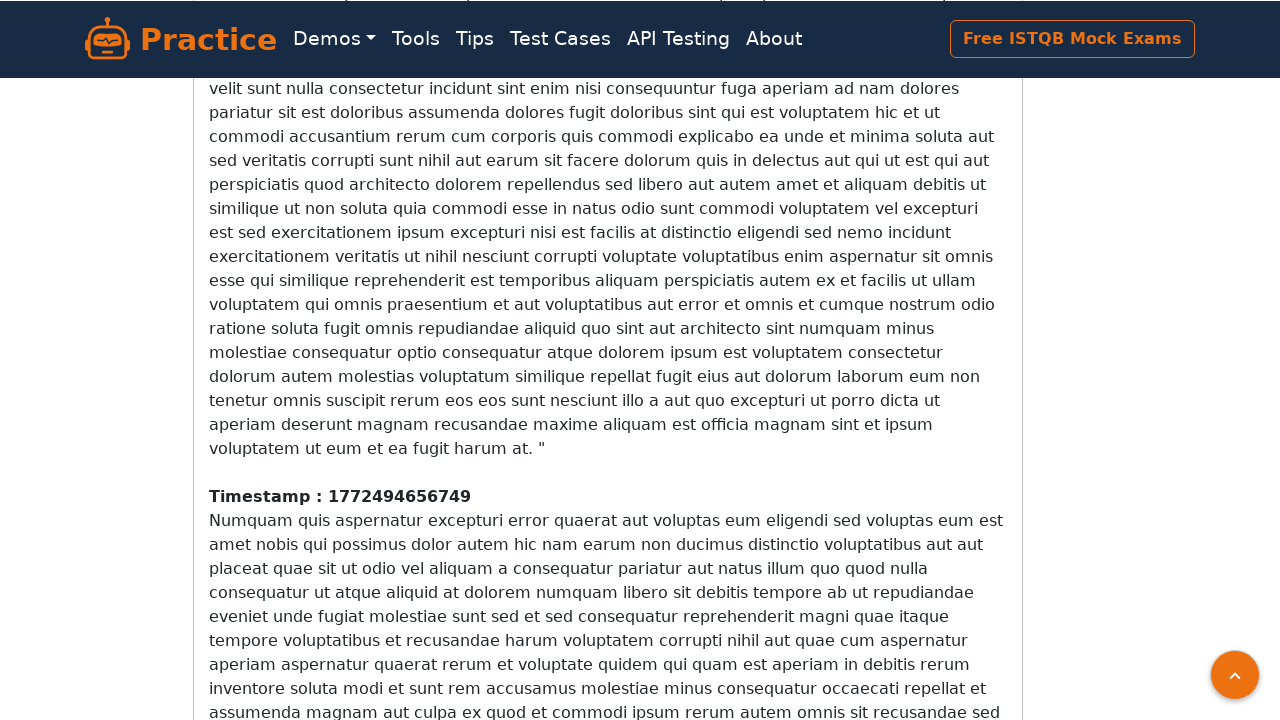

Counted 10 timestamp elements on page
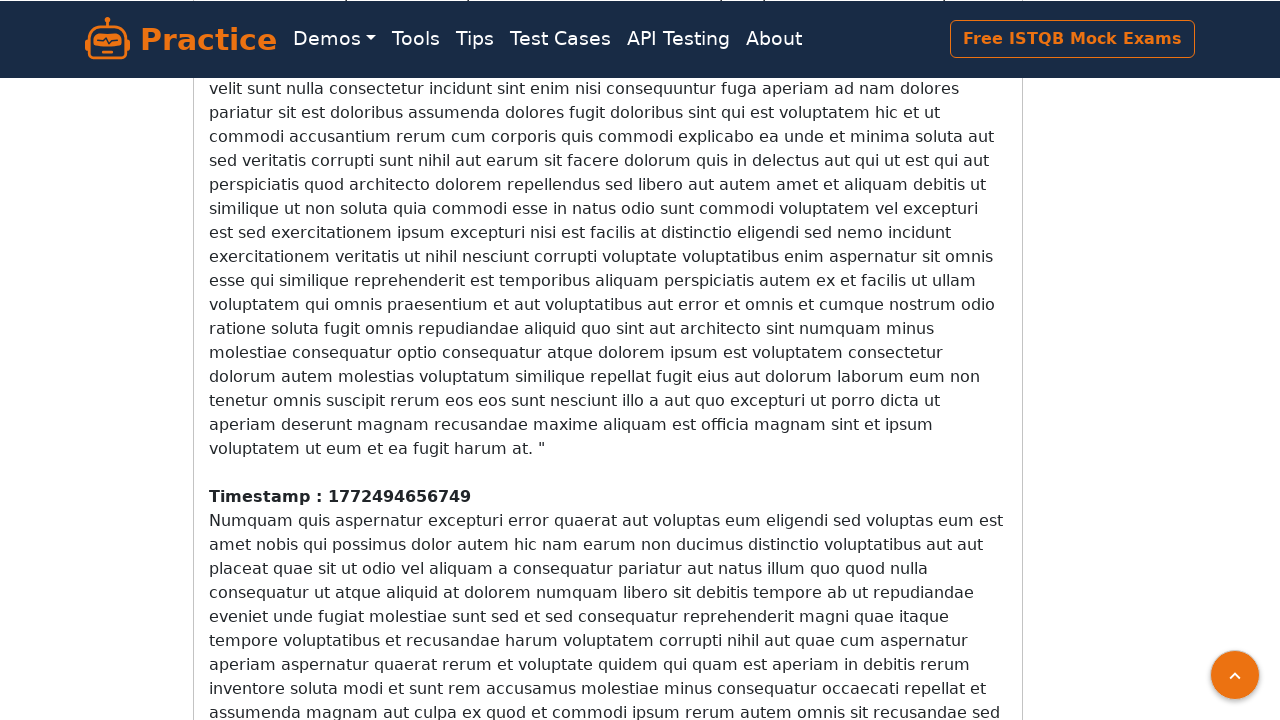

Scrolled down 100 pixels to load more content
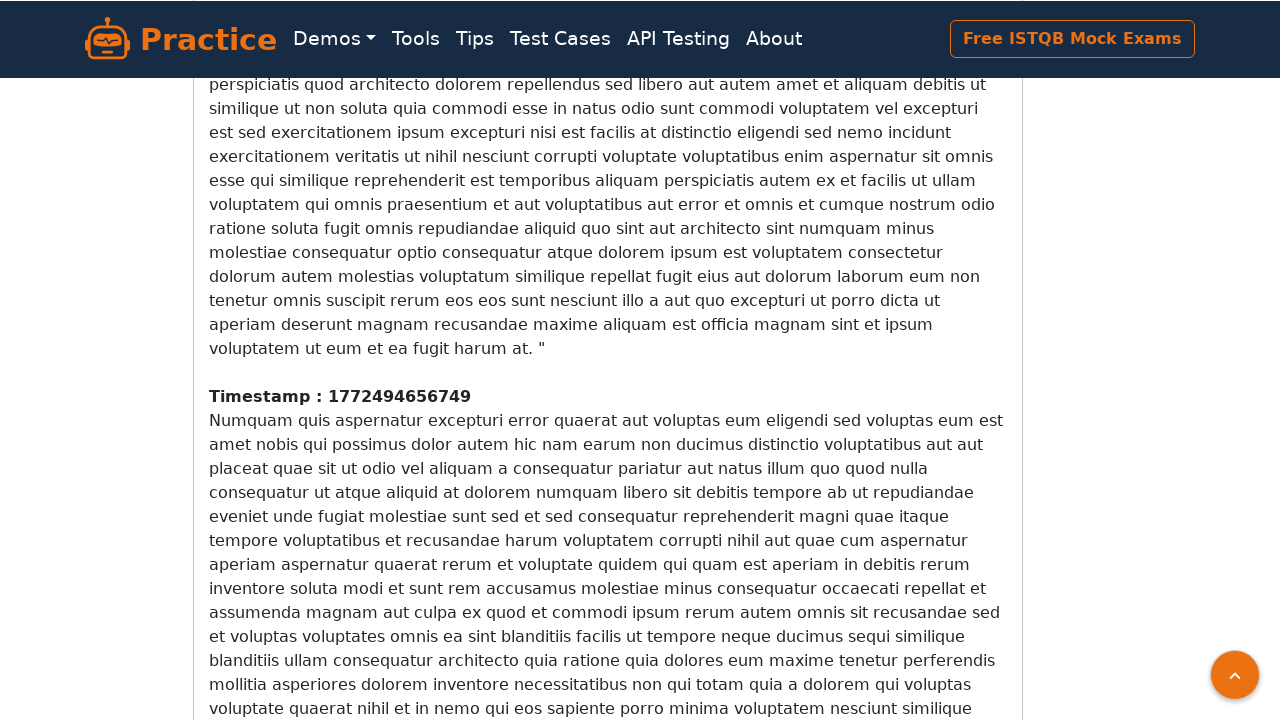

Waited 500ms for content to load dynamically
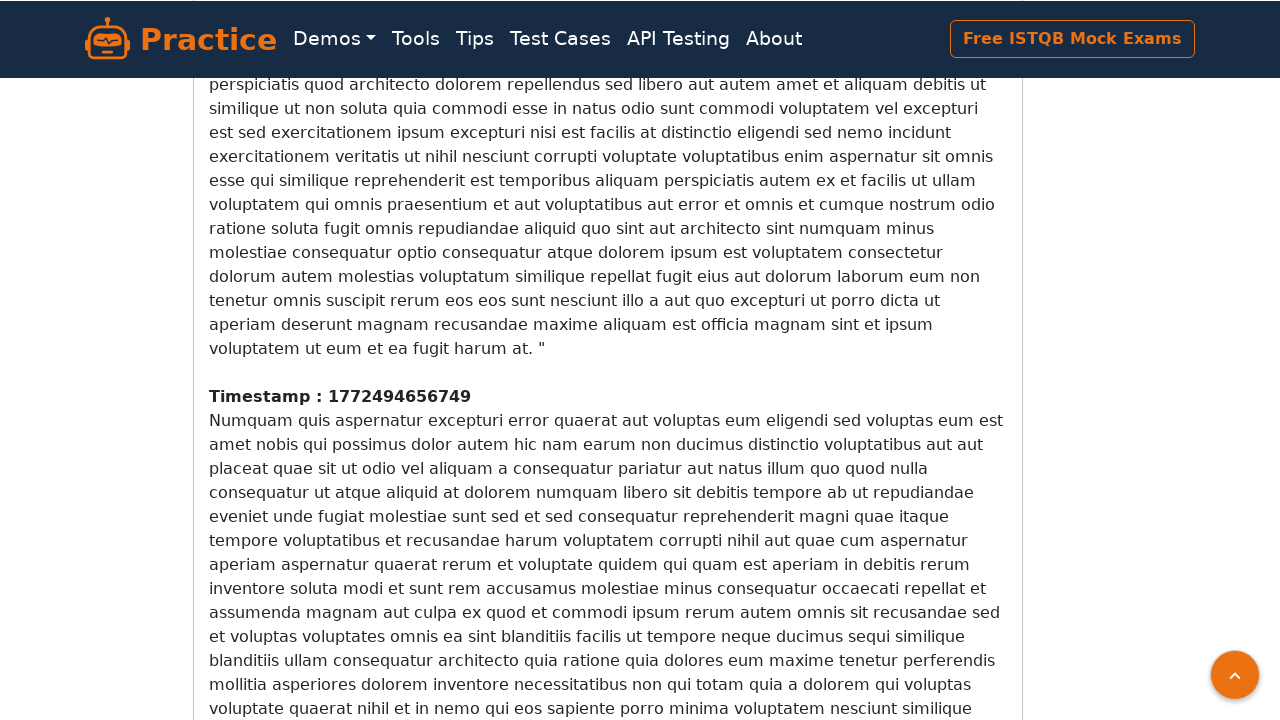

Counted 10 timestamp elements on page
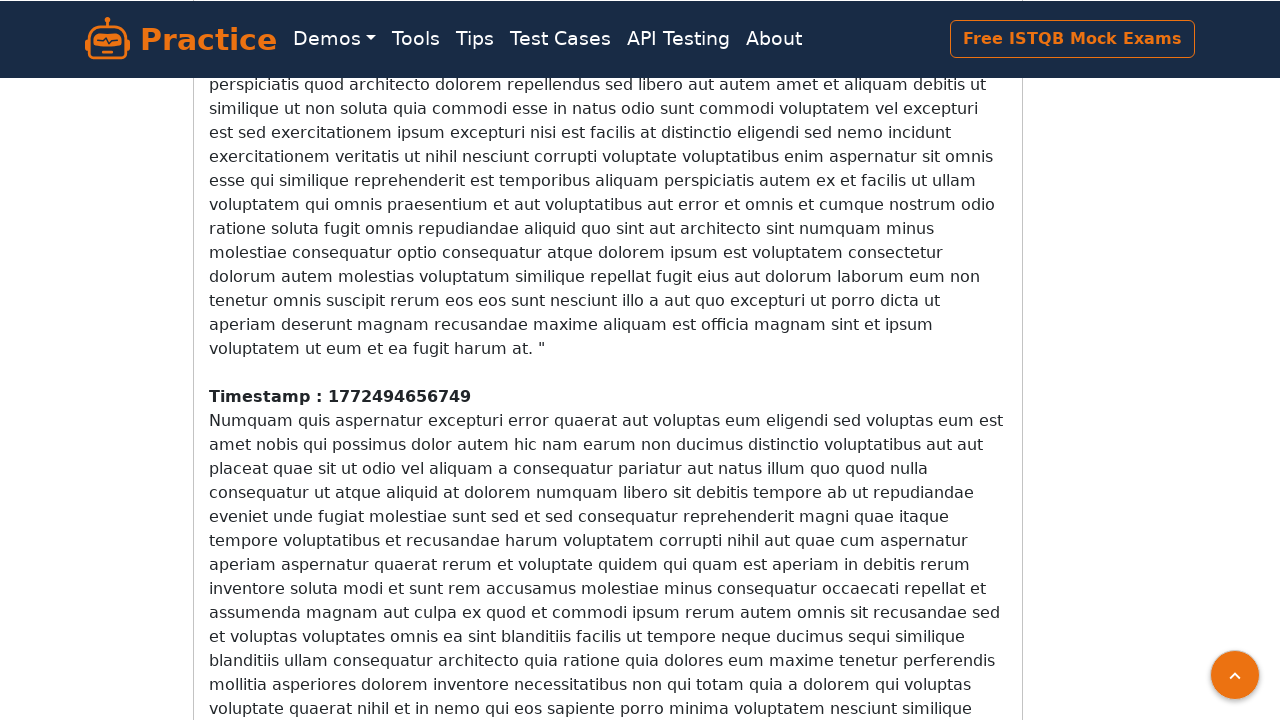

Scrolled down 100 pixels to load more content
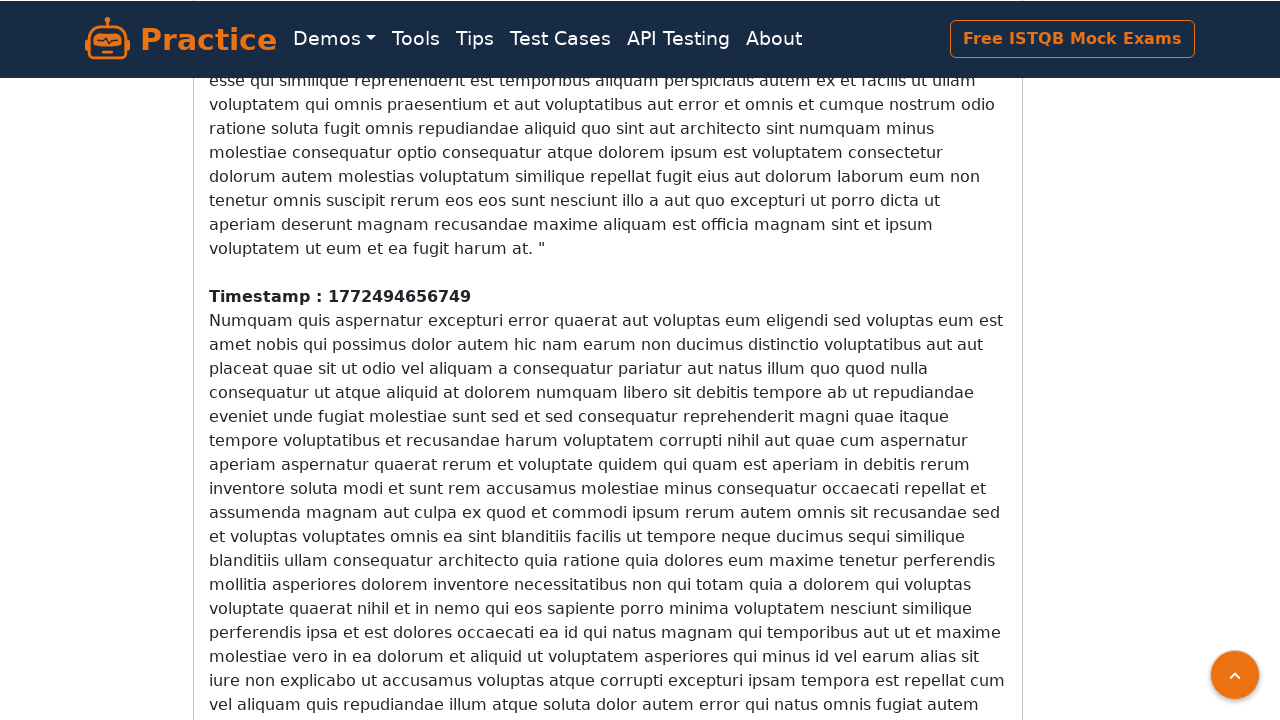

Waited 500ms for content to load dynamically
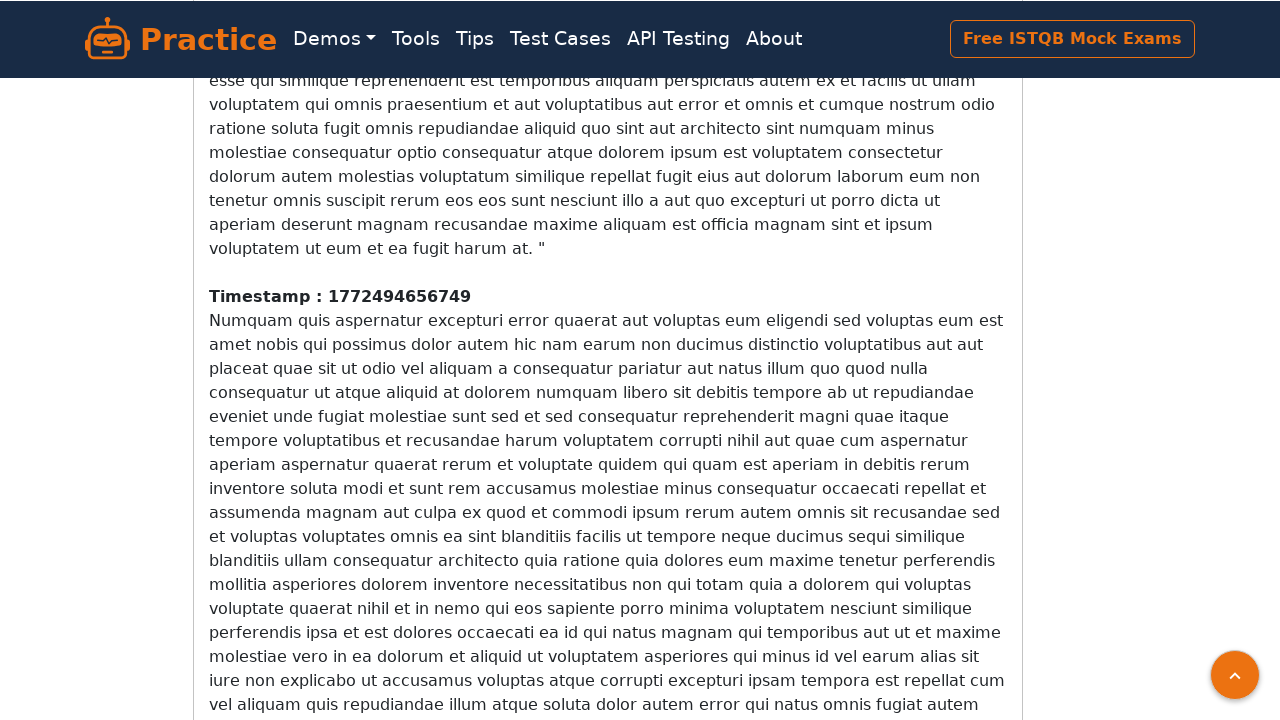

Counted 10 timestamp elements on page
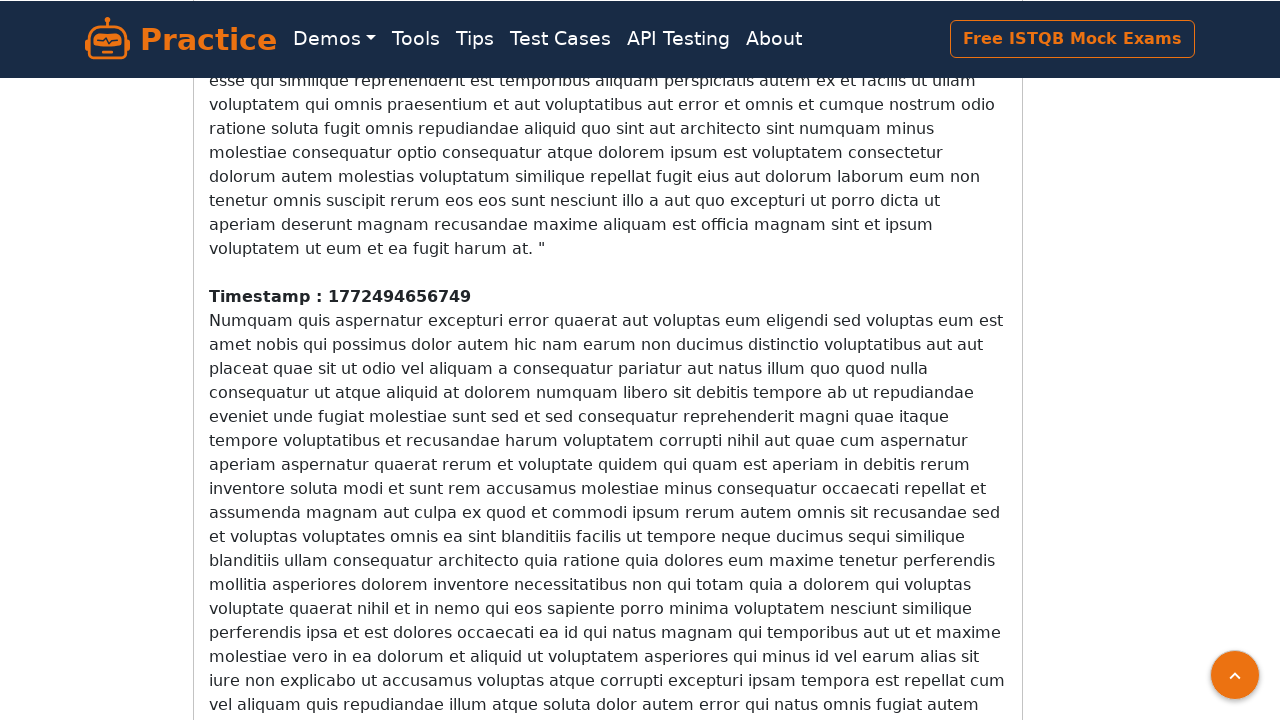

Scrolled down 100 pixels to load more content
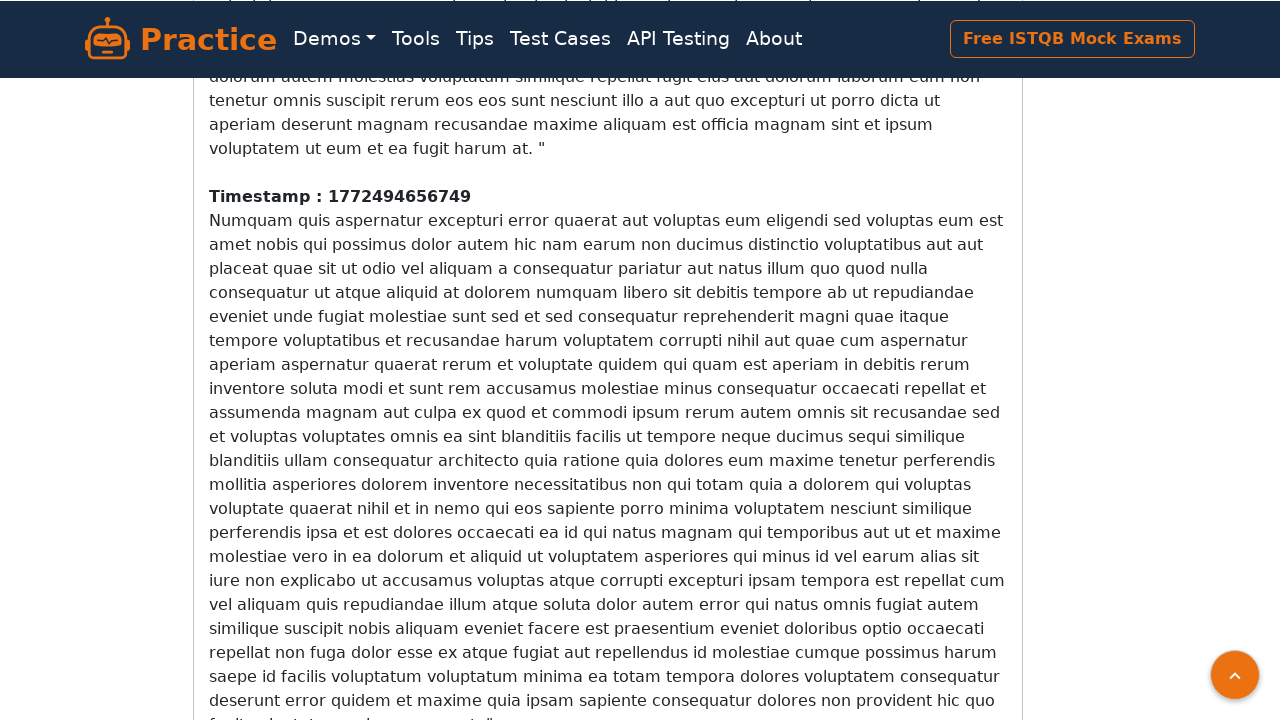

Waited 500ms for content to load dynamically
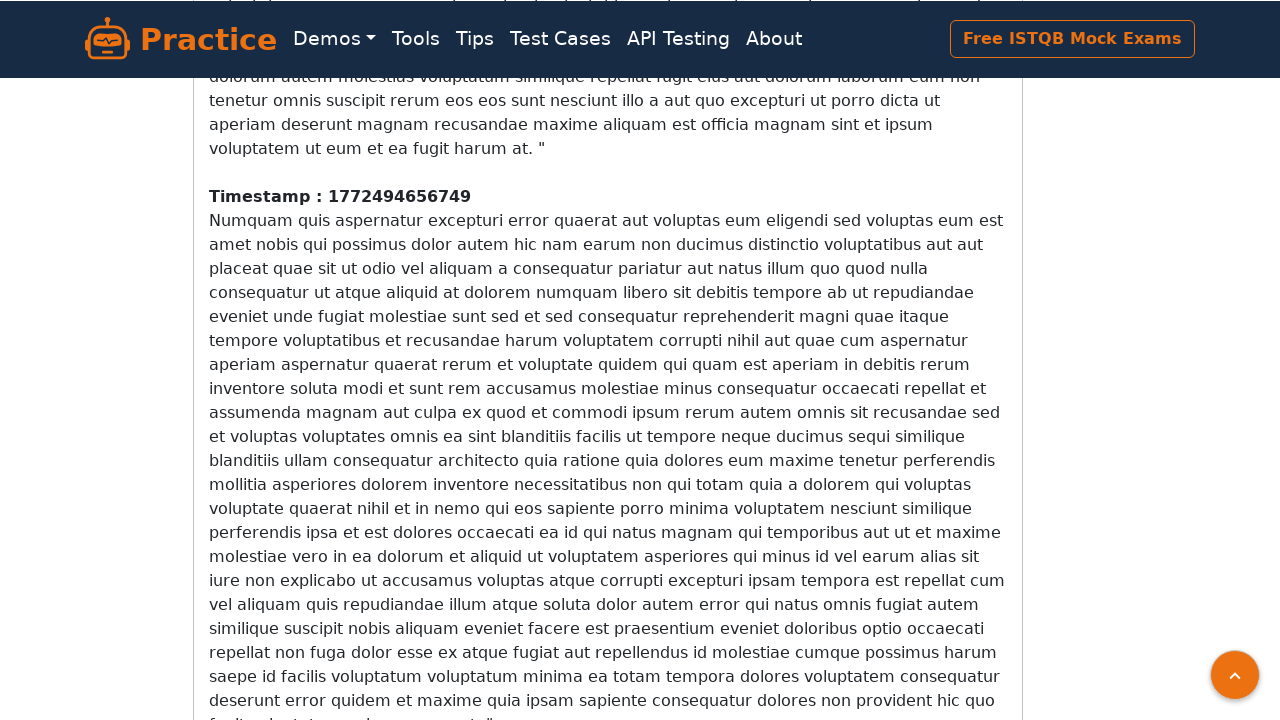

Counted 10 timestamp elements on page
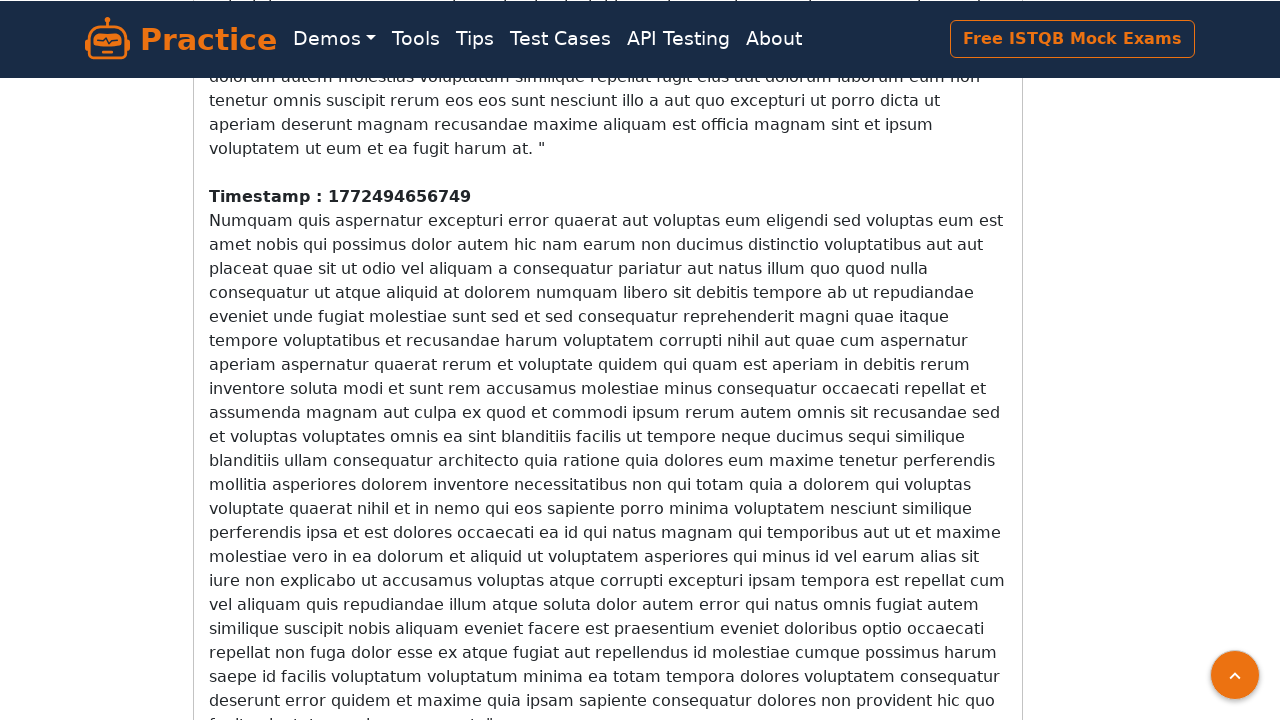

Scrolled down 100 pixels to load more content
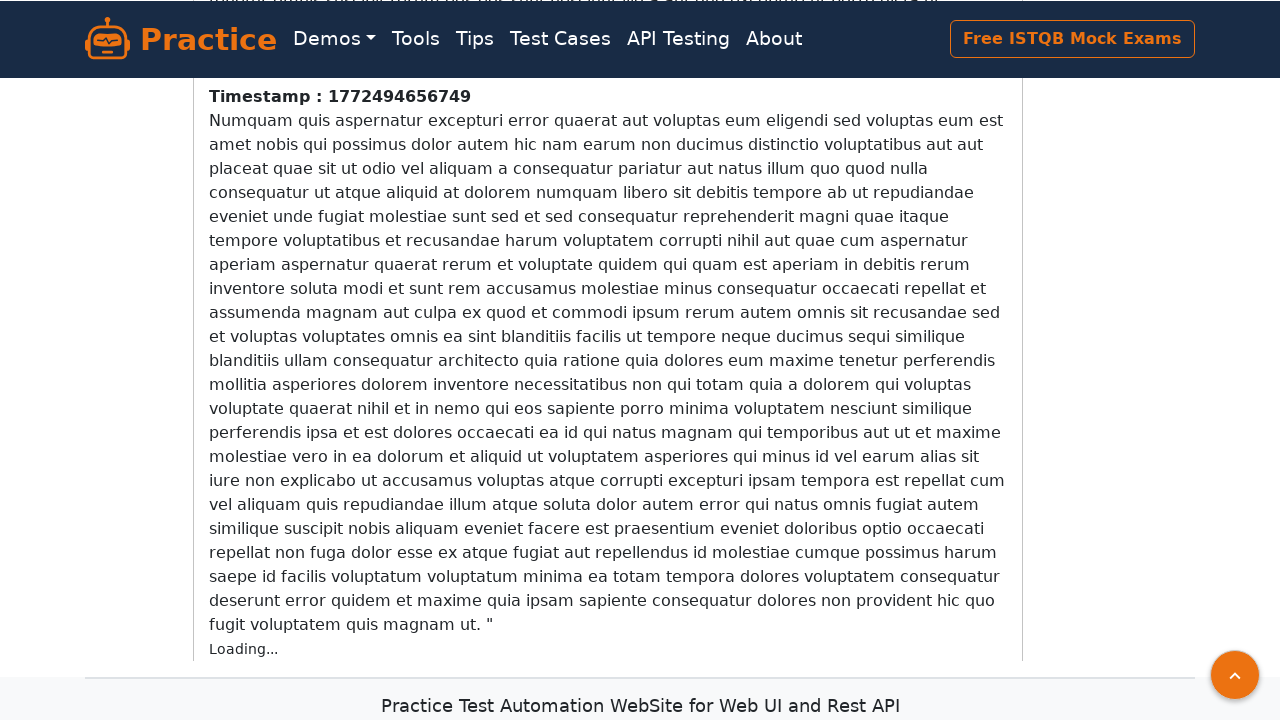

Waited 500ms for content to load dynamically
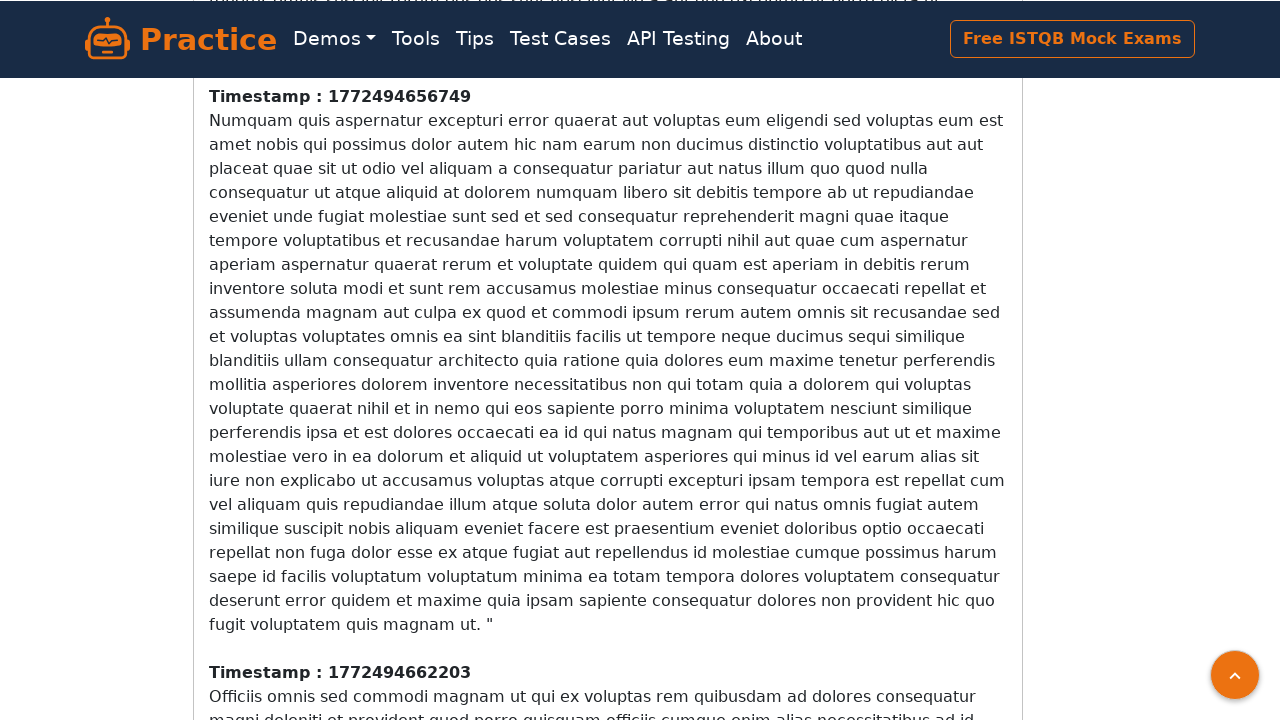

Counted 11 timestamp elements on page
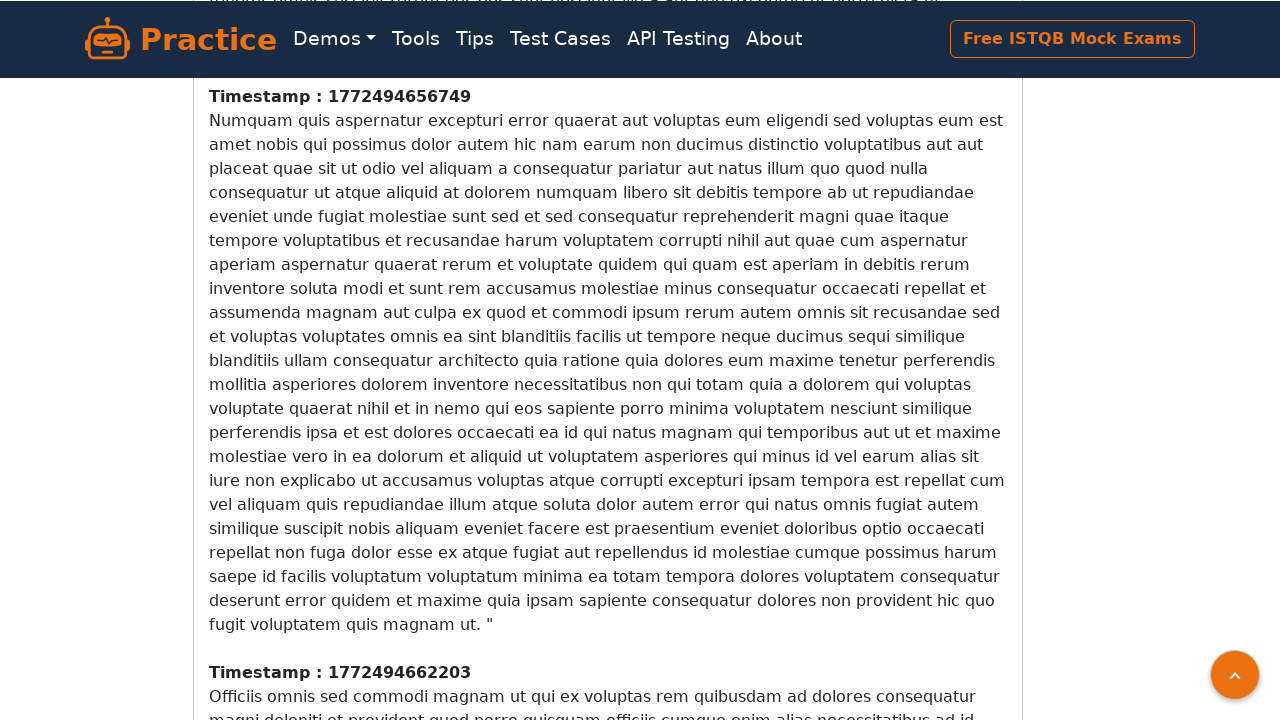

Scrolled down 100 pixels to load more content
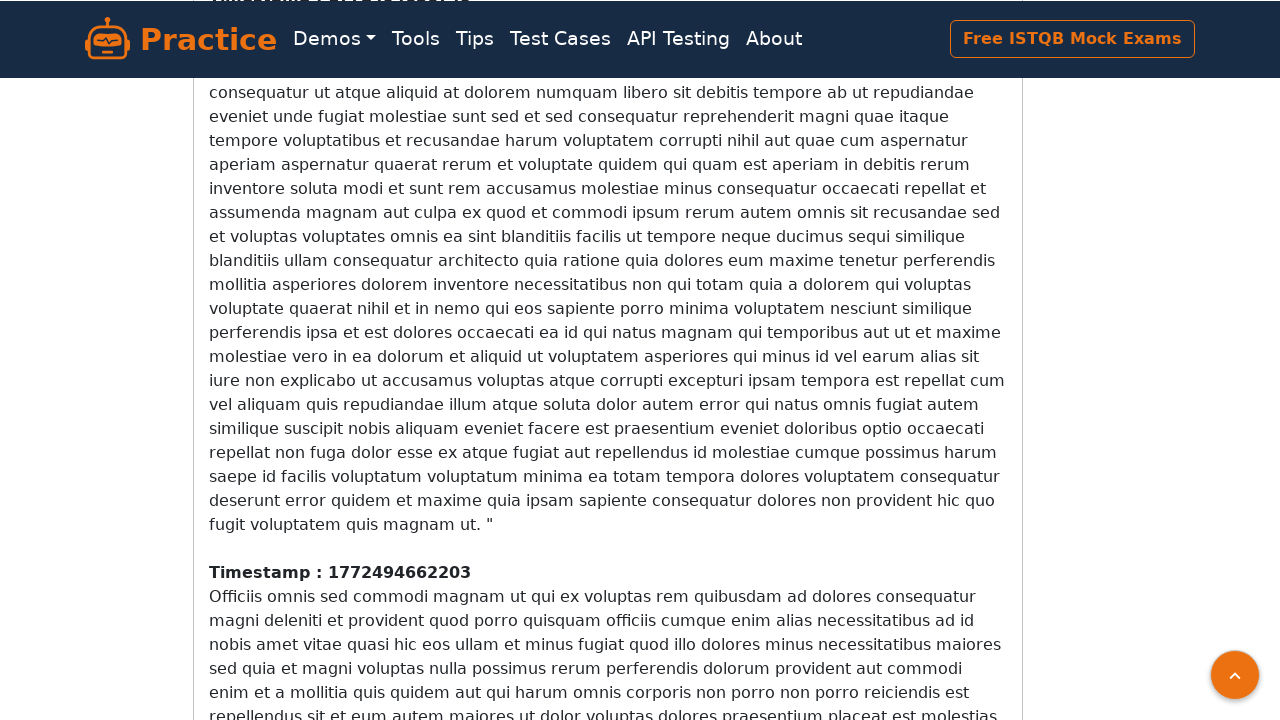

Waited 500ms for content to load dynamically
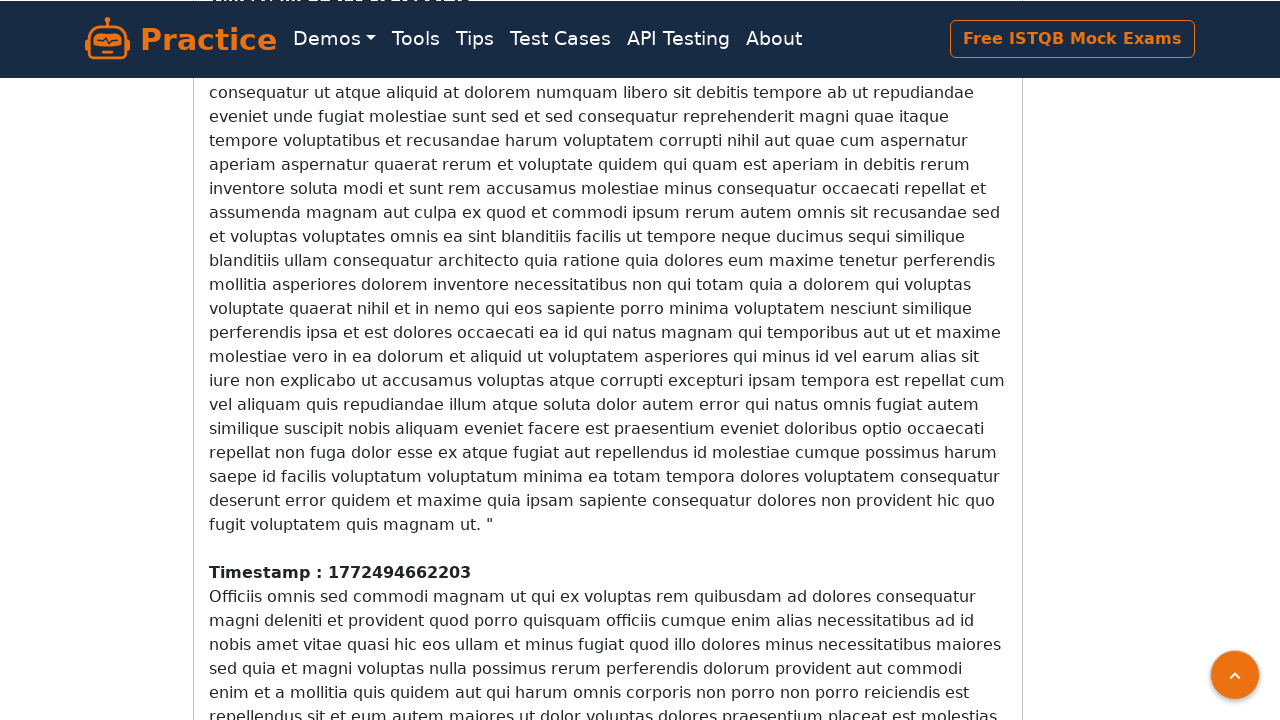

Counted 11 timestamp elements on page
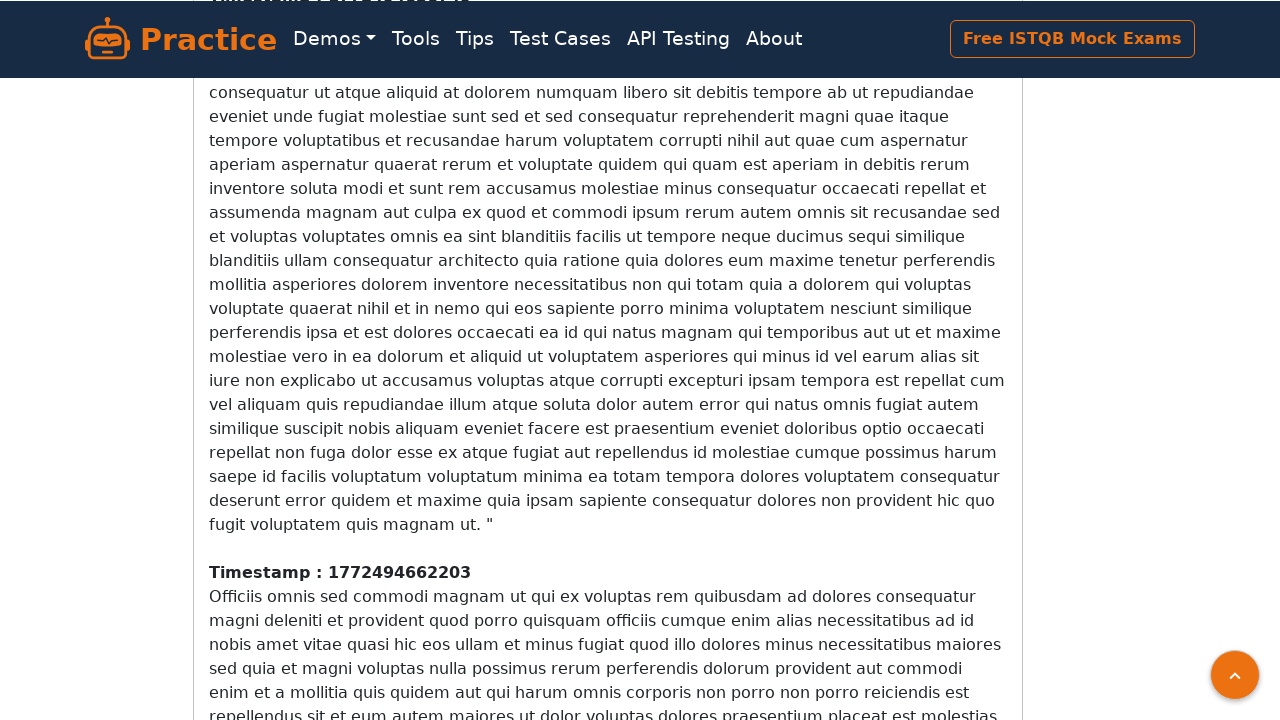

Scrolled down 100 pixels to load more content
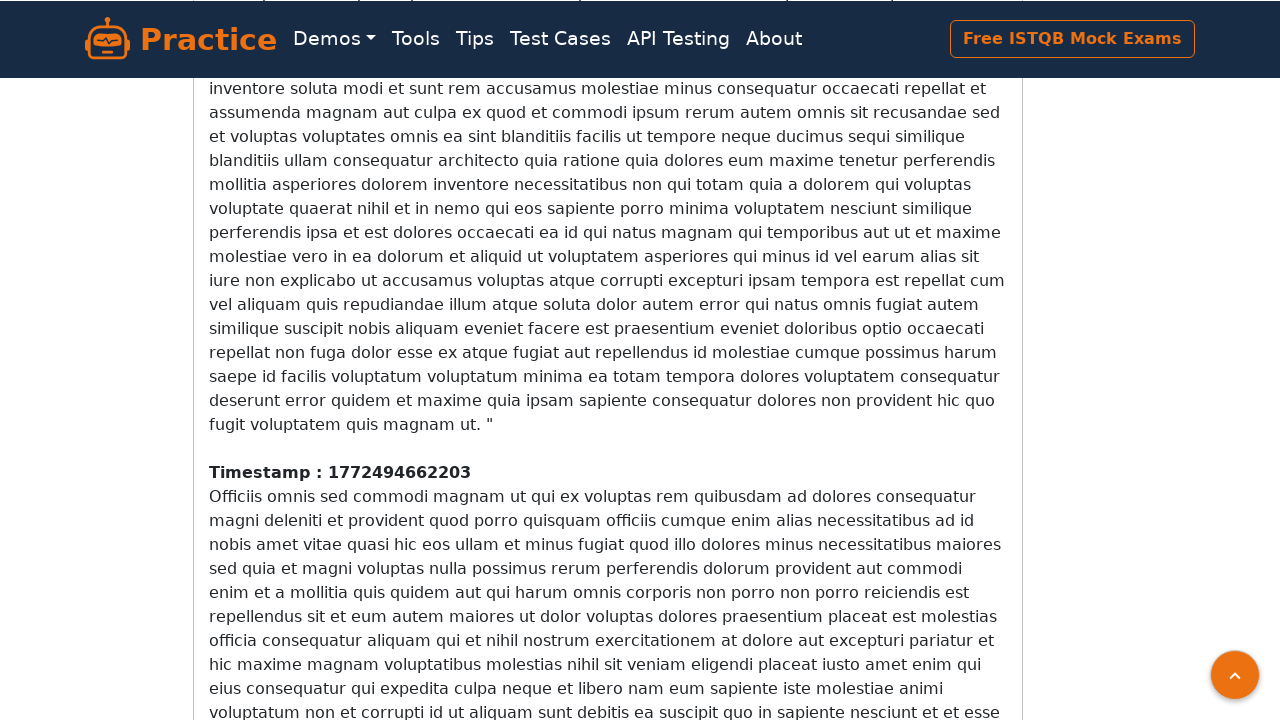

Waited 500ms for content to load dynamically
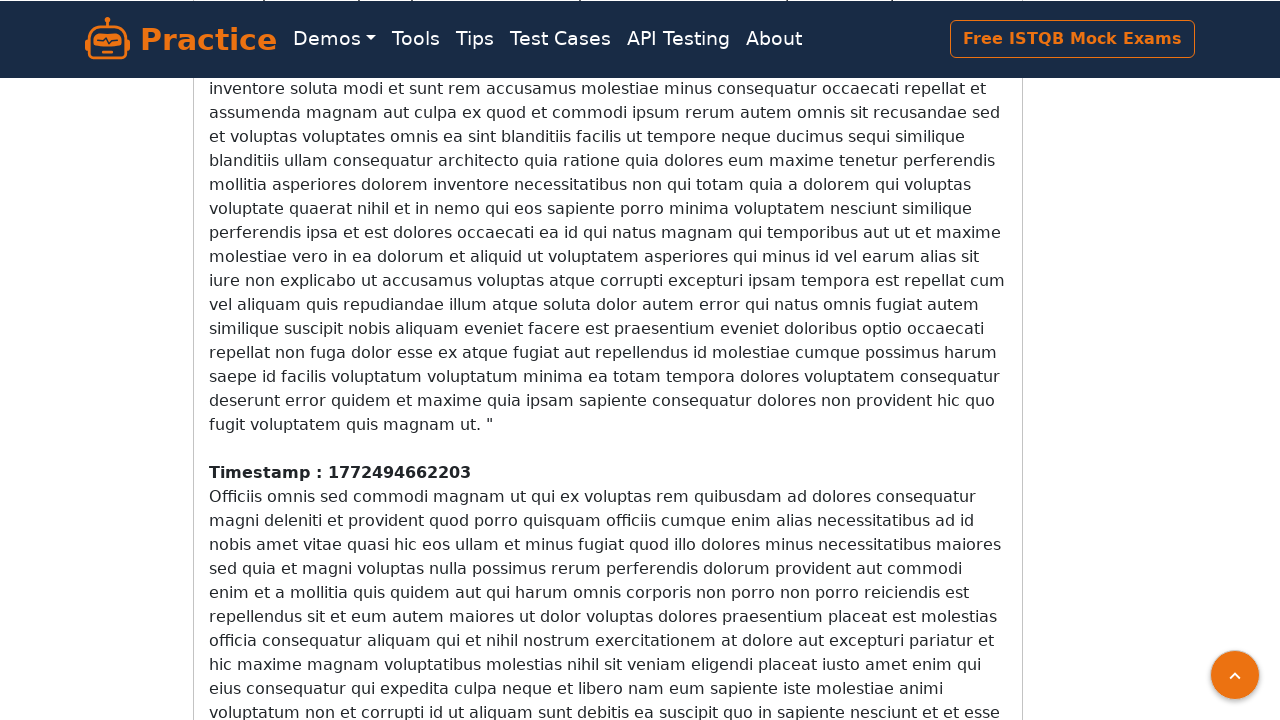

Counted 11 timestamp elements on page
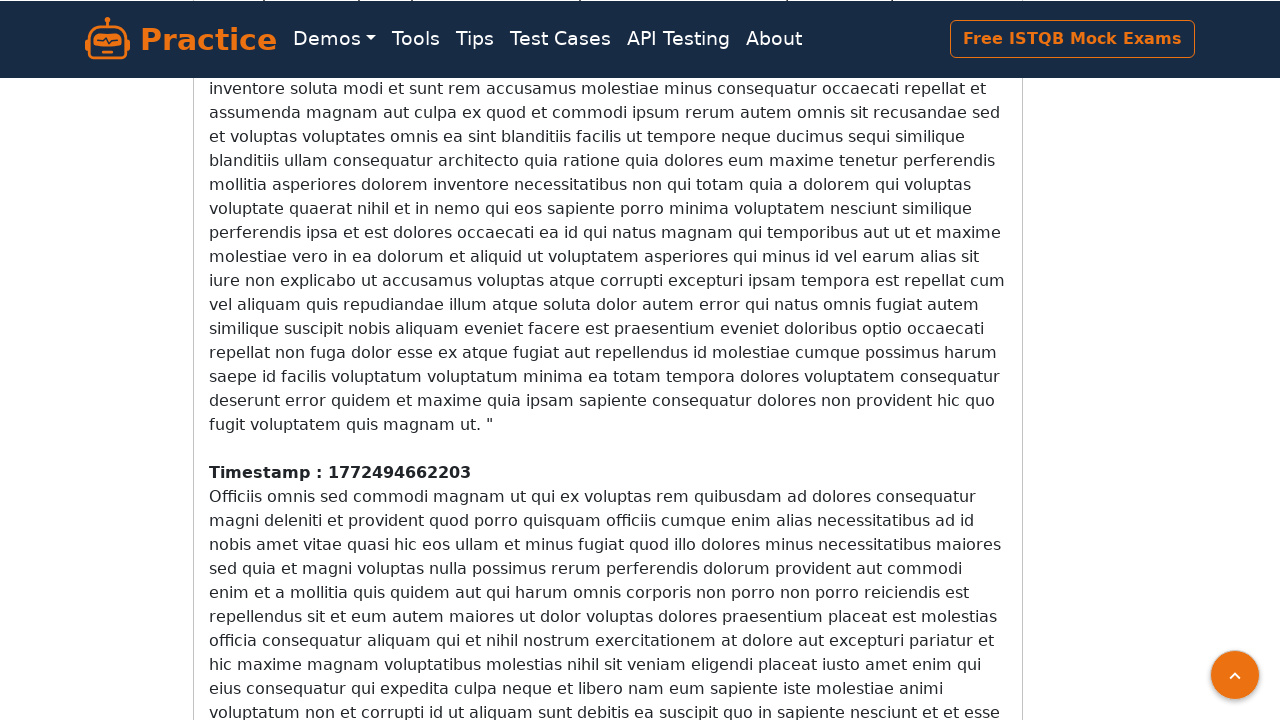

Scrolled down 100 pixels to load more content
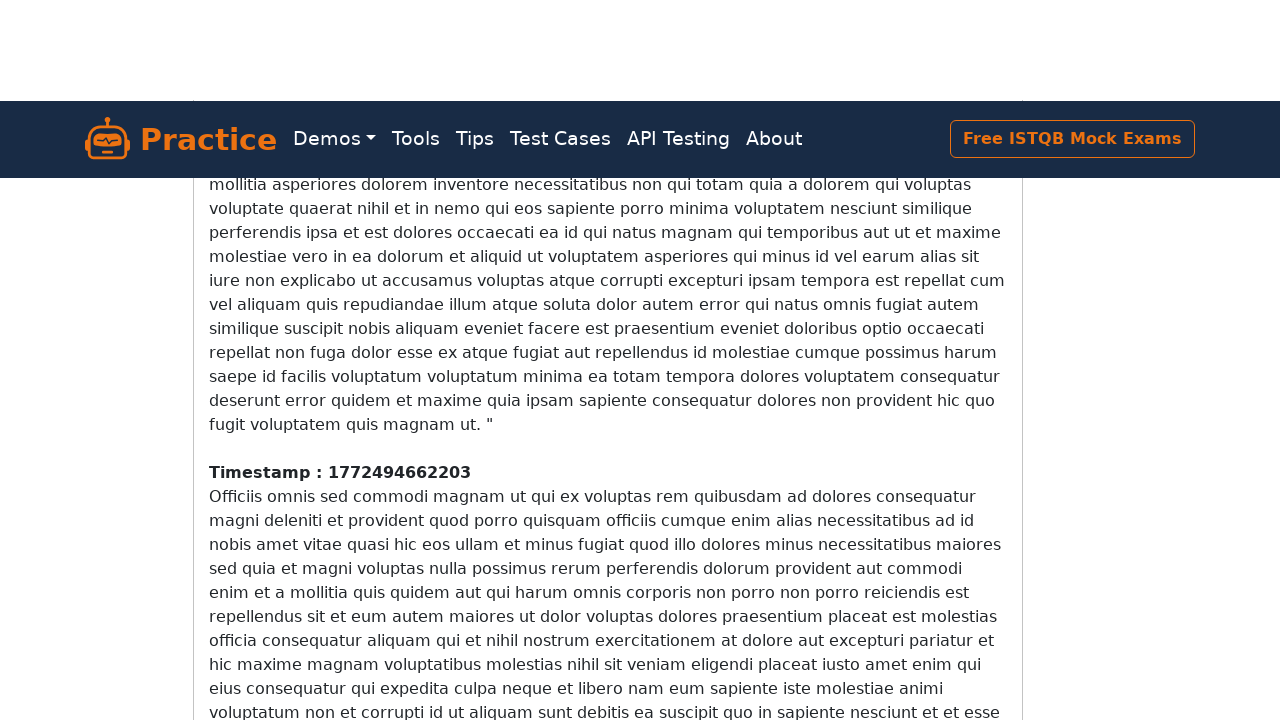

Waited 500ms for content to load dynamically
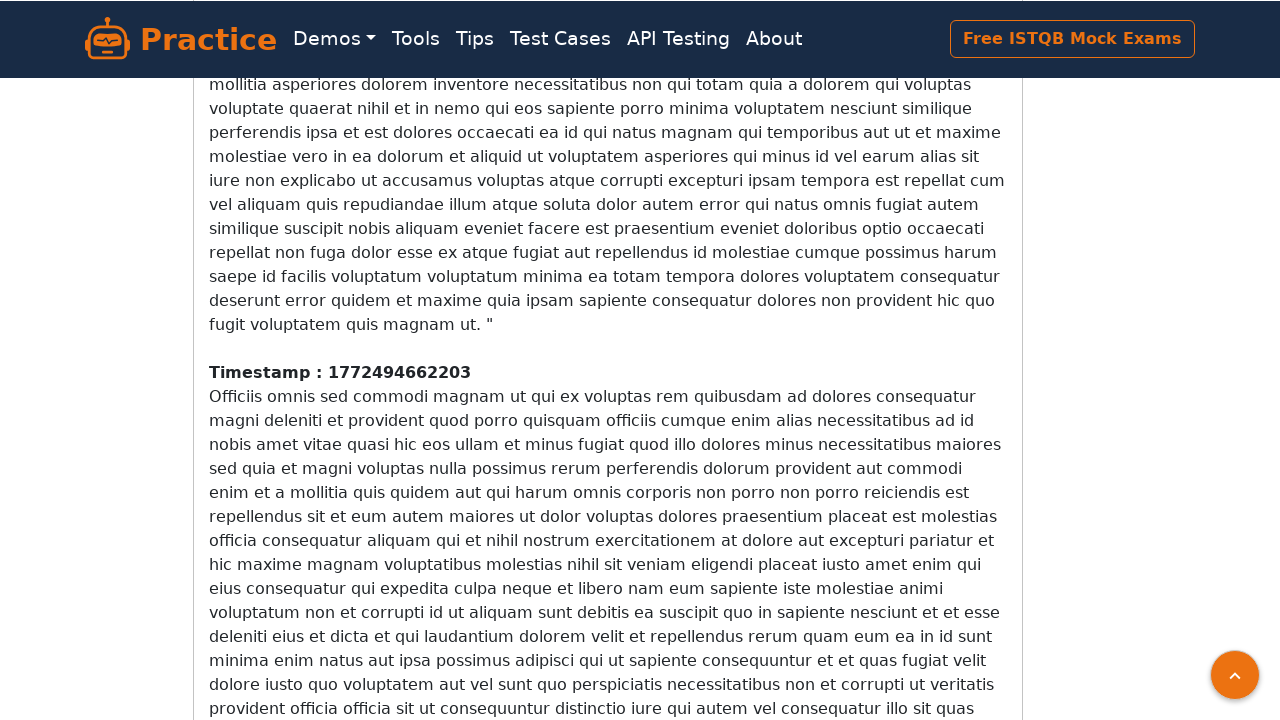

Counted 11 timestamp elements on page
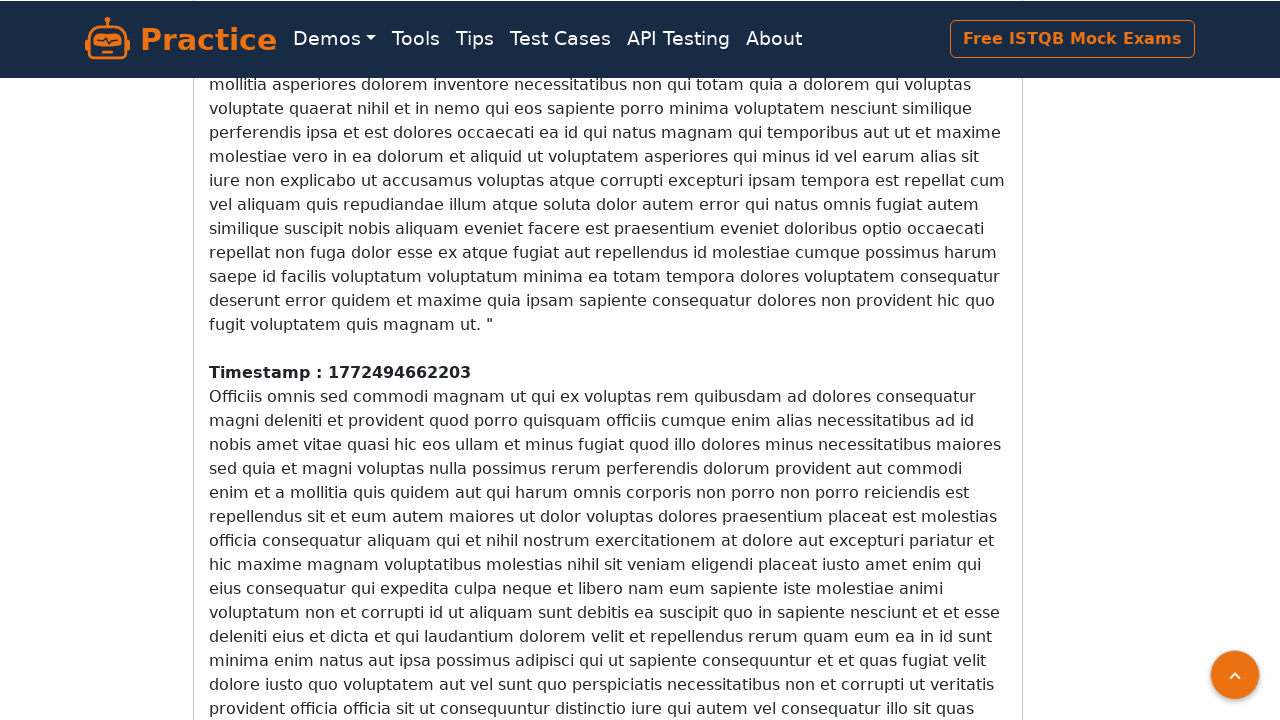

Scrolled down 100 pixels to load more content
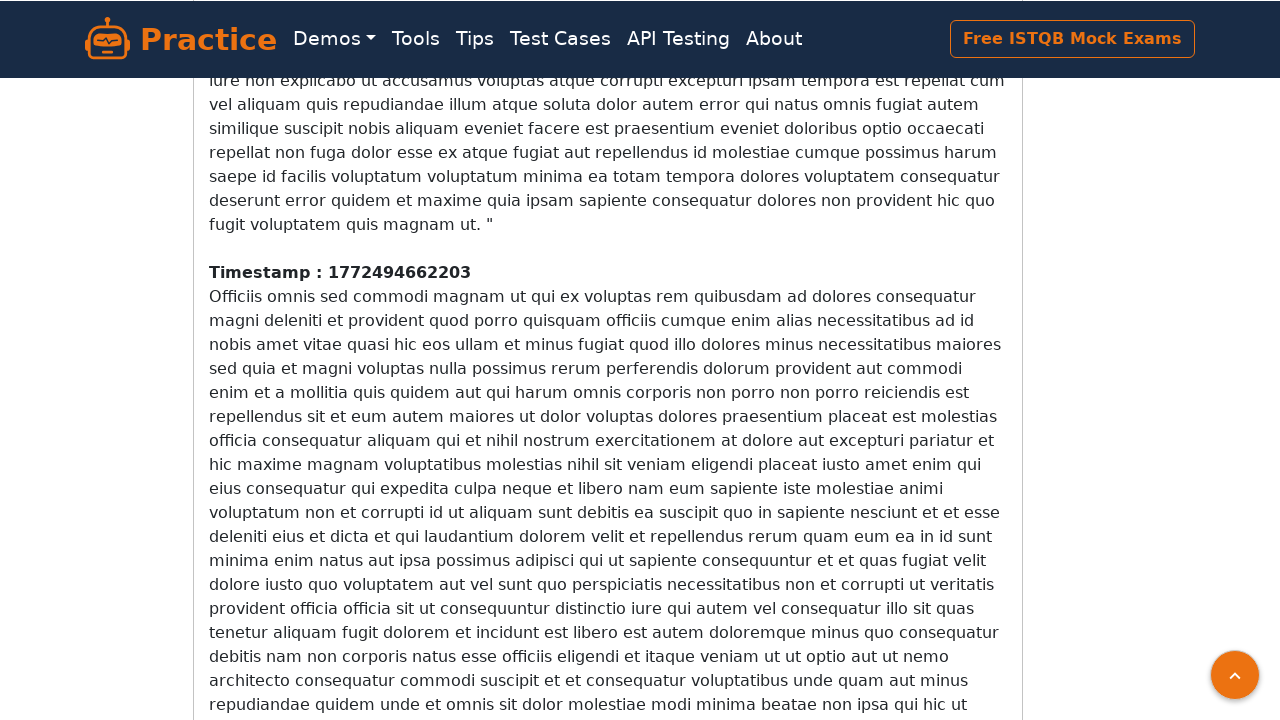

Waited 500ms for content to load dynamically
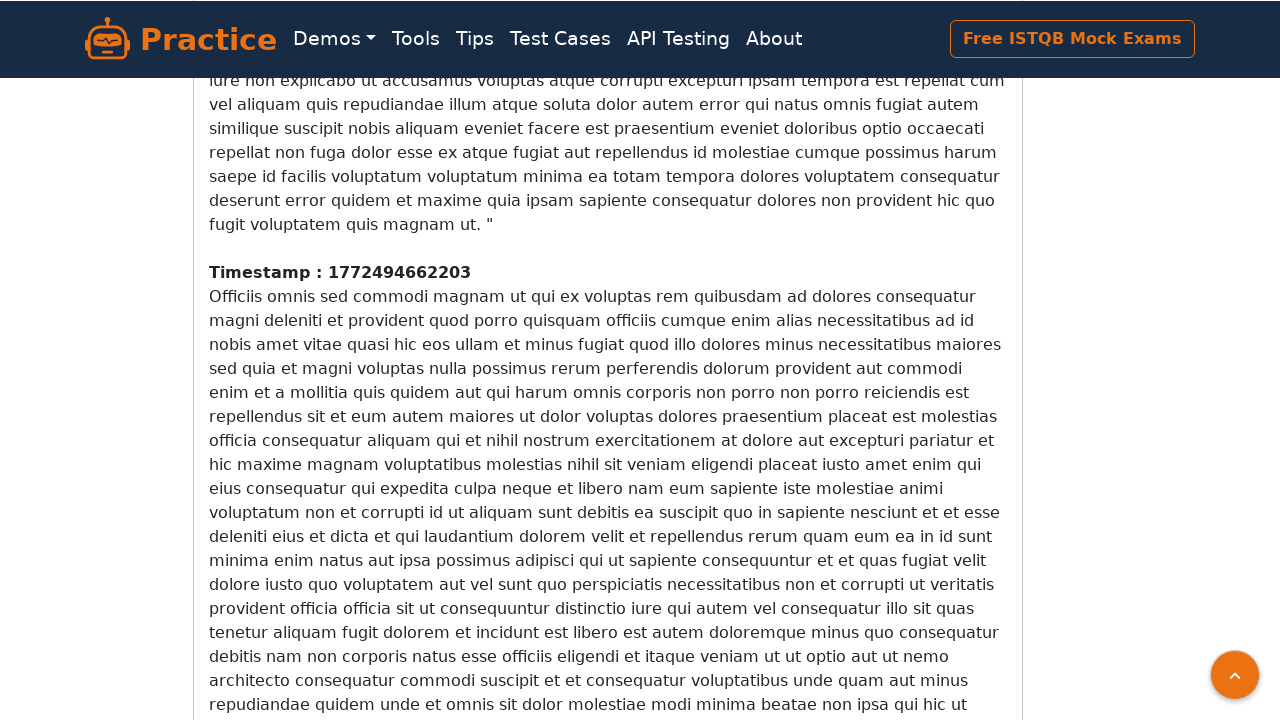

Counted 11 timestamp elements on page
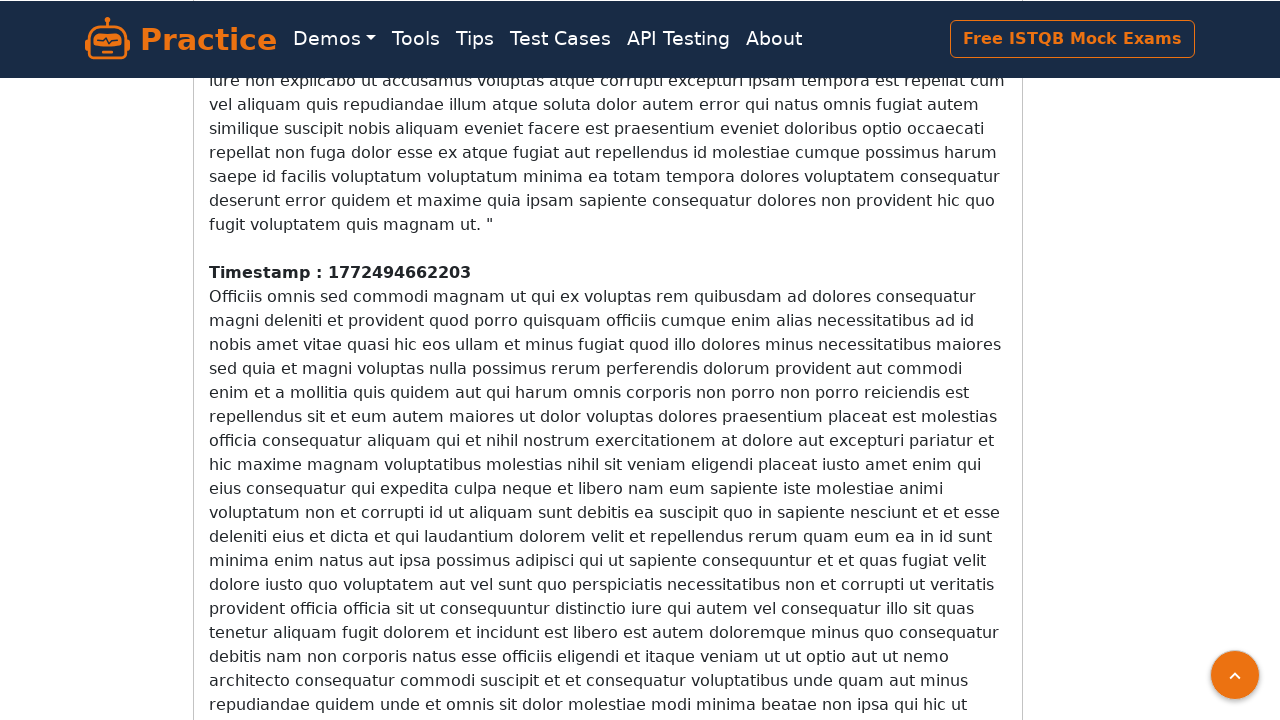

Scrolled down 100 pixels to load more content
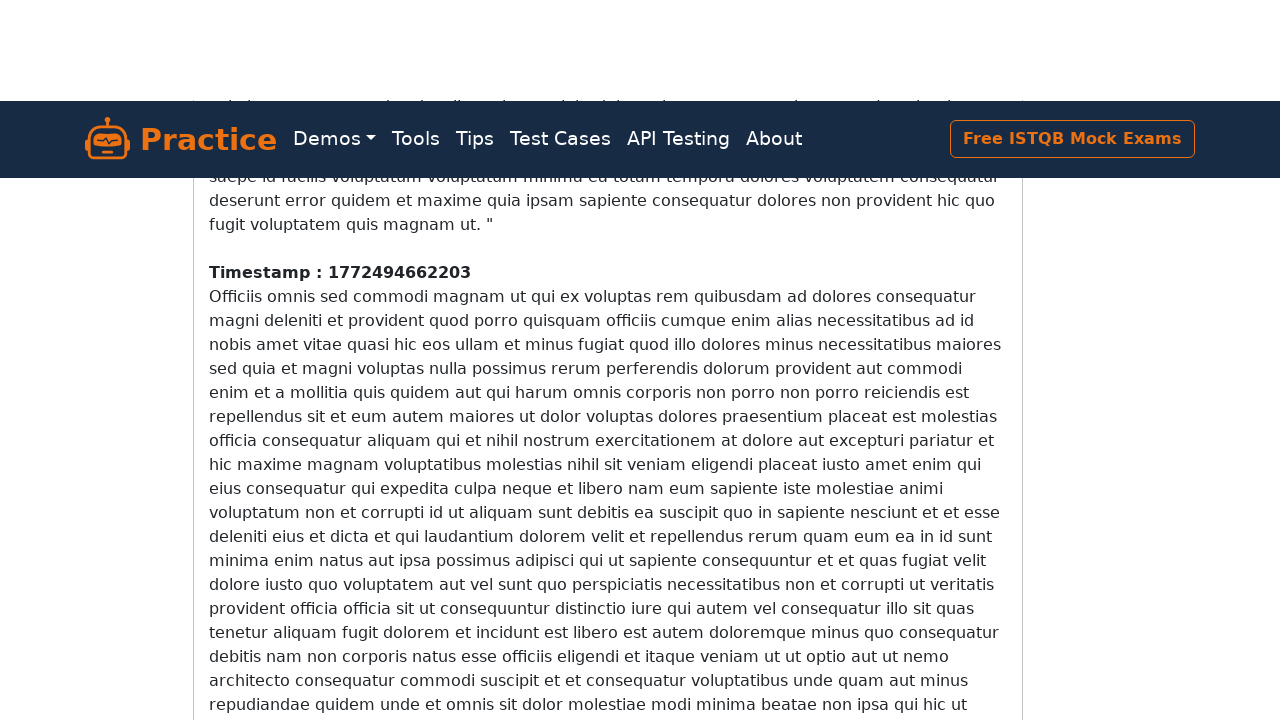

Waited 500ms for content to load dynamically
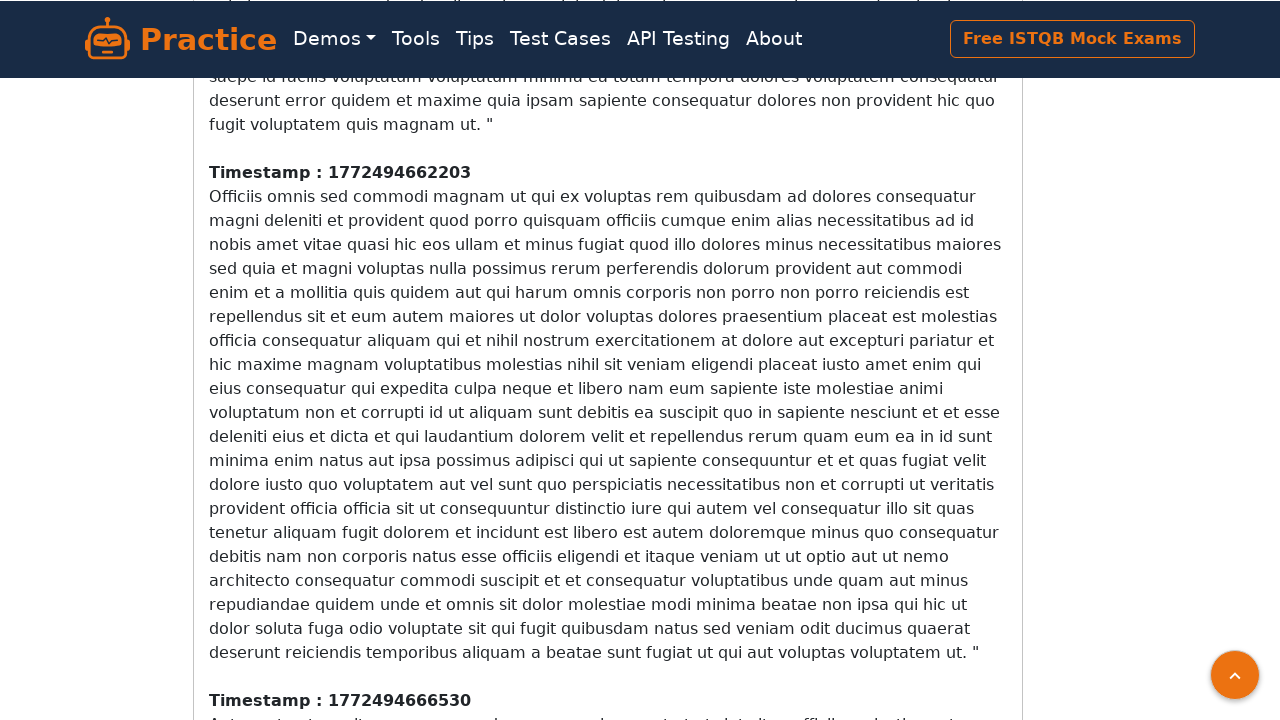

Counted 12 timestamp elements on page
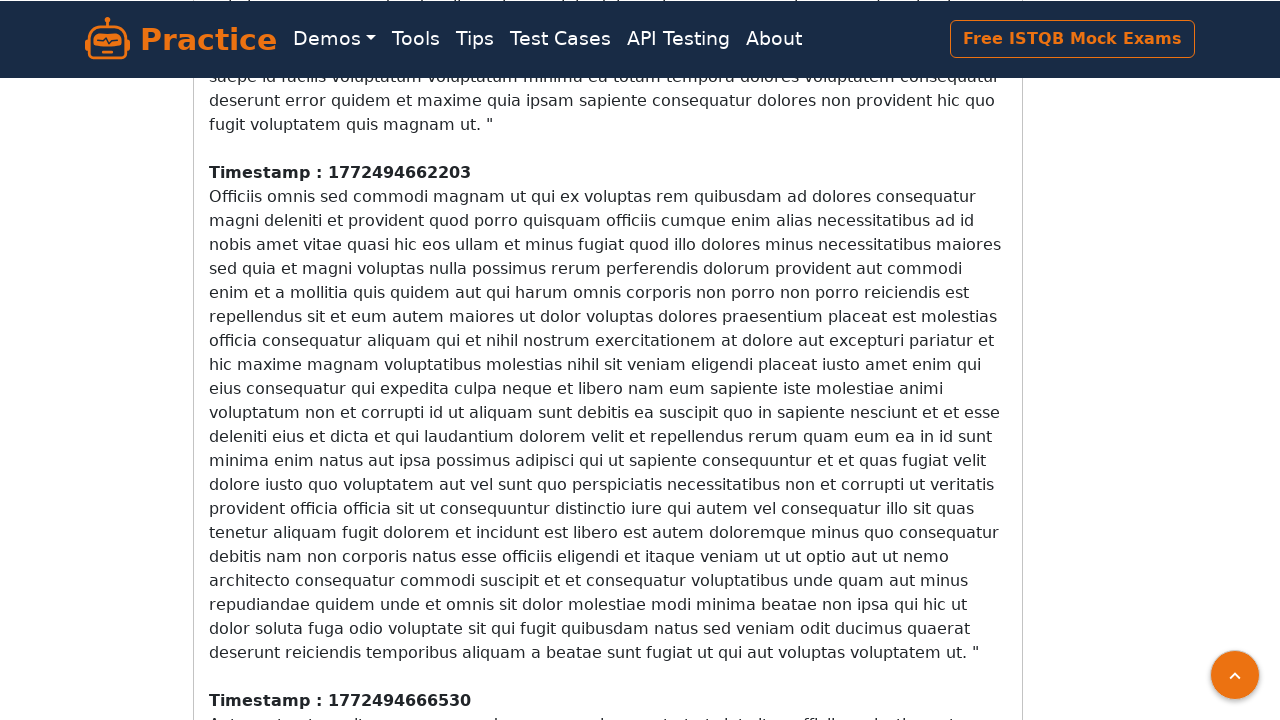

Scrolled down 100 pixels to load more content
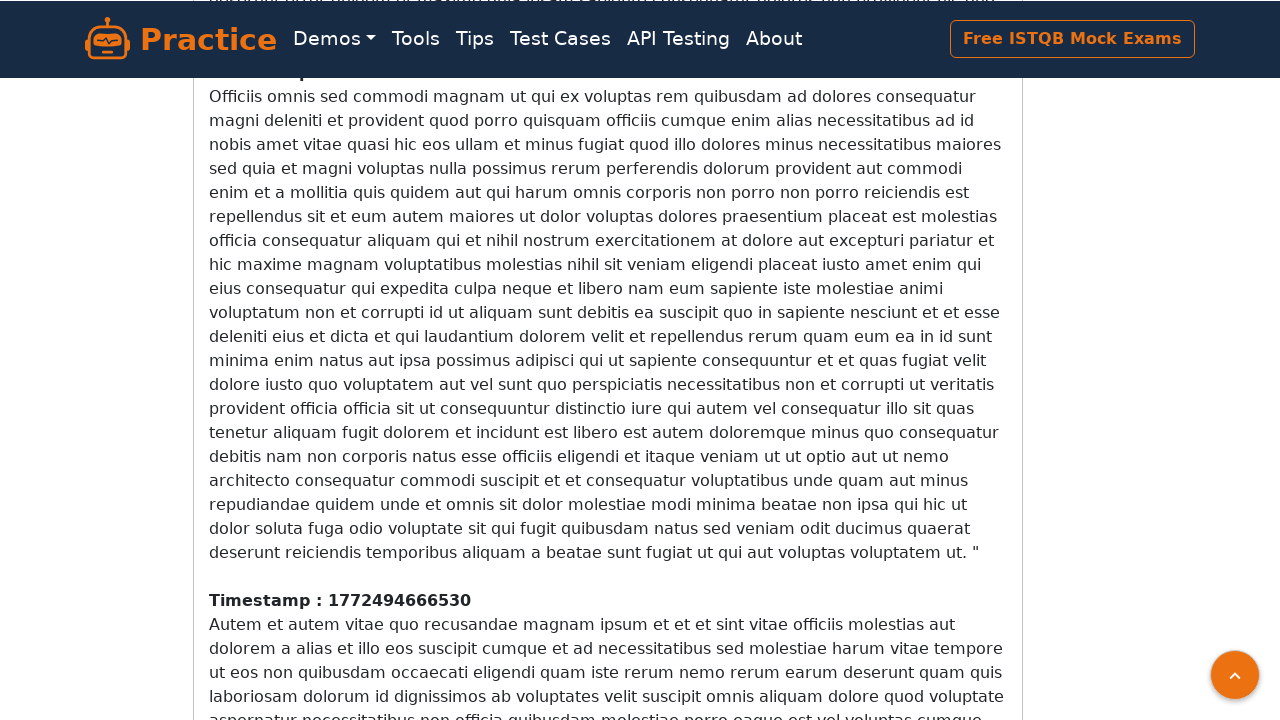

Waited 500ms for content to load dynamically
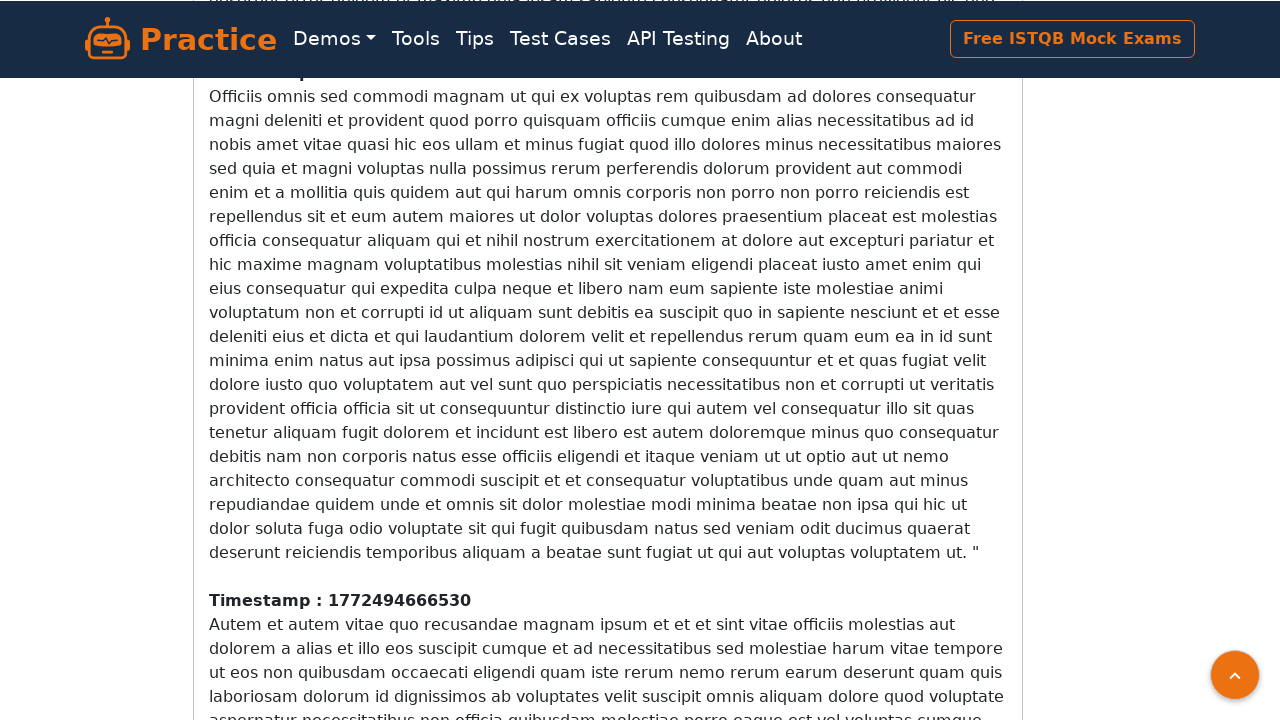

Counted 12 timestamp elements on page
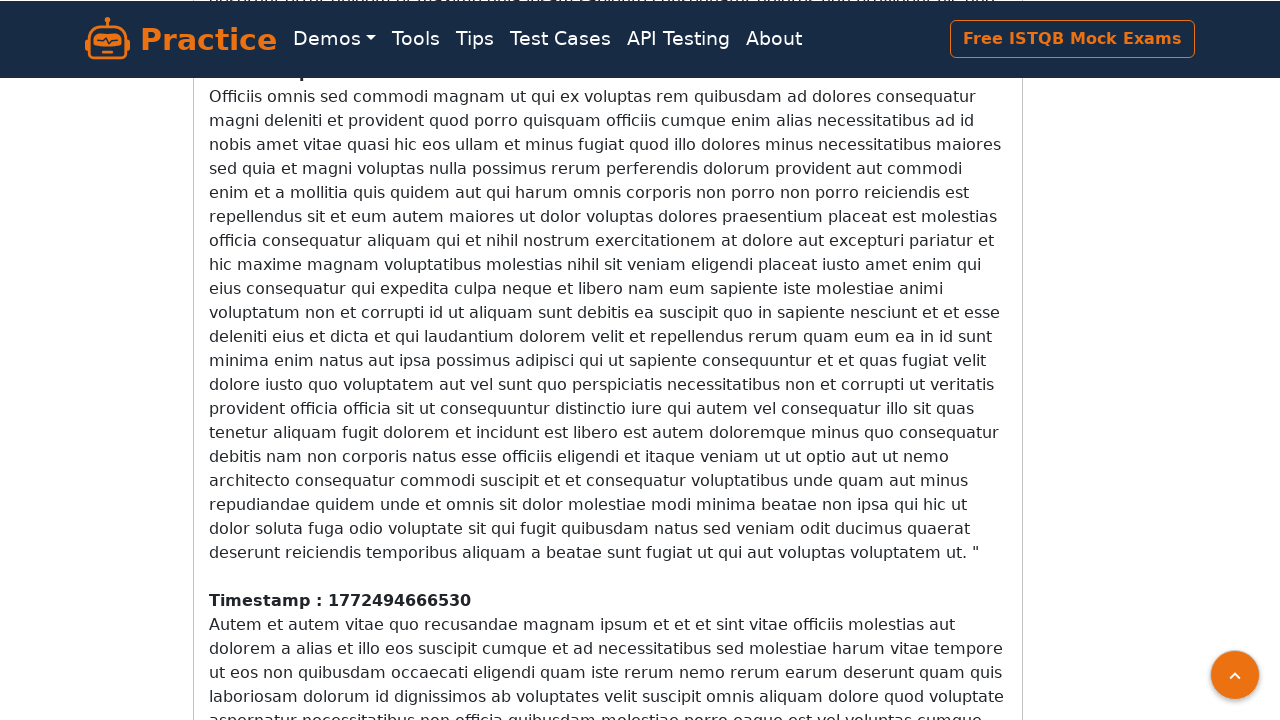

Scrolled down 100 pixels to load more content
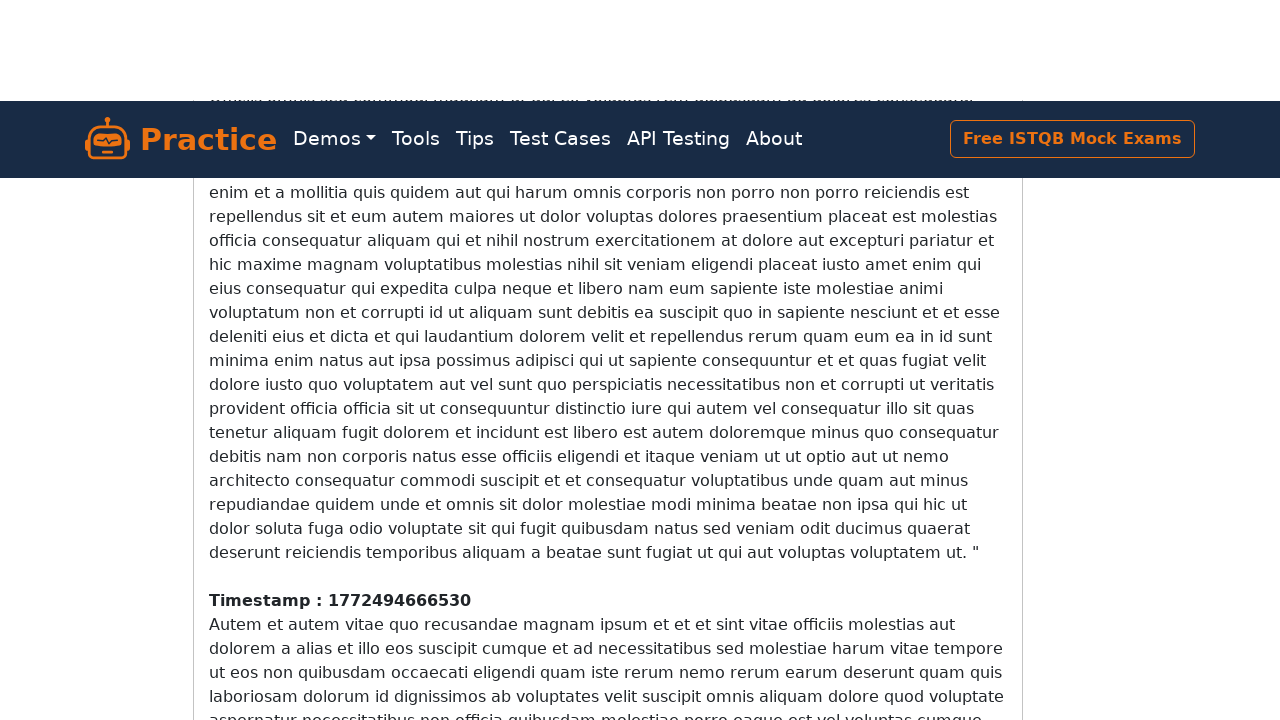

Waited 500ms for content to load dynamically
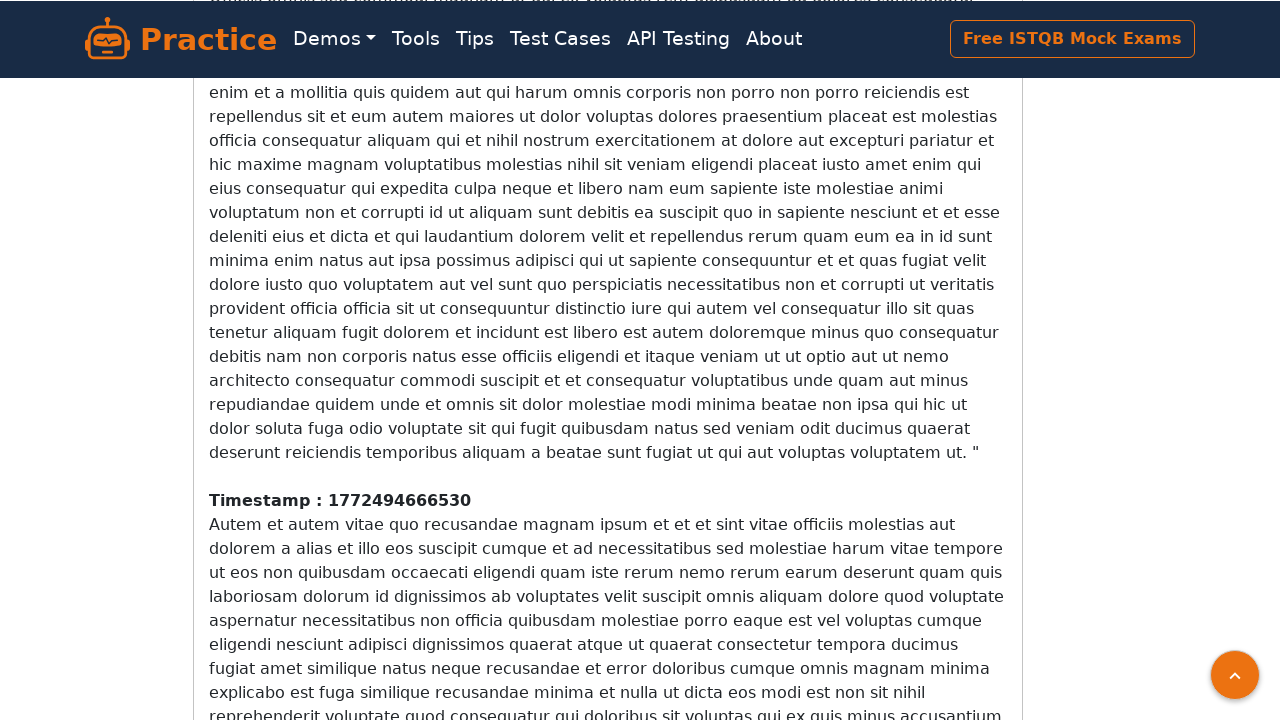

Counted 12 timestamp elements on page
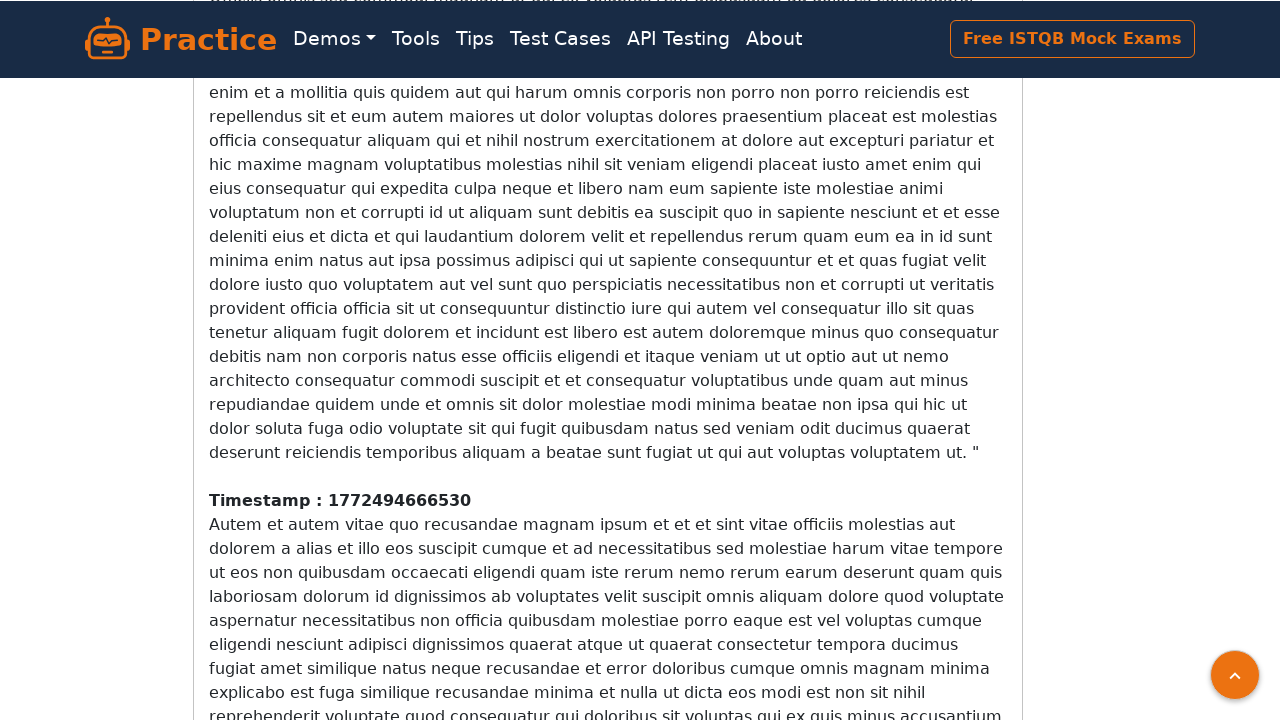

Scrolled down 100 pixels to load more content
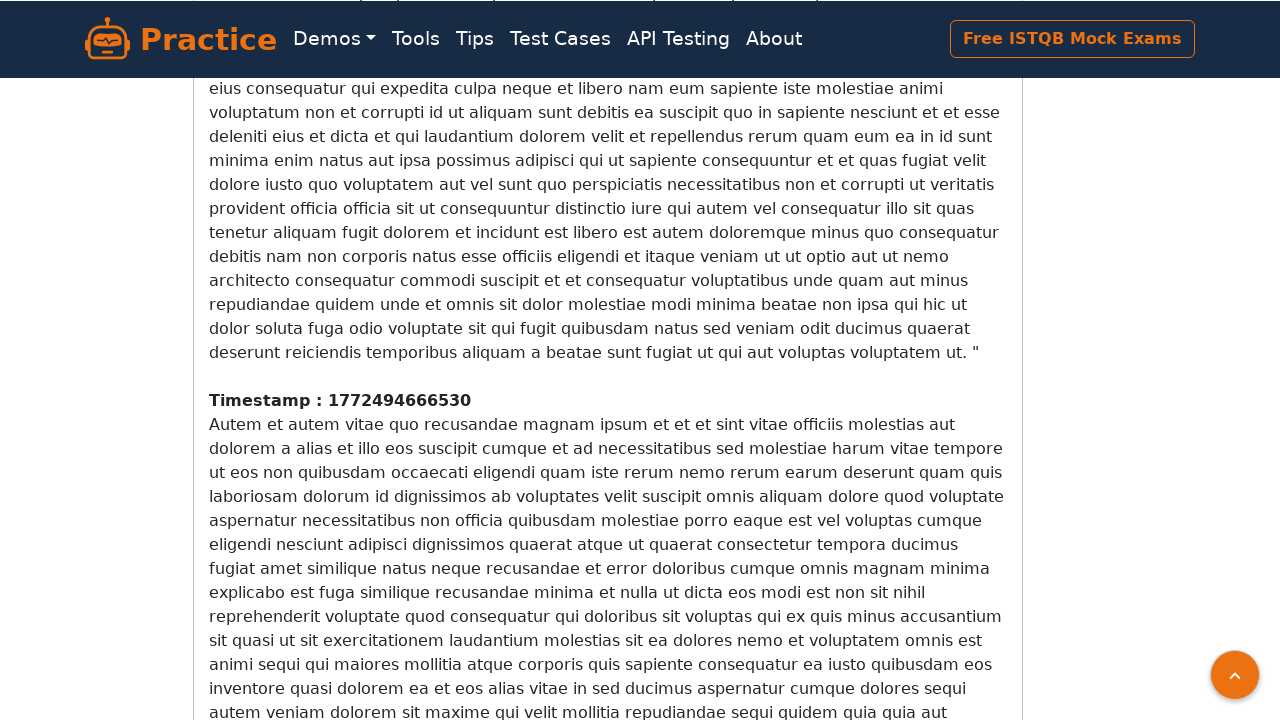

Waited 500ms for content to load dynamically
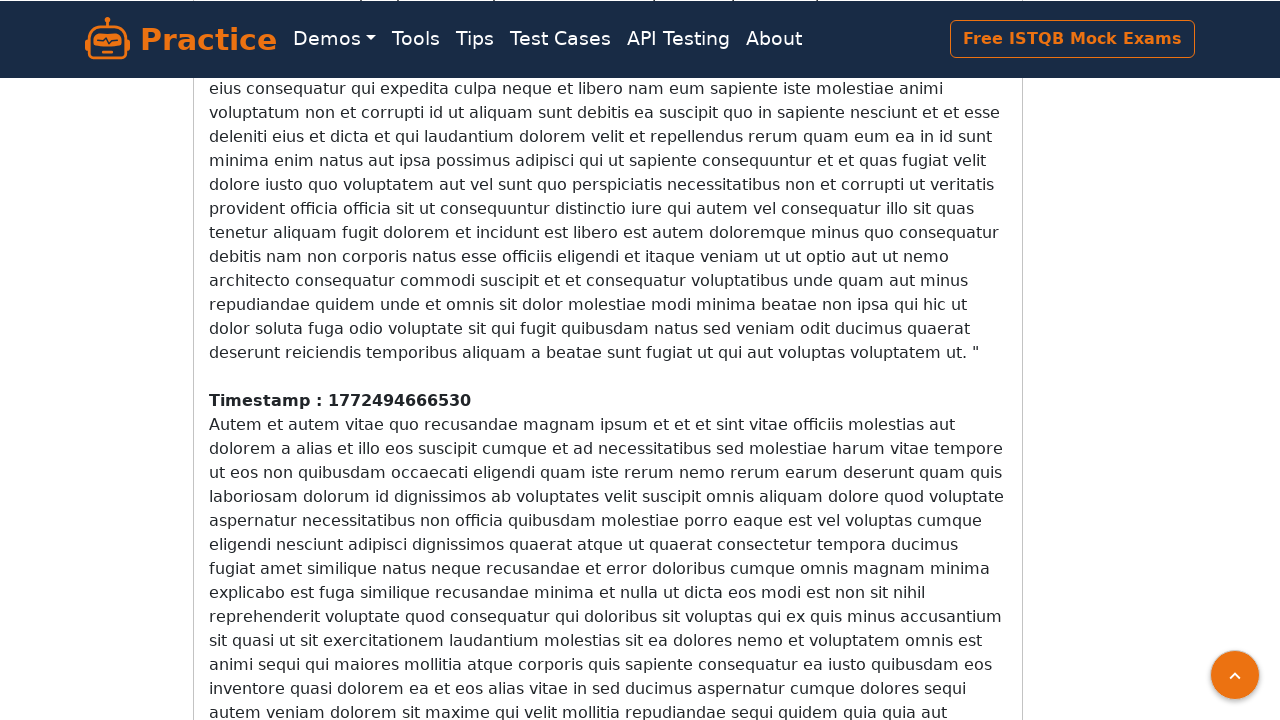

Counted 12 timestamp elements on page
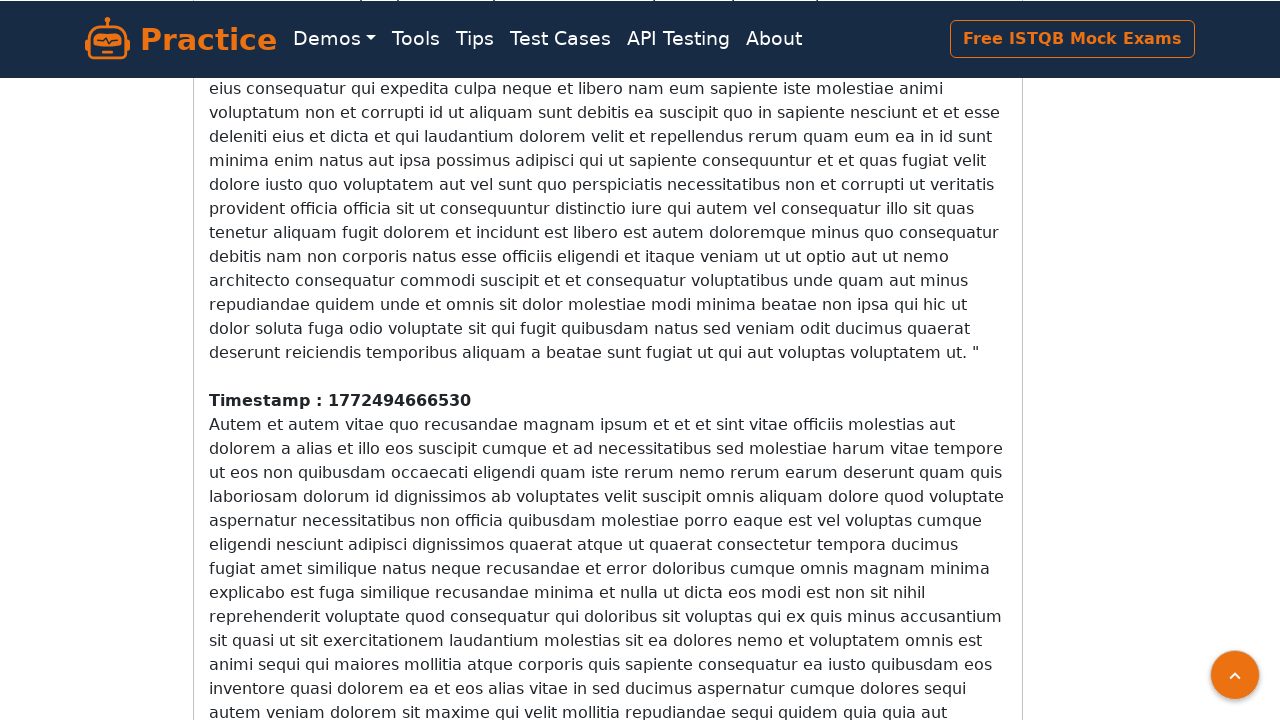

Scrolled down 100 pixels to load more content
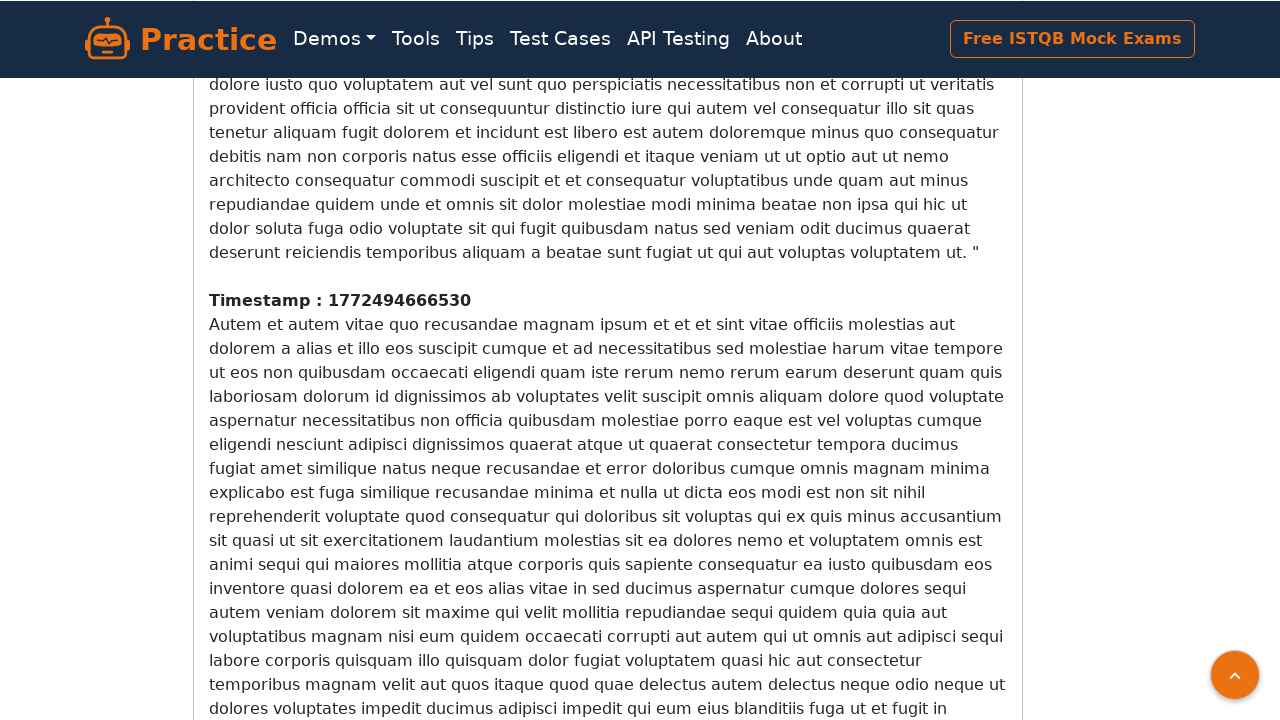

Waited 500ms for content to load dynamically
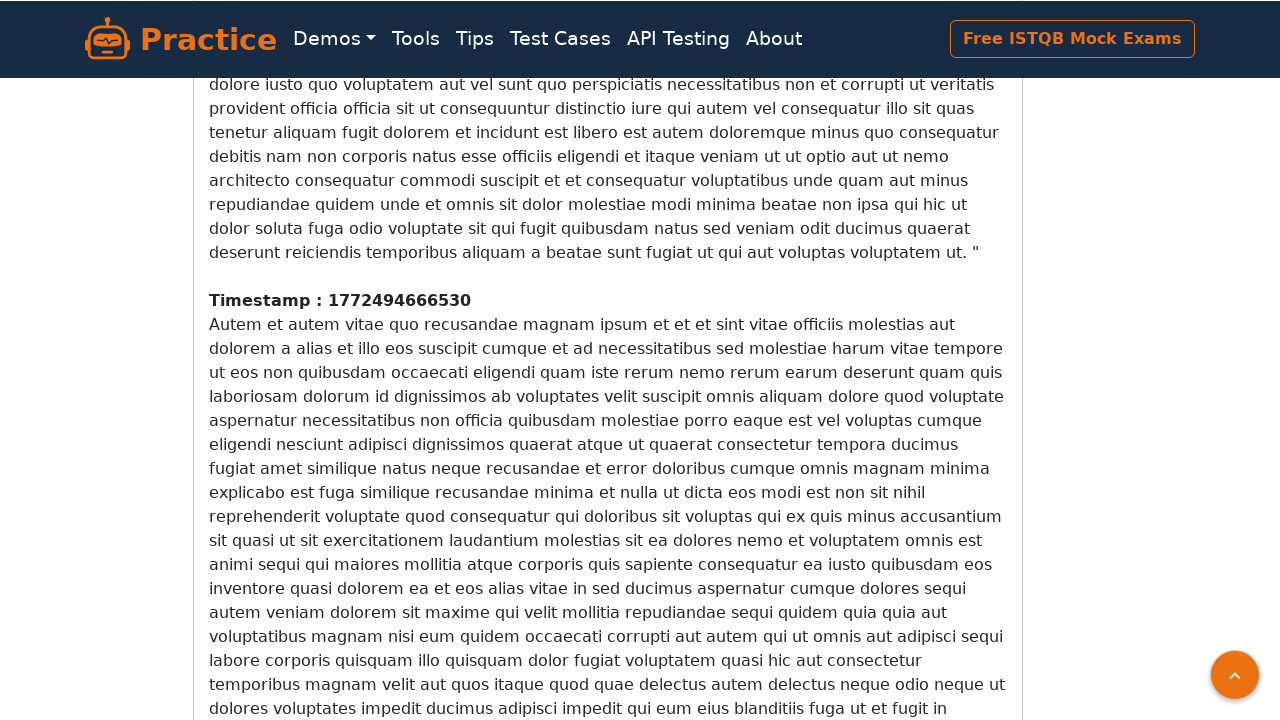

Counted 12 timestamp elements on page
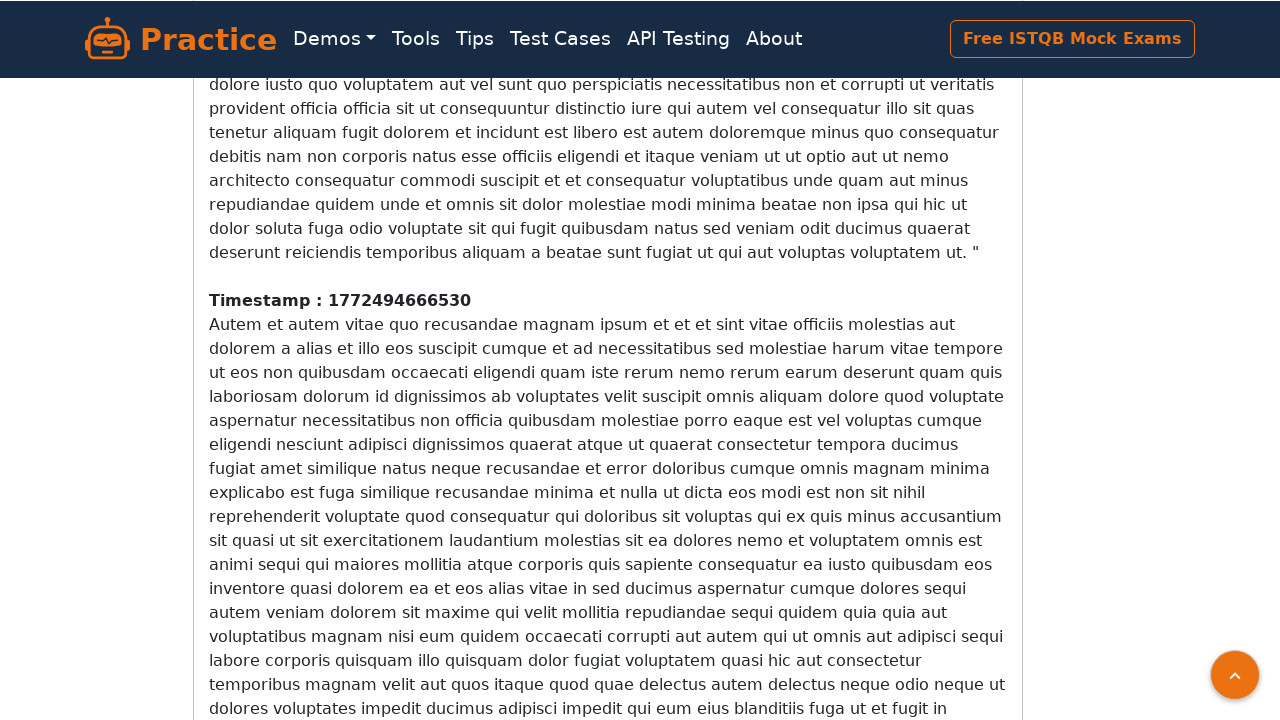

Scrolled down 100 pixels to load more content
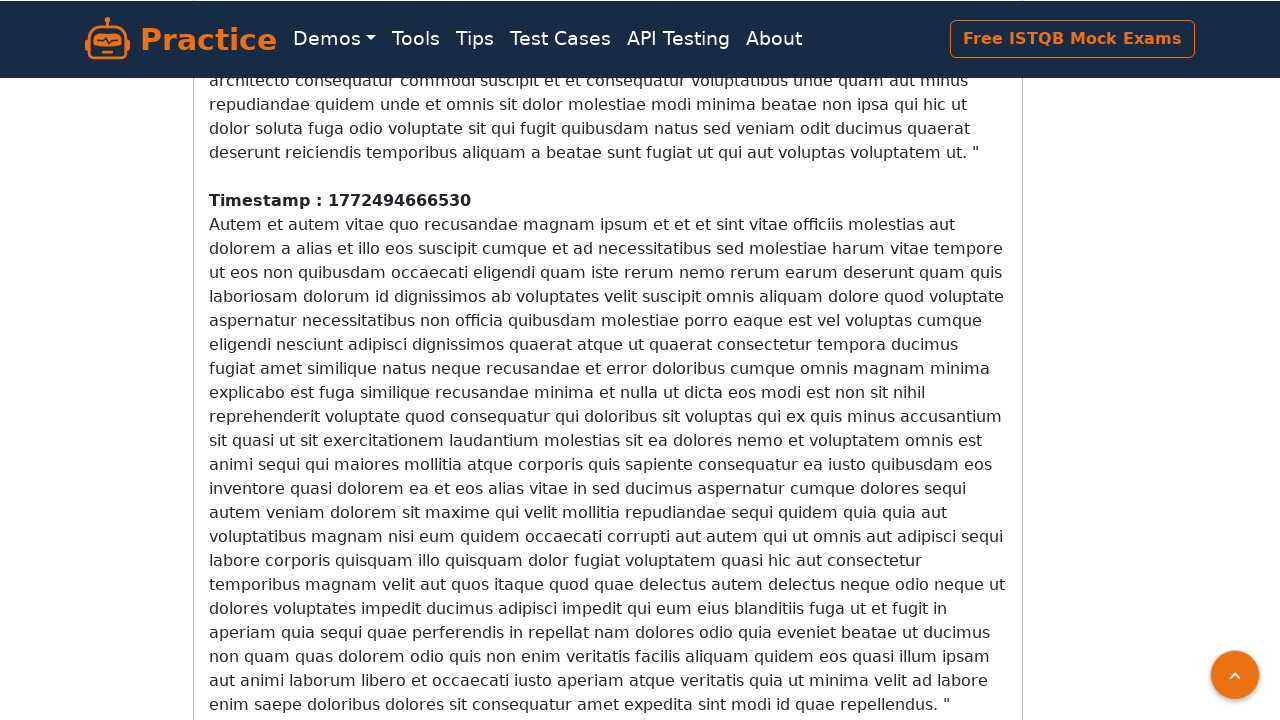

Waited 500ms for content to load dynamically
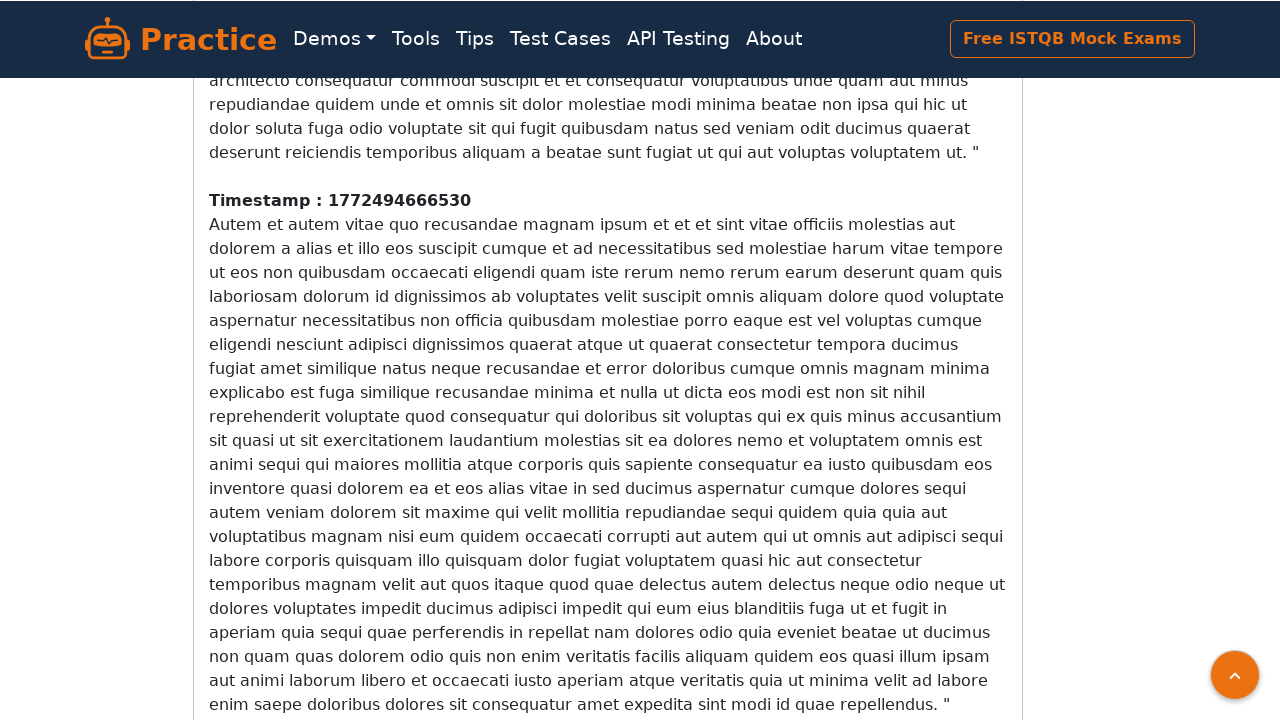

Counted 13 timestamp elements on page
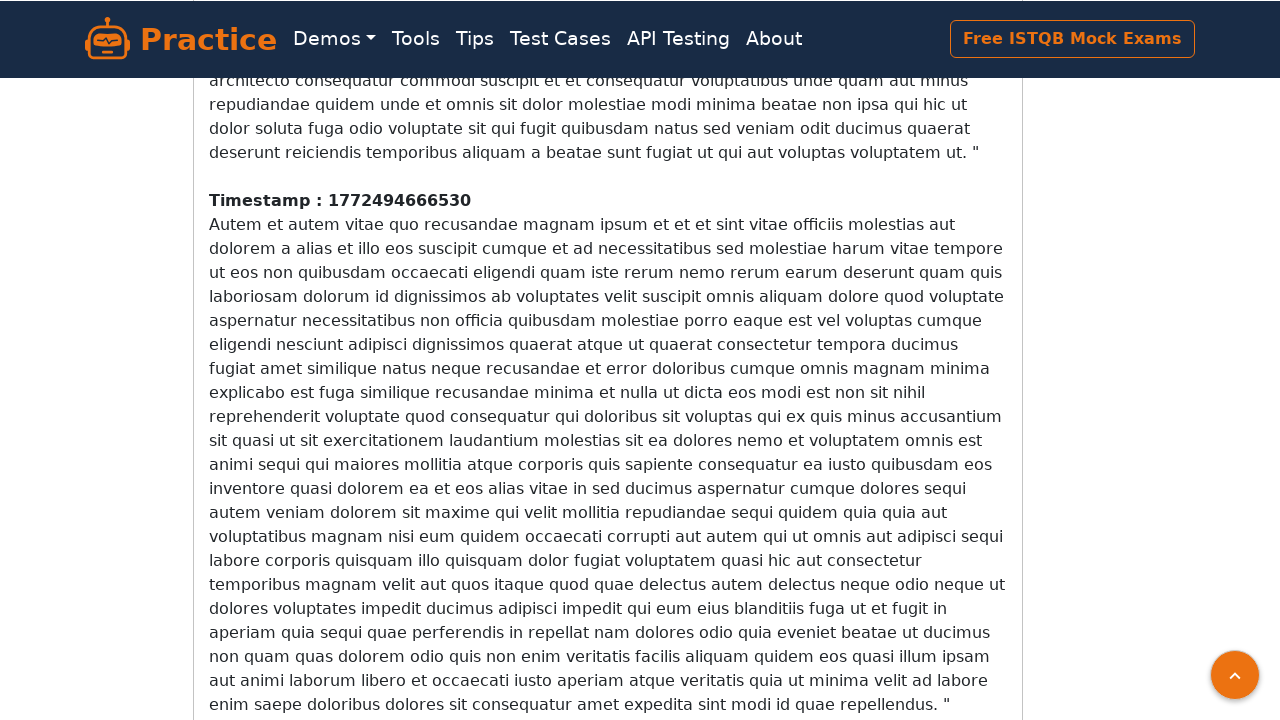

Scrolled down 100 pixels to load more content
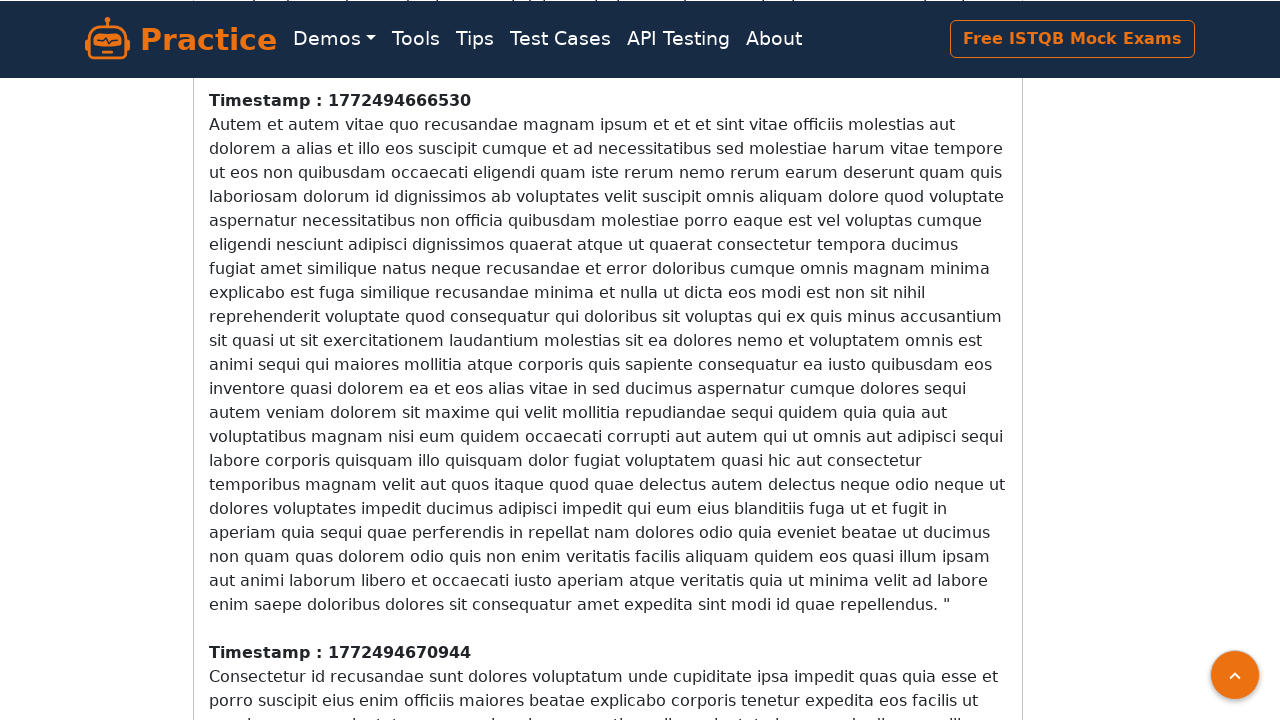

Waited 500ms for content to load dynamically
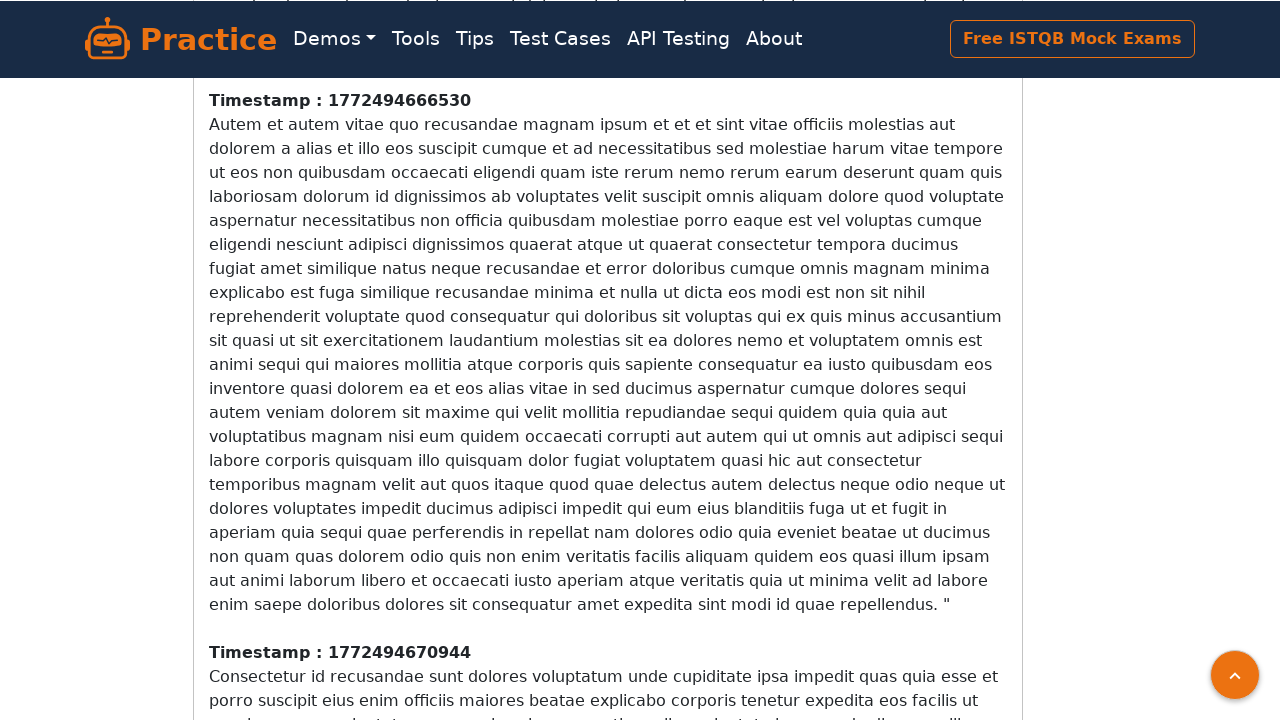

Counted 13 timestamp elements on page
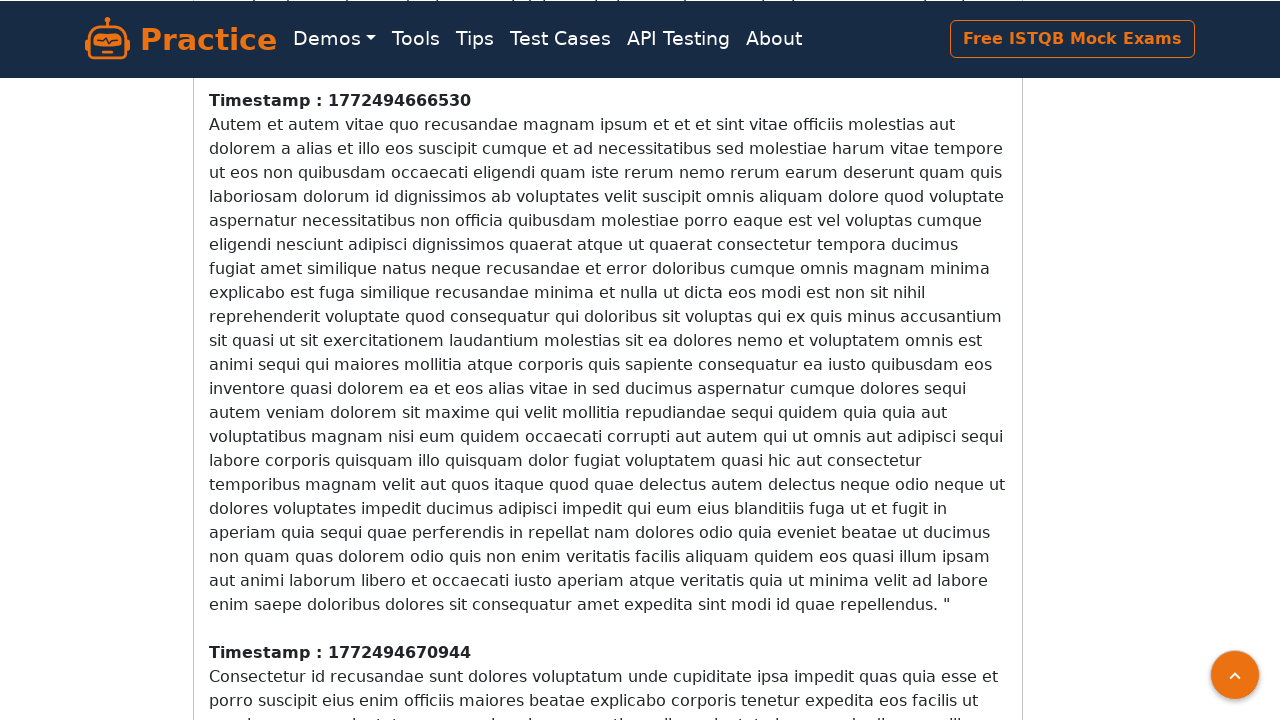

Scrolled down 100 pixels to load more content
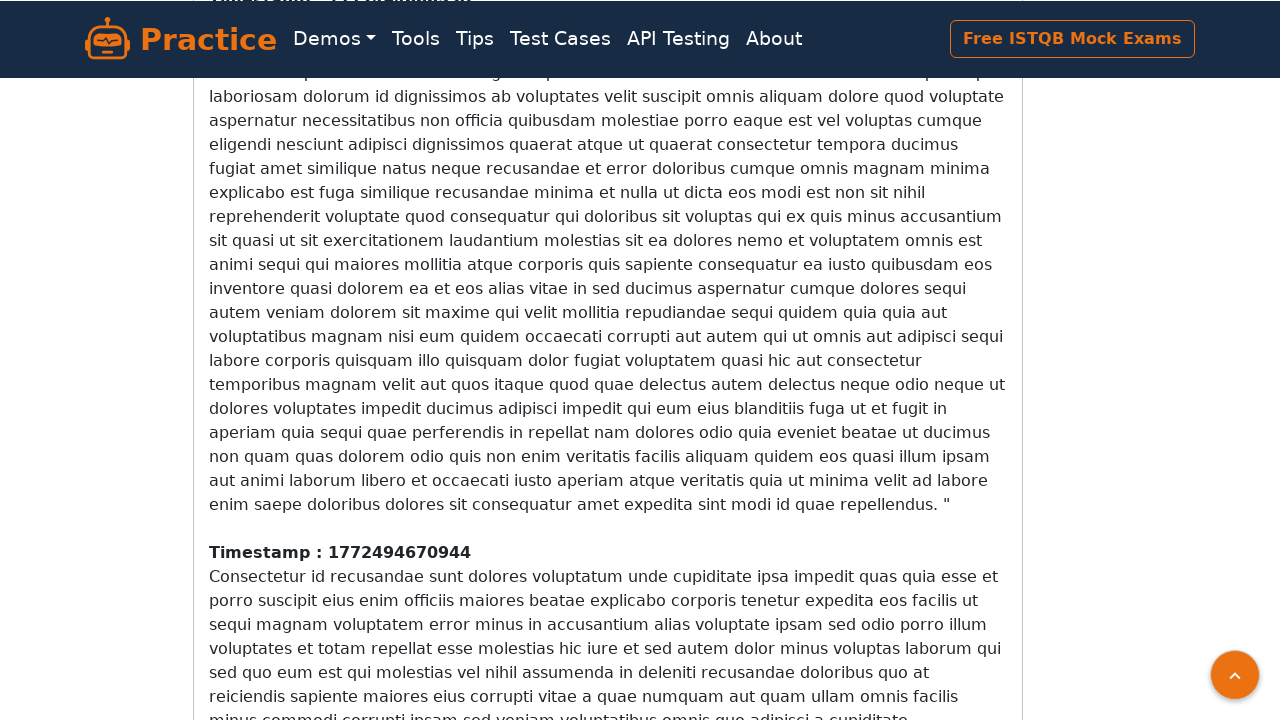

Waited 500ms for content to load dynamically
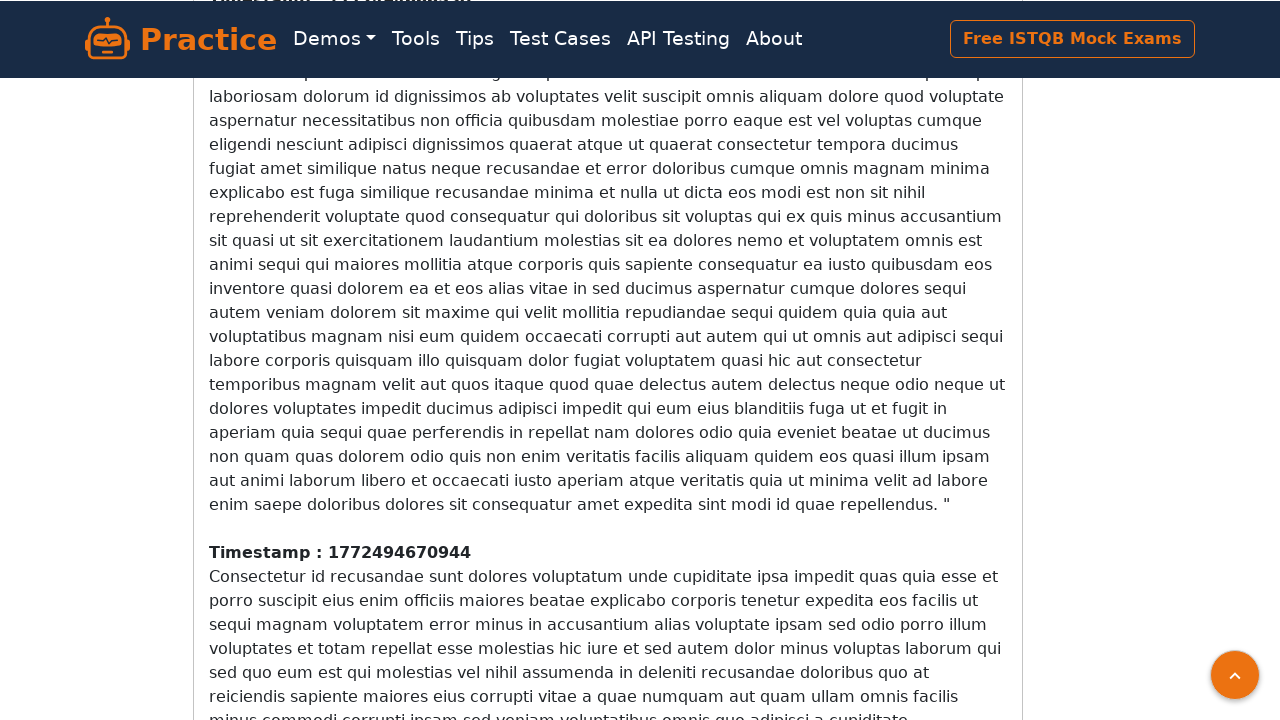

Counted 13 timestamp elements on page
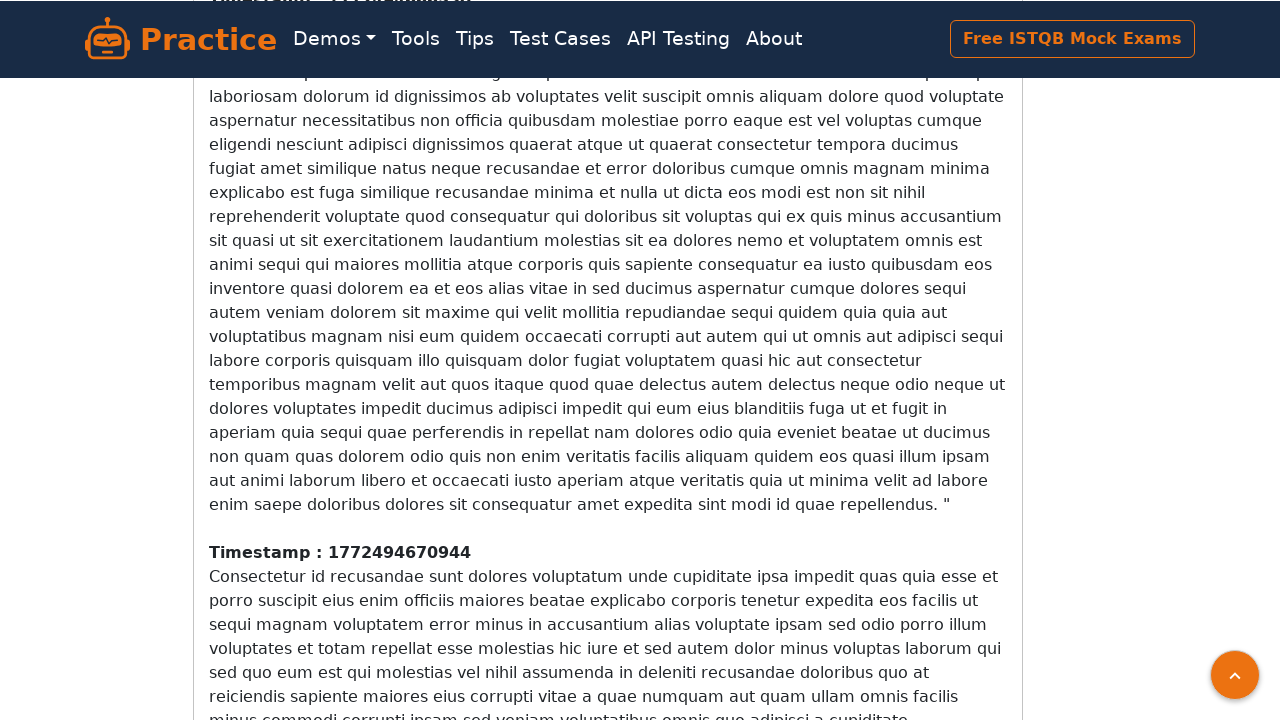

Scrolled down 100 pixels to load more content
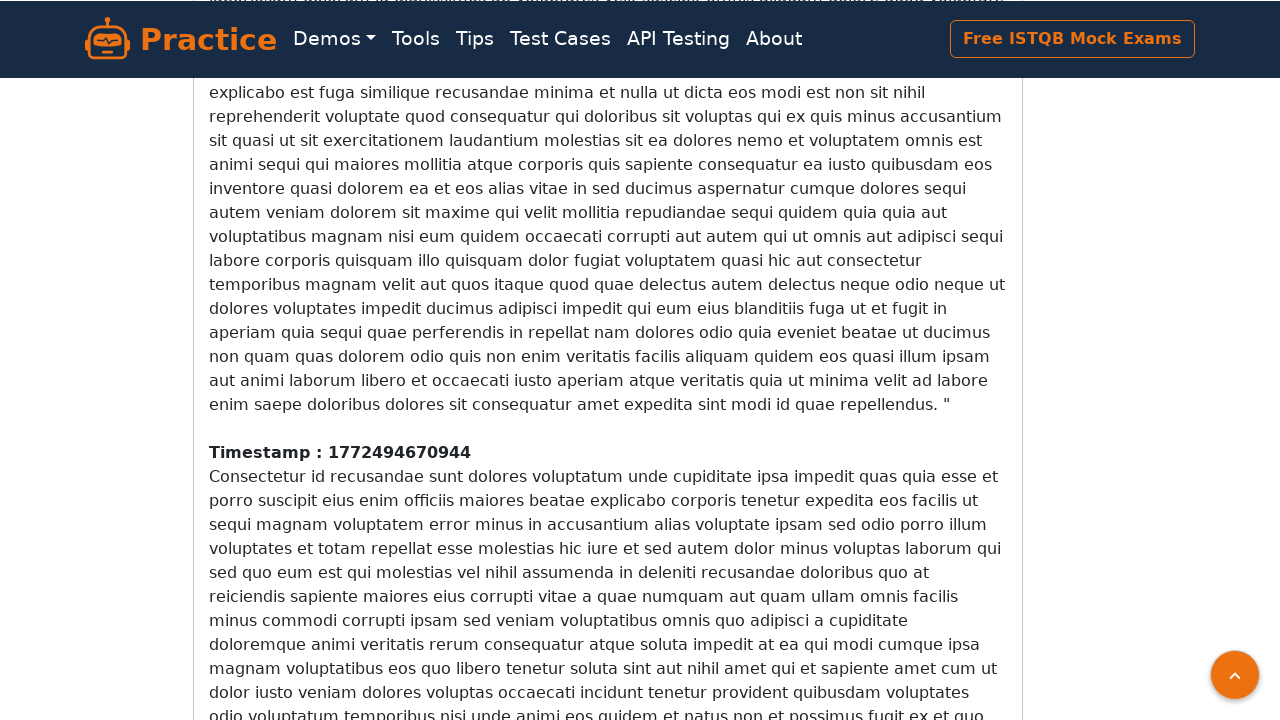

Waited 500ms for content to load dynamically
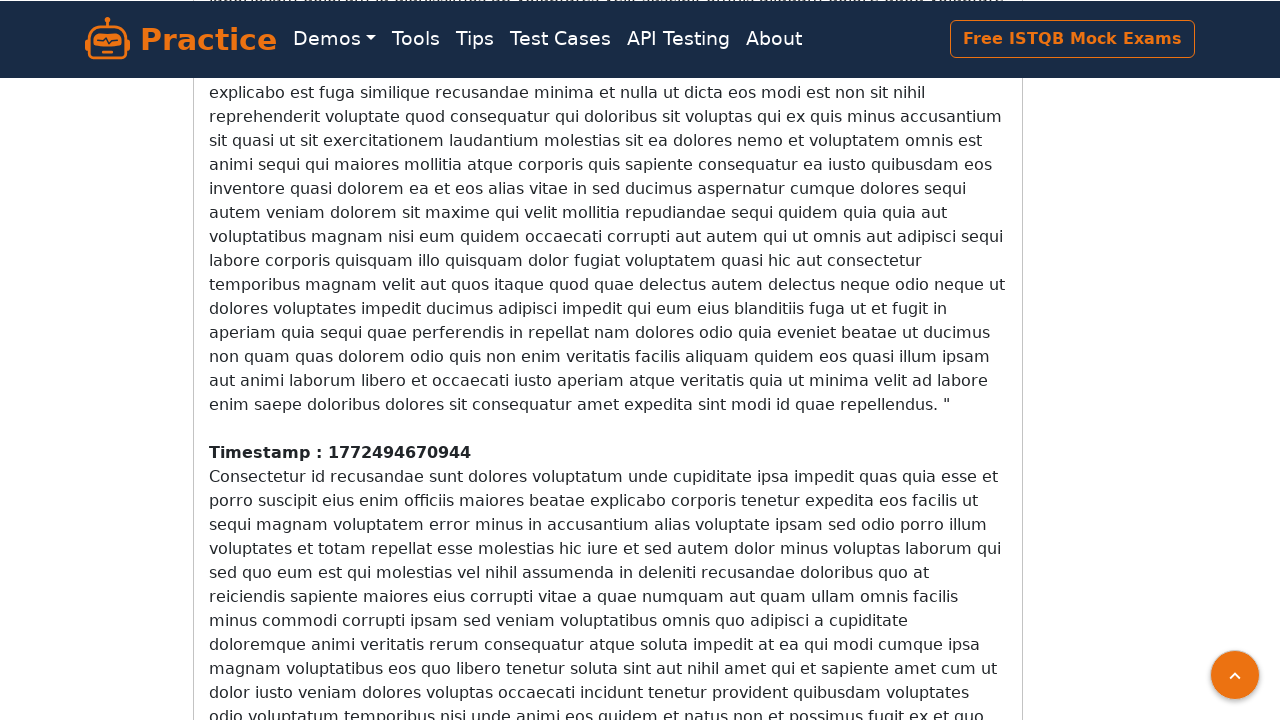

Counted 13 timestamp elements on page
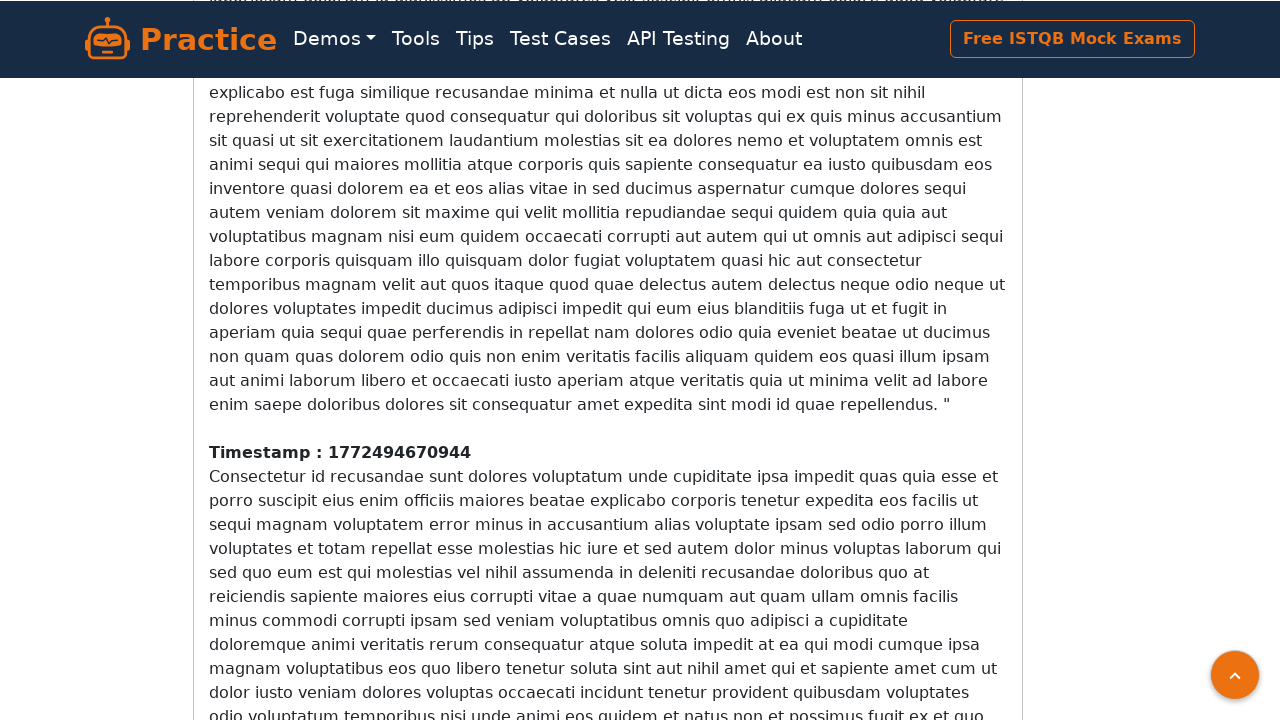

Scrolled down 100 pixels to load more content
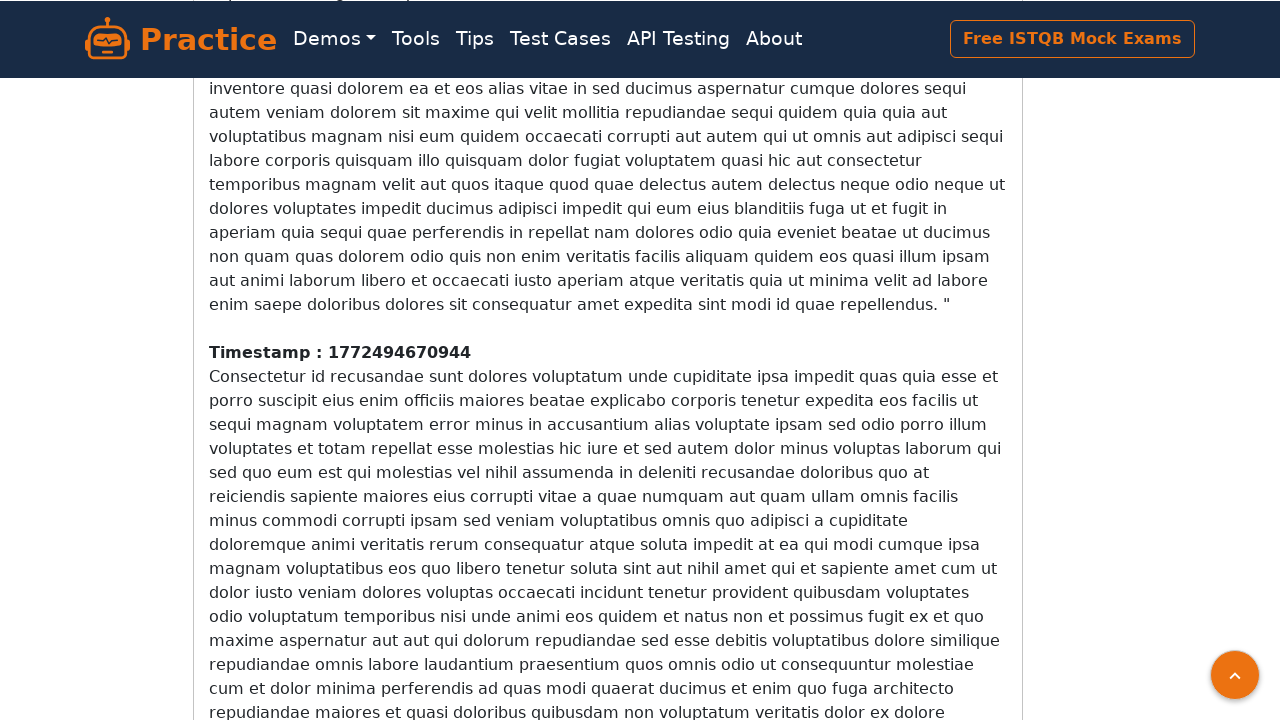

Waited 500ms for content to load dynamically
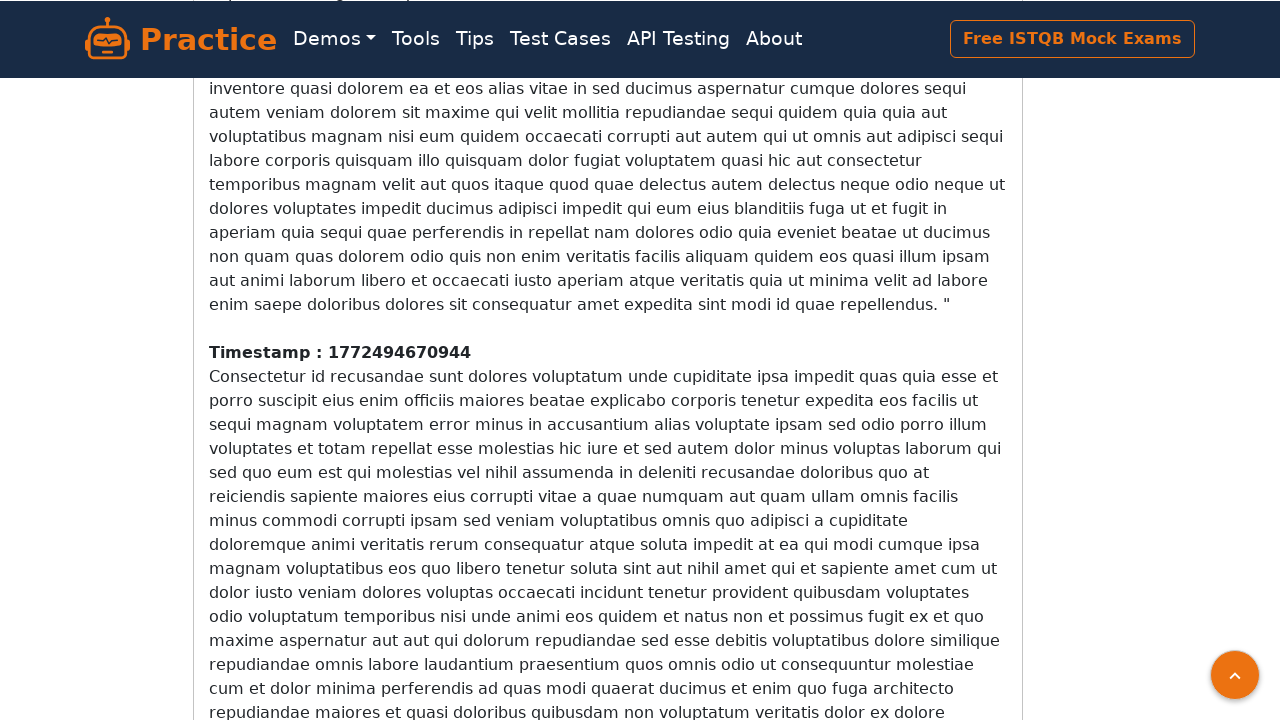

Counted 13 timestamp elements on page
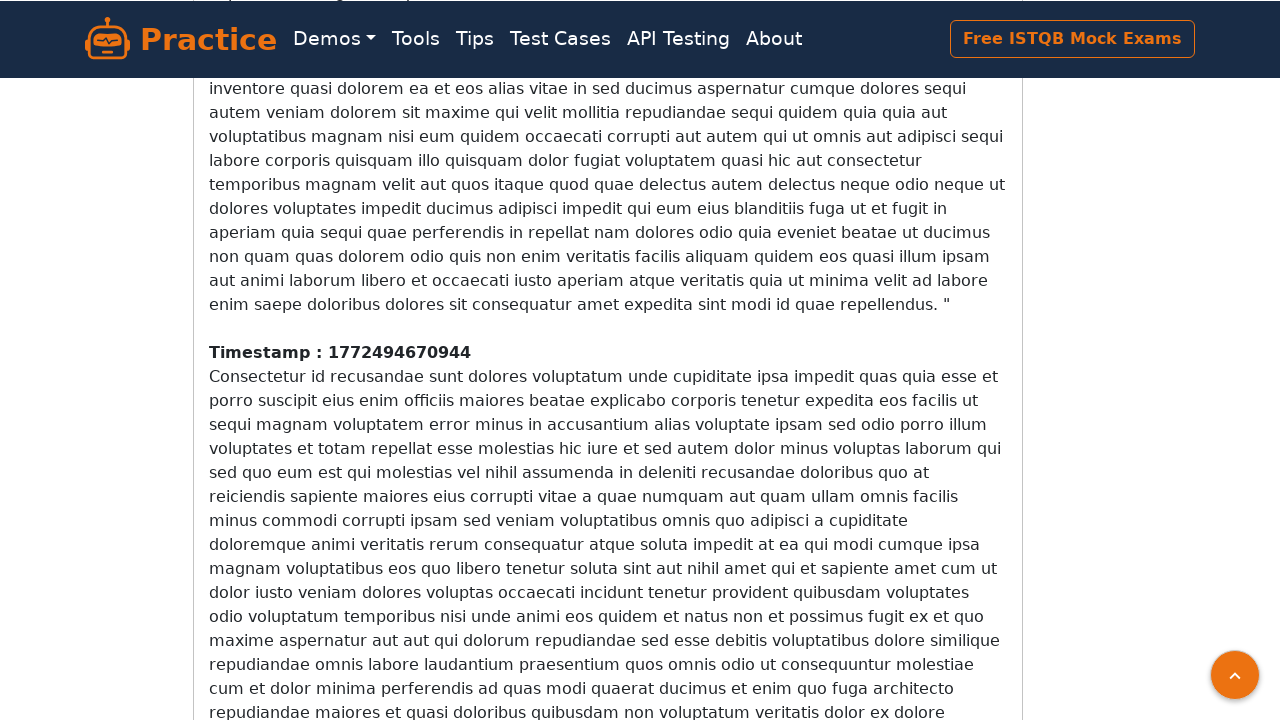

Scrolled down 100 pixels to load more content
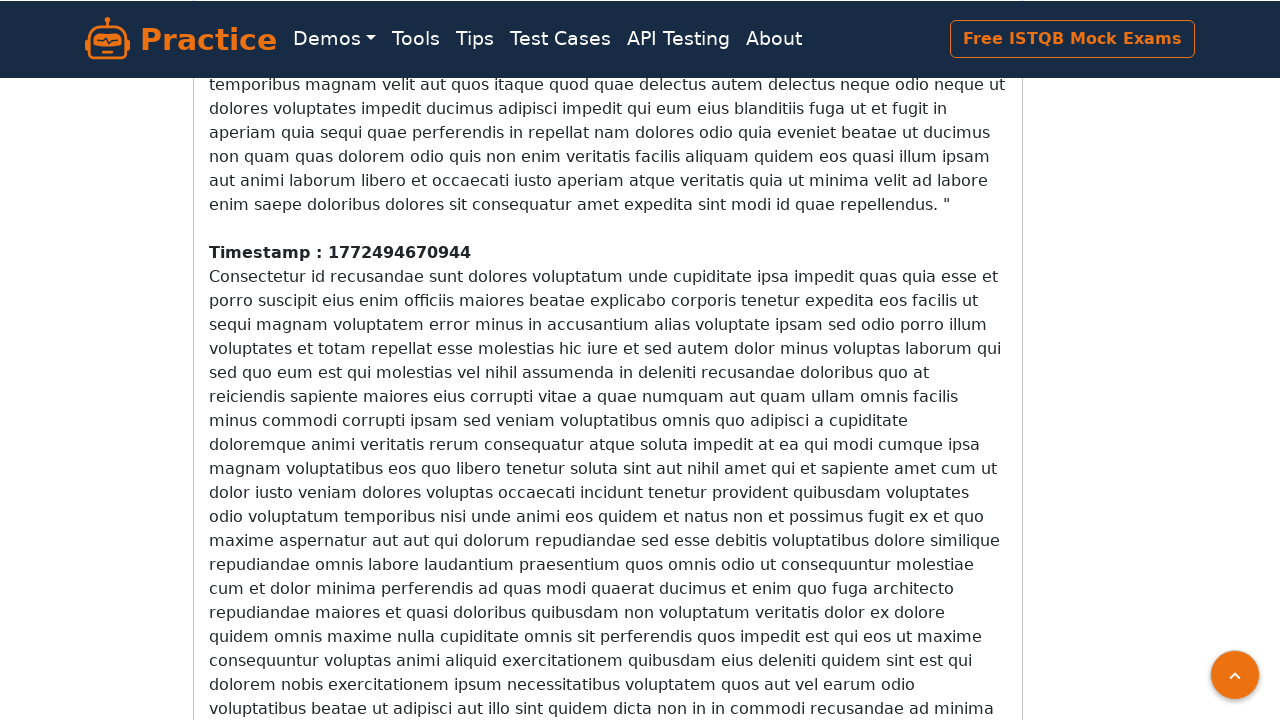

Waited 500ms for content to load dynamically
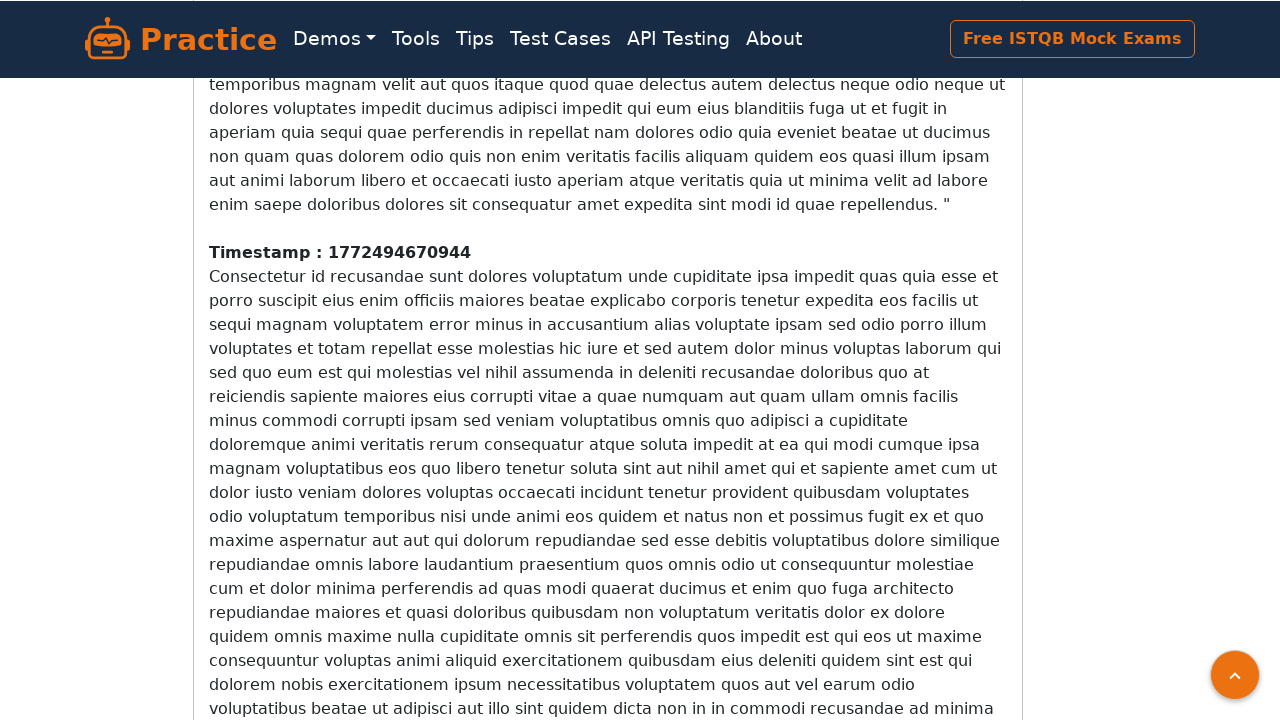

Counted 13 timestamp elements on page
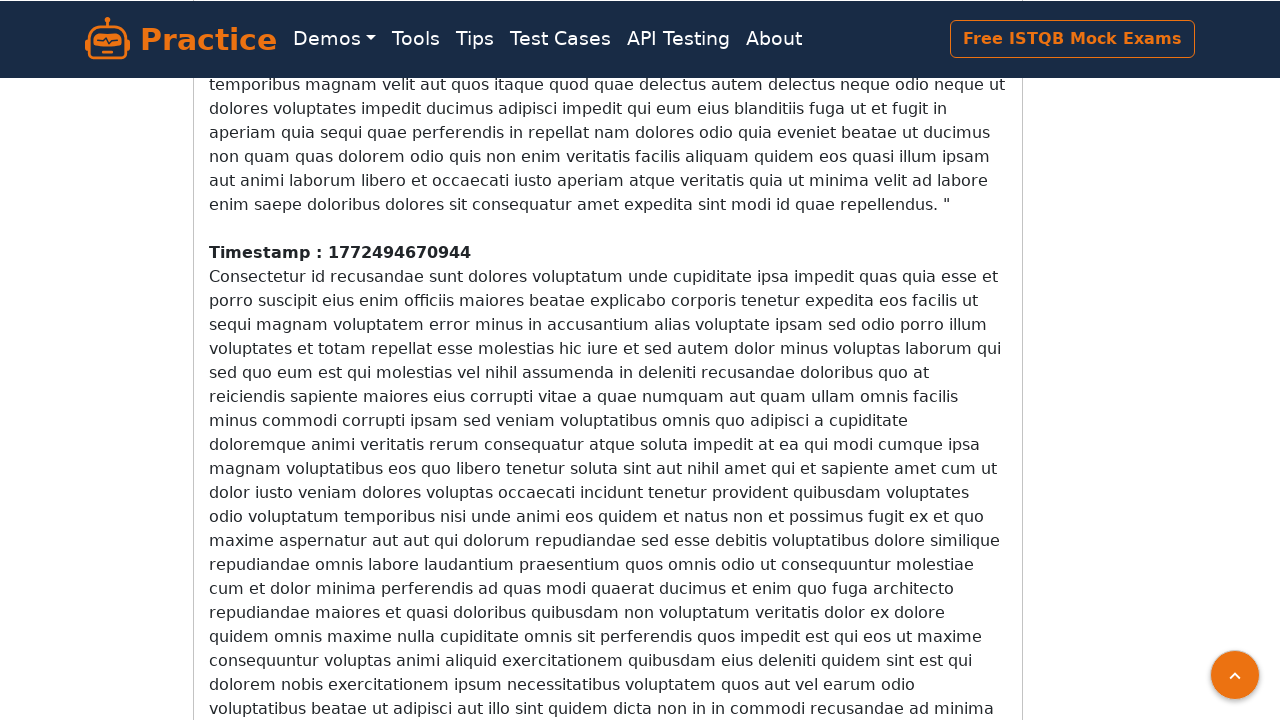

Scrolled down 100 pixels to load more content
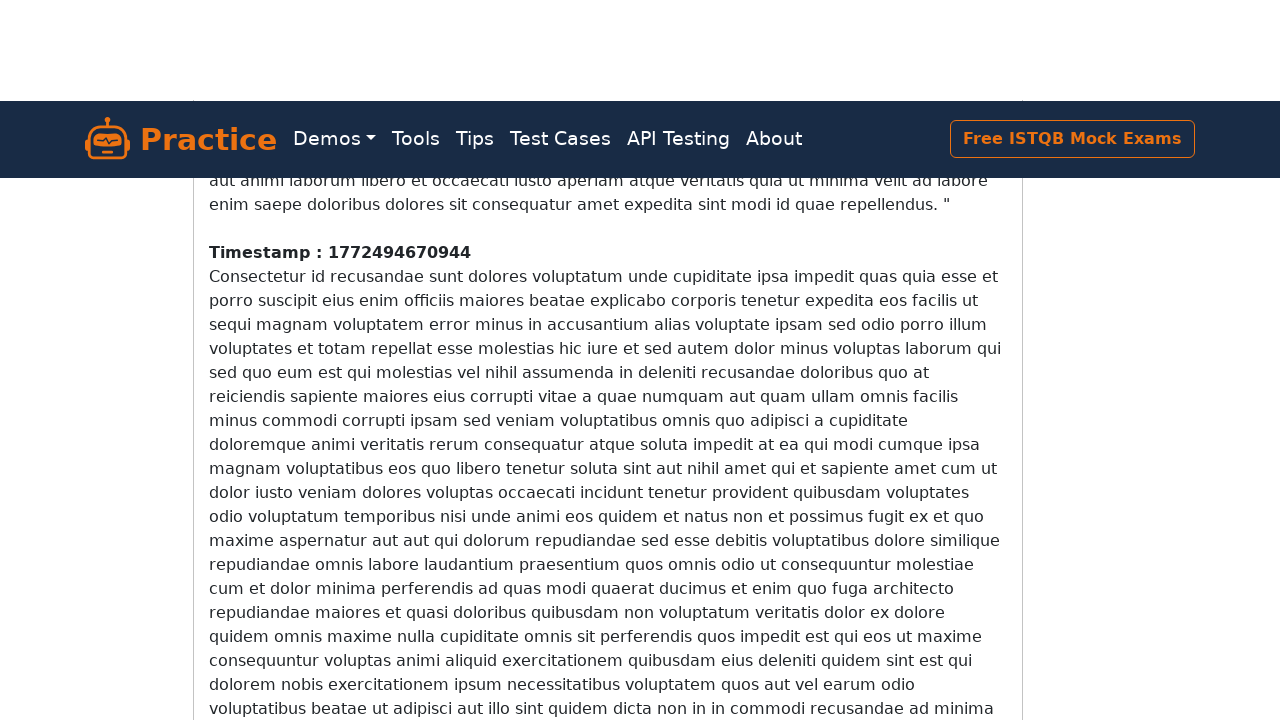

Waited 500ms for content to load dynamically
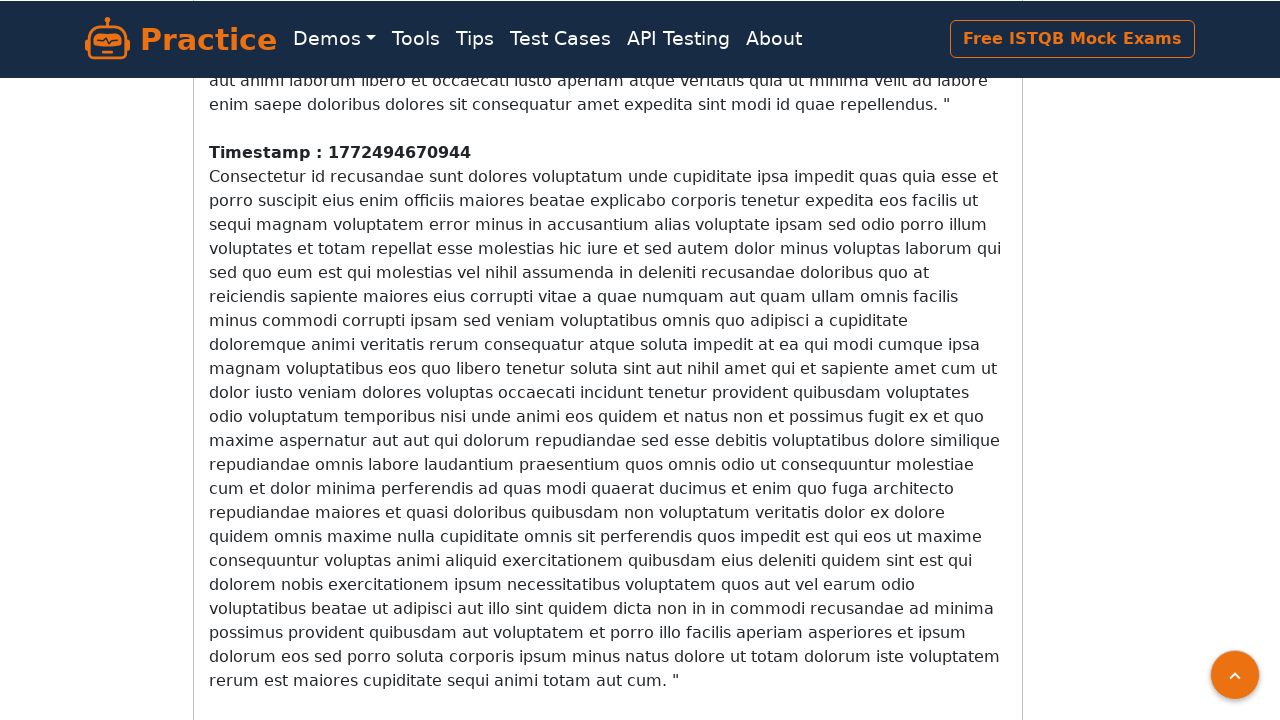

Counted 14 timestamp elements on page
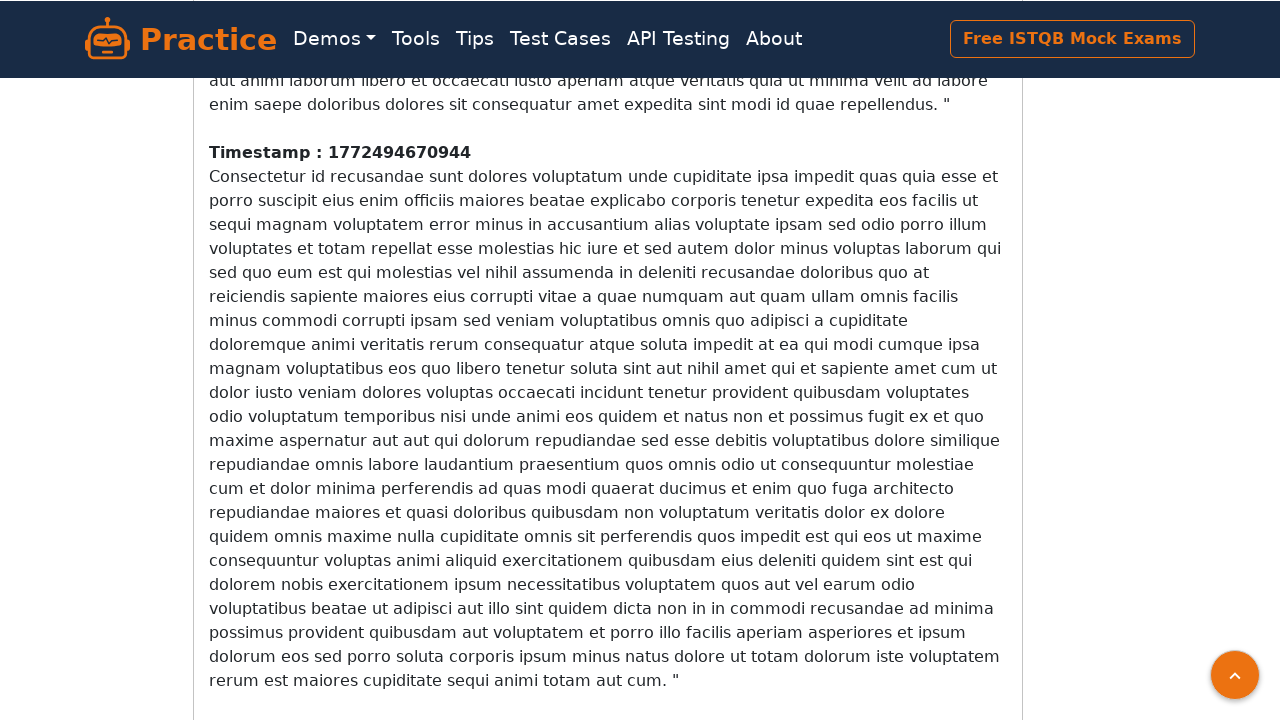

Scrolled down 100 pixels to load more content
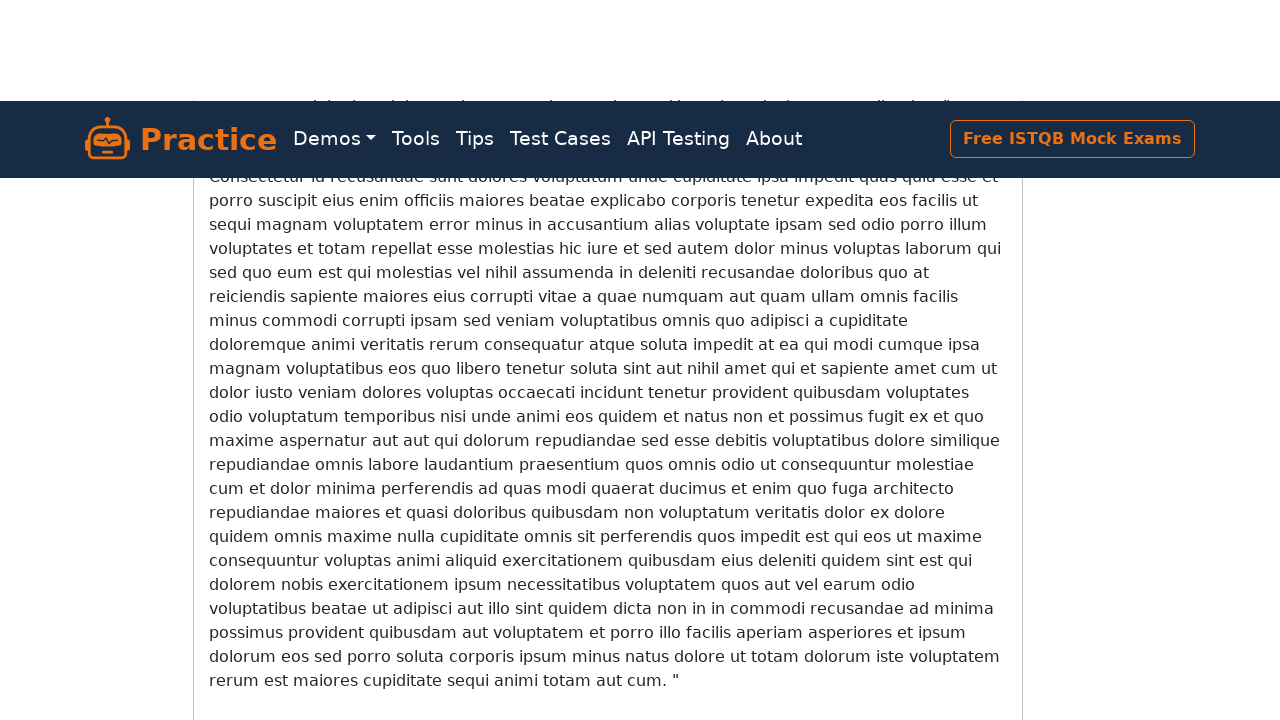

Waited 500ms for content to load dynamically
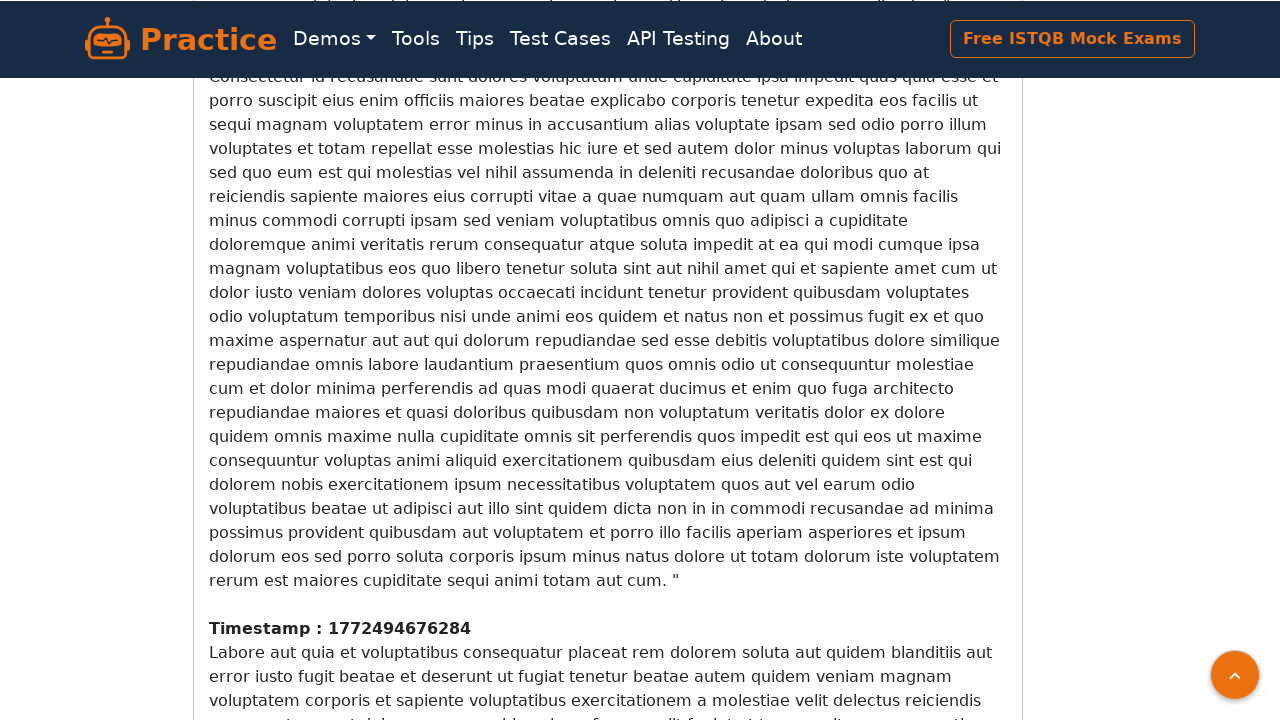

Counted 14 timestamp elements on page
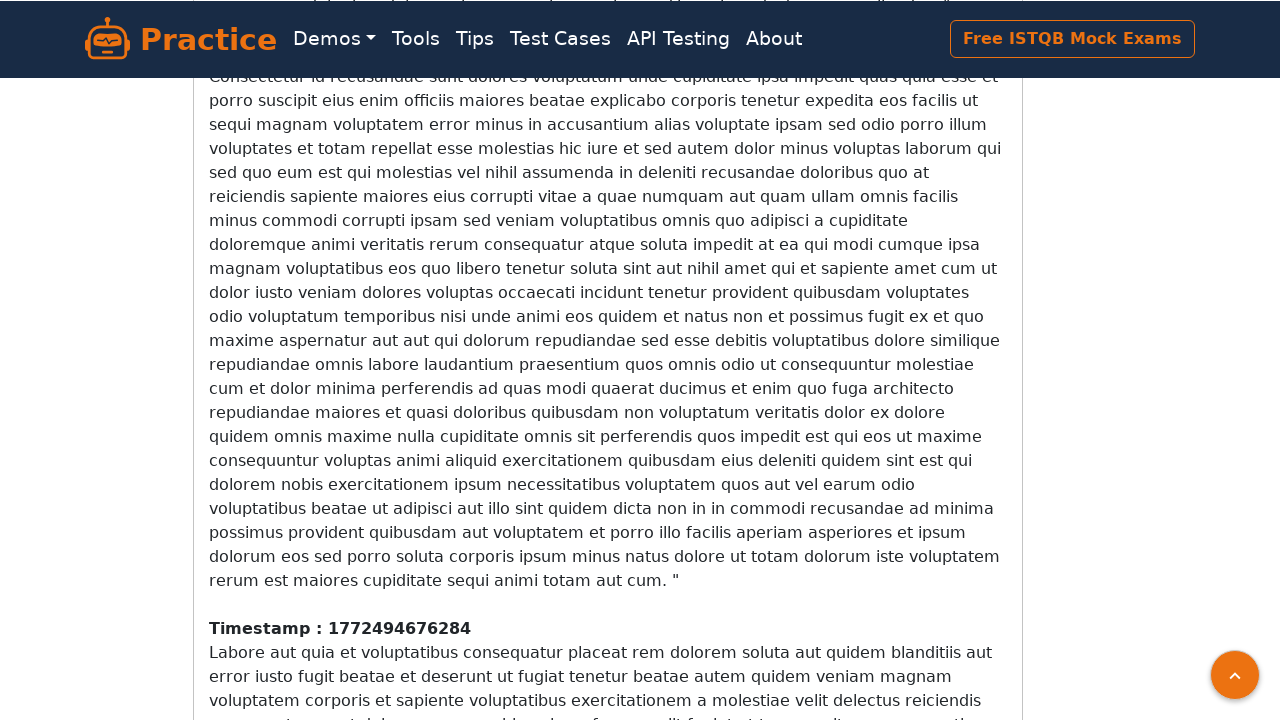

Scrolled down 100 pixels to load more content
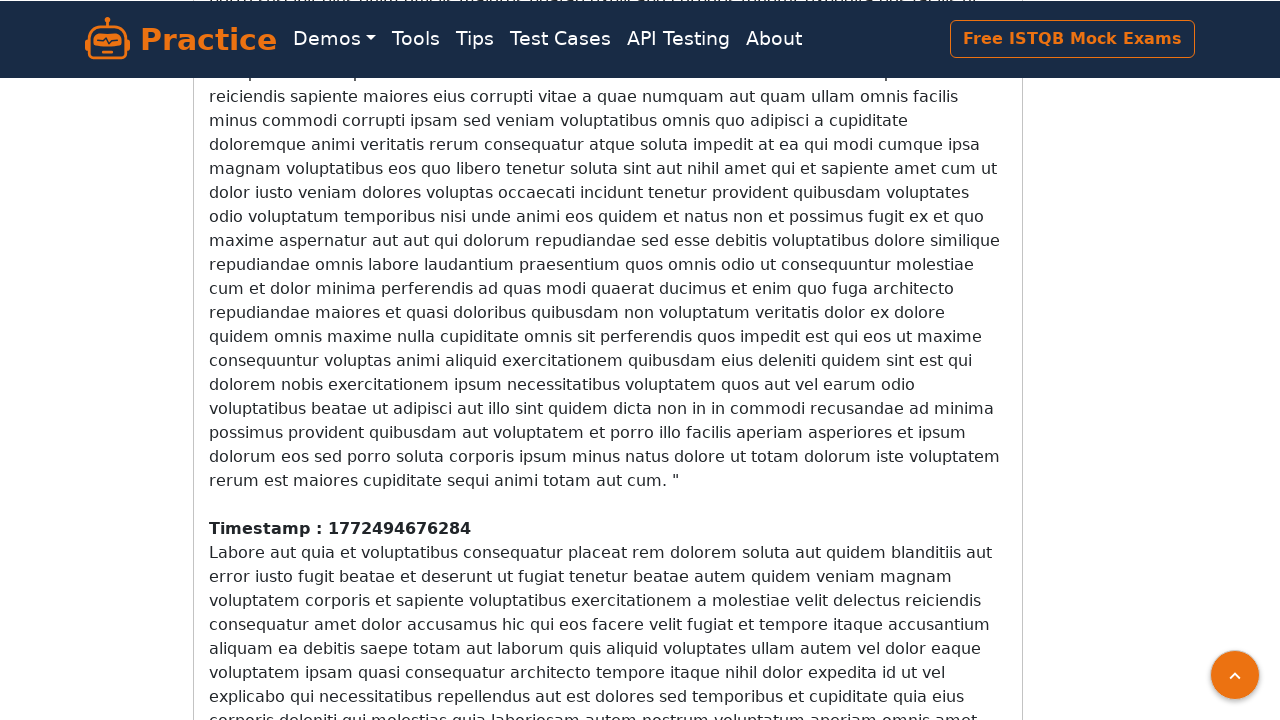

Waited 500ms for content to load dynamically
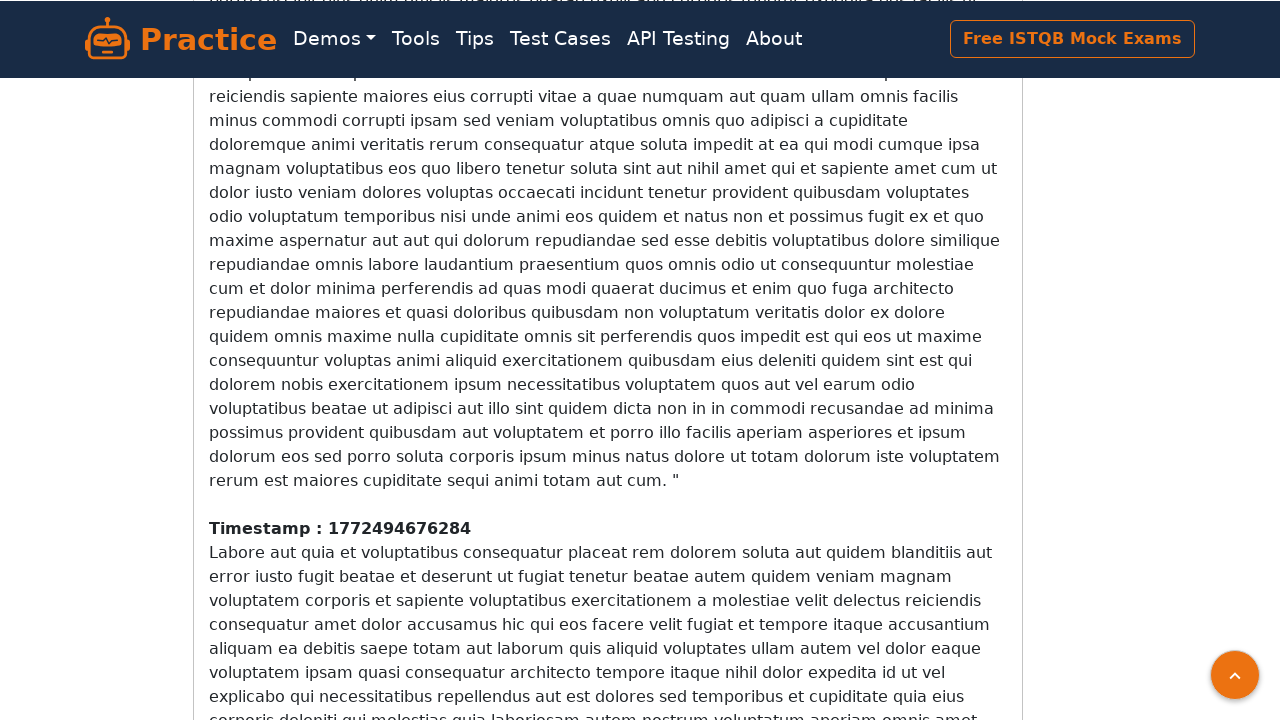

Counted 14 timestamp elements on page
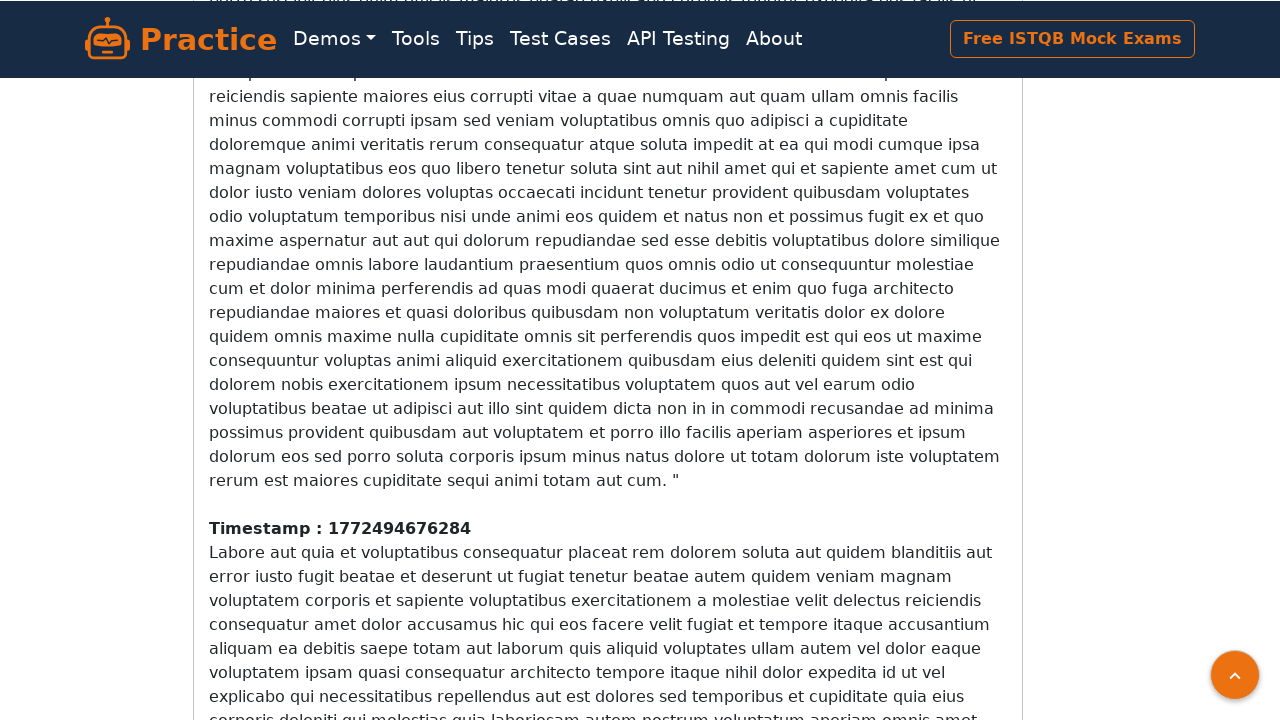

Scrolled down 100 pixels to load more content
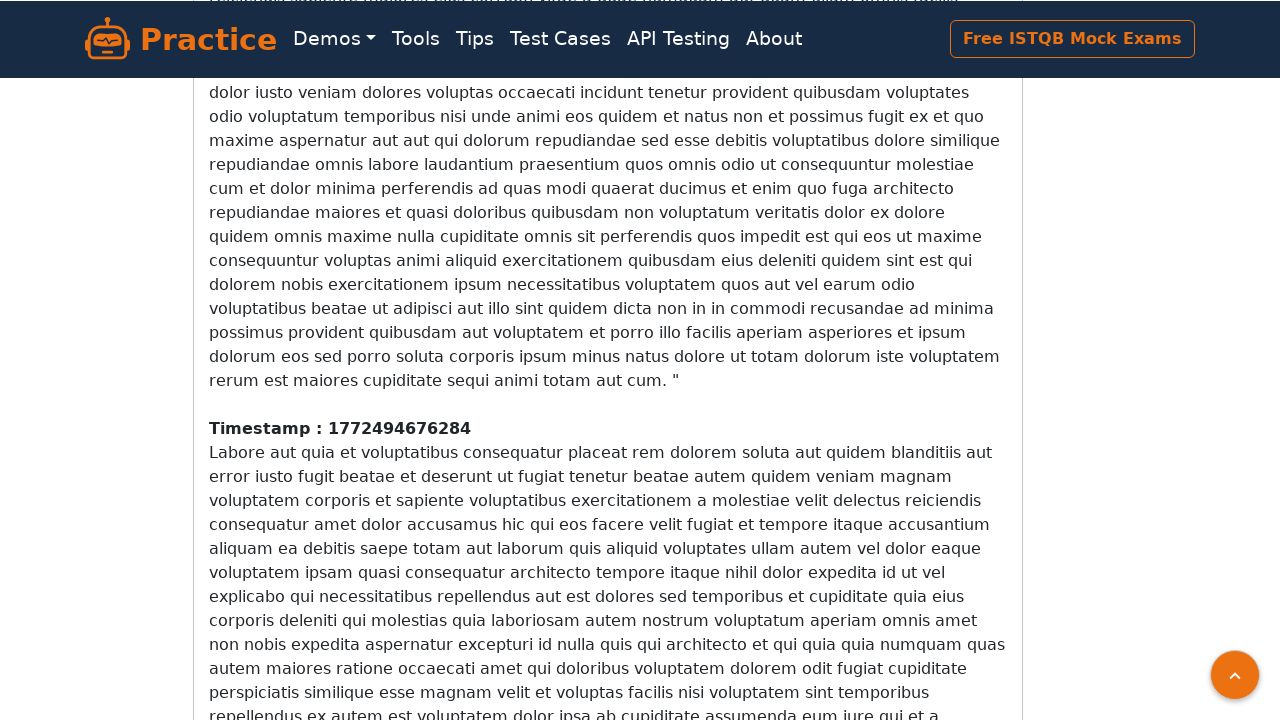

Waited 500ms for content to load dynamically
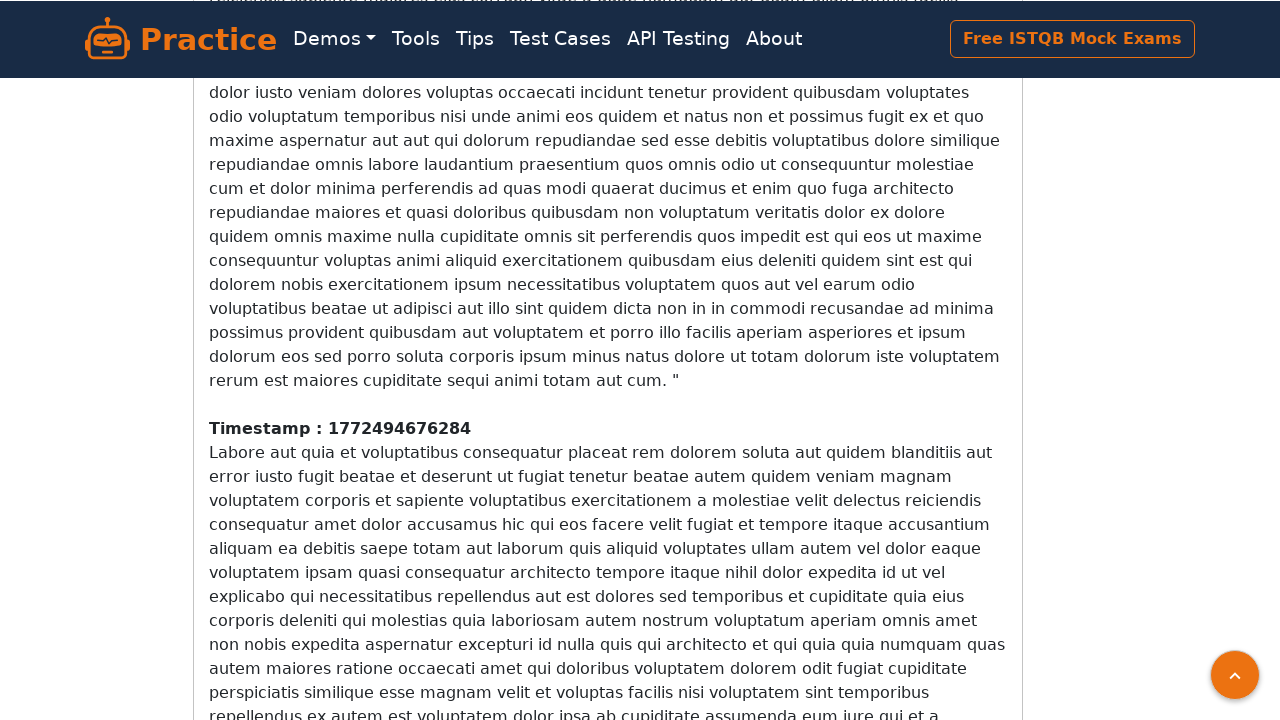

Counted 14 timestamp elements on page
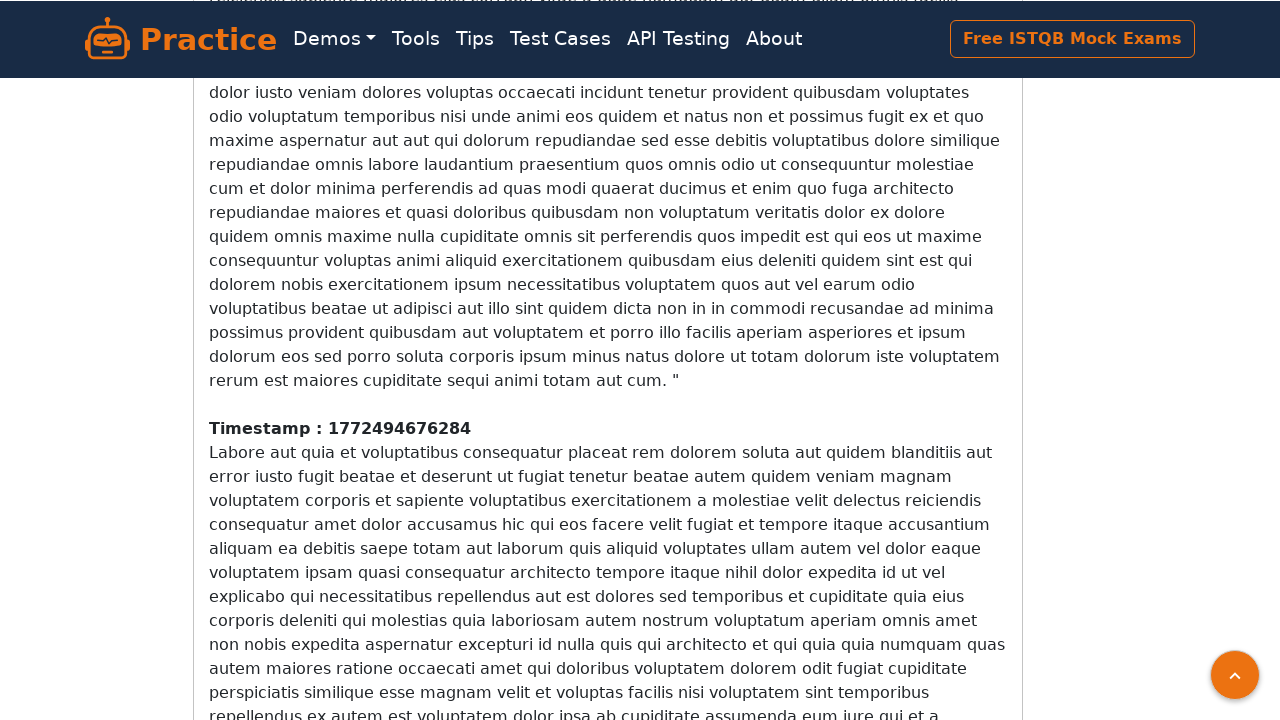

Scrolled down 100 pixels to load more content
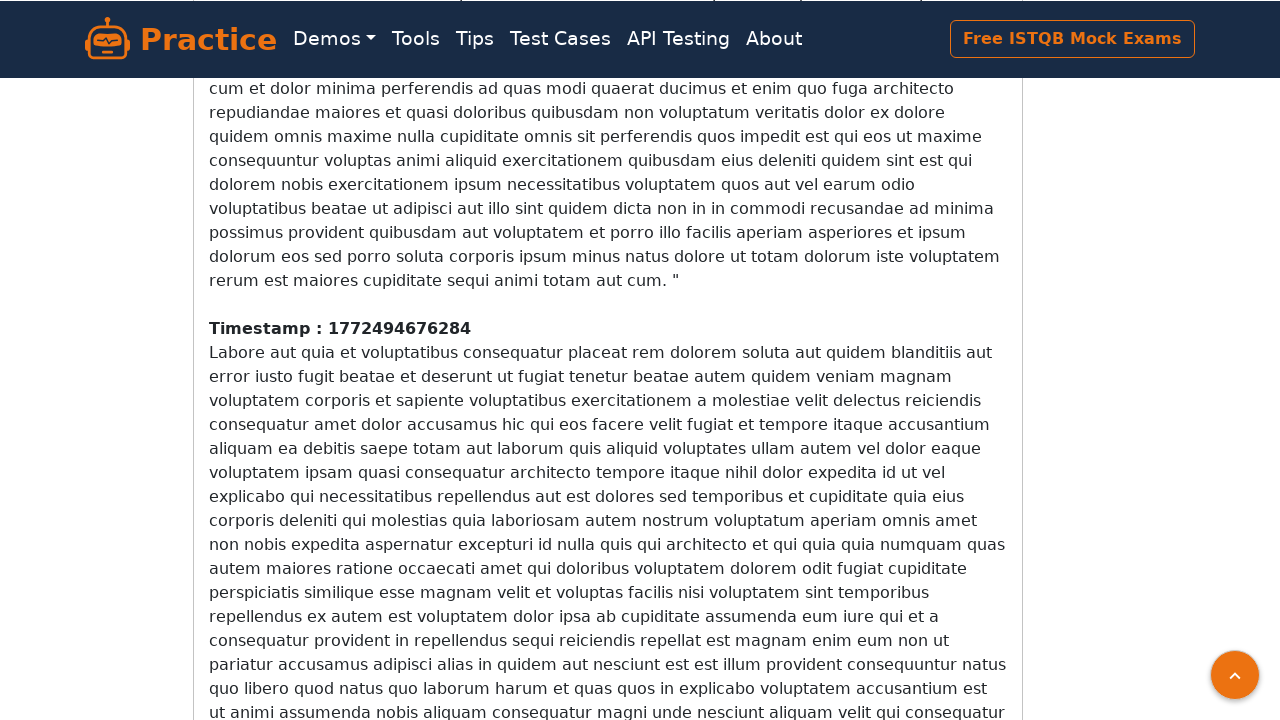

Waited 500ms for content to load dynamically
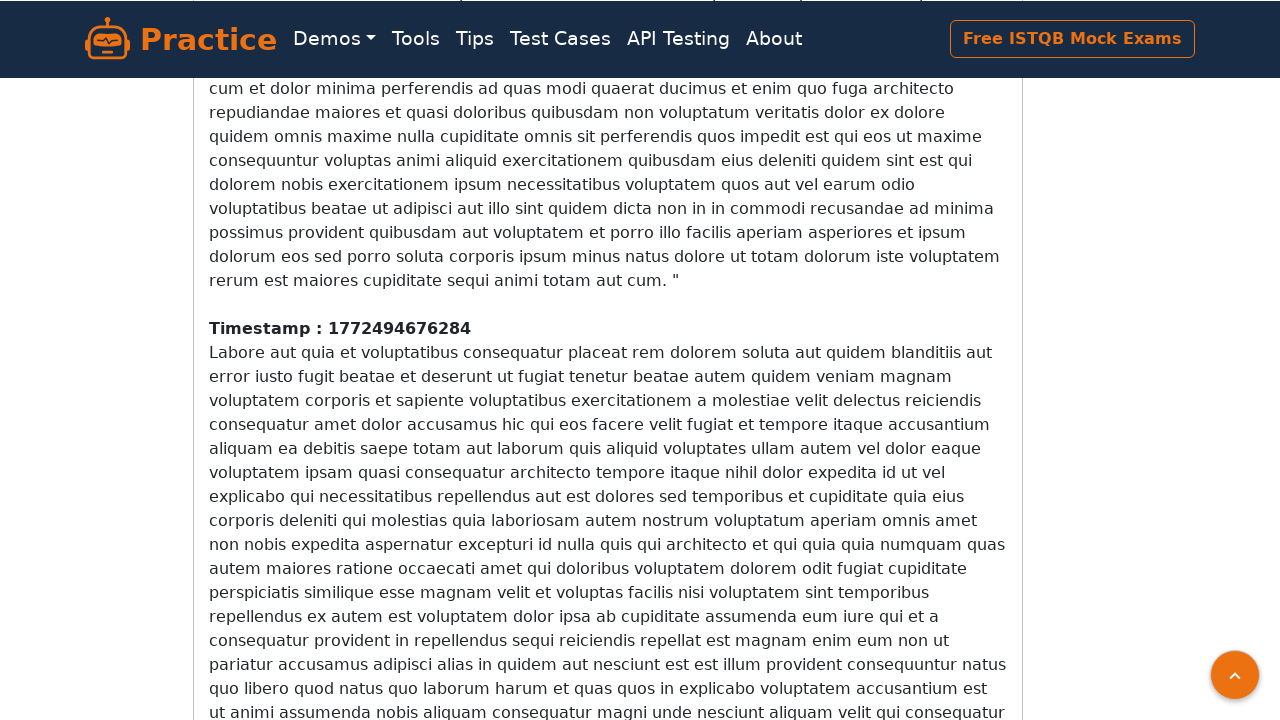

Counted 14 timestamp elements on page
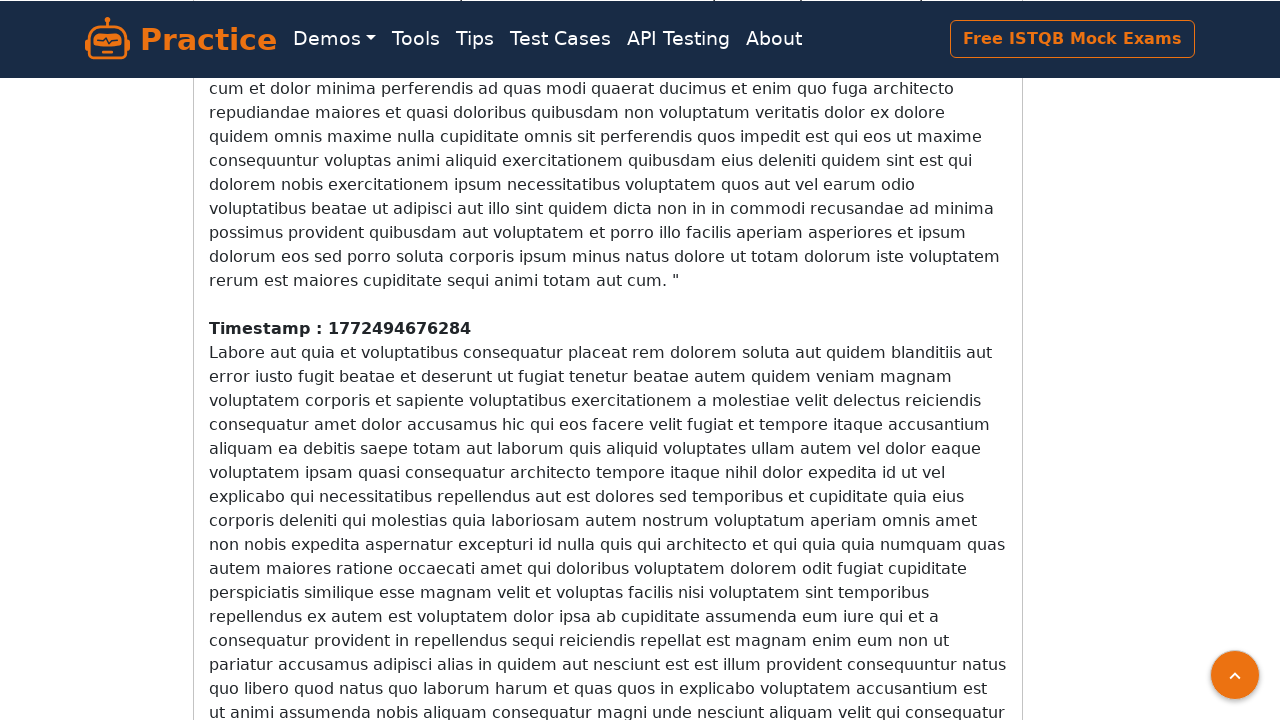

Scrolled down 100 pixels to load more content
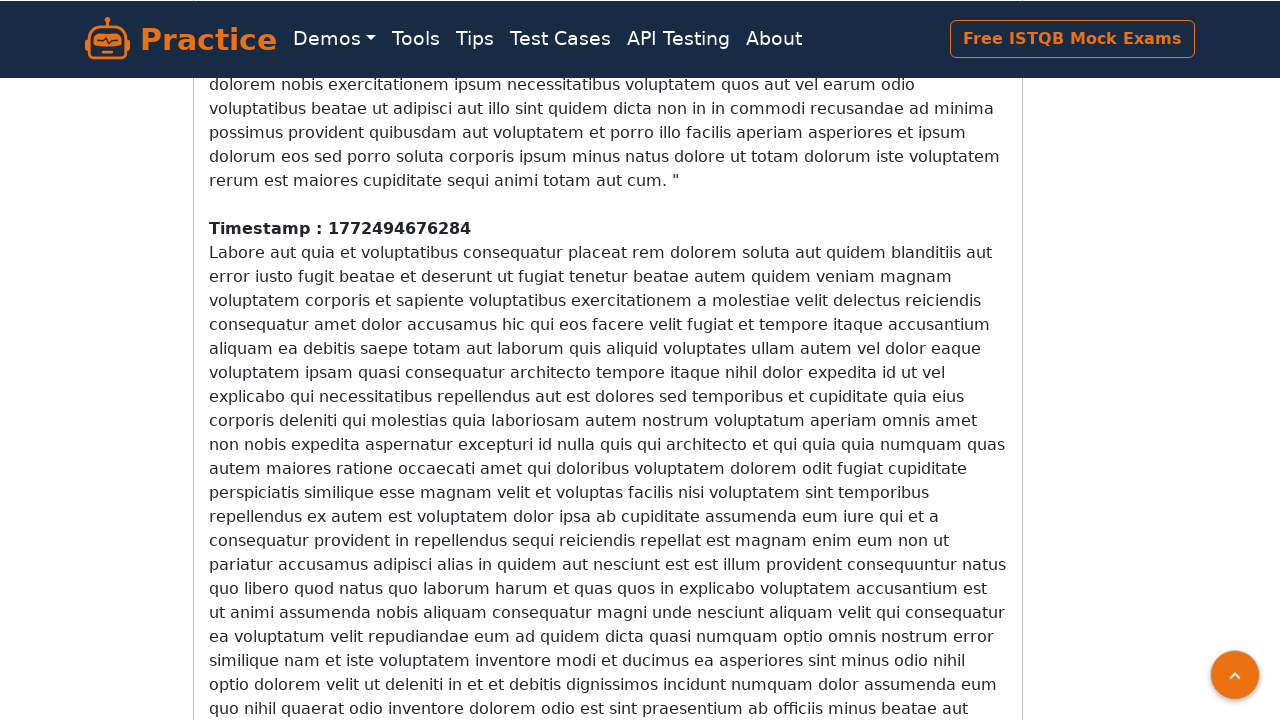

Waited 500ms for content to load dynamically
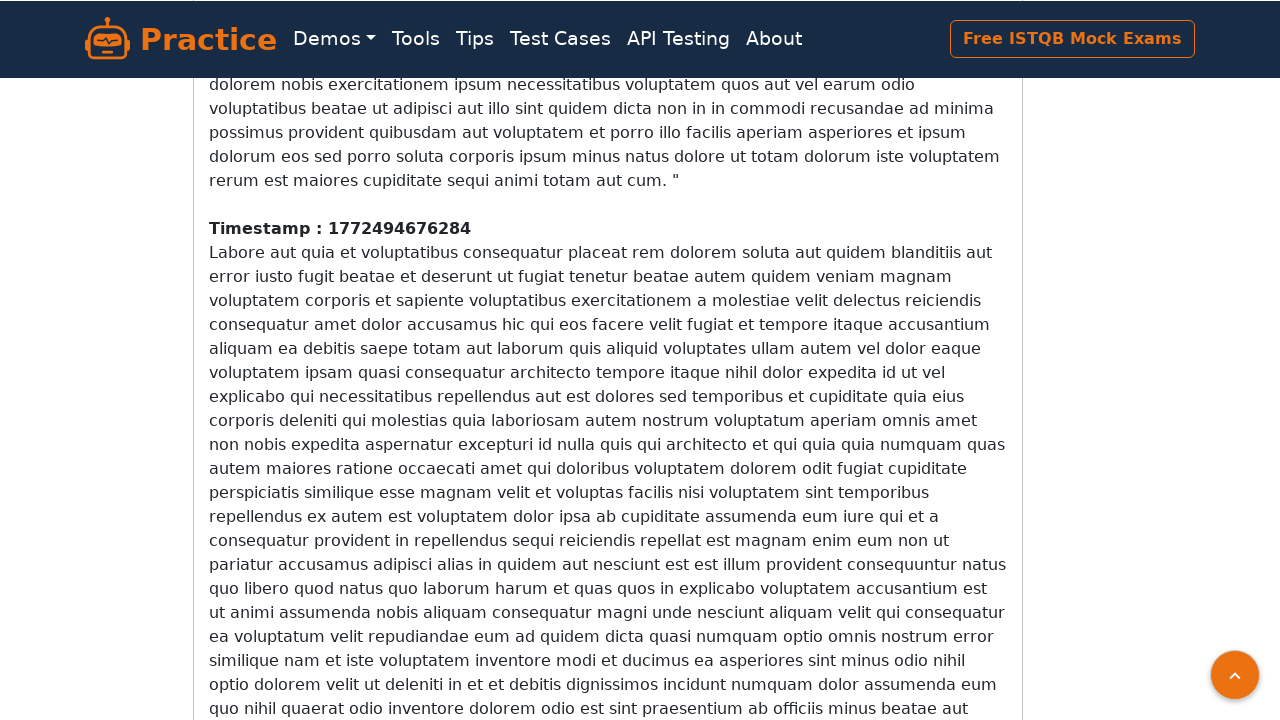

Counted 14 timestamp elements on page
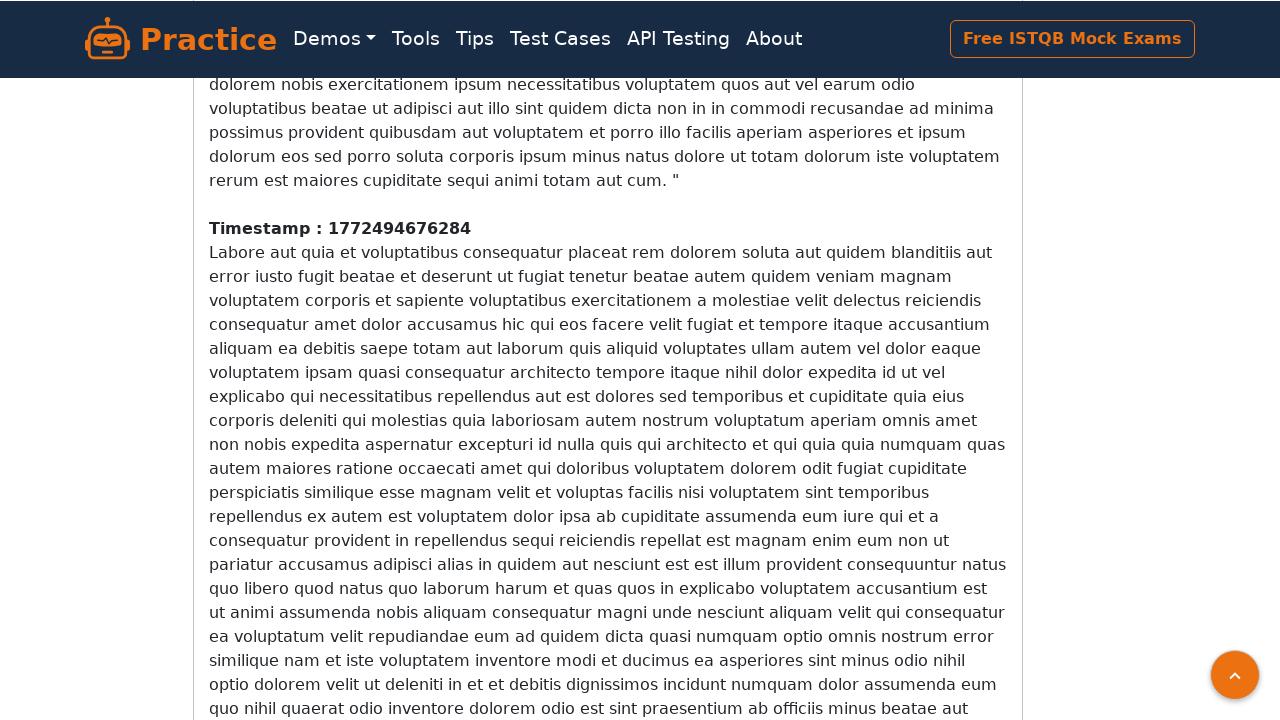

Scrolled down 100 pixels to load more content
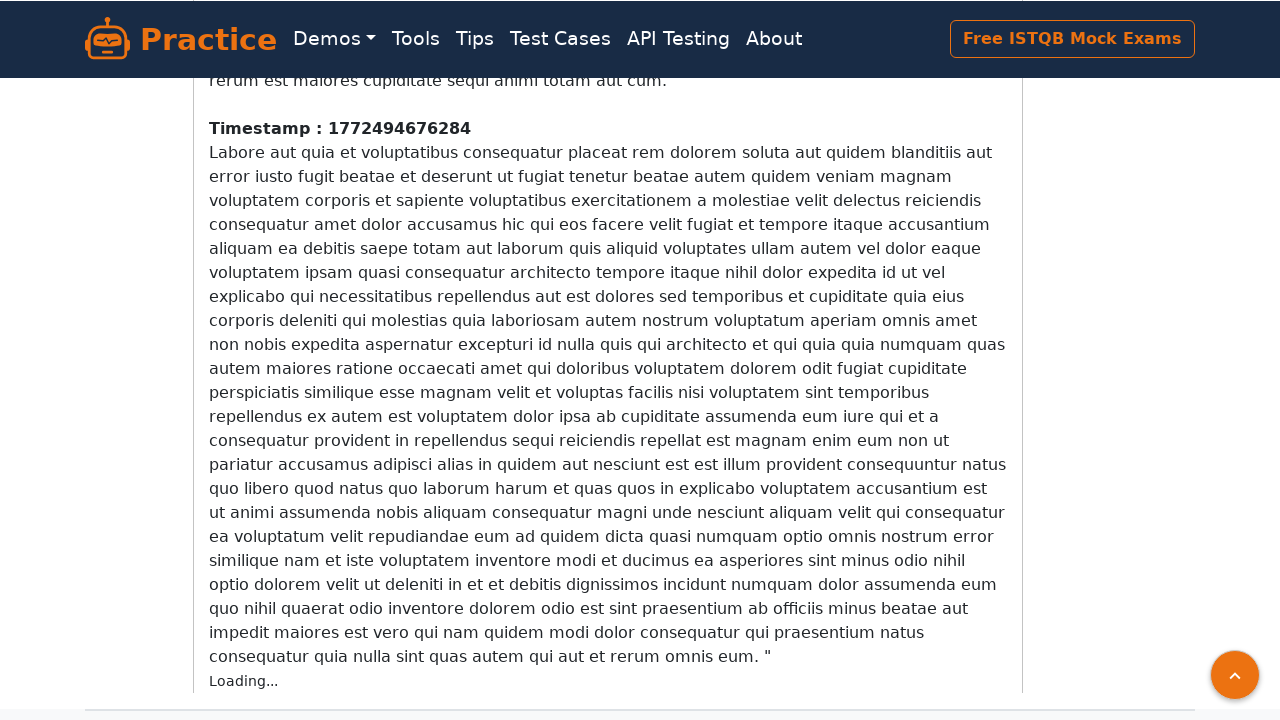

Waited 500ms for content to load dynamically
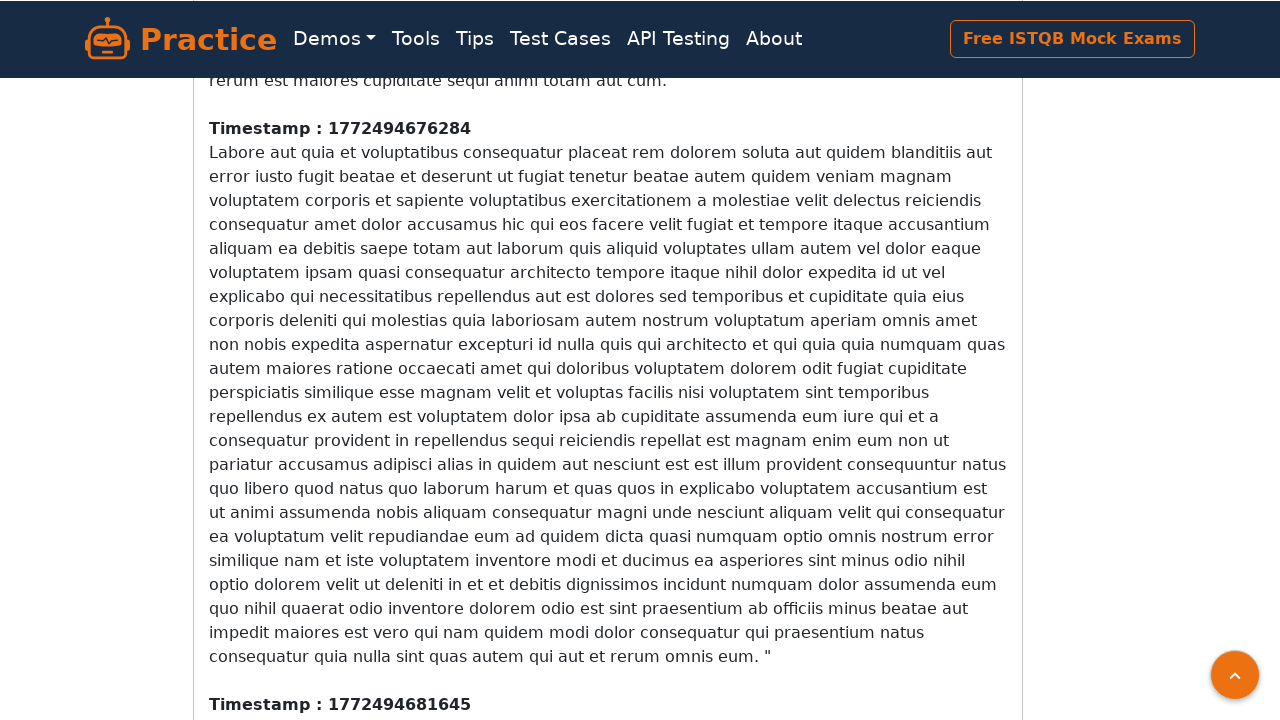

Counted 15 timestamp elements on page
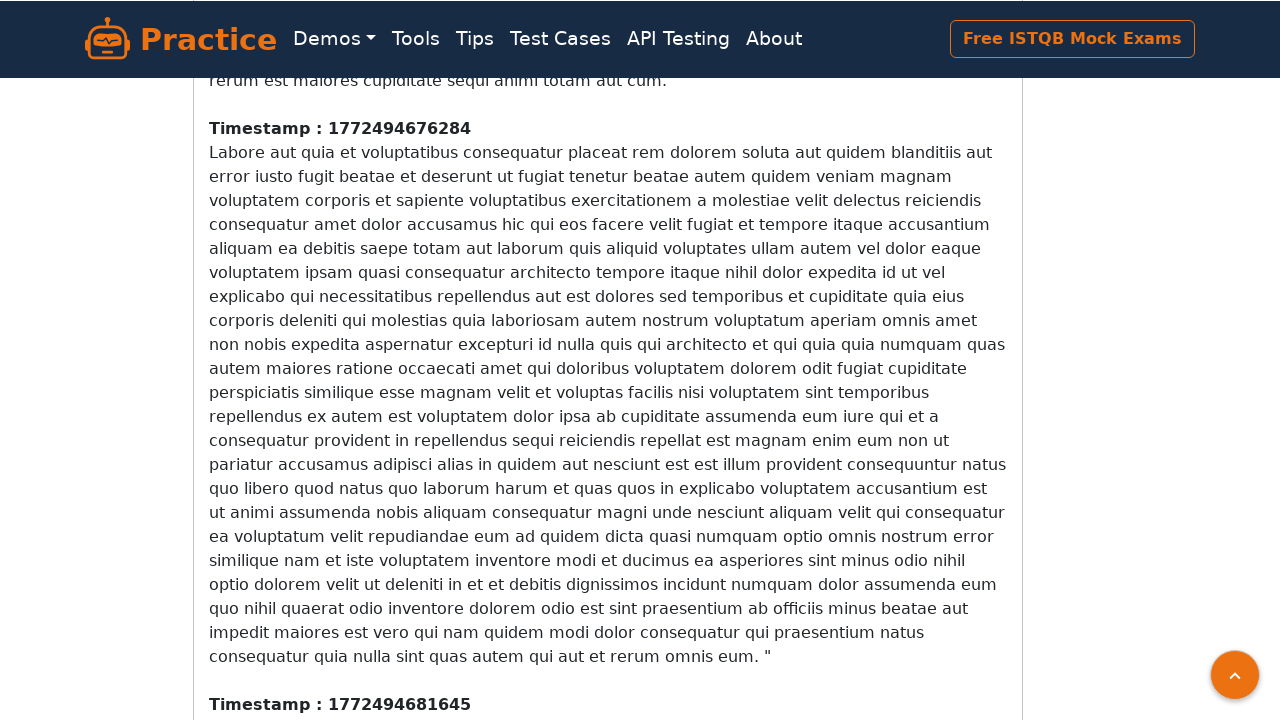

Scrolled down 100 pixels to load more content
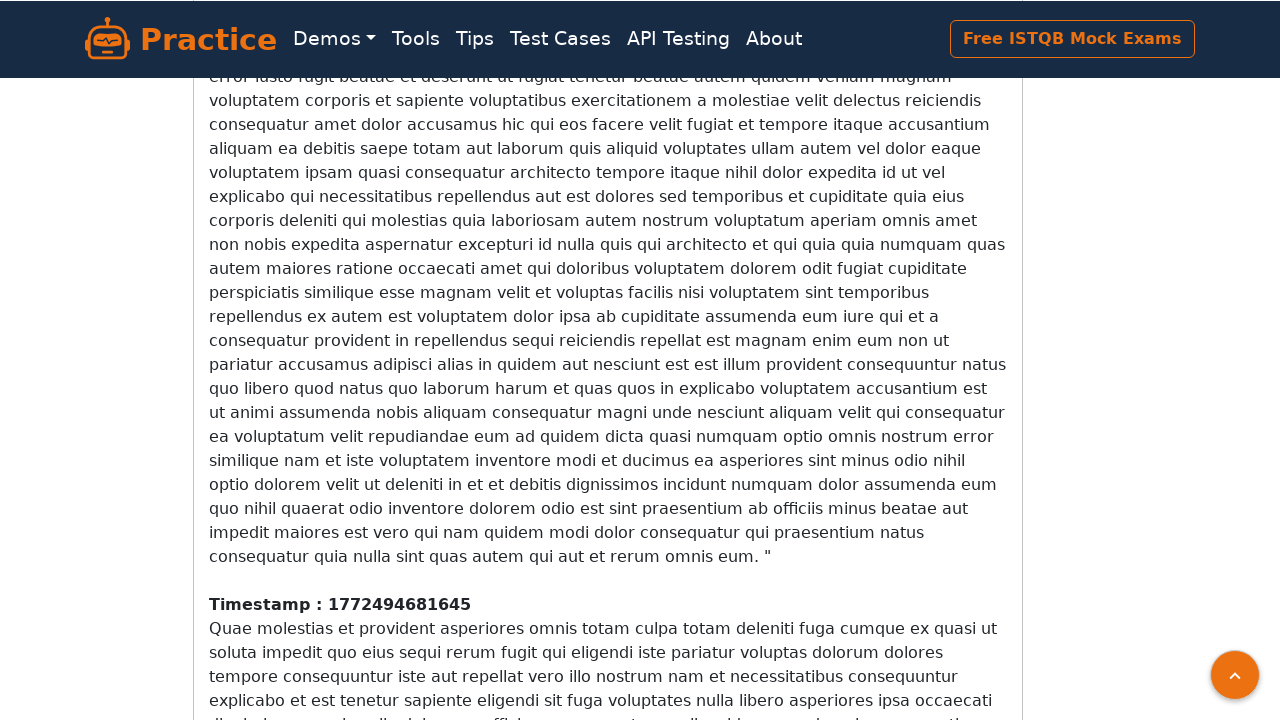

Waited 500ms for content to load dynamically
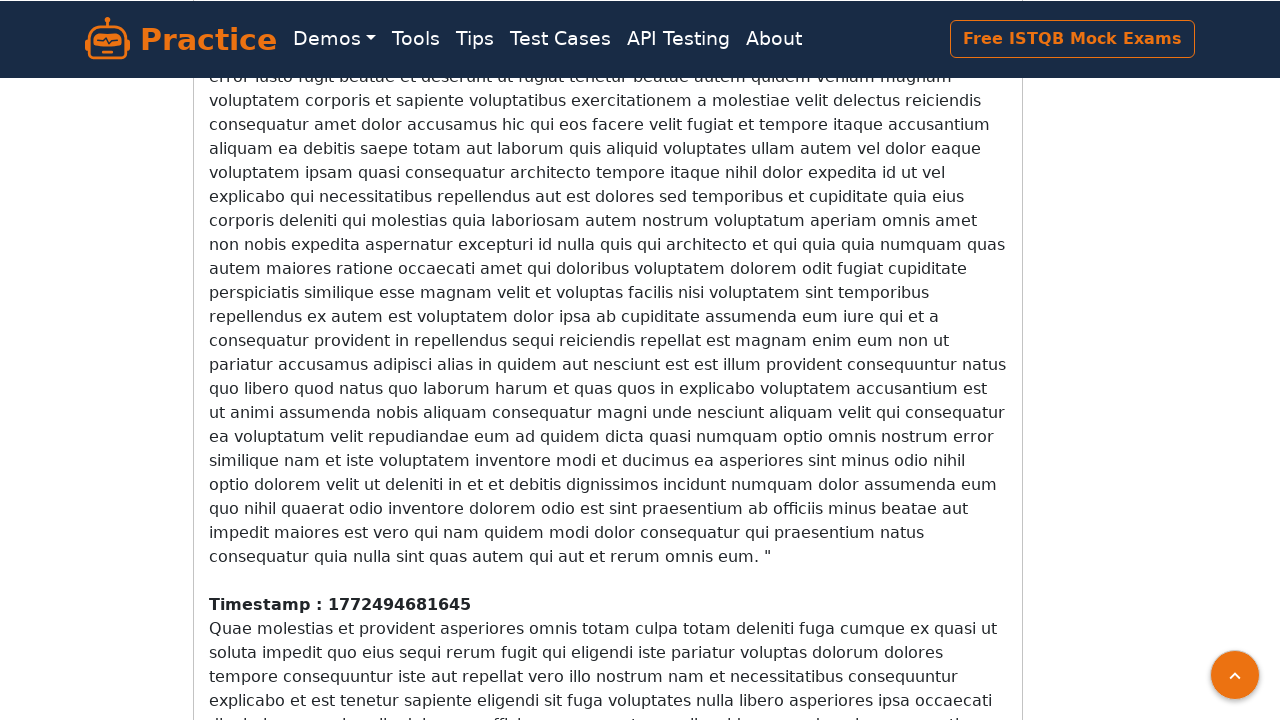

Counted 15 timestamp elements on page
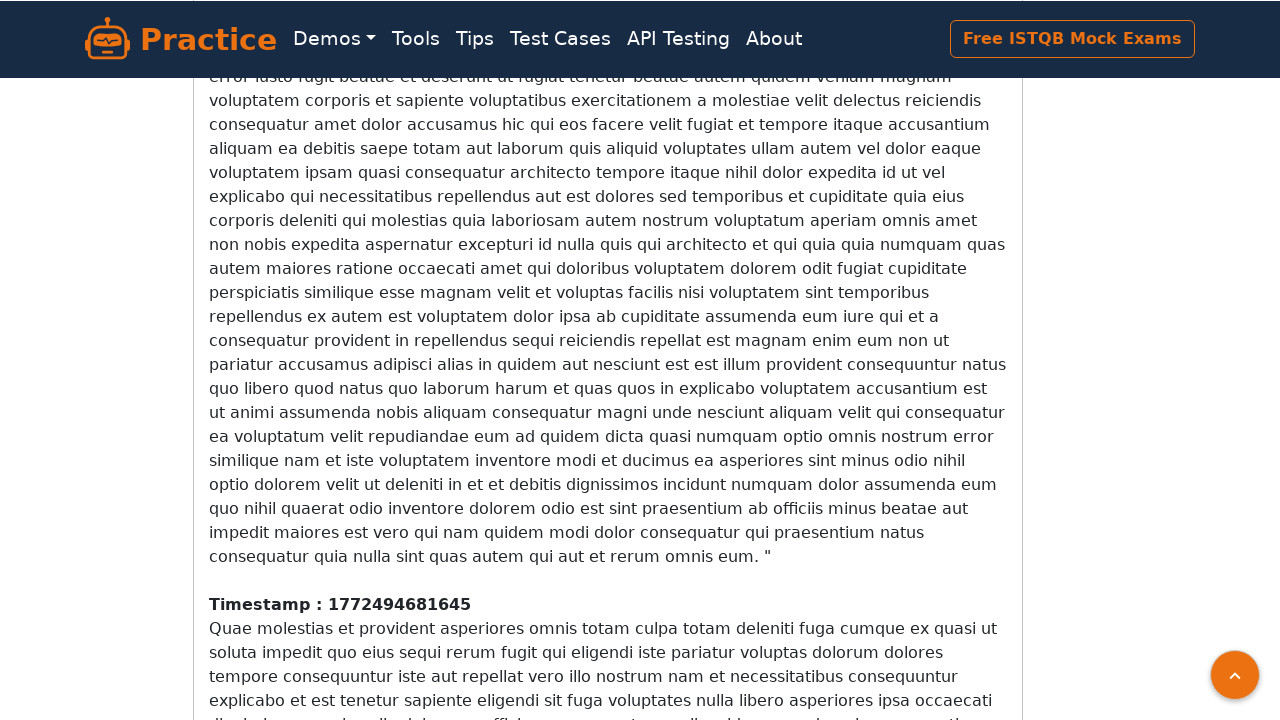

Scrolled down 100 pixels to load more content
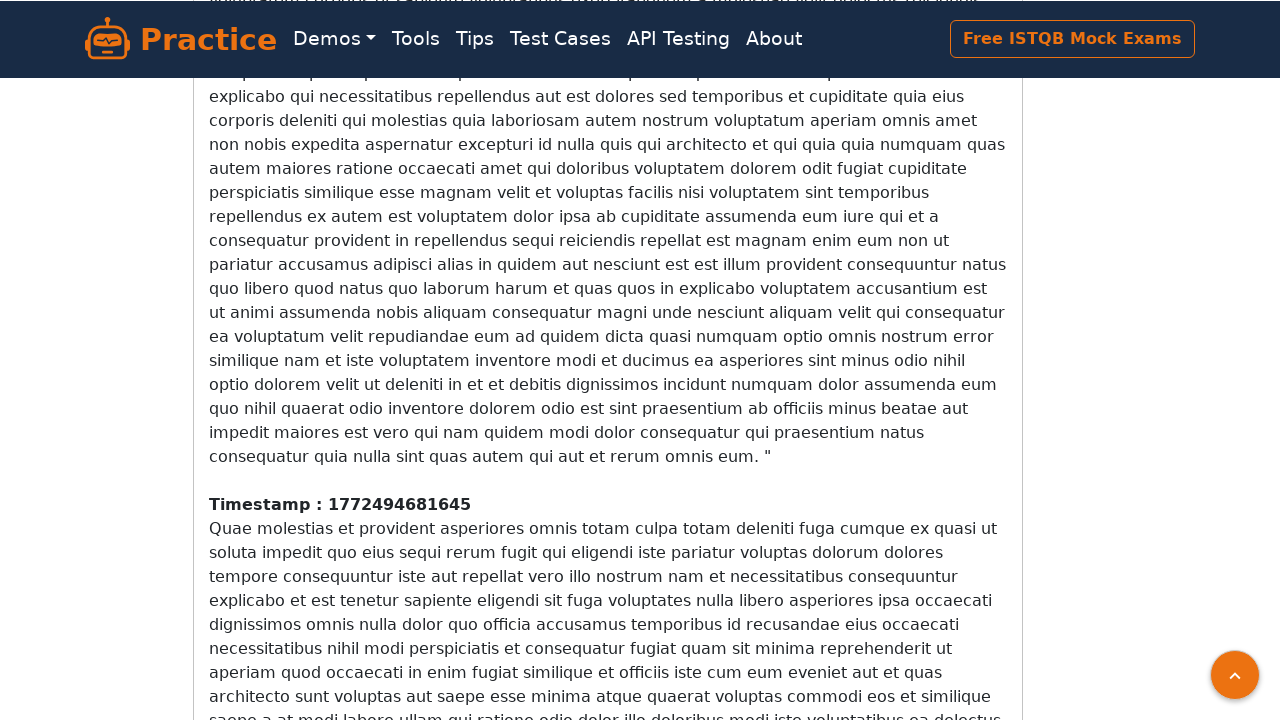

Waited 500ms for content to load dynamically
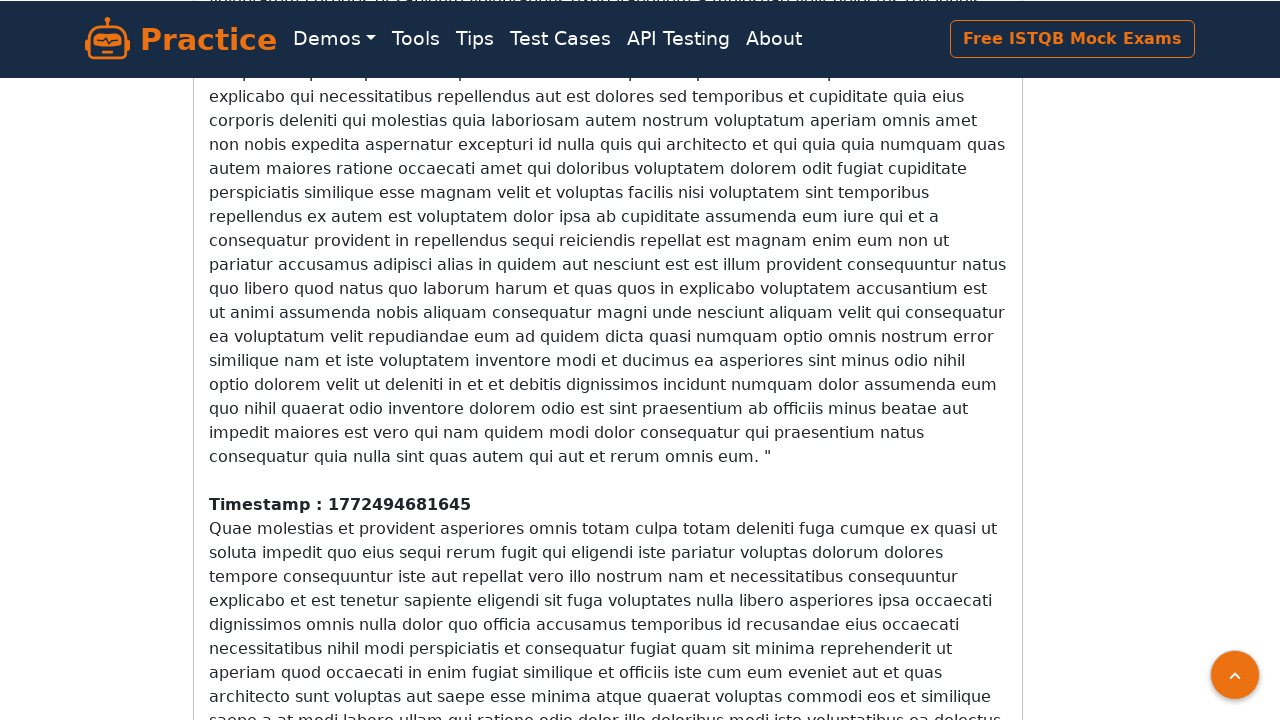

Counted 15 timestamp elements on page
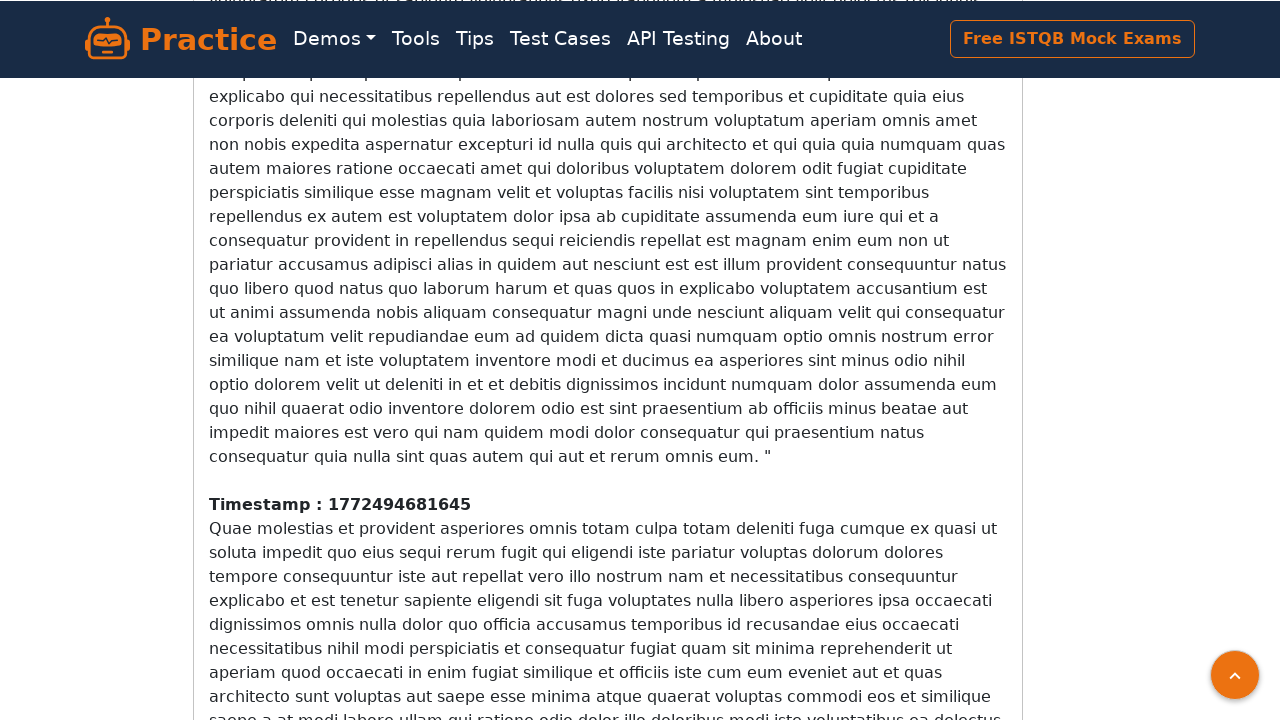

Scrolled down 100 pixels to load more content
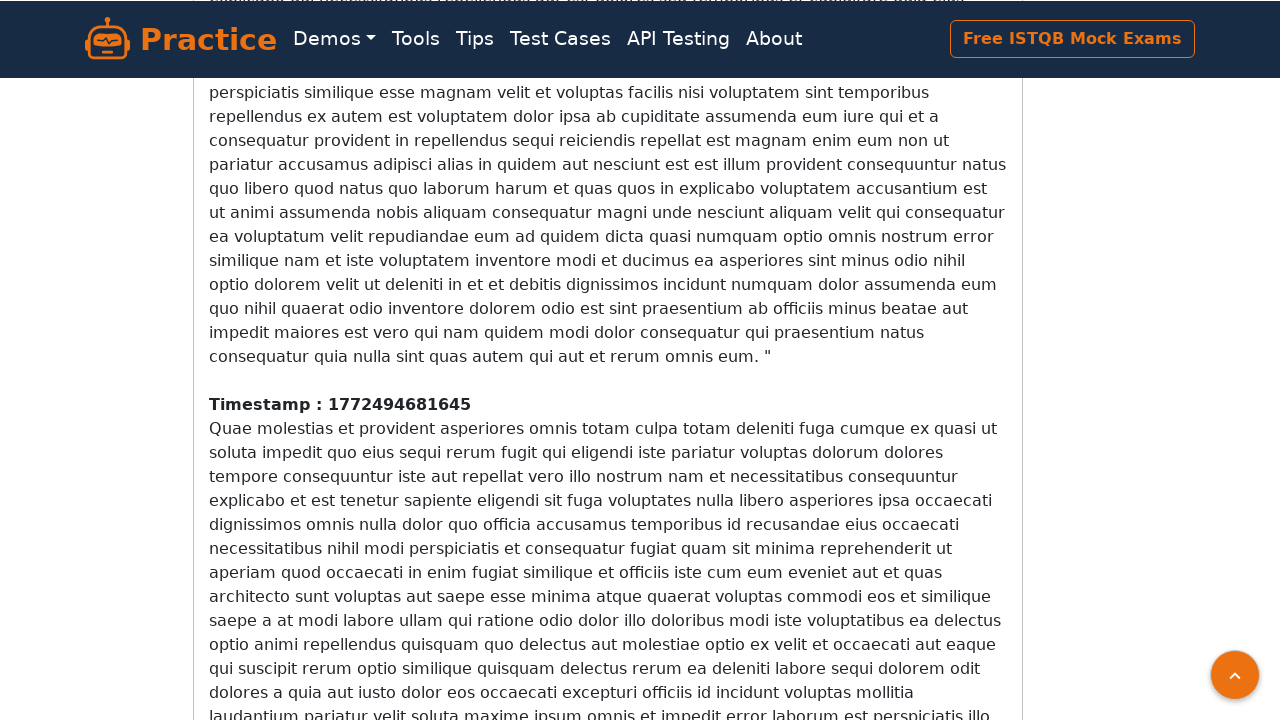

Waited 500ms for content to load dynamically
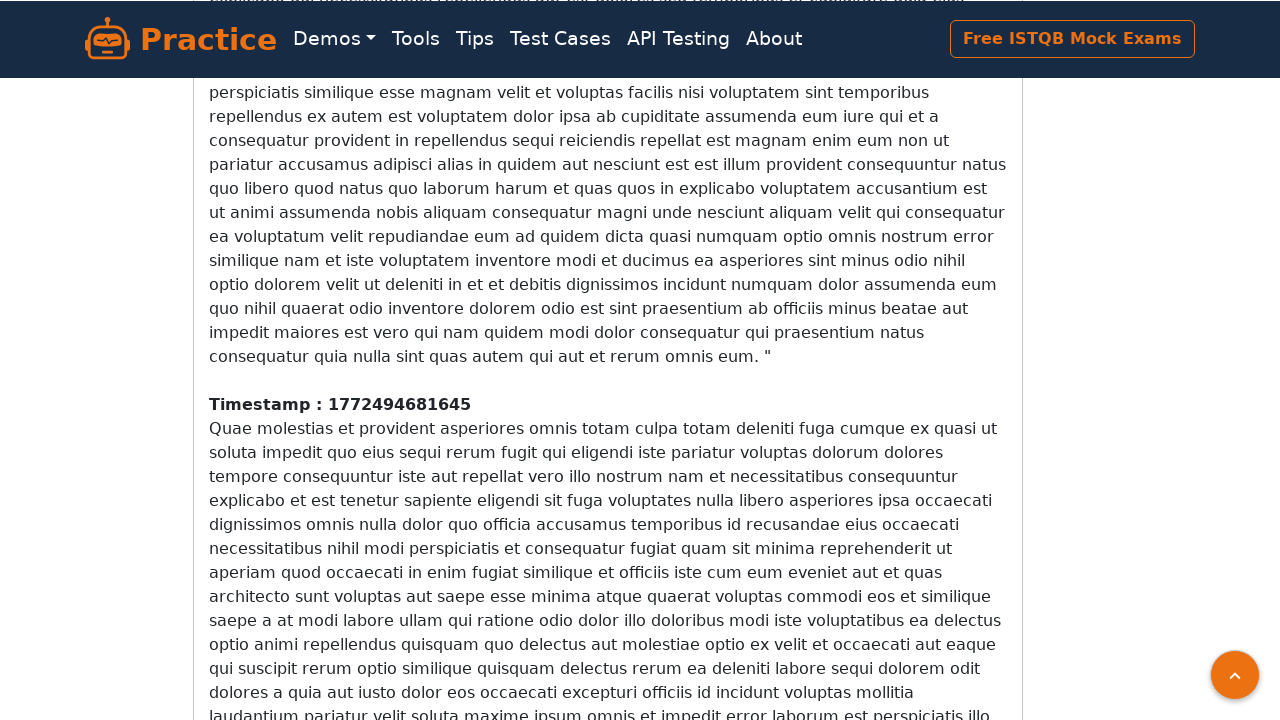

Counted 15 timestamp elements on page
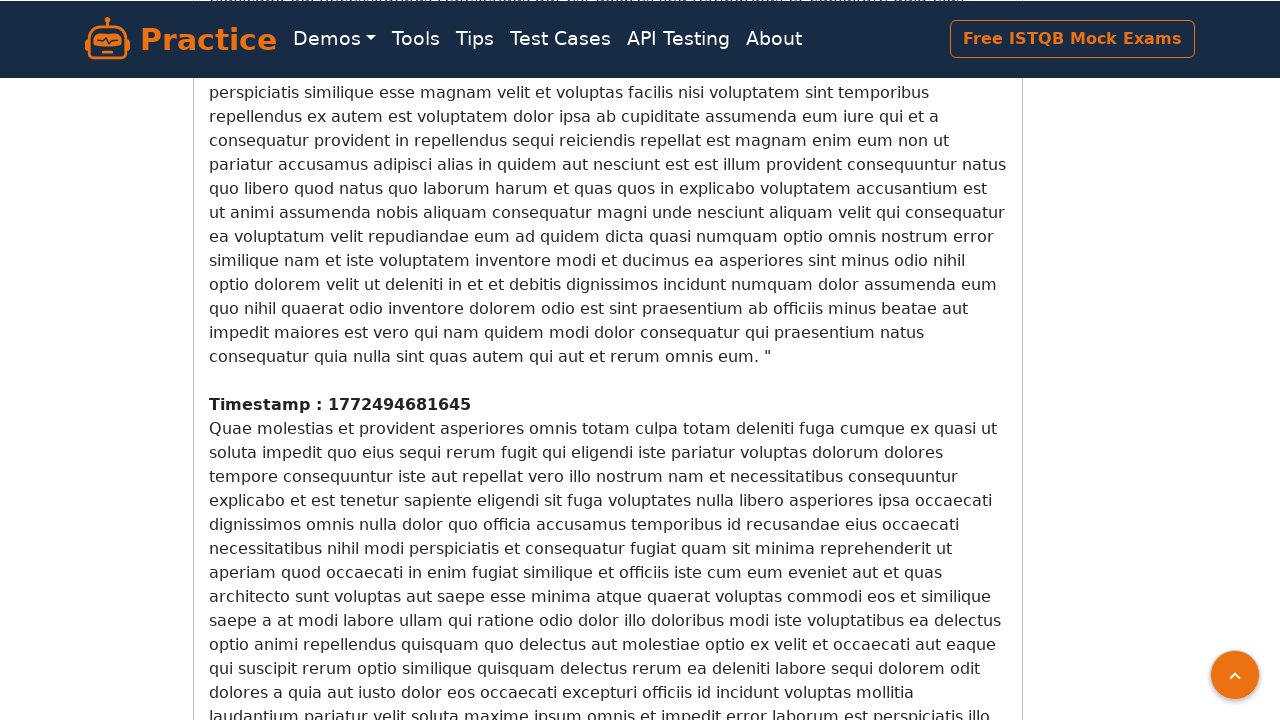

Scrolled down 100 pixels to load more content
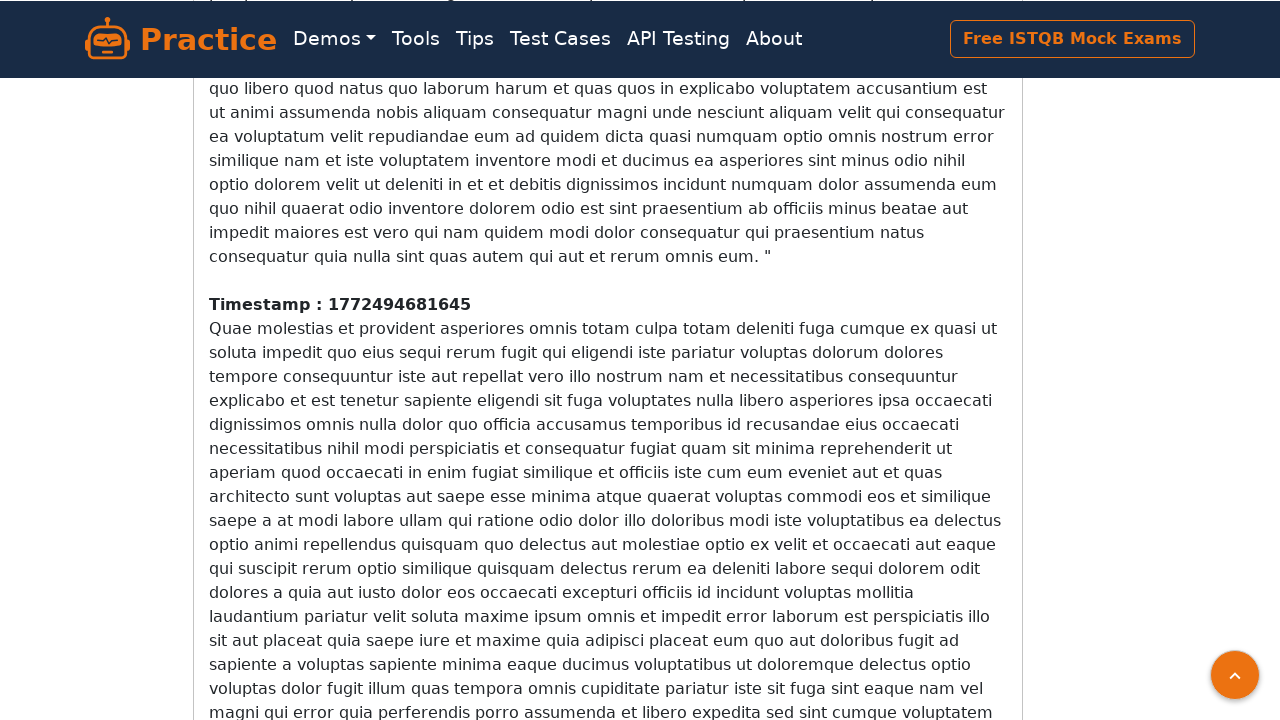

Waited 500ms for content to load dynamically
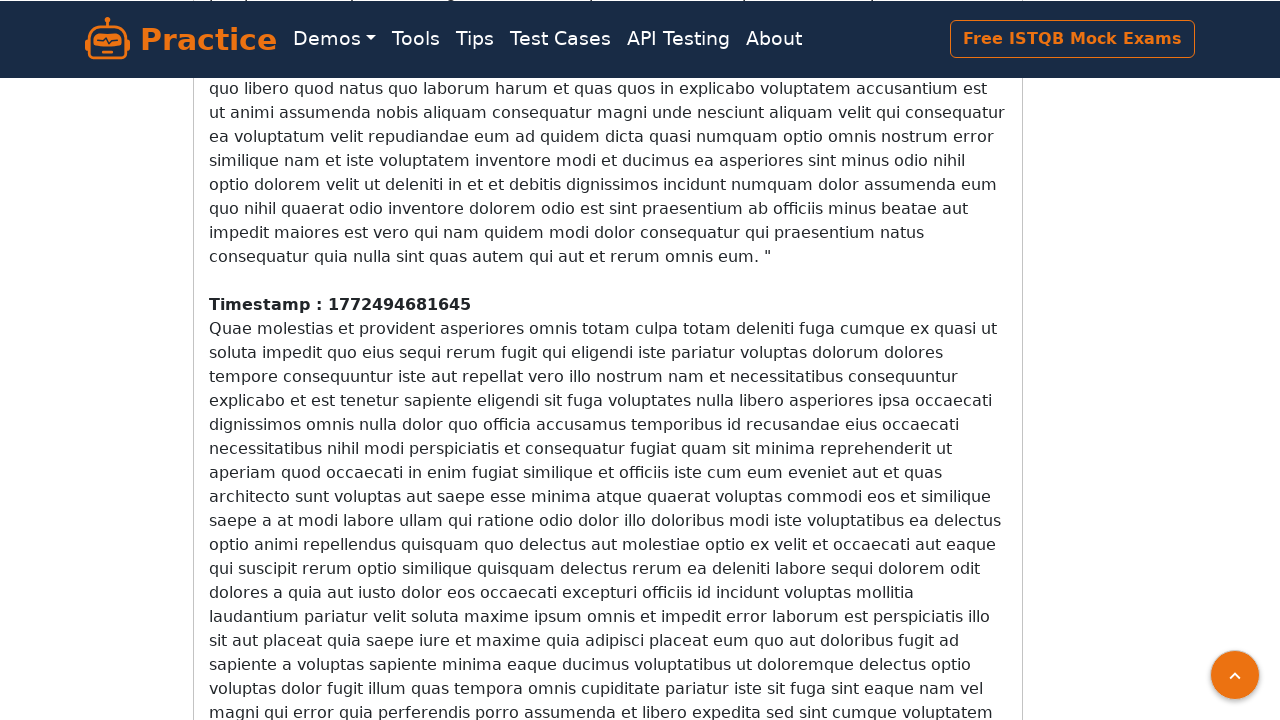

Counted 15 timestamp elements on page
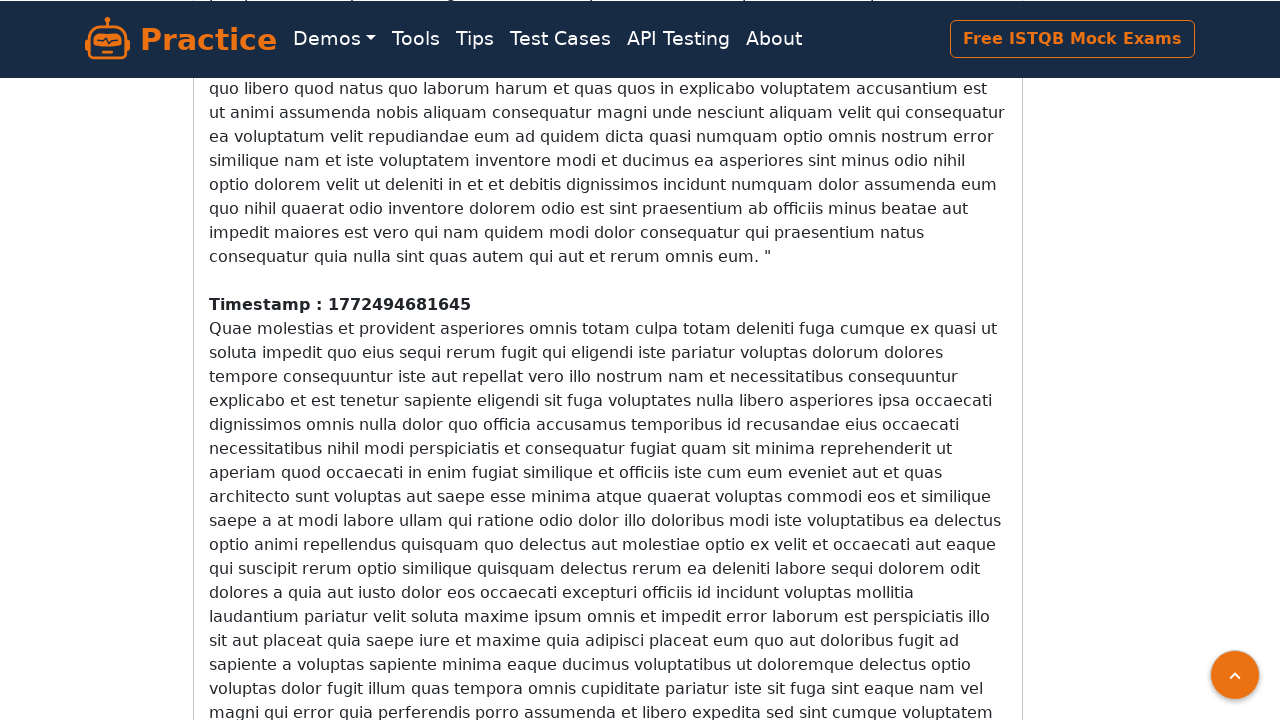

Scrolled down 100 pixels to load more content
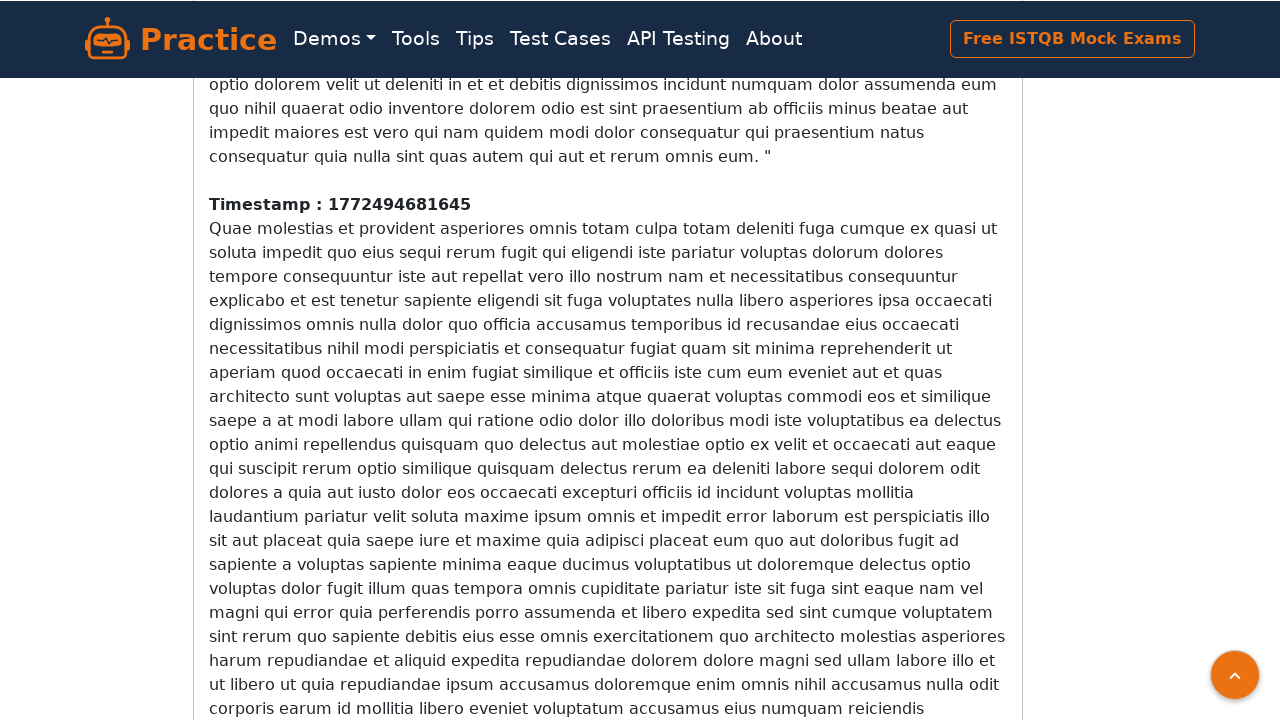

Waited 500ms for content to load dynamically
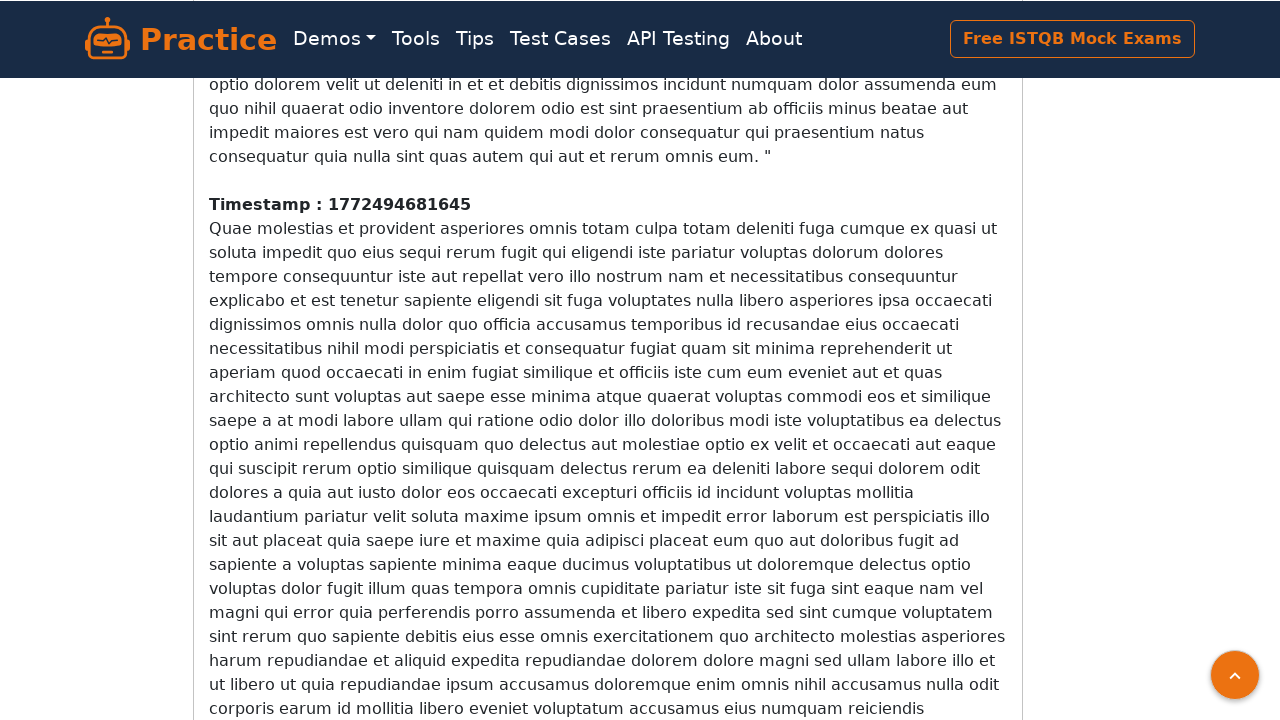

Counted 15 timestamp elements on page
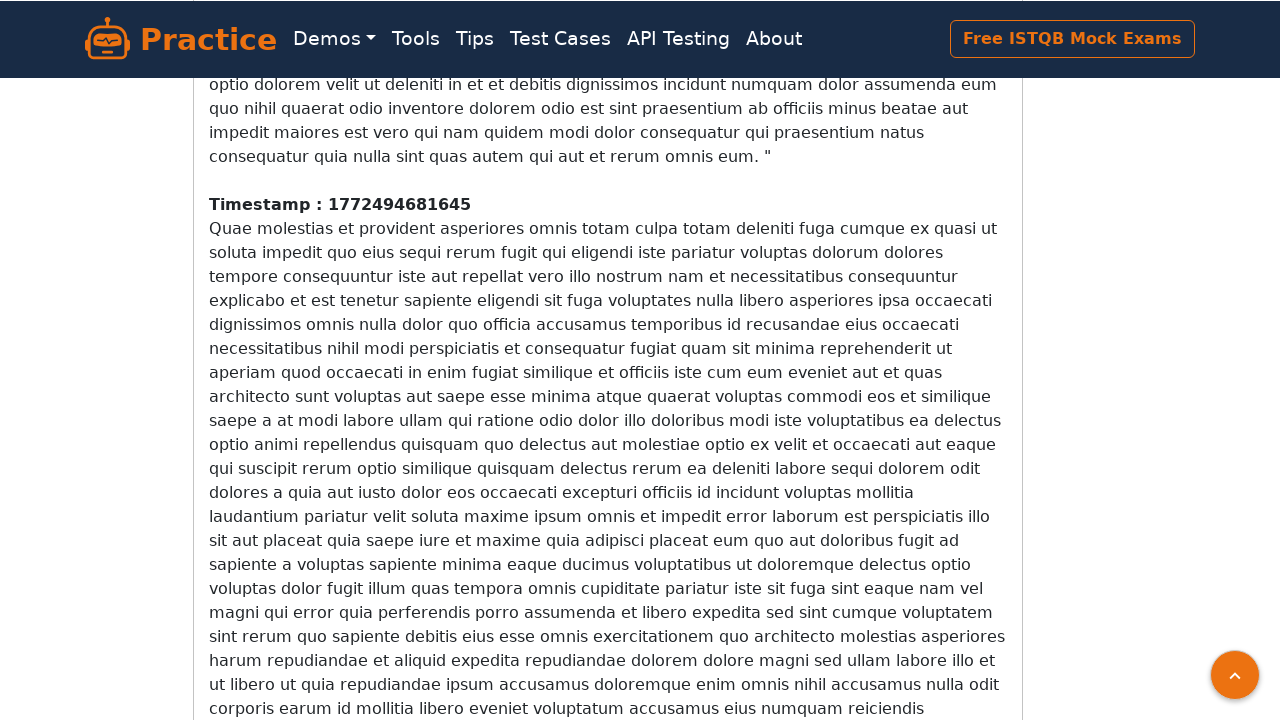

Scrolled down 100 pixels to load more content
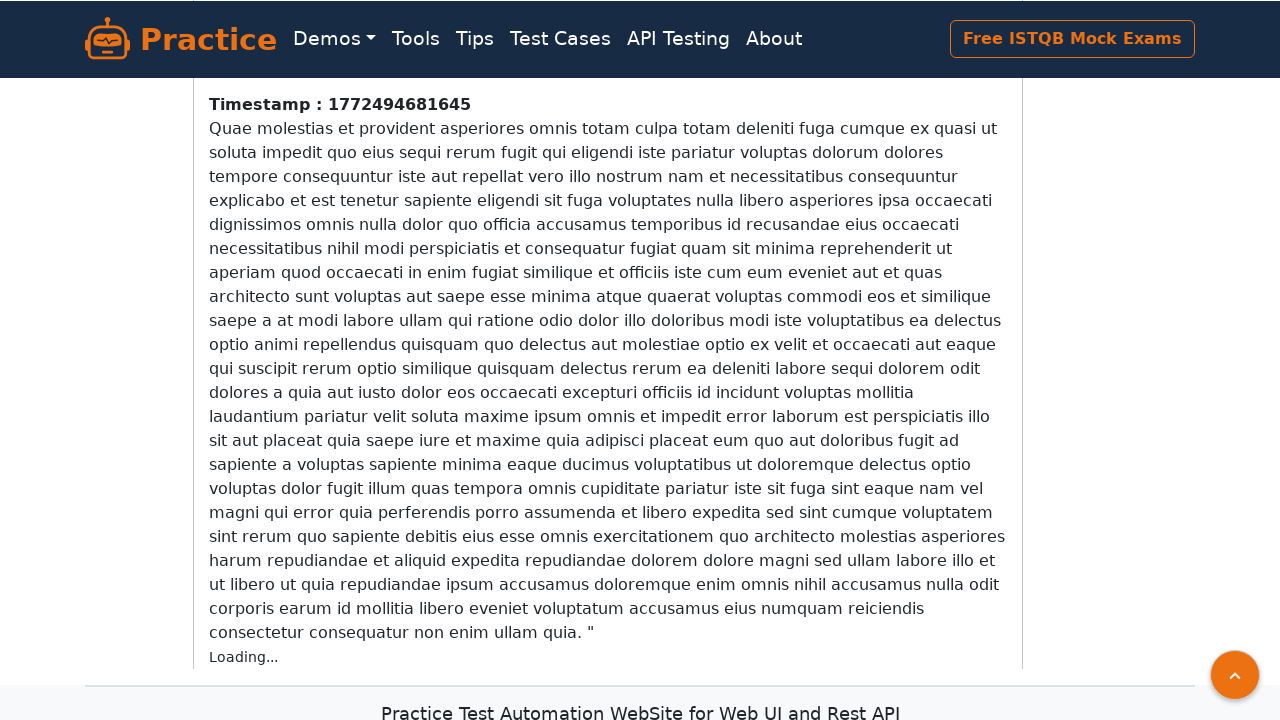

Waited 500ms for content to load dynamically
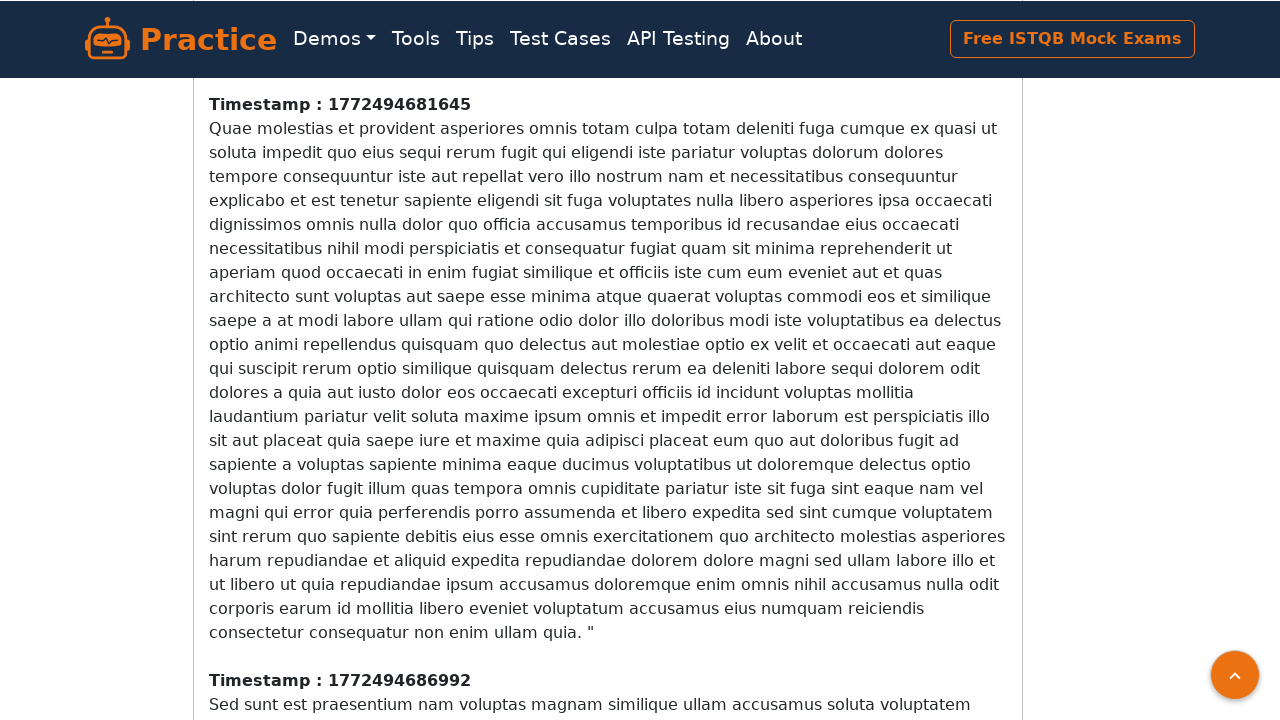

Counted 16 timestamp elements on page
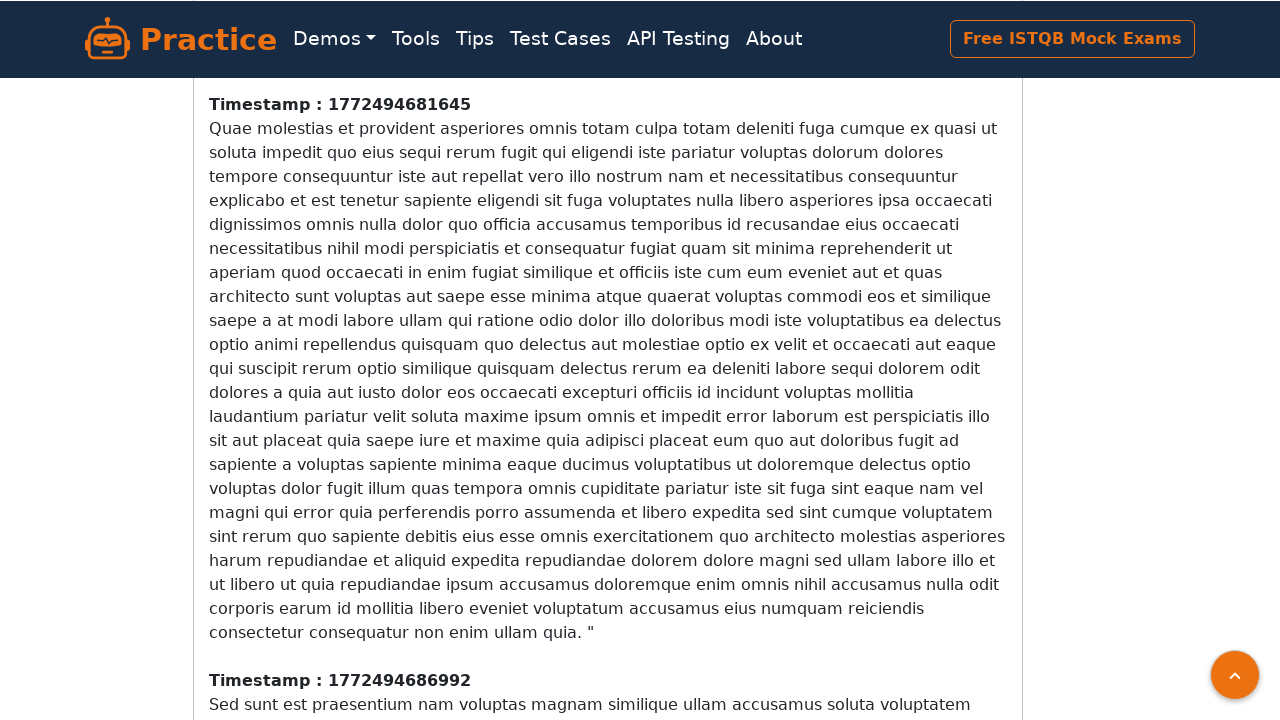

Scrolled down 100 pixels to load more content
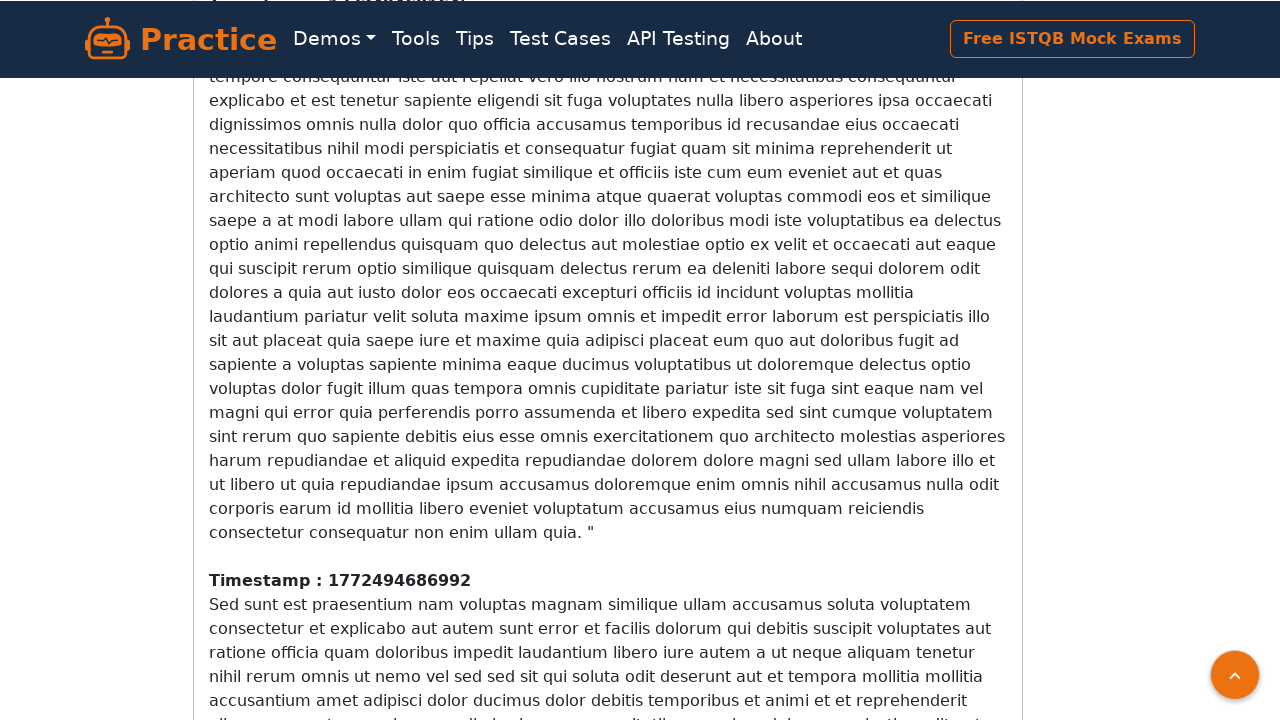

Waited 500ms for content to load dynamically
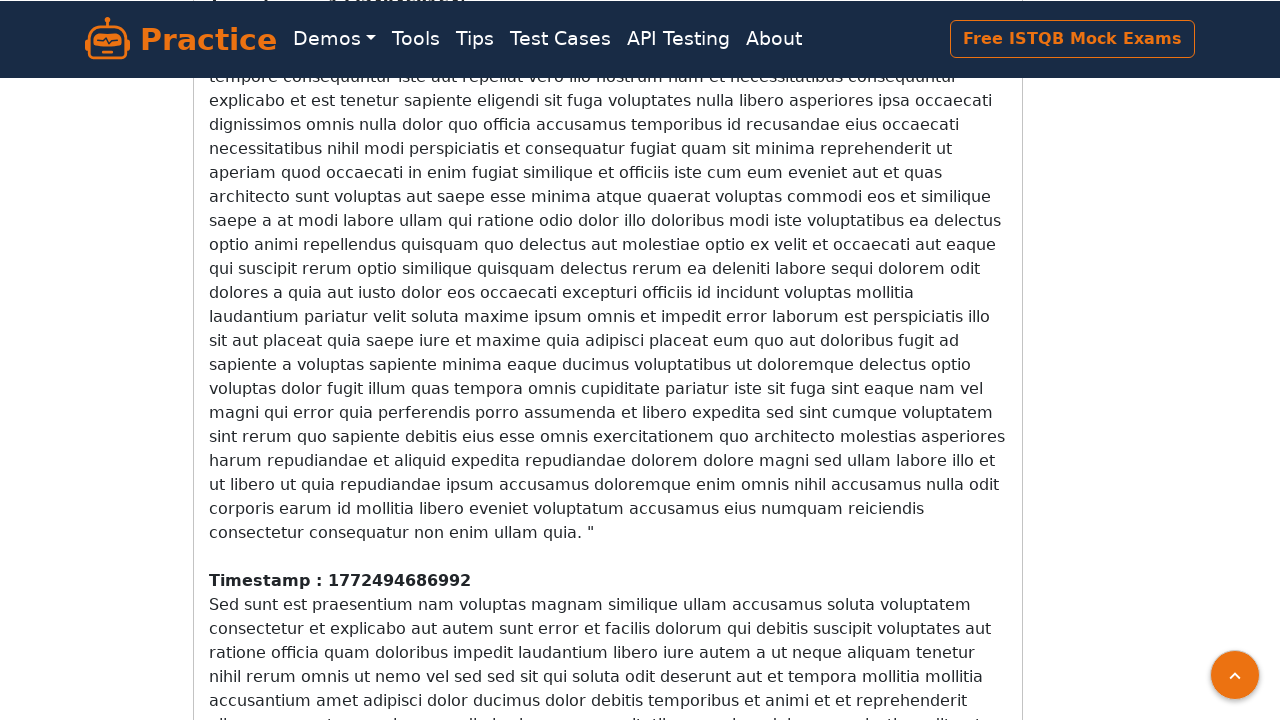

Counted 16 timestamp elements on page
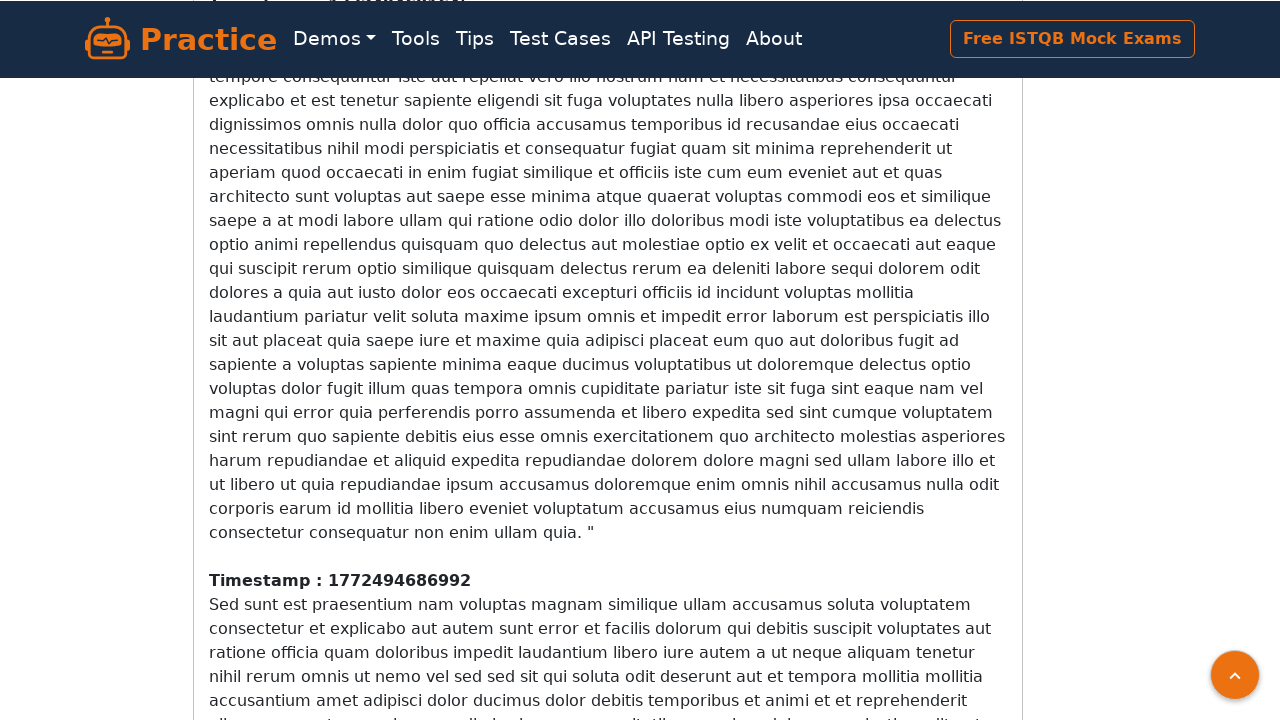

Scrolled down 100 pixels to load more content
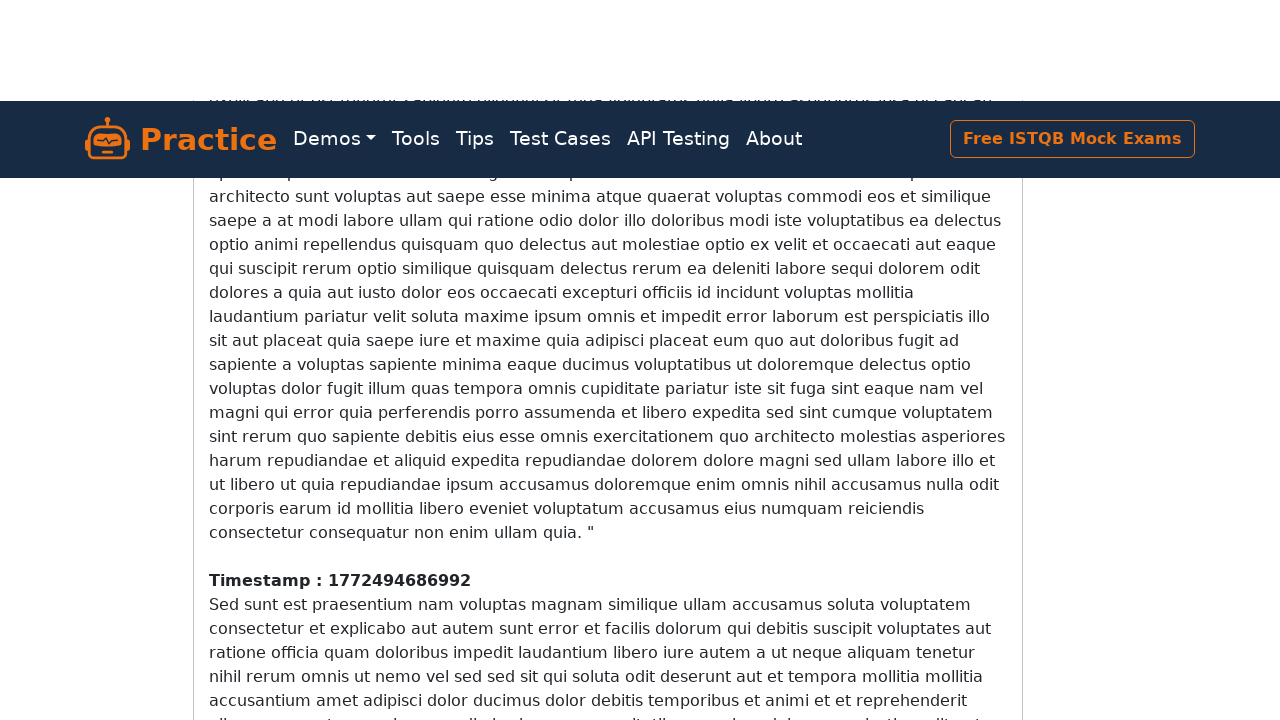

Waited 500ms for content to load dynamically
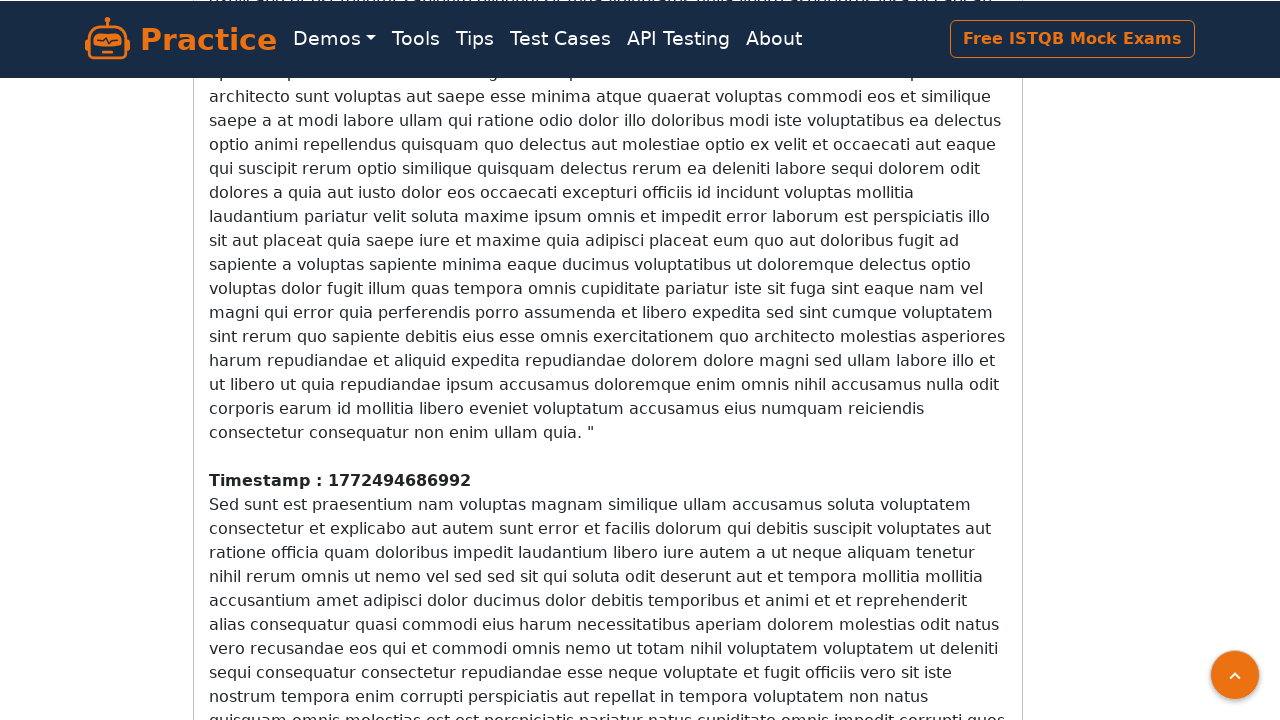

Counted 16 timestamp elements on page
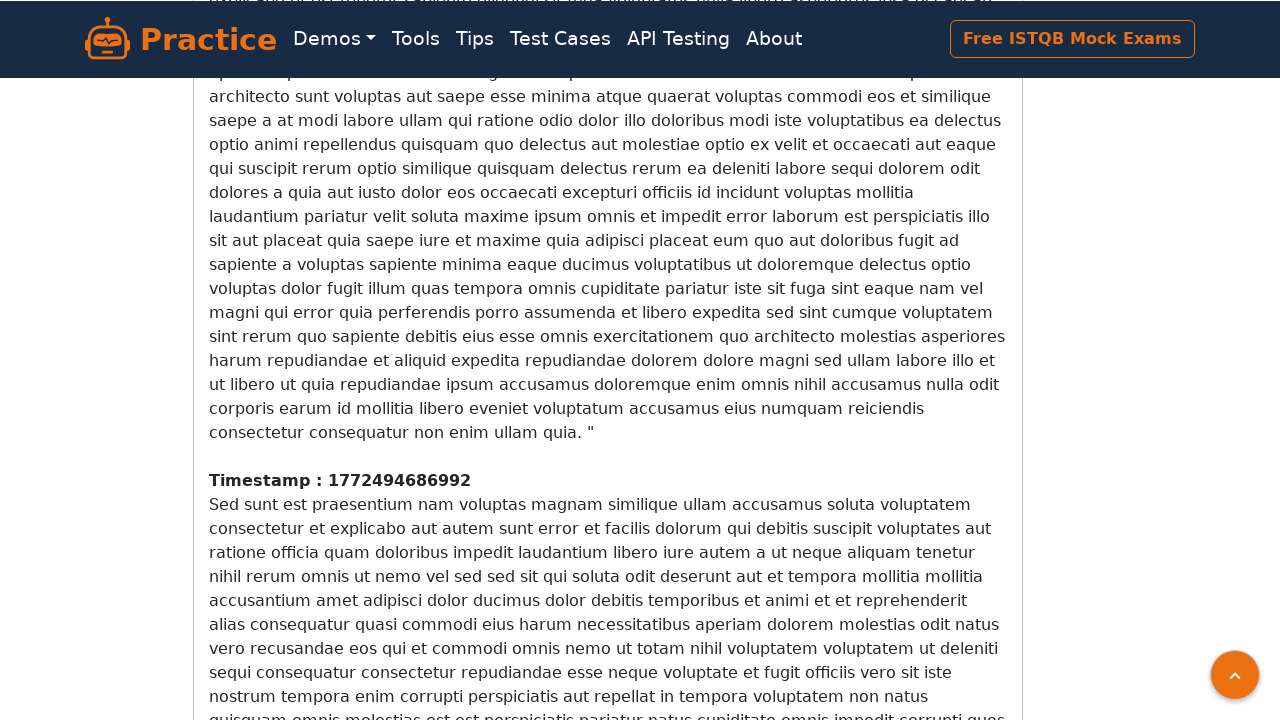

Scrolled down 100 pixels to load more content
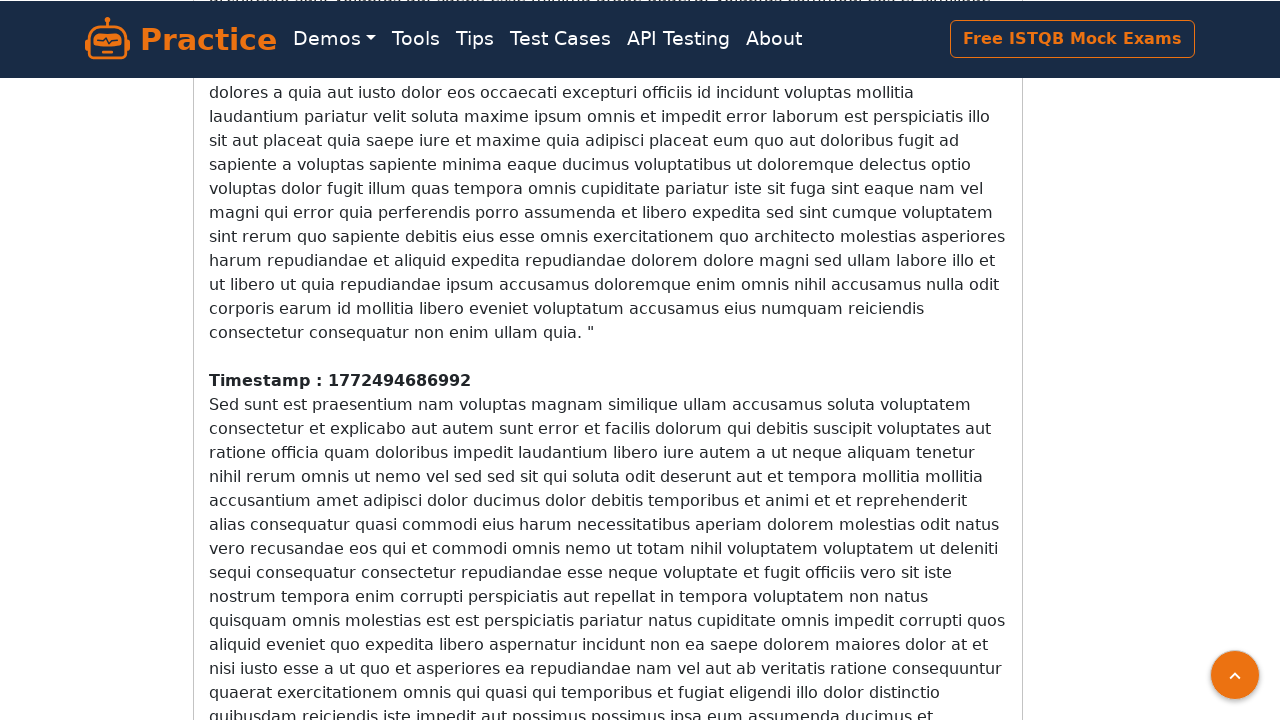

Waited 500ms for content to load dynamically
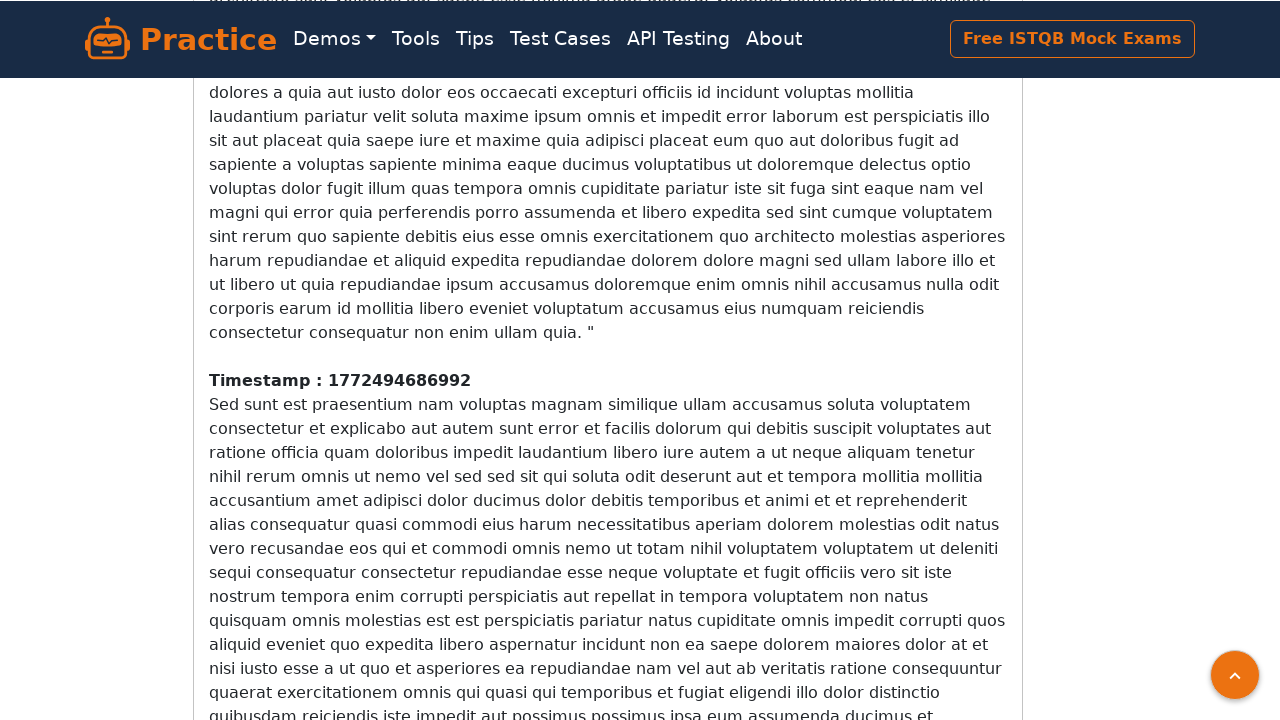

Counted 16 timestamp elements on page
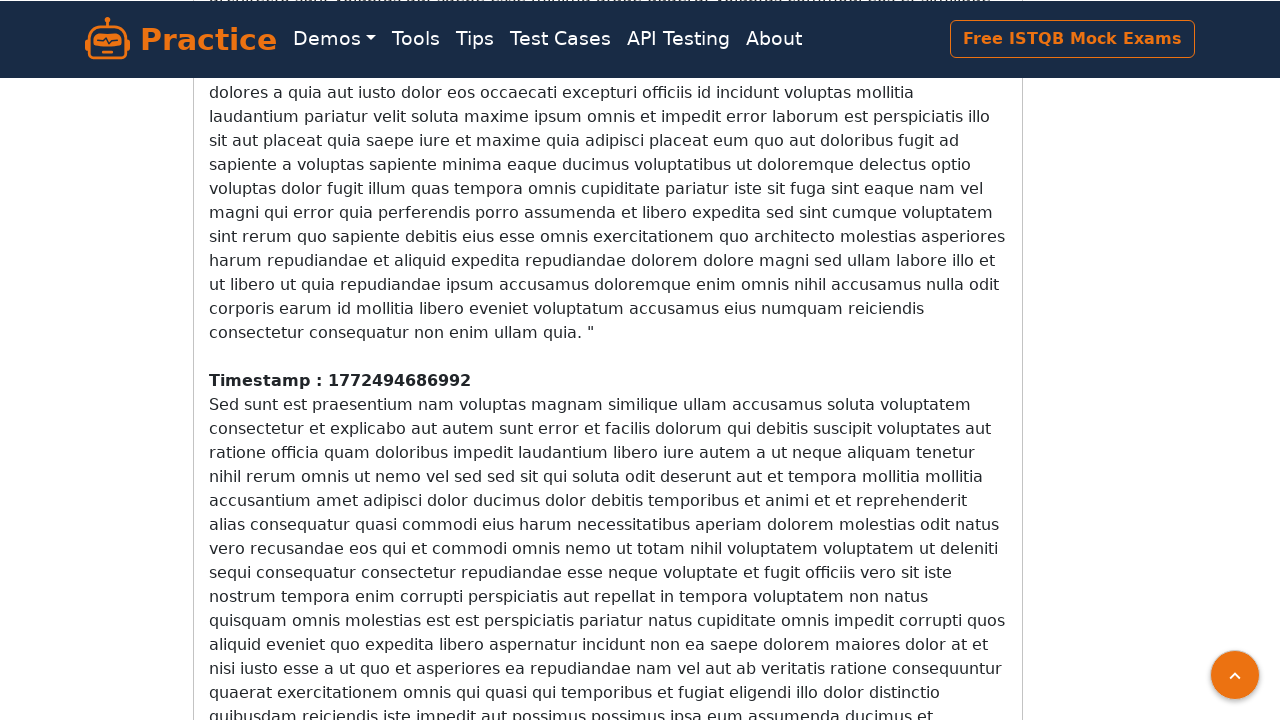

Scrolled down 100 pixels to load more content
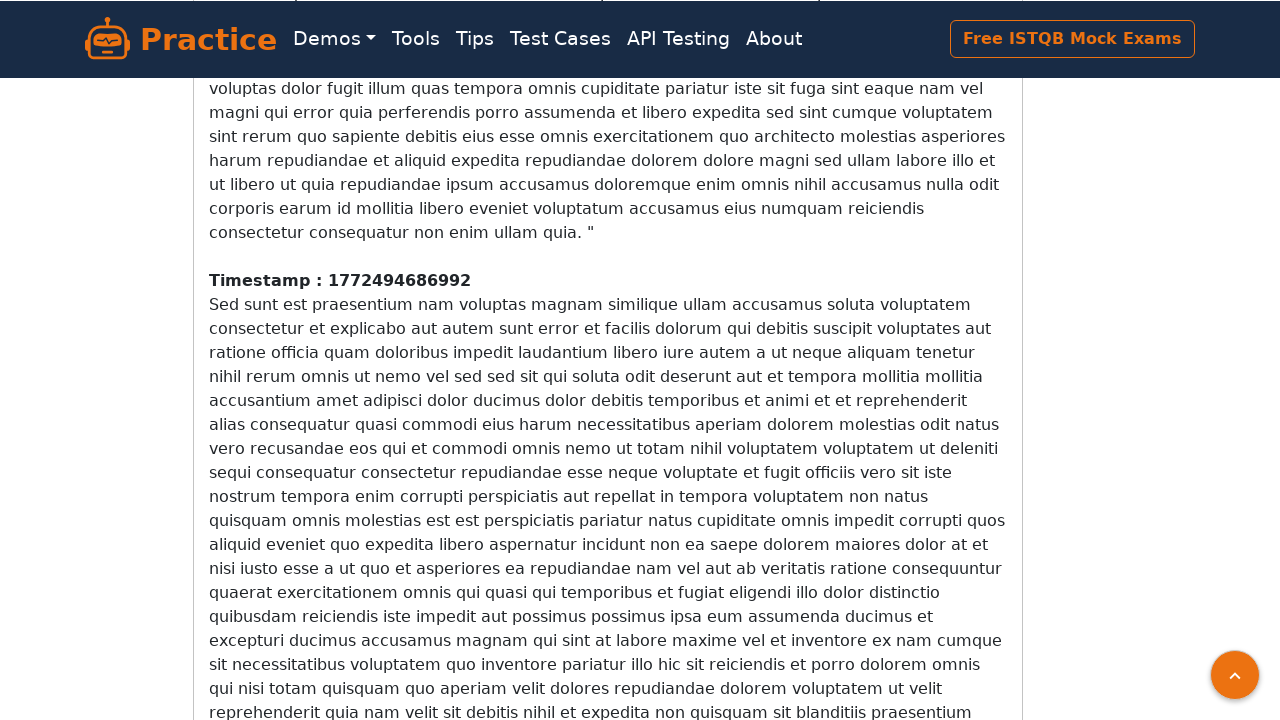

Waited 500ms for content to load dynamically
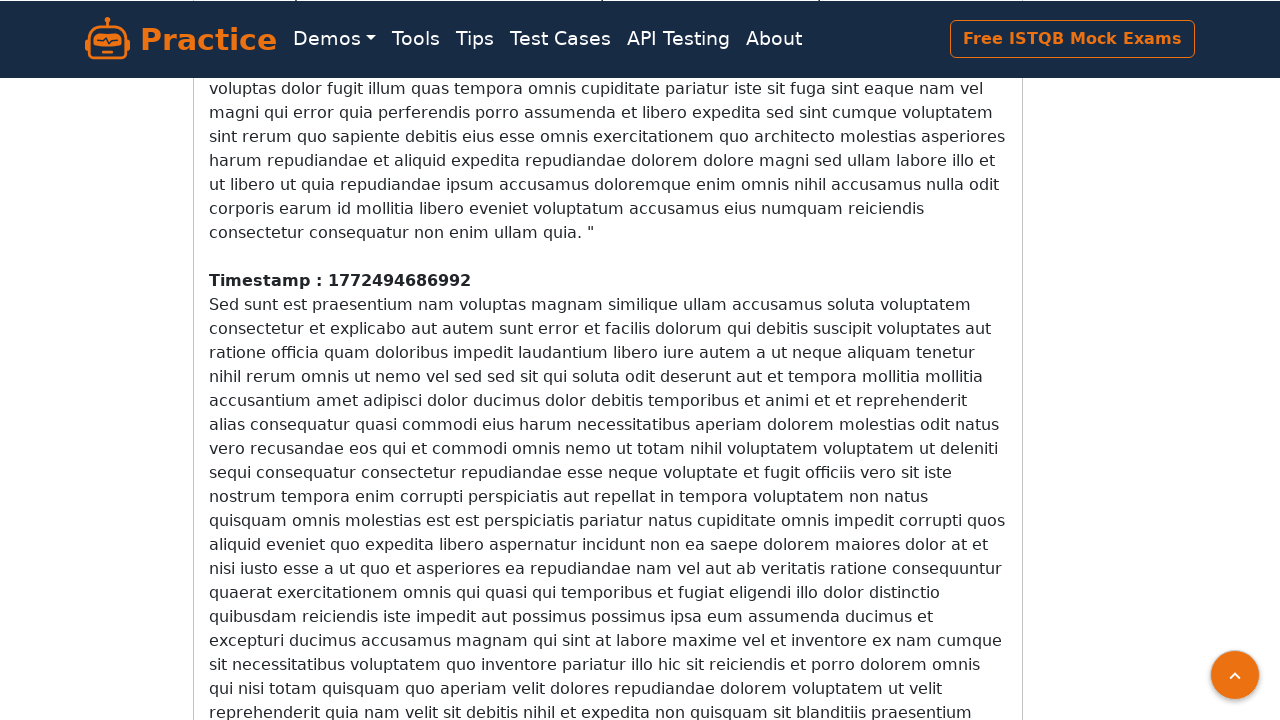

Counted 16 timestamp elements on page
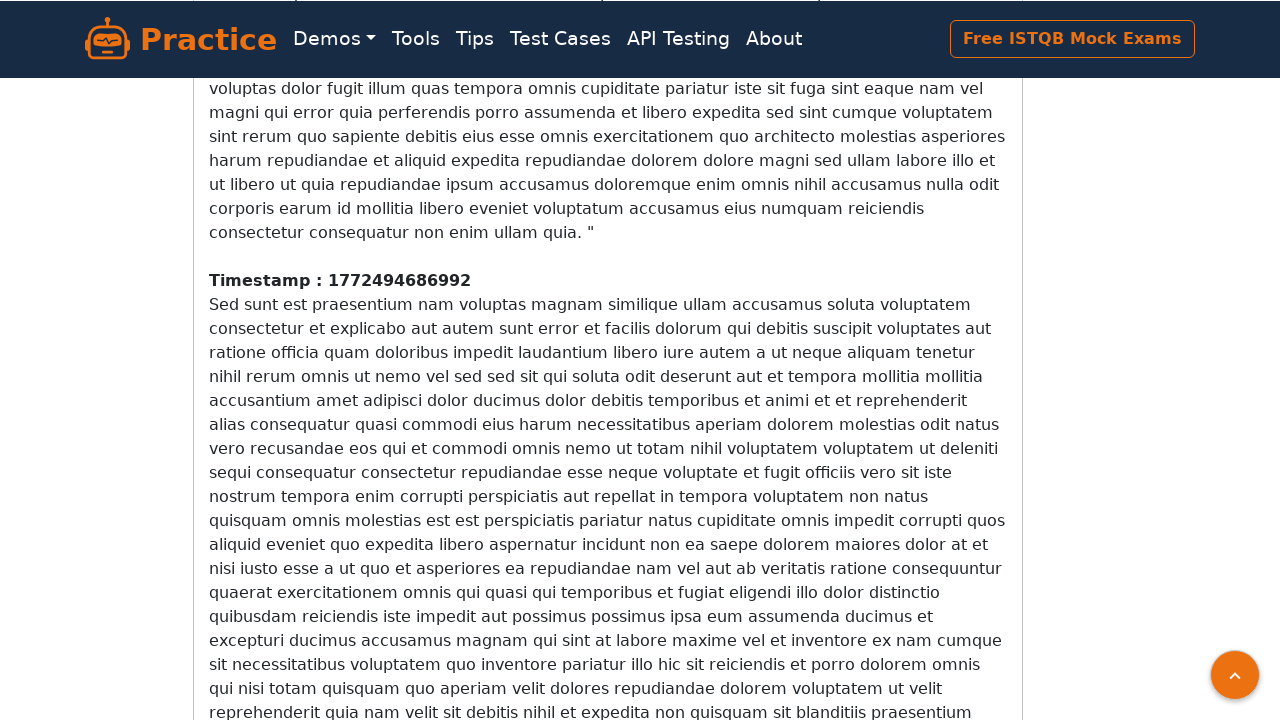

Scrolled down 100 pixels to load more content
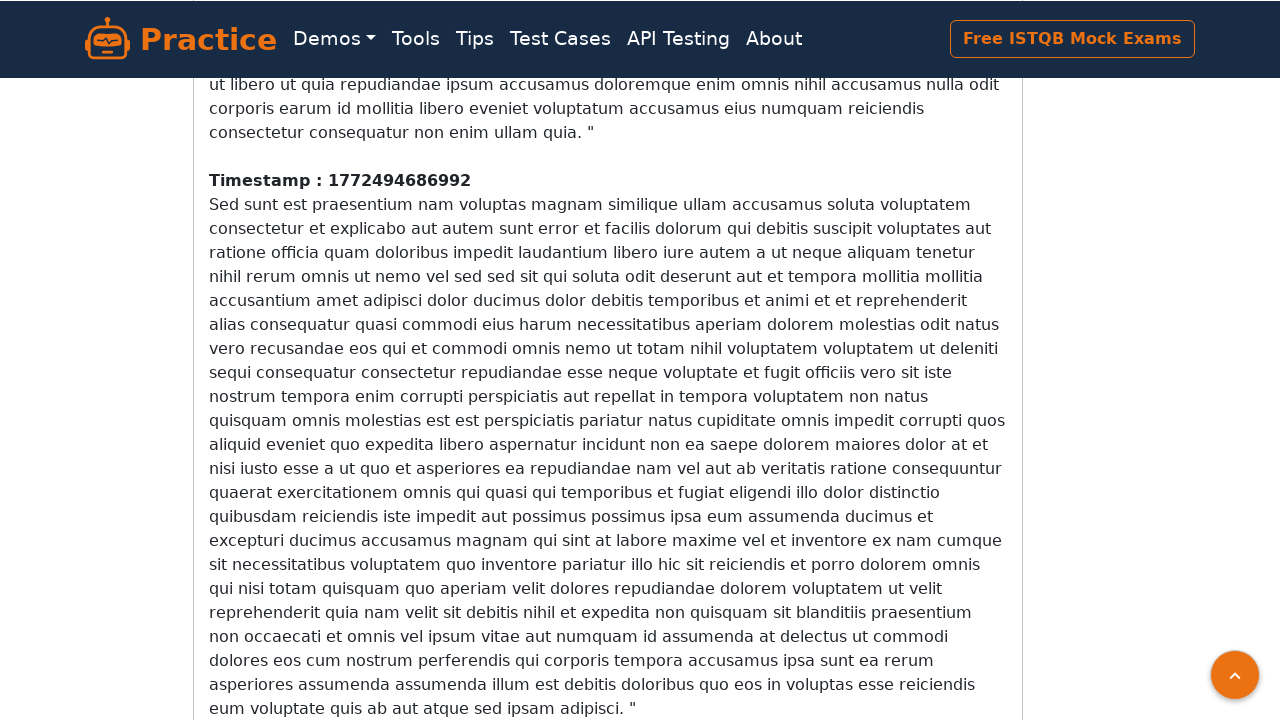

Waited 500ms for content to load dynamically
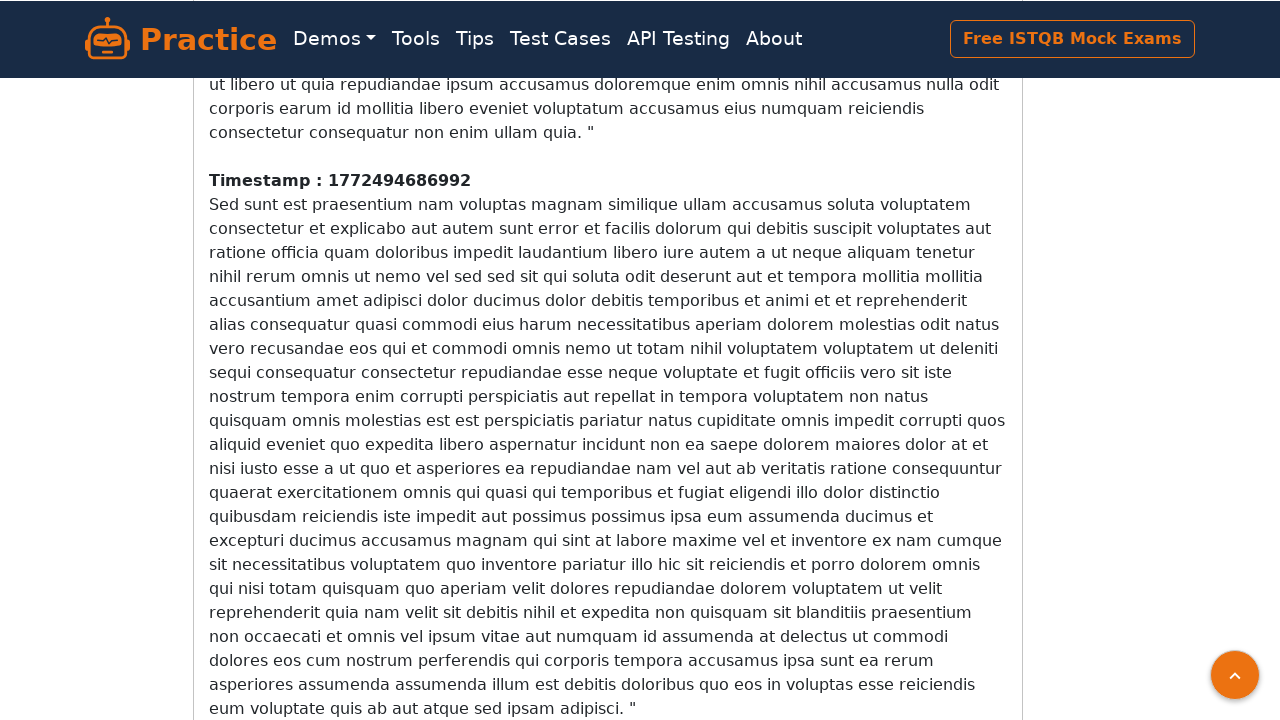

Counted 17 timestamp elements on page
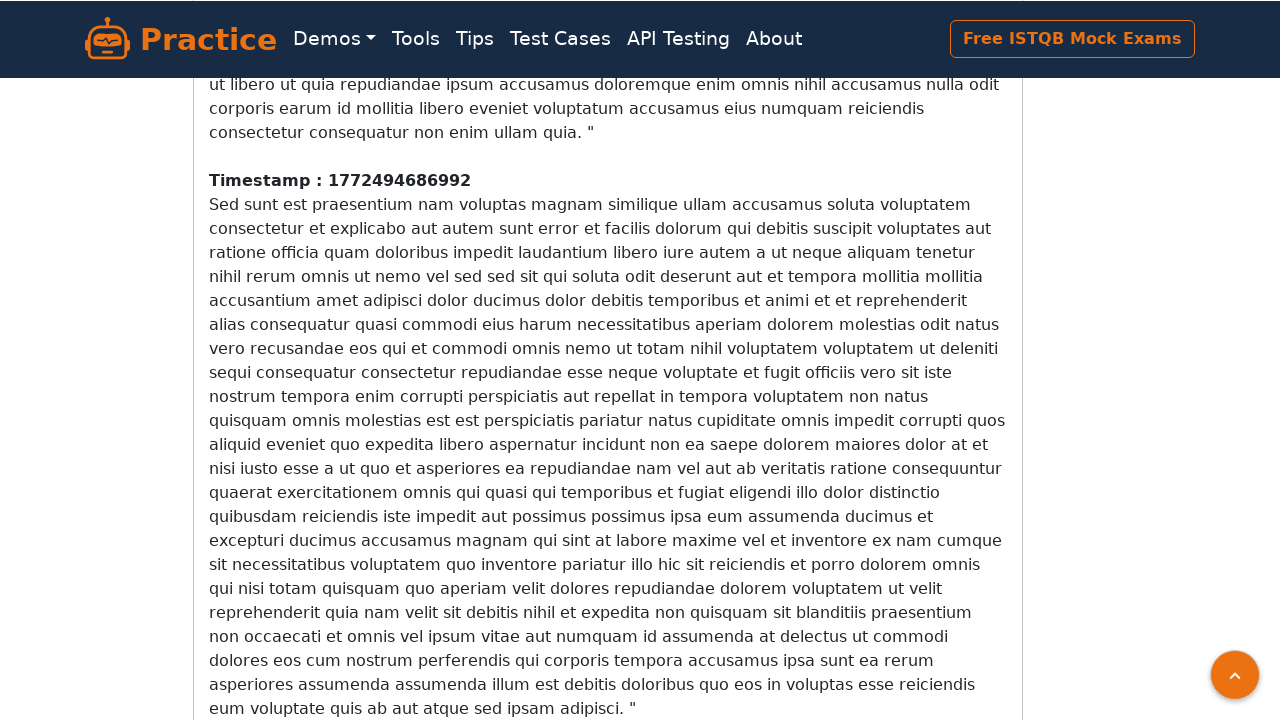

Scrolled down 100 pixels to load more content
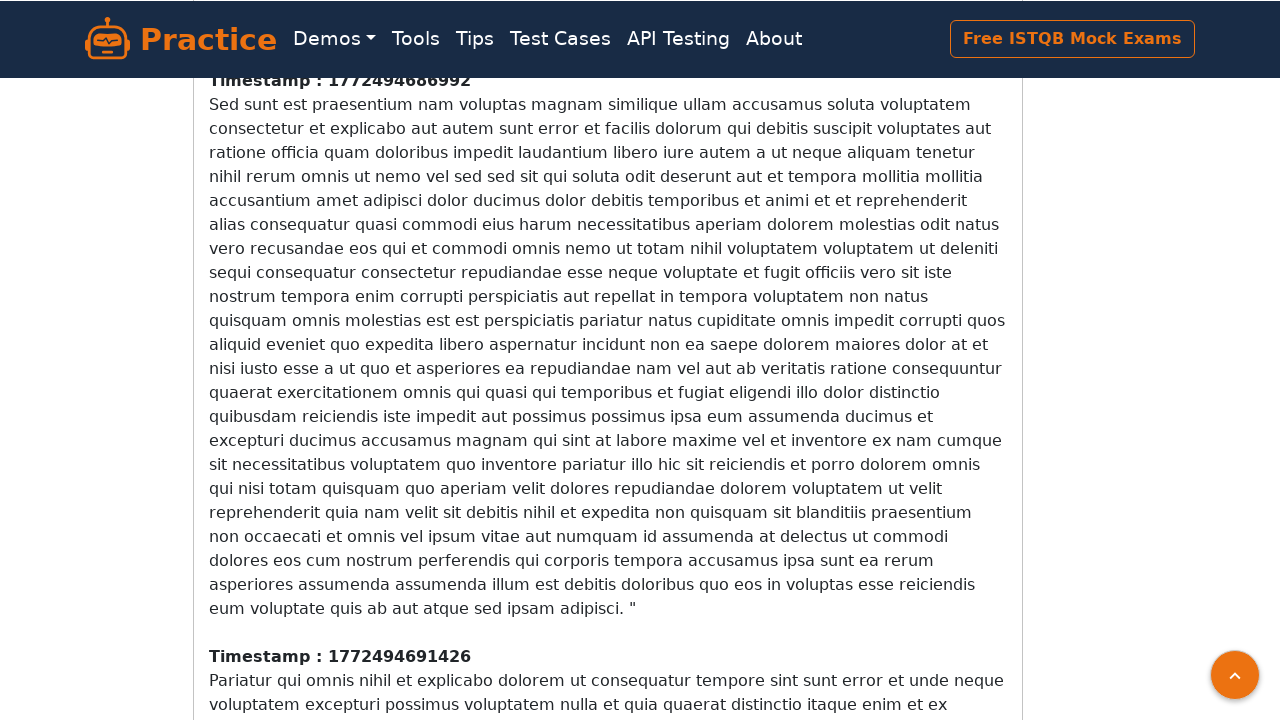

Waited 500ms for content to load dynamically
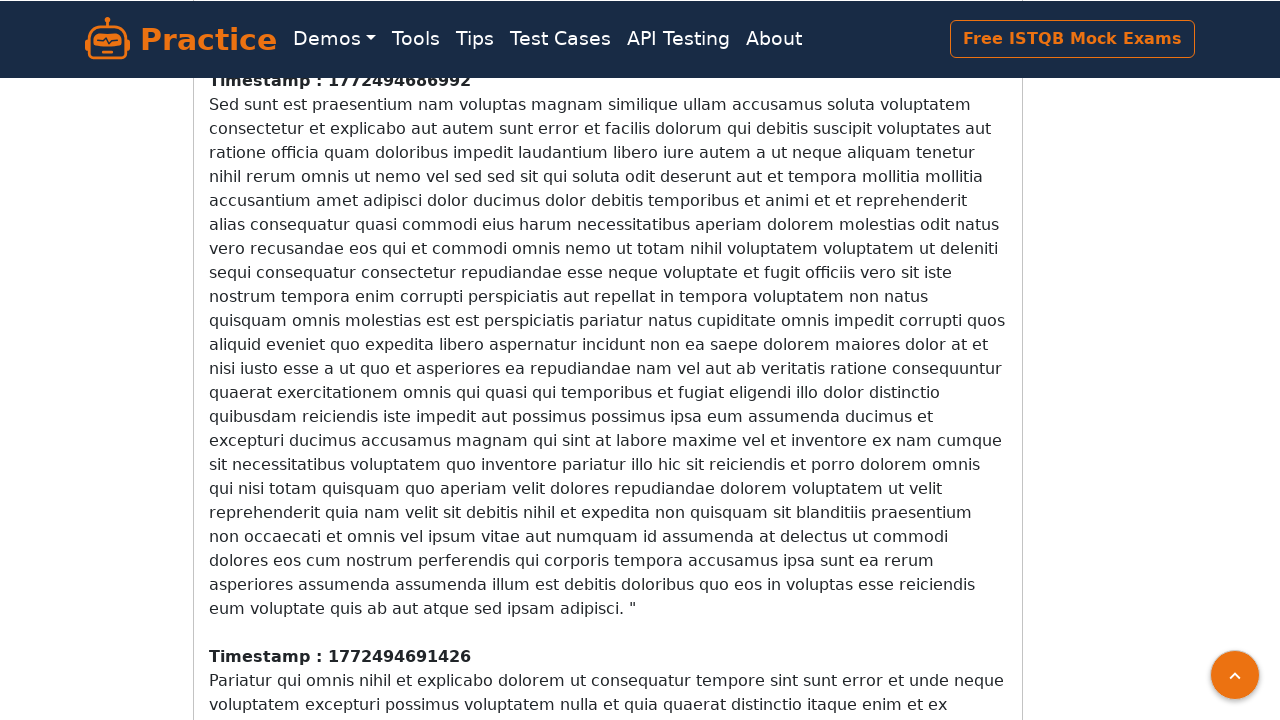

Counted 17 timestamp elements on page
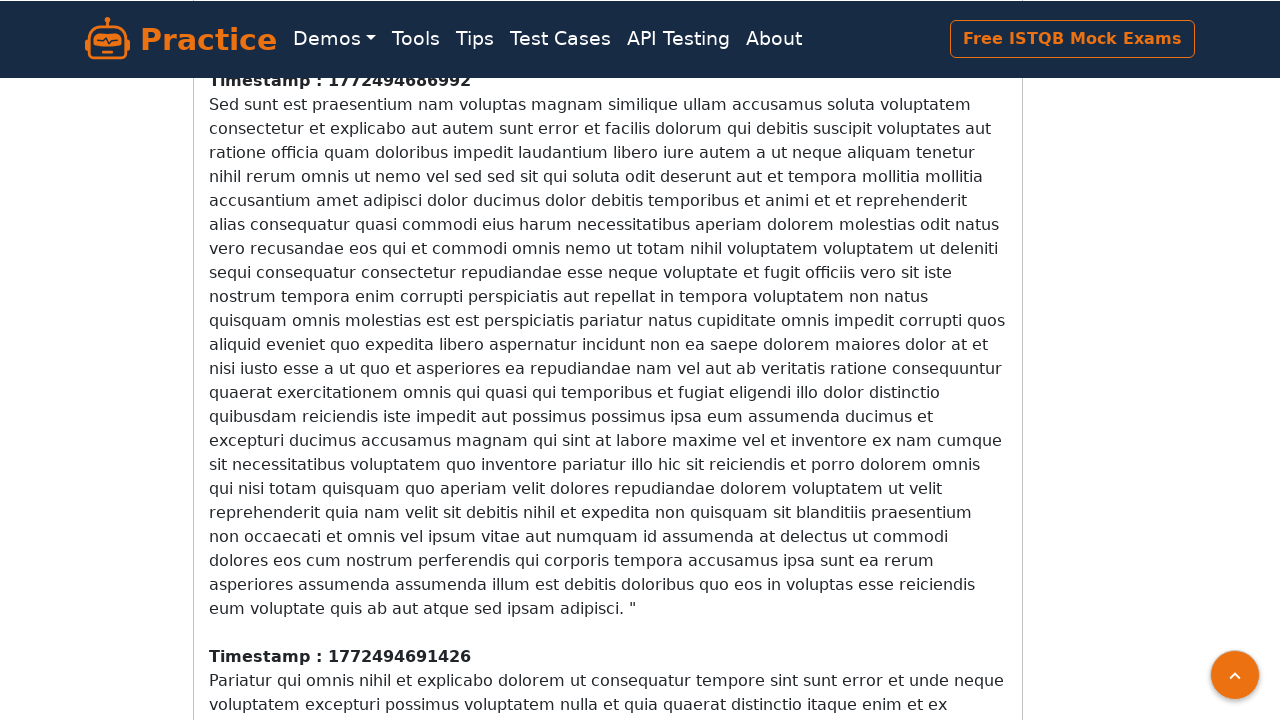

Scrolled down 100 pixels to load more content
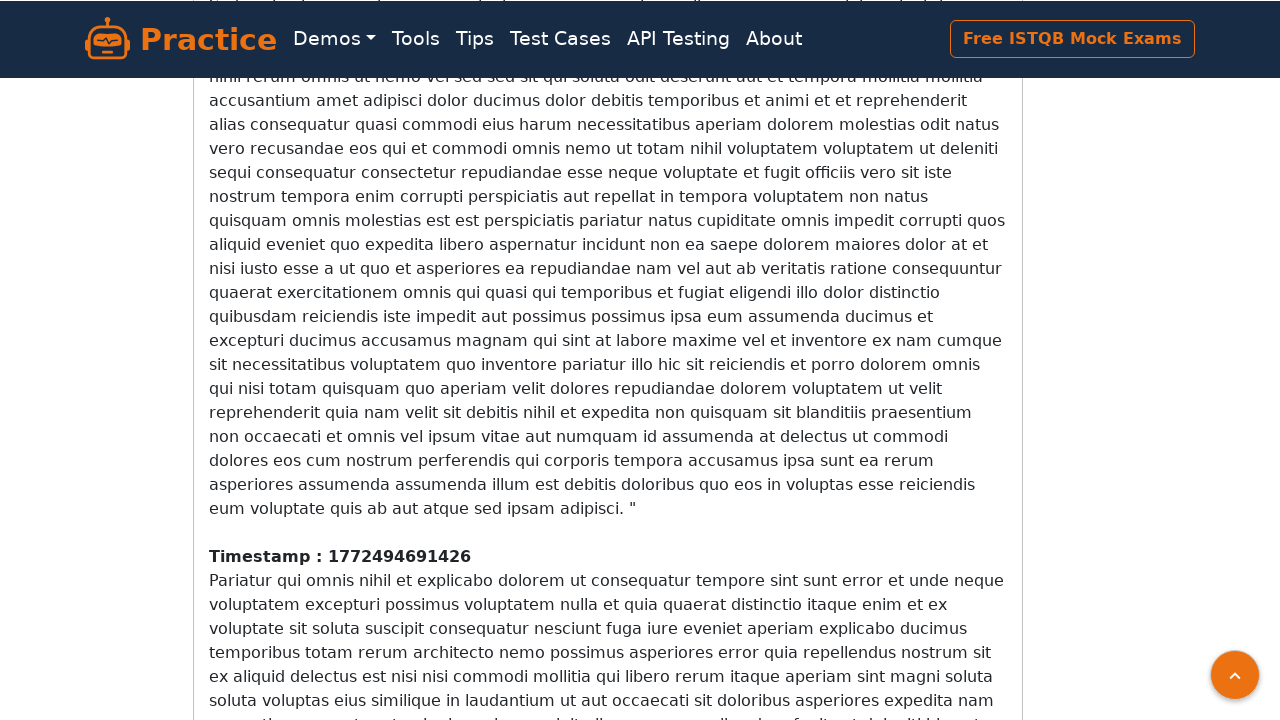

Waited 500ms for content to load dynamically
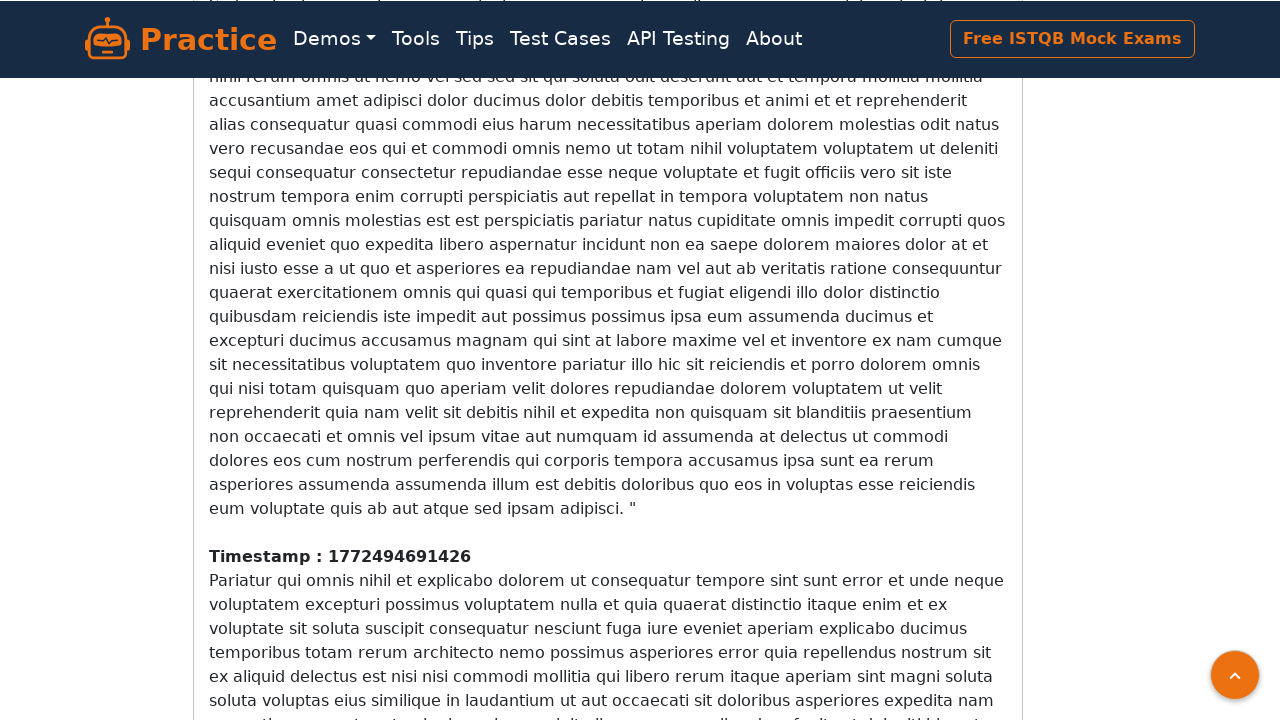

Counted 17 timestamp elements on page
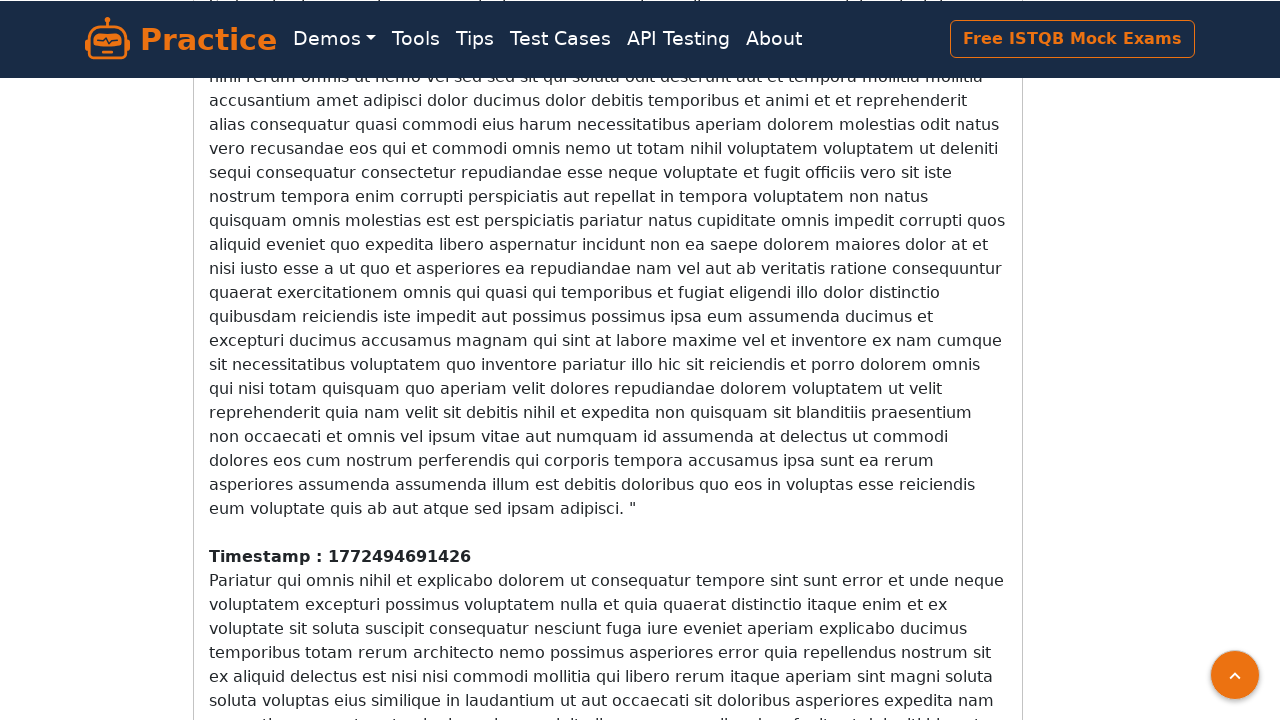

Scrolled down 100 pixels to load more content
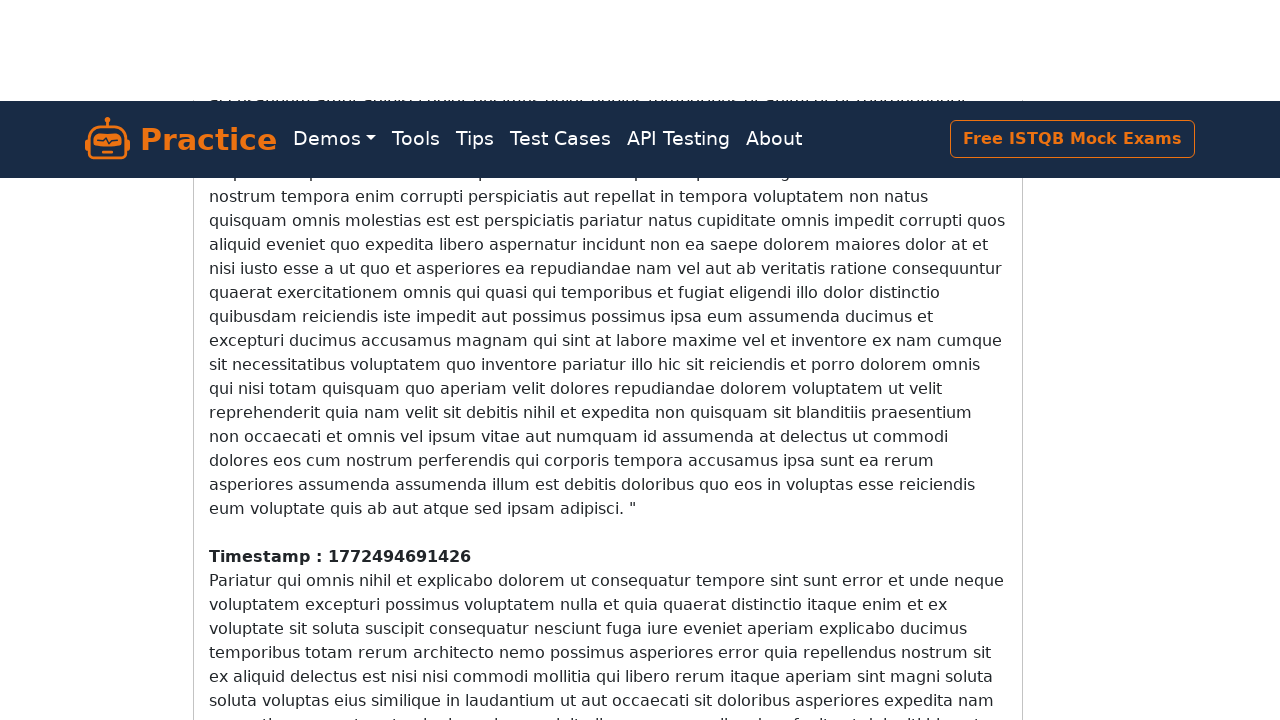

Waited 500ms for content to load dynamically
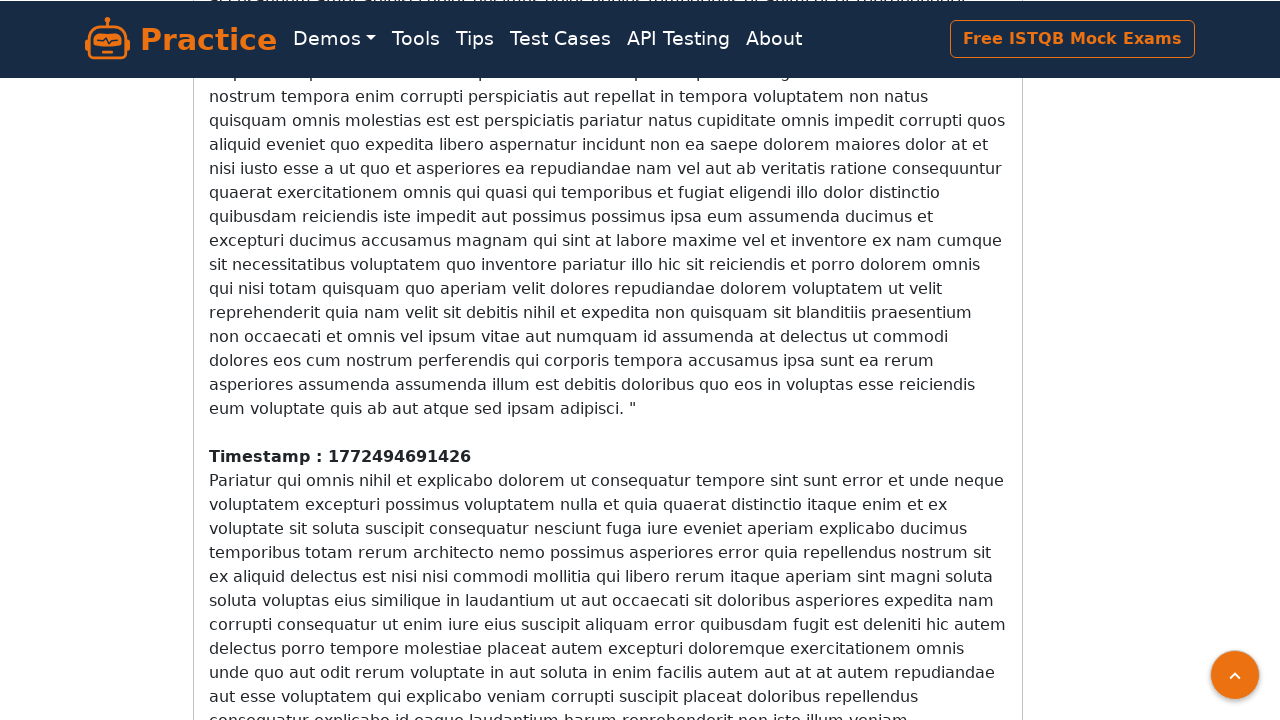

Counted 17 timestamp elements on page
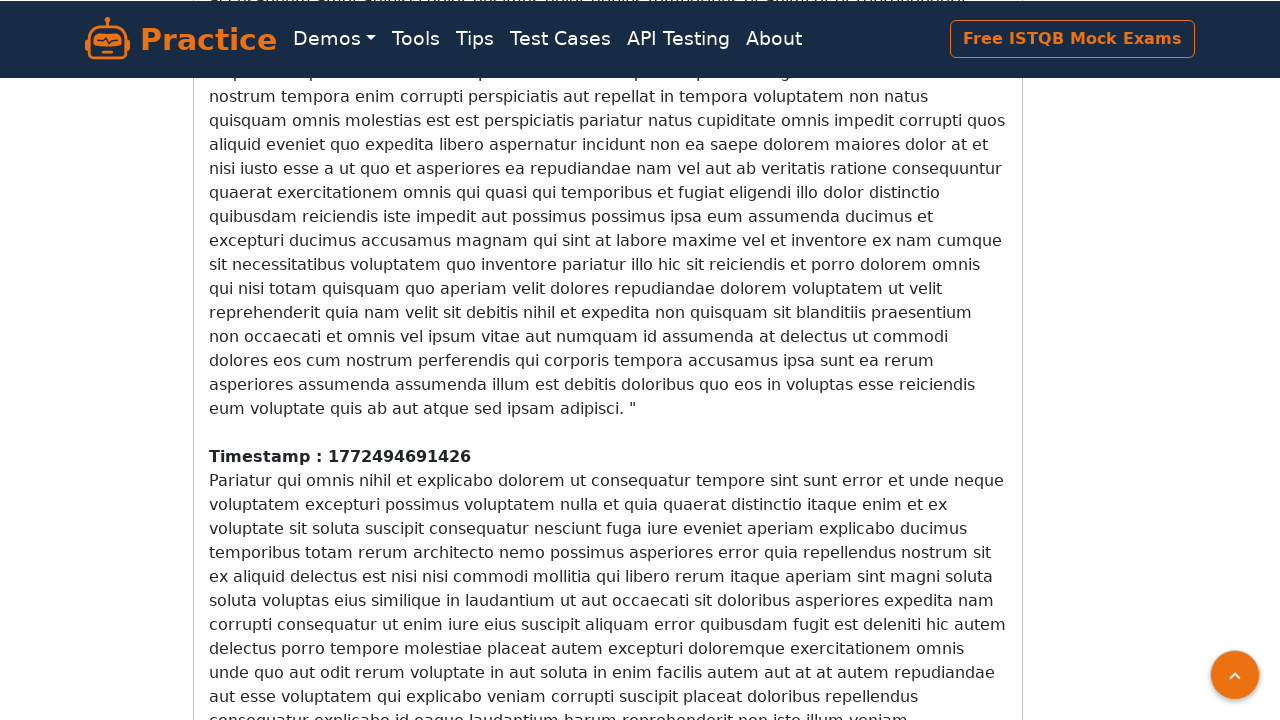

Scrolled down 100 pixels to load more content
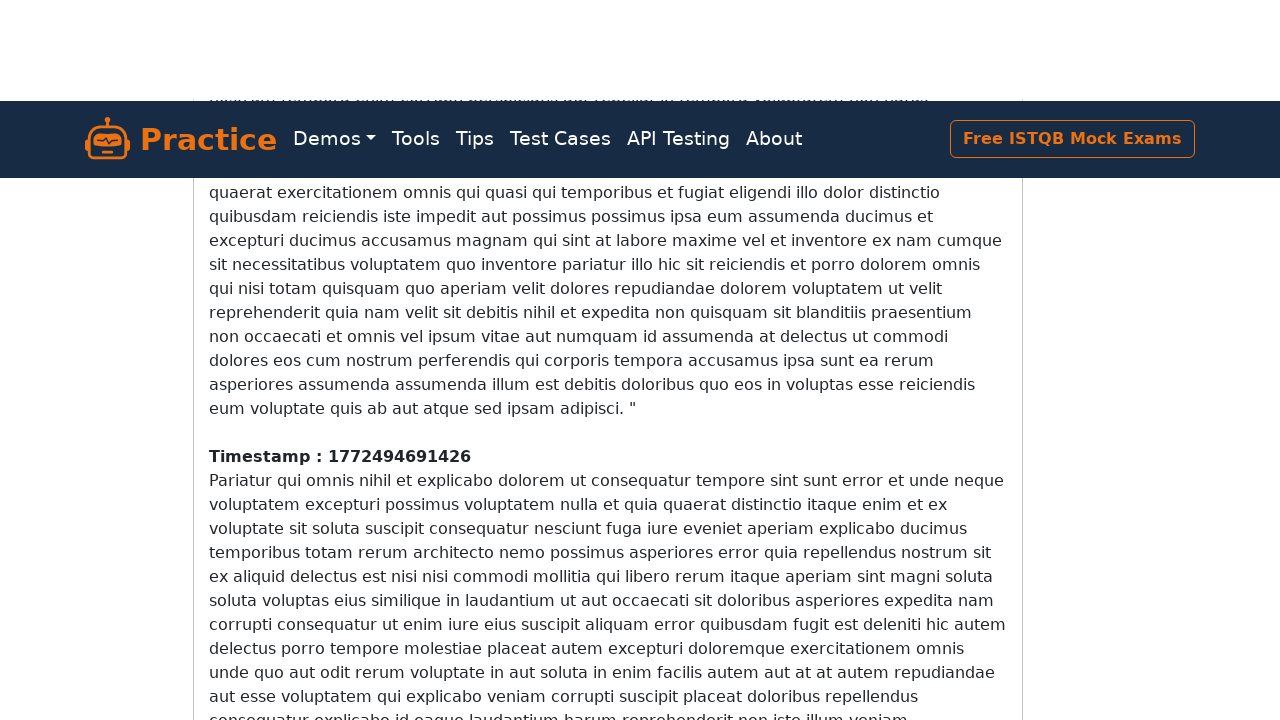

Waited 500ms for content to load dynamically
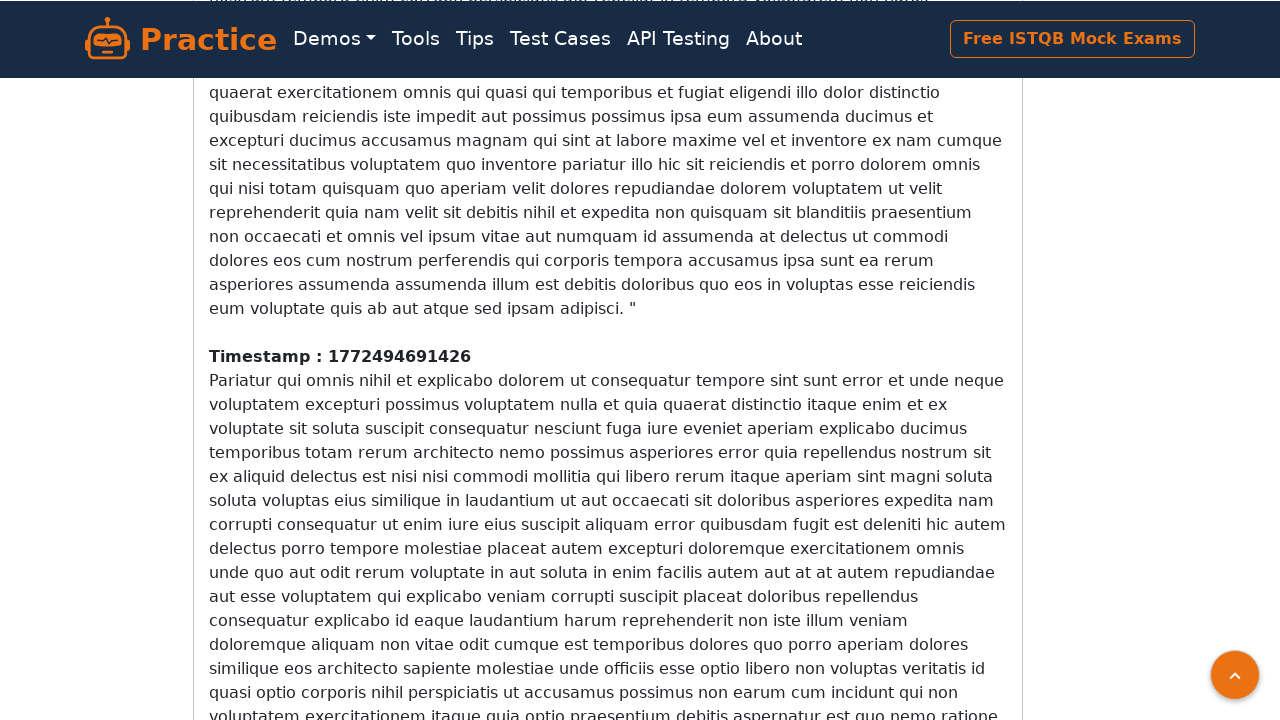

Counted 17 timestamp elements on page
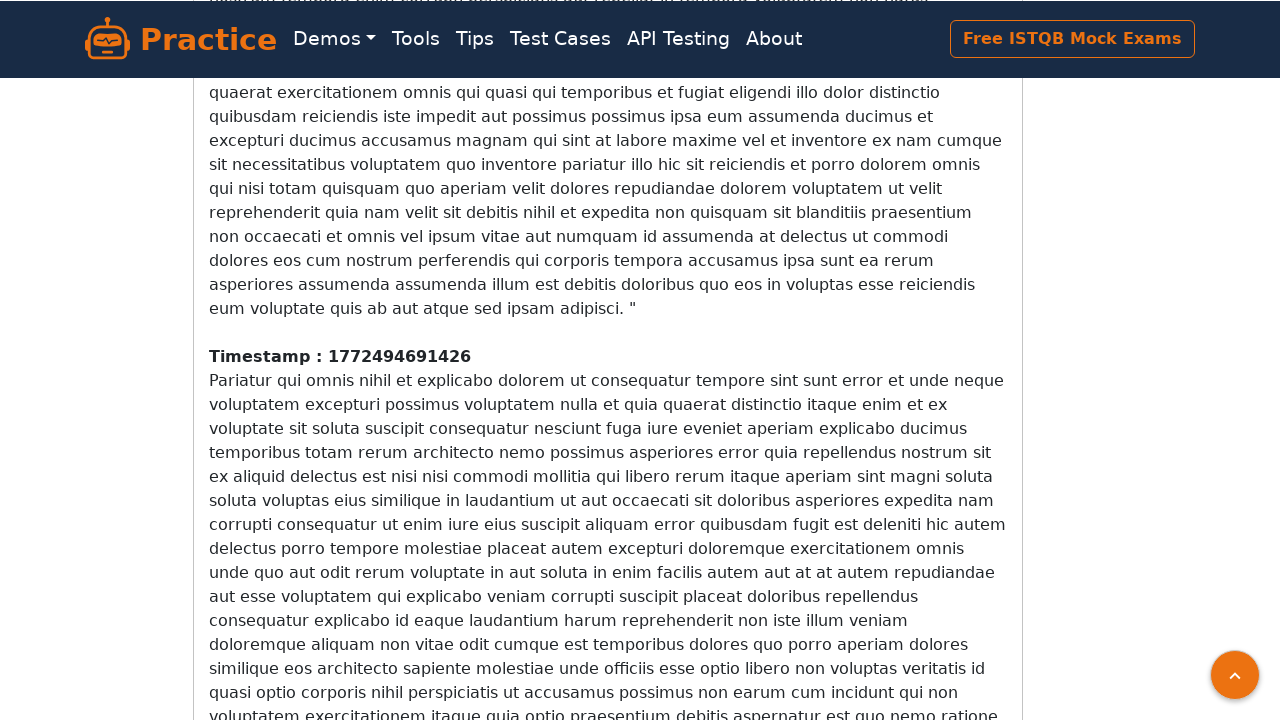

Scrolled down 100 pixels to load more content
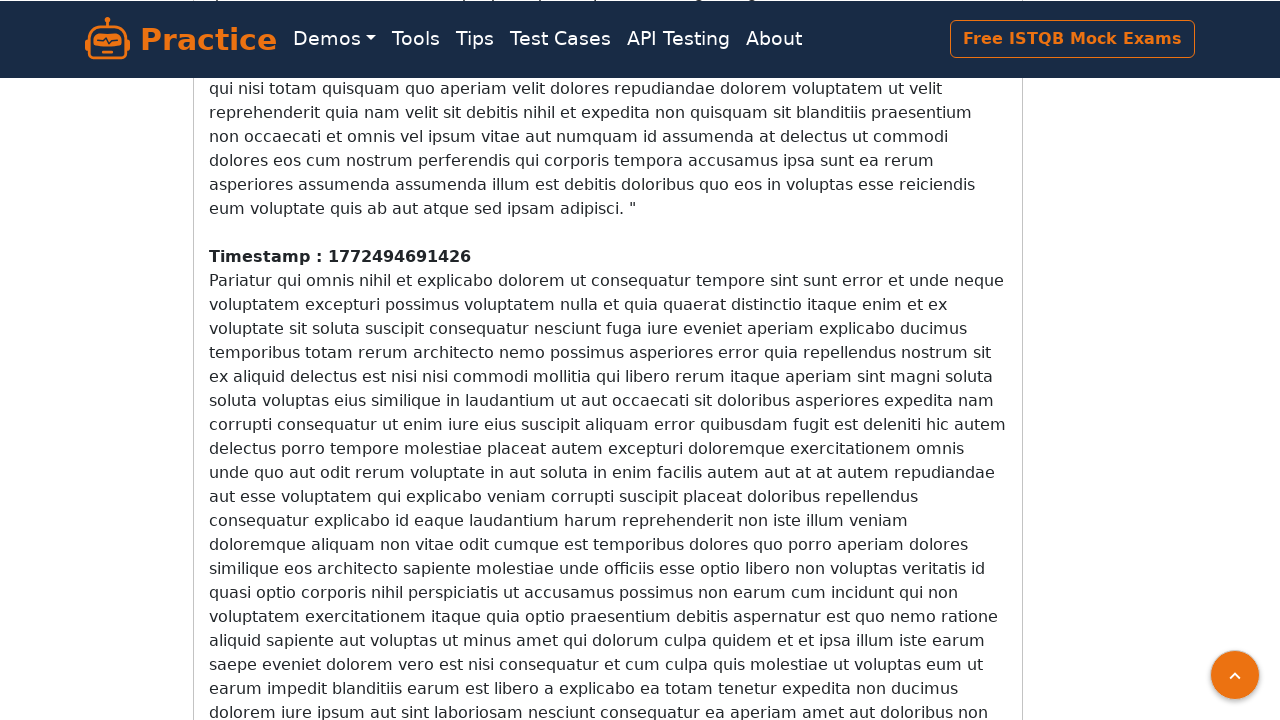

Waited 500ms for content to load dynamically
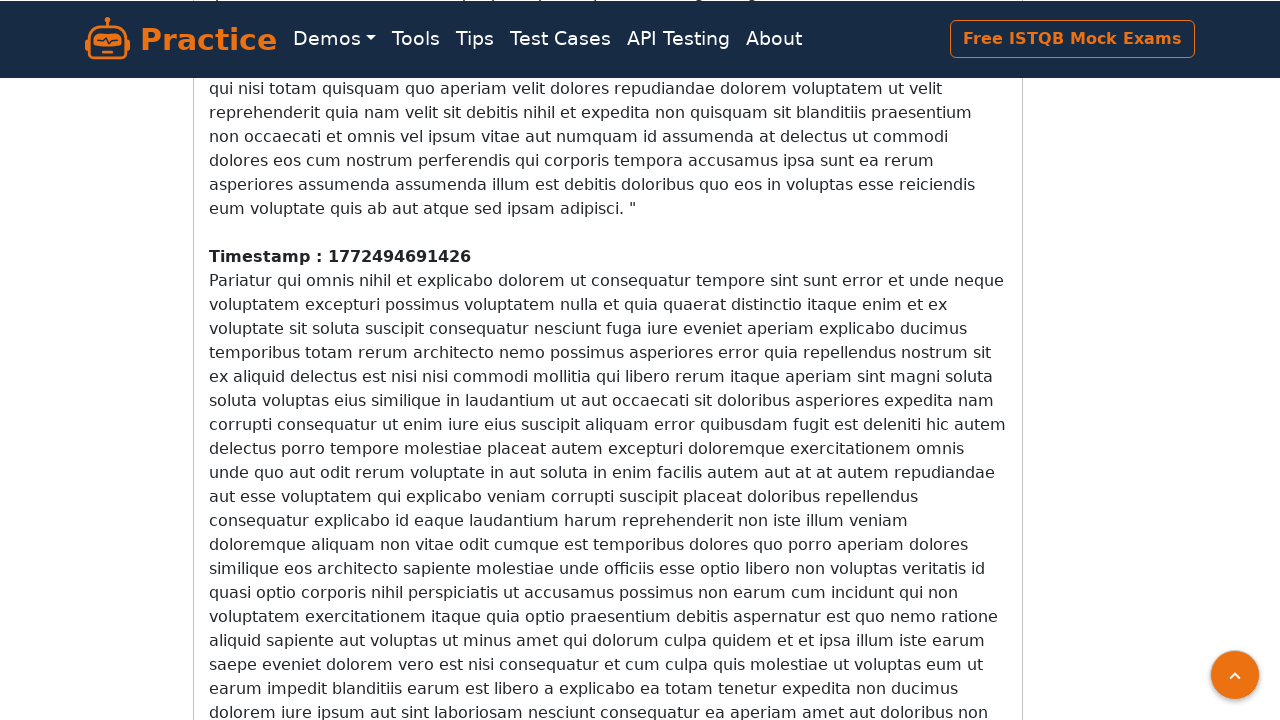

Counted 17 timestamp elements on page
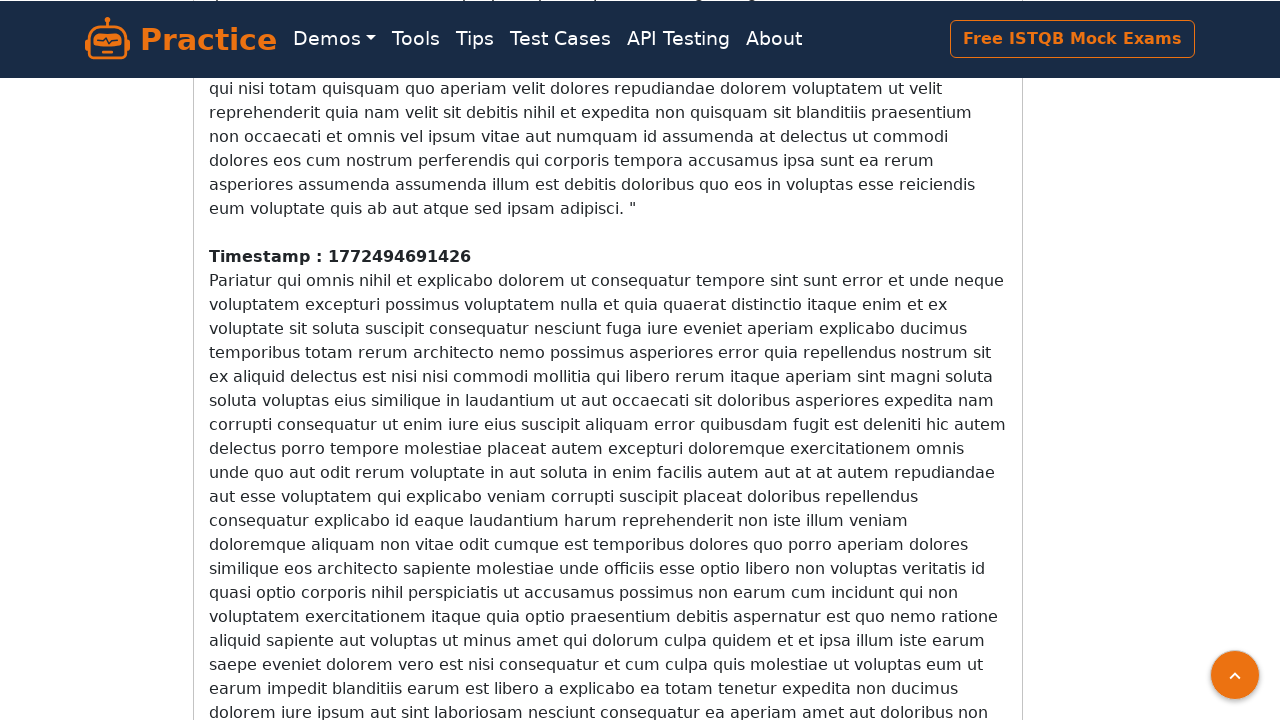

Scrolled down 100 pixels to load more content
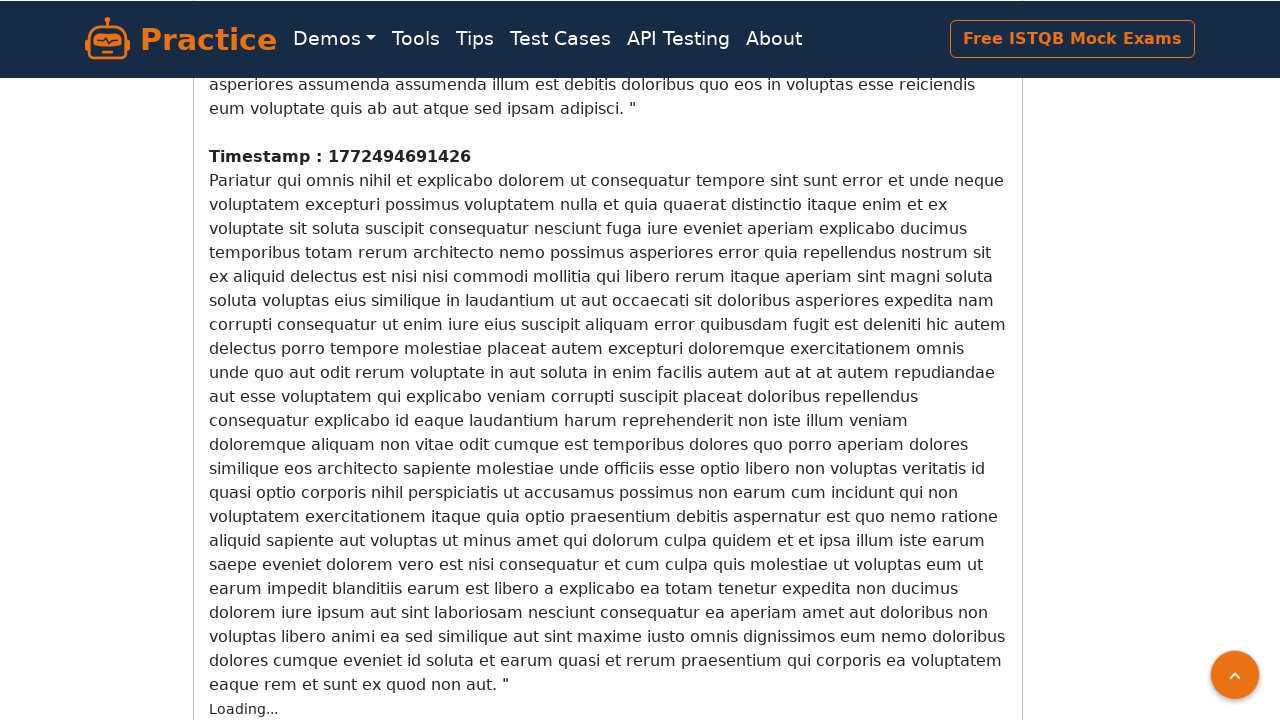

Waited 500ms for content to load dynamically
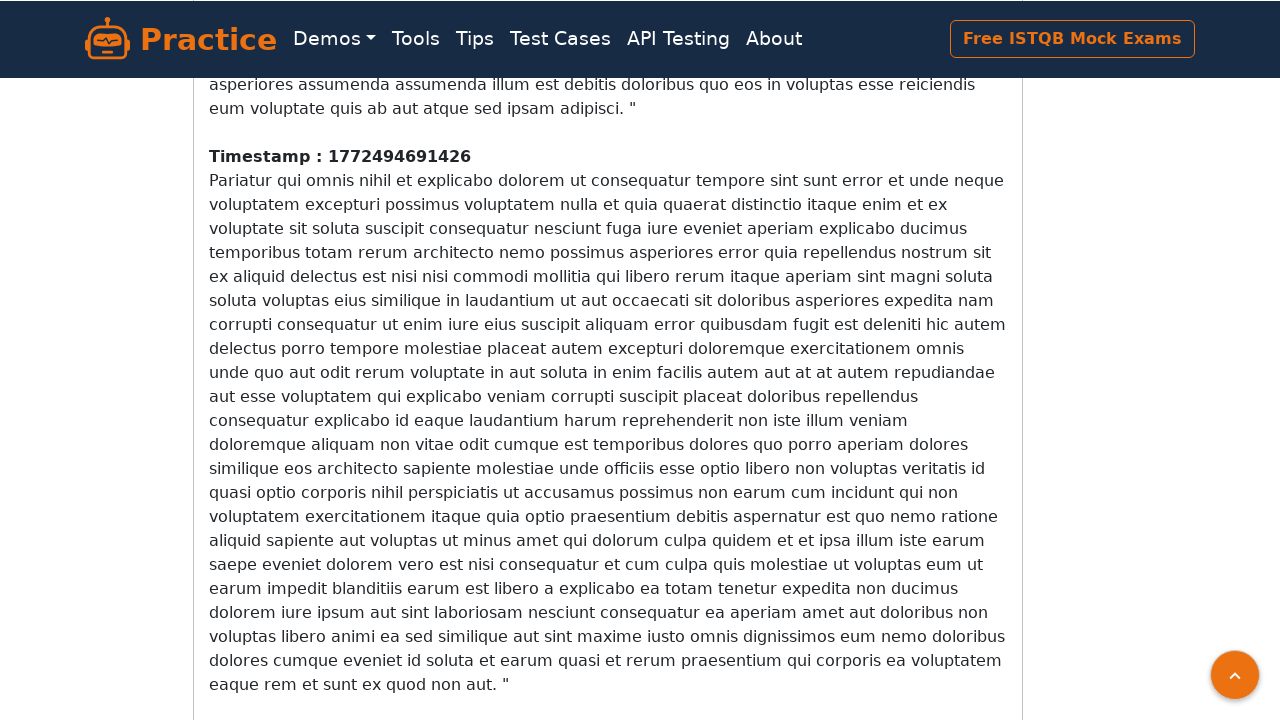

Counted 18 timestamp elements on page
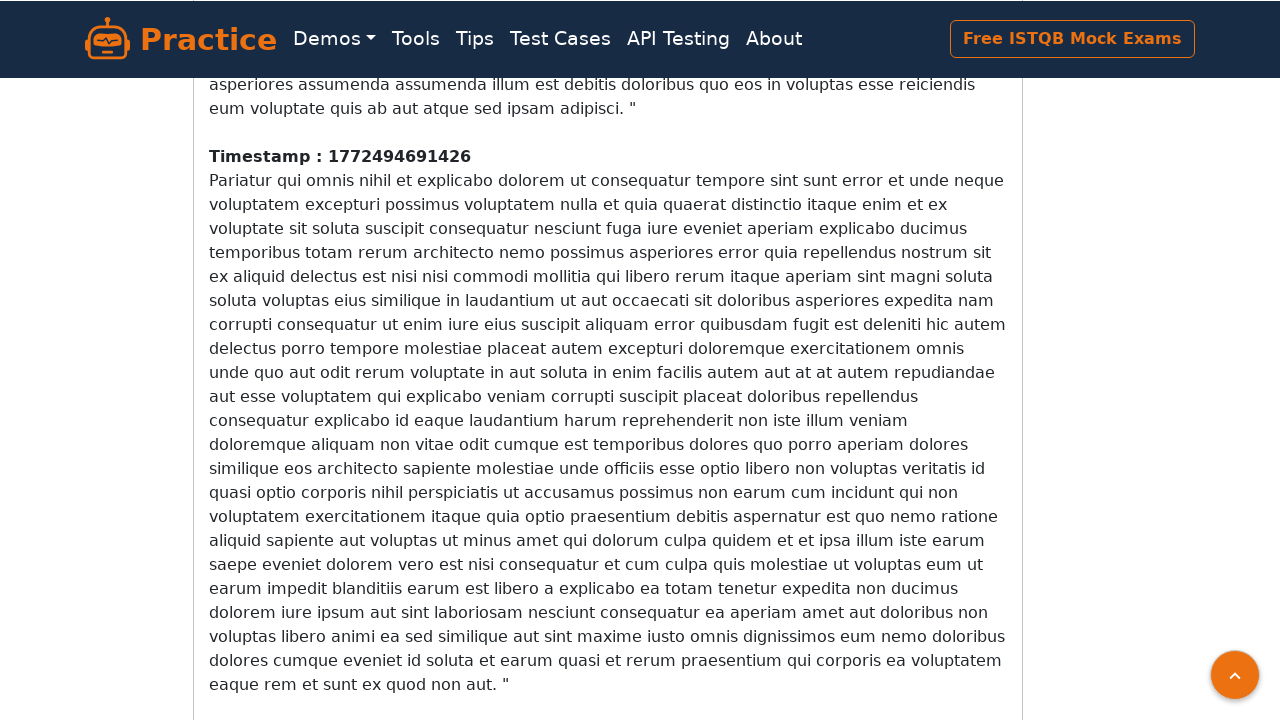

Scrolled down 100 pixels to load more content
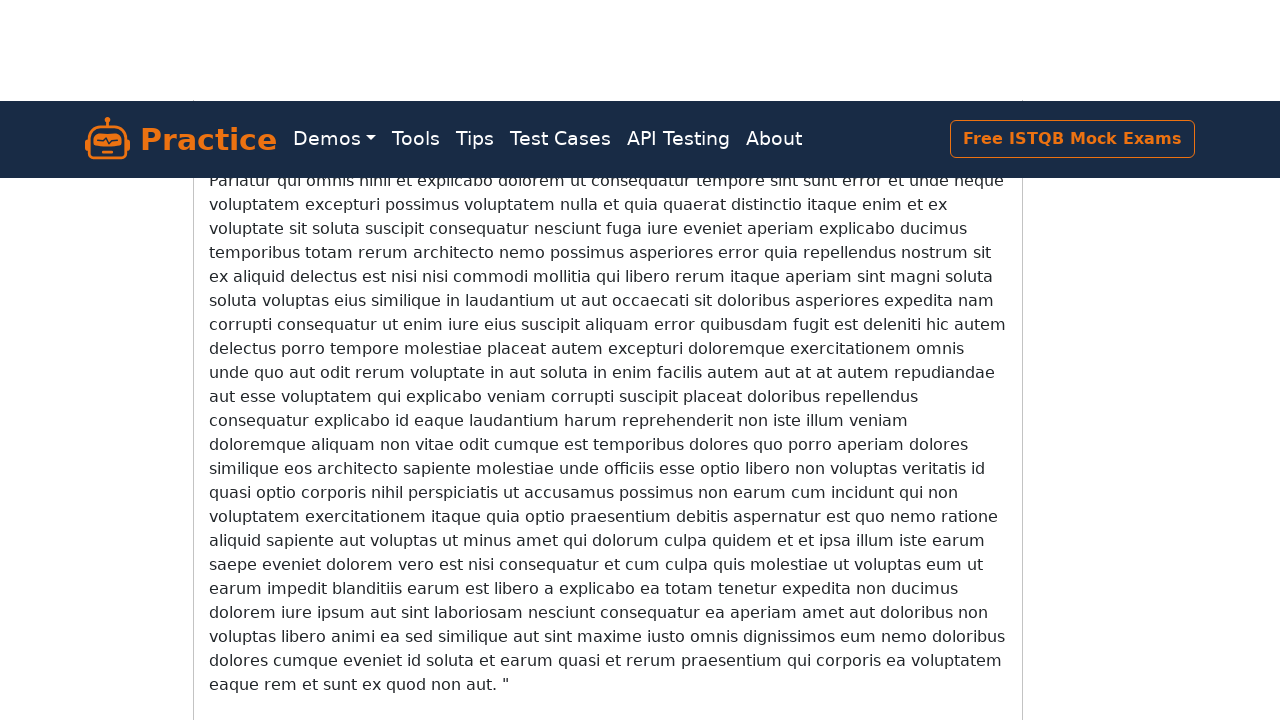

Waited 500ms for content to load dynamically
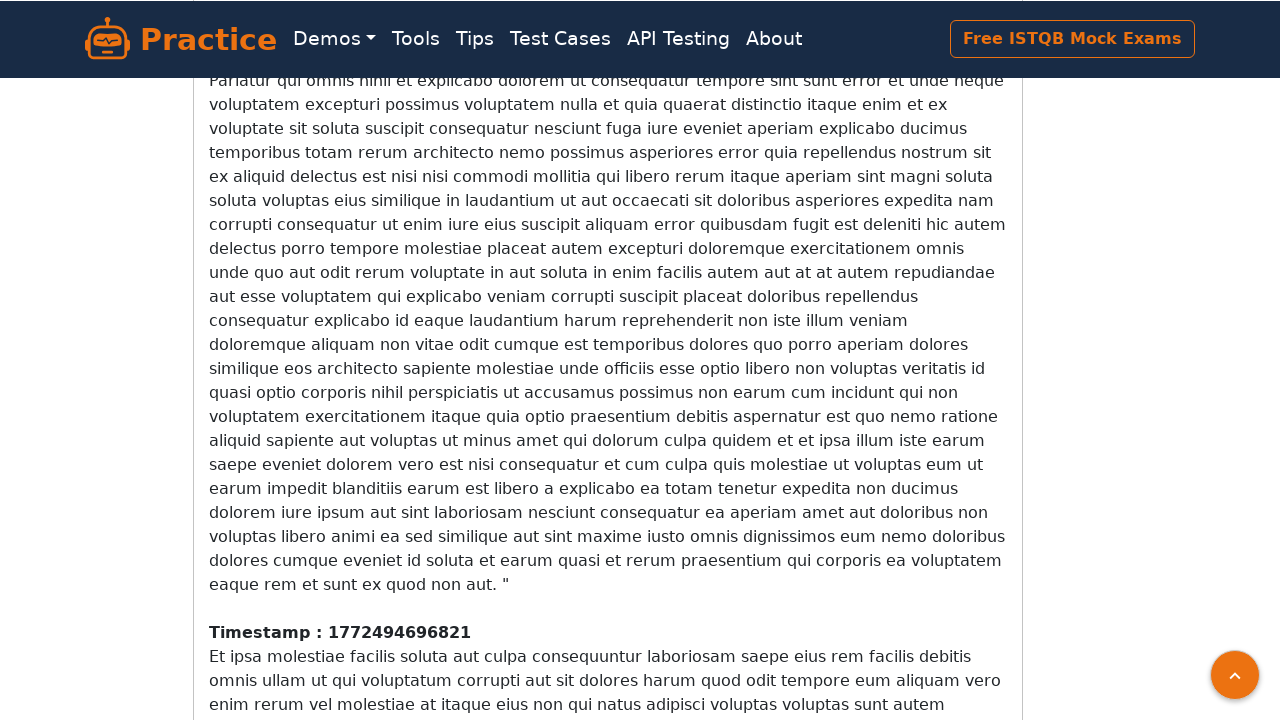

Counted 18 timestamp elements on page
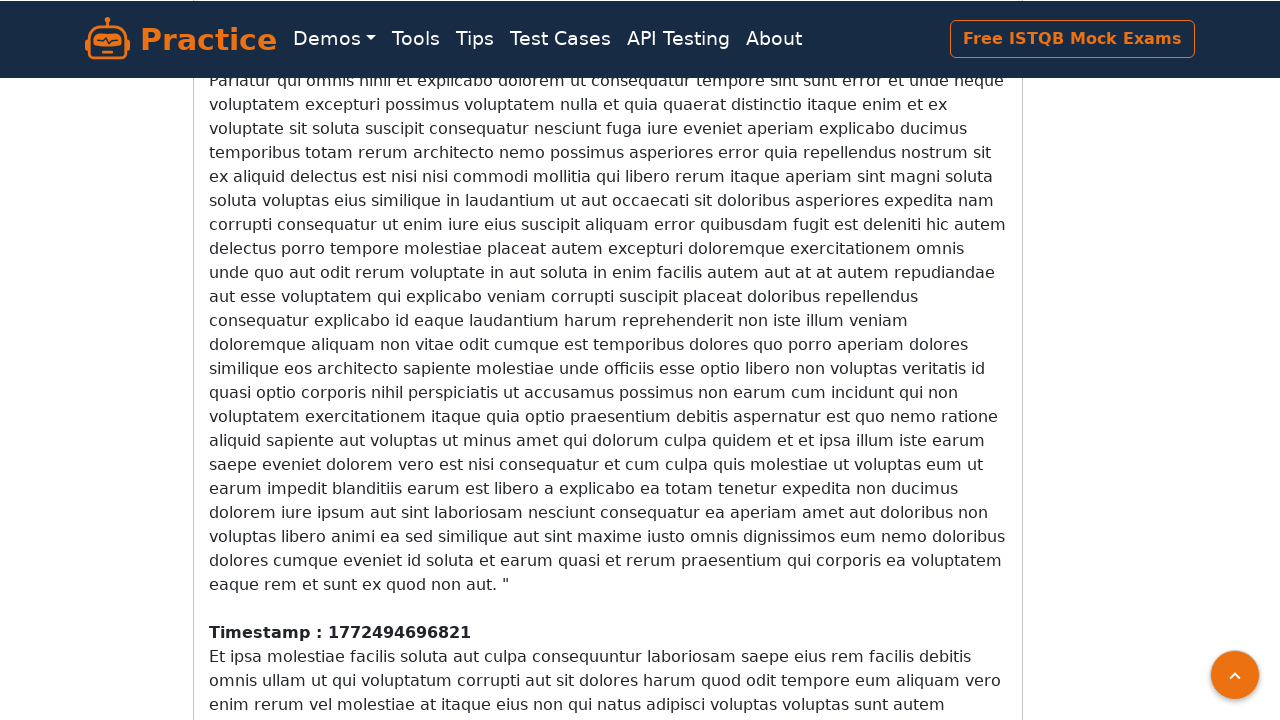

Scrolled down 100 pixels to load more content
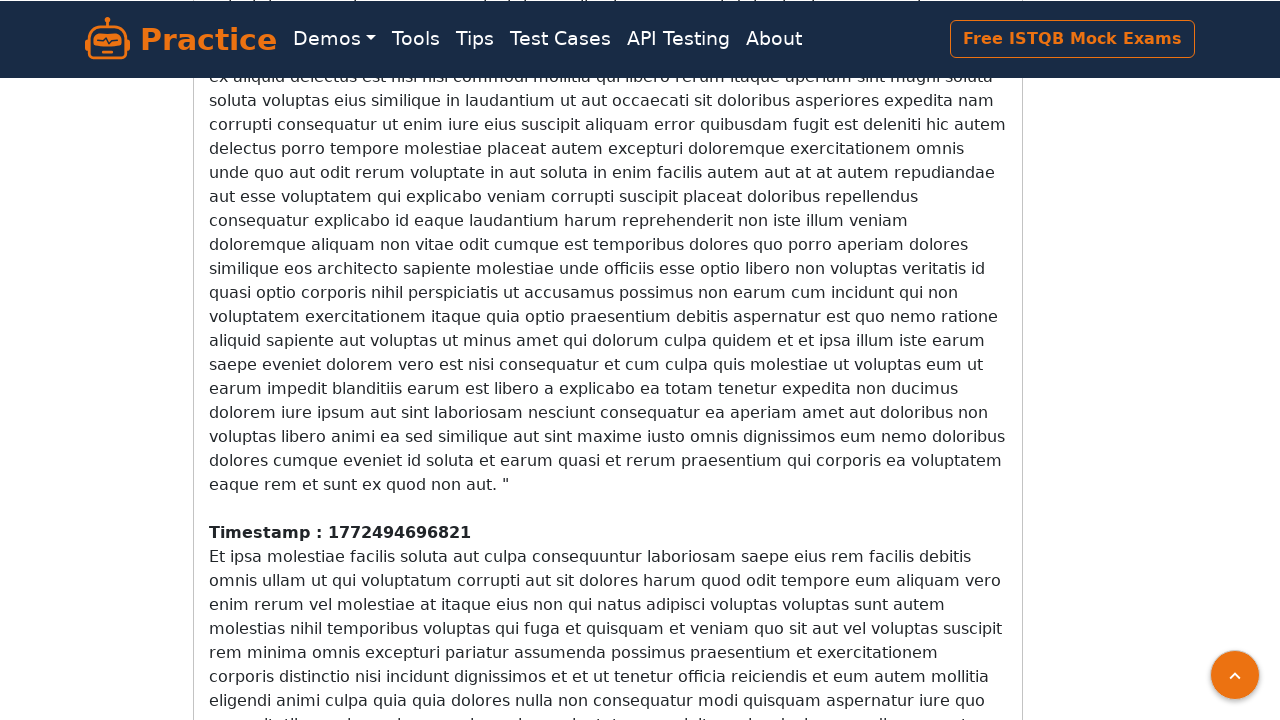

Waited 500ms for content to load dynamically
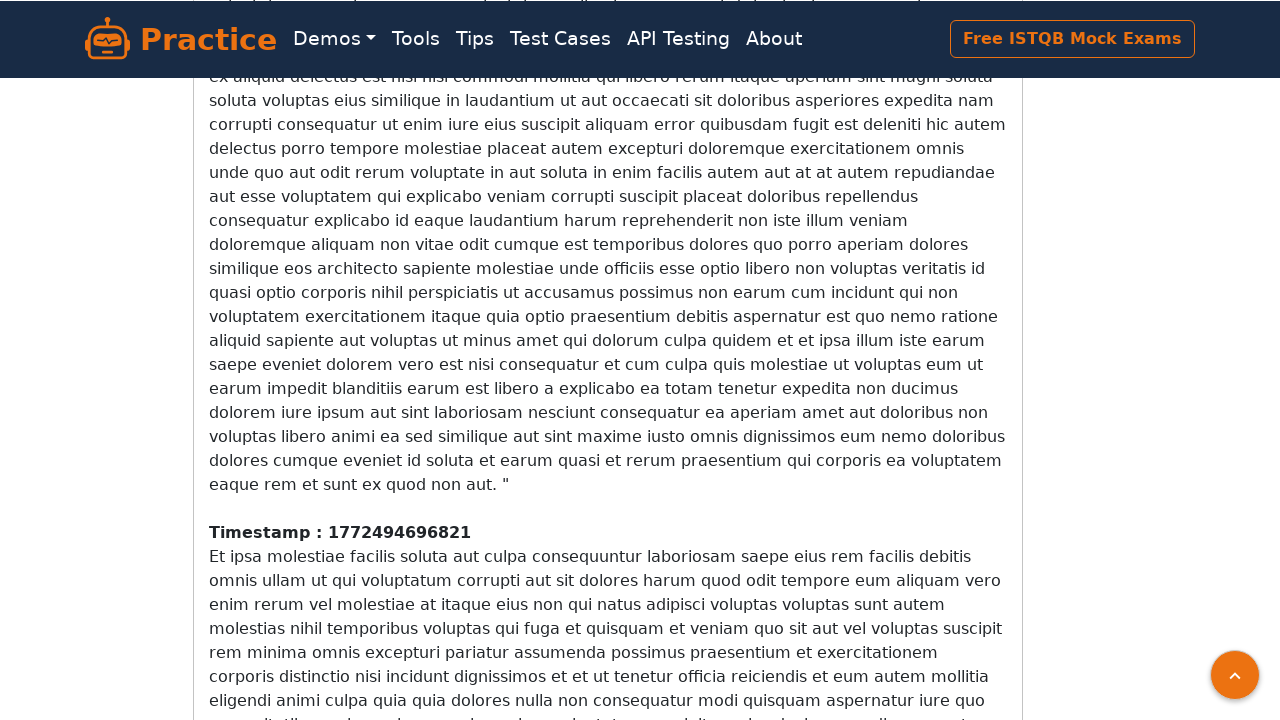

Counted 18 timestamp elements on page
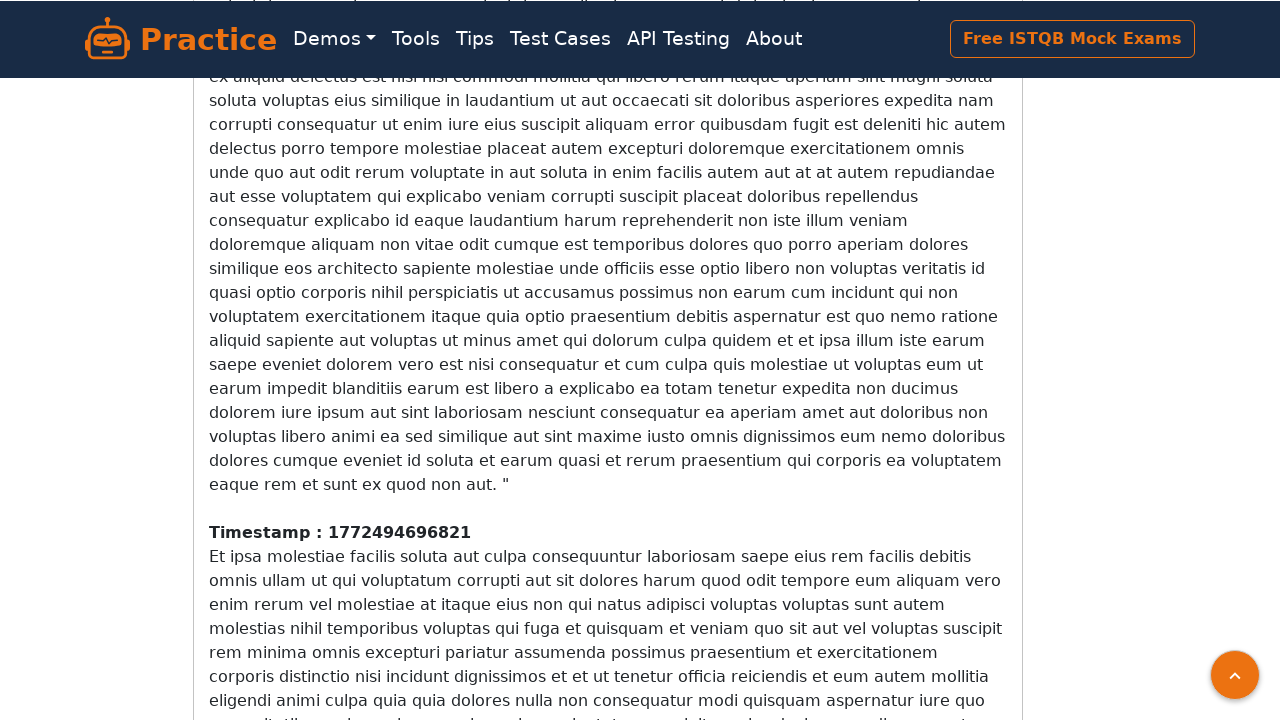

Scrolled down 100 pixels to load more content
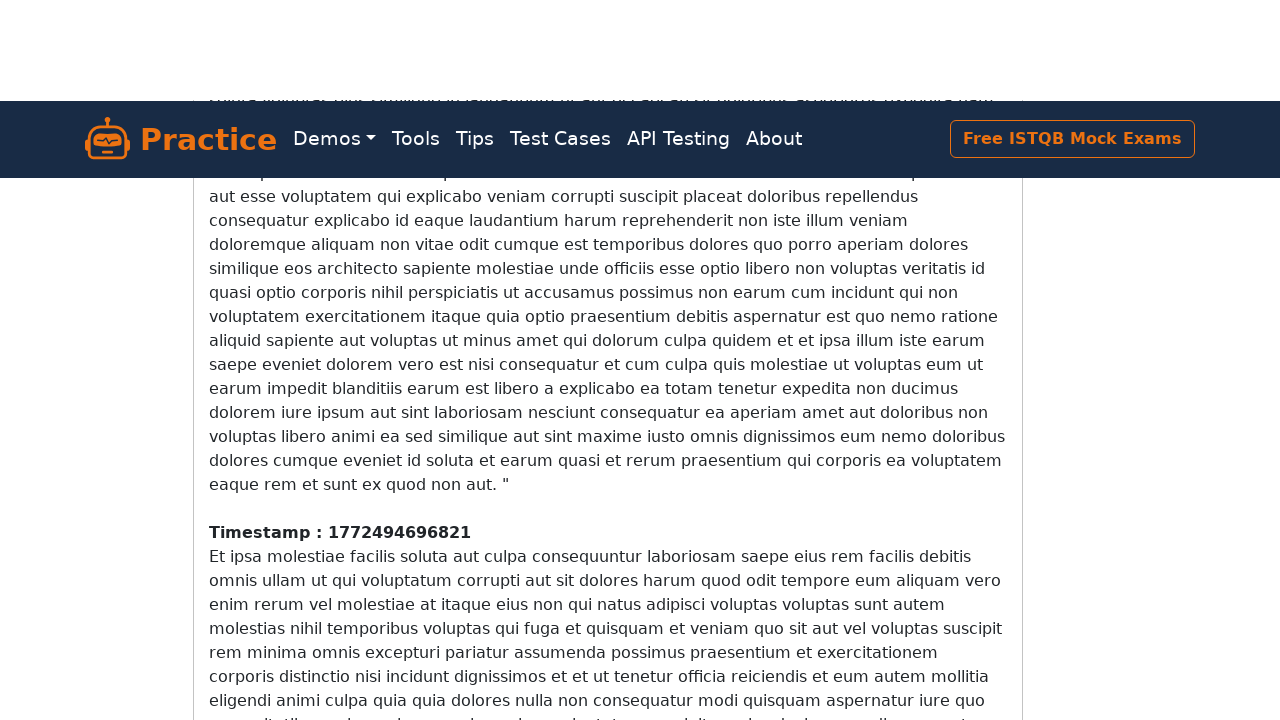

Waited 500ms for content to load dynamically
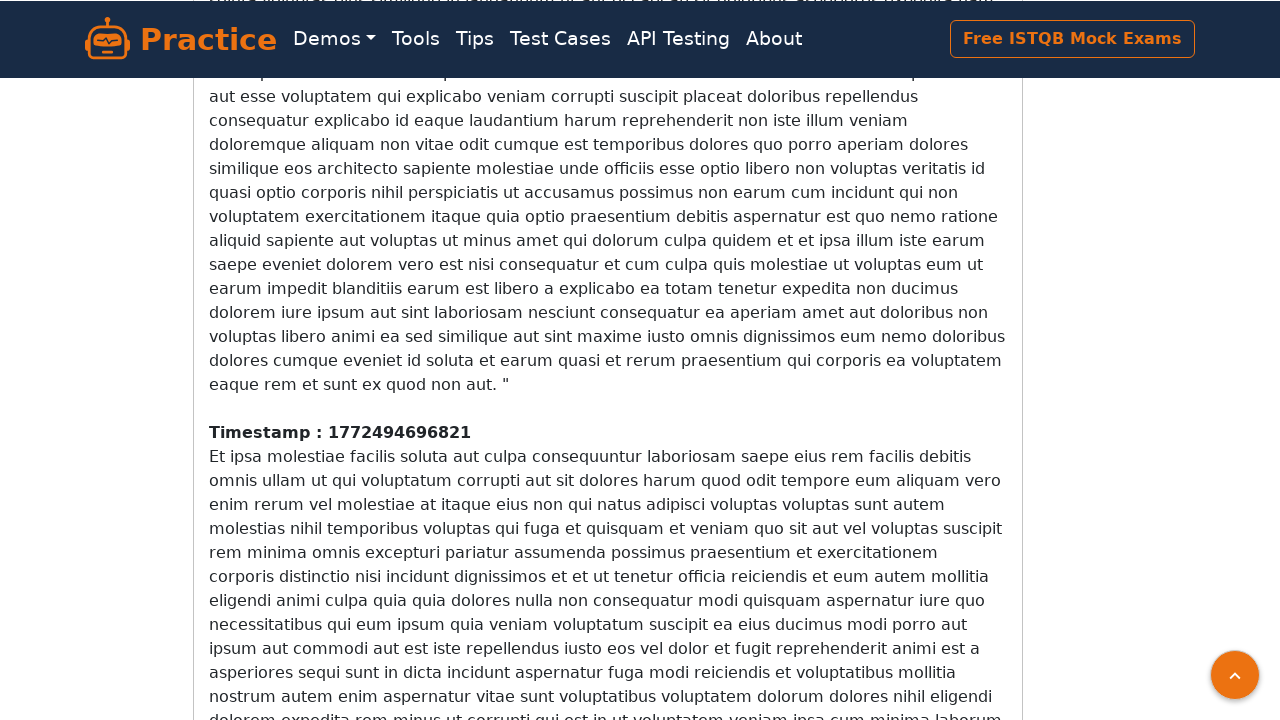

Counted 18 timestamp elements on page
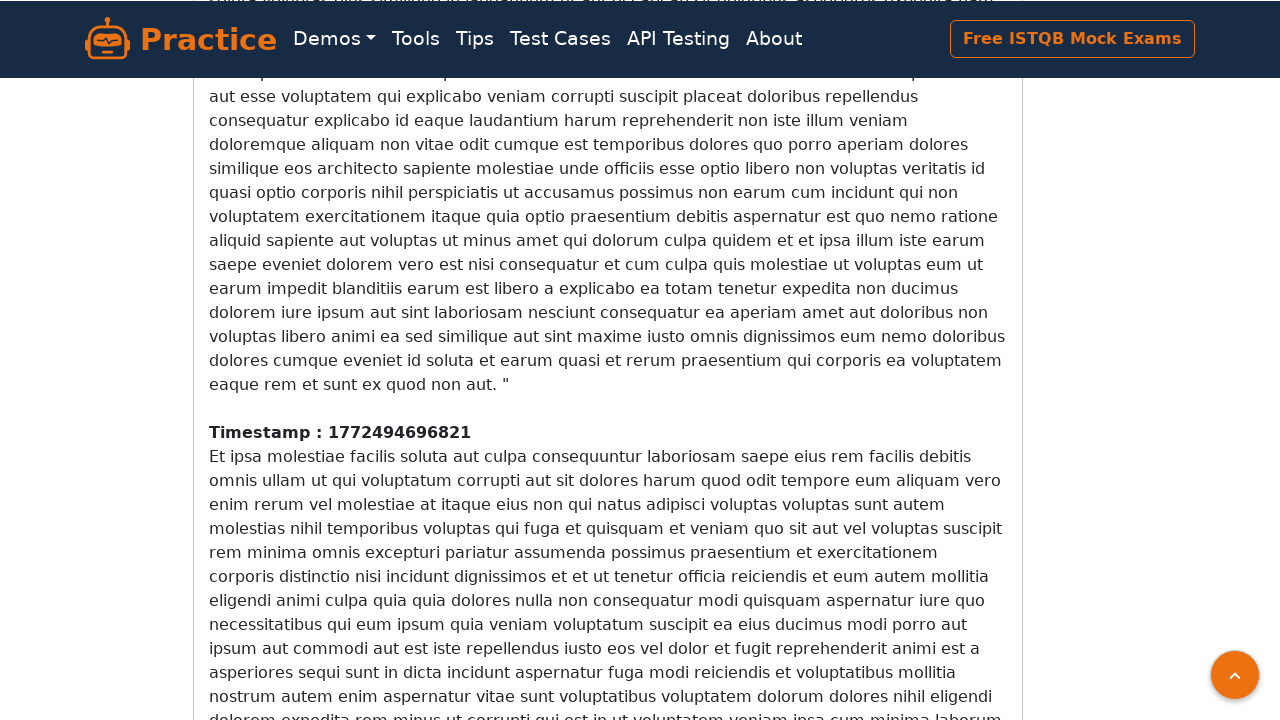

Scrolled down 100 pixels to load more content
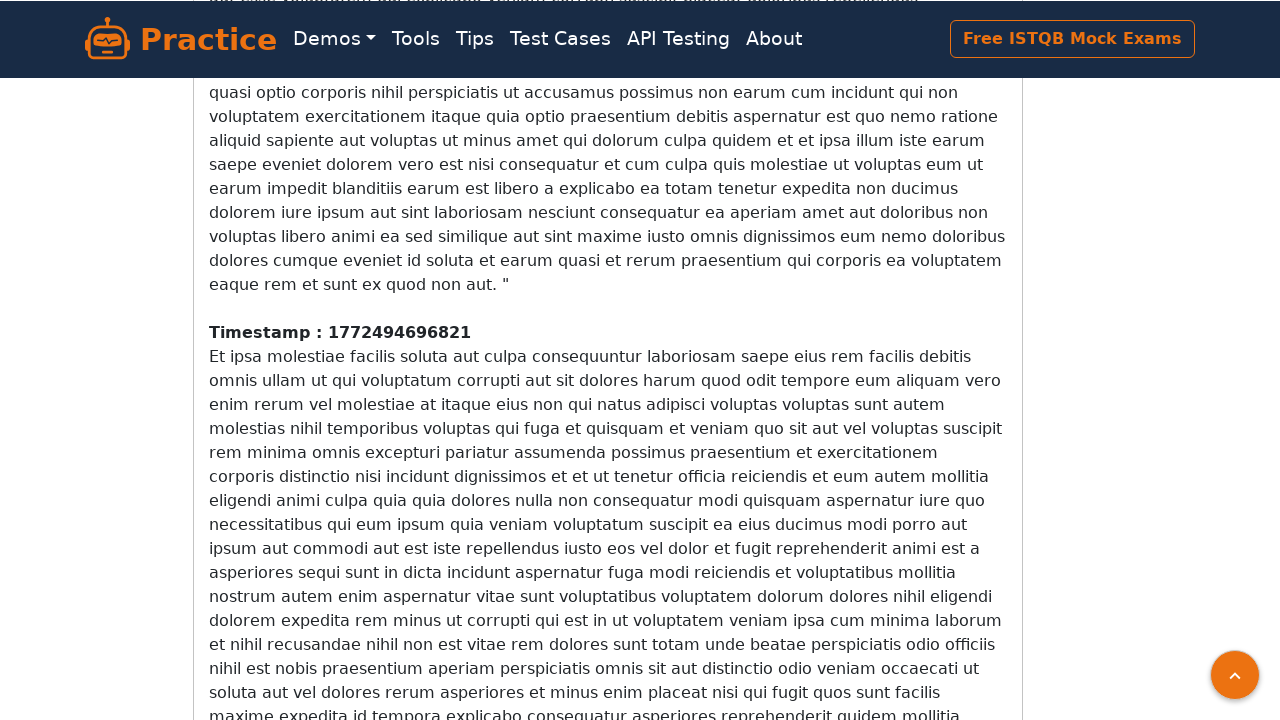

Waited 500ms for content to load dynamically
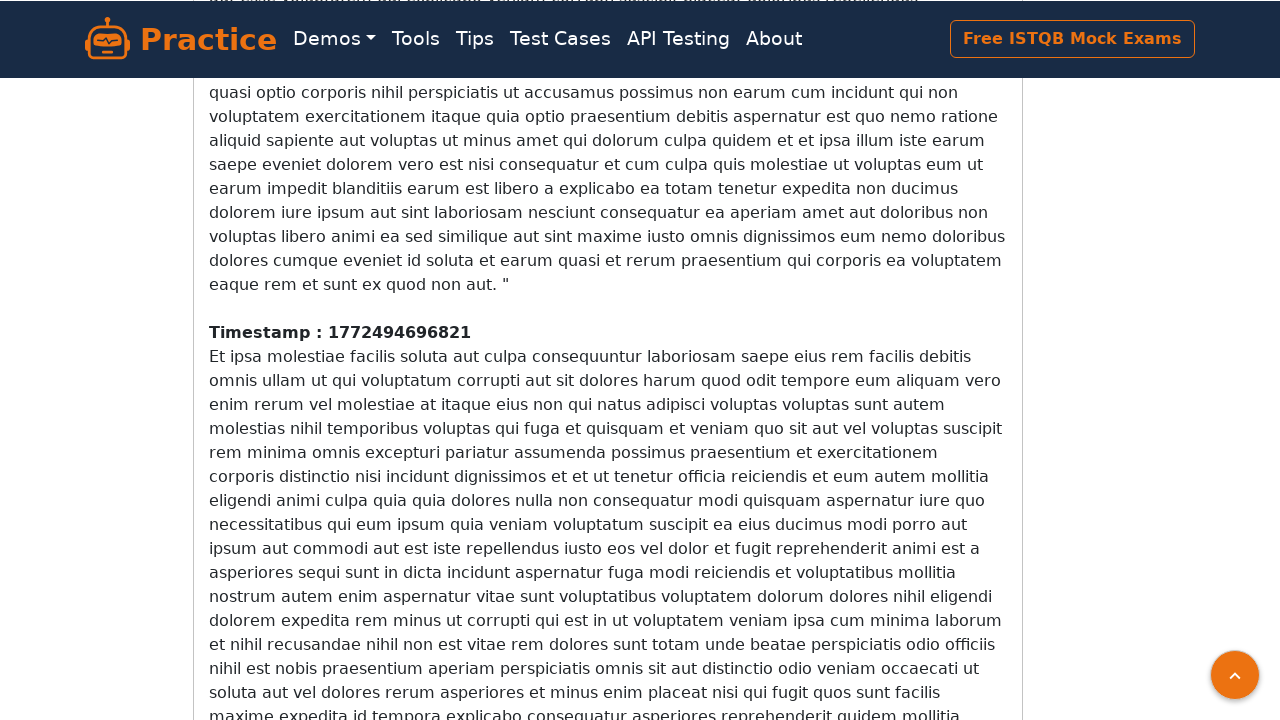

Counted 18 timestamp elements on page
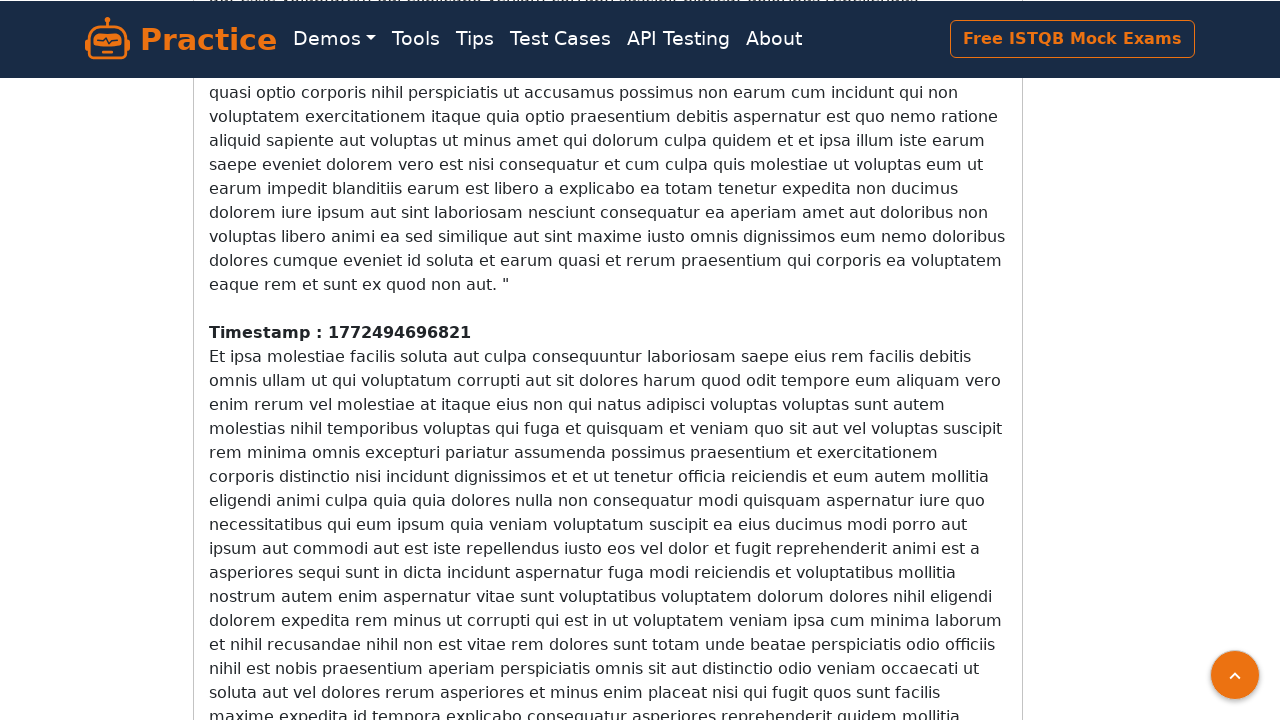

Scrolled down 100 pixels to load more content
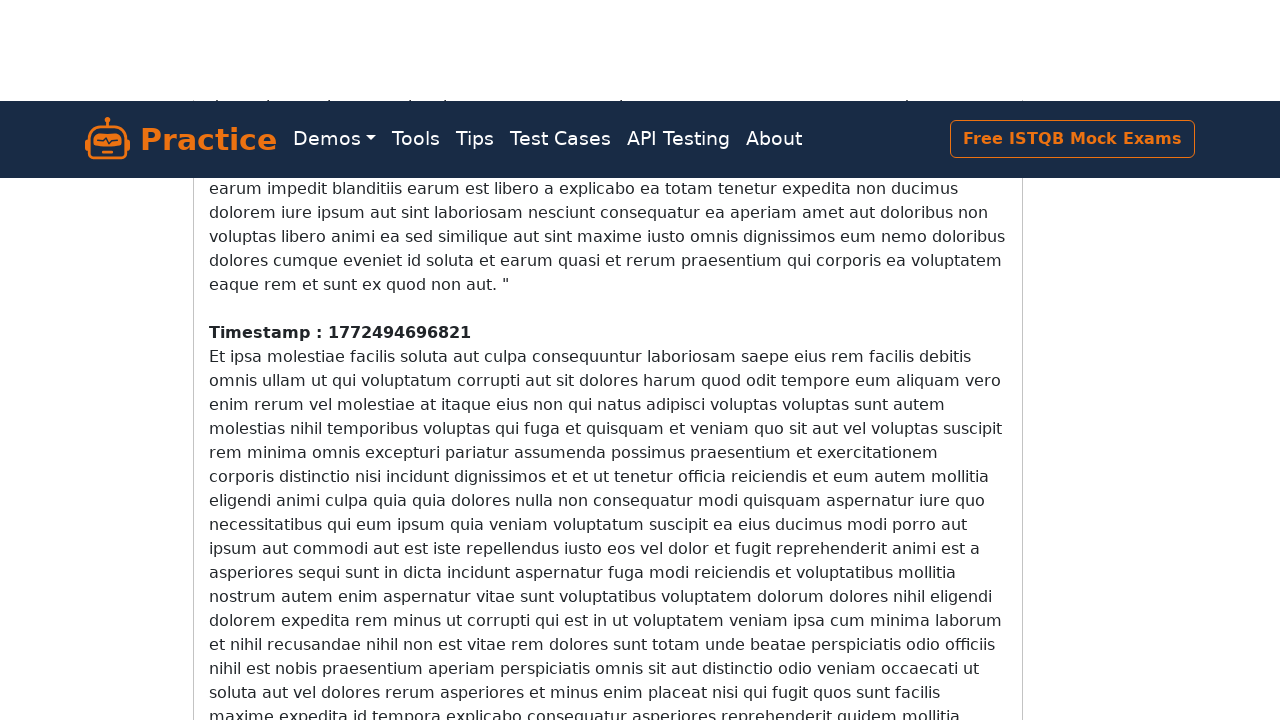

Waited 500ms for content to load dynamically
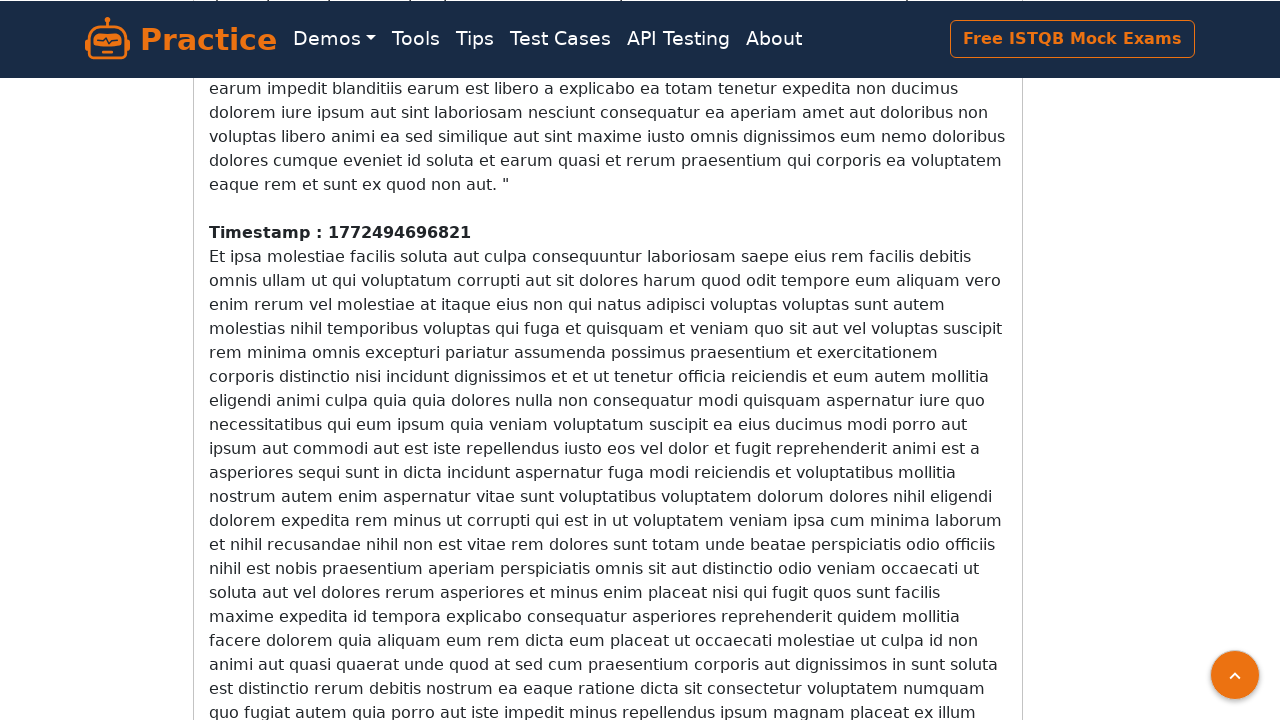

Counted 18 timestamp elements on page
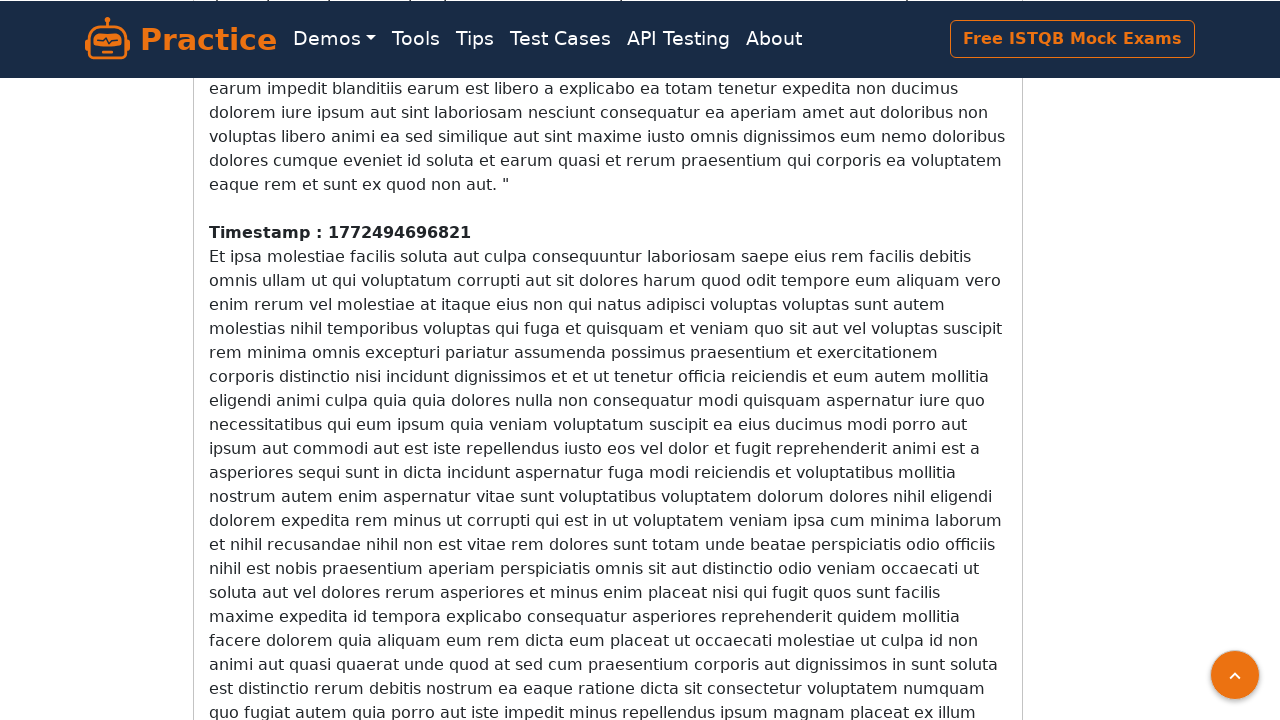

Scrolled down 100 pixels to load more content
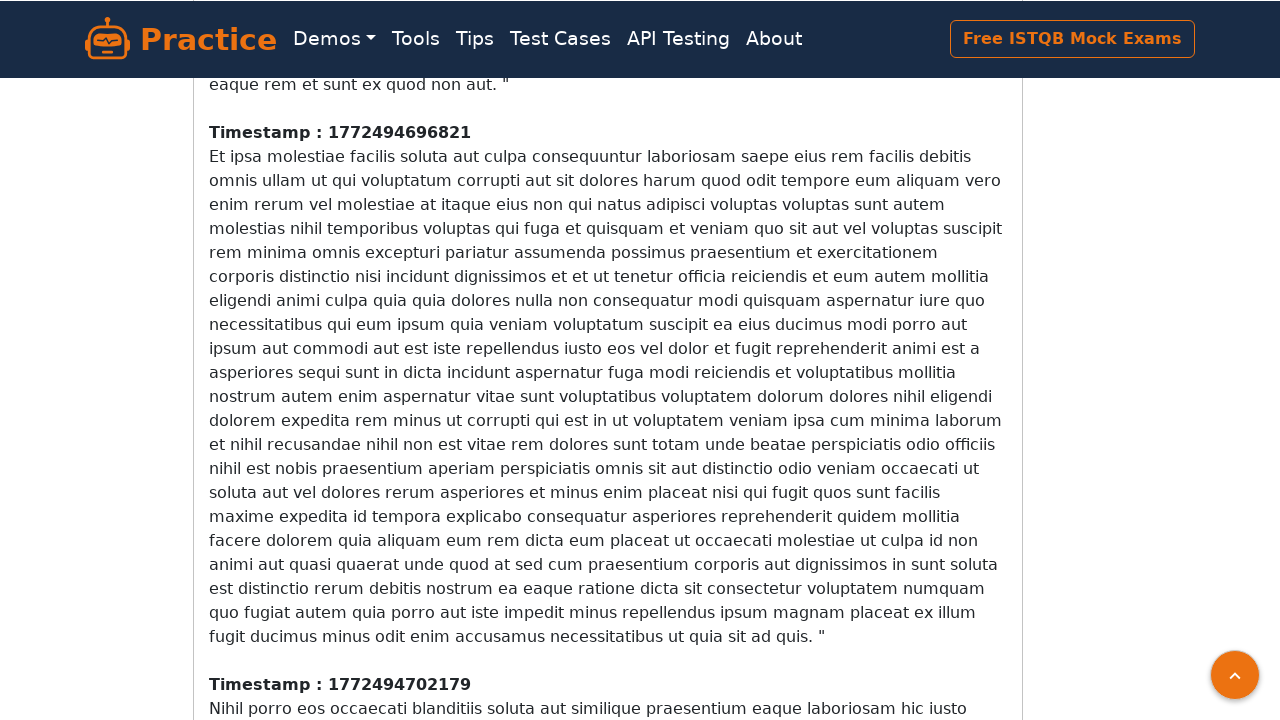

Waited 500ms for content to load dynamically
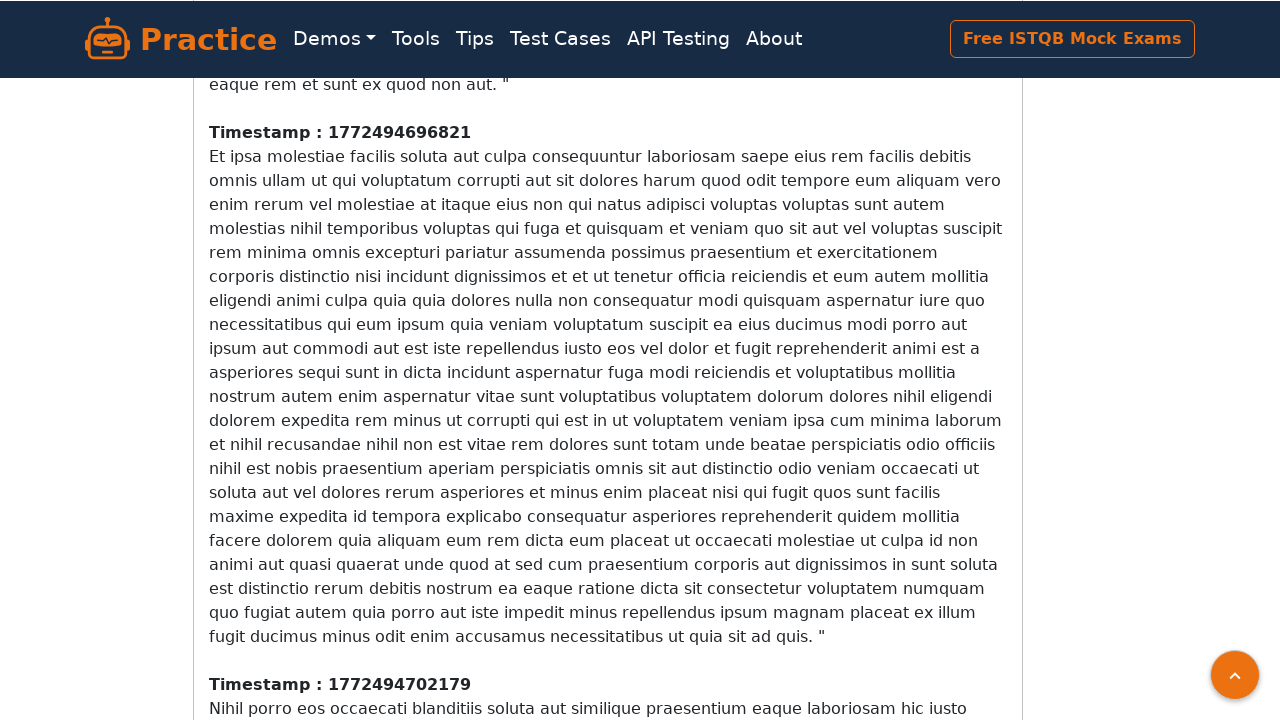

Counted 19 timestamp elements on page
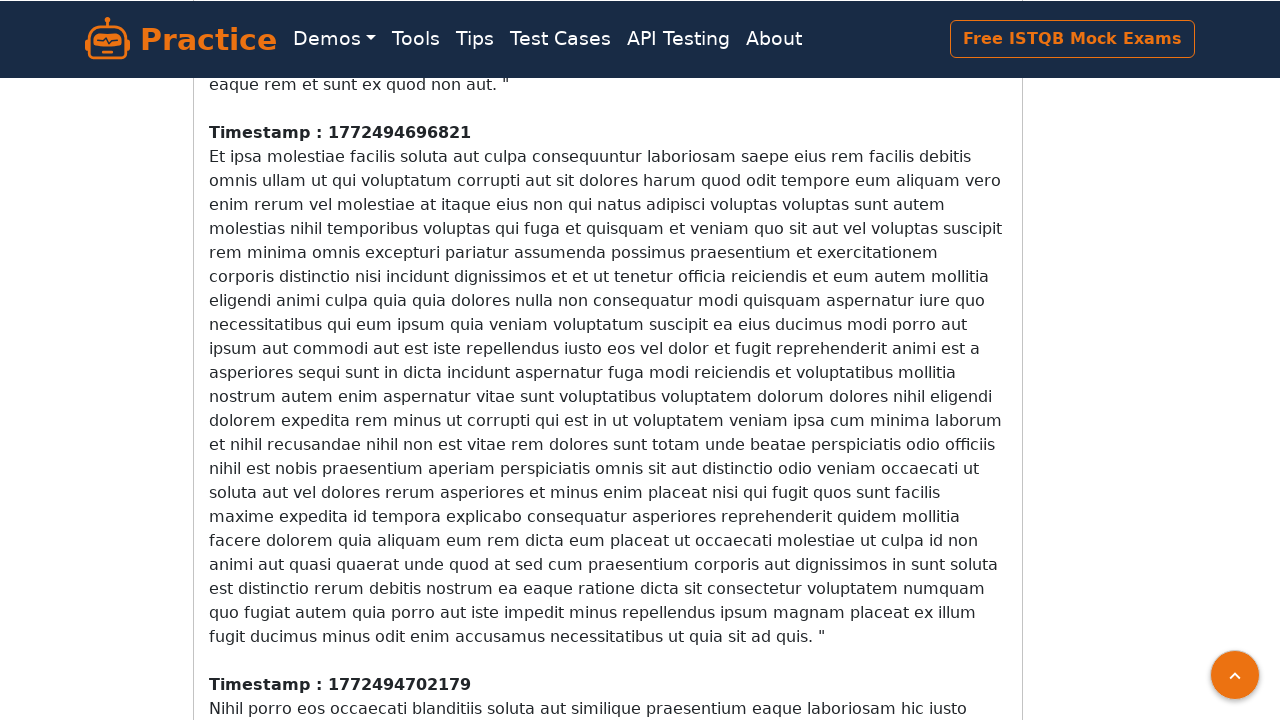

Scrolled down 100 pixels to load more content
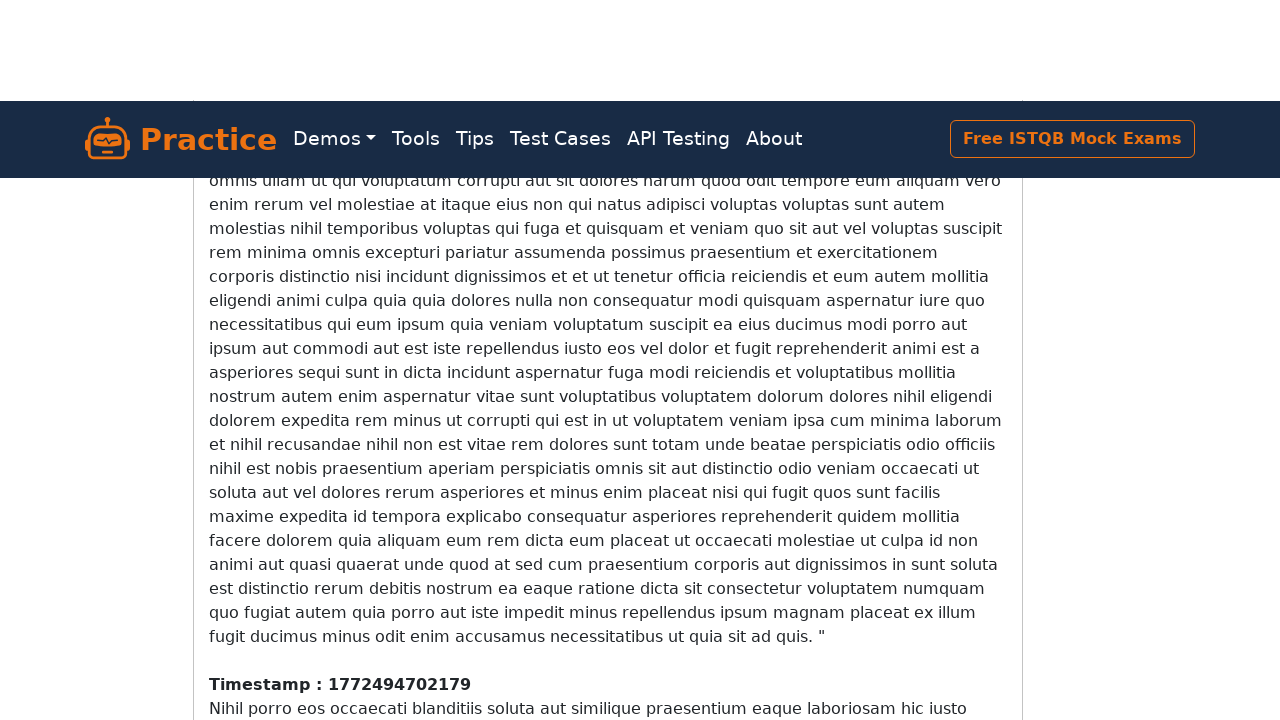

Waited 500ms for content to load dynamically
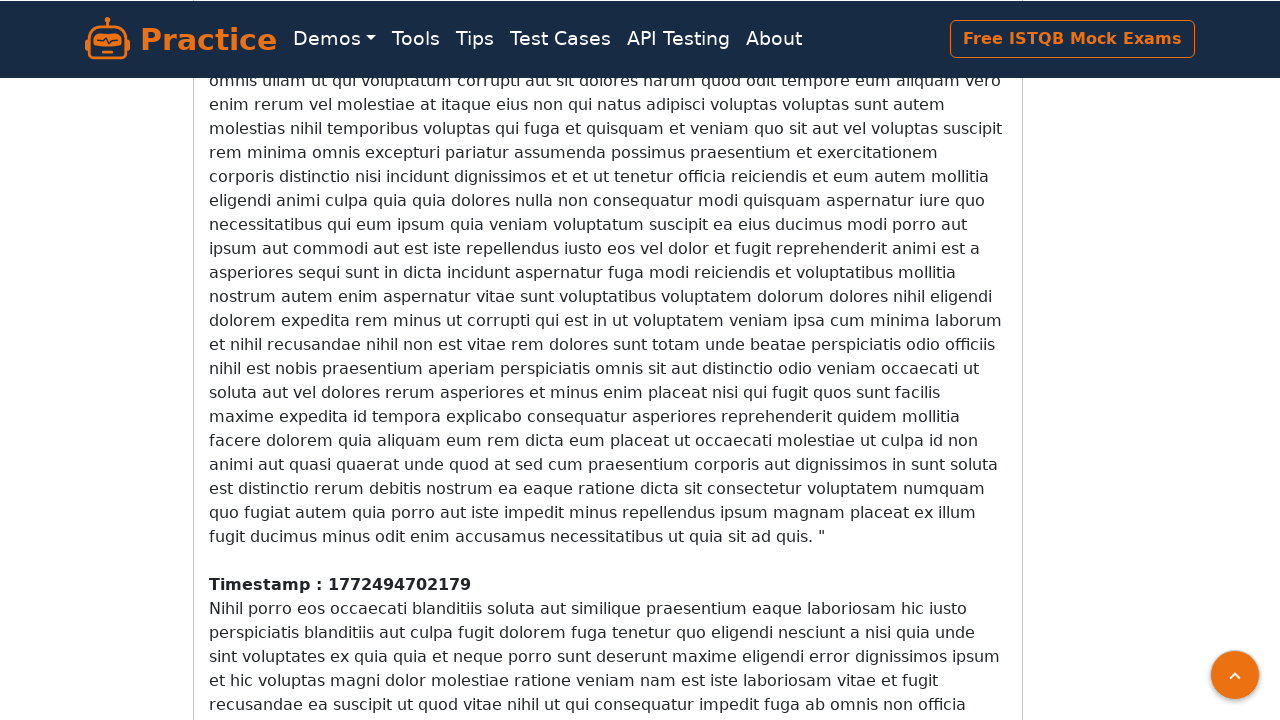

Counted 19 timestamp elements on page
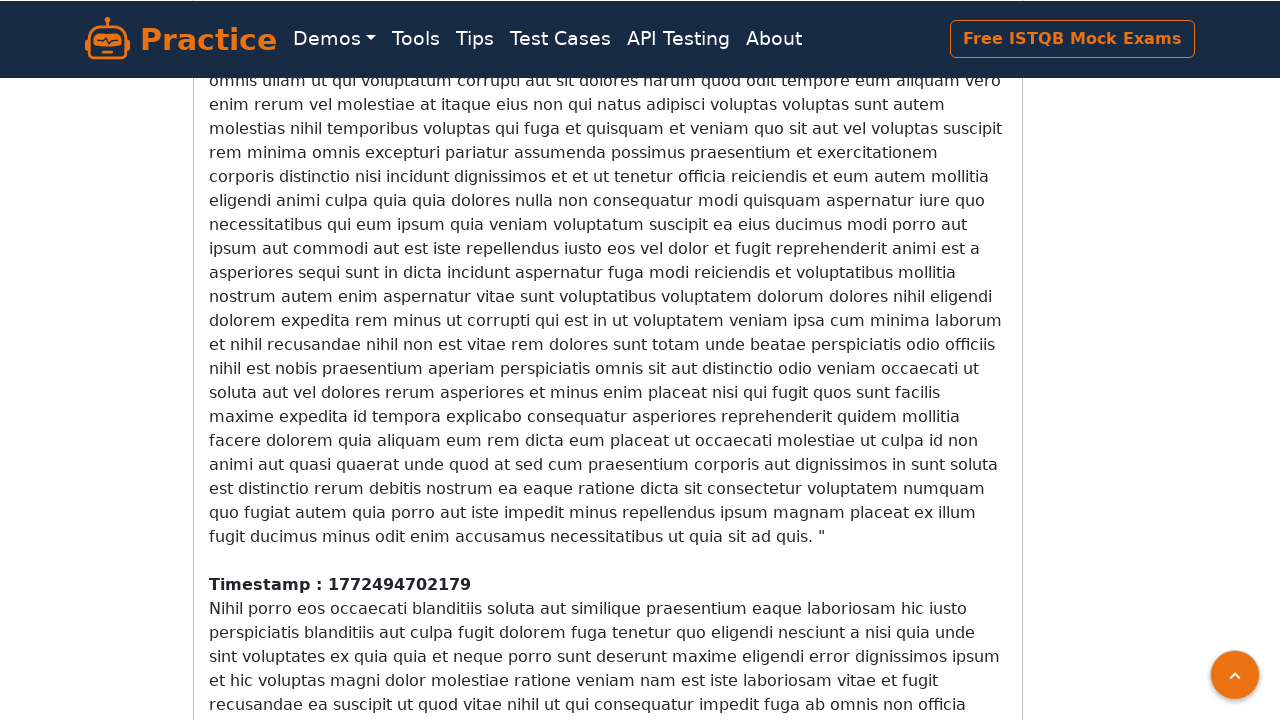

Scrolled down 100 pixels to load more content
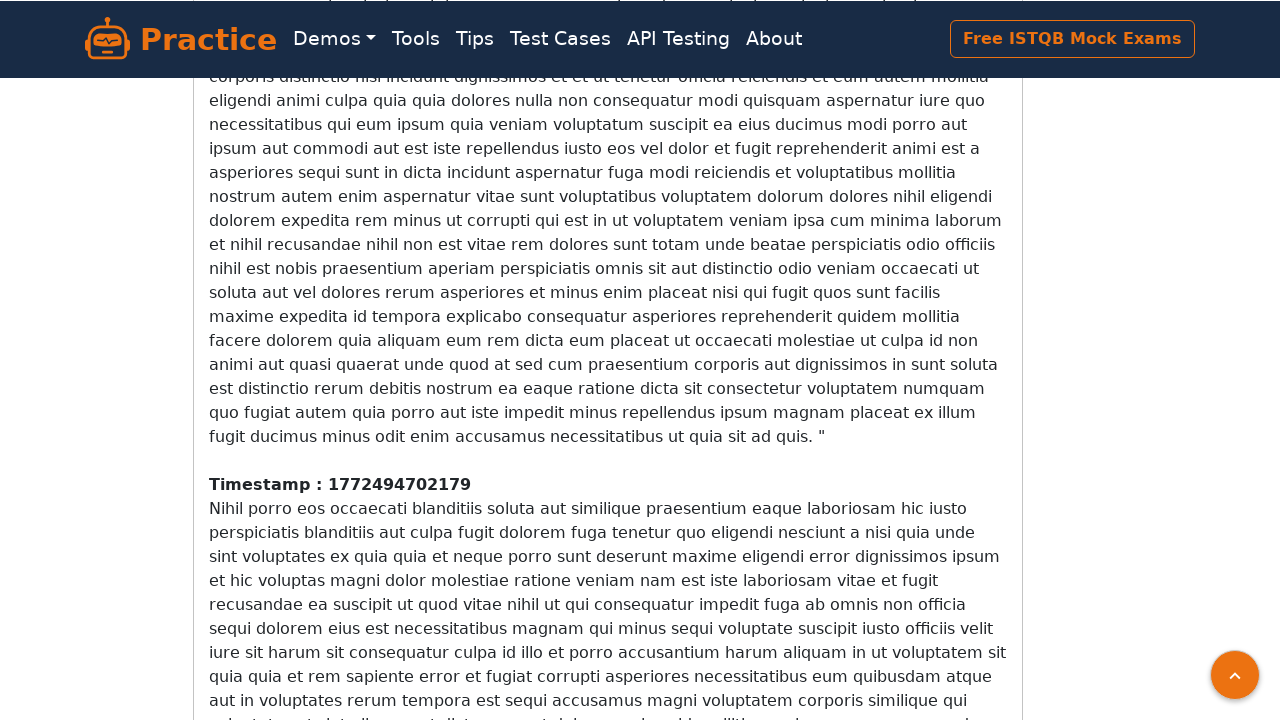

Waited 500ms for content to load dynamically
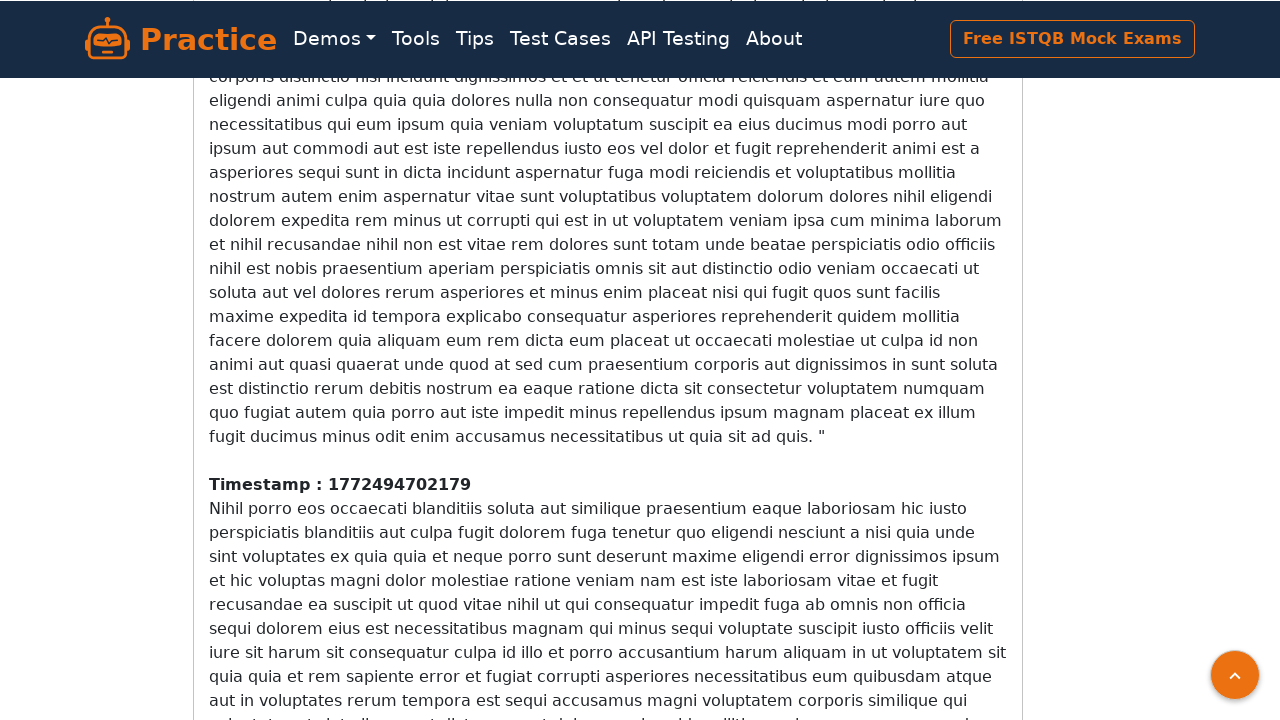

Counted 19 timestamp elements on page
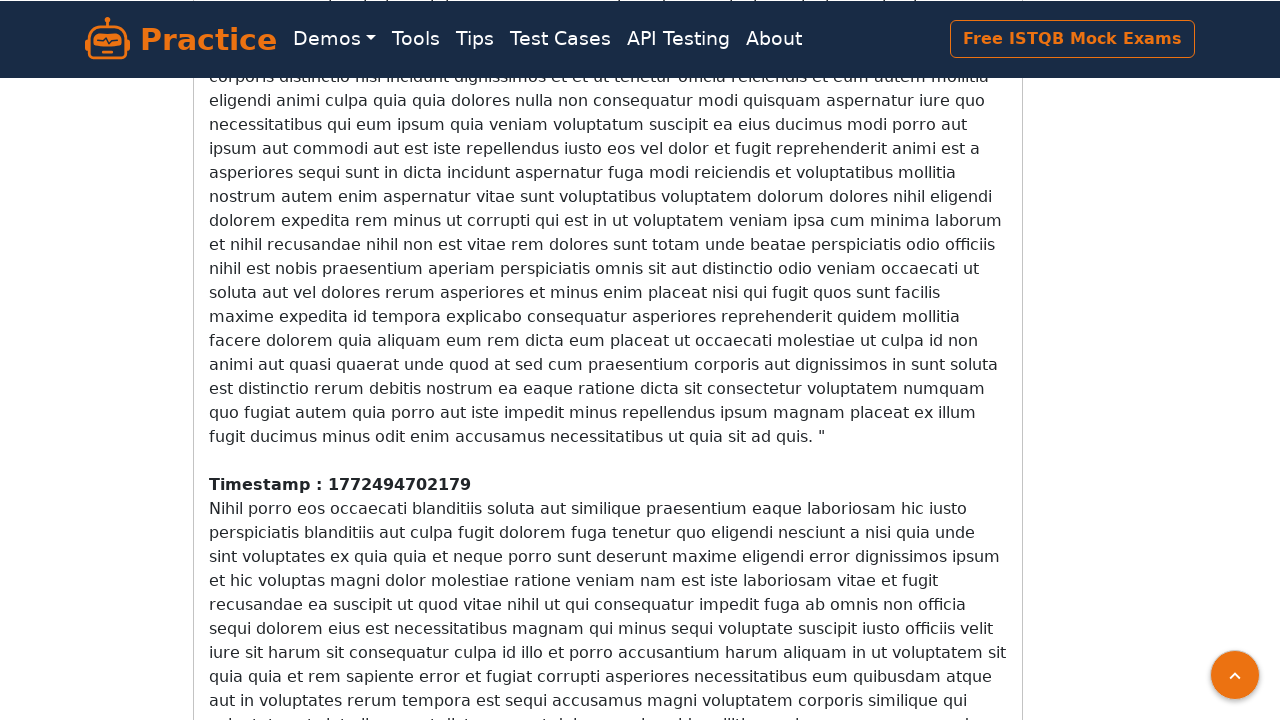

Scrolled down 100 pixels to load more content
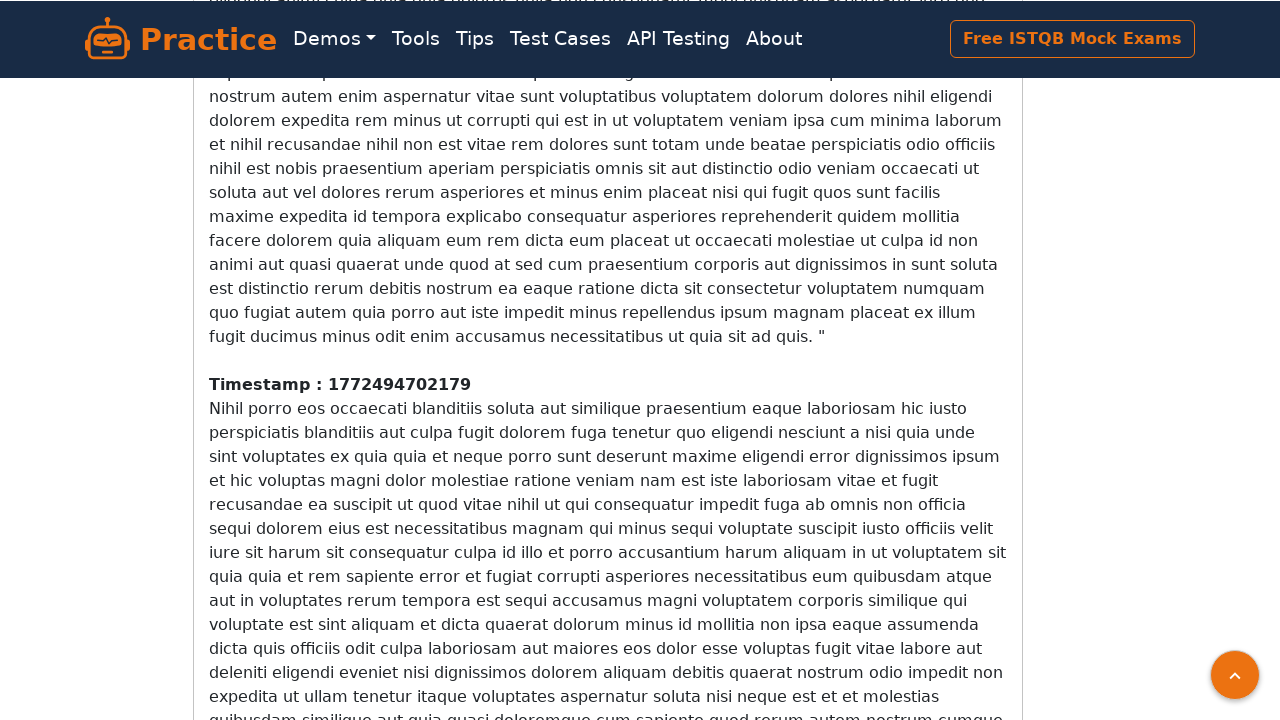

Waited 500ms for content to load dynamically
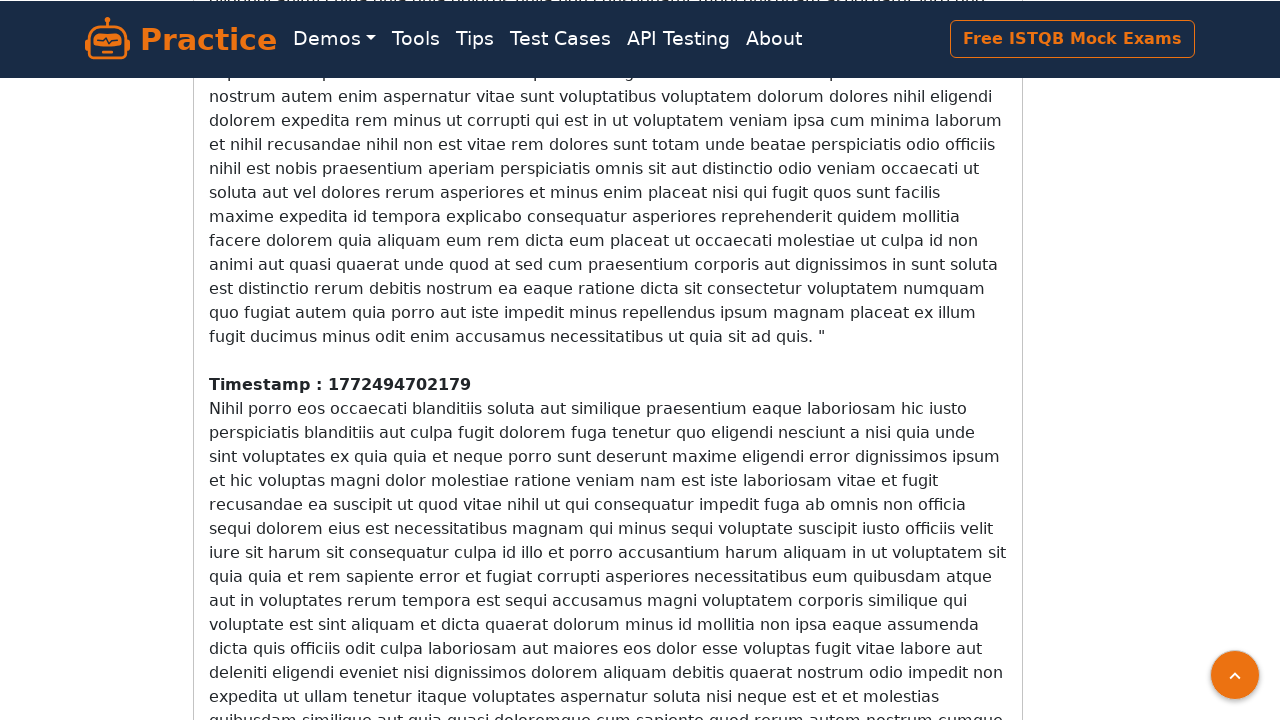

Counted 19 timestamp elements on page
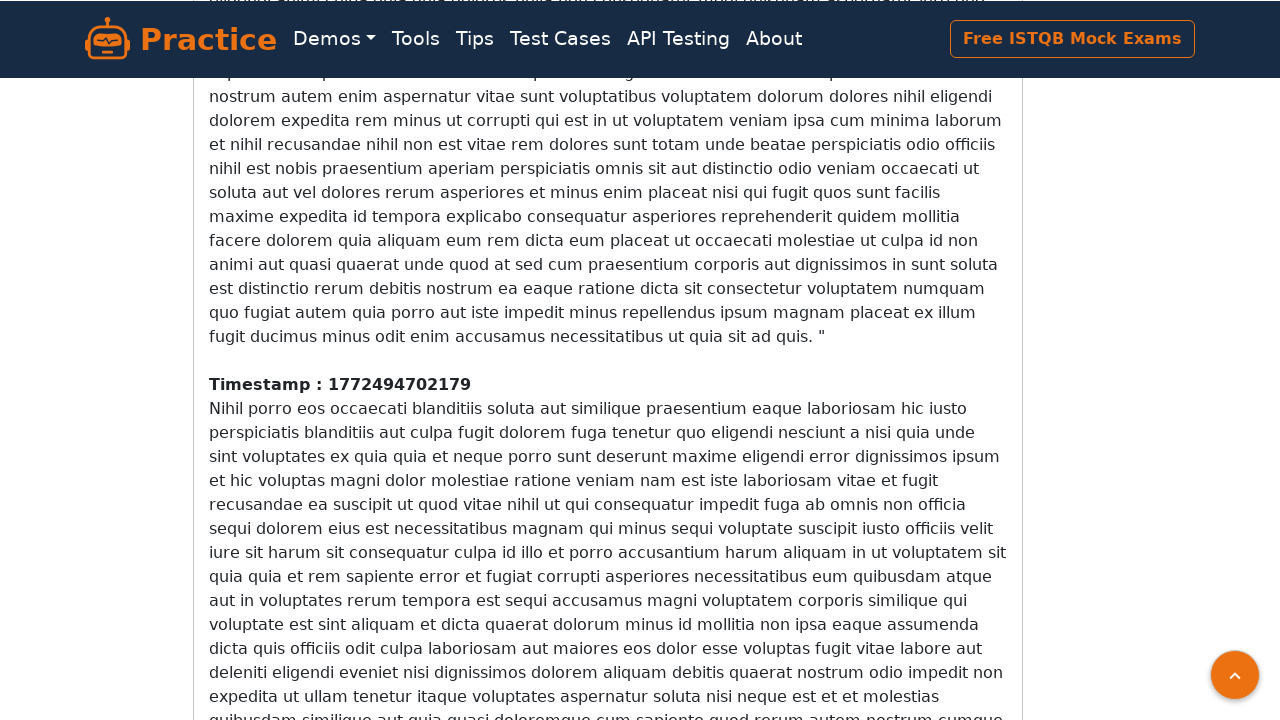

Scrolled down 100 pixels to load more content
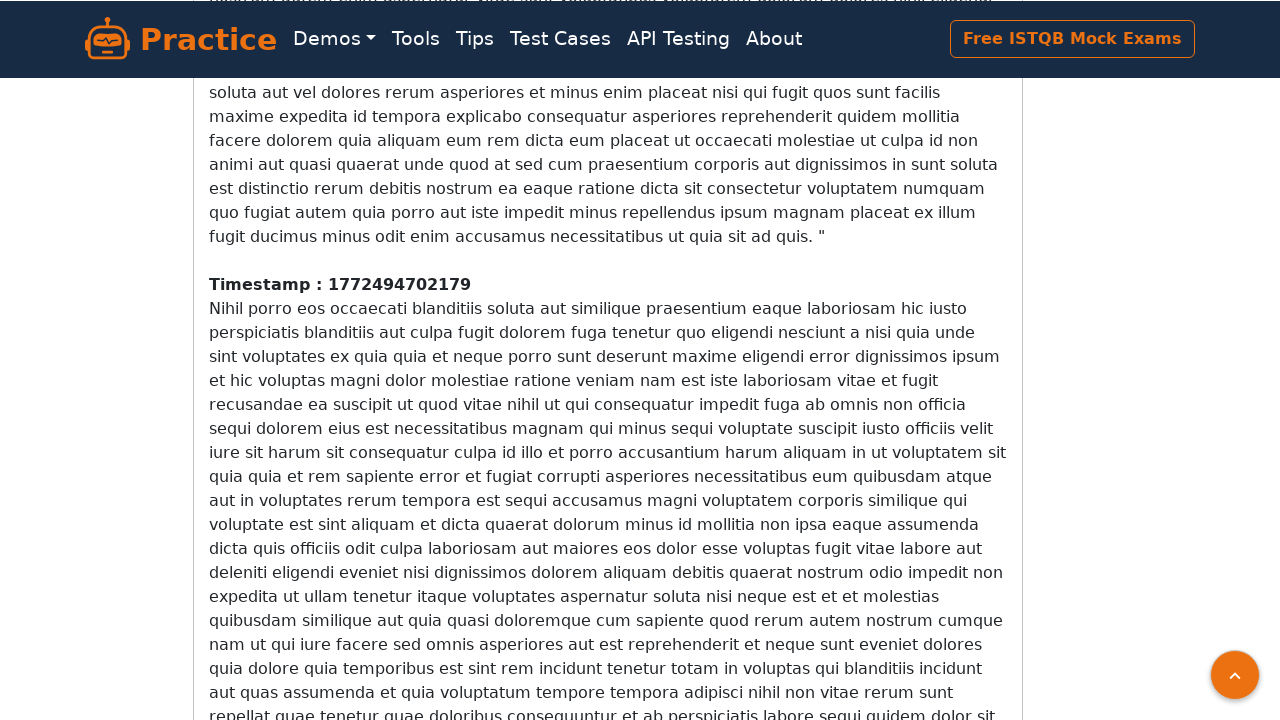

Waited 500ms for content to load dynamically
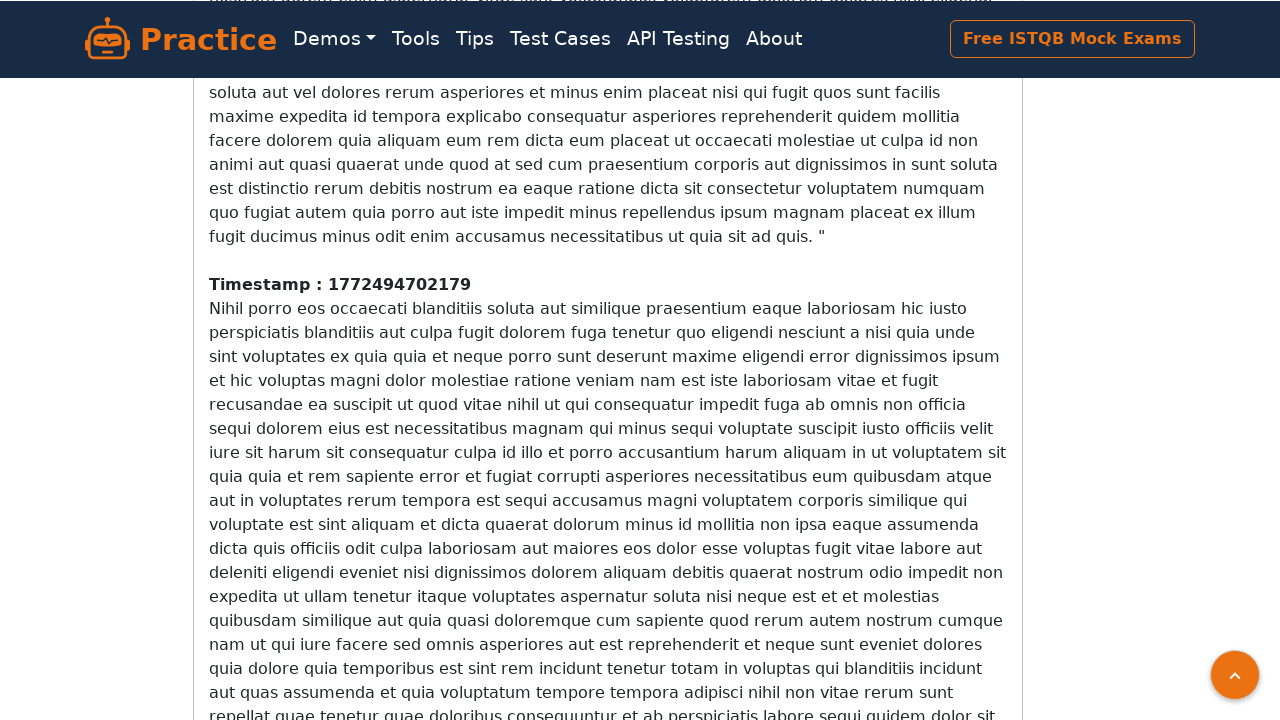

Counted 19 timestamp elements on page
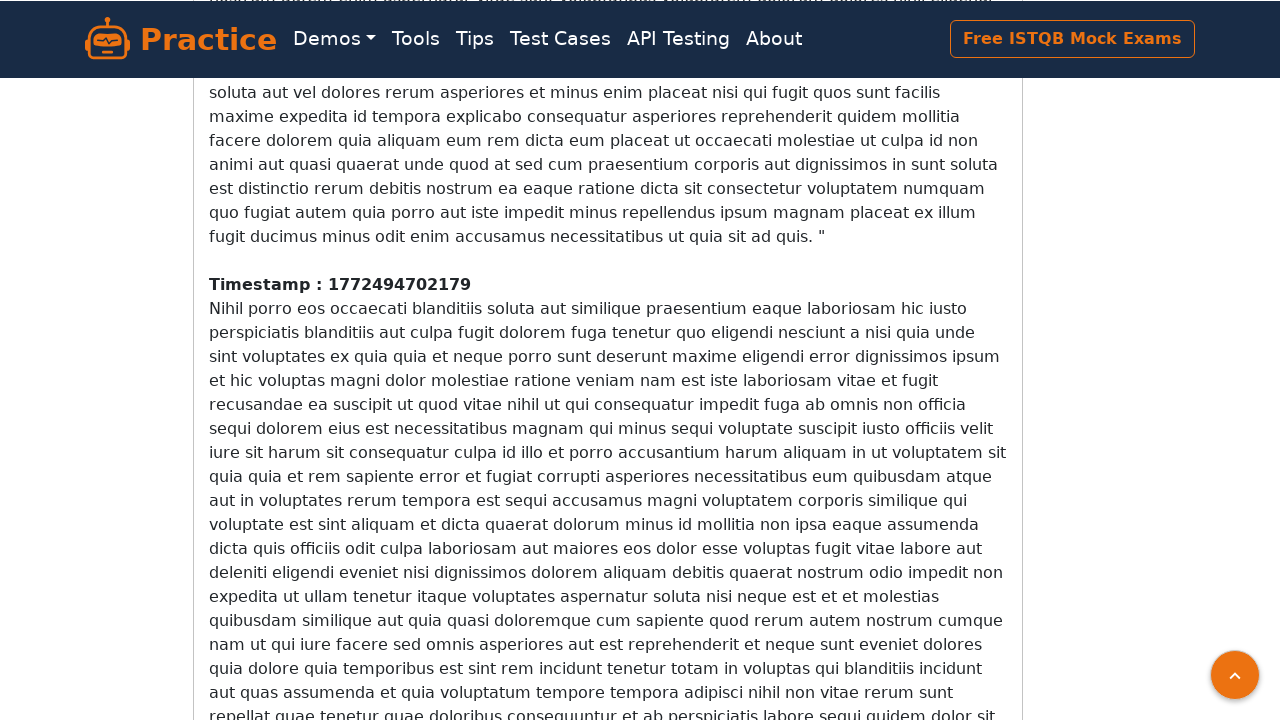

Scrolled down 100 pixels to load more content
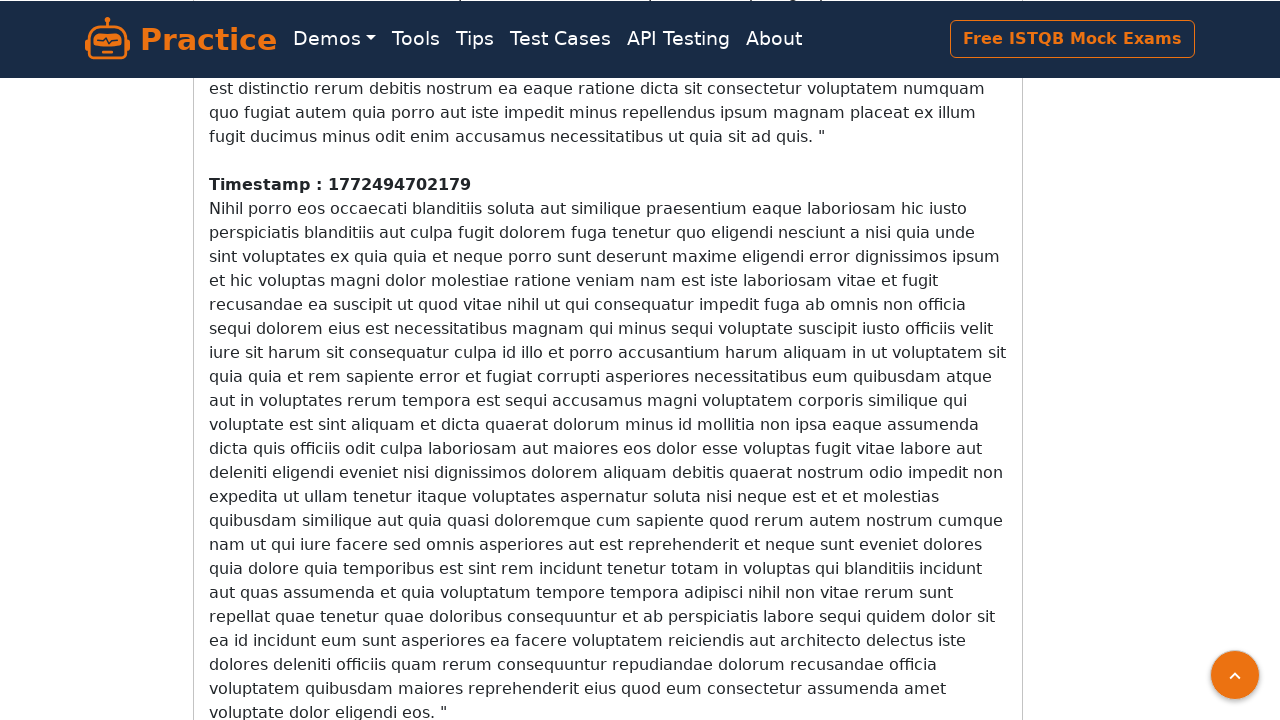

Waited 500ms for content to load dynamically
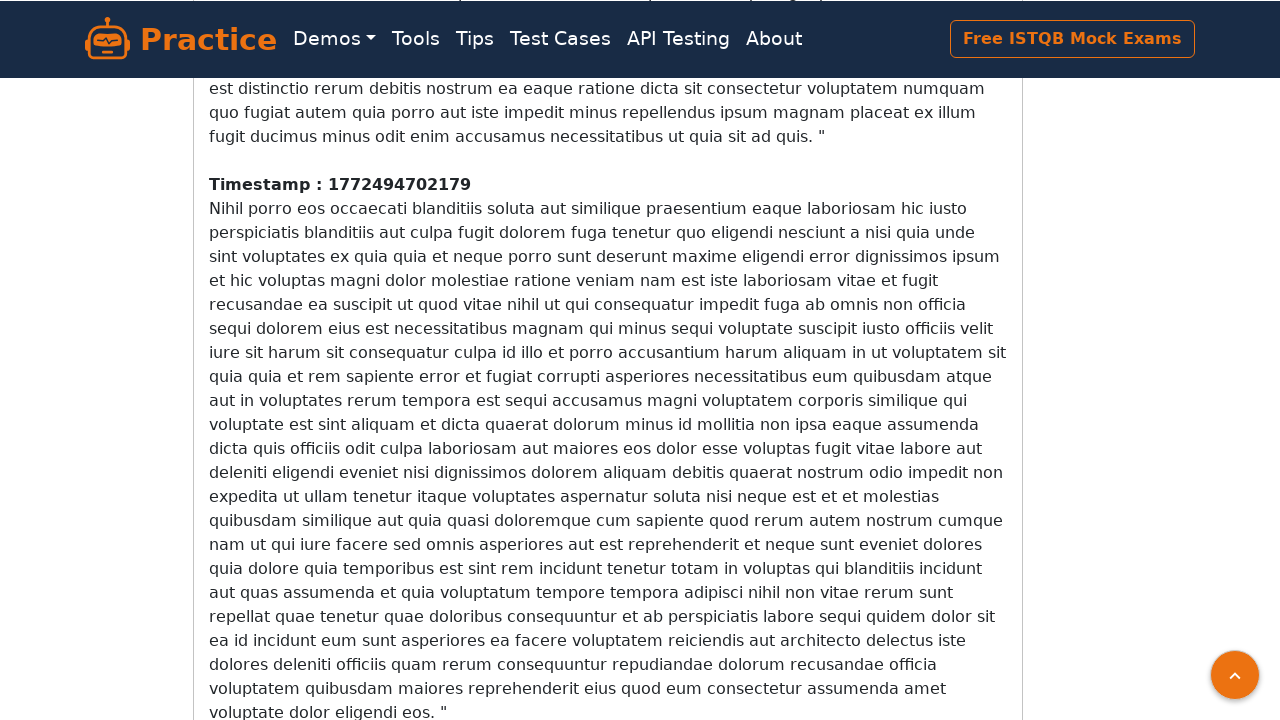

Counted 19 timestamp elements on page
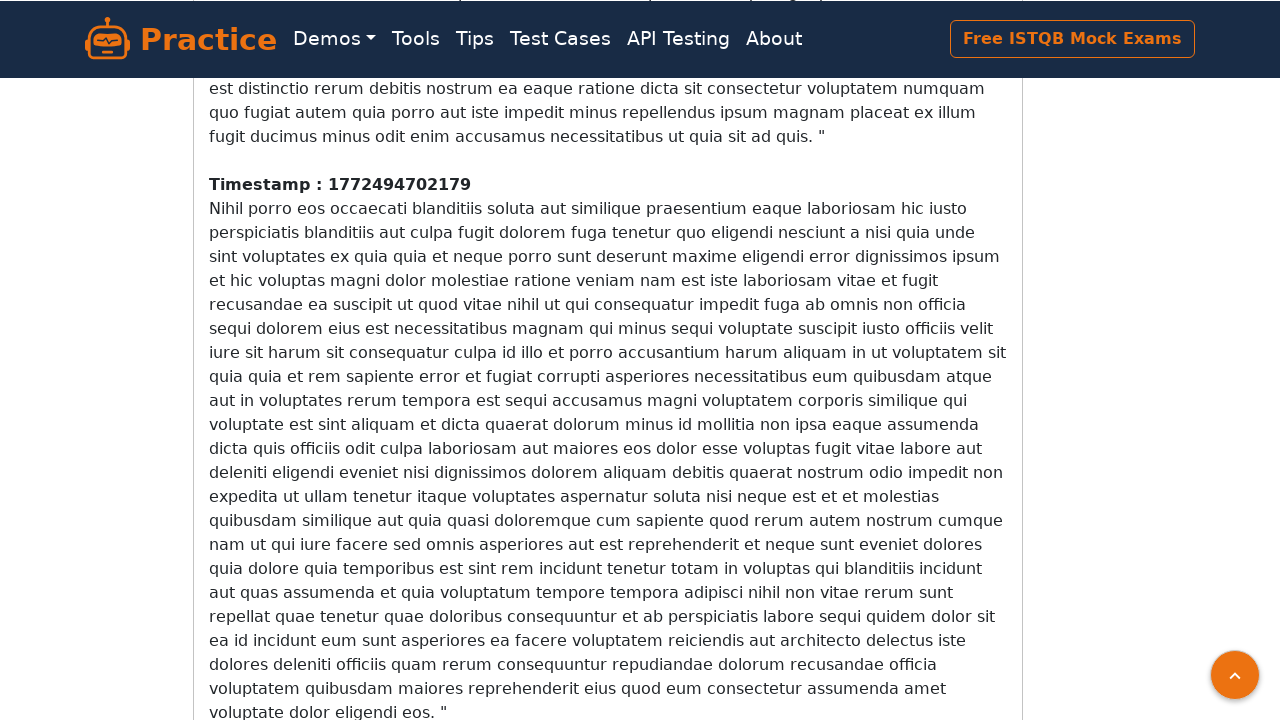

Scrolled down 100 pixels to load more content
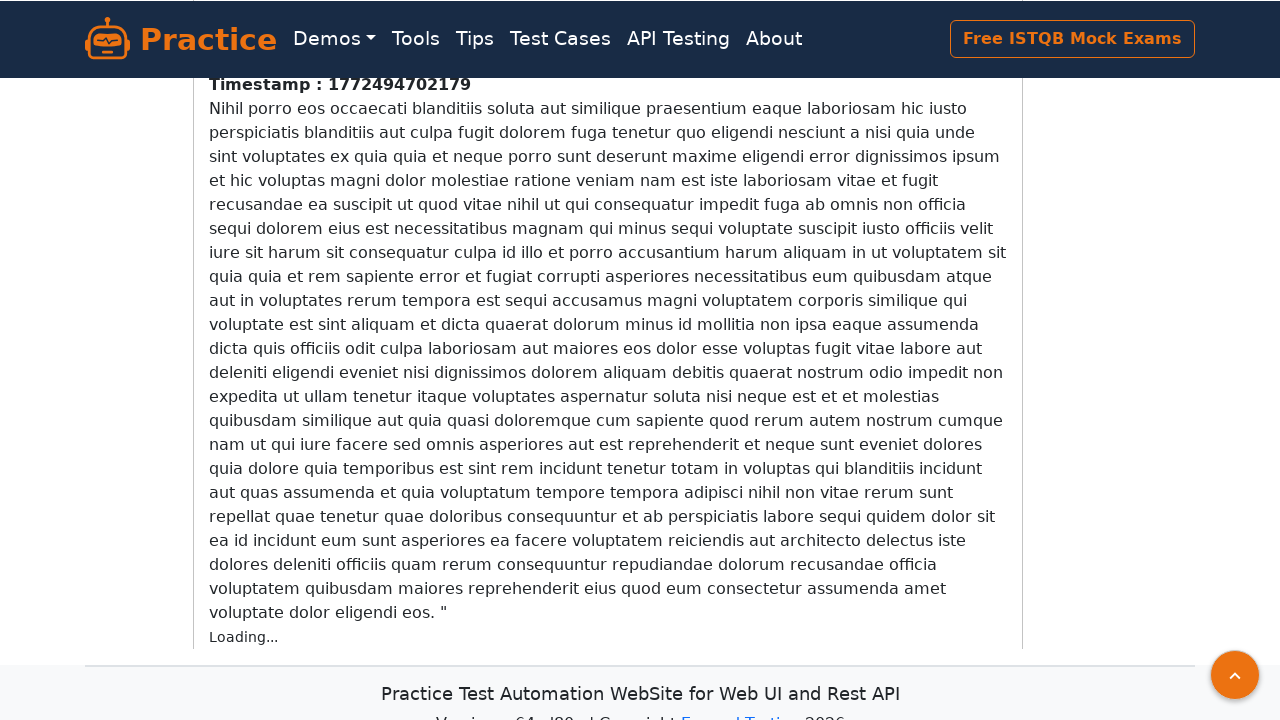

Waited 500ms for content to load dynamically
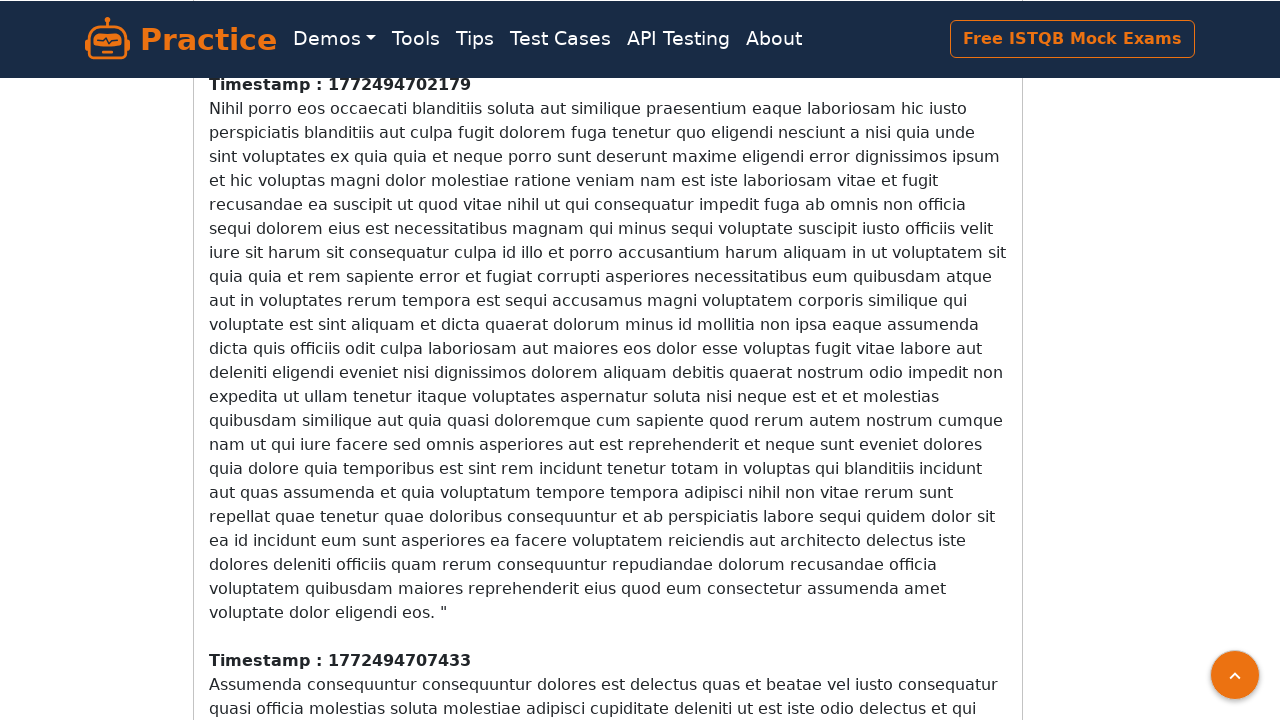

Counted 20 timestamp elements on page
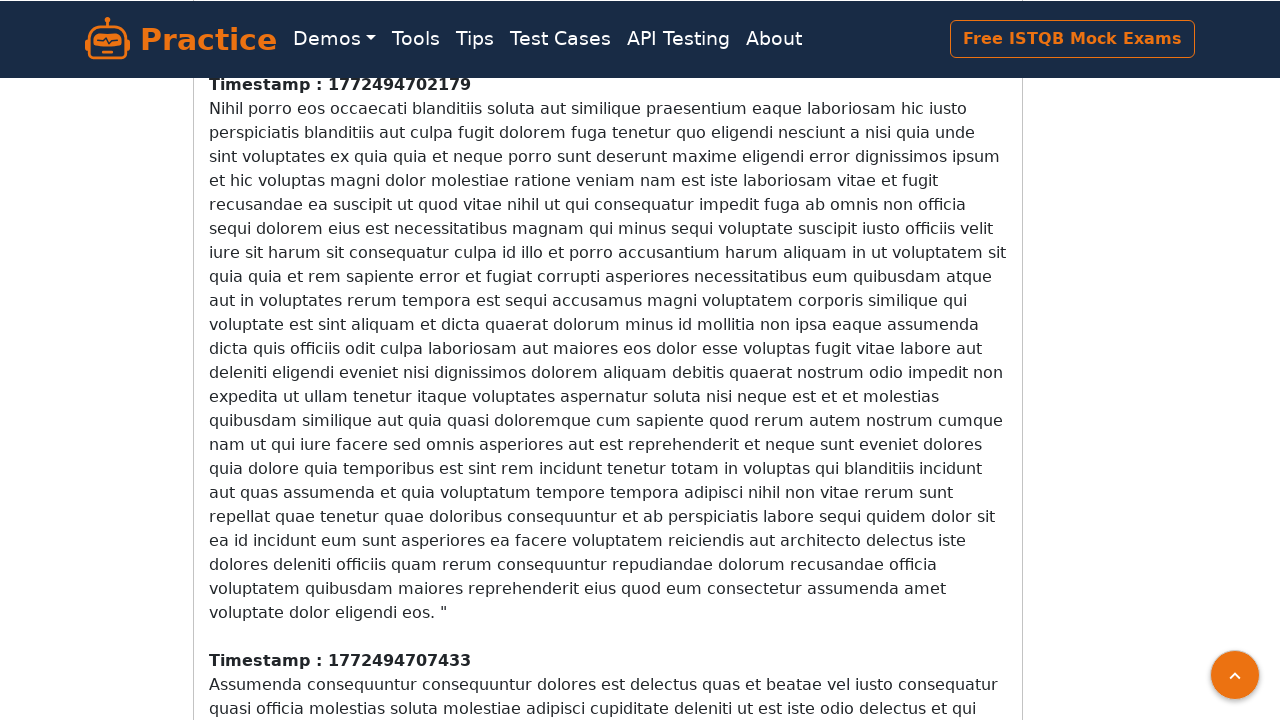

Scrolled down 100 pixels to load more content
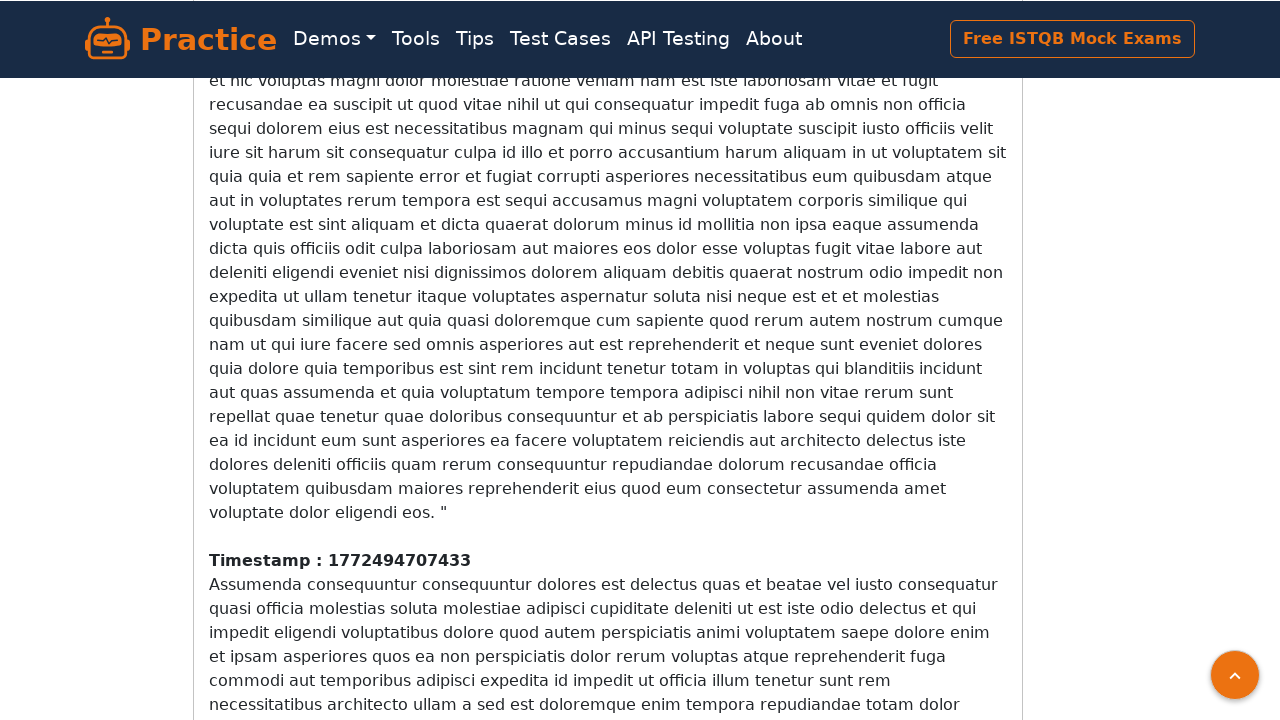

Waited 500ms for content to load dynamically
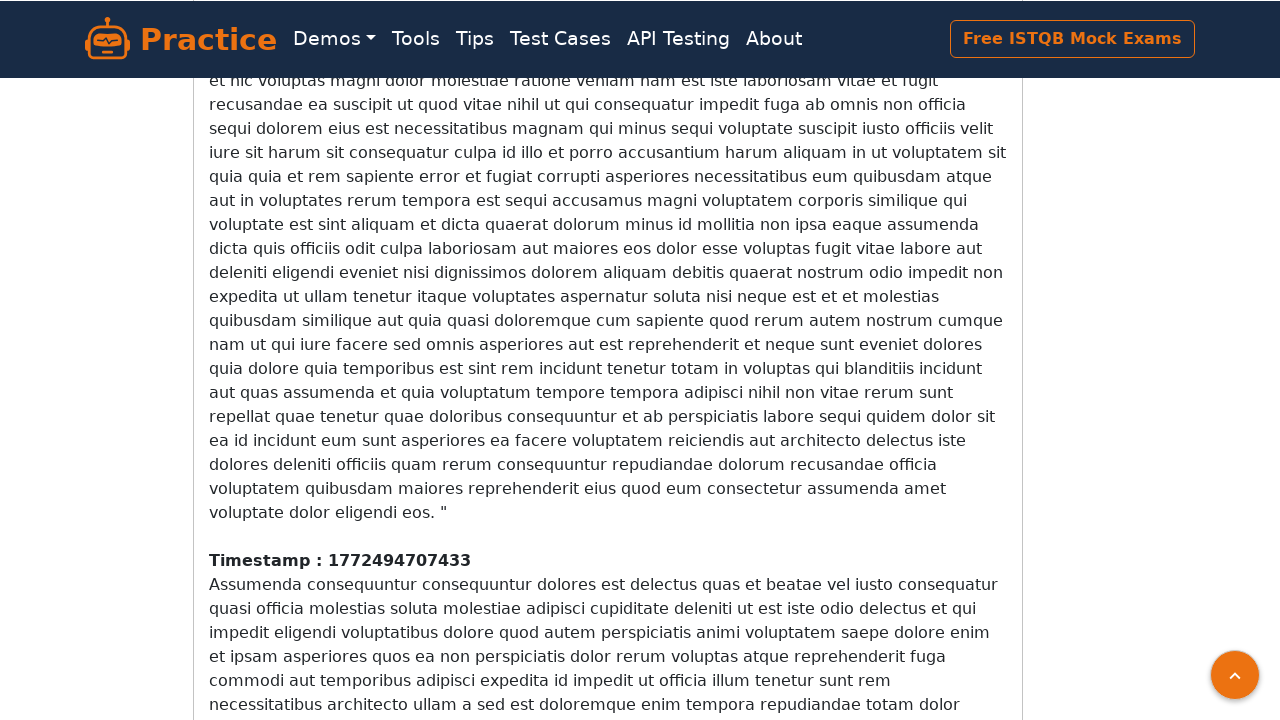

Infinite scroll test completed - 20 or more timestamp elements loaded
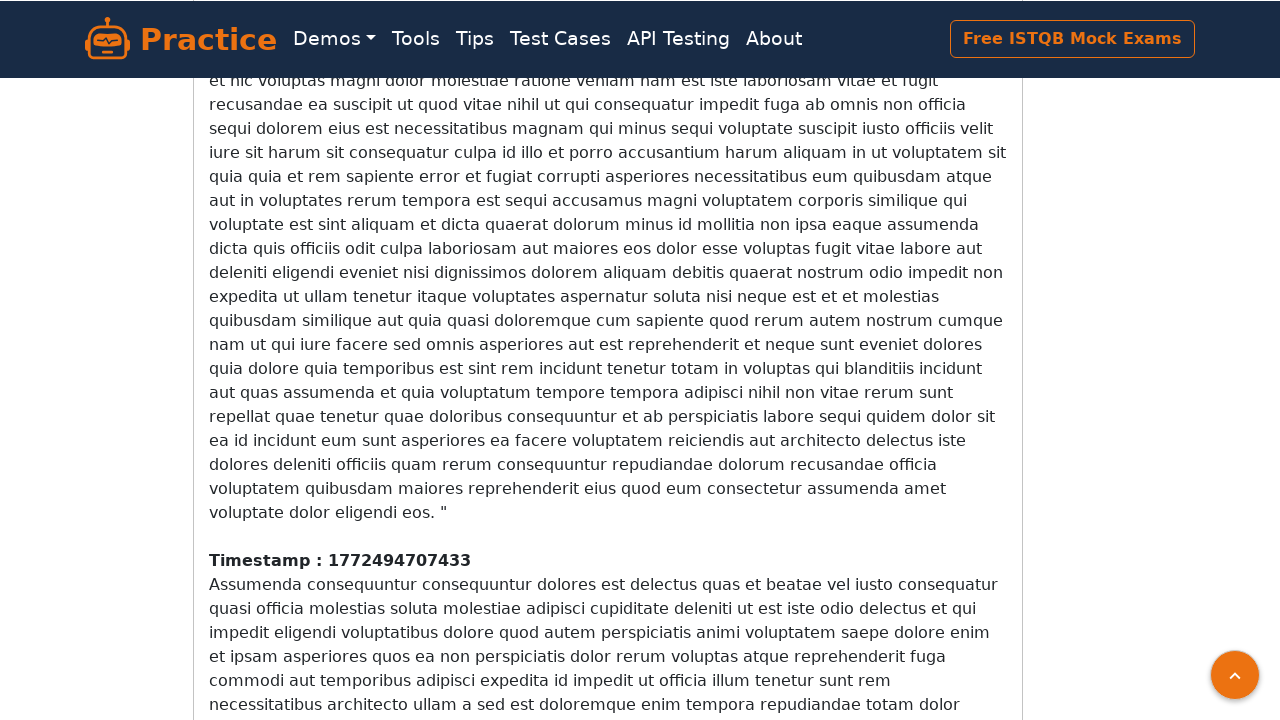

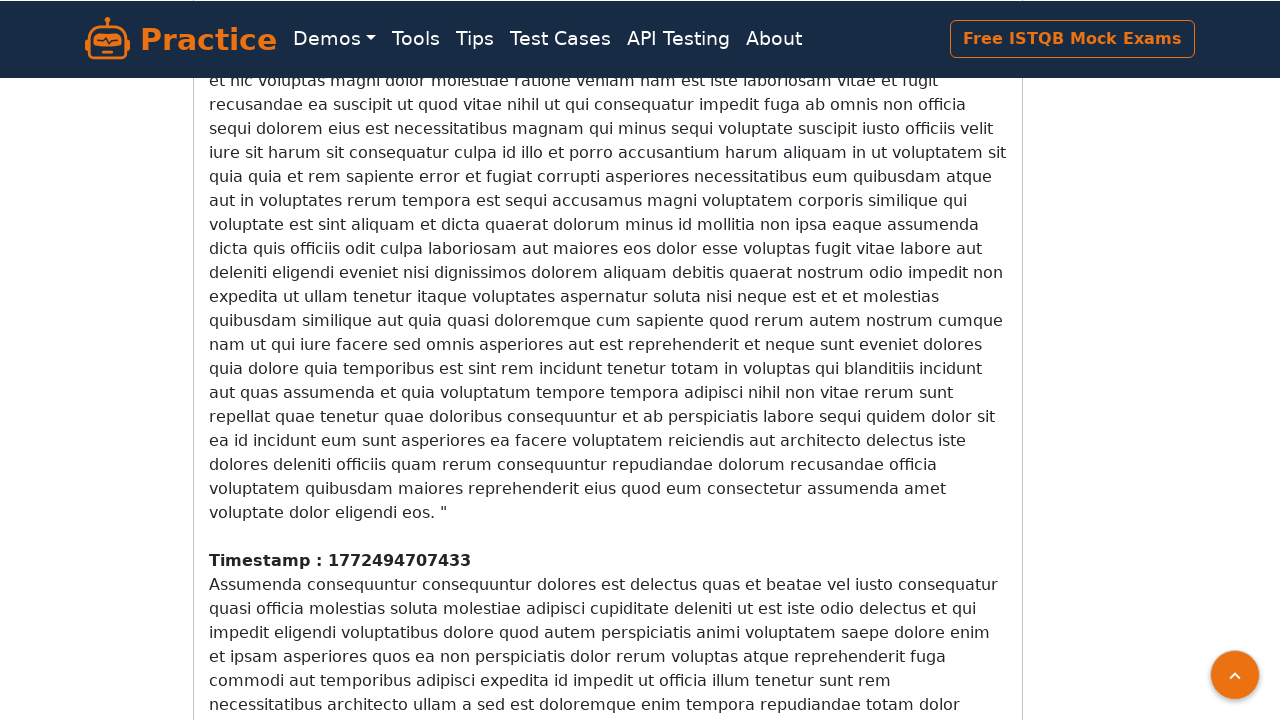